Plays the 2048 game by sending arrow key presses in a repeated pattern (up, right, down, left) until the game over screen appears

Starting URL: https://gabrielecirulli.github.io/2048/

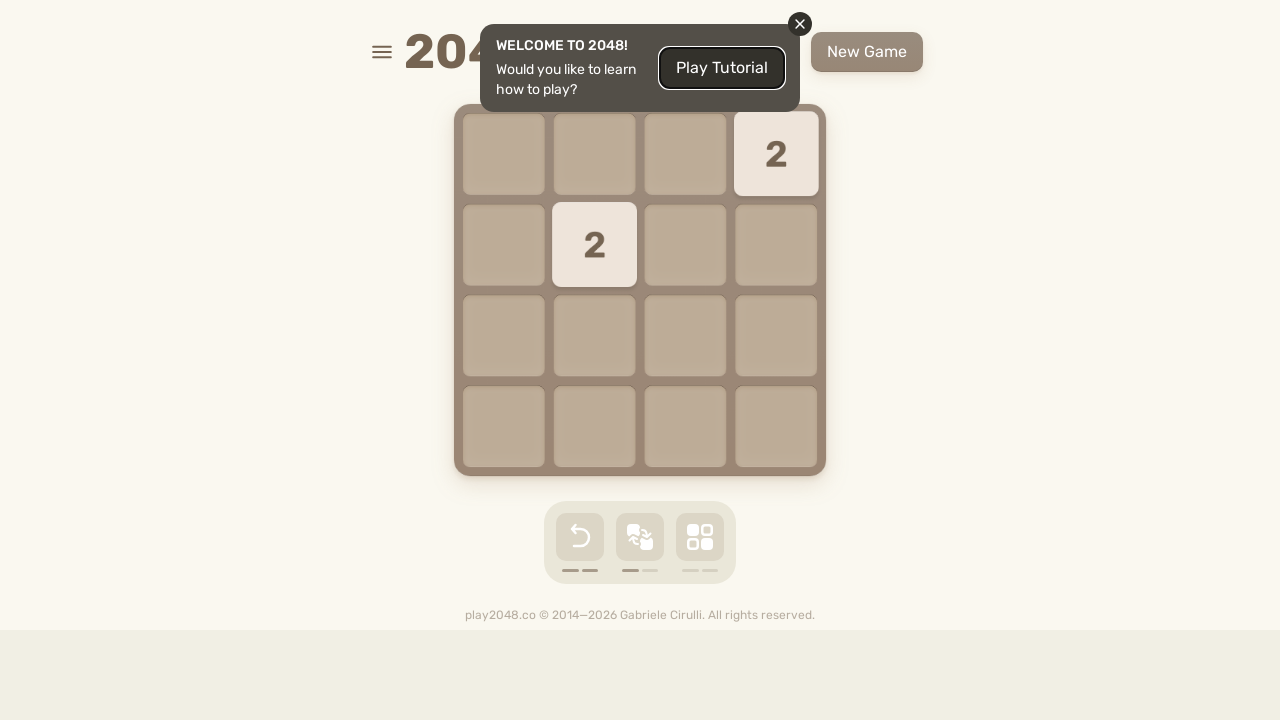

Located body element for sending key presses
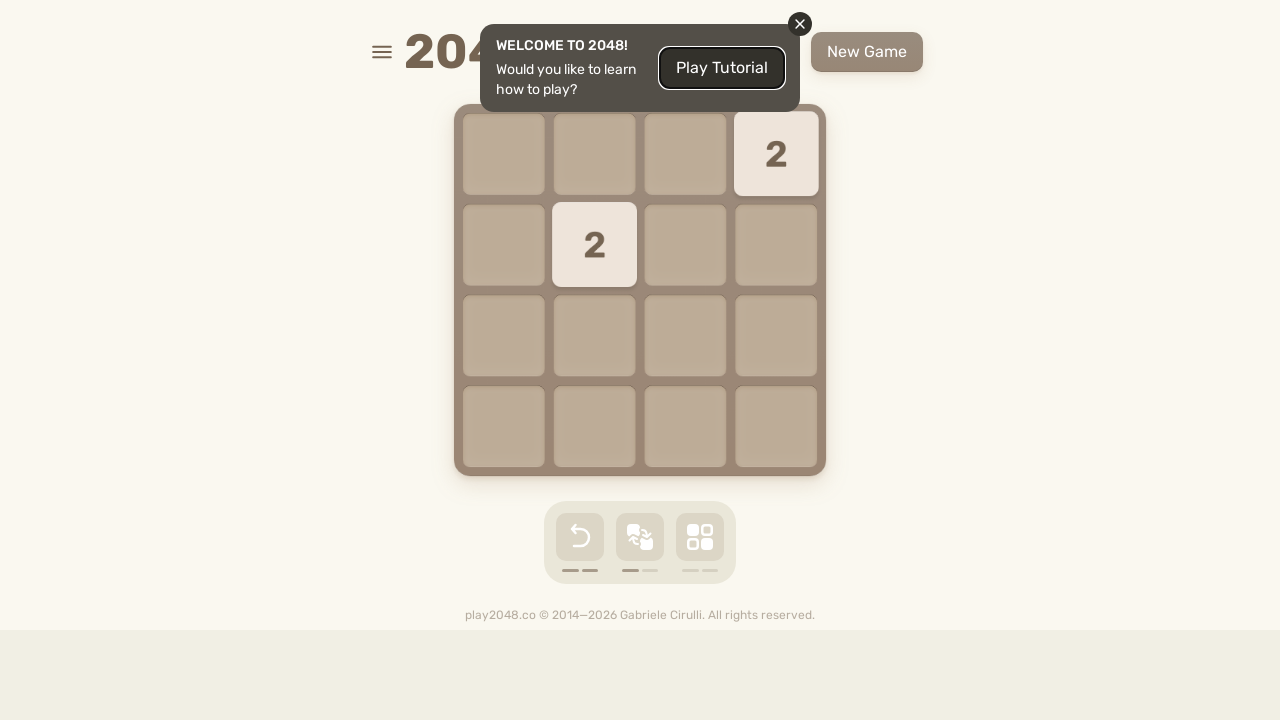

Pressed ArrowUp key on body
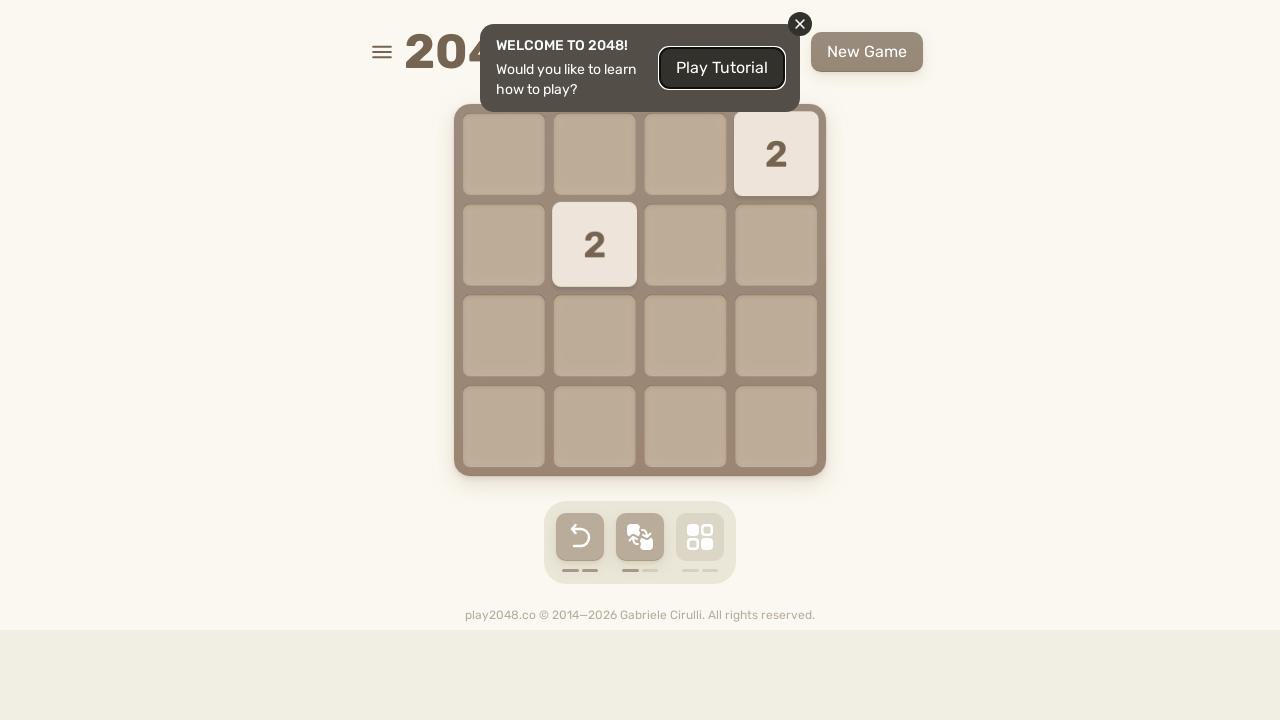

Pressed ArrowRight key on body
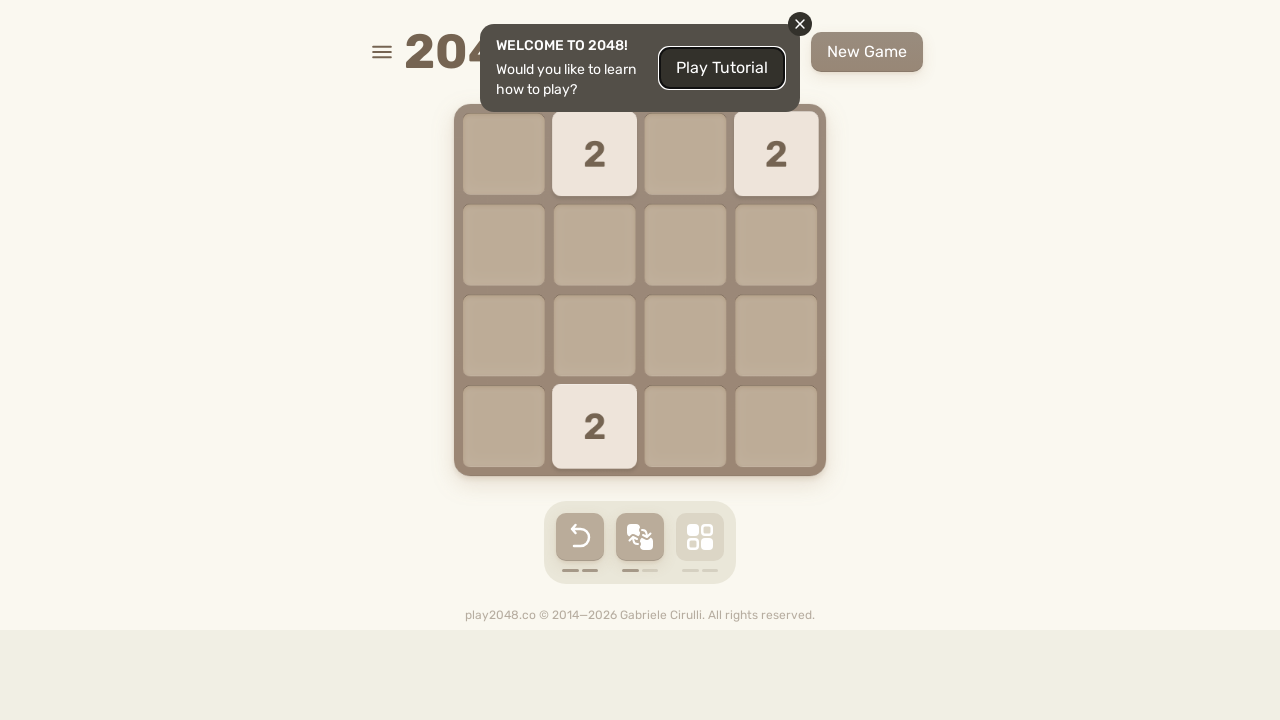

Pressed ArrowDown key on body
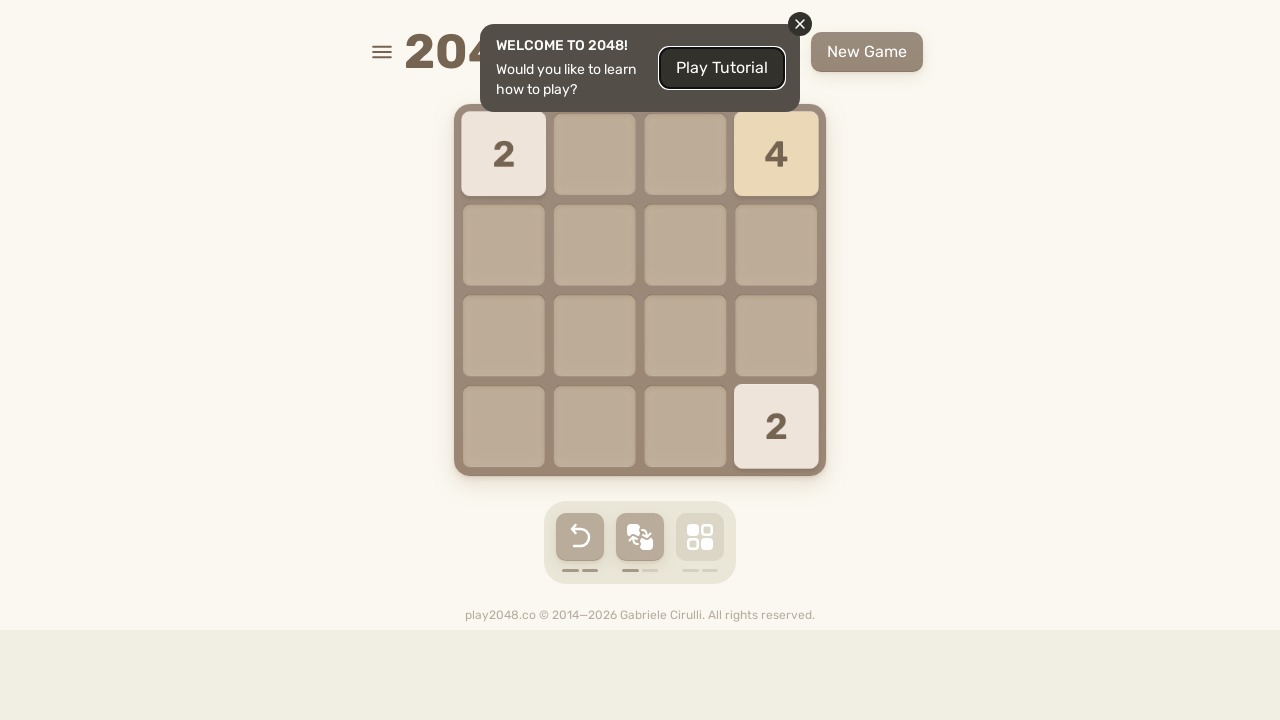

Pressed ArrowLeft key on body
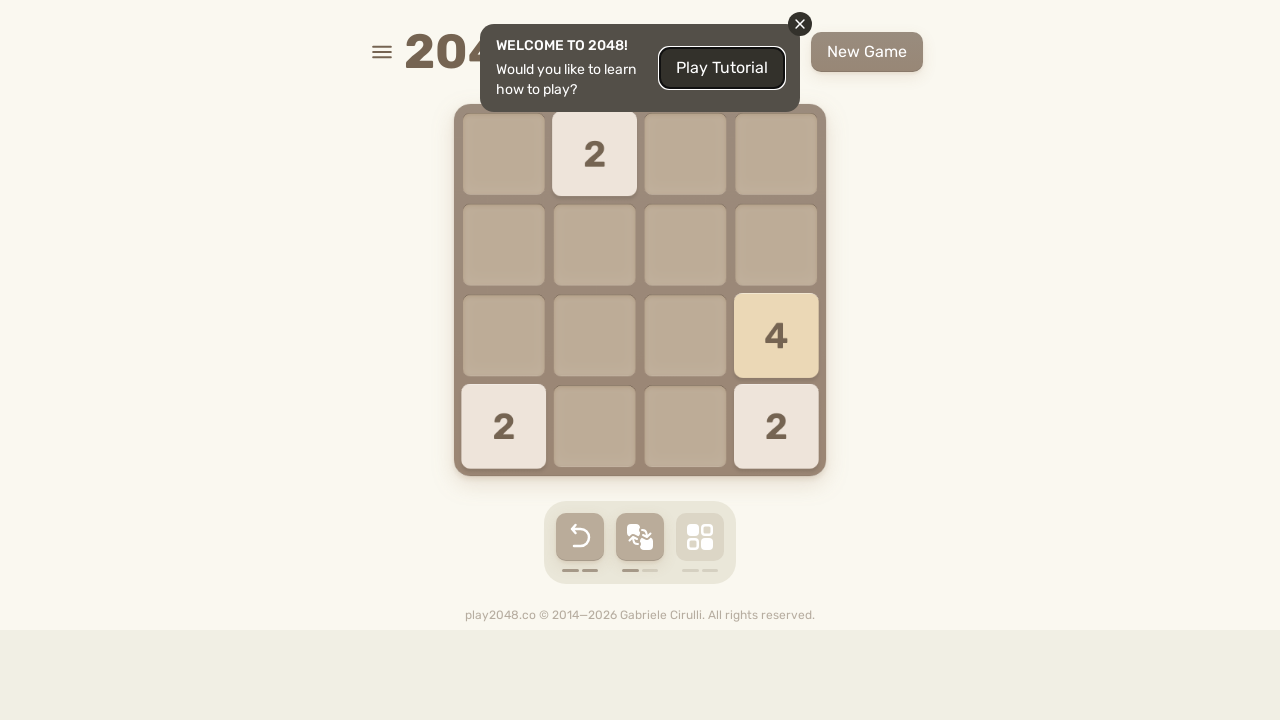

Waited 100ms for game to register moves
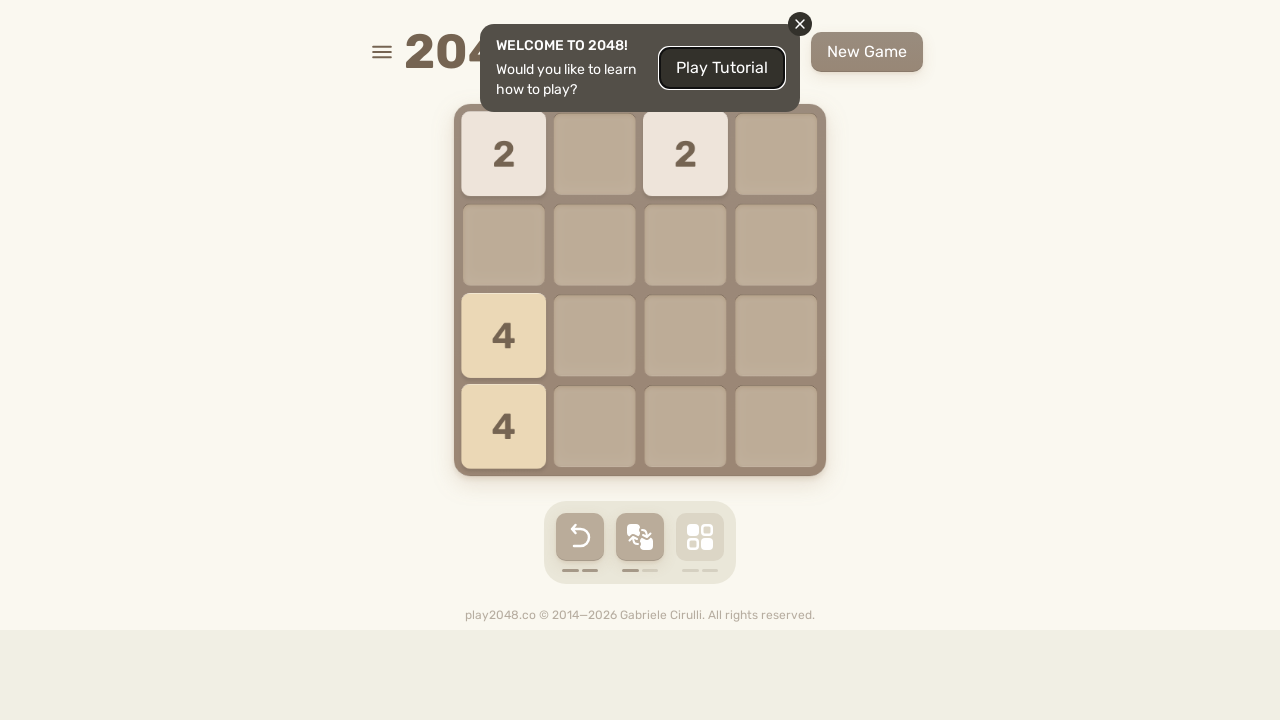

Located game-over element
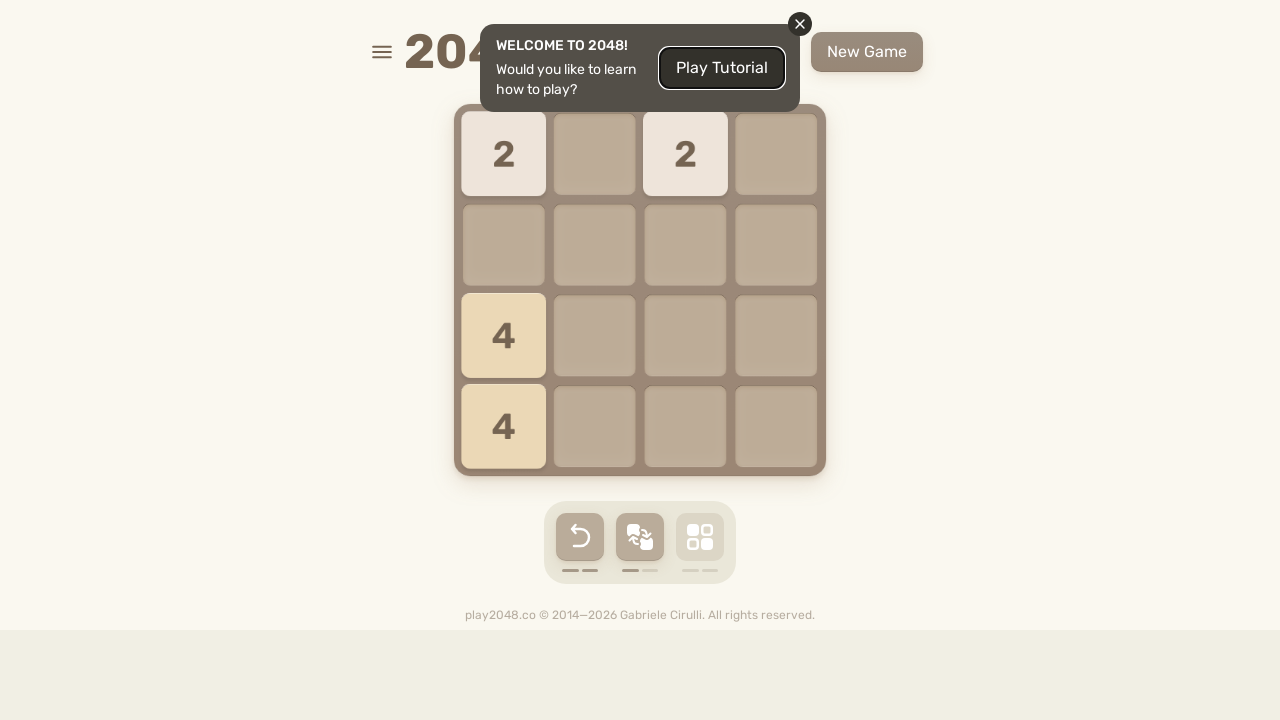

Pressed ArrowUp key on body
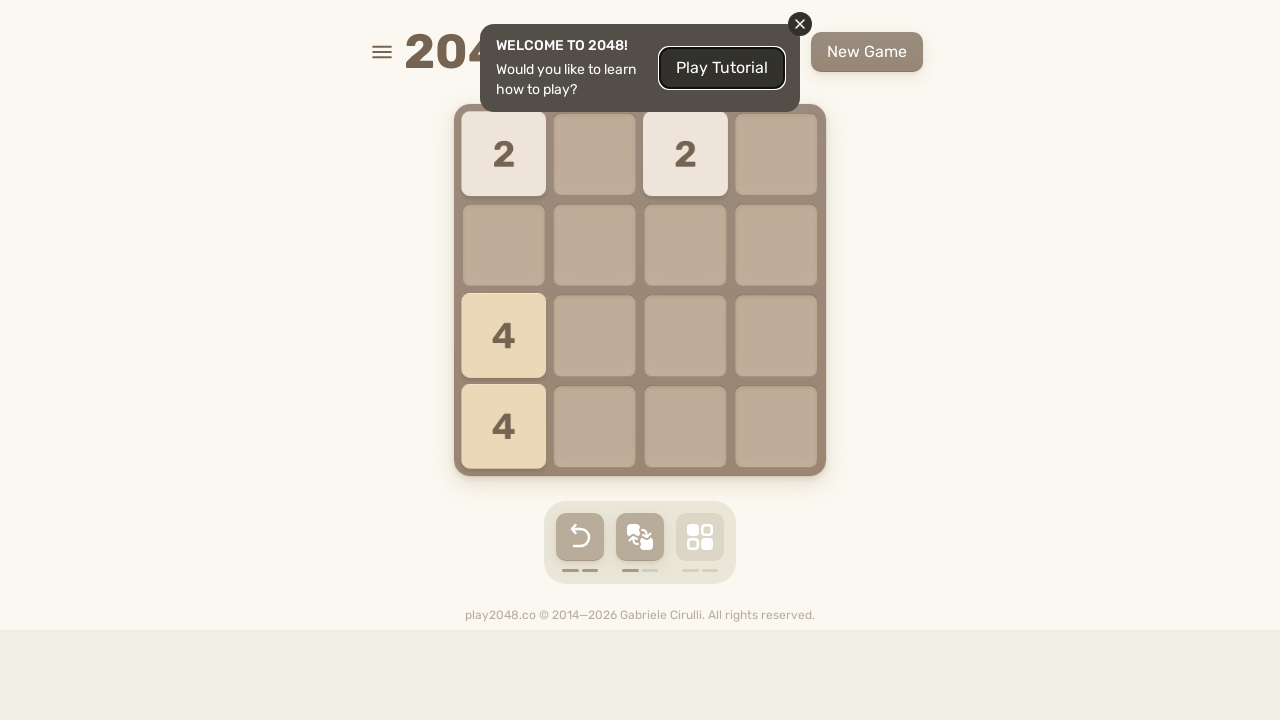

Pressed ArrowRight key on body
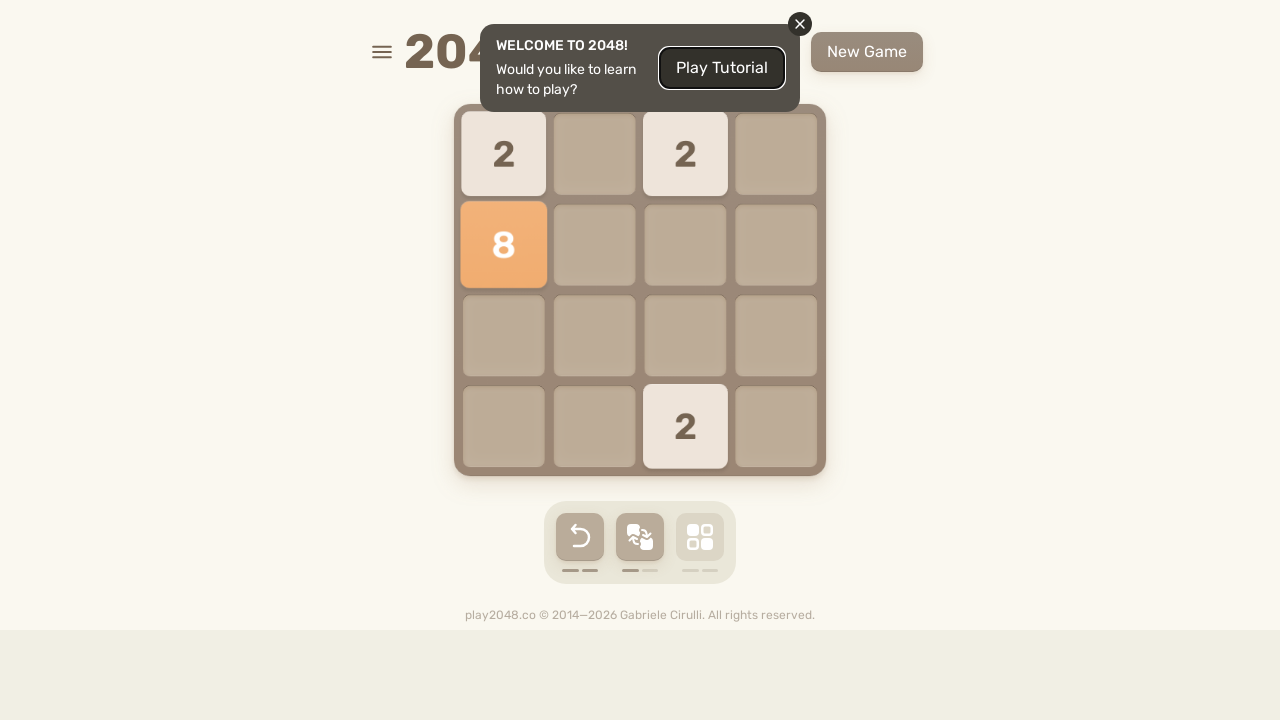

Pressed ArrowDown key on body
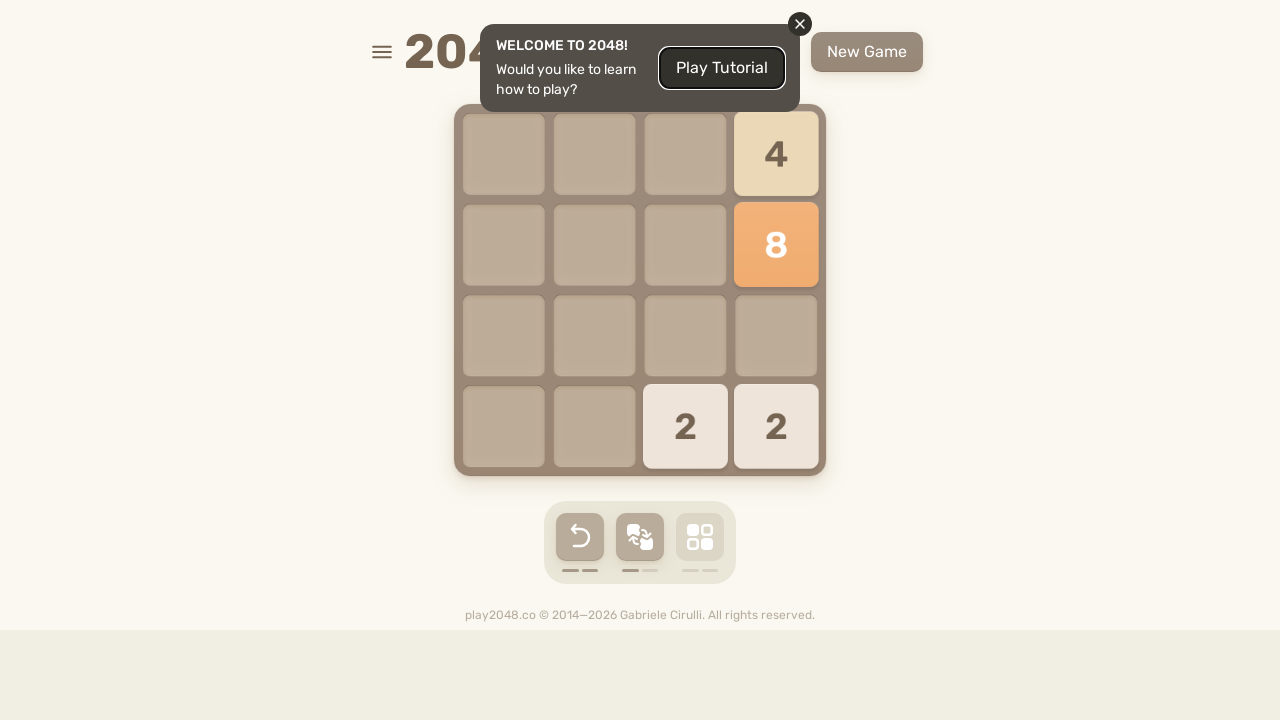

Pressed ArrowLeft key on body
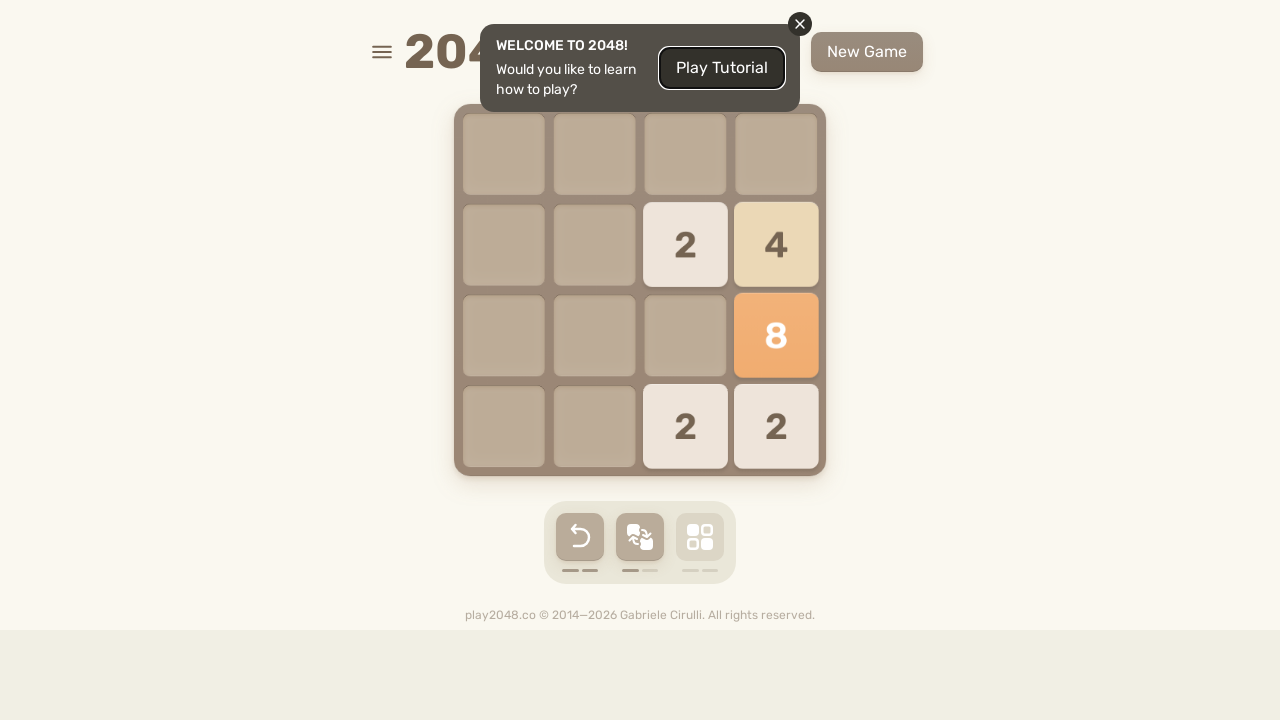

Waited 100ms for game to register moves
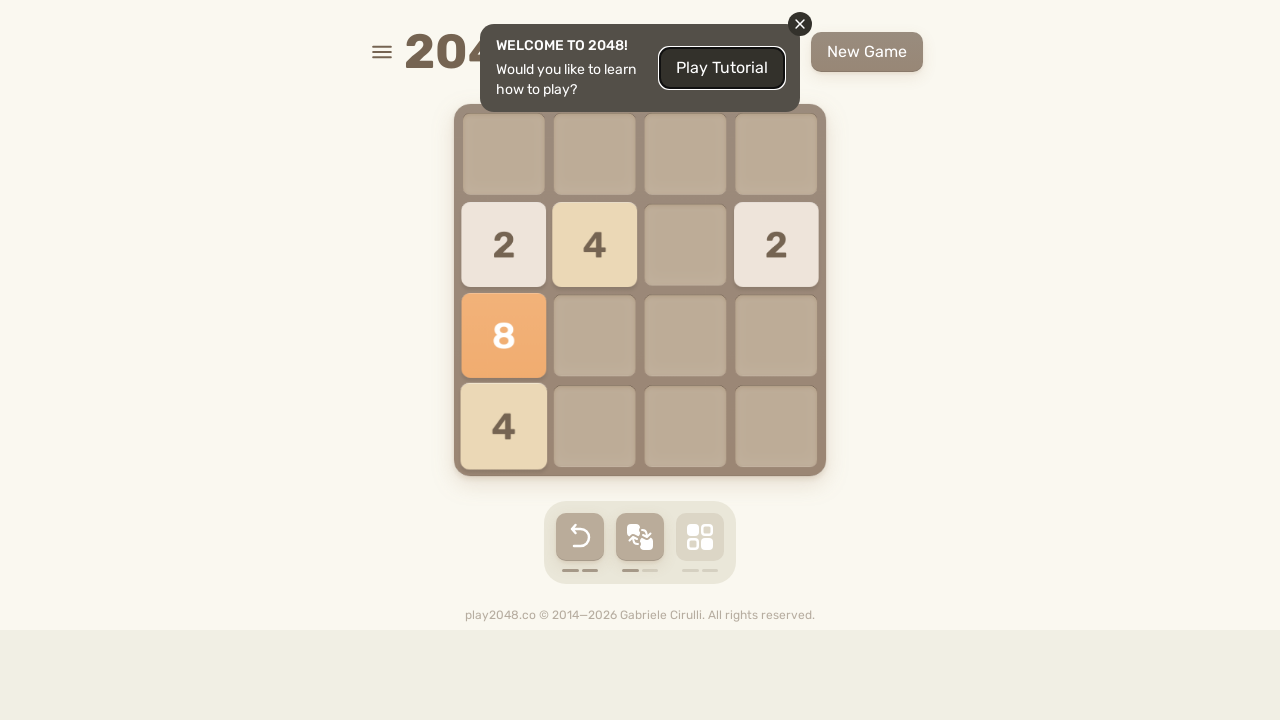

Located game-over element
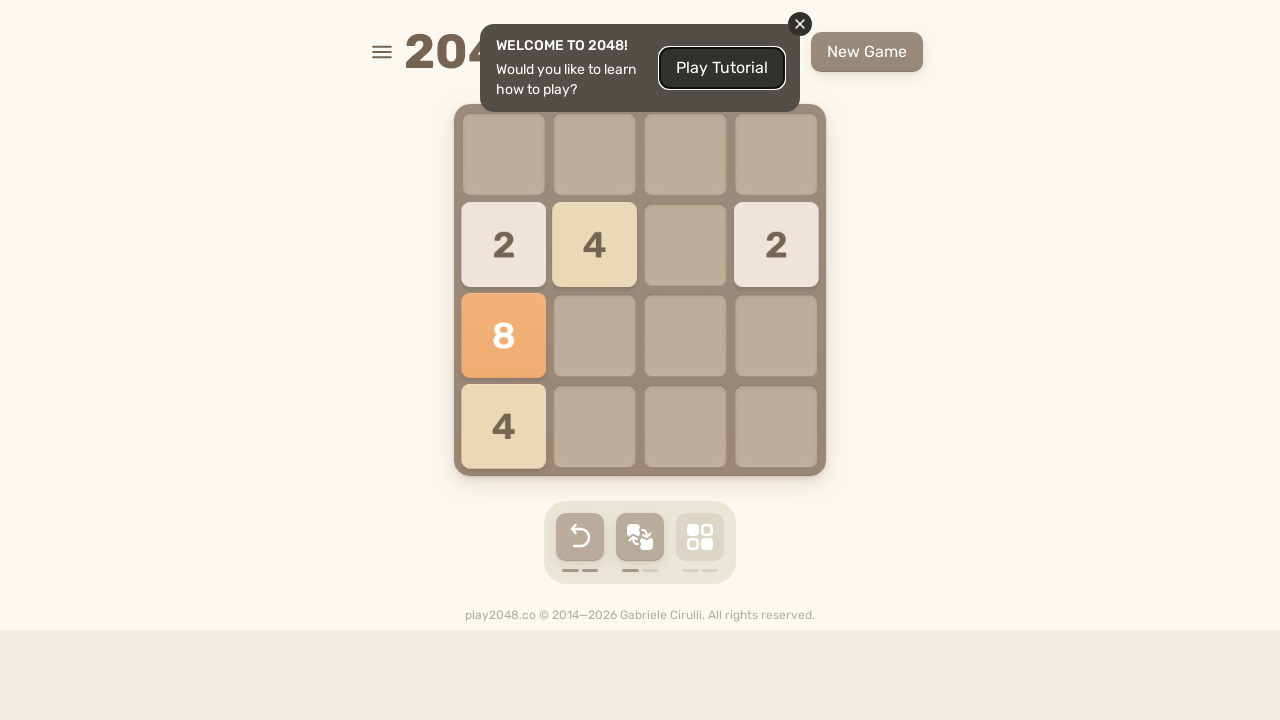

Pressed ArrowUp key on body
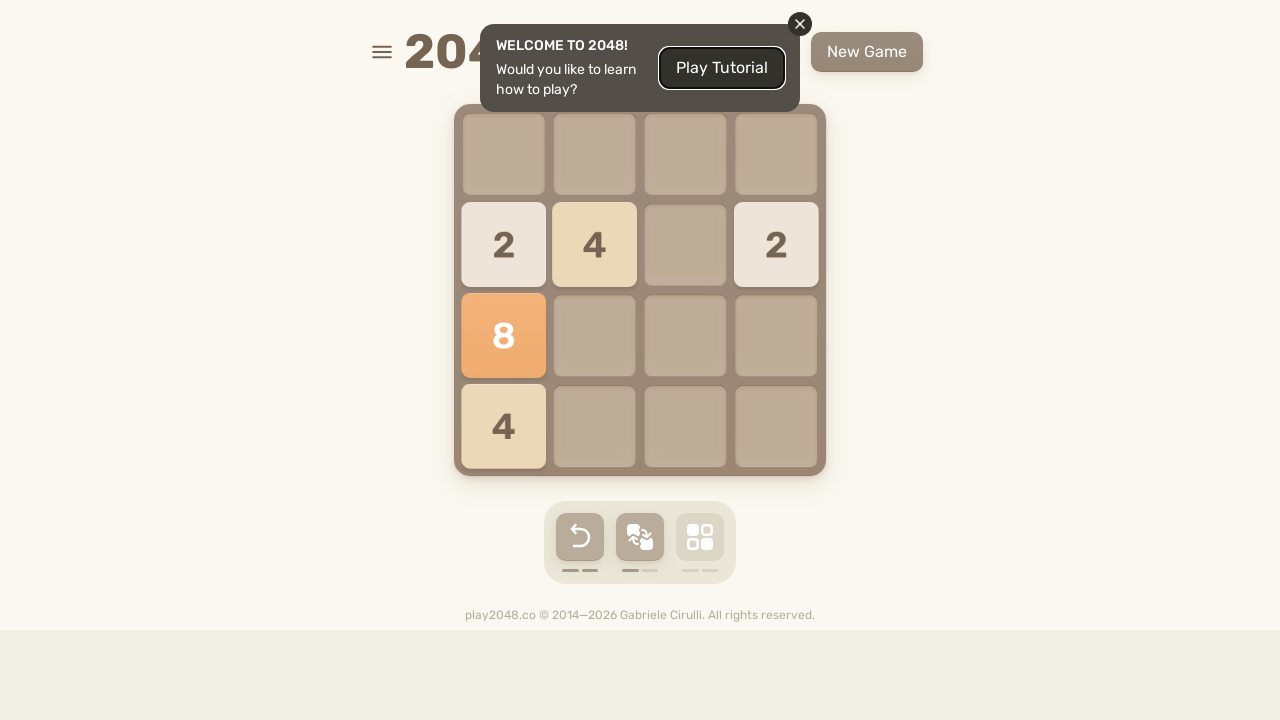

Pressed ArrowRight key on body
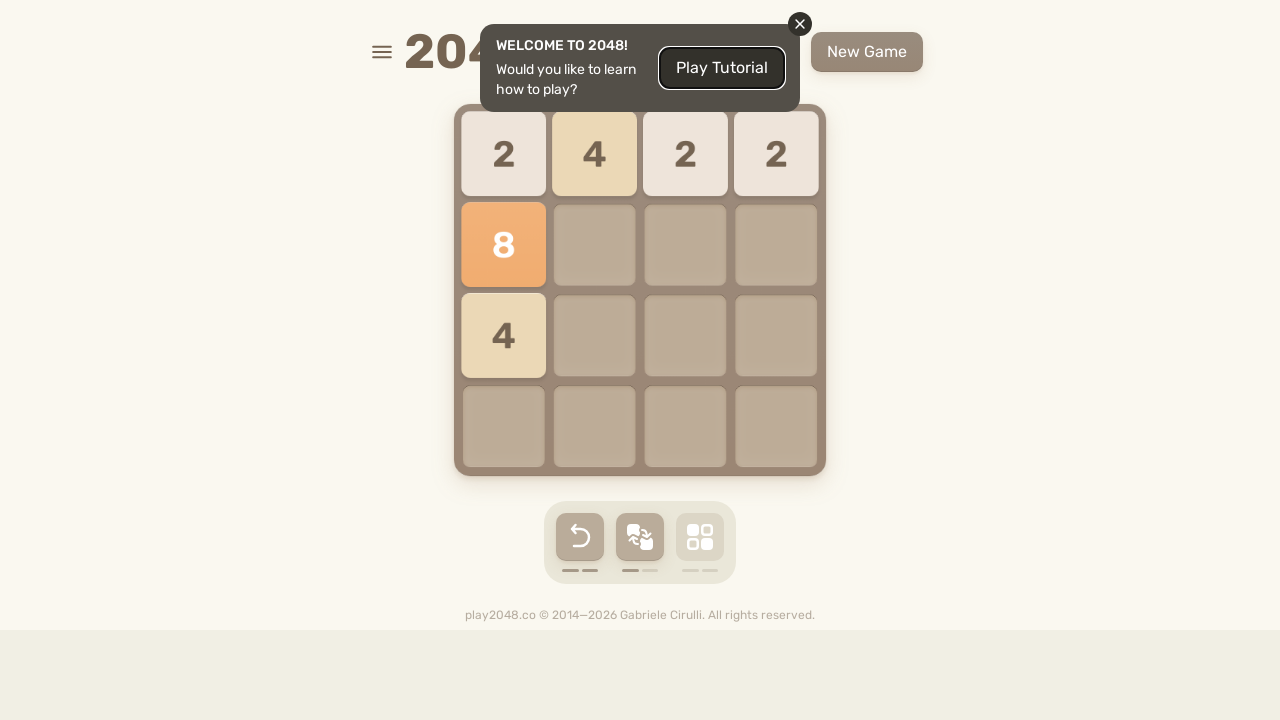

Pressed ArrowDown key on body
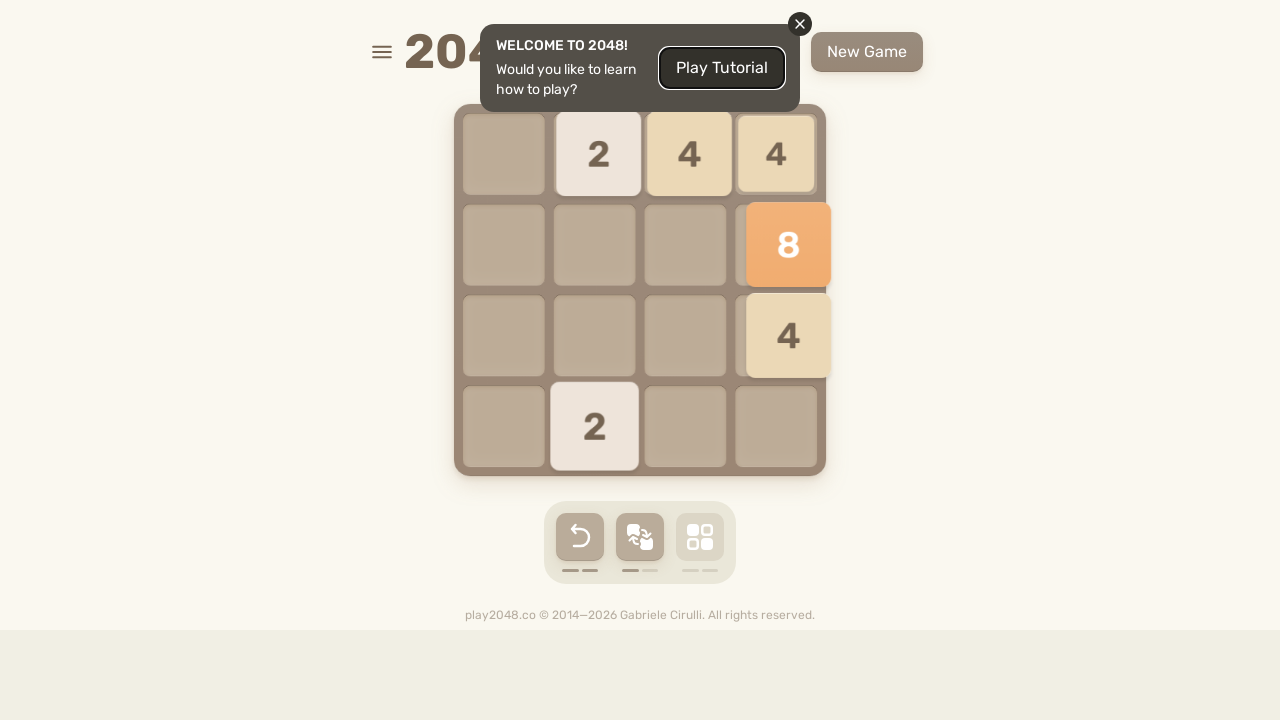

Pressed ArrowLeft key on body
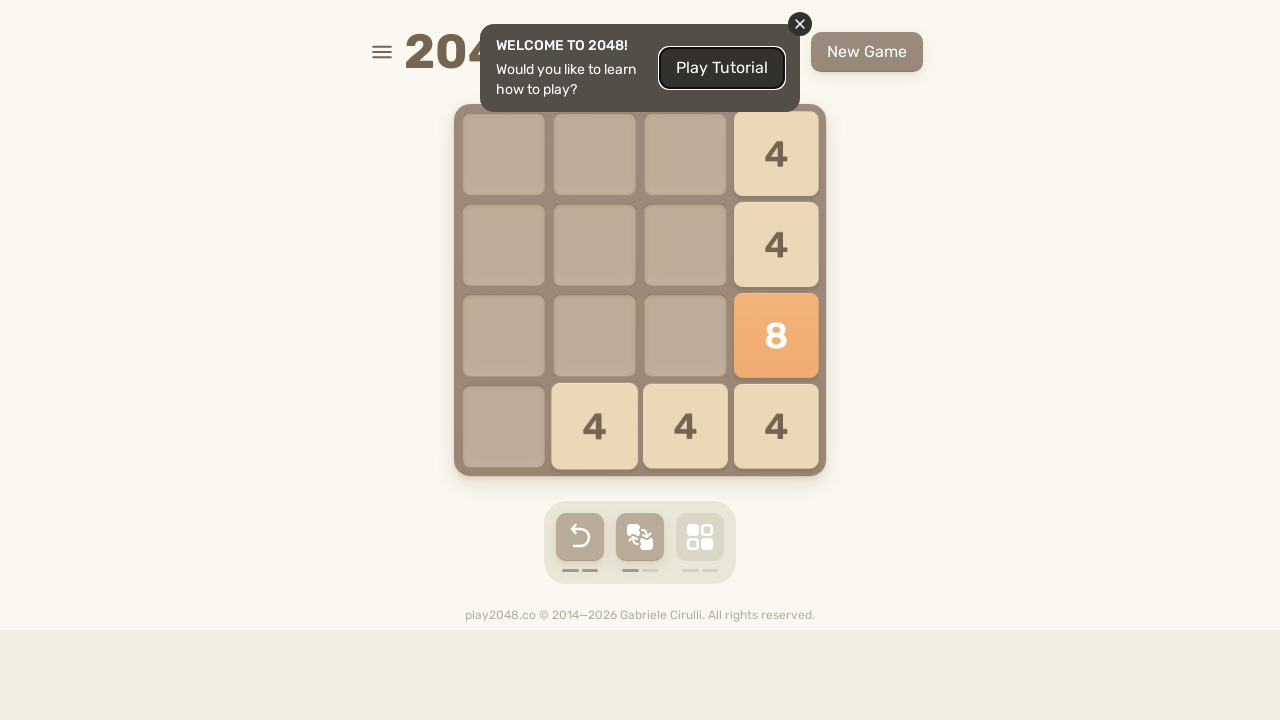

Waited 100ms for game to register moves
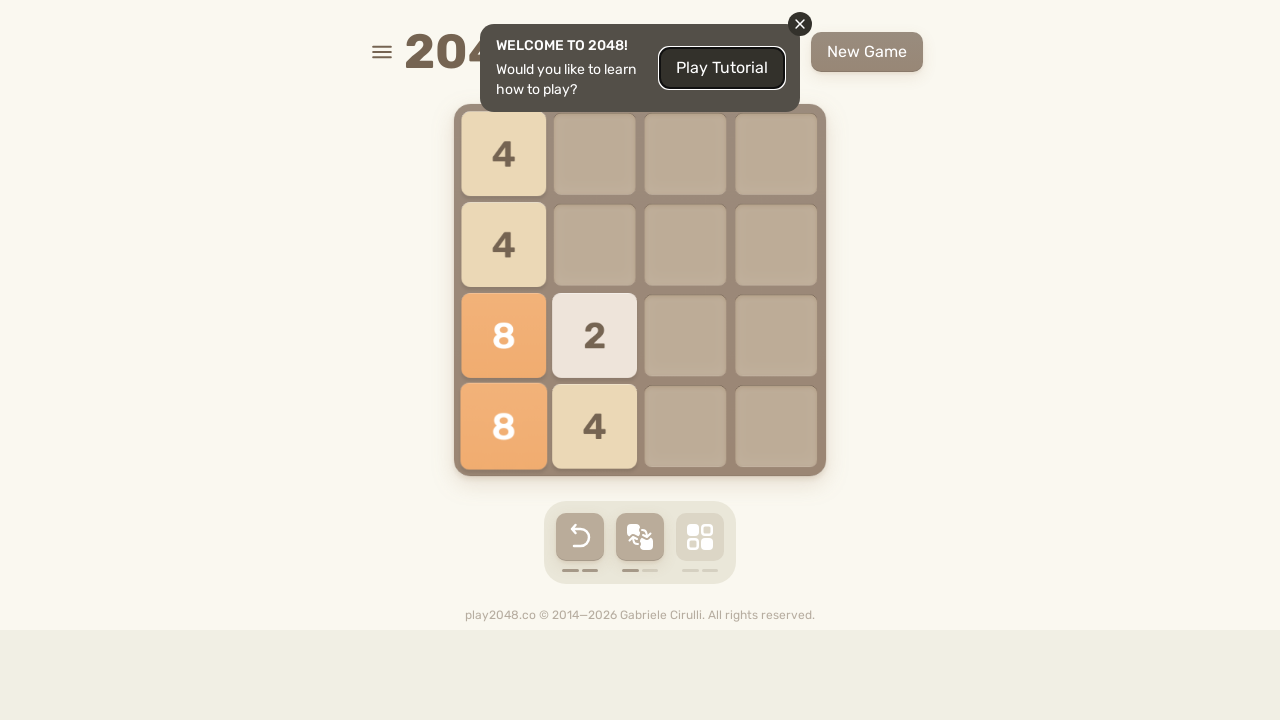

Located game-over element
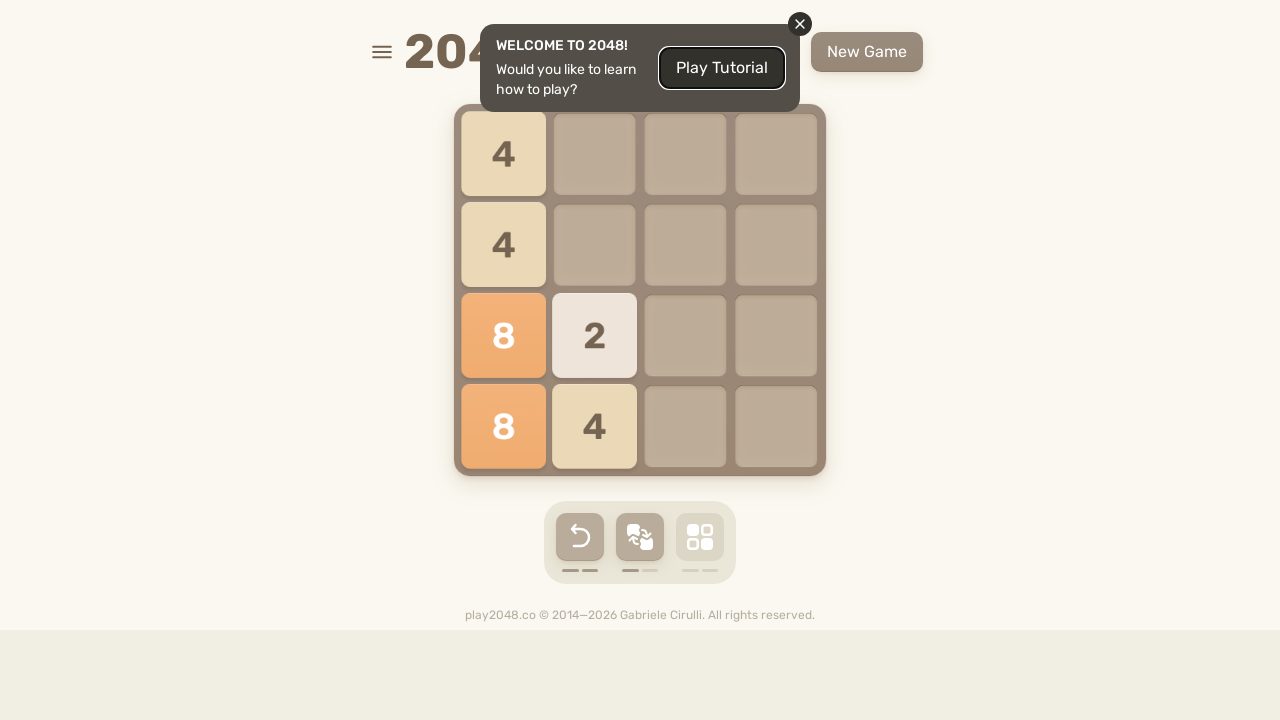

Pressed ArrowUp key on body
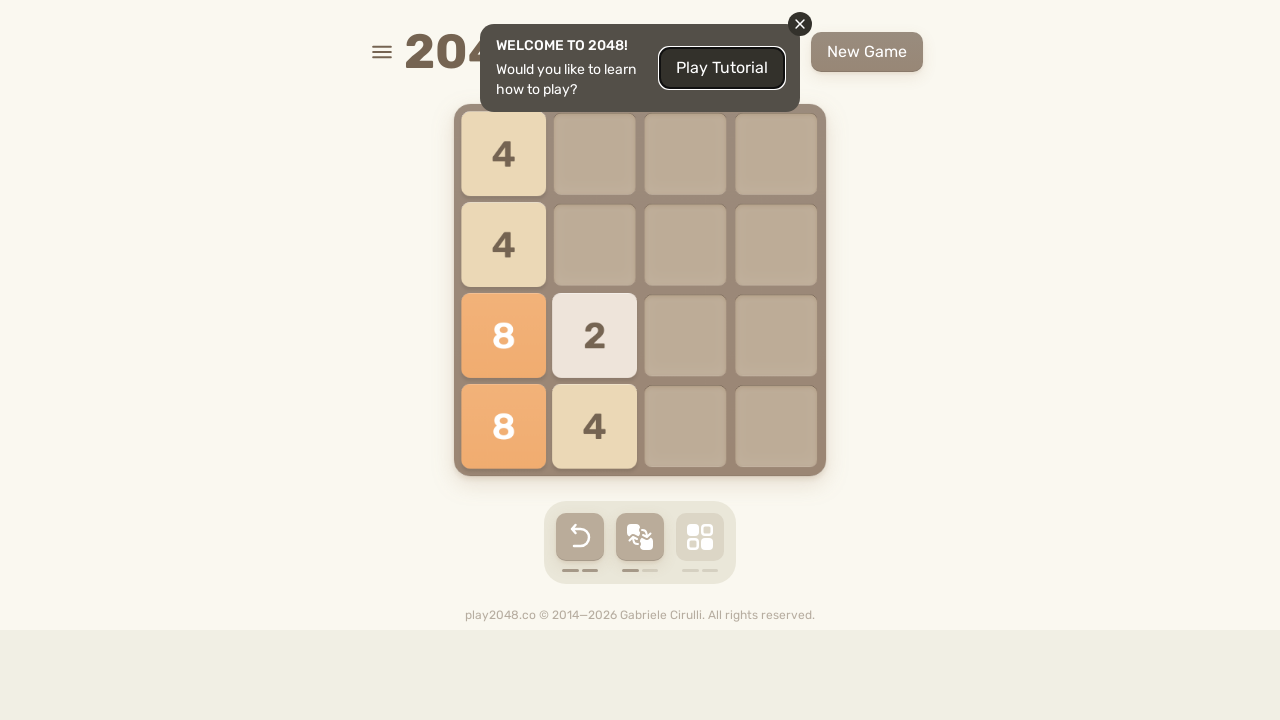

Pressed ArrowRight key on body
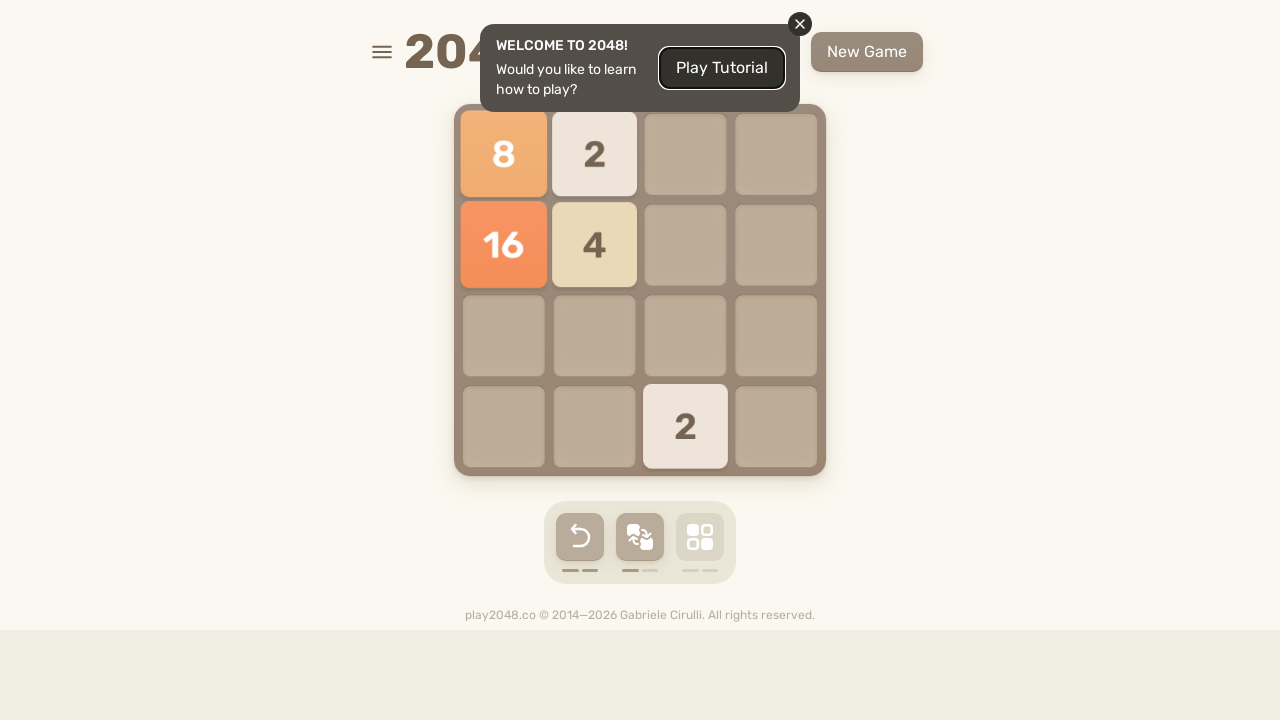

Pressed ArrowDown key on body
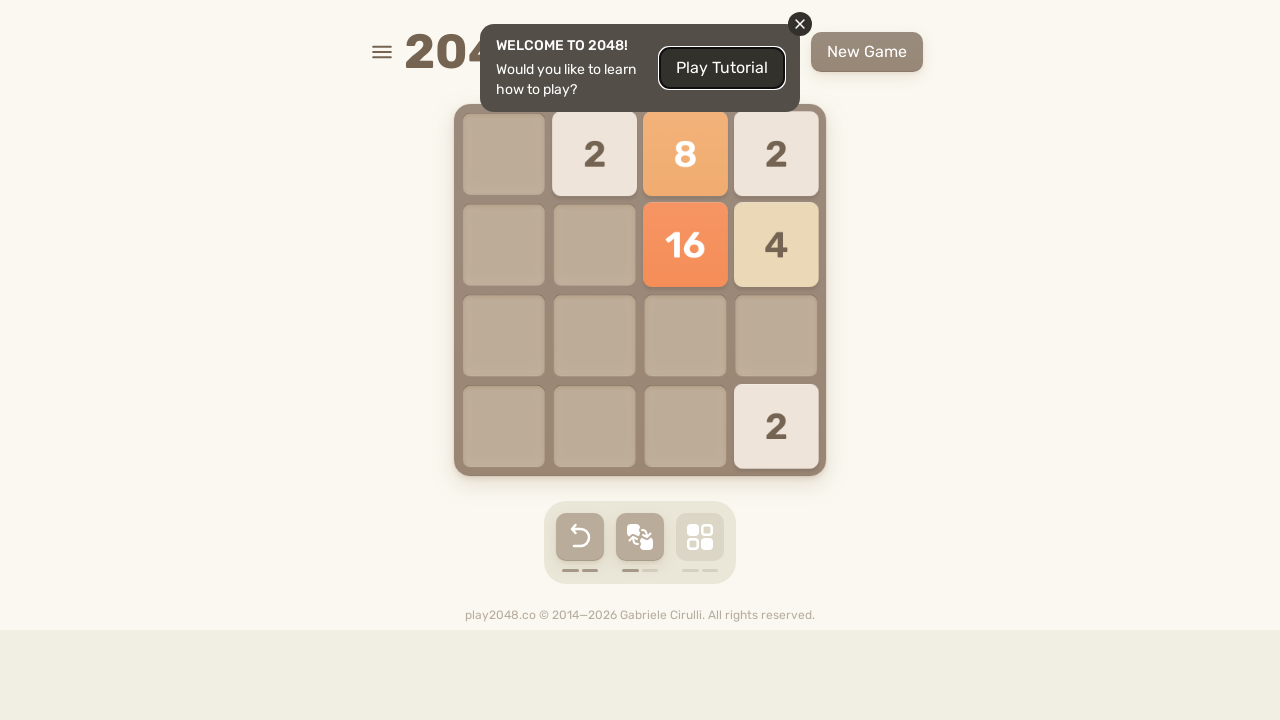

Pressed ArrowLeft key on body
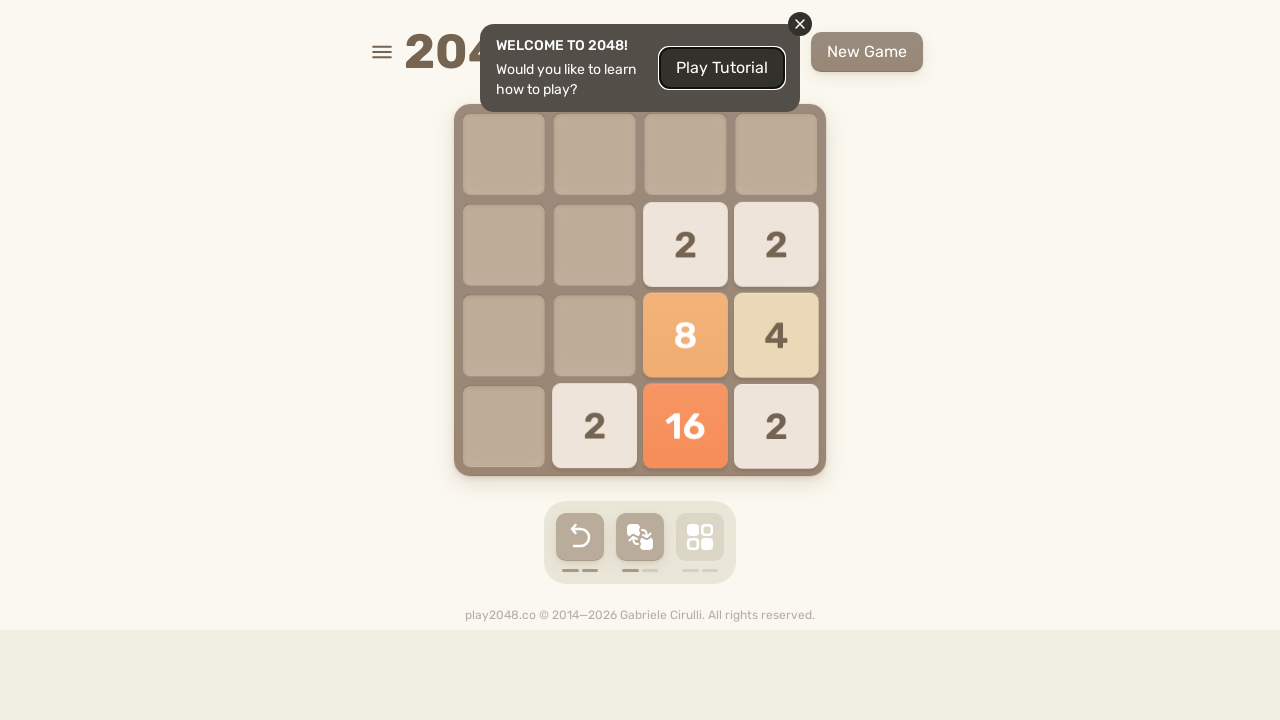

Waited 100ms for game to register moves
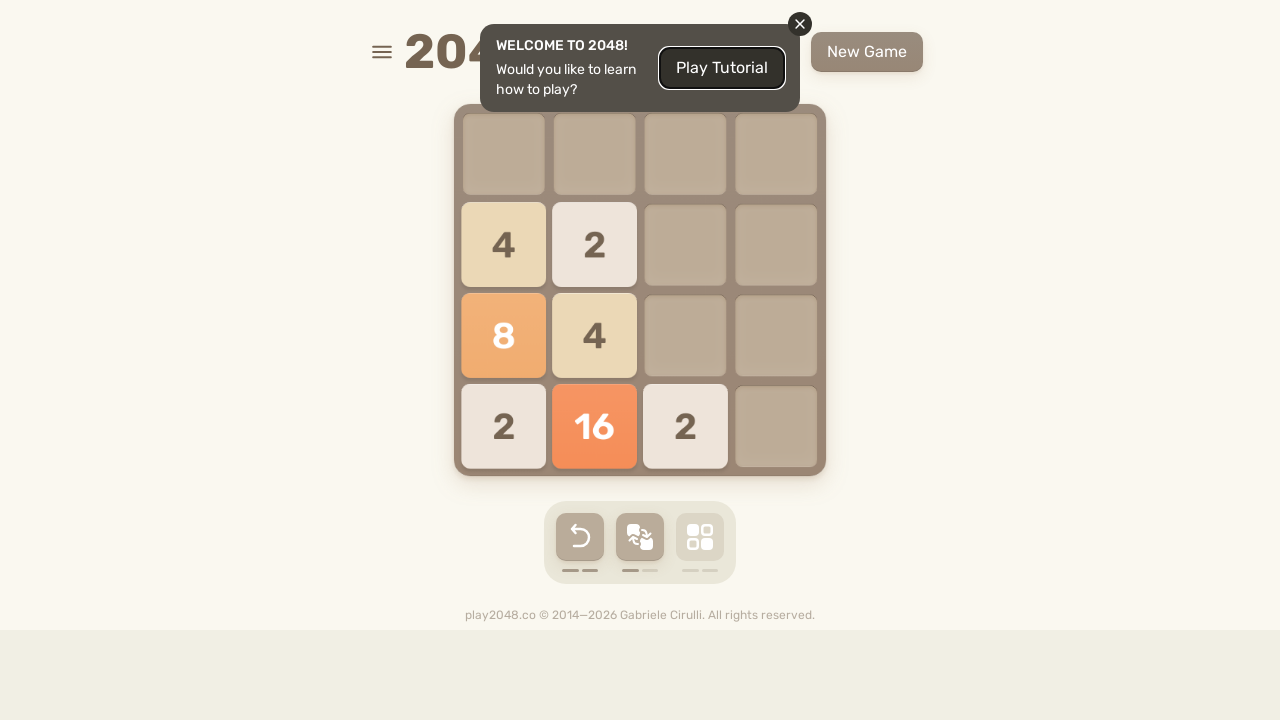

Located game-over element
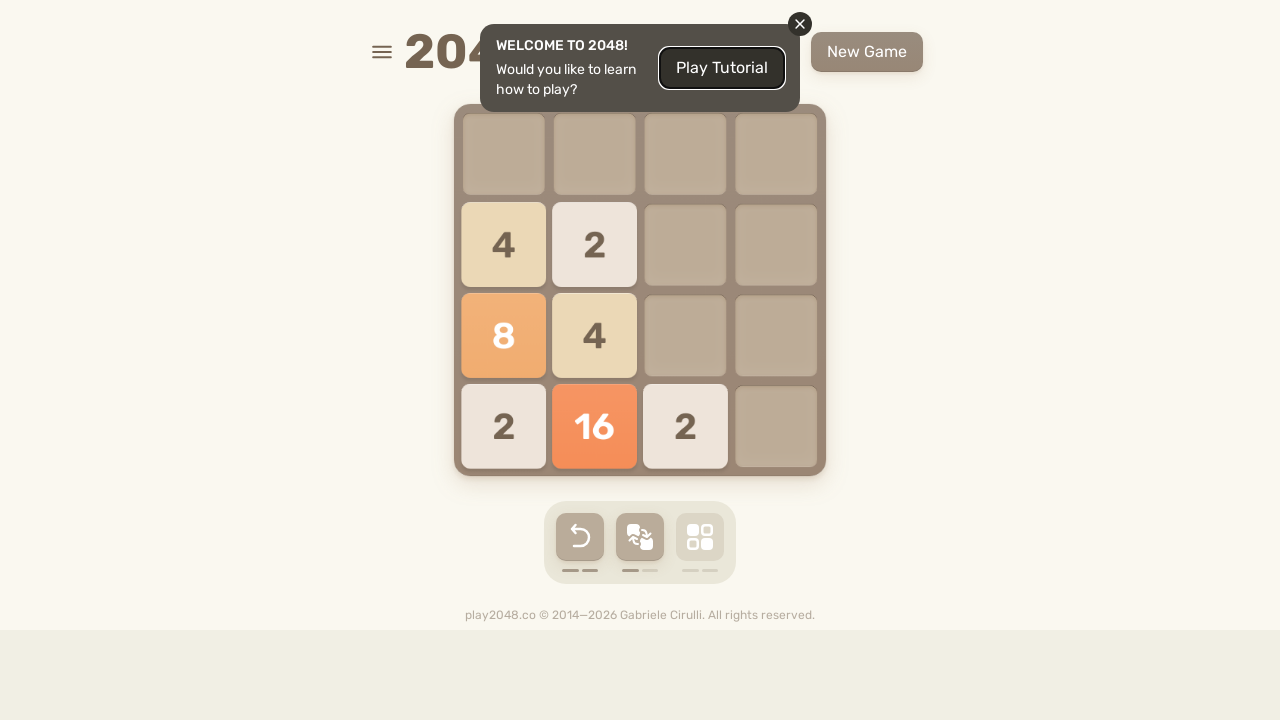

Pressed ArrowUp key on body
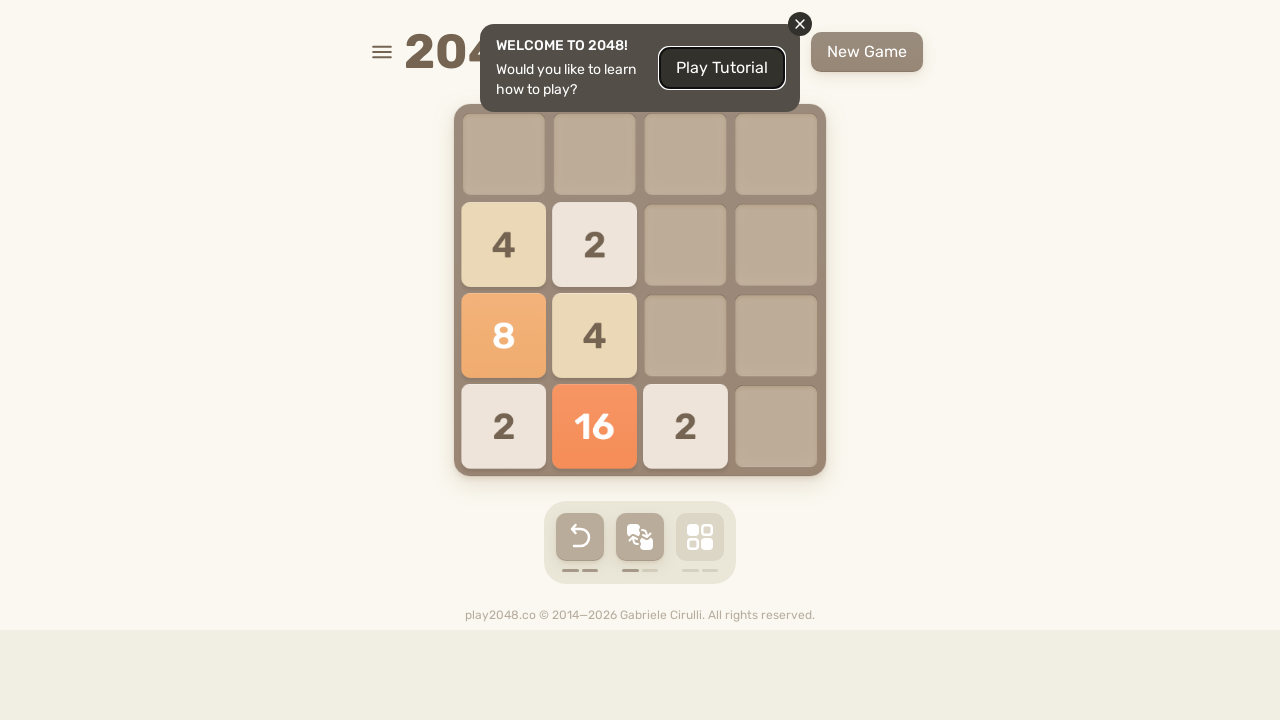

Pressed ArrowRight key on body
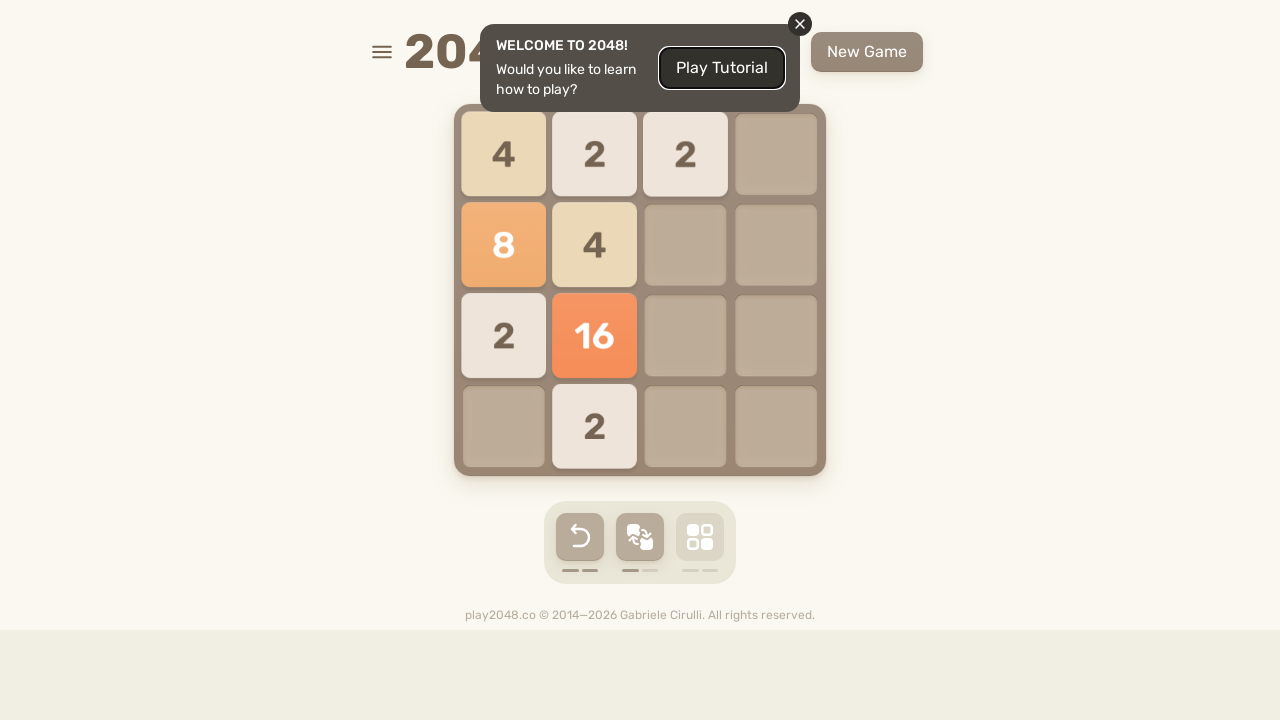

Pressed ArrowDown key on body
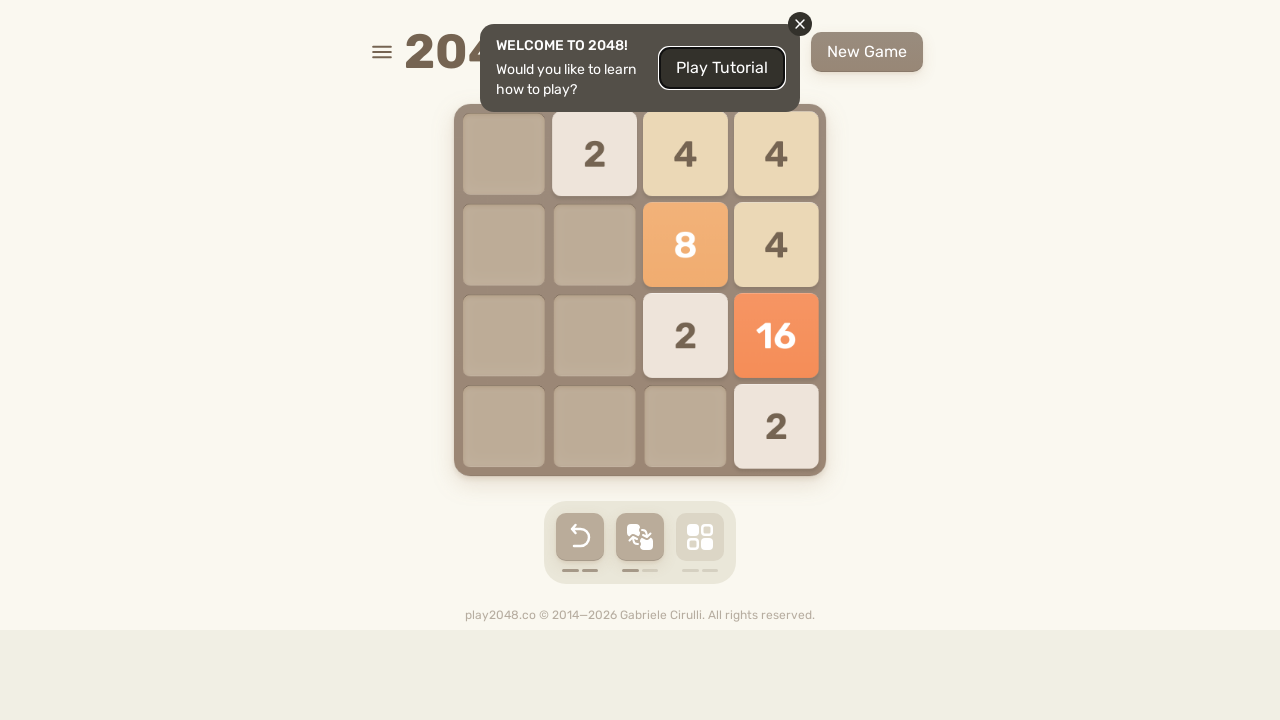

Pressed ArrowLeft key on body
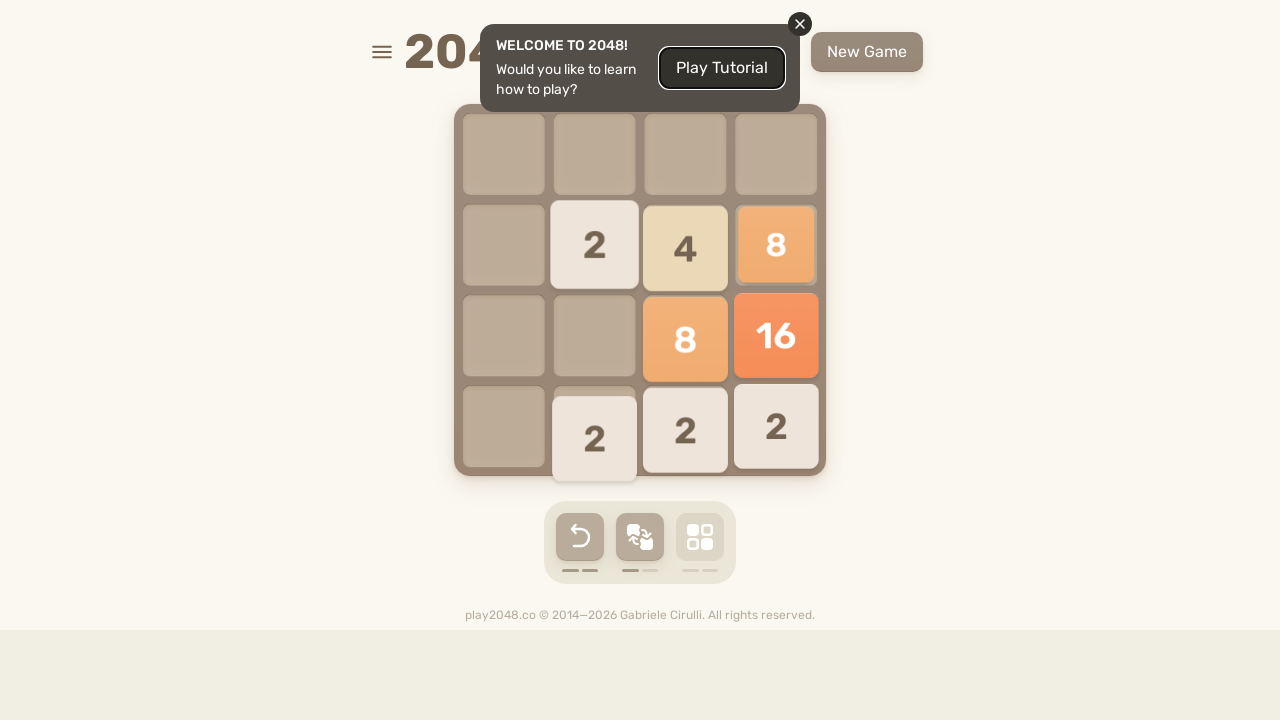

Waited 100ms for game to register moves
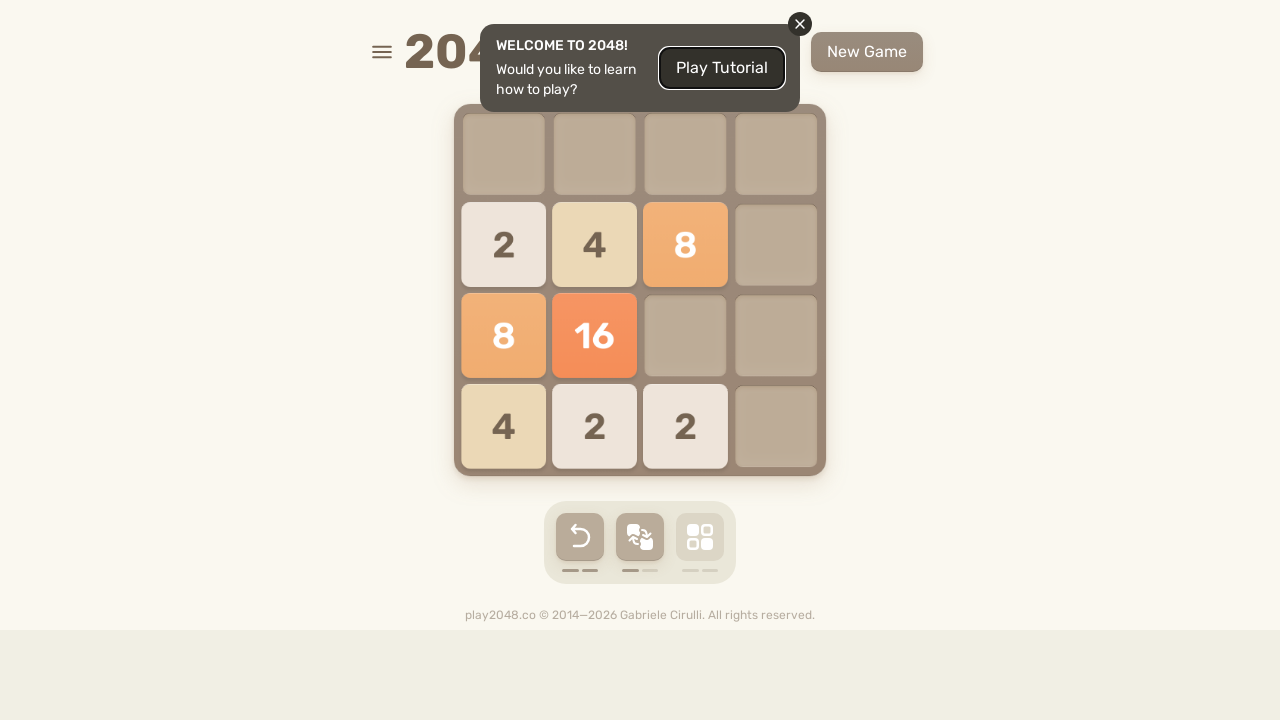

Located game-over element
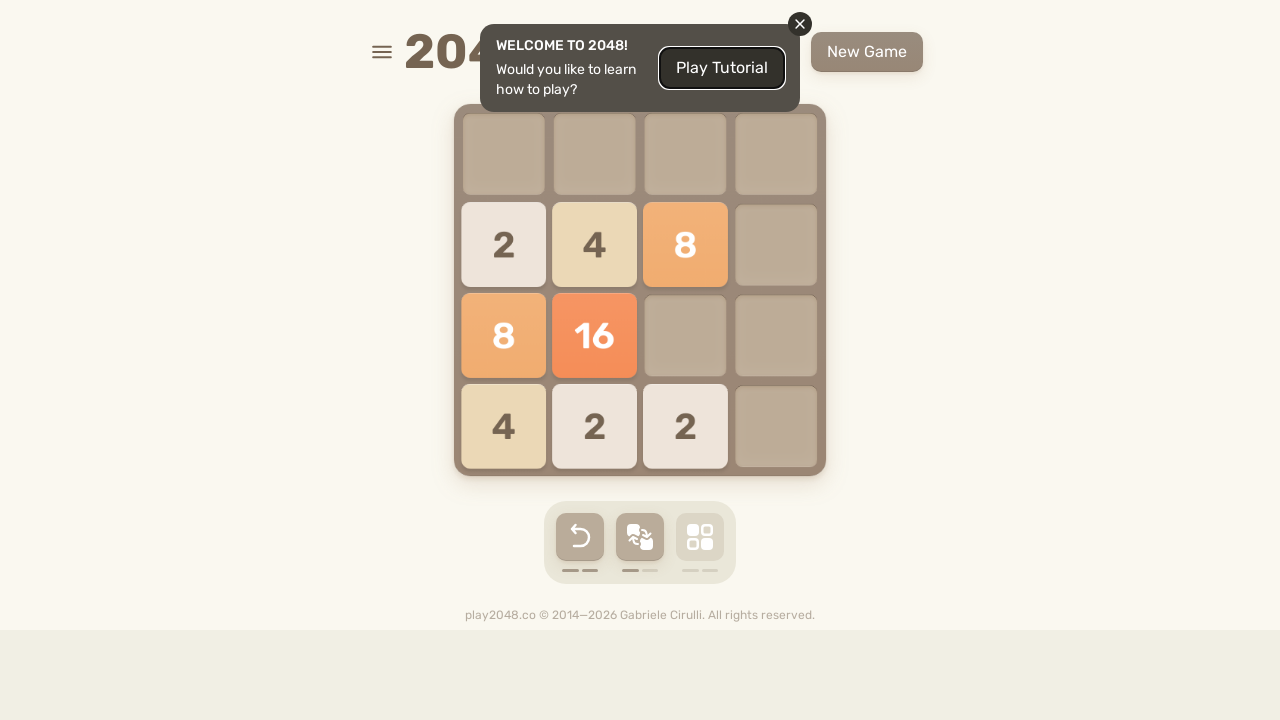

Pressed ArrowUp key on body
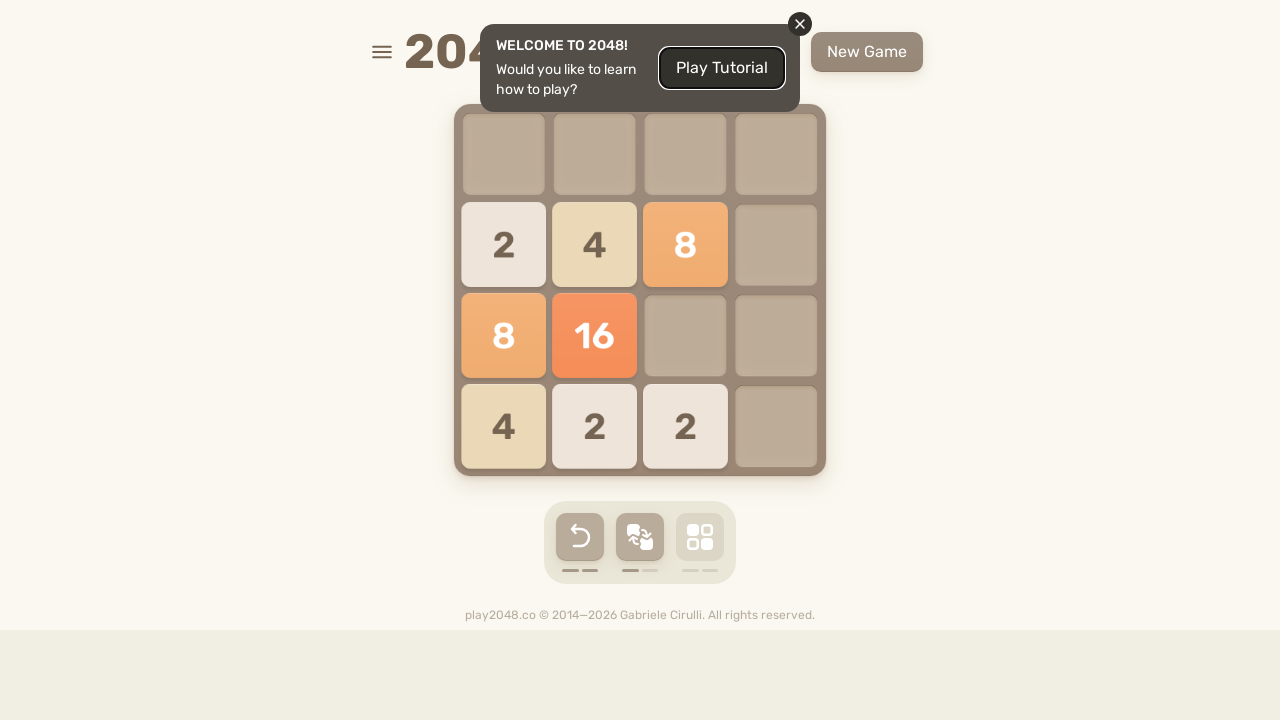

Pressed ArrowRight key on body
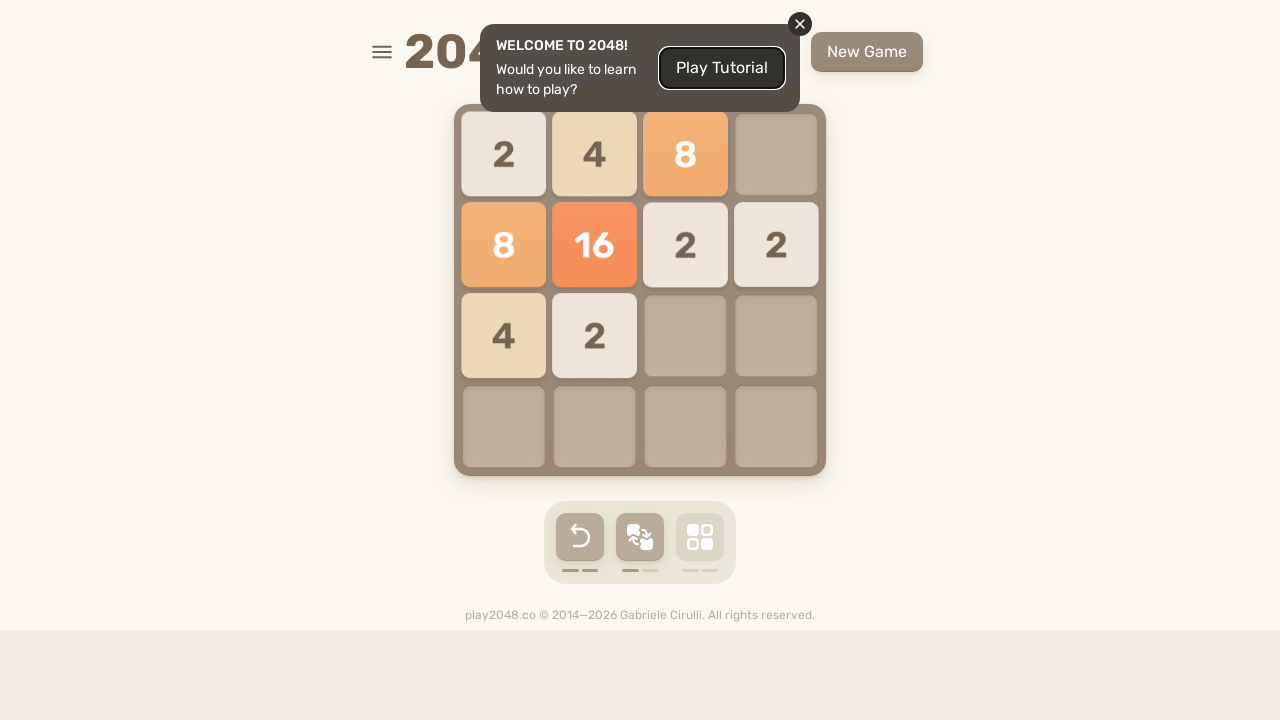

Pressed ArrowDown key on body
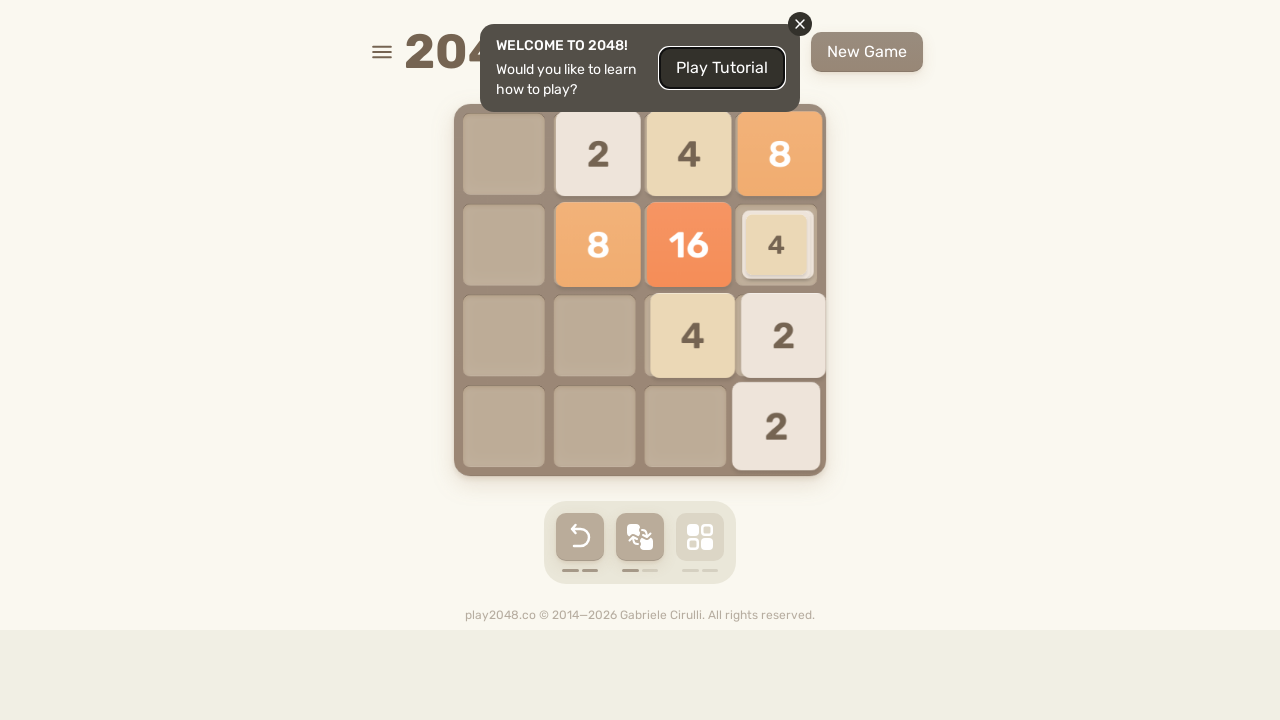

Pressed ArrowLeft key on body
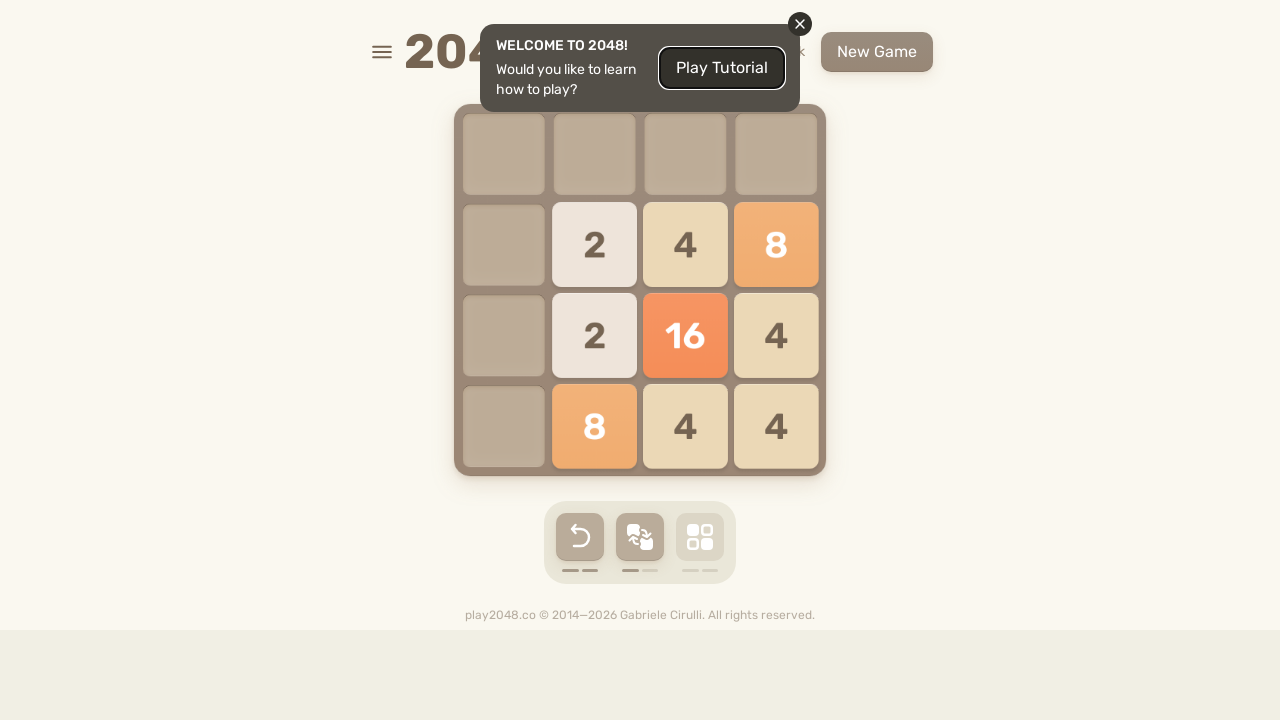

Waited 100ms for game to register moves
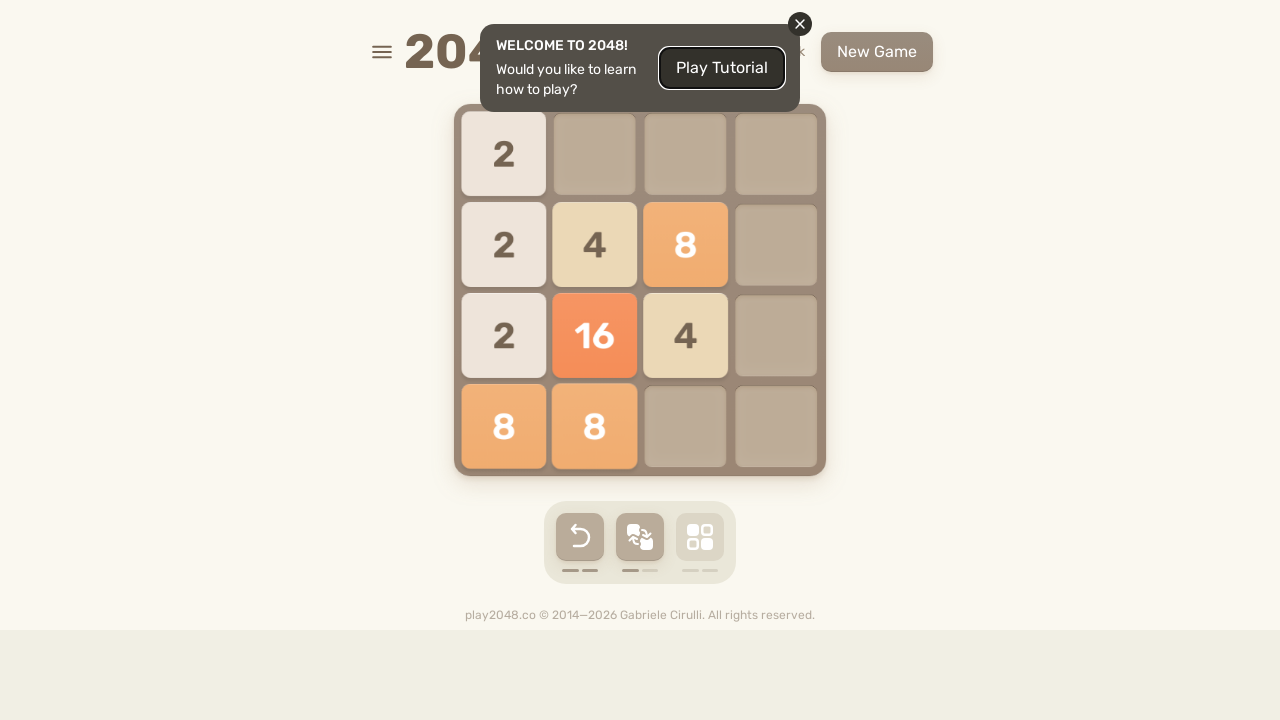

Located game-over element
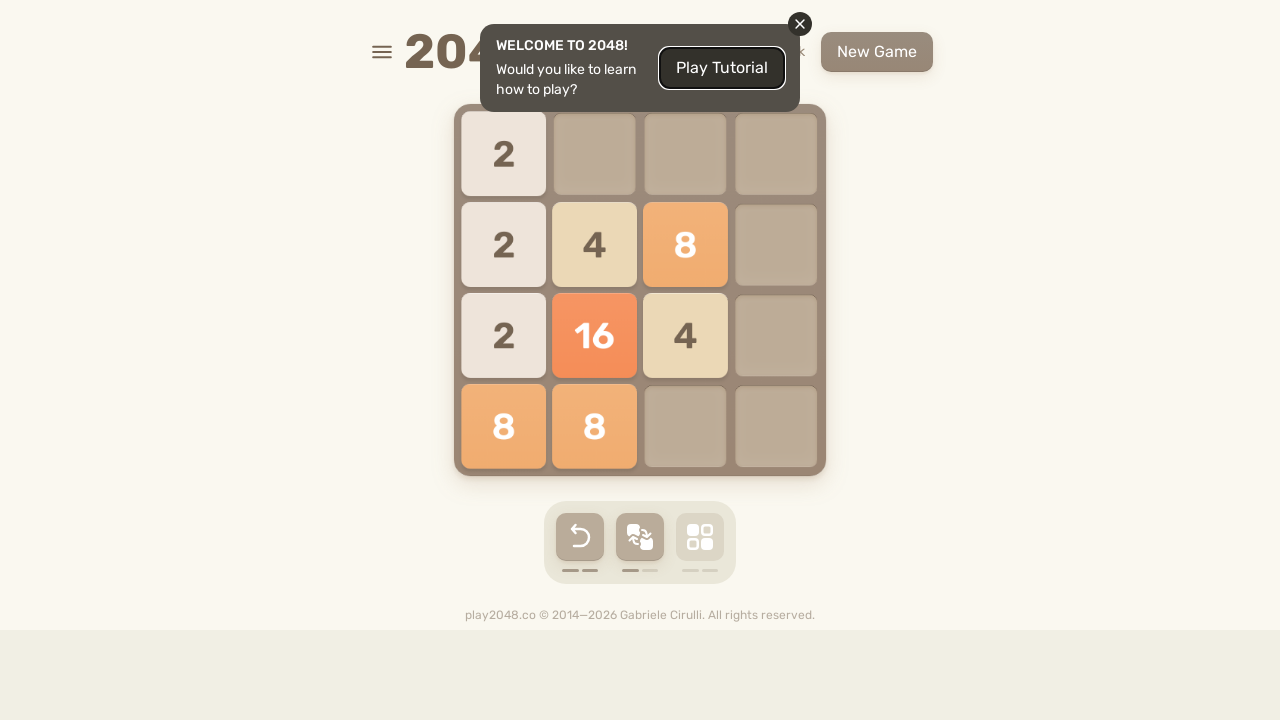

Pressed ArrowUp key on body
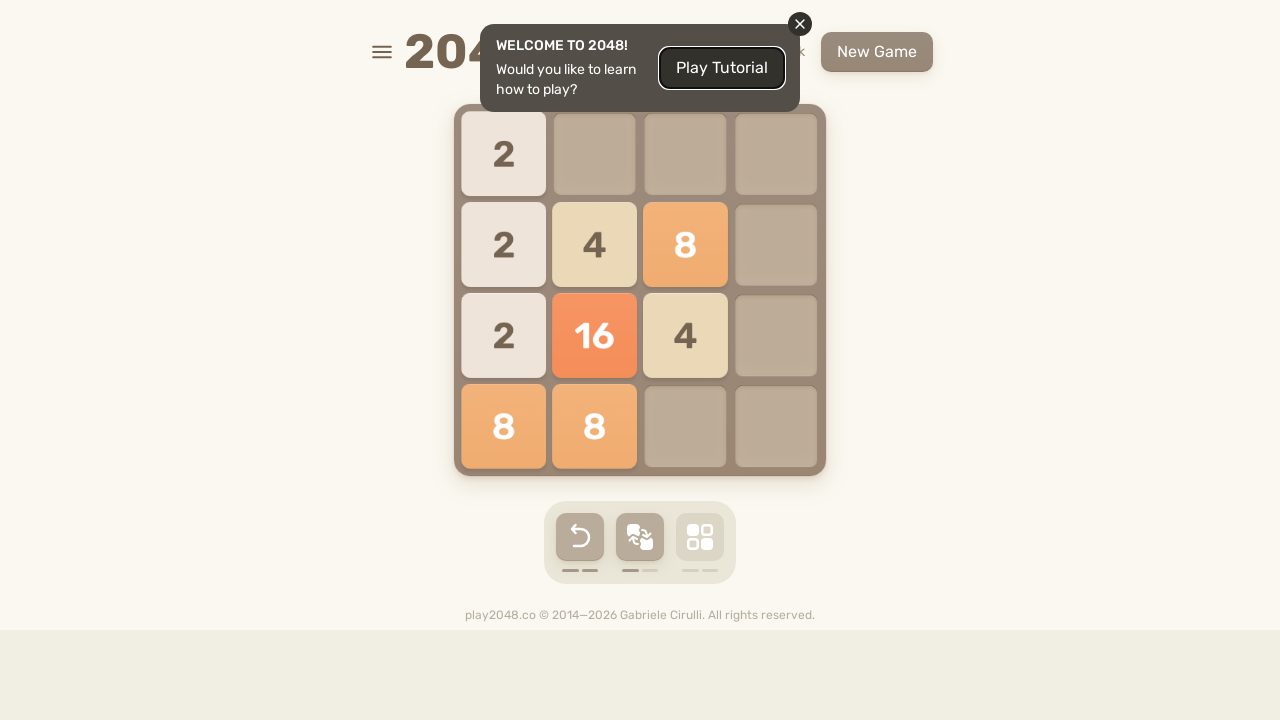

Pressed ArrowRight key on body
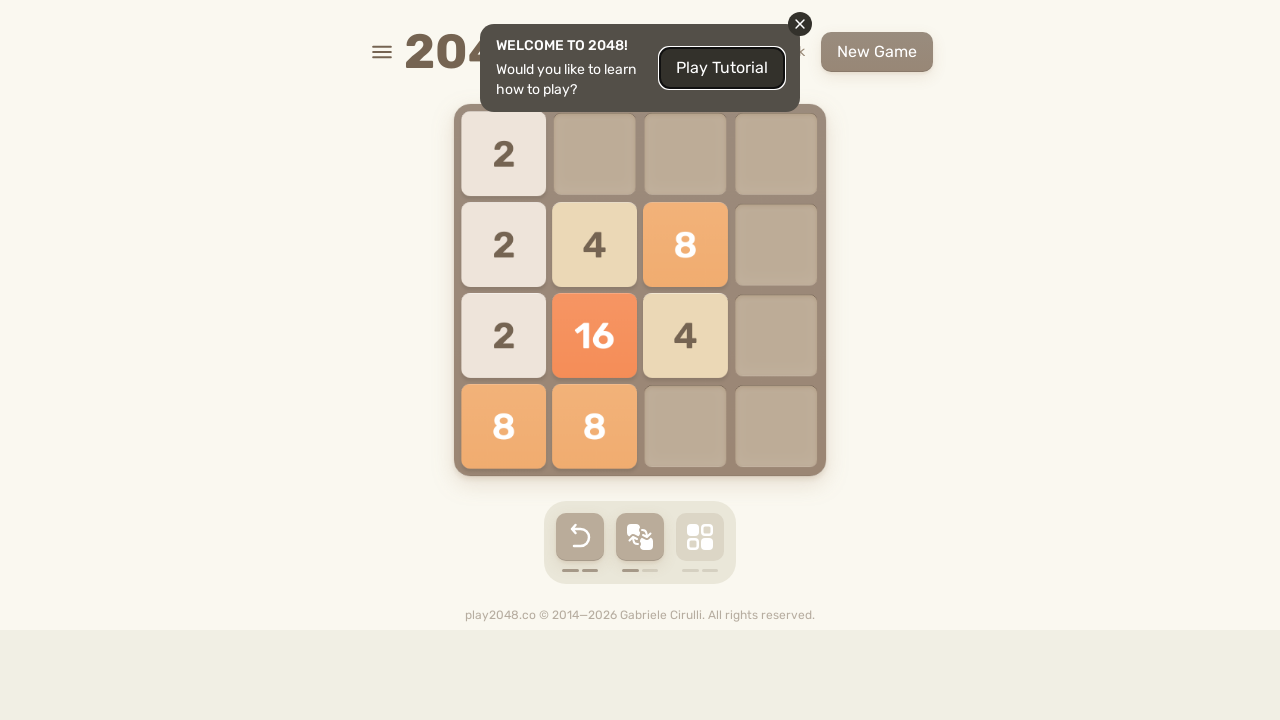

Pressed ArrowDown key on body
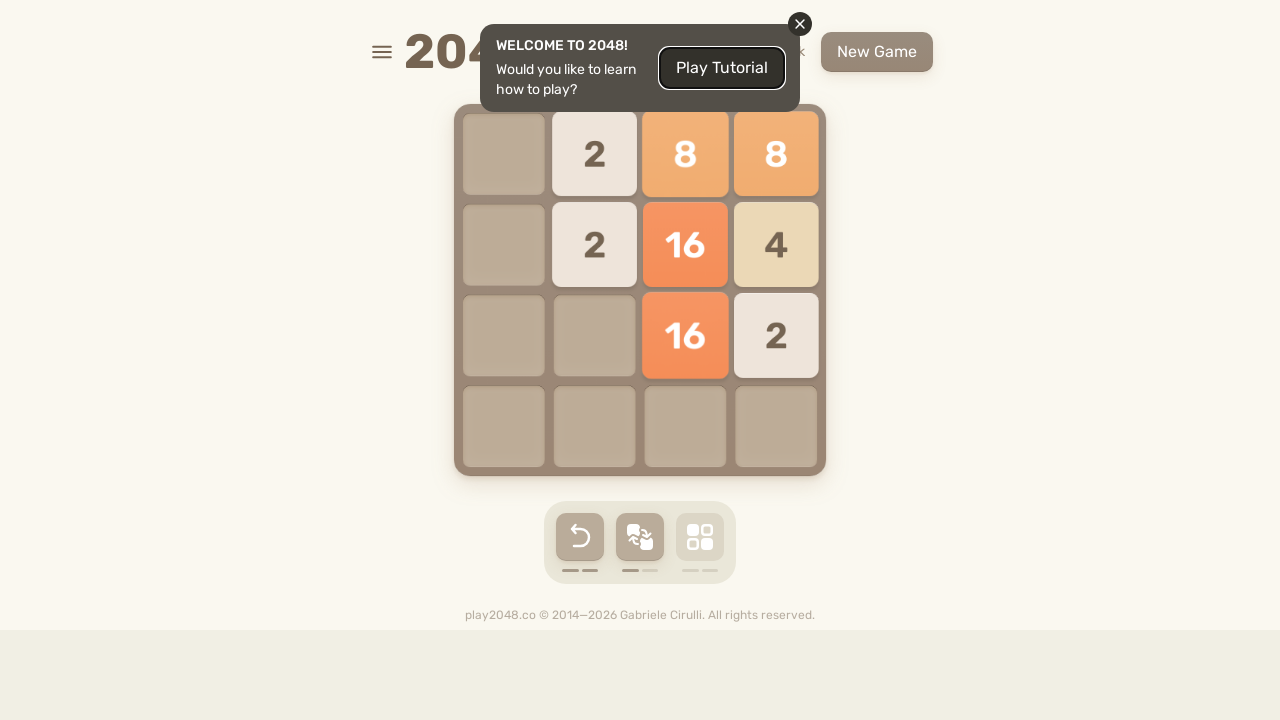

Pressed ArrowLeft key on body
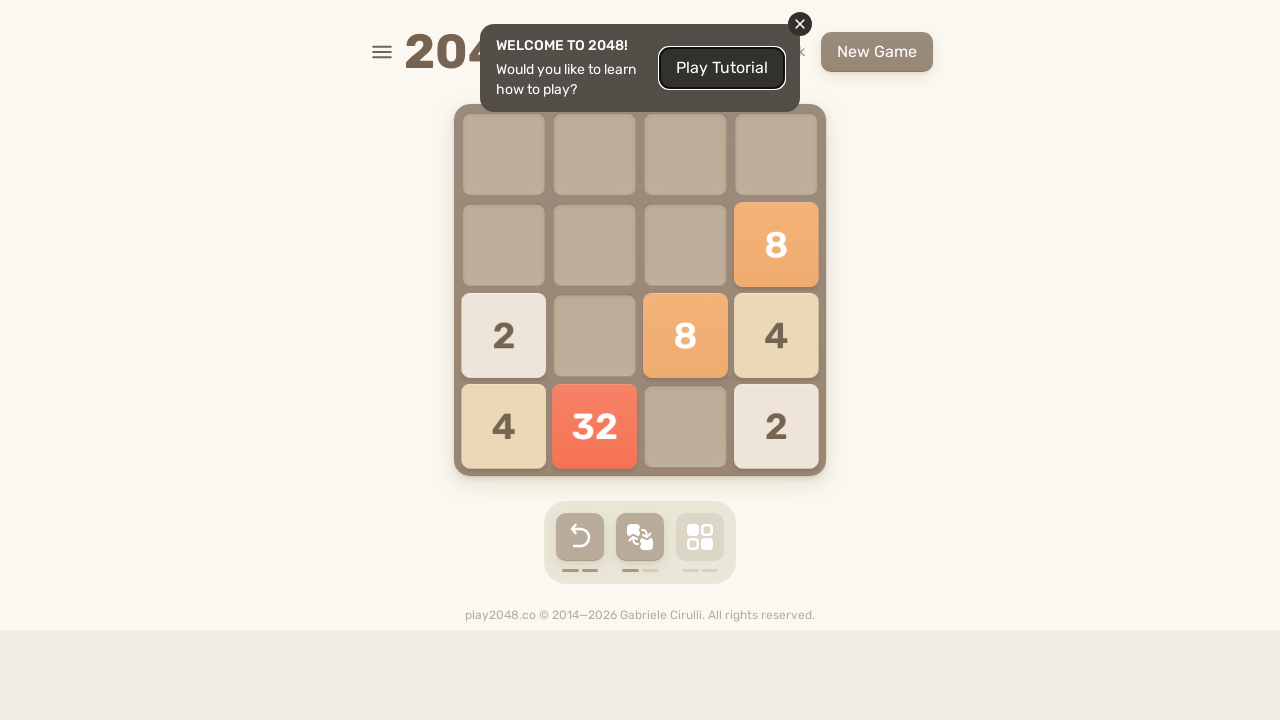

Waited 100ms for game to register moves
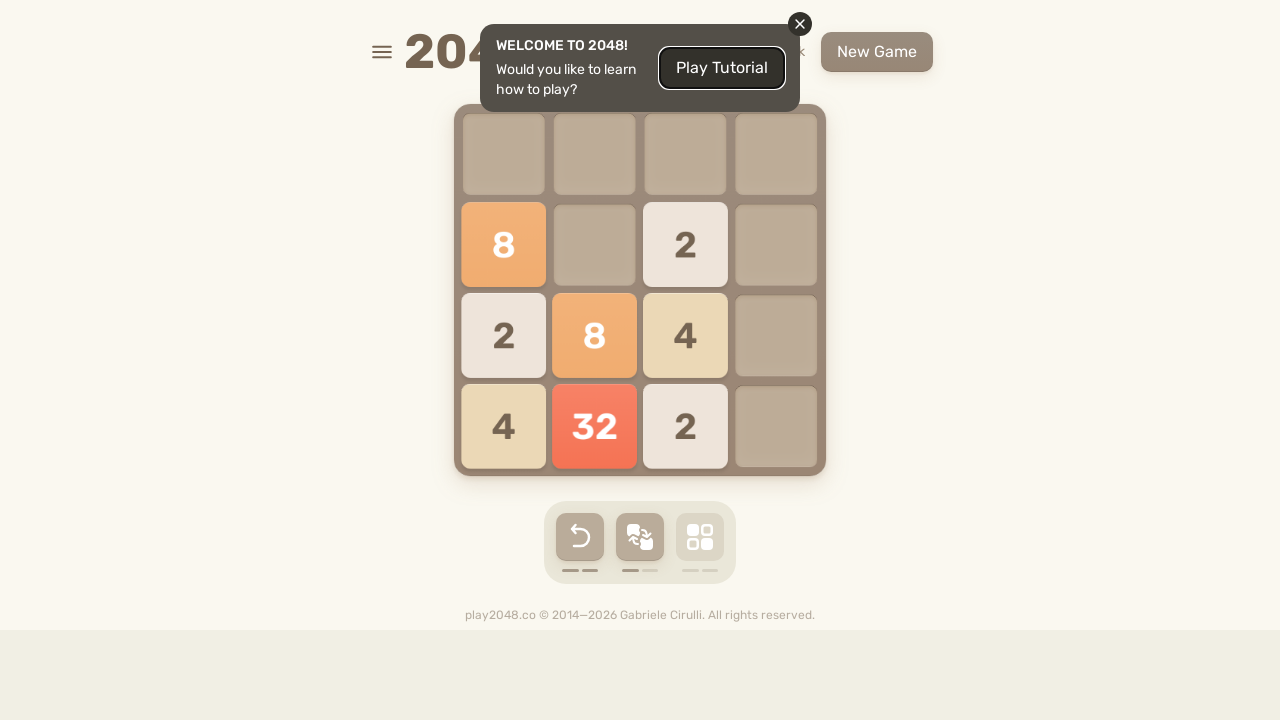

Located game-over element
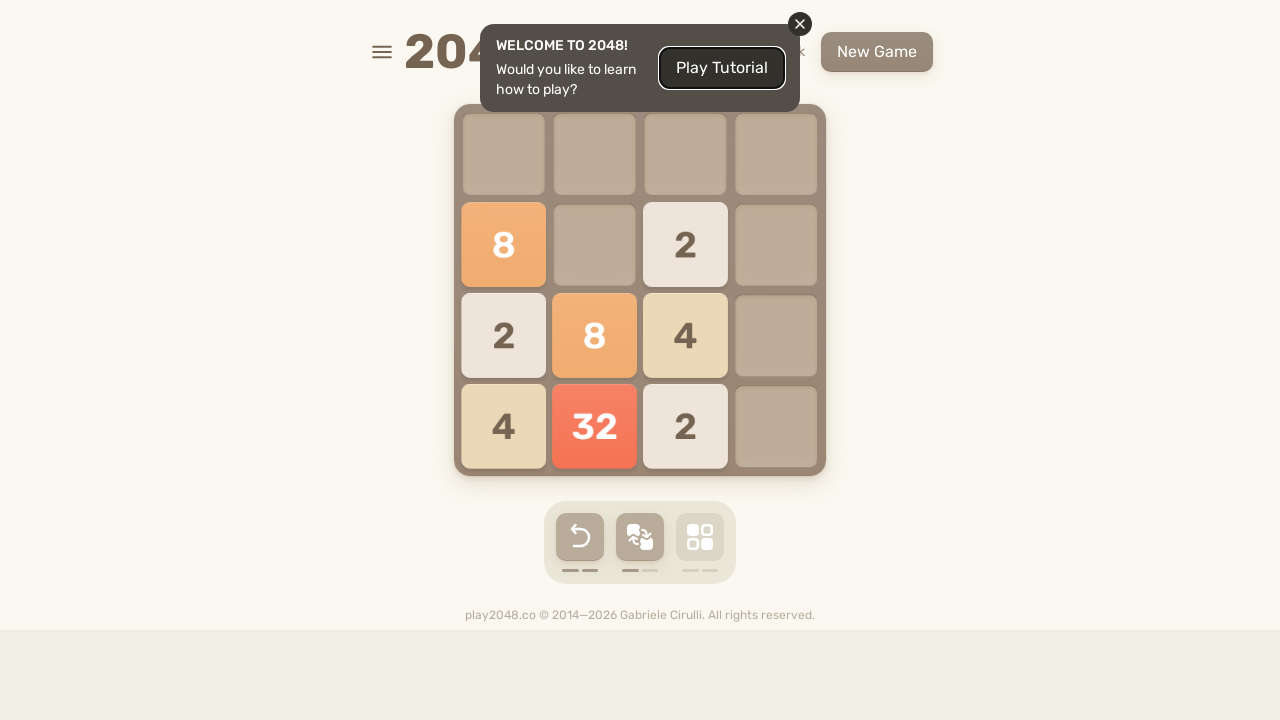

Pressed ArrowUp key on body
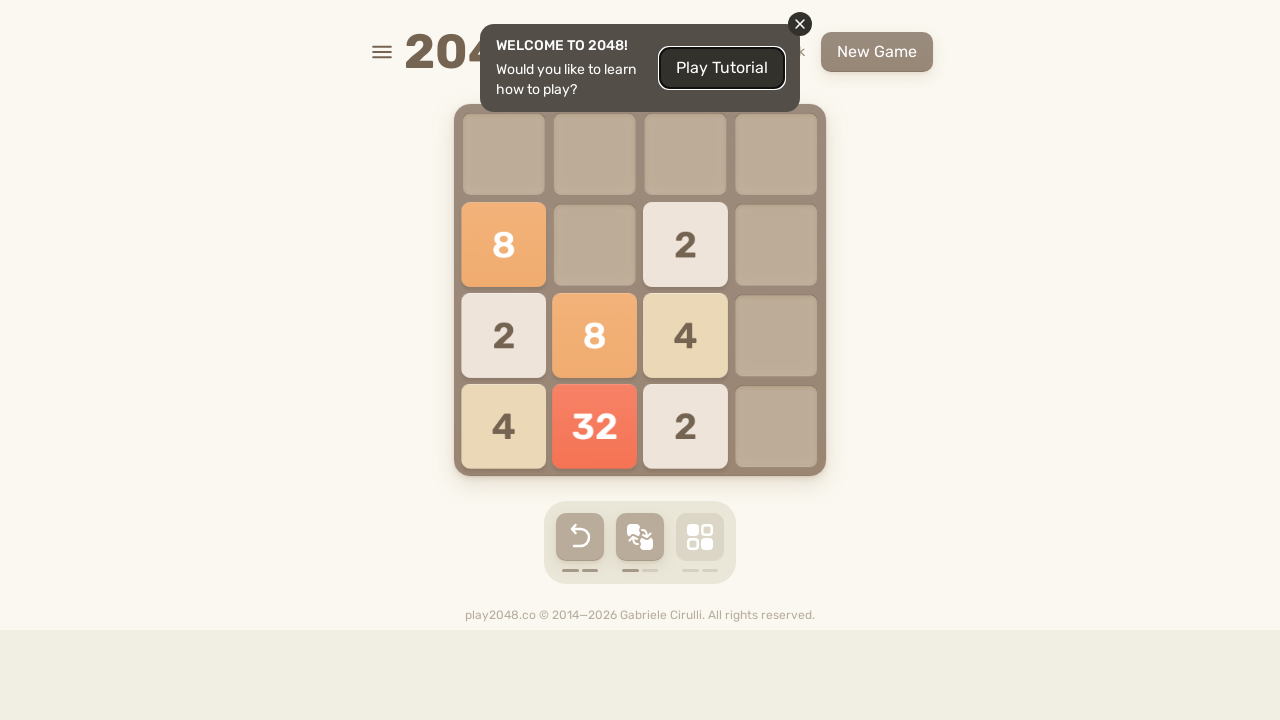

Pressed ArrowRight key on body
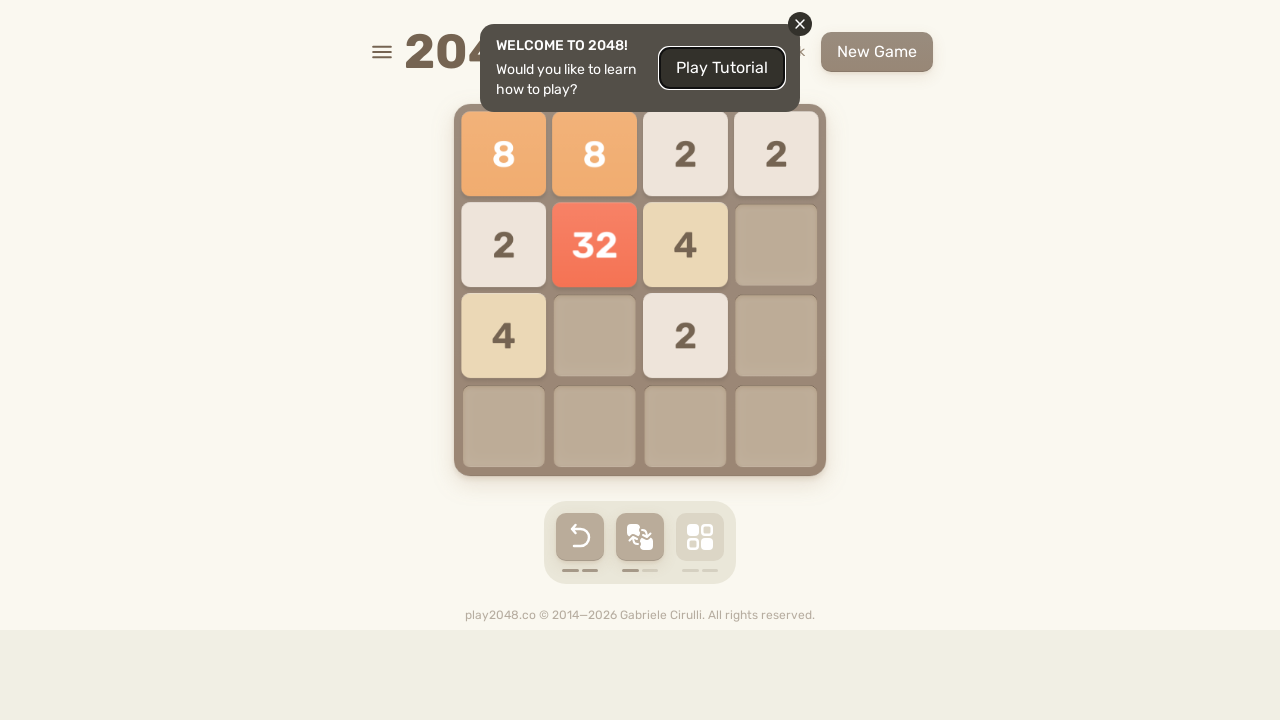

Pressed ArrowDown key on body
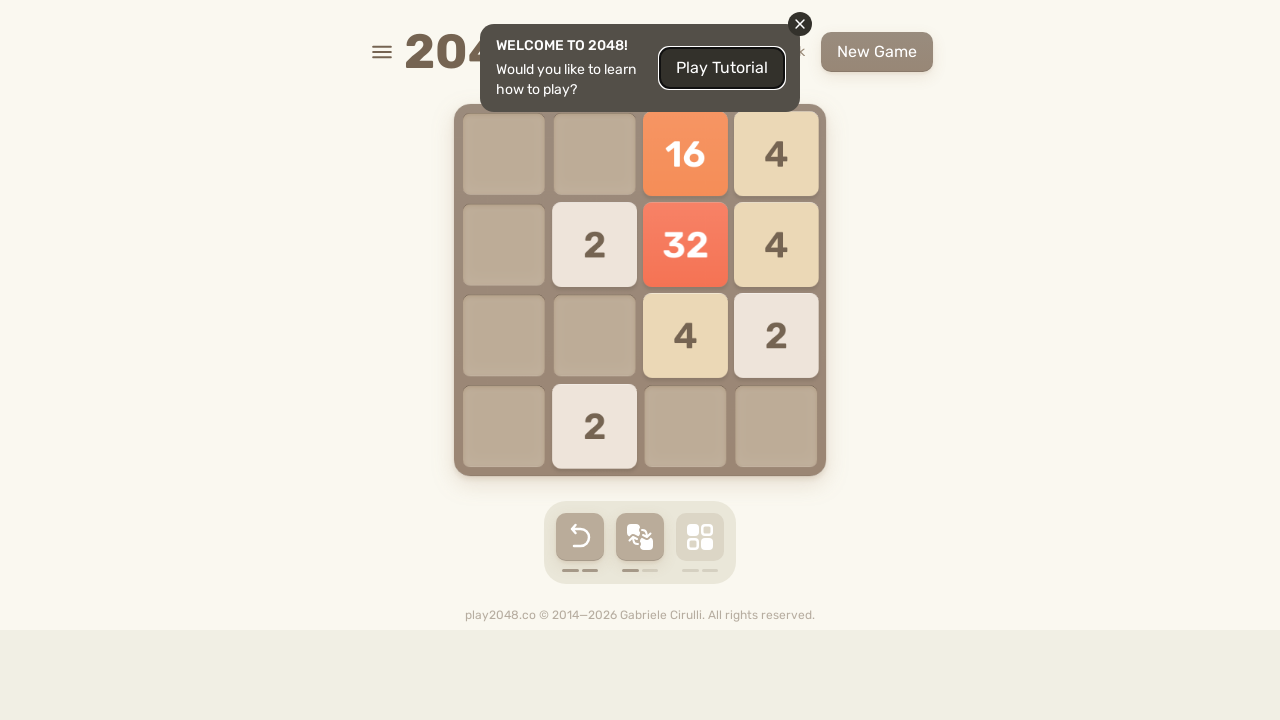

Pressed ArrowLeft key on body
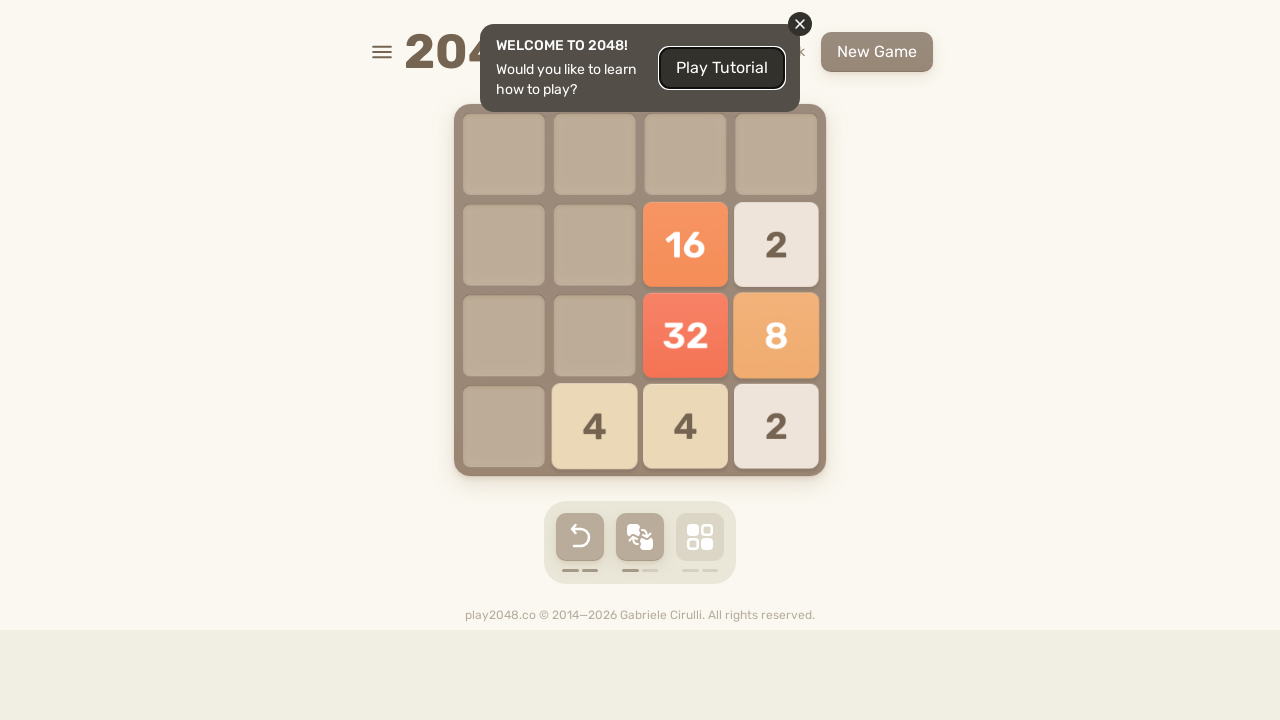

Waited 100ms for game to register moves
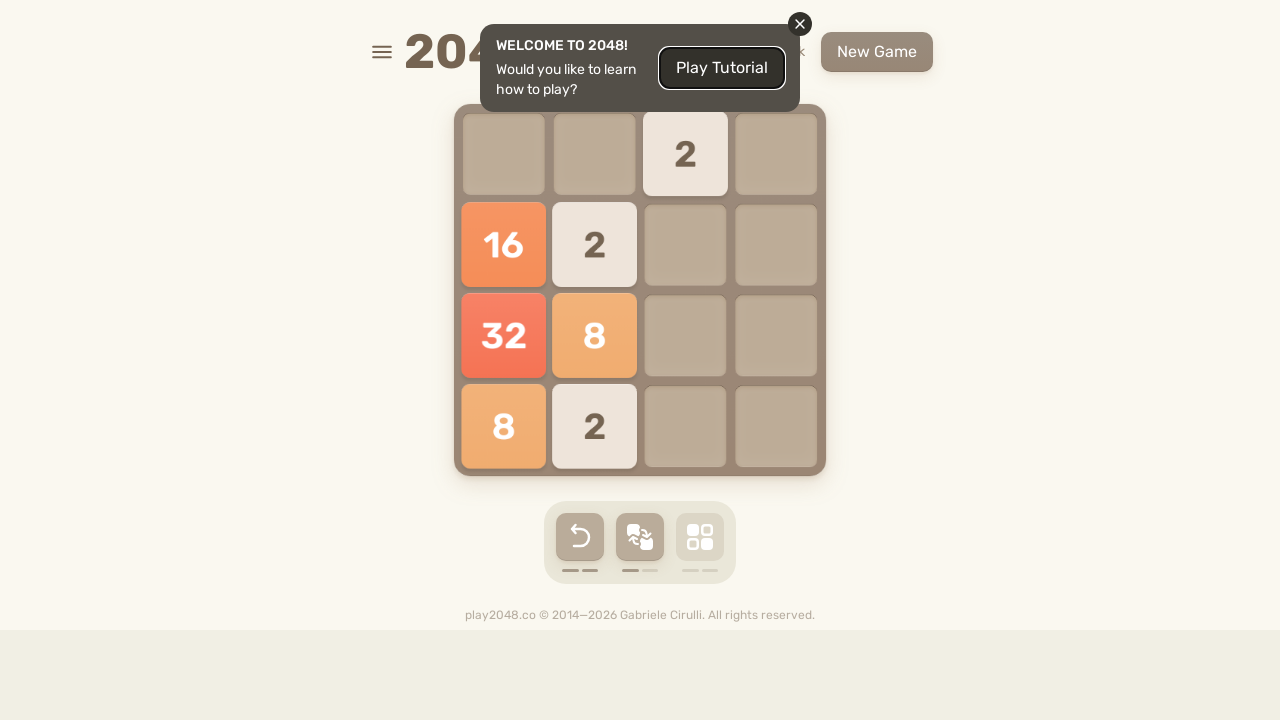

Located game-over element
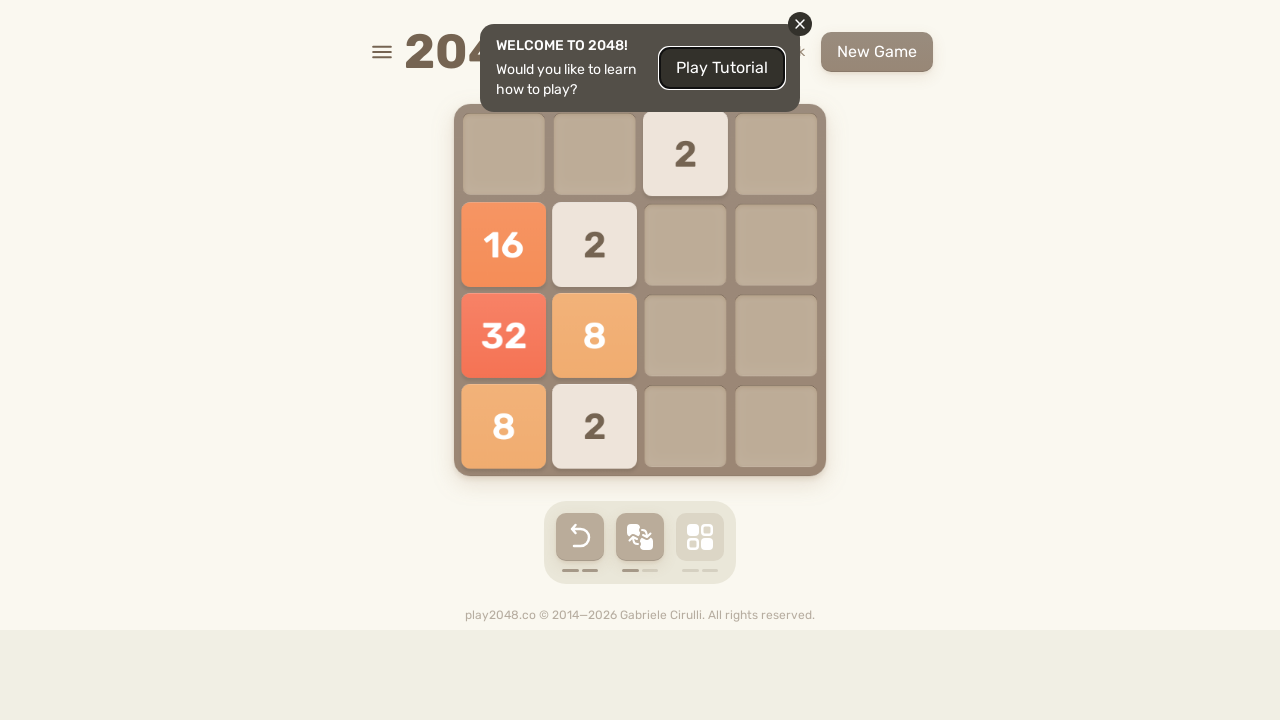

Pressed ArrowUp key on body
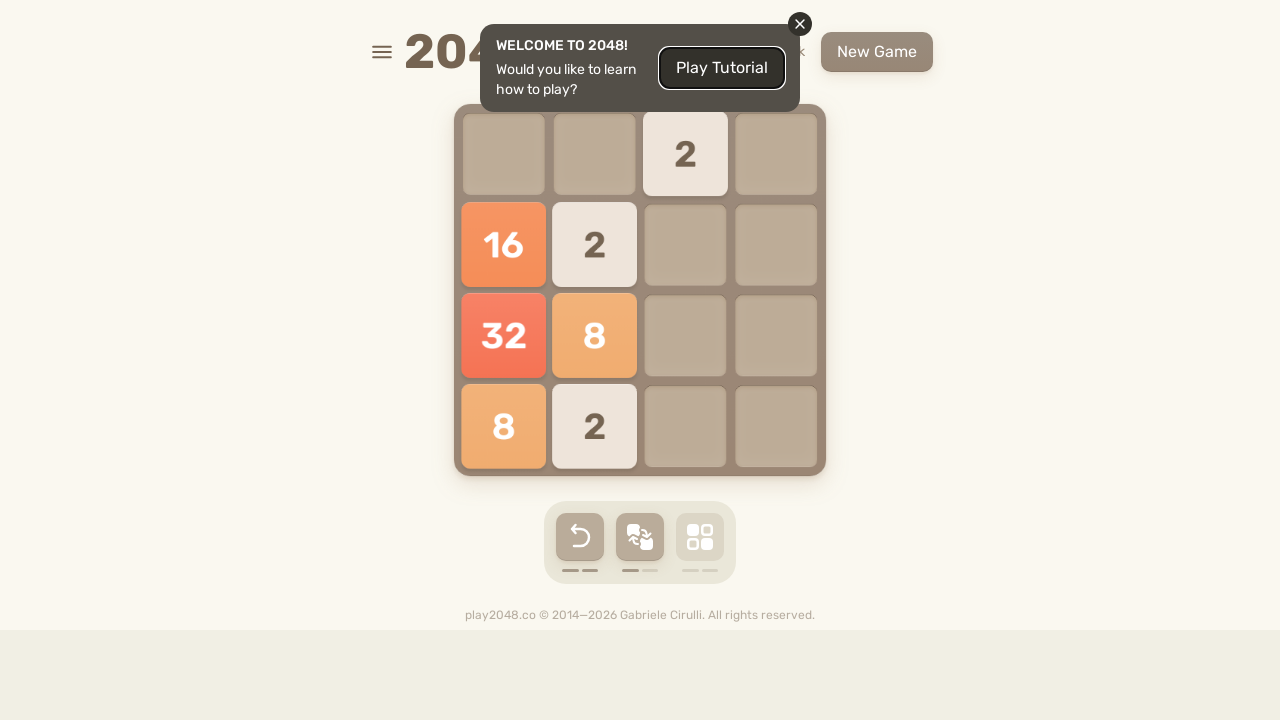

Pressed ArrowRight key on body
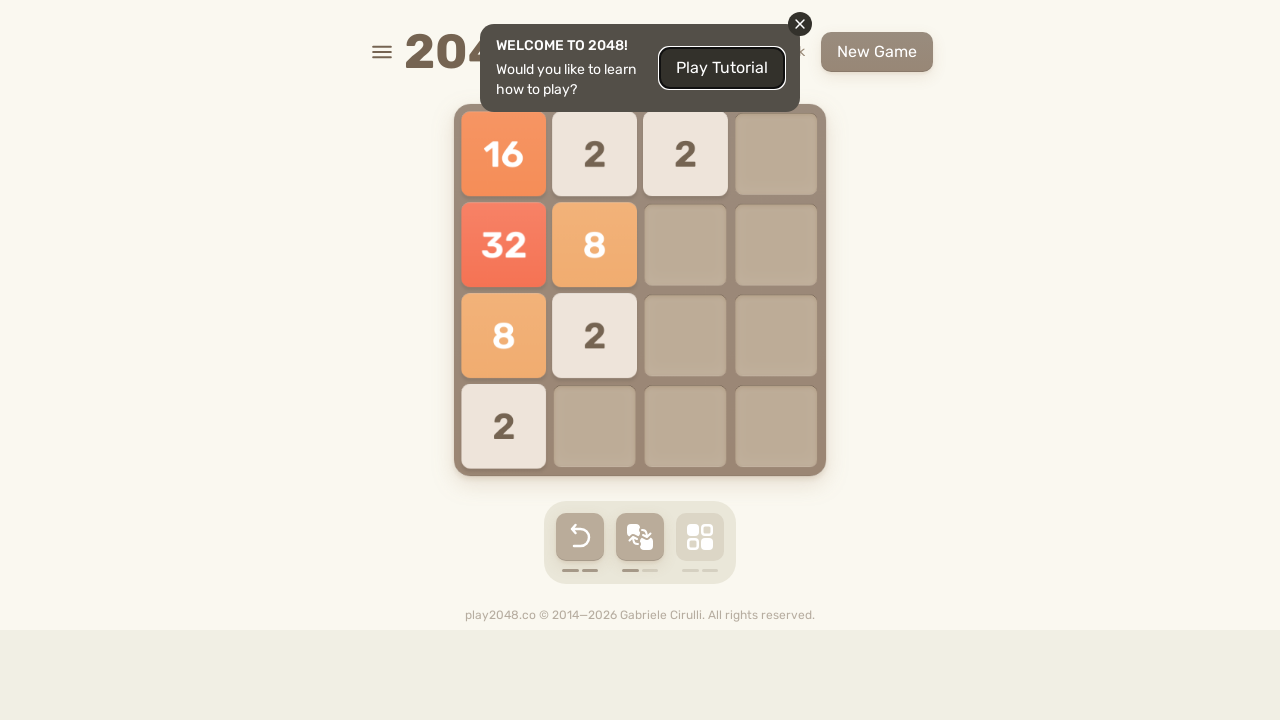

Pressed ArrowDown key on body
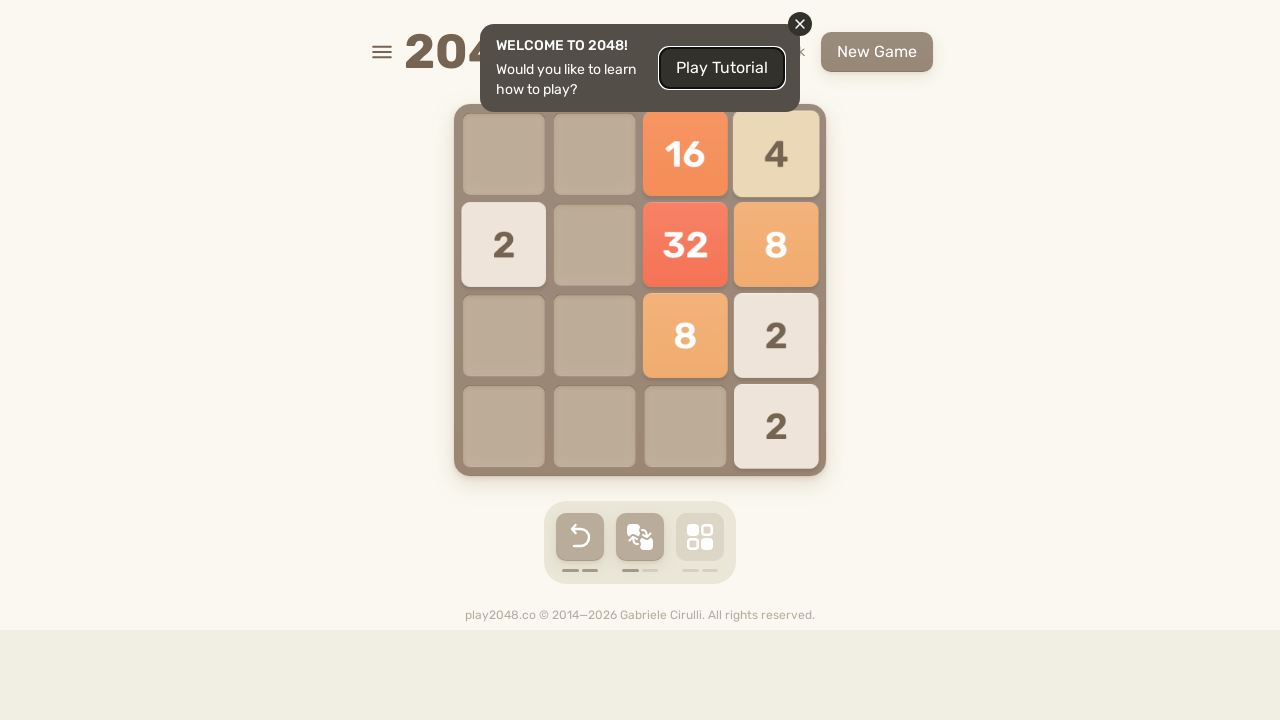

Pressed ArrowLeft key on body
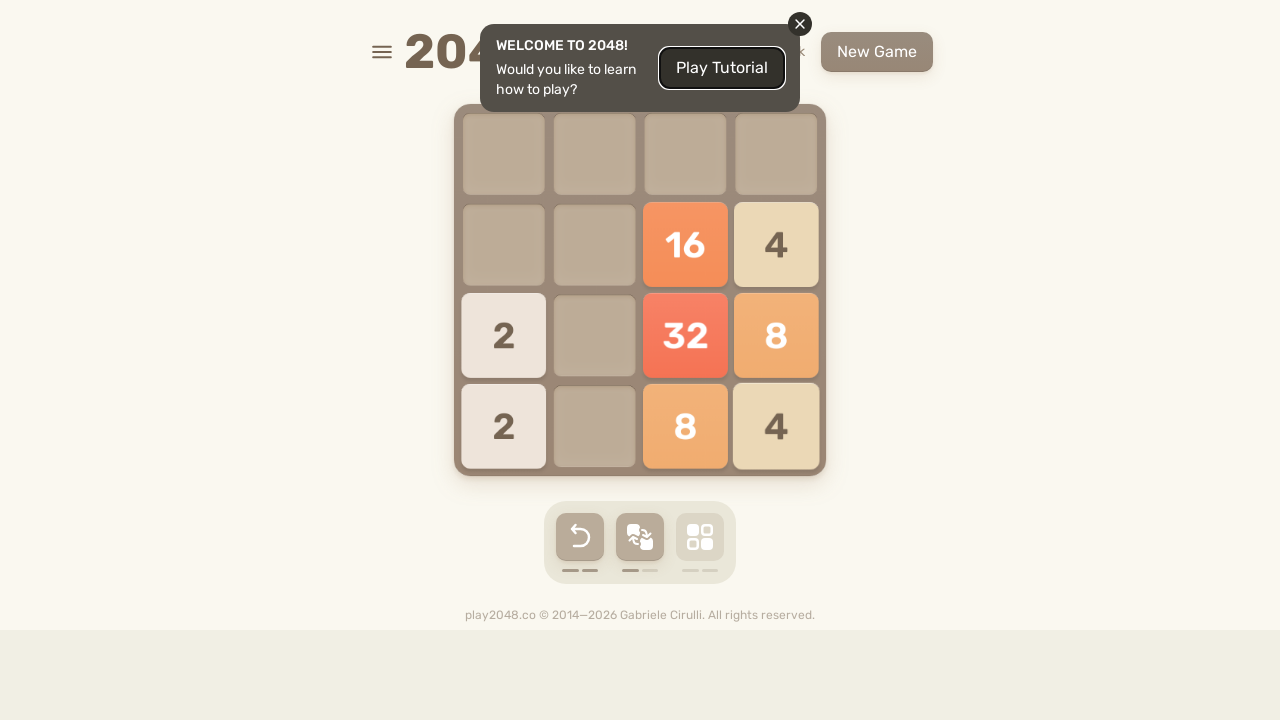

Waited 100ms for game to register moves
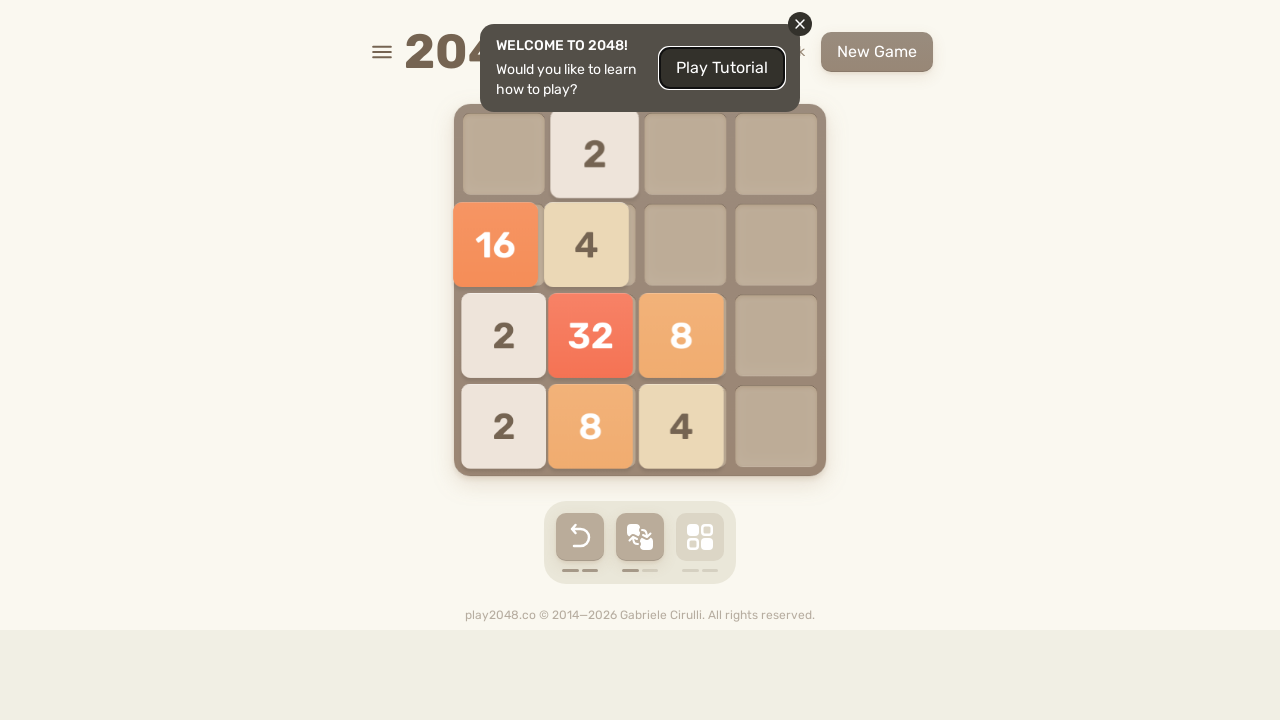

Located game-over element
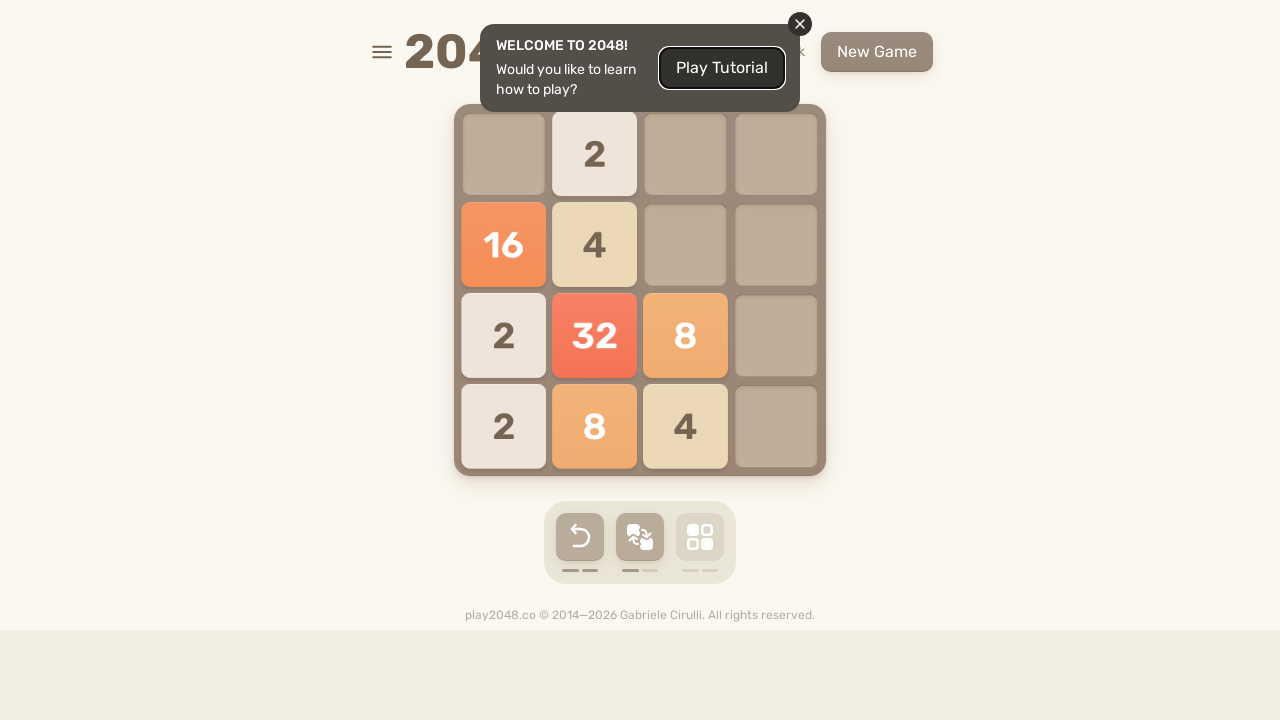

Pressed ArrowUp key on body
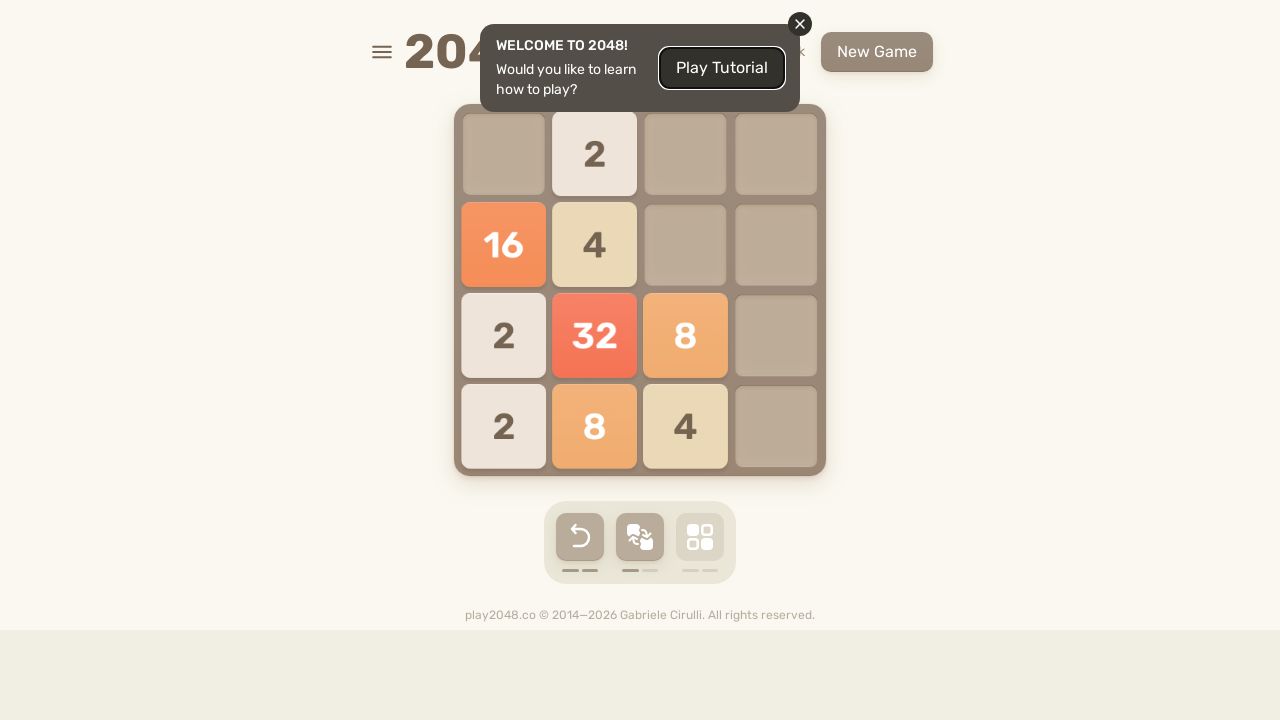

Pressed ArrowRight key on body
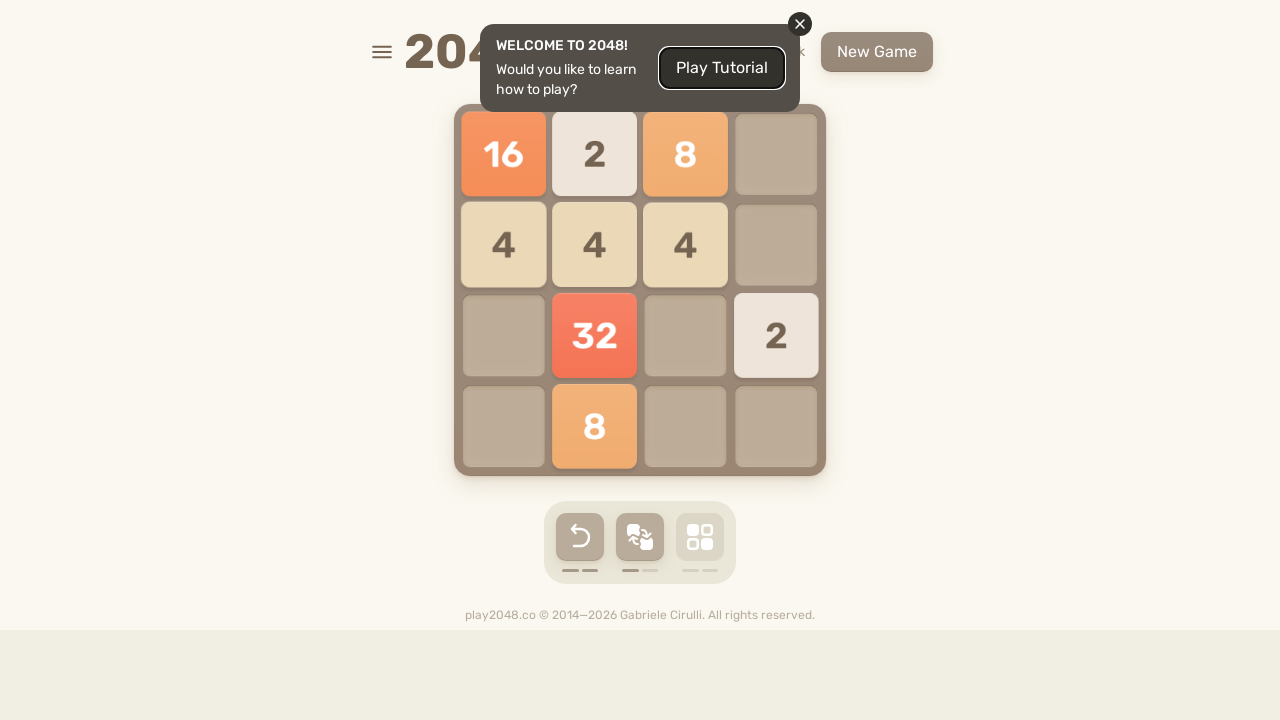

Pressed ArrowDown key on body
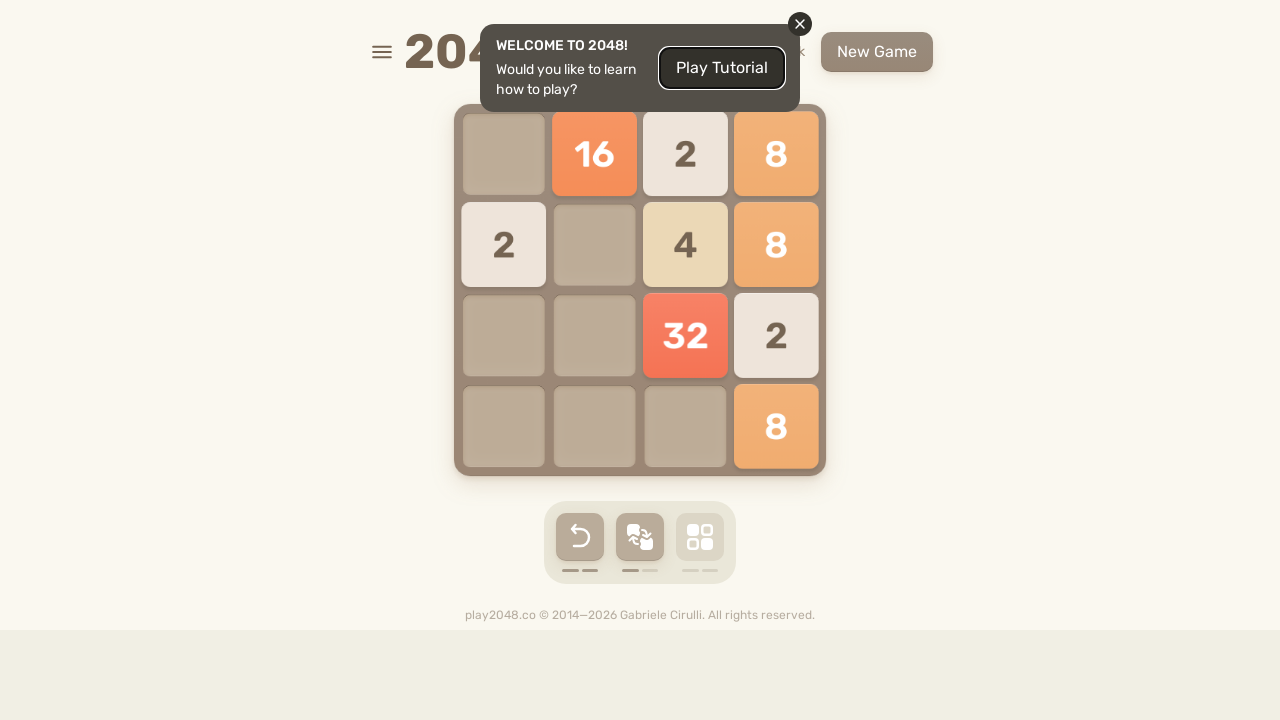

Pressed ArrowLeft key on body
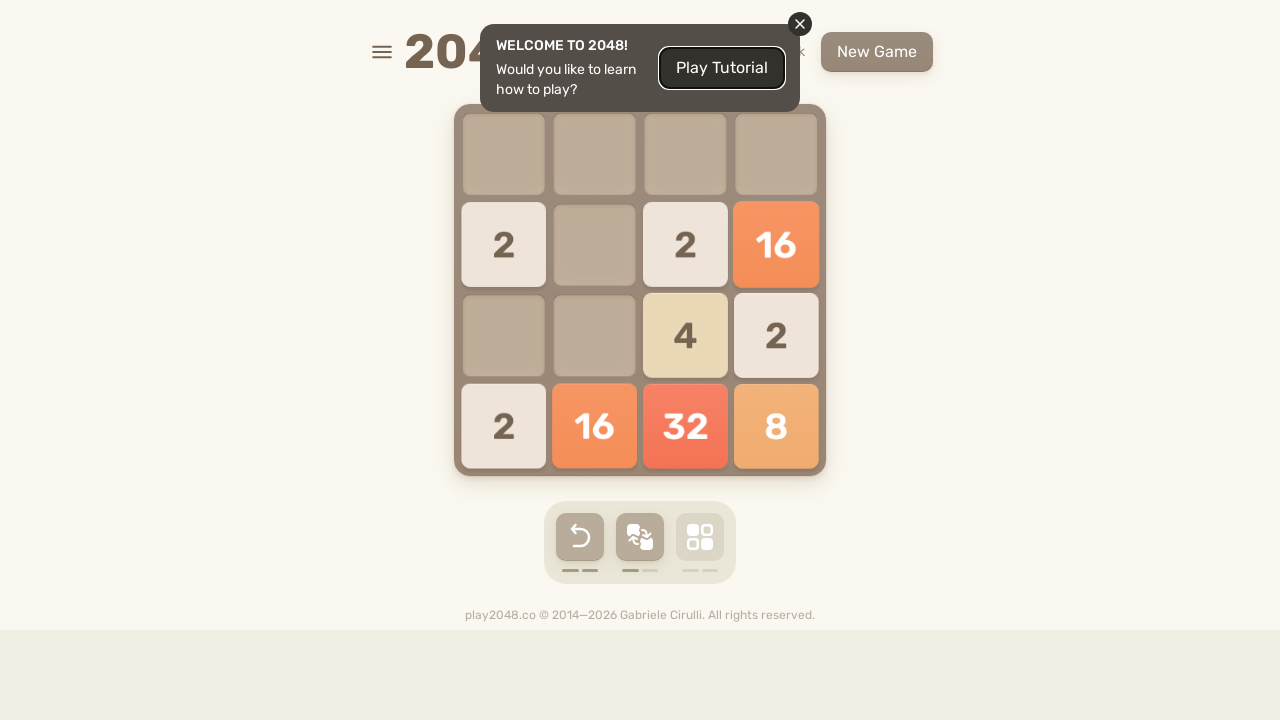

Waited 100ms for game to register moves
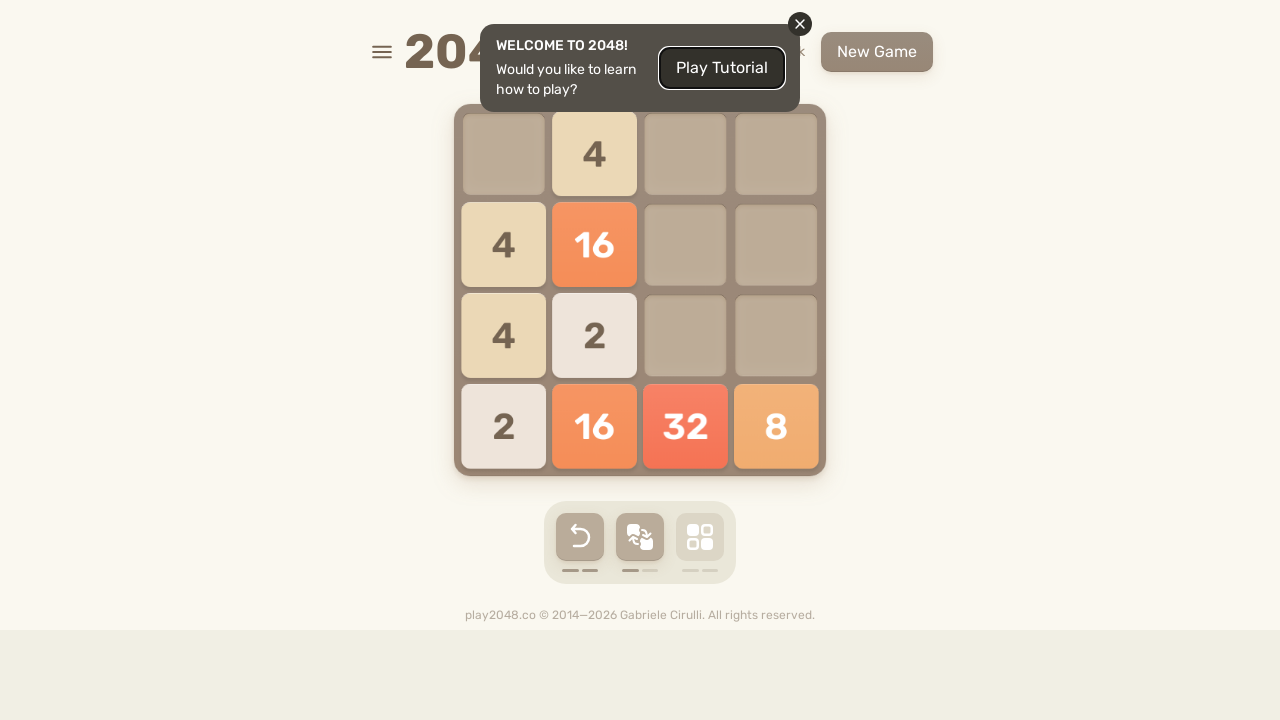

Located game-over element
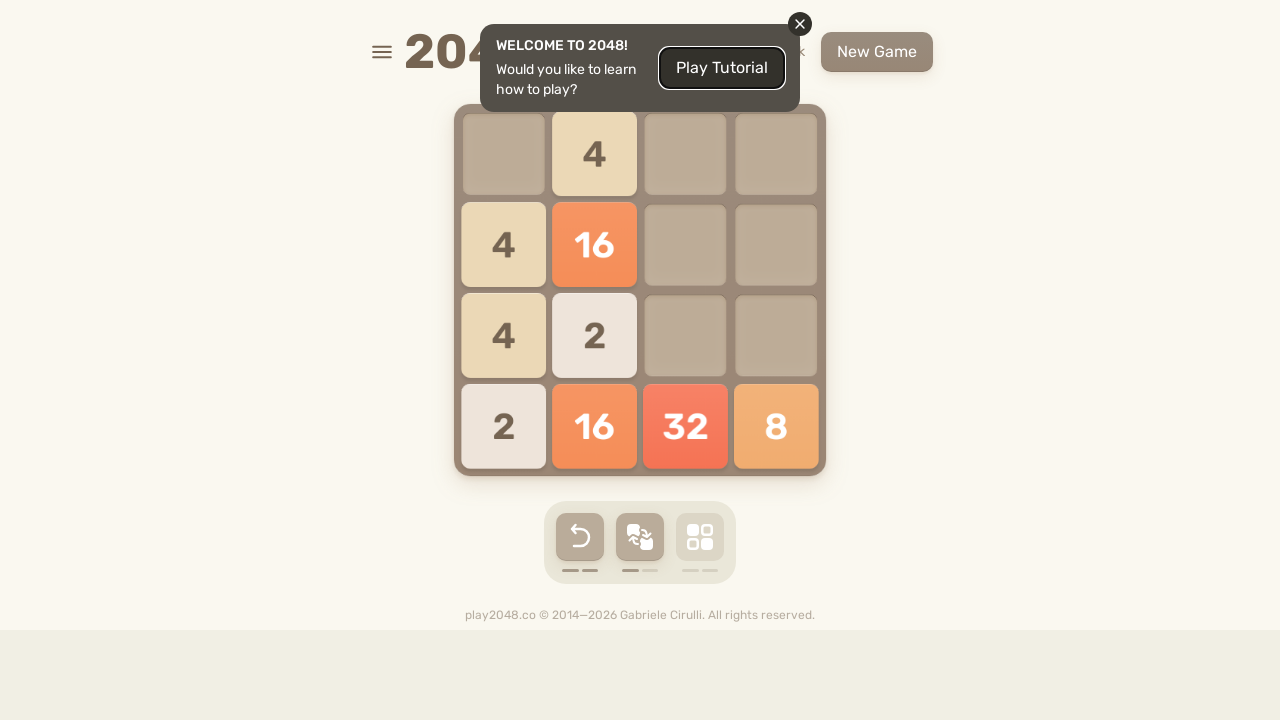

Pressed ArrowUp key on body
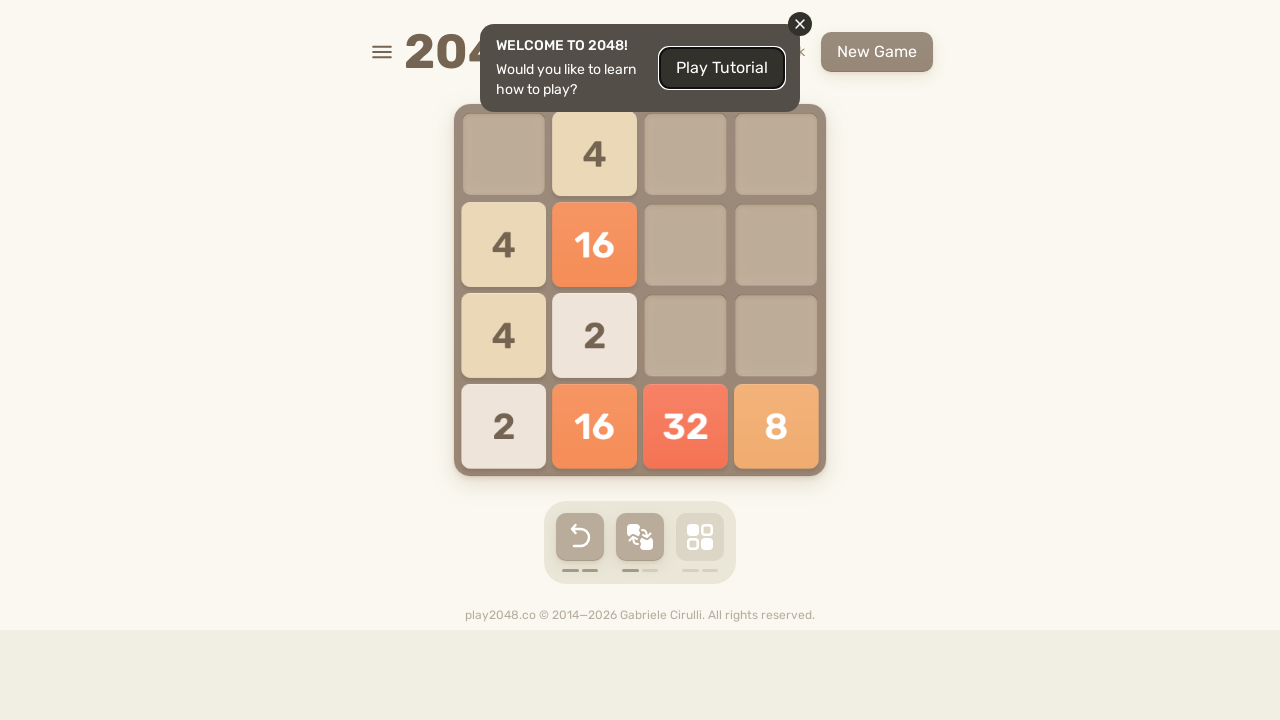

Pressed ArrowRight key on body
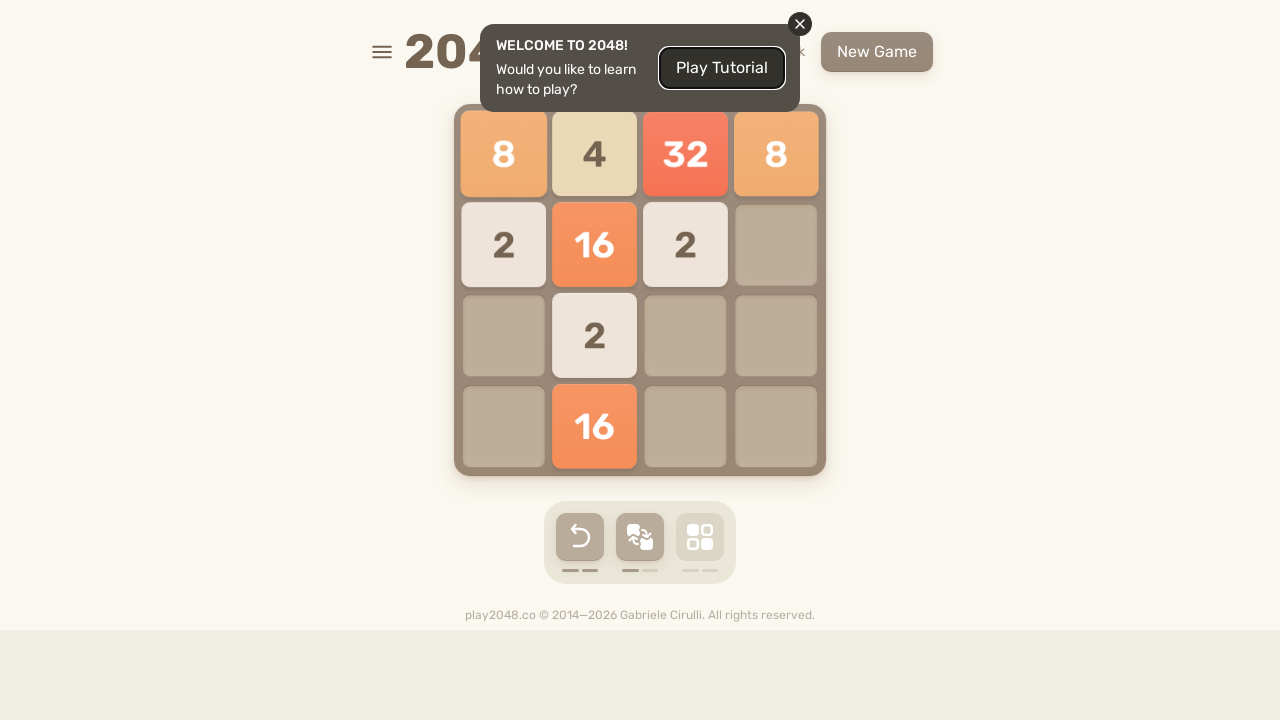

Pressed ArrowDown key on body
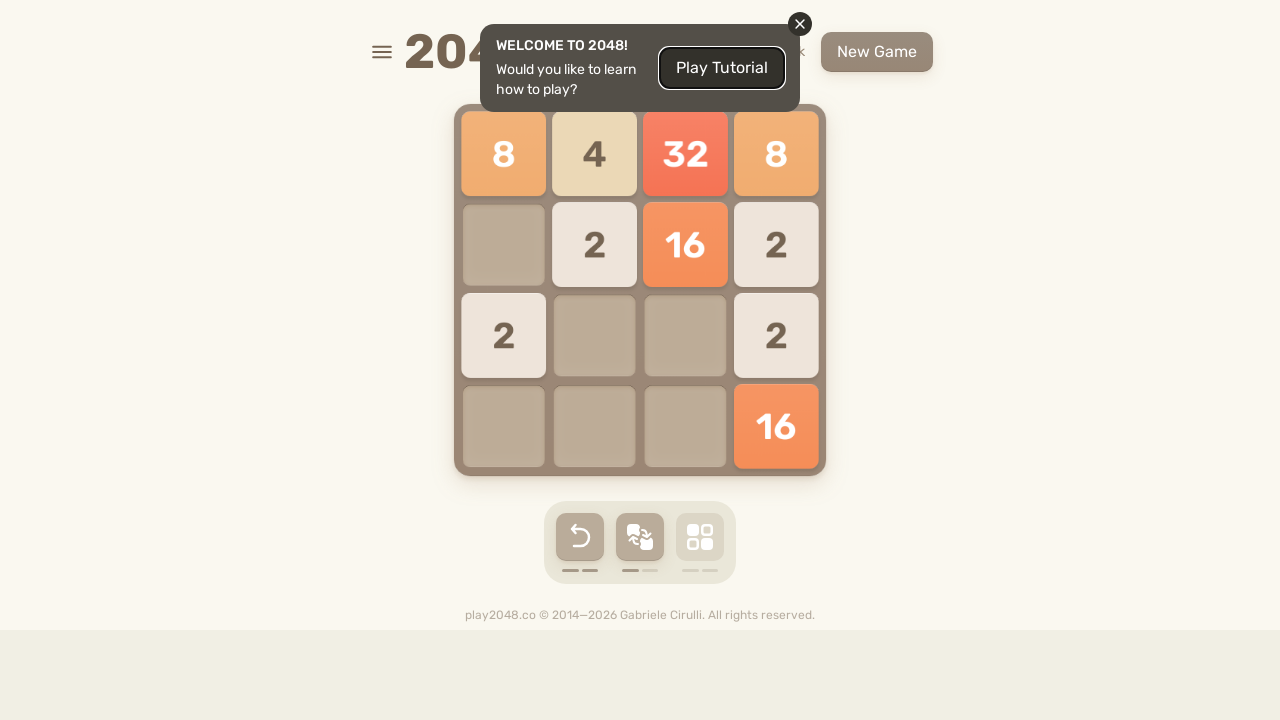

Pressed ArrowLeft key on body
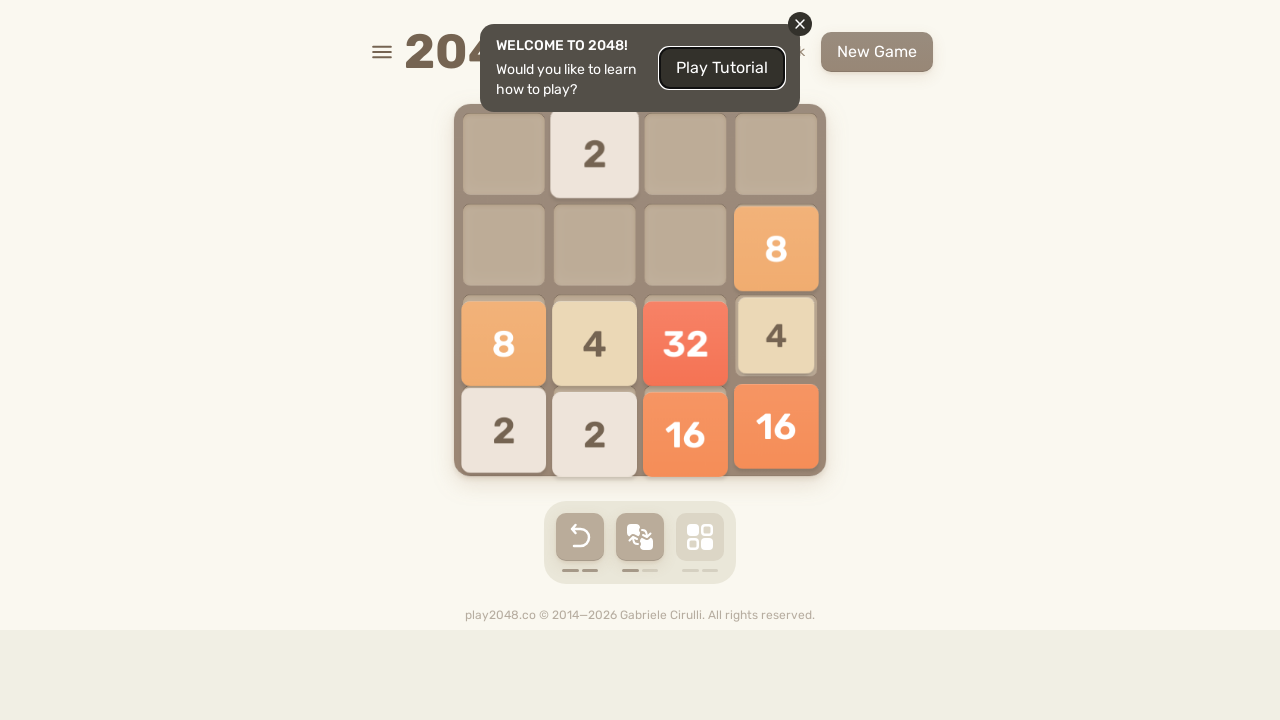

Waited 100ms for game to register moves
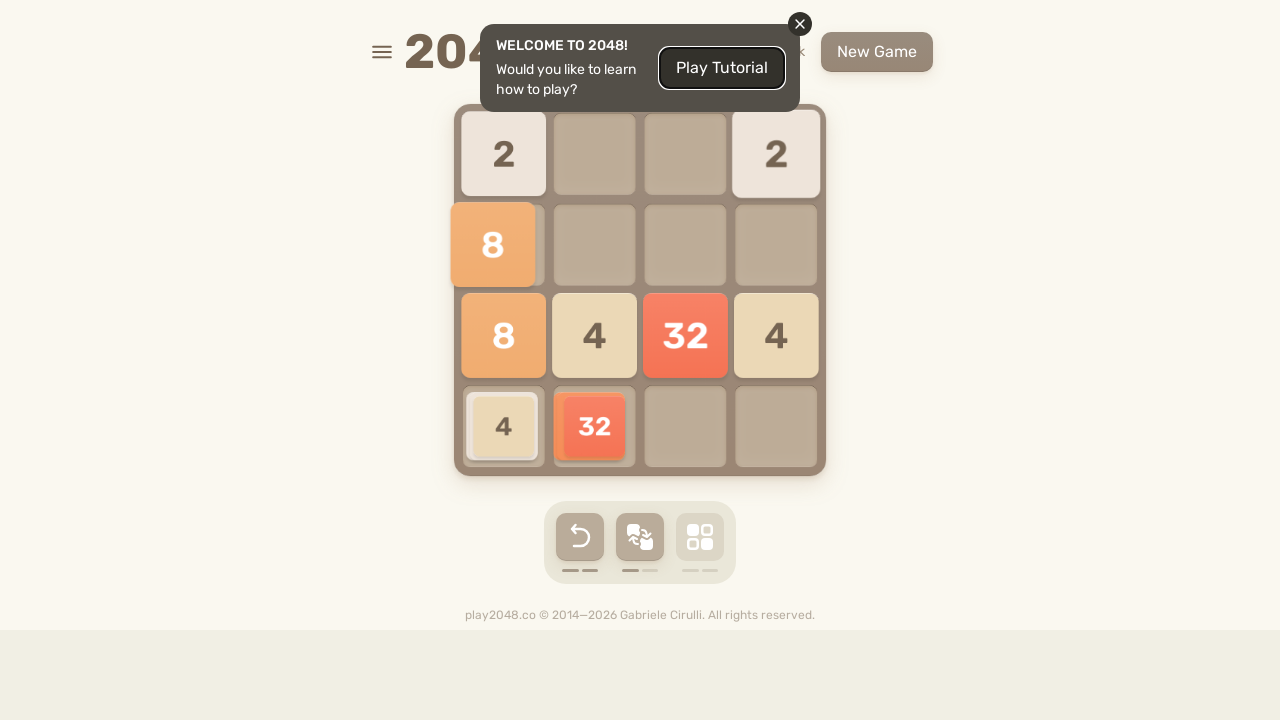

Located game-over element
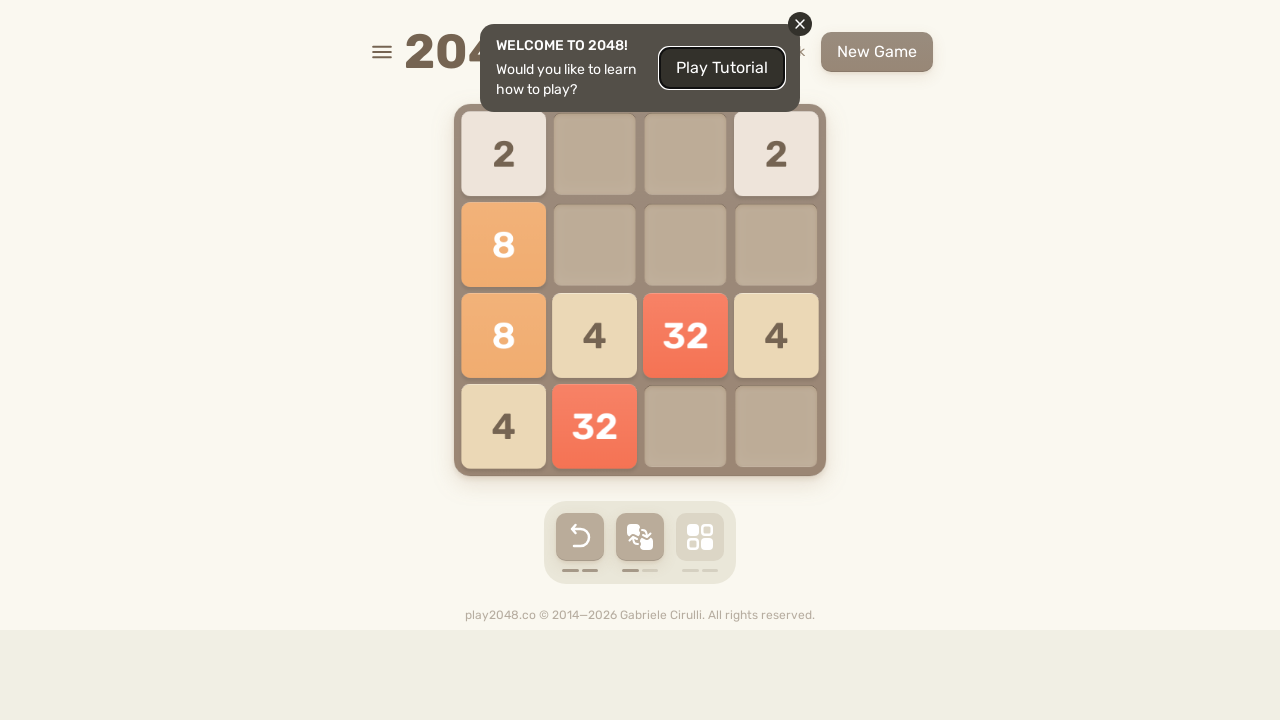

Pressed ArrowUp key on body
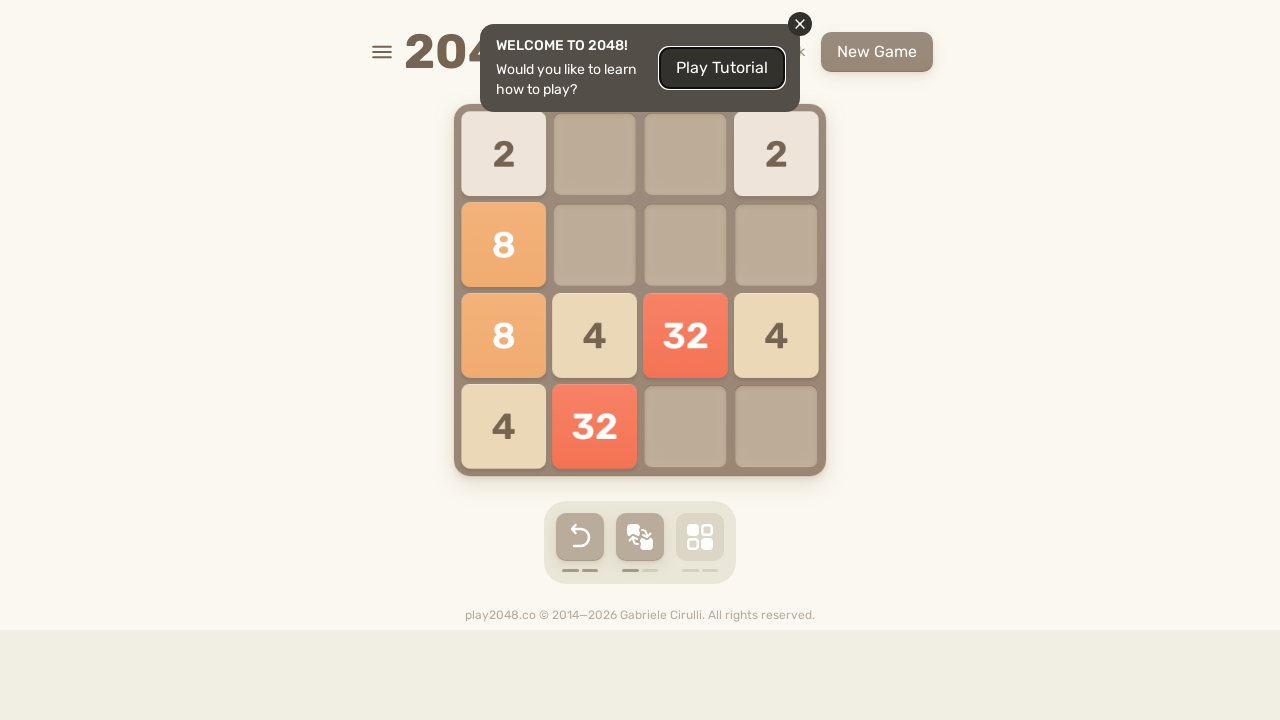

Pressed ArrowRight key on body
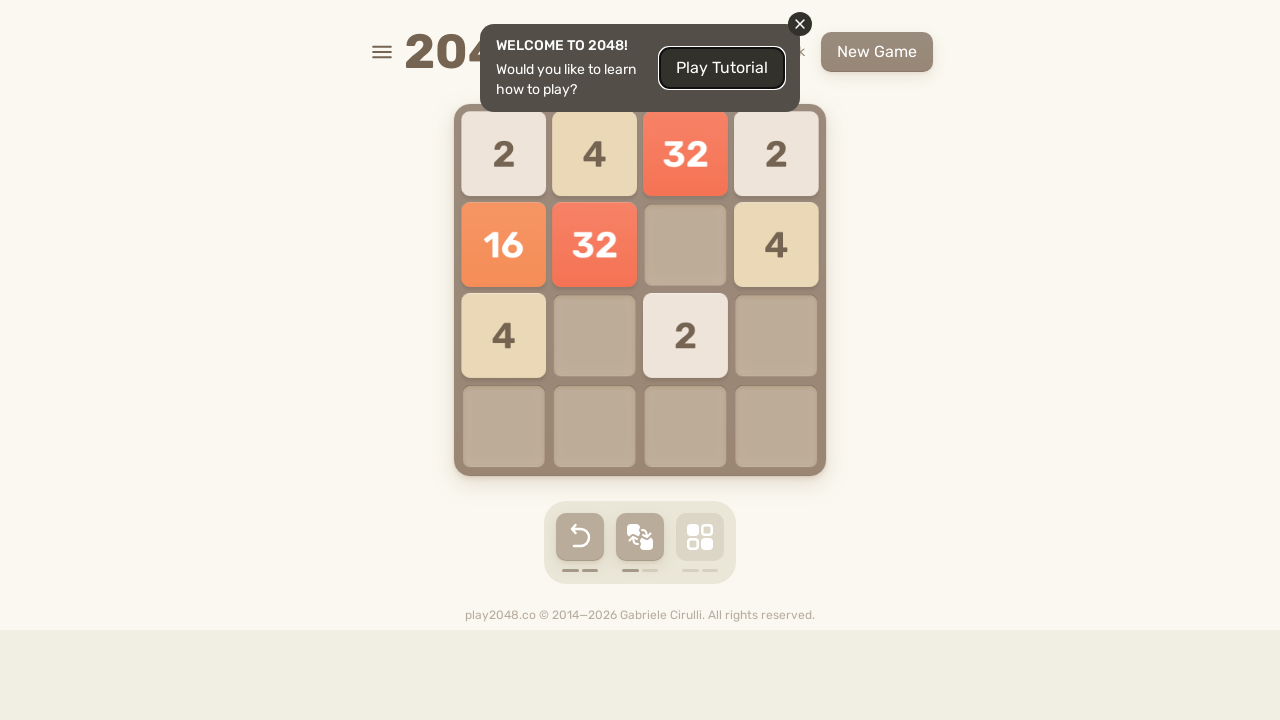

Pressed ArrowDown key on body
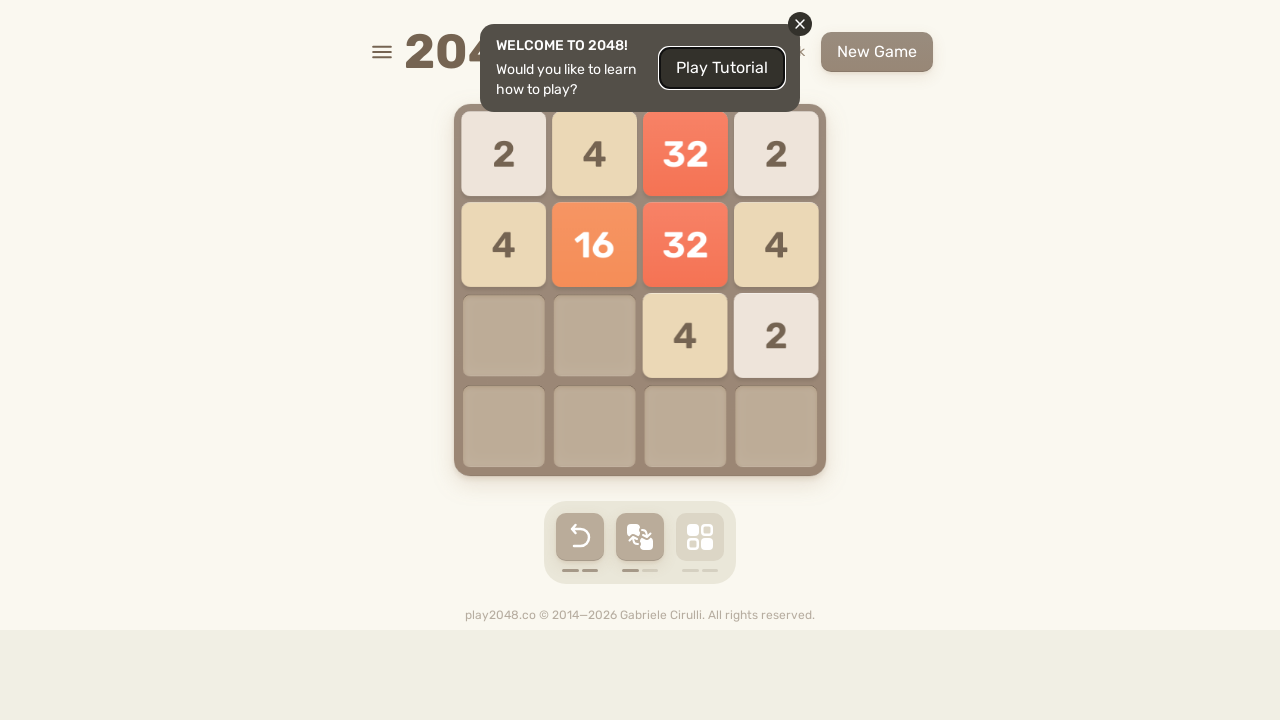

Pressed ArrowLeft key on body
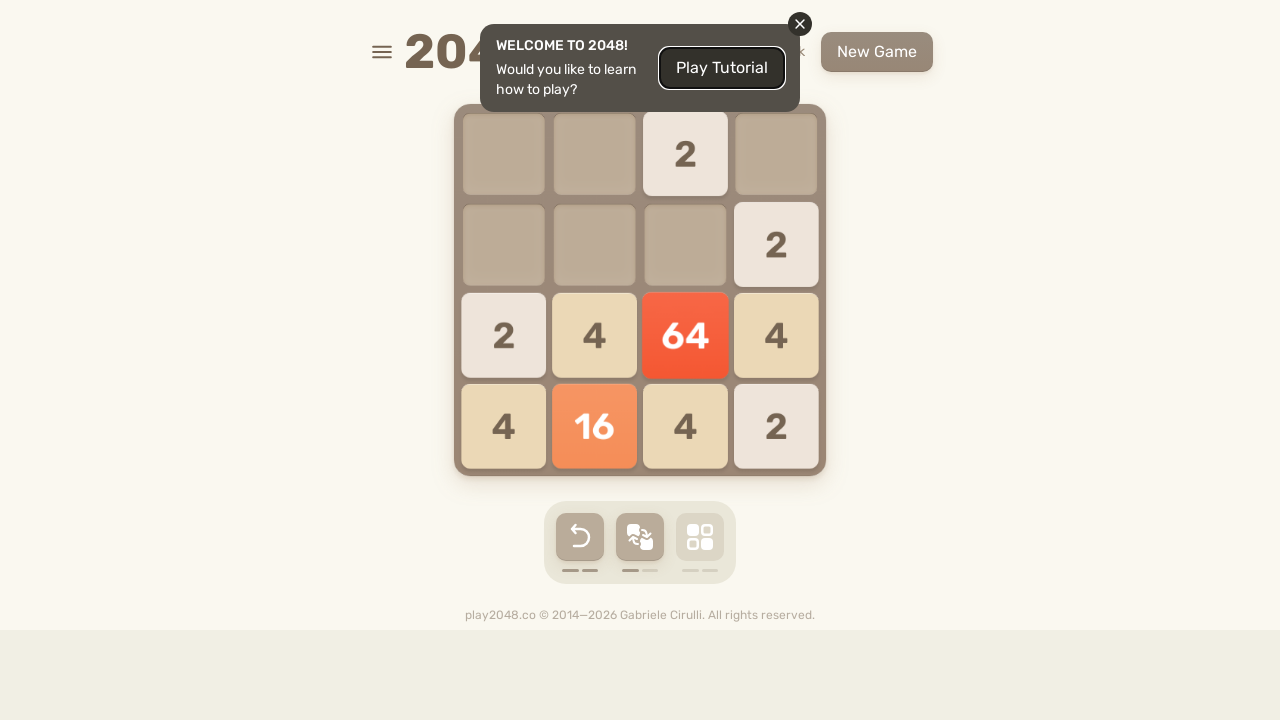

Waited 100ms for game to register moves
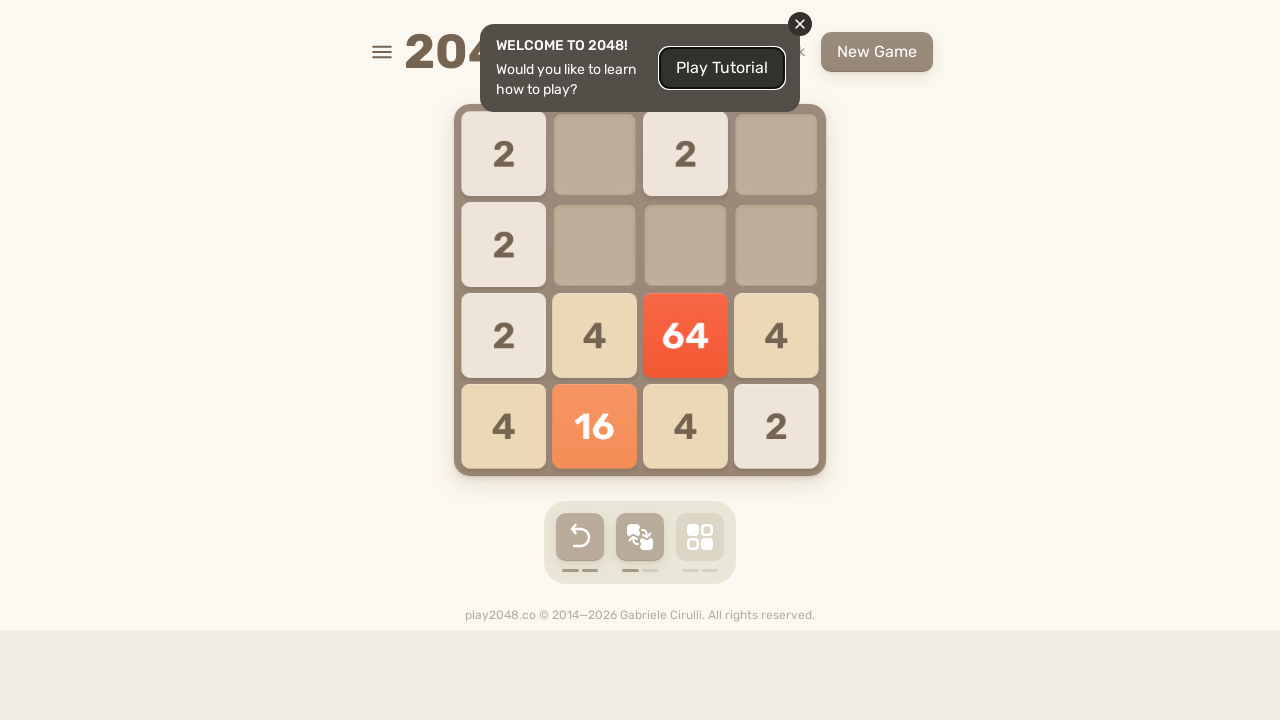

Located game-over element
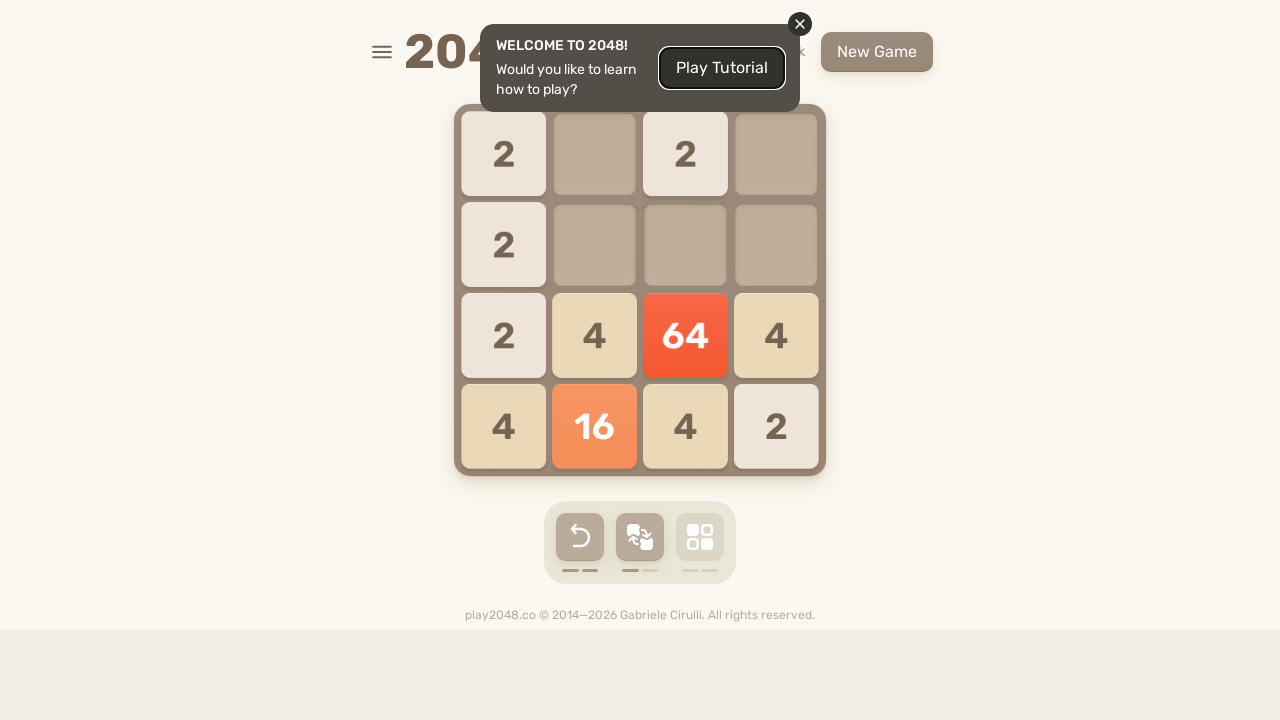

Pressed ArrowUp key on body
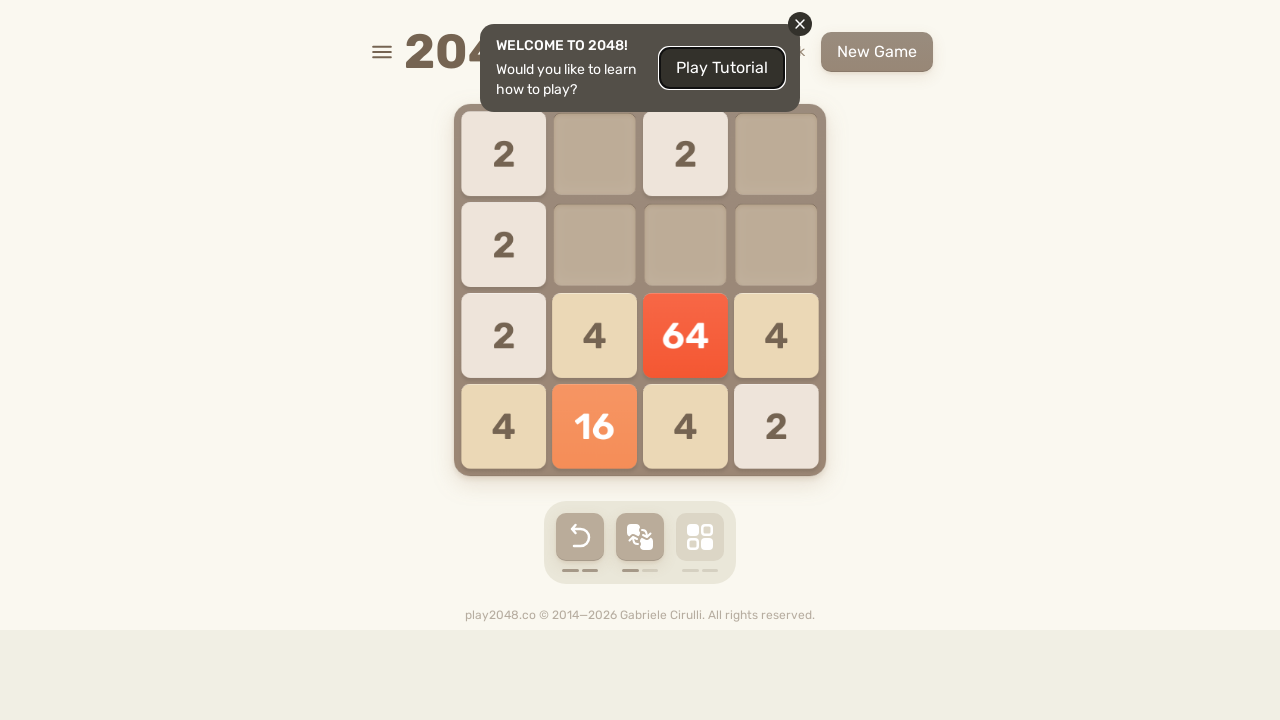

Pressed ArrowRight key on body
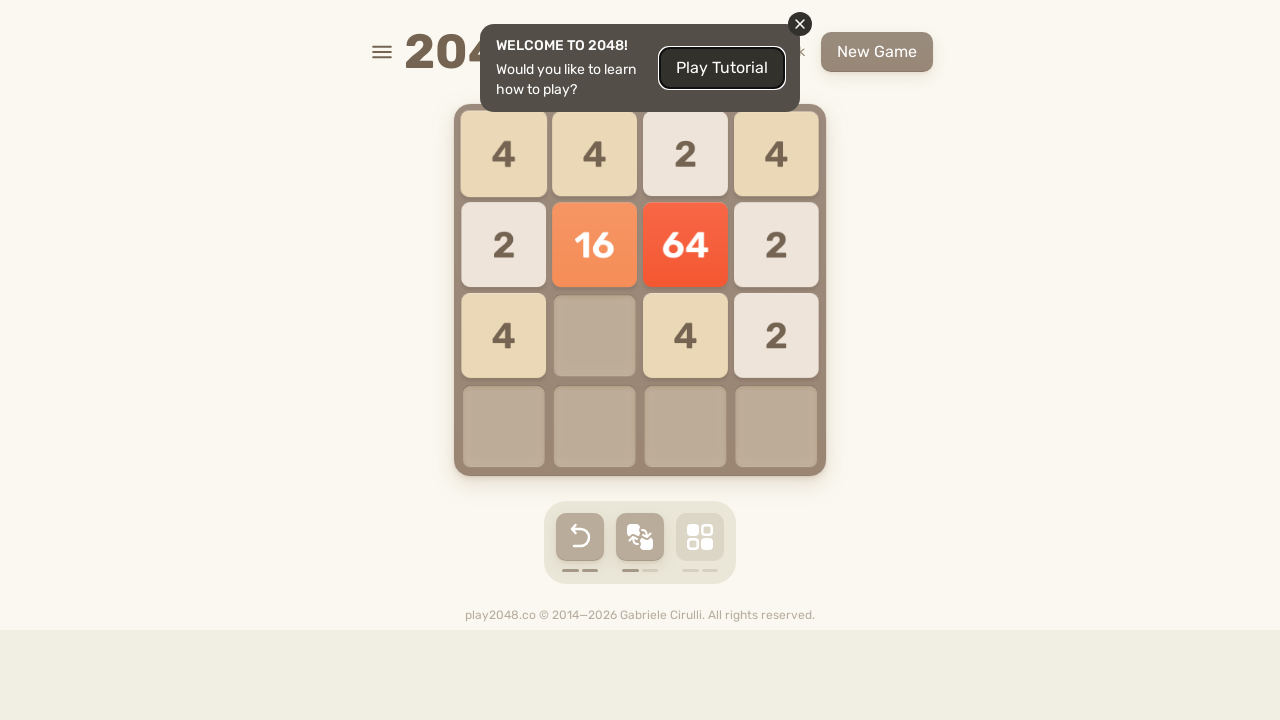

Pressed ArrowDown key on body
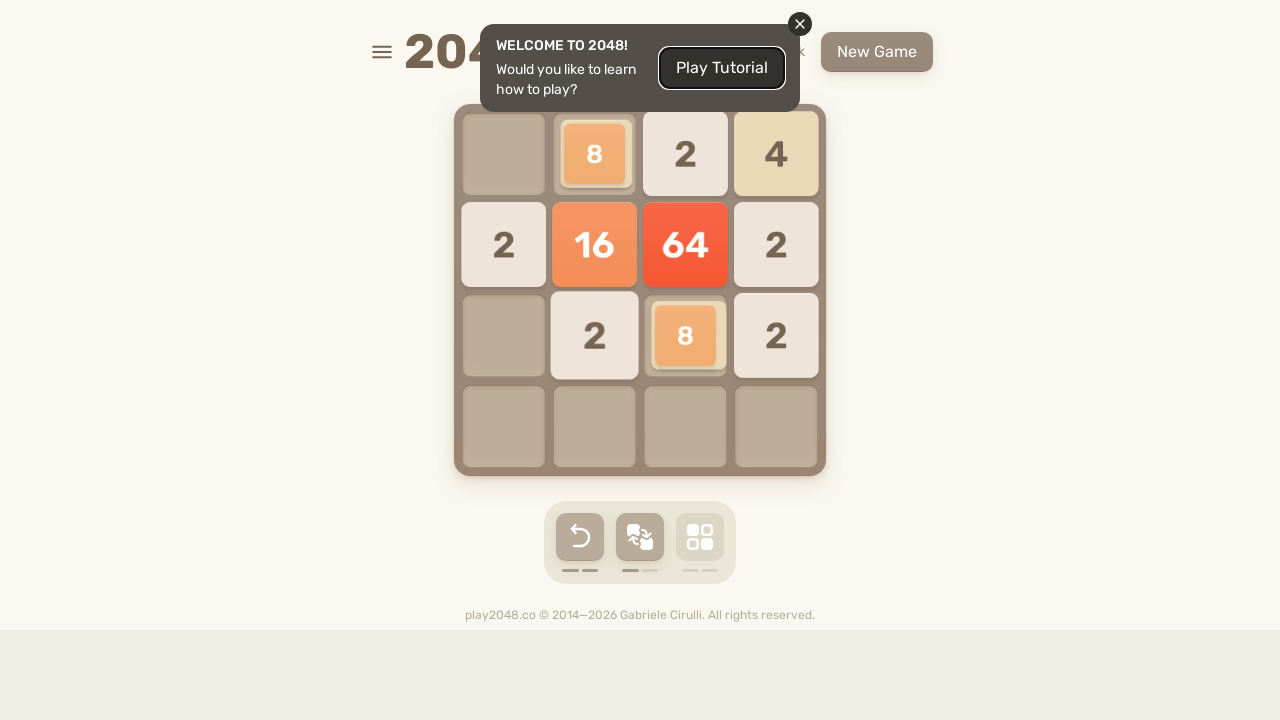

Pressed ArrowLeft key on body
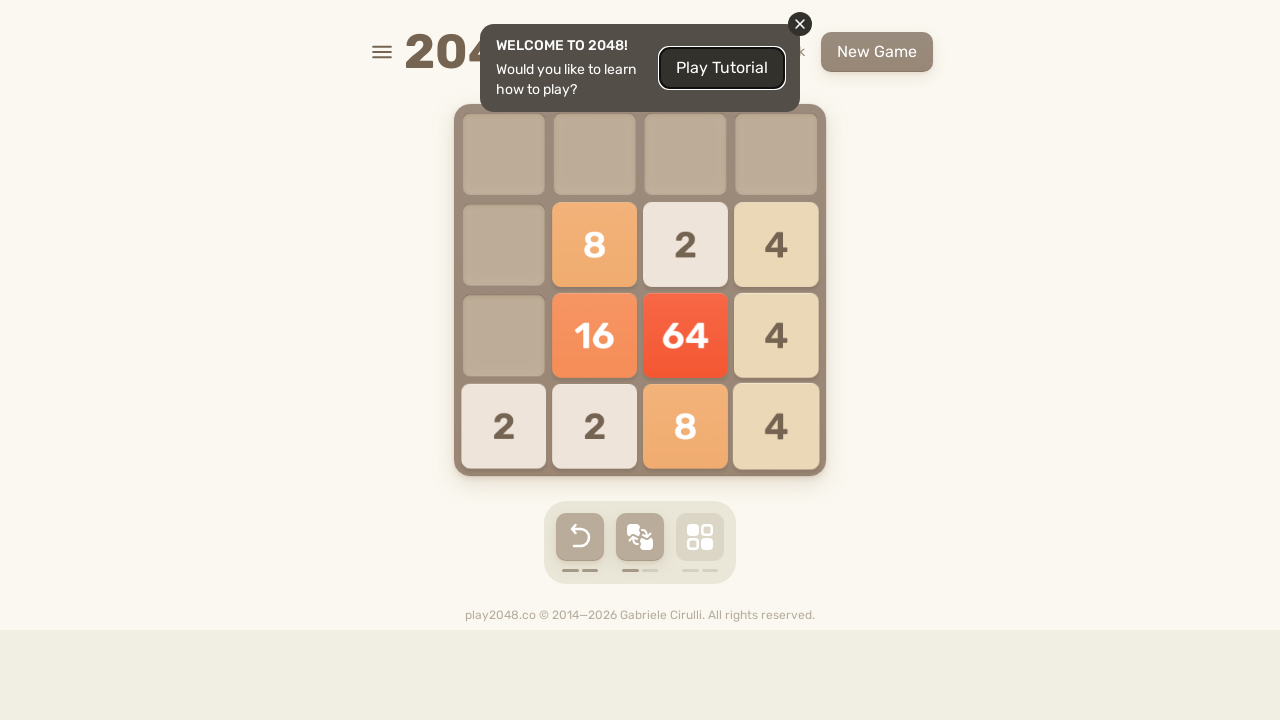

Waited 100ms for game to register moves
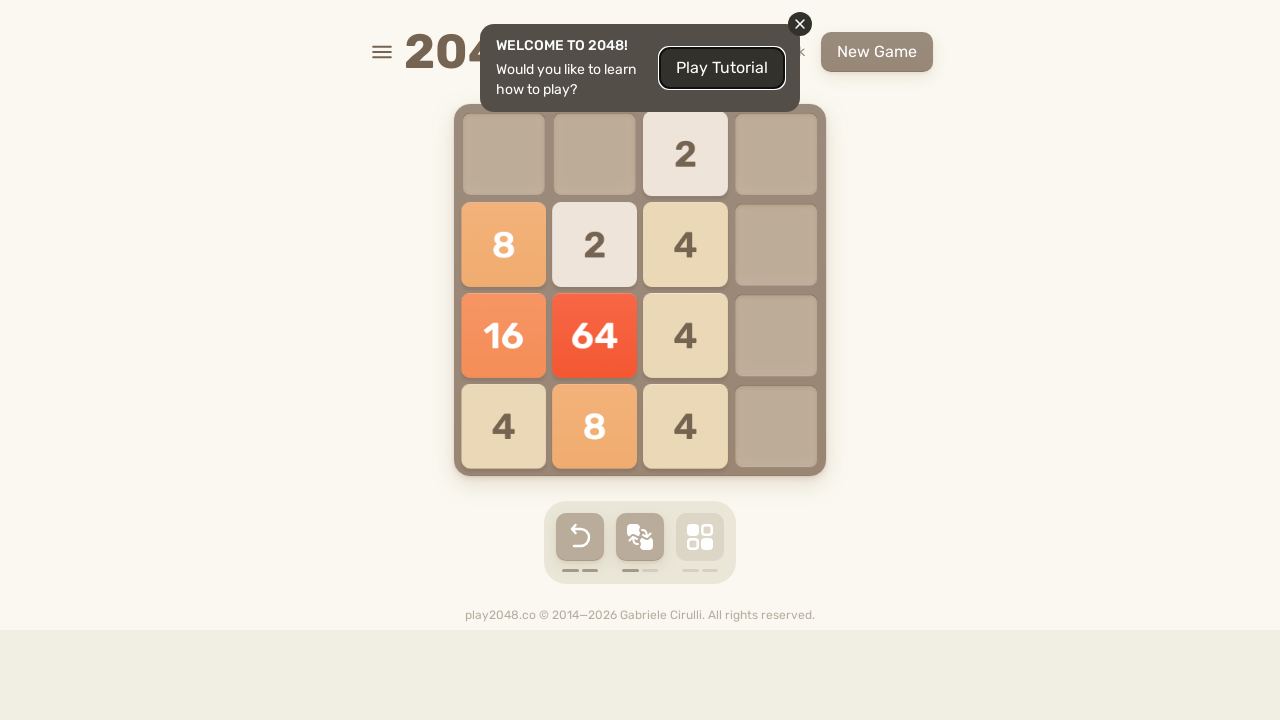

Located game-over element
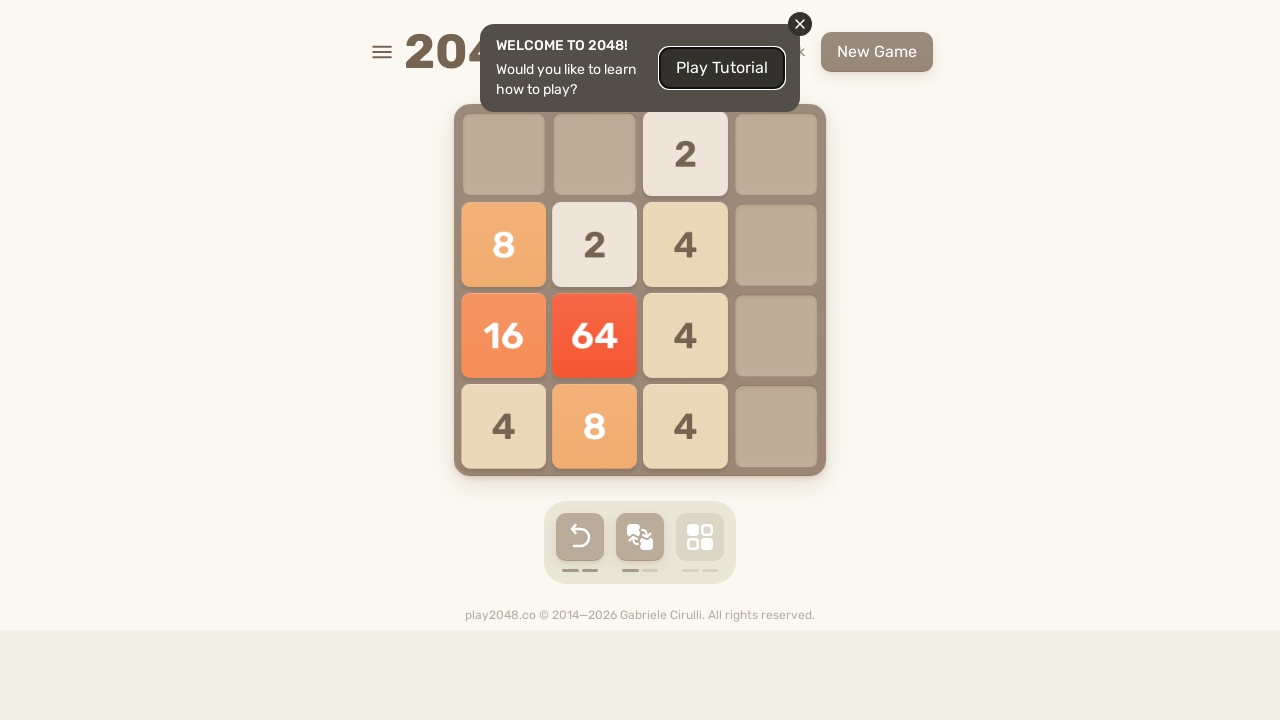

Pressed ArrowUp key on body
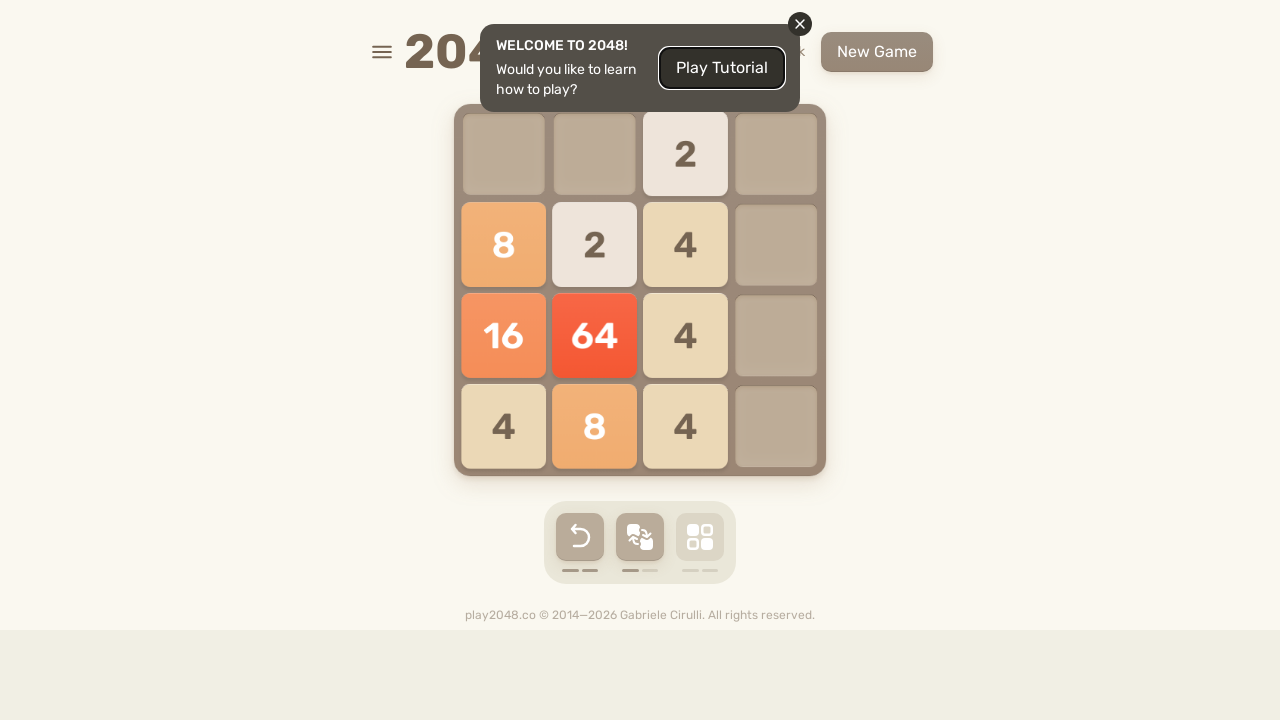

Pressed ArrowRight key on body
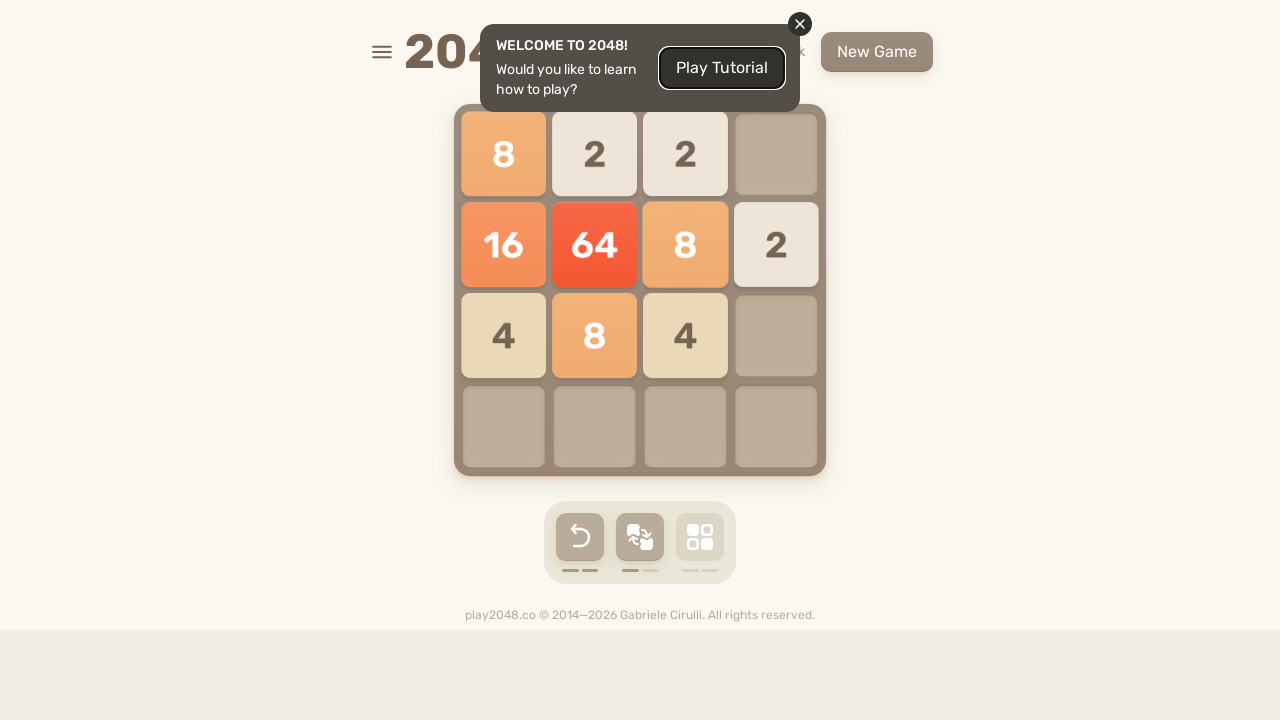

Pressed ArrowDown key on body
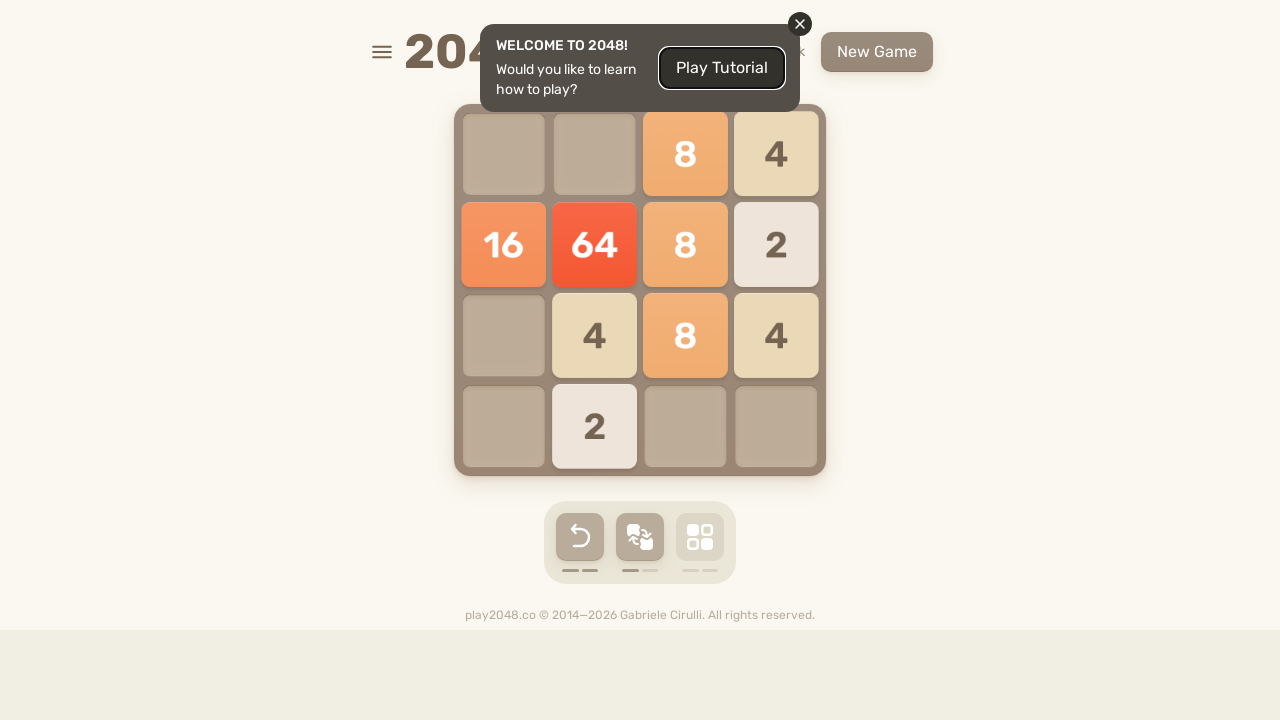

Pressed ArrowLeft key on body
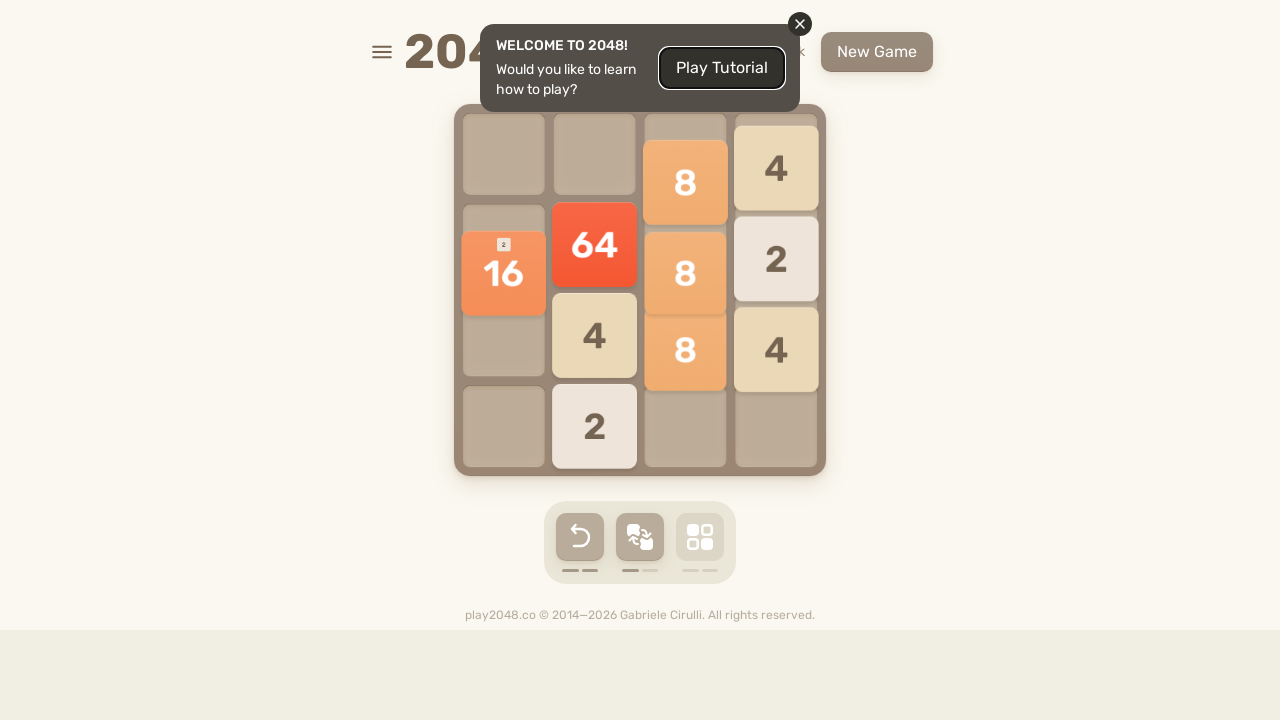

Waited 100ms for game to register moves
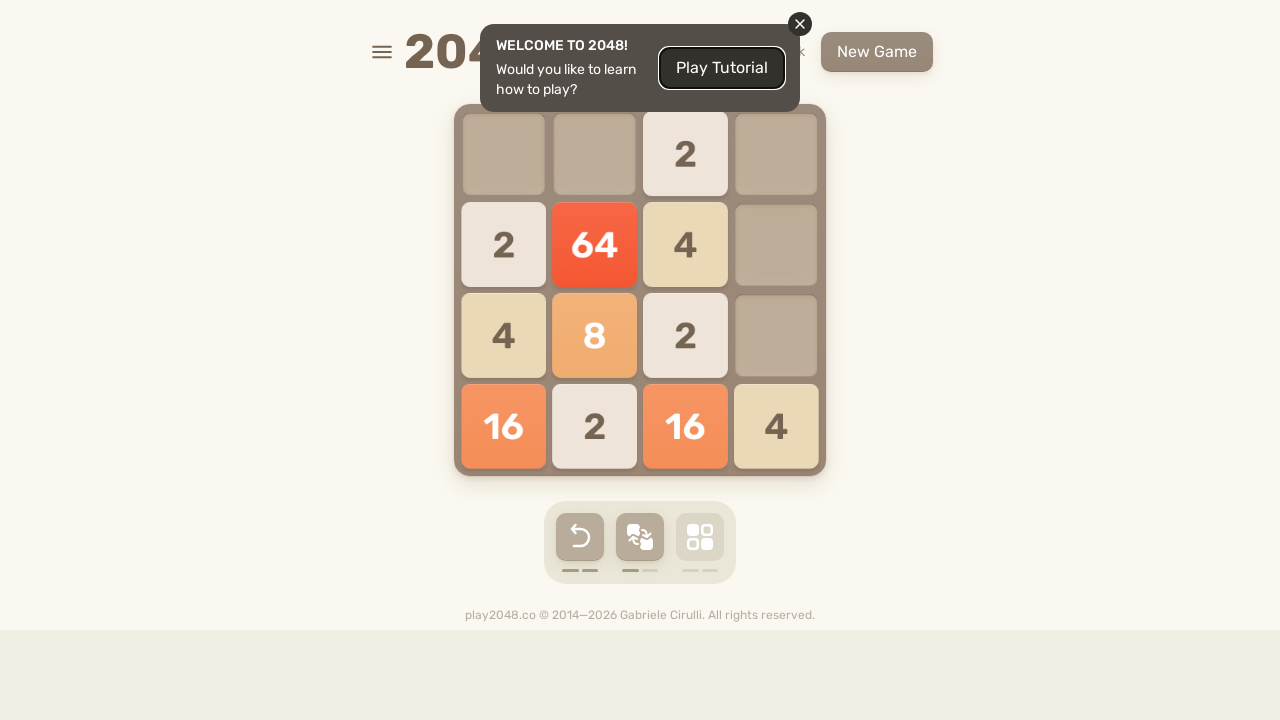

Located game-over element
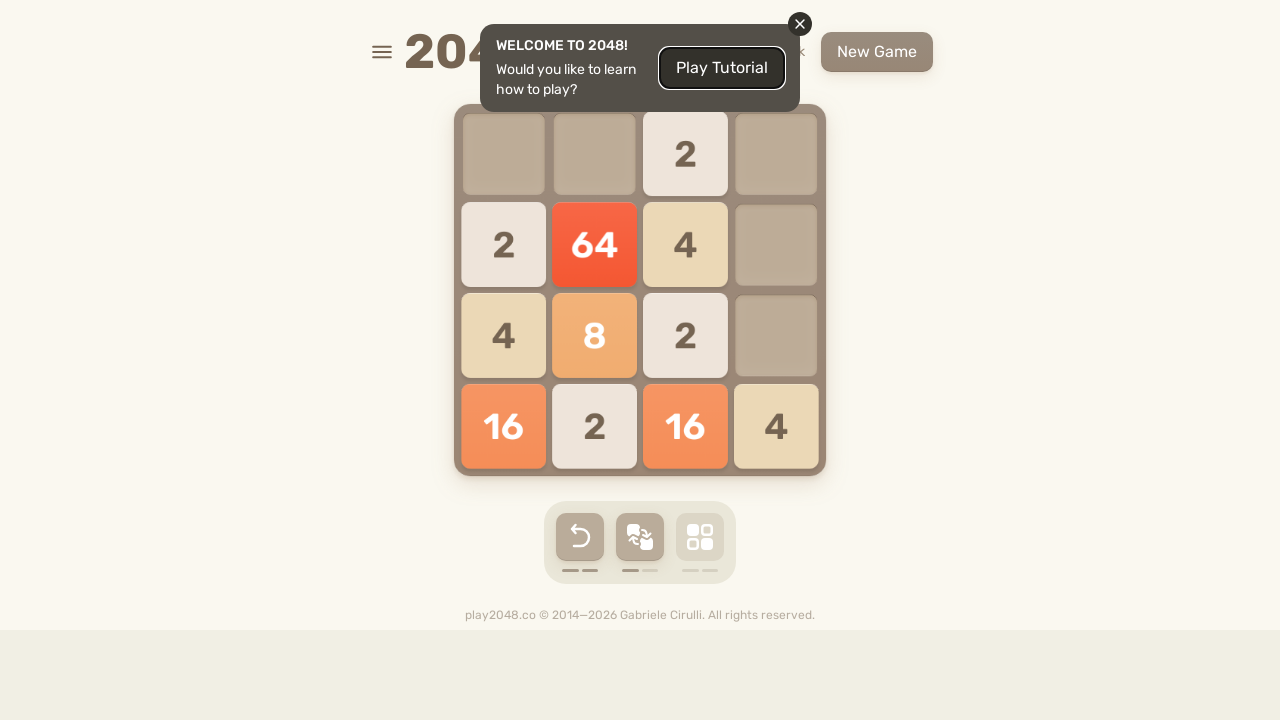

Pressed ArrowUp key on body
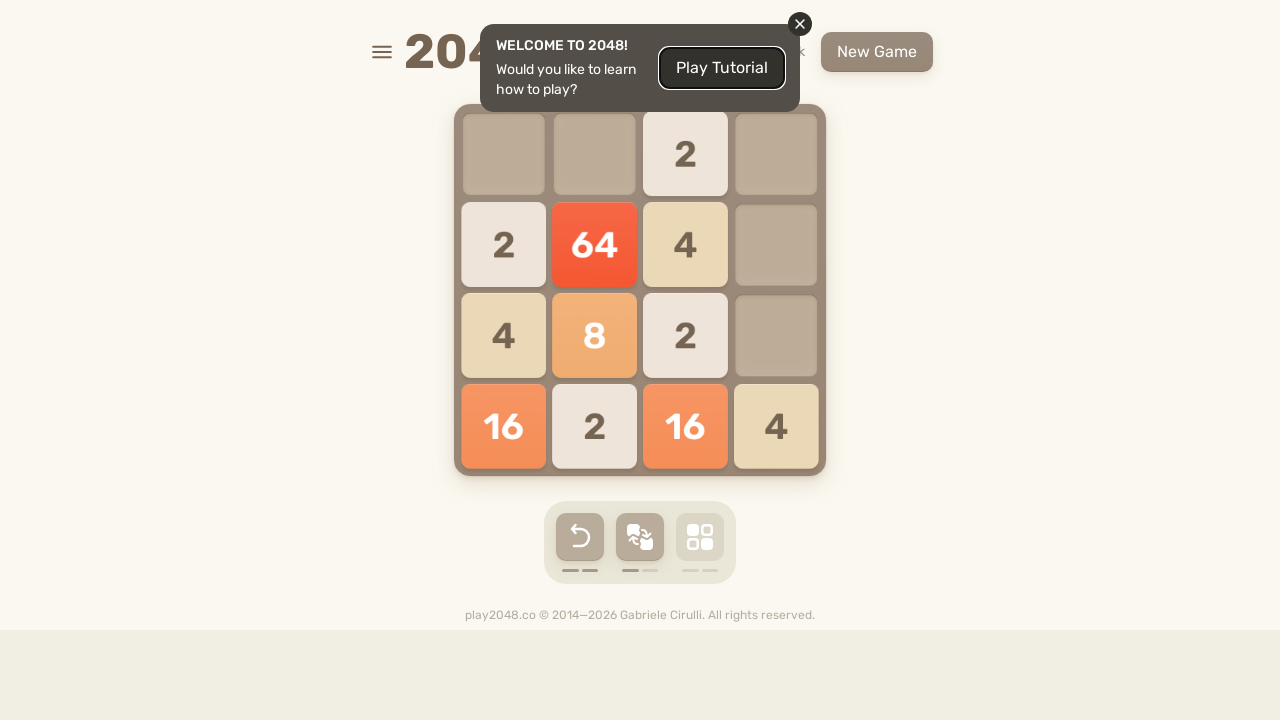

Pressed ArrowRight key on body
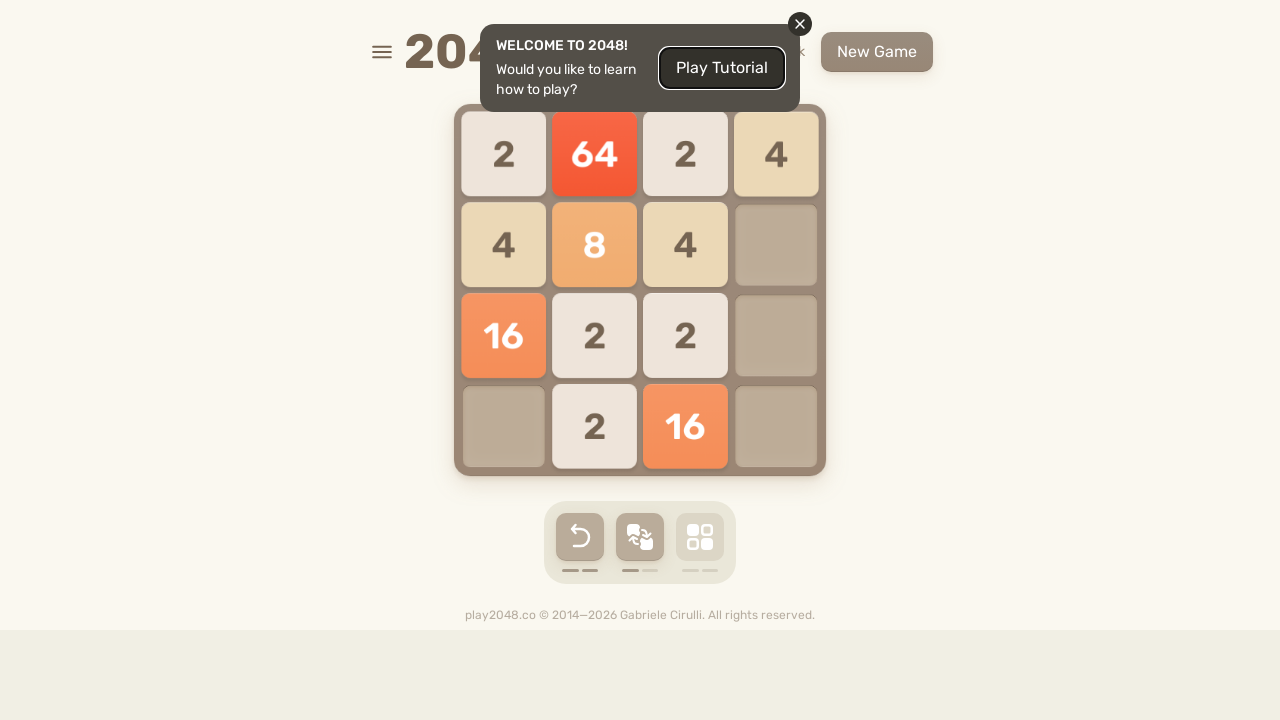

Pressed ArrowDown key on body
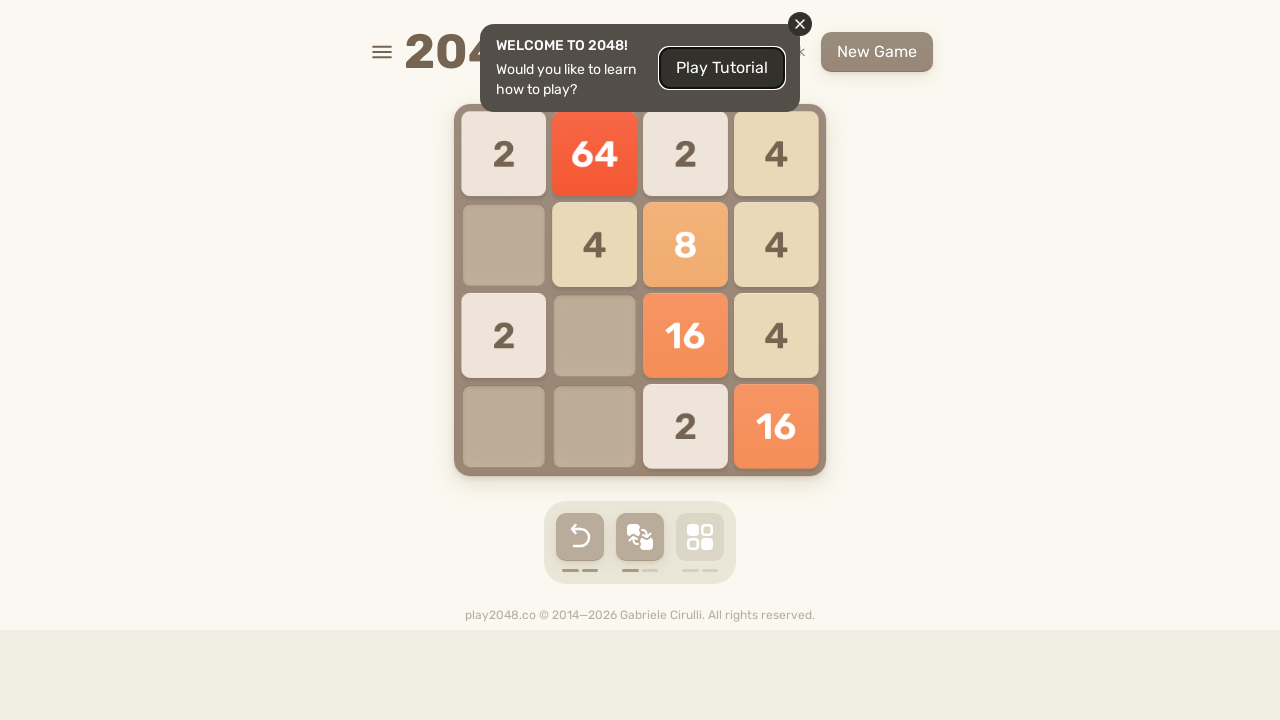

Pressed ArrowLeft key on body
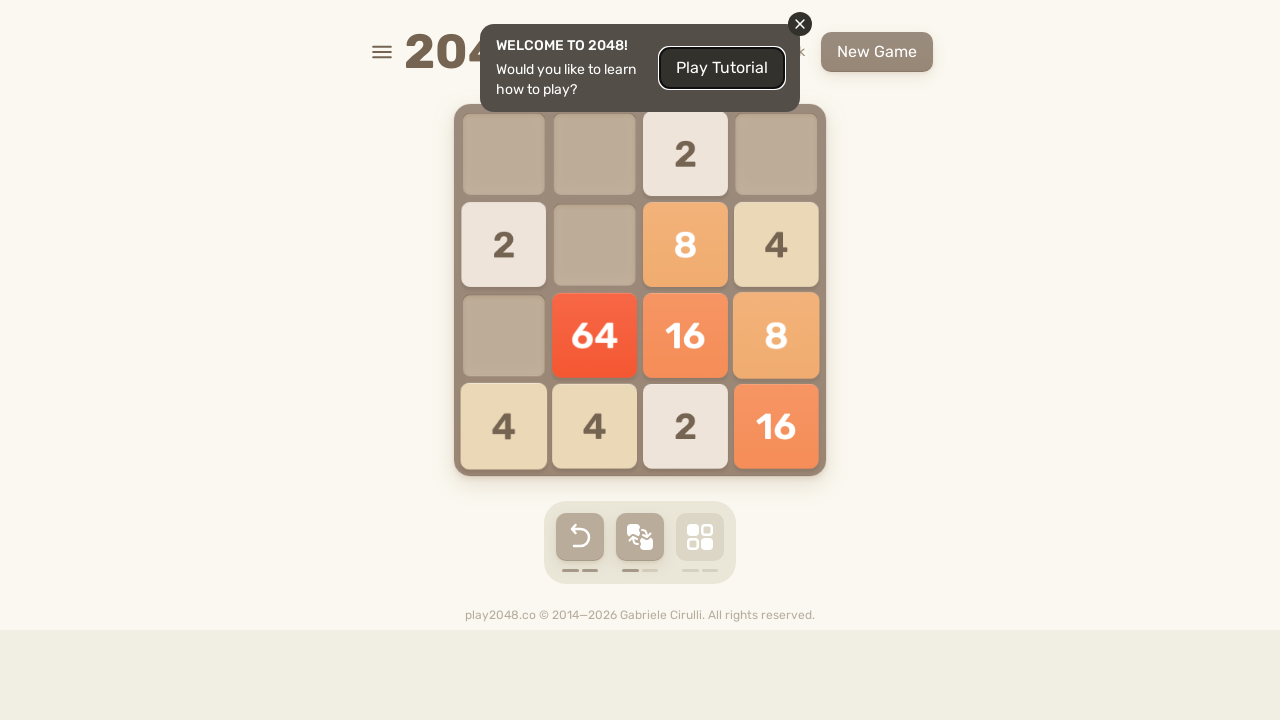

Waited 100ms for game to register moves
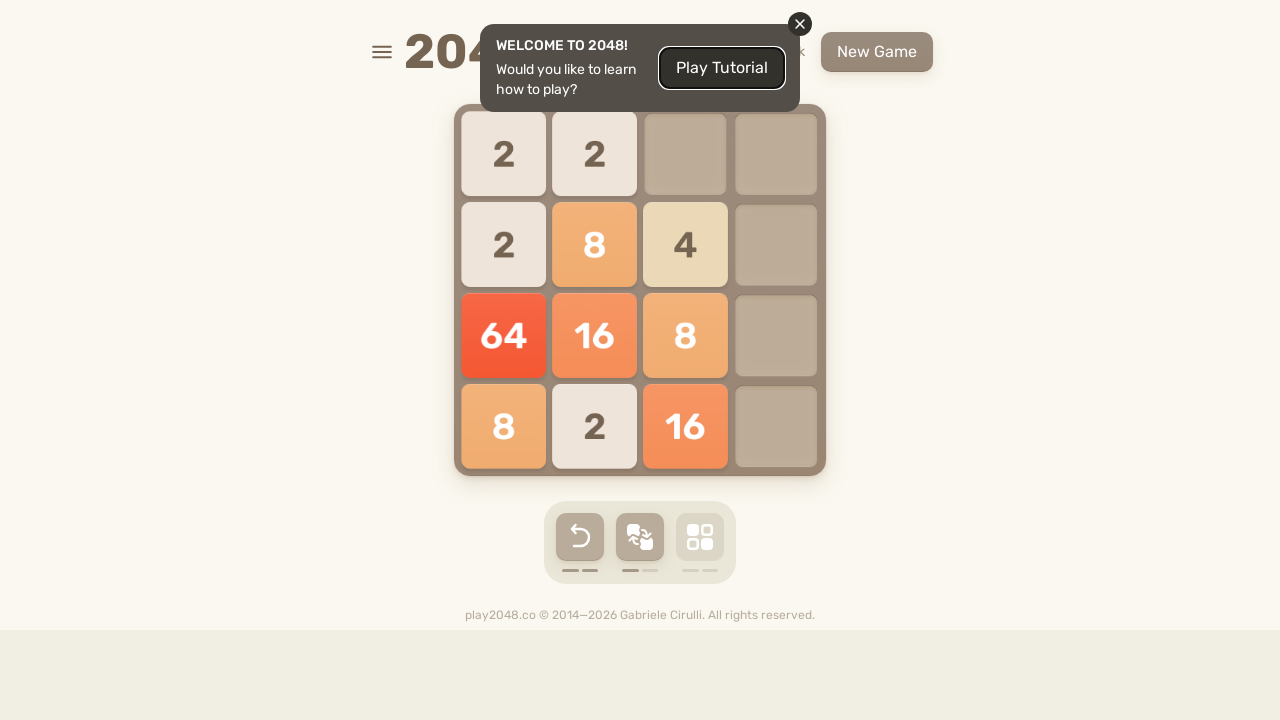

Located game-over element
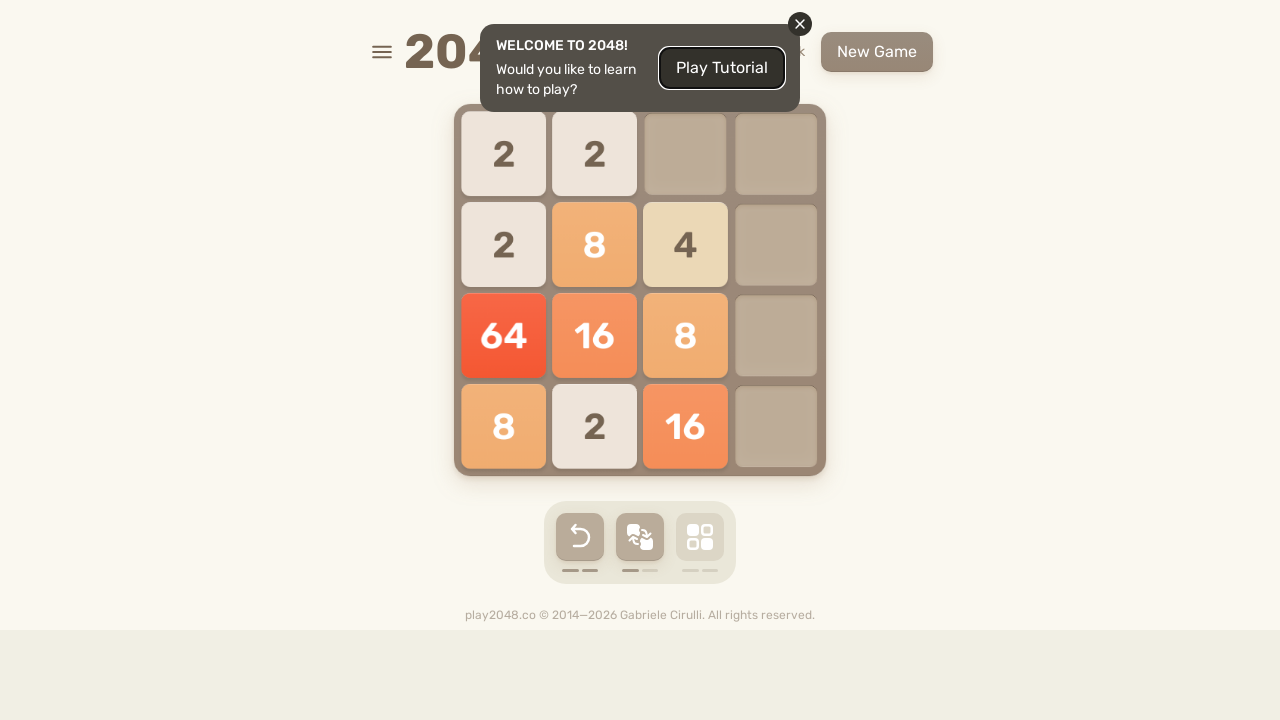

Pressed ArrowUp key on body
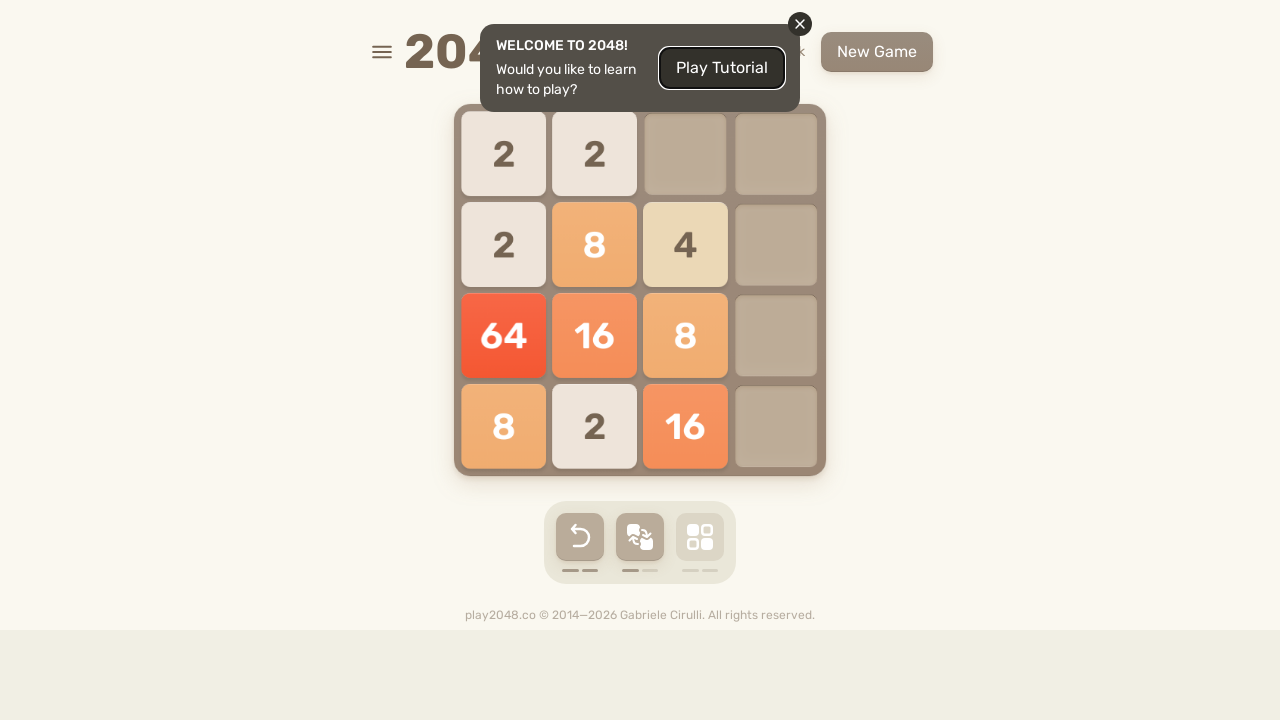

Pressed ArrowRight key on body
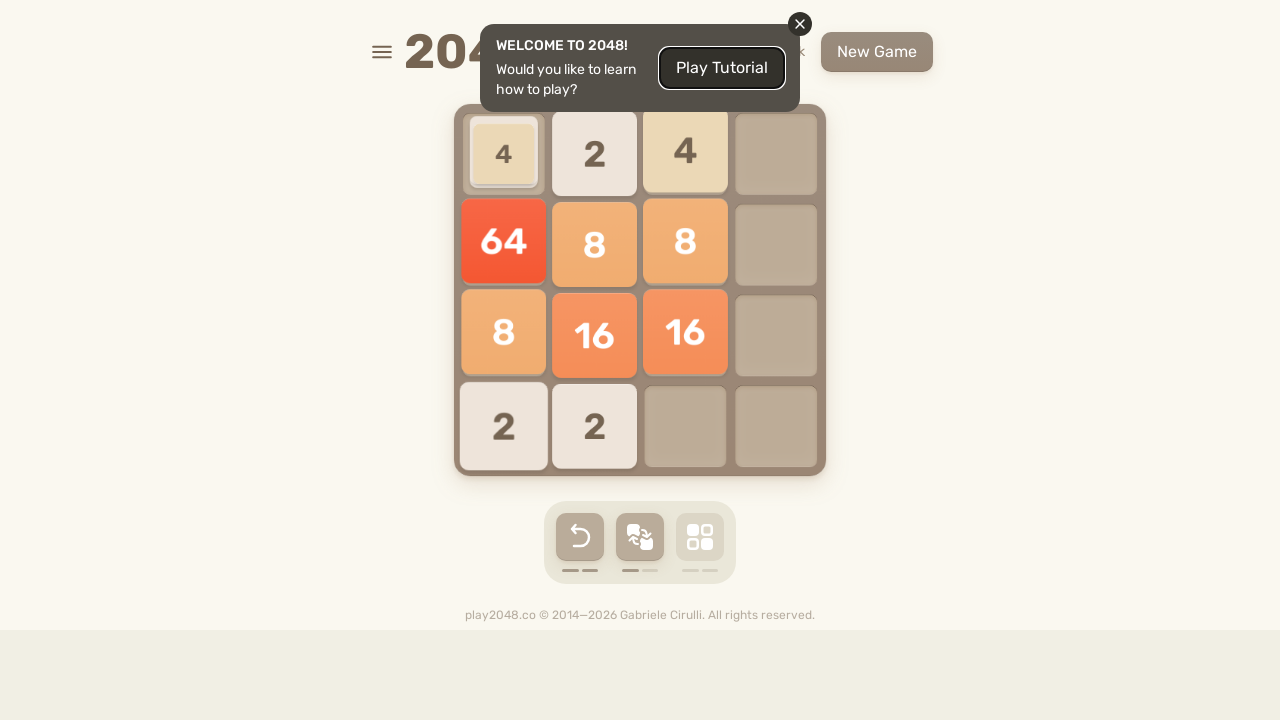

Pressed ArrowDown key on body
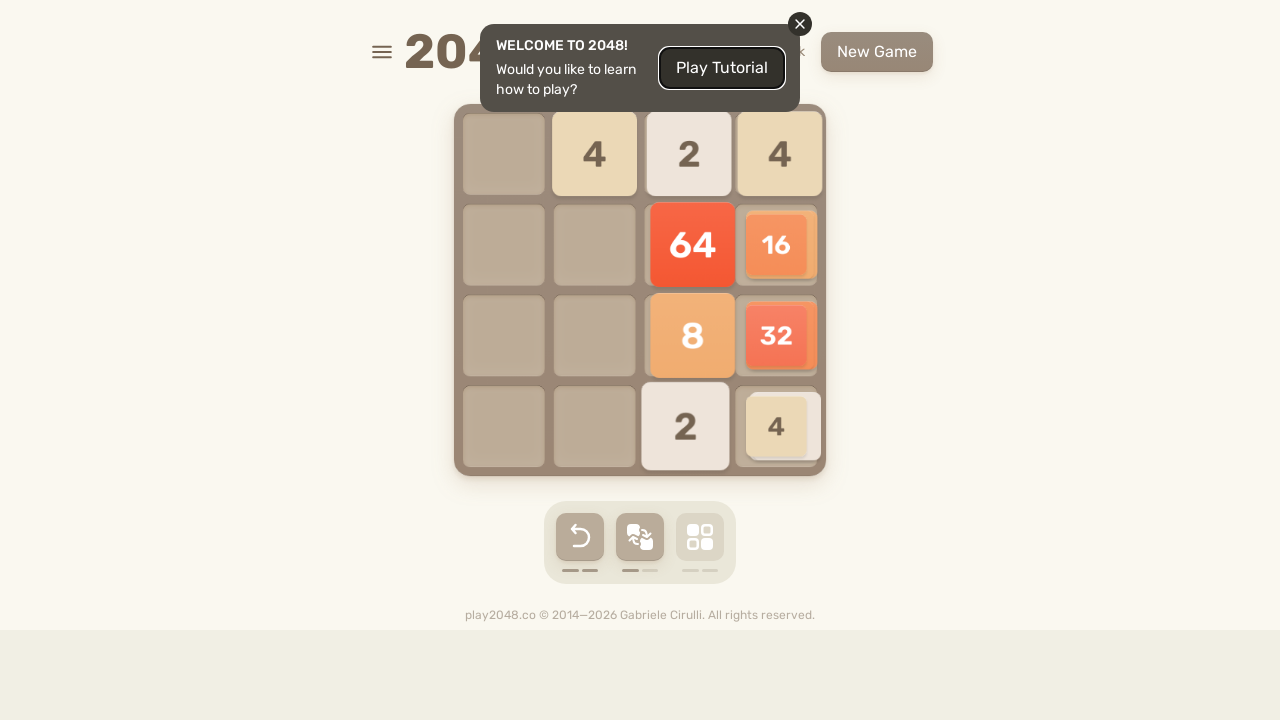

Pressed ArrowLeft key on body
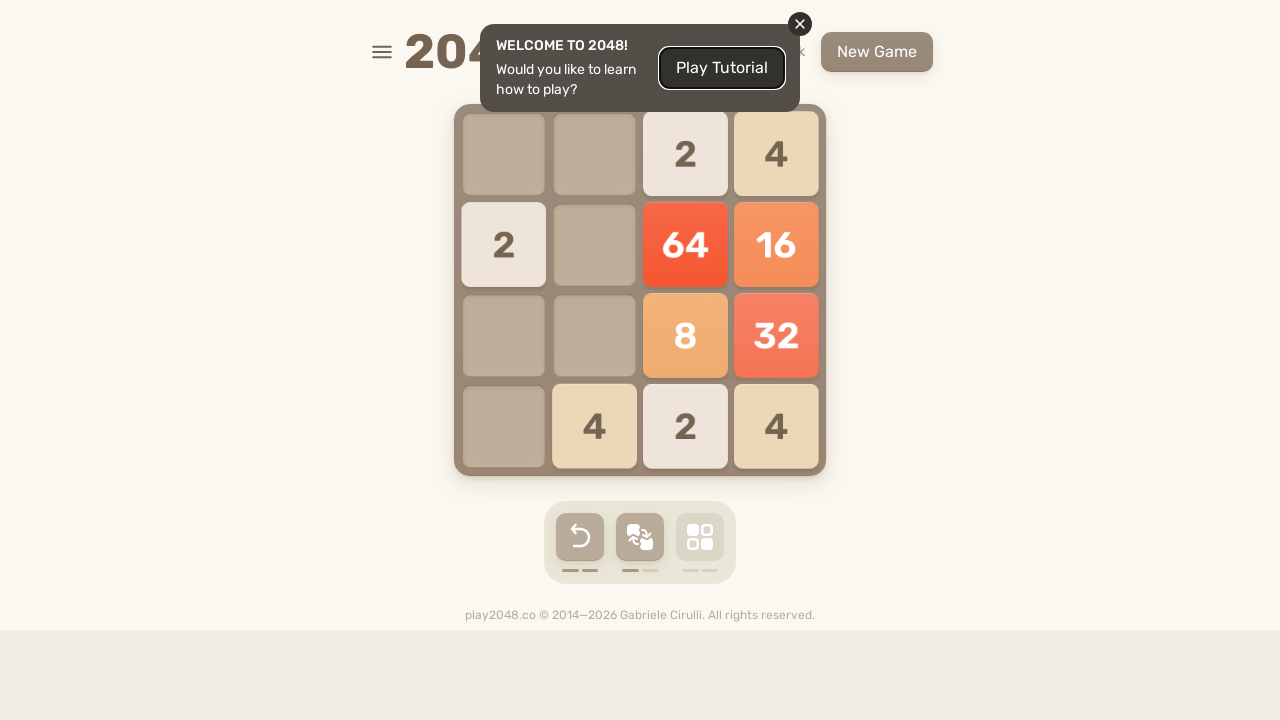

Waited 100ms for game to register moves
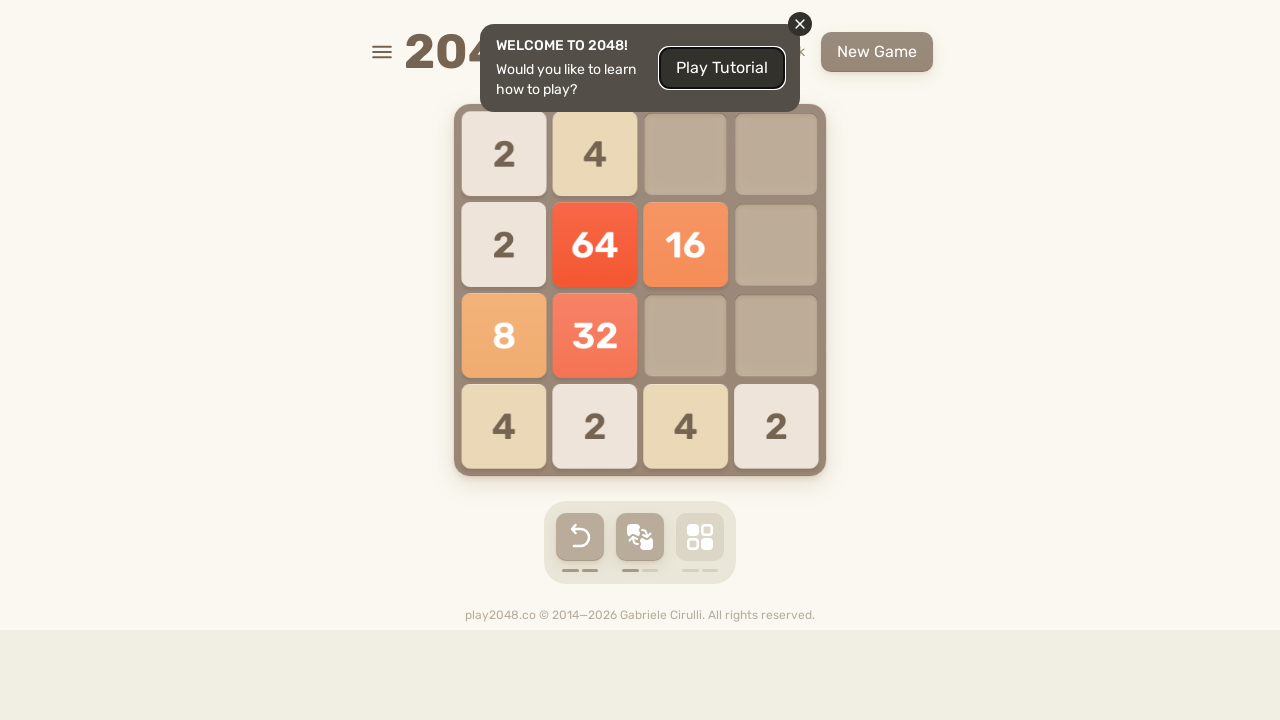

Located game-over element
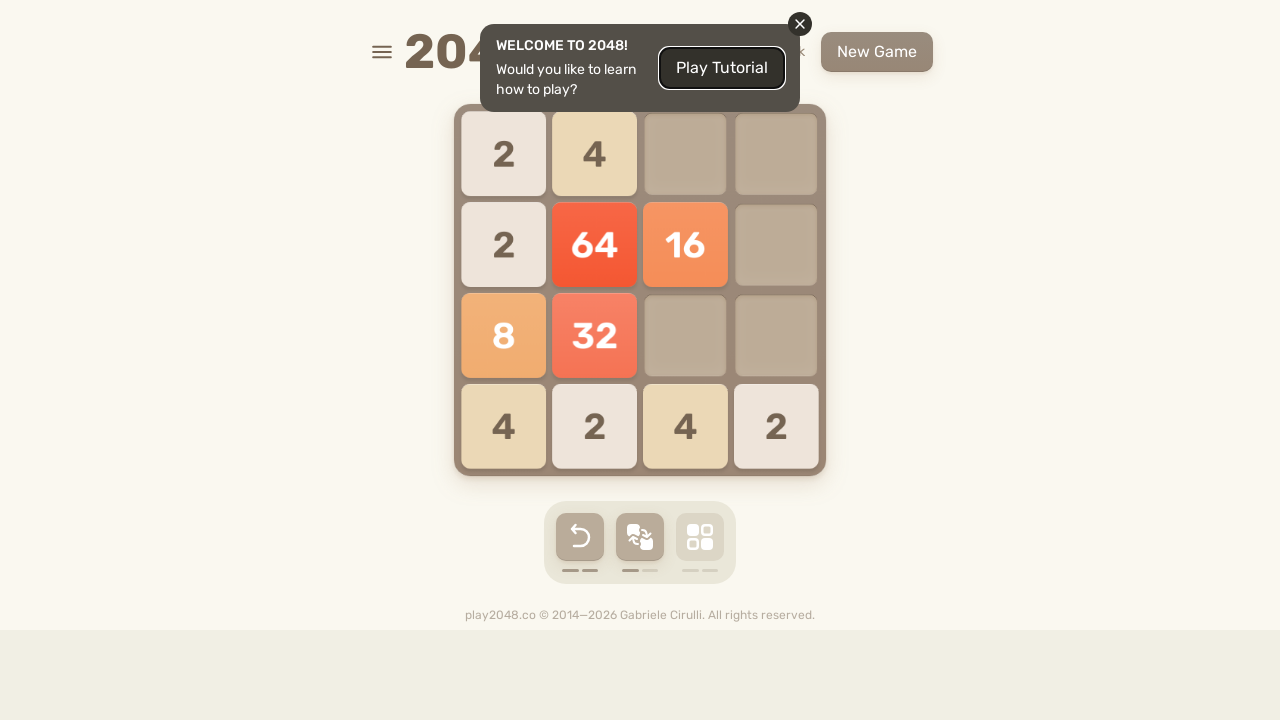

Pressed ArrowUp key on body
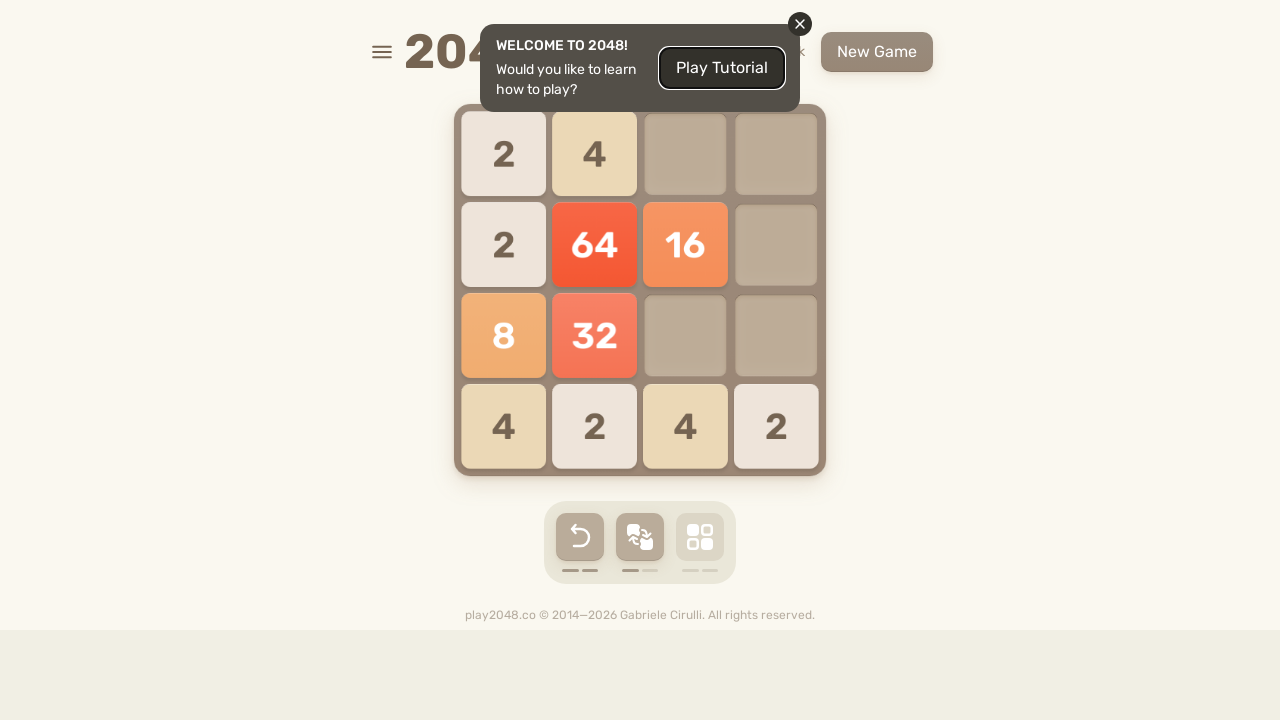

Pressed ArrowRight key on body
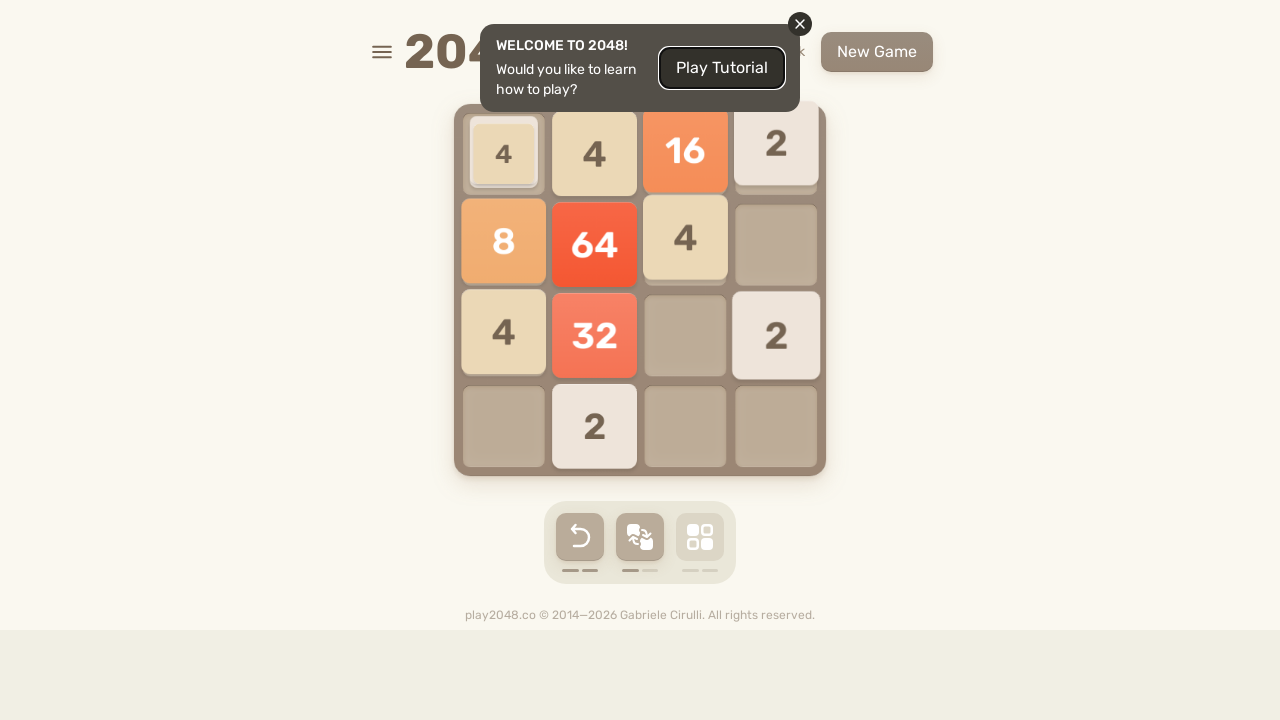

Pressed ArrowDown key on body
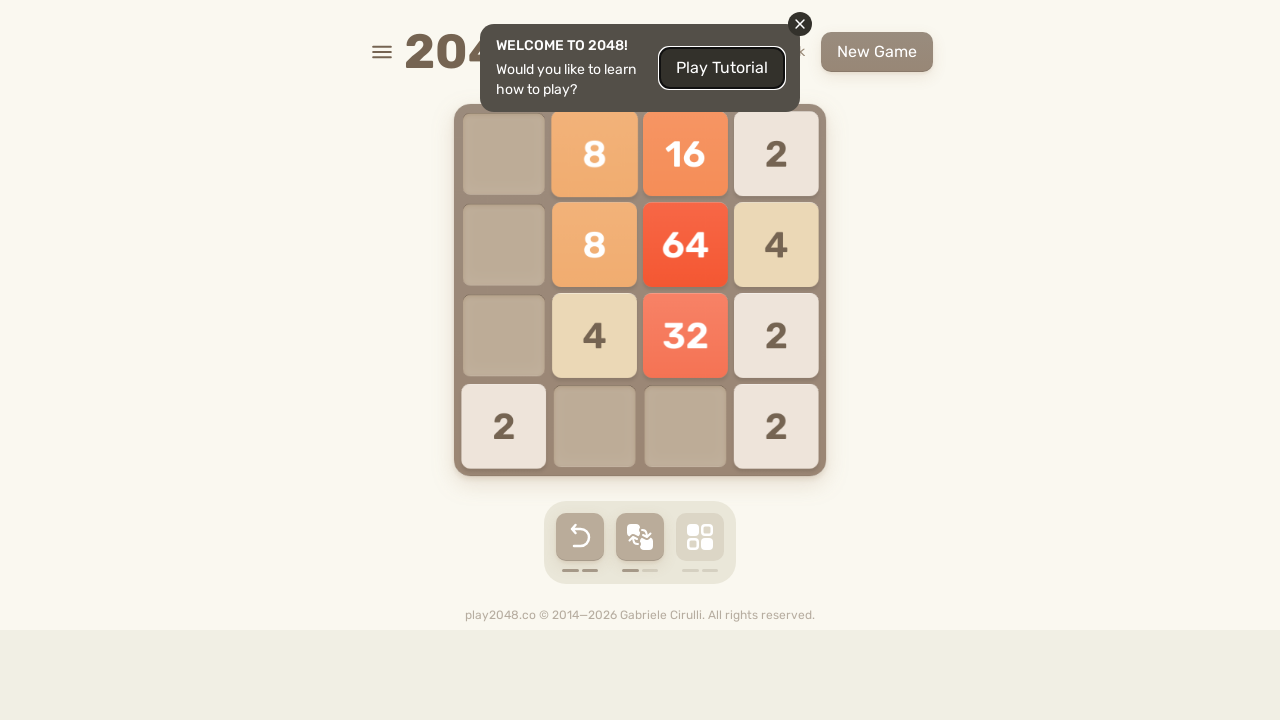

Pressed ArrowLeft key on body
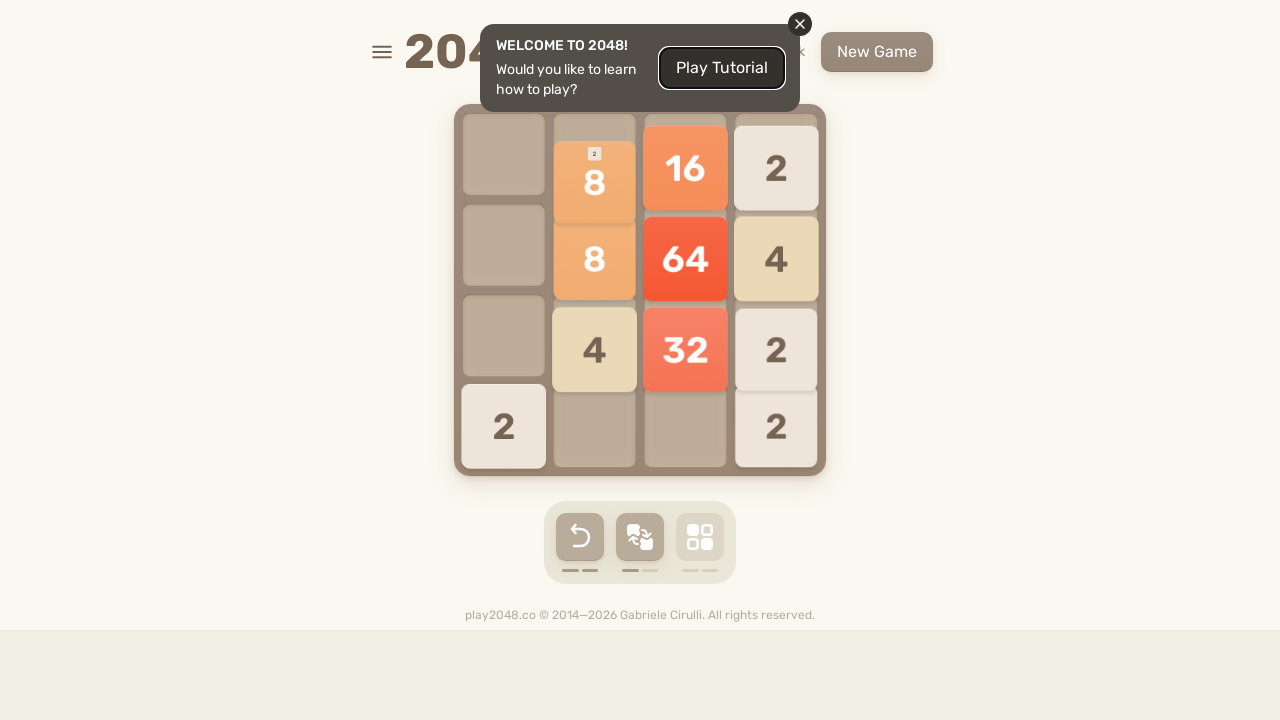

Waited 100ms for game to register moves
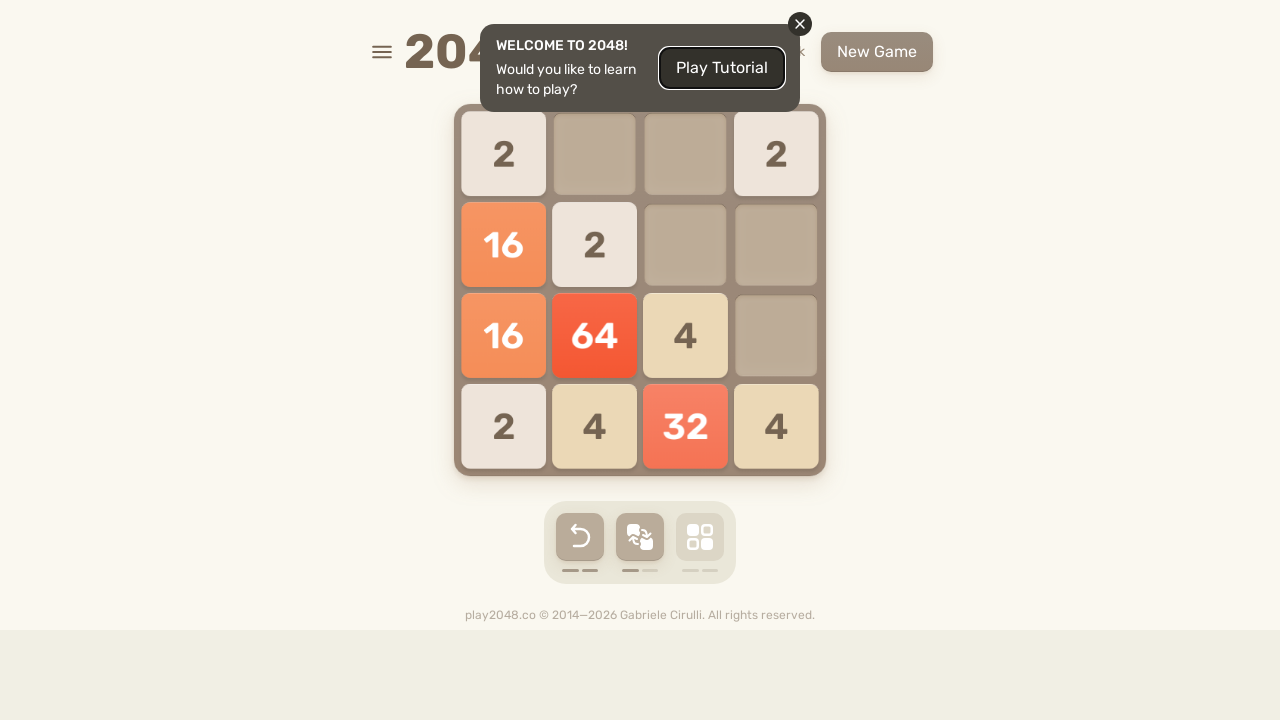

Located game-over element
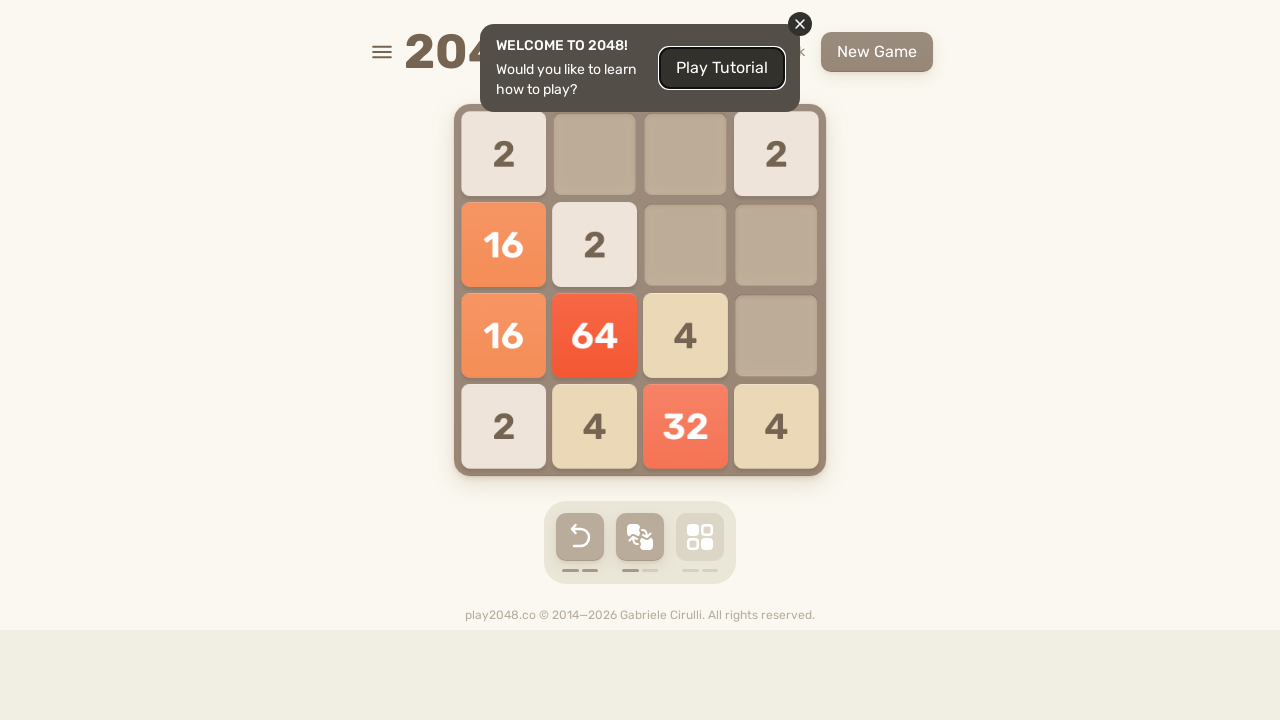

Pressed ArrowUp key on body
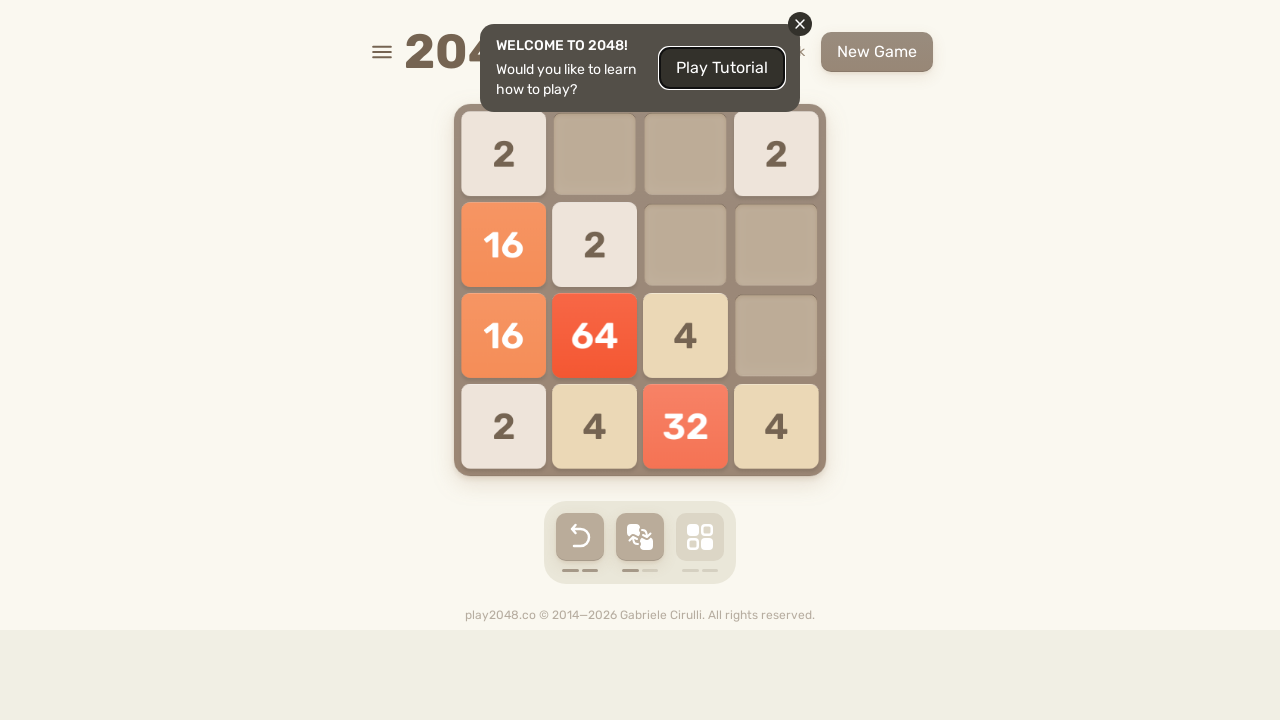

Pressed ArrowRight key on body
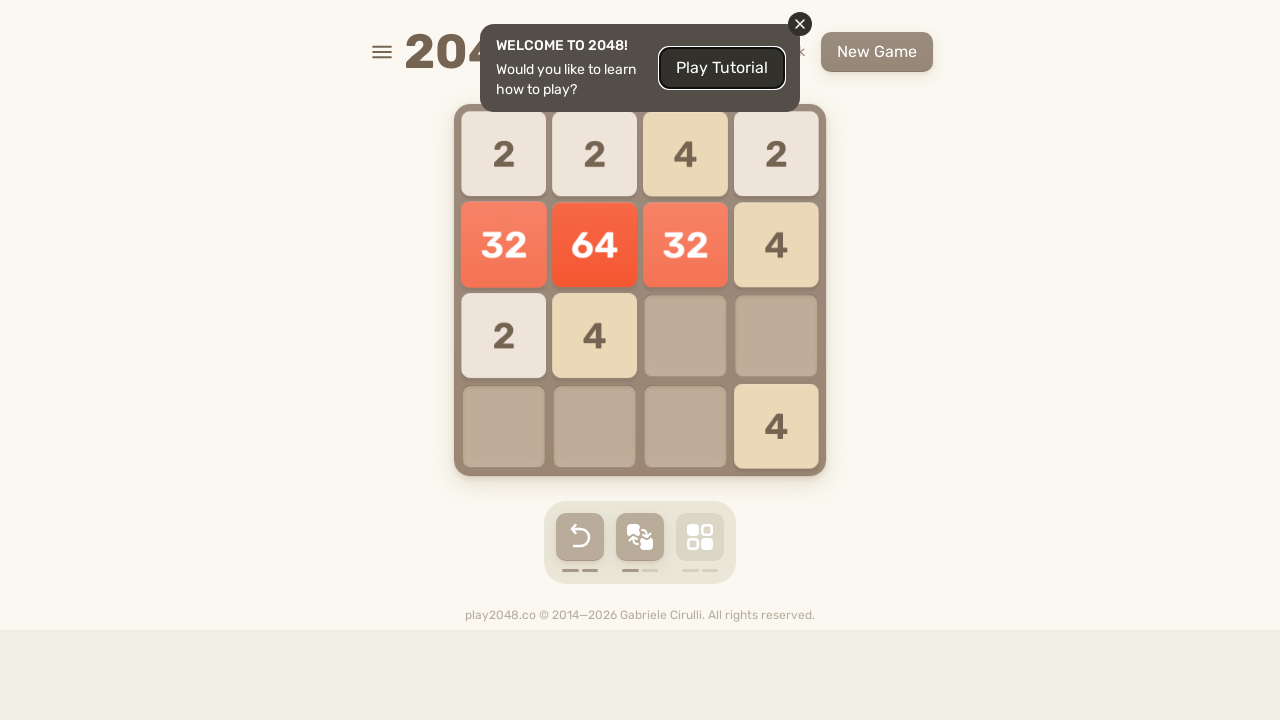

Pressed ArrowDown key on body
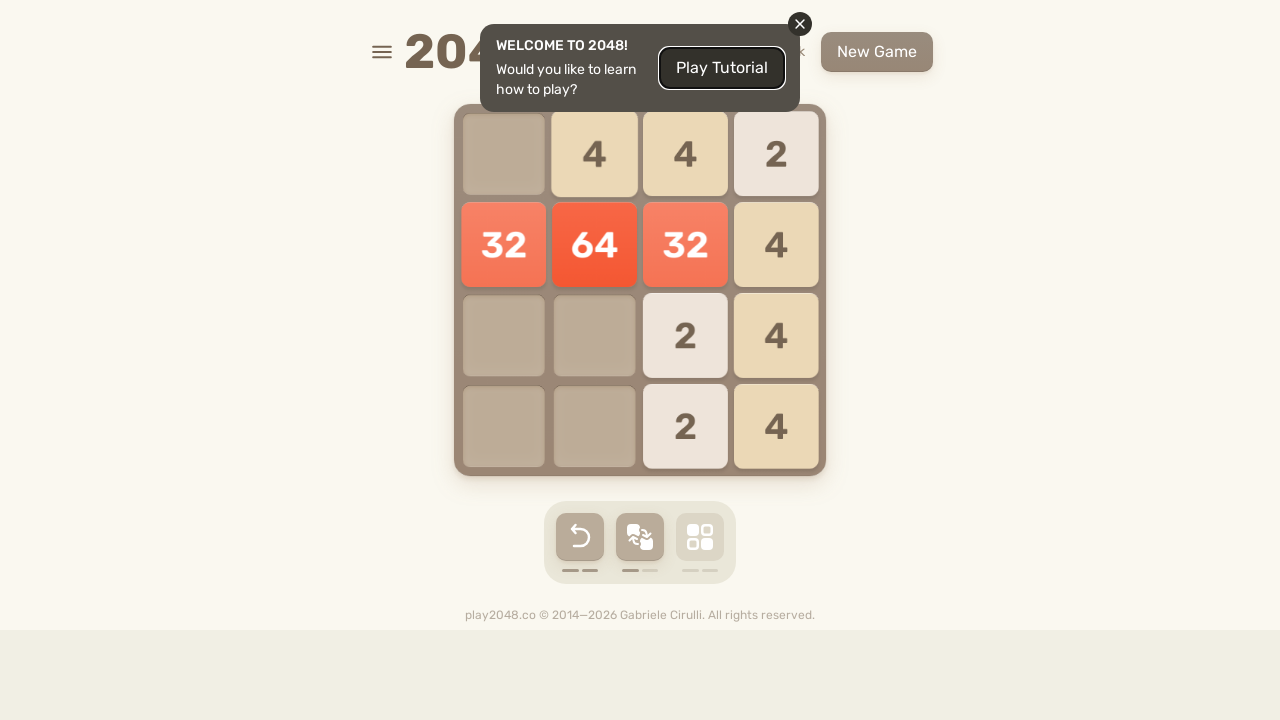

Pressed ArrowLeft key on body
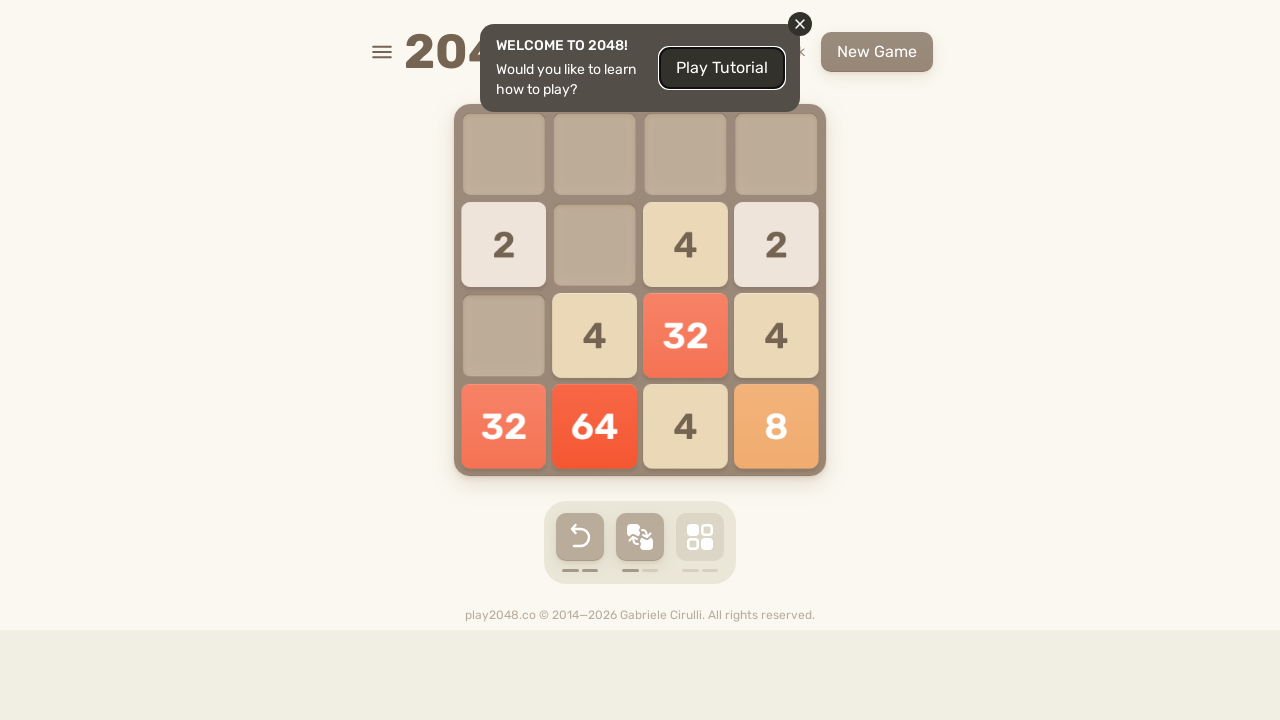

Waited 100ms for game to register moves
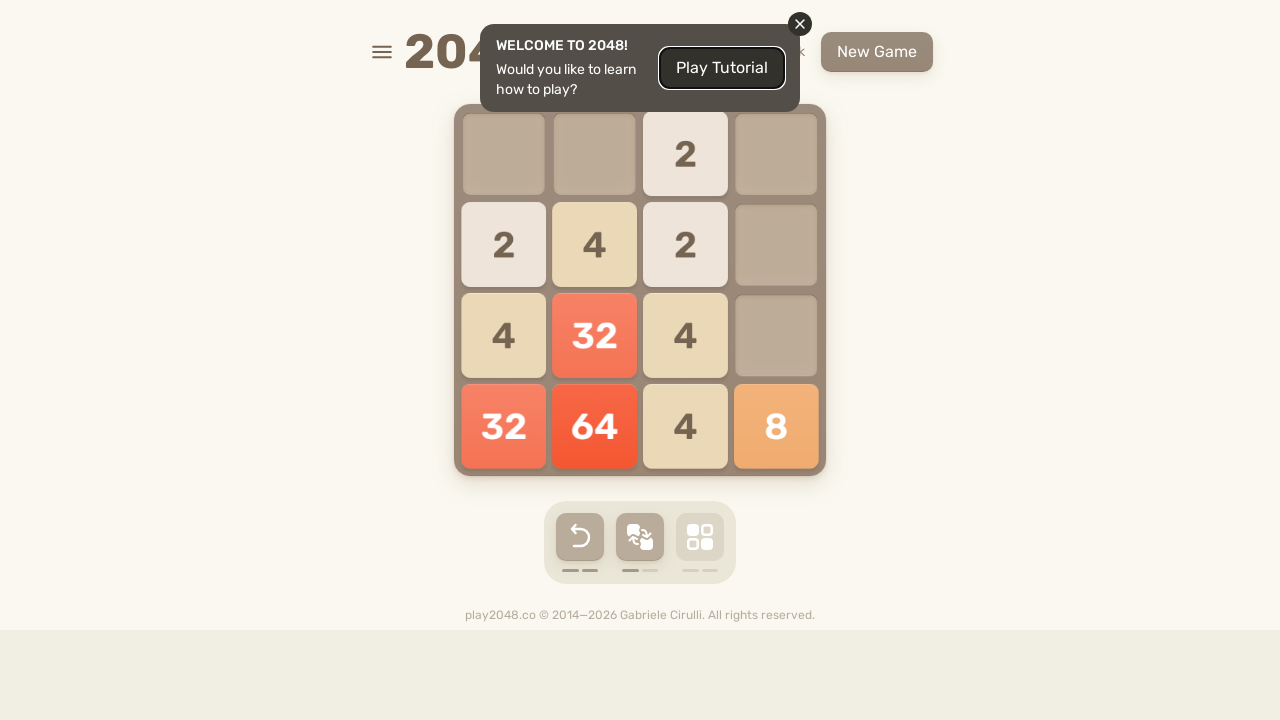

Located game-over element
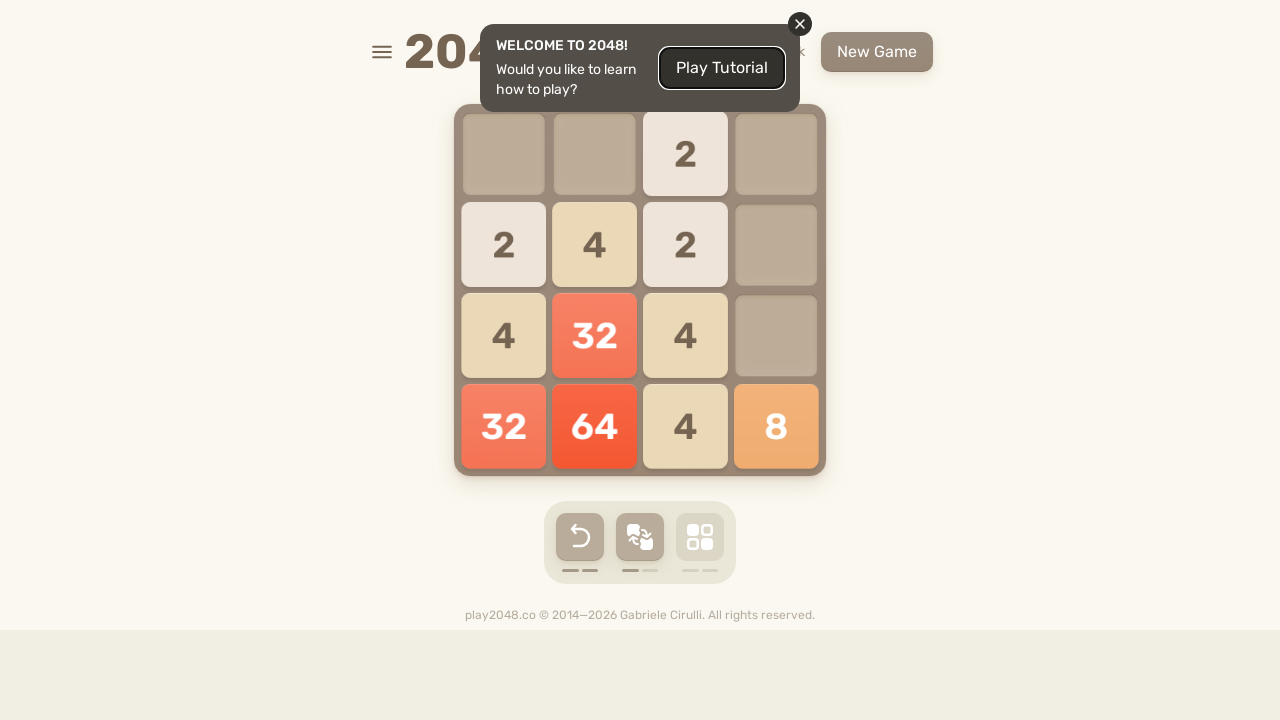

Pressed ArrowUp key on body
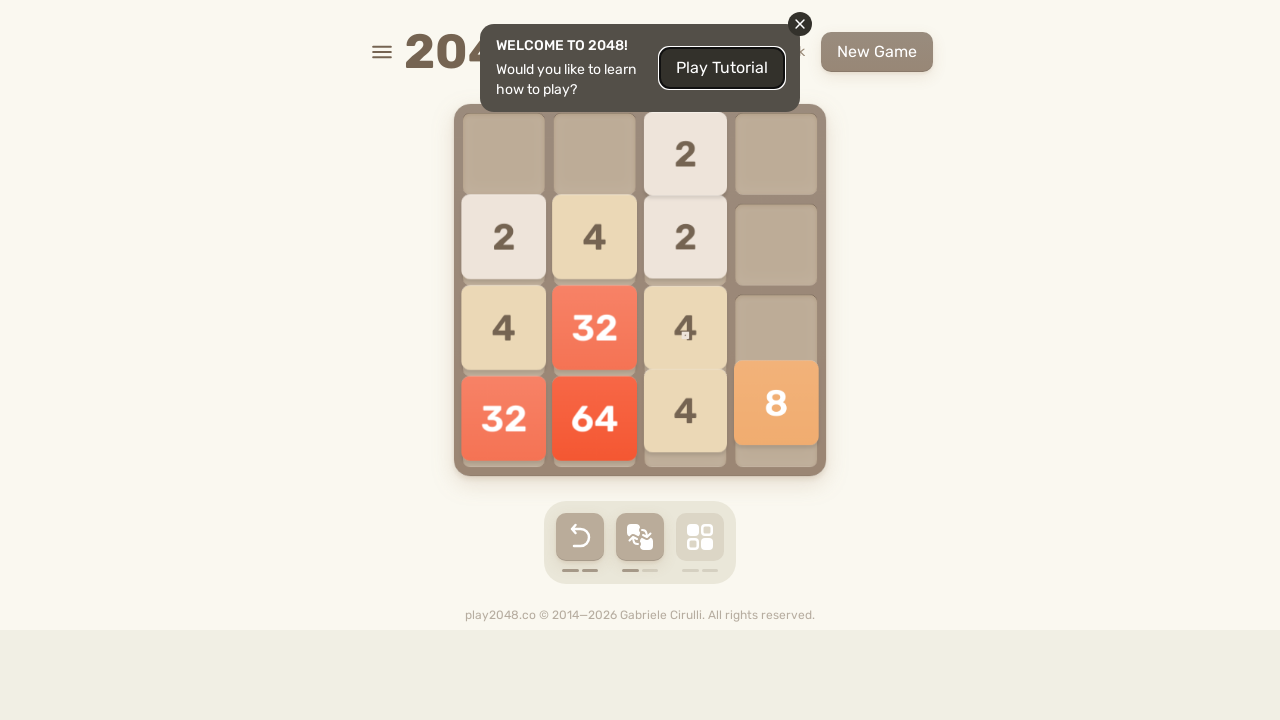

Pressed ArrowRight key on body
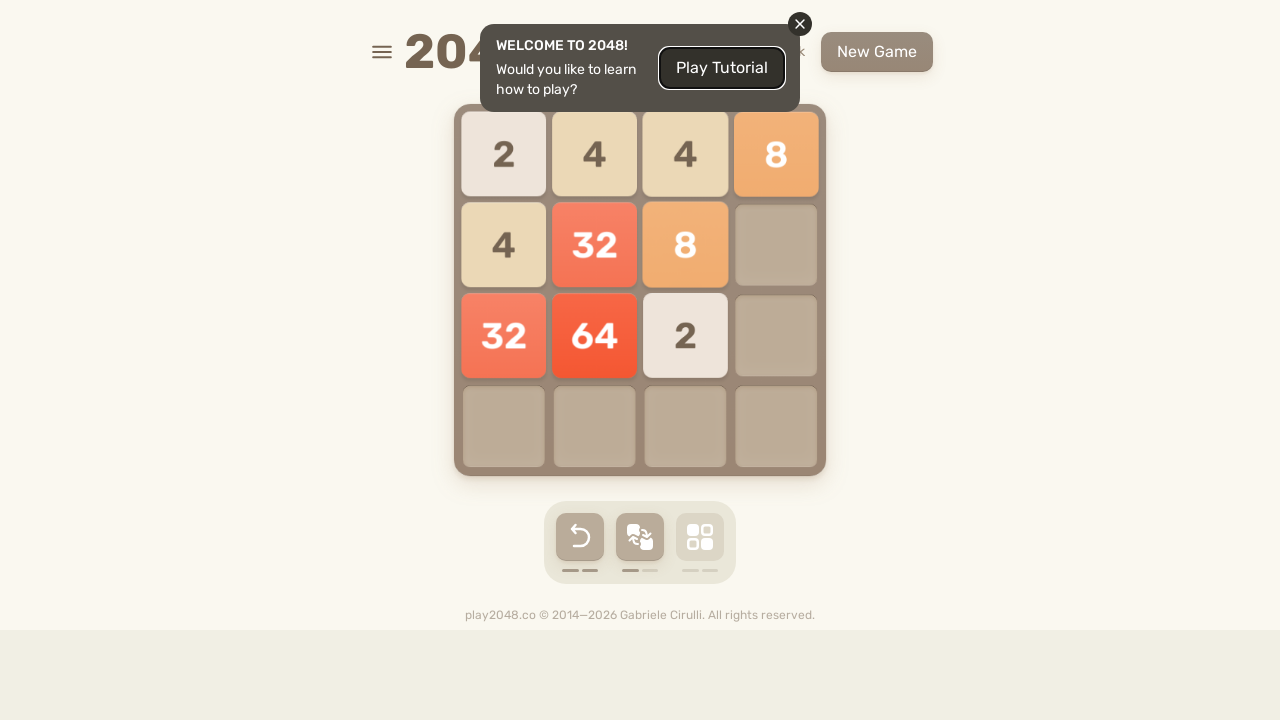

Pressed ArrowDown key on body
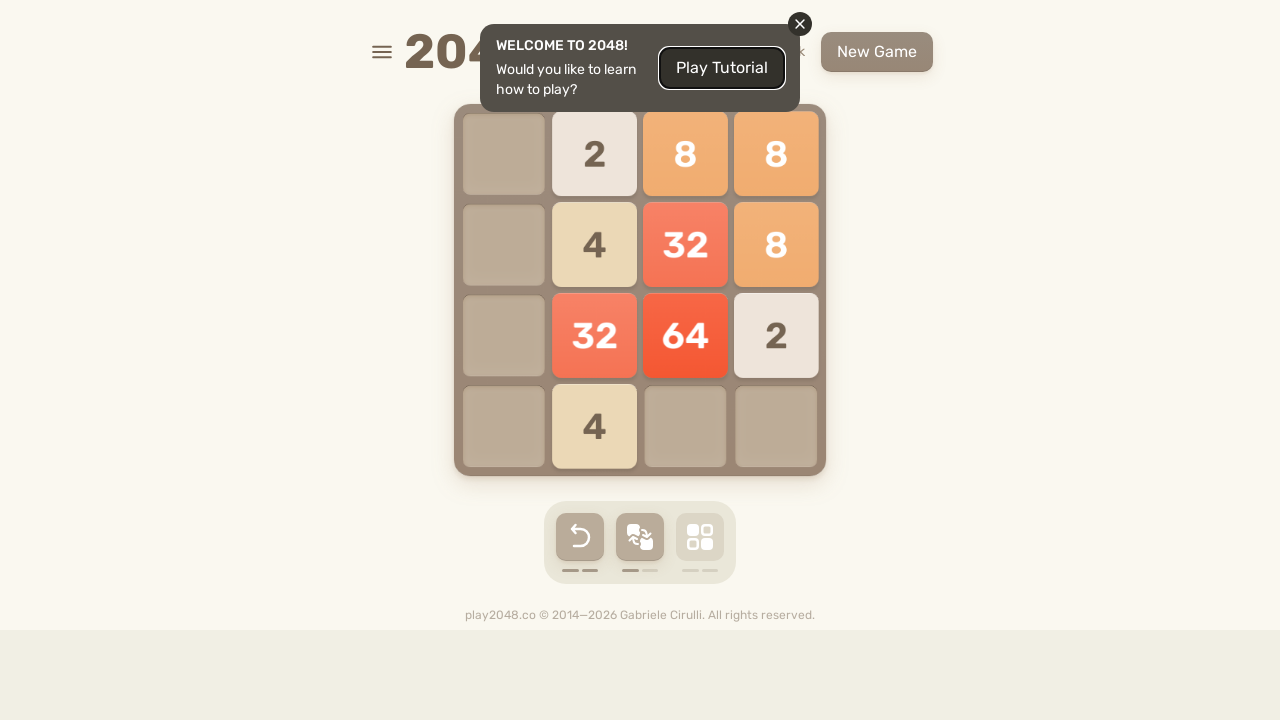

Pressed ArrowLeft key on body
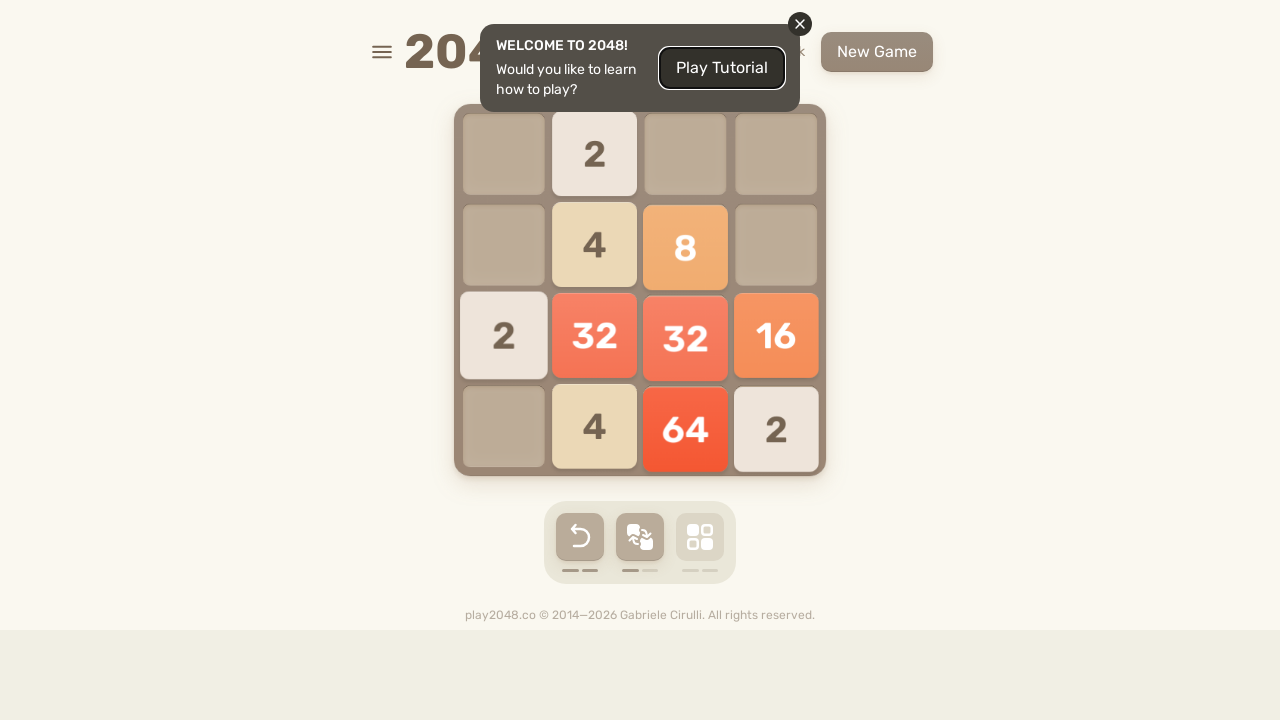

Waited 100ms for game to register moves
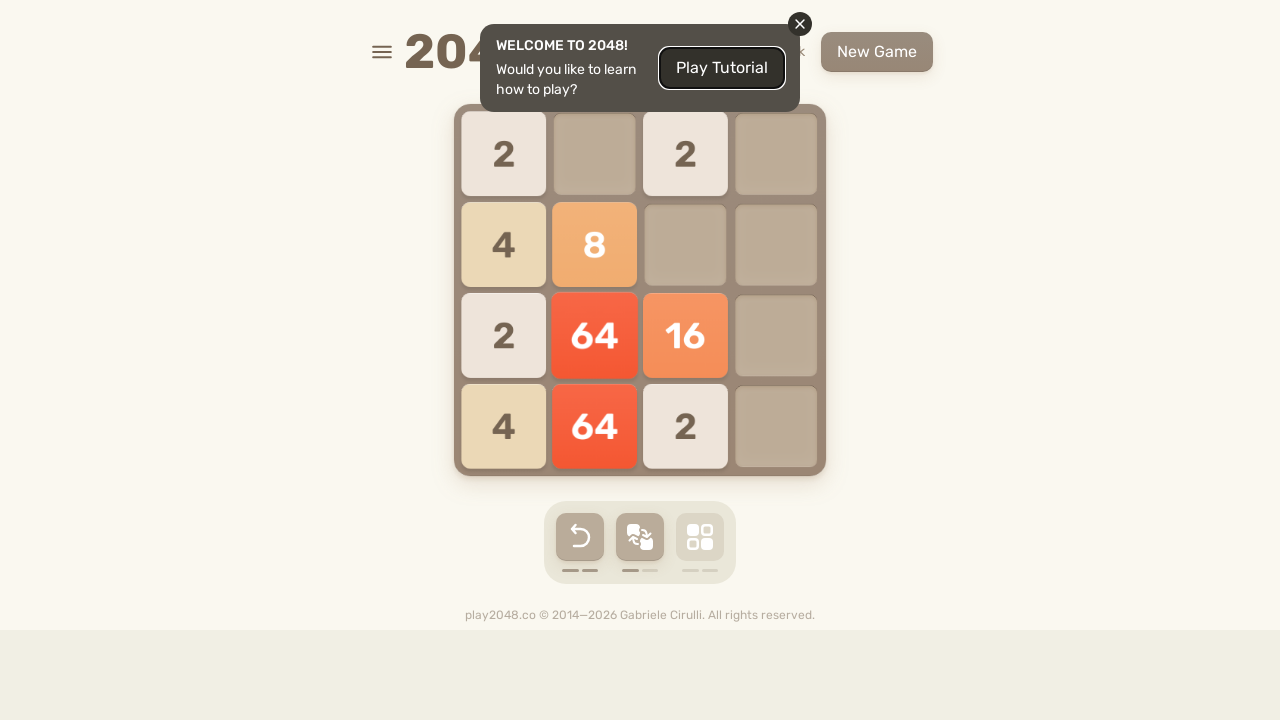

Located game-over element
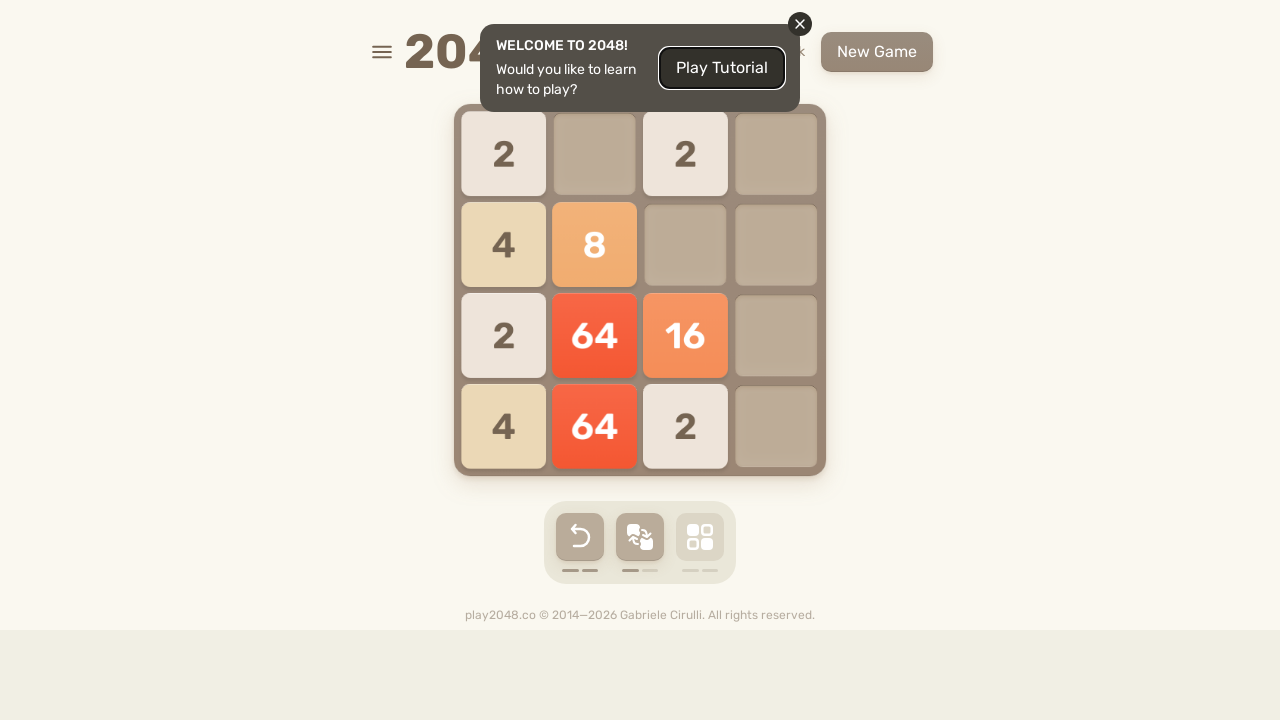

Pressed ArrowUp key on body
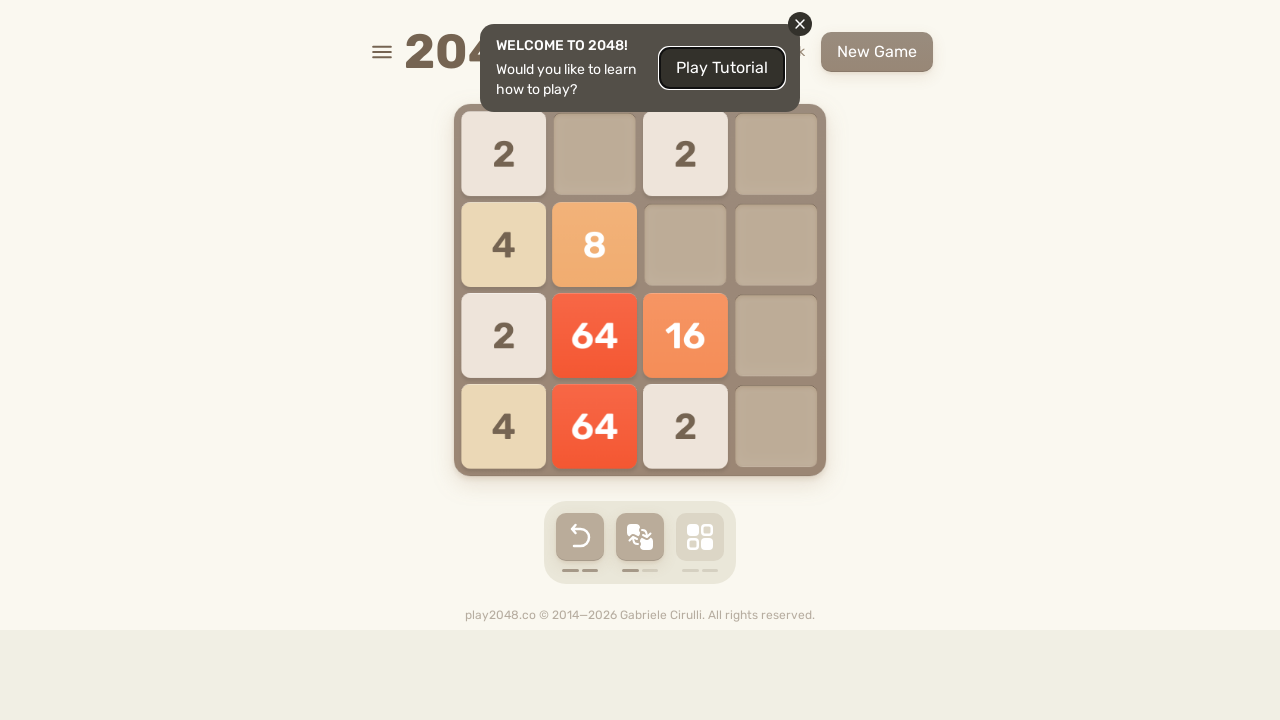

Pressed ArrowRight key on body
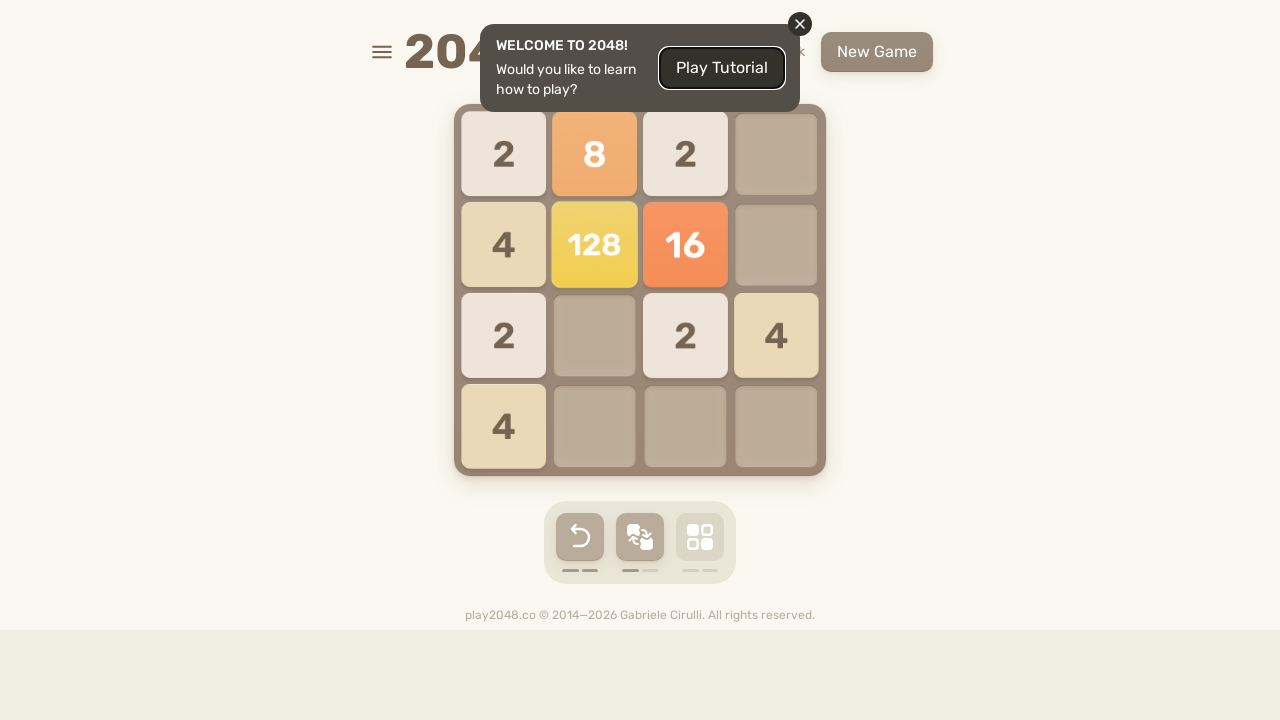

Pressed ArrowDown key on body
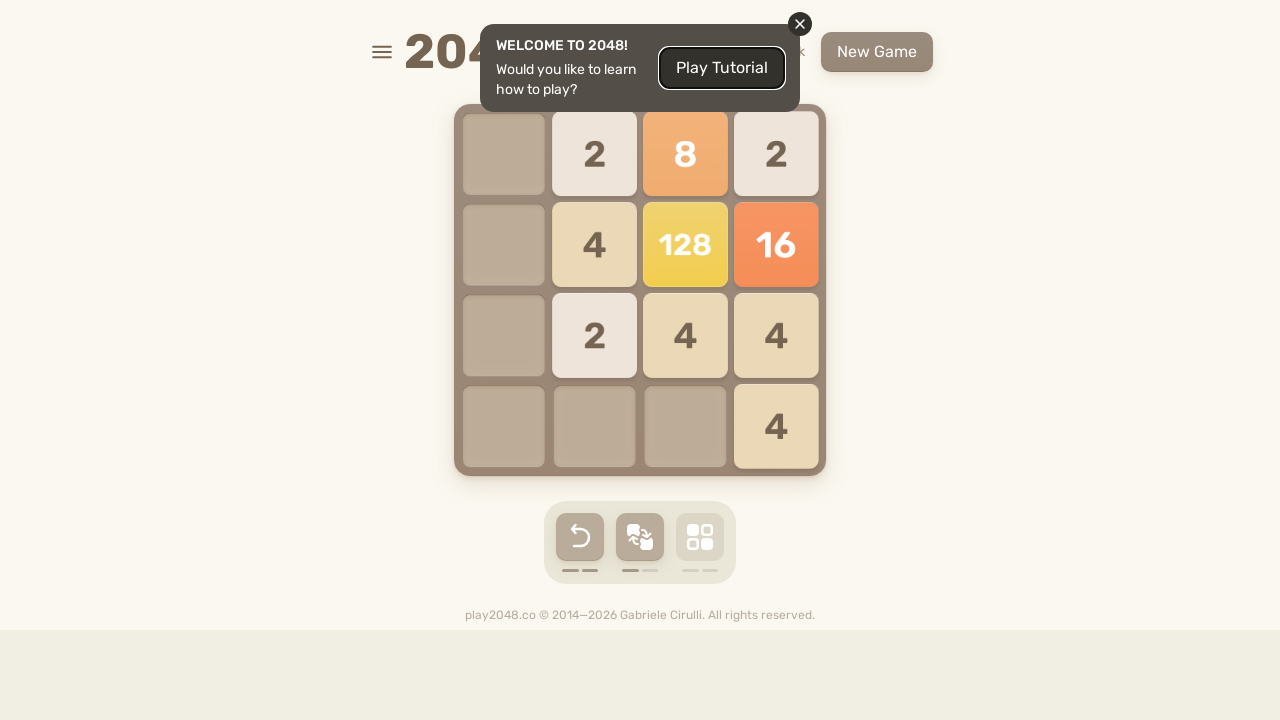

Pressed ArrowLeft key on body
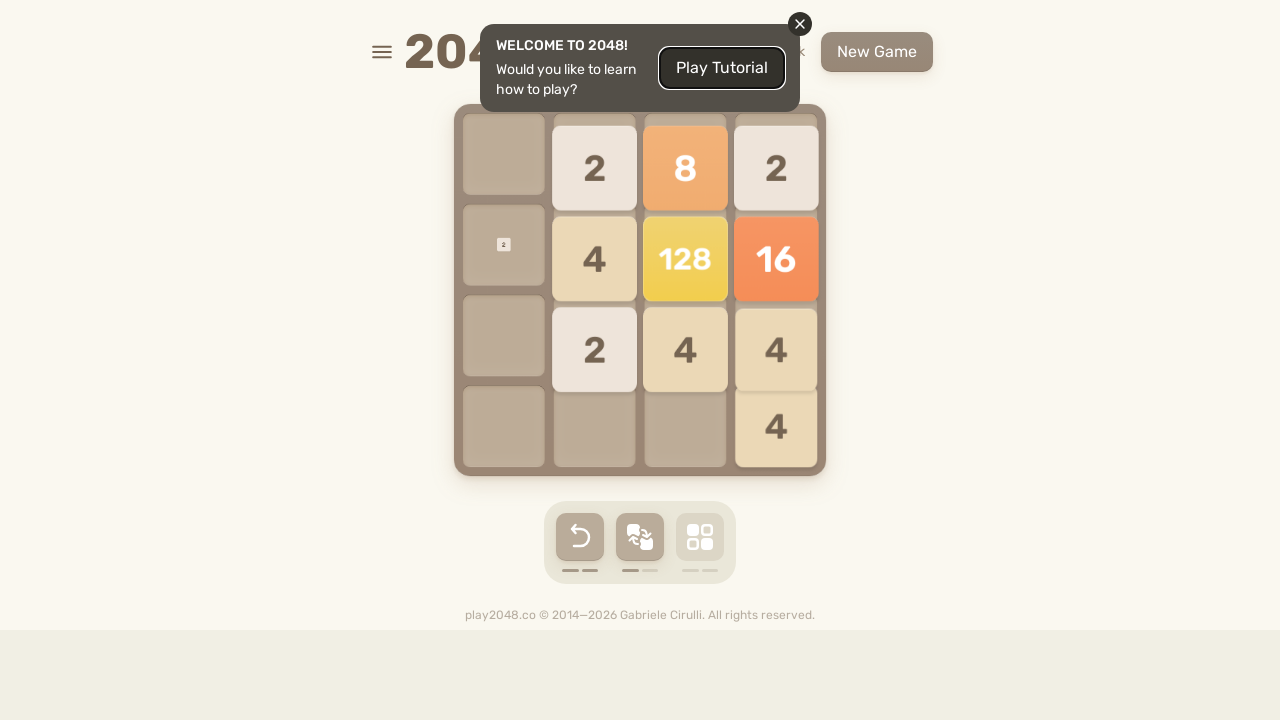

Waited 100ms for game to register moves
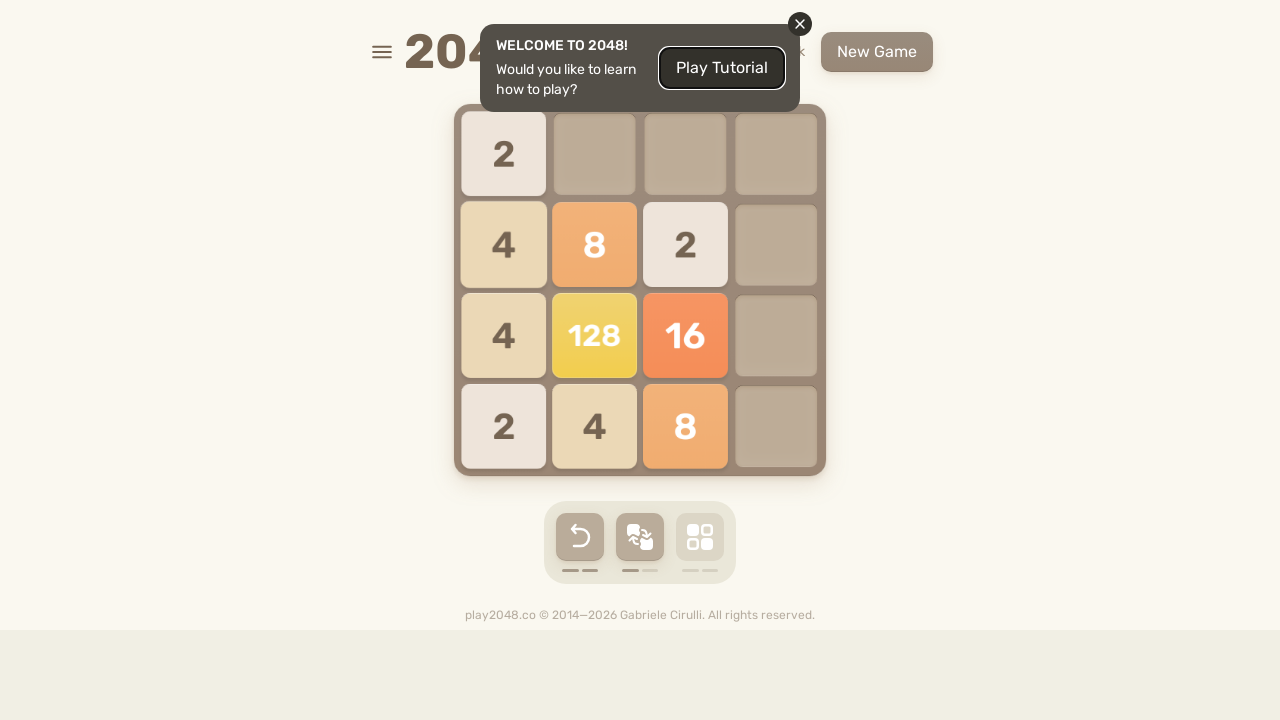

Located game-over element
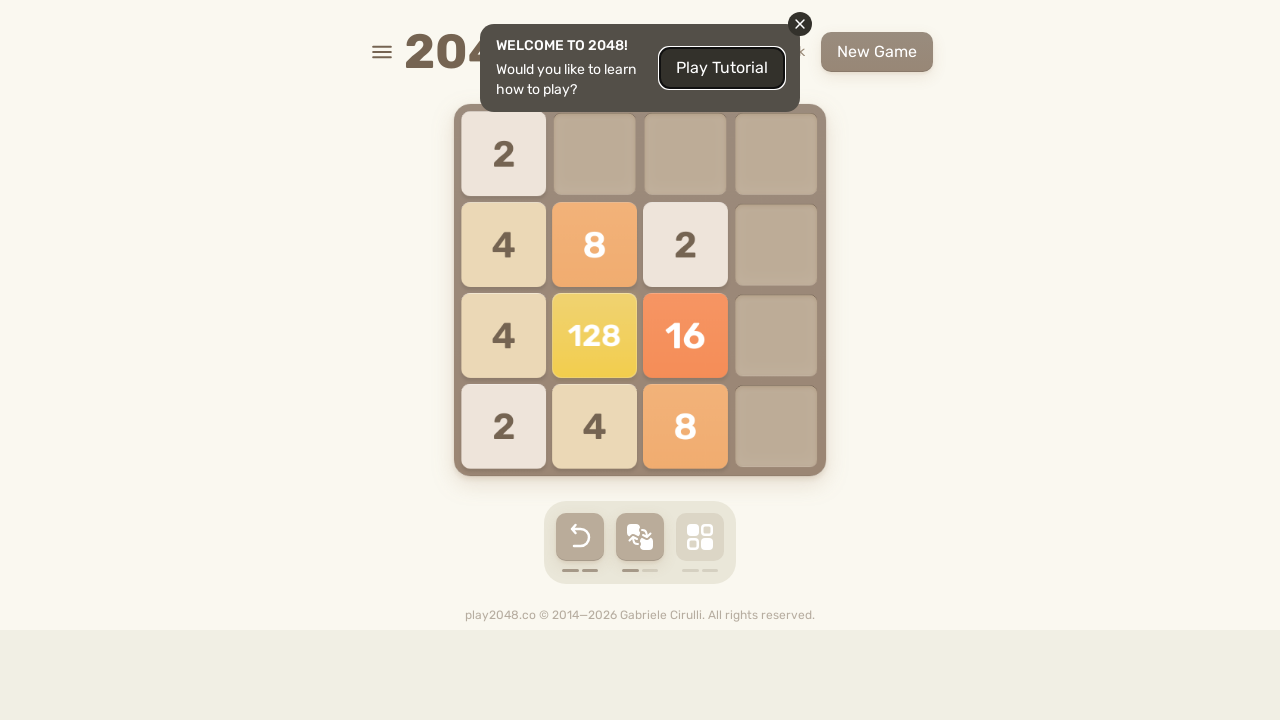

Pressed ArrowUp key on body
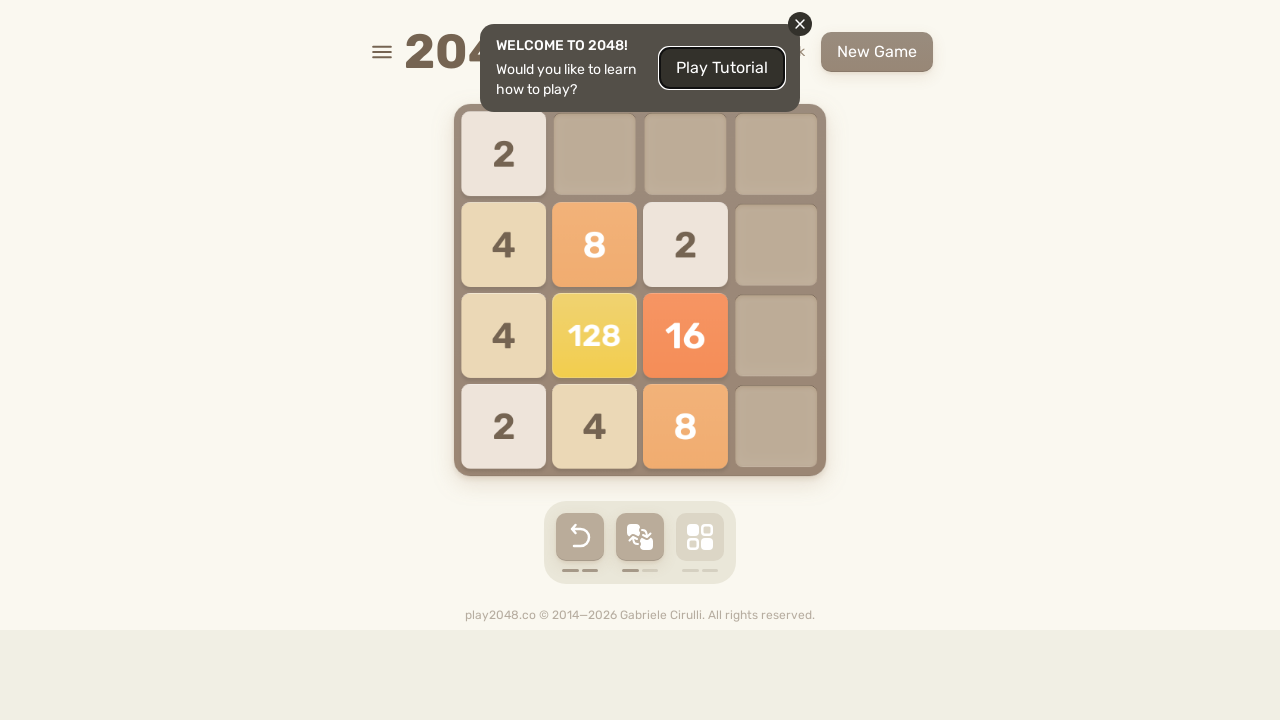

Pressed ArrowRight key on body
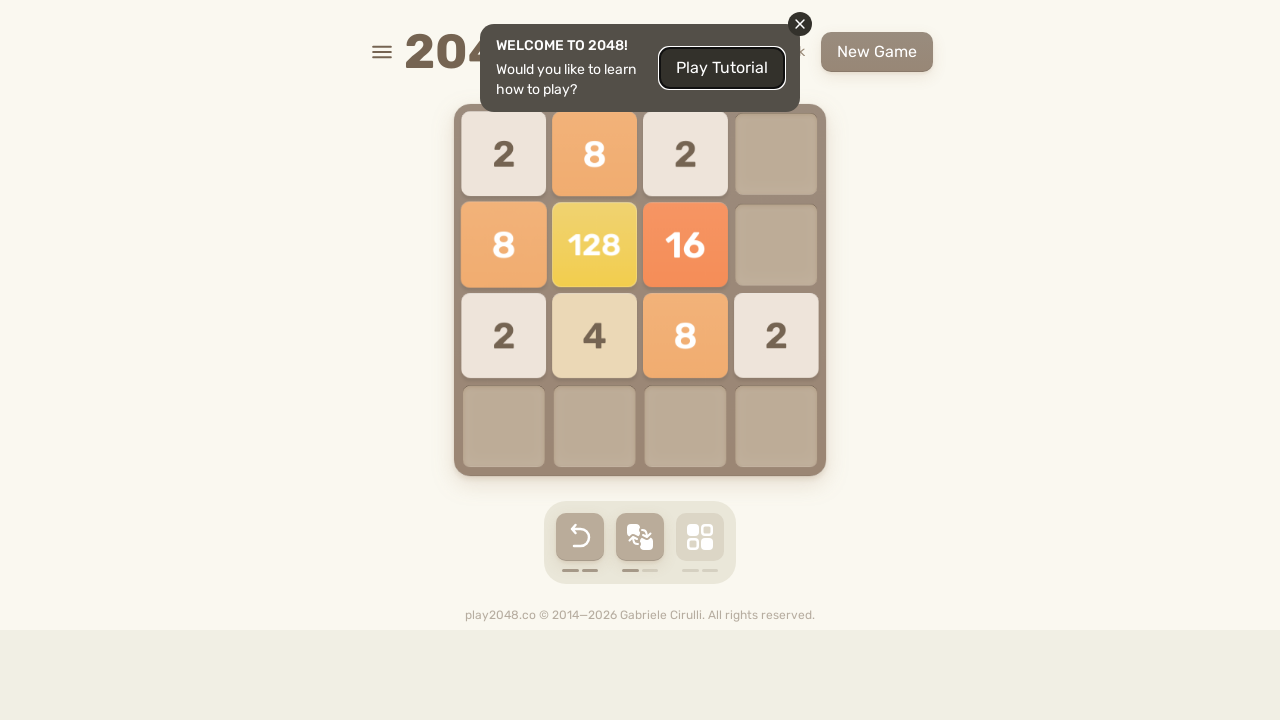

Pressed ArrowDown key on body
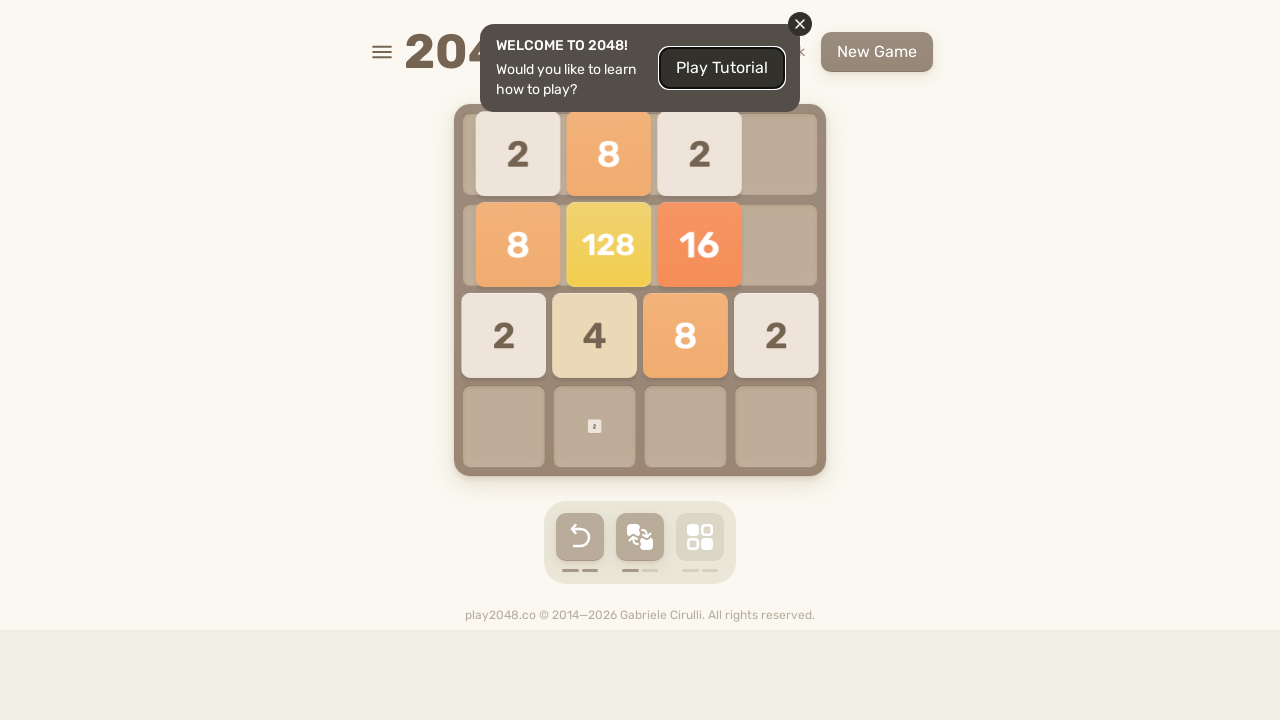

Pressed ArrowLeft key on body
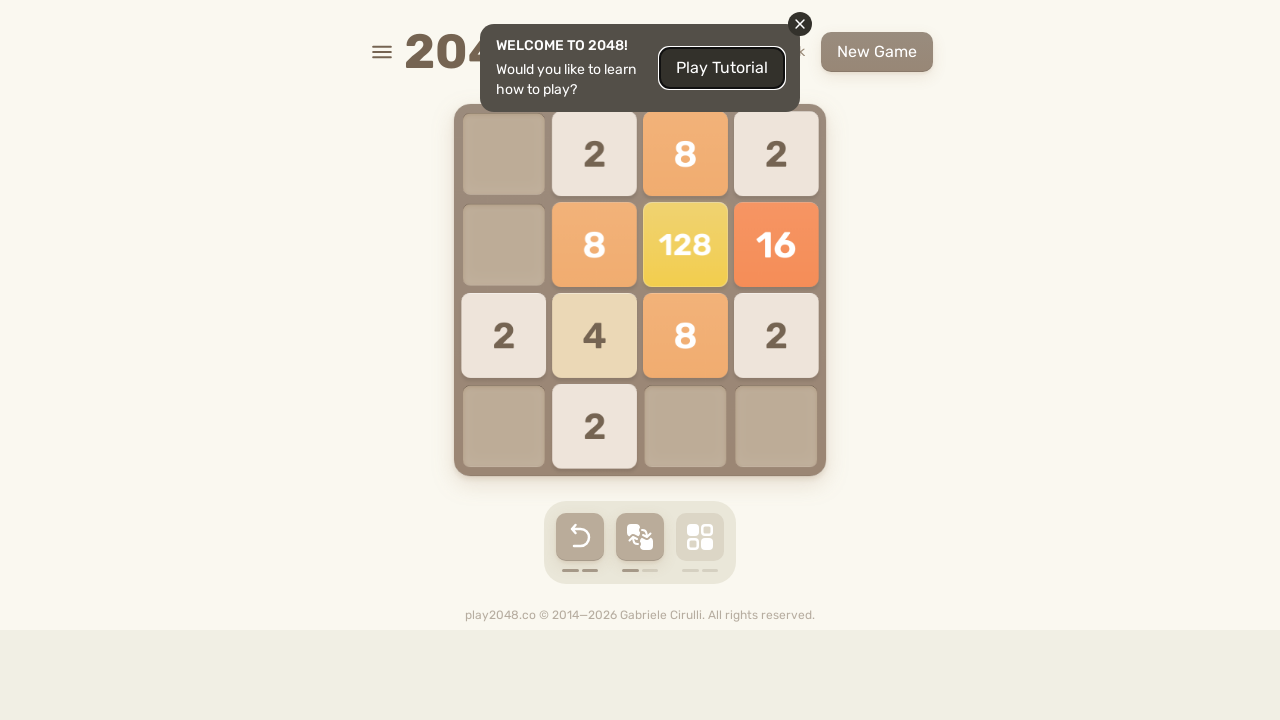

Waited 100ms for game to register moves
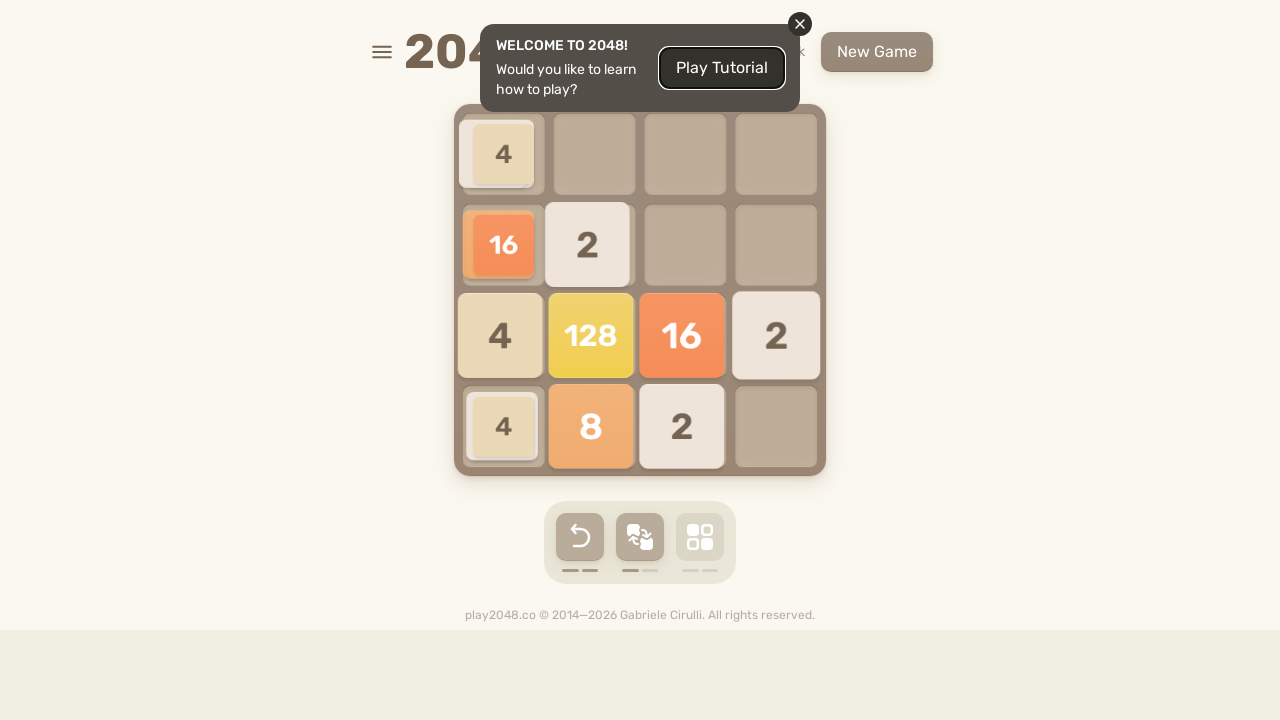

Located game-over element
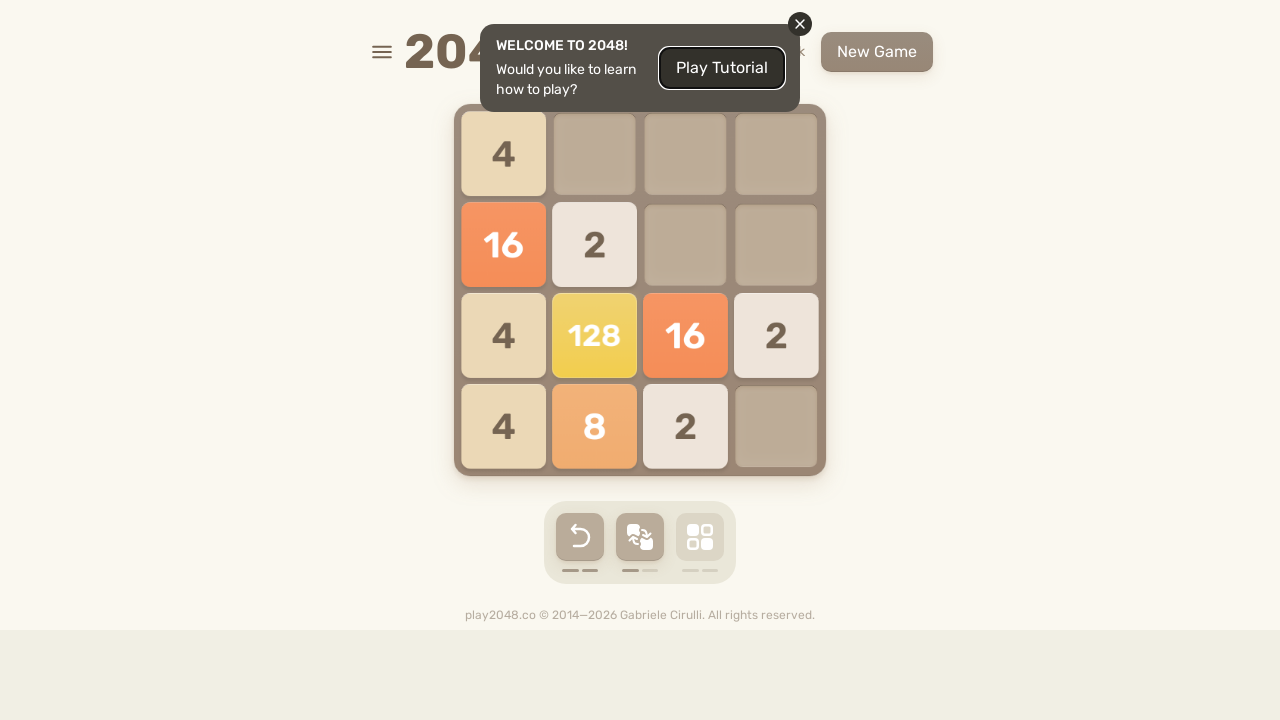

Pressed ArrowUp key on body
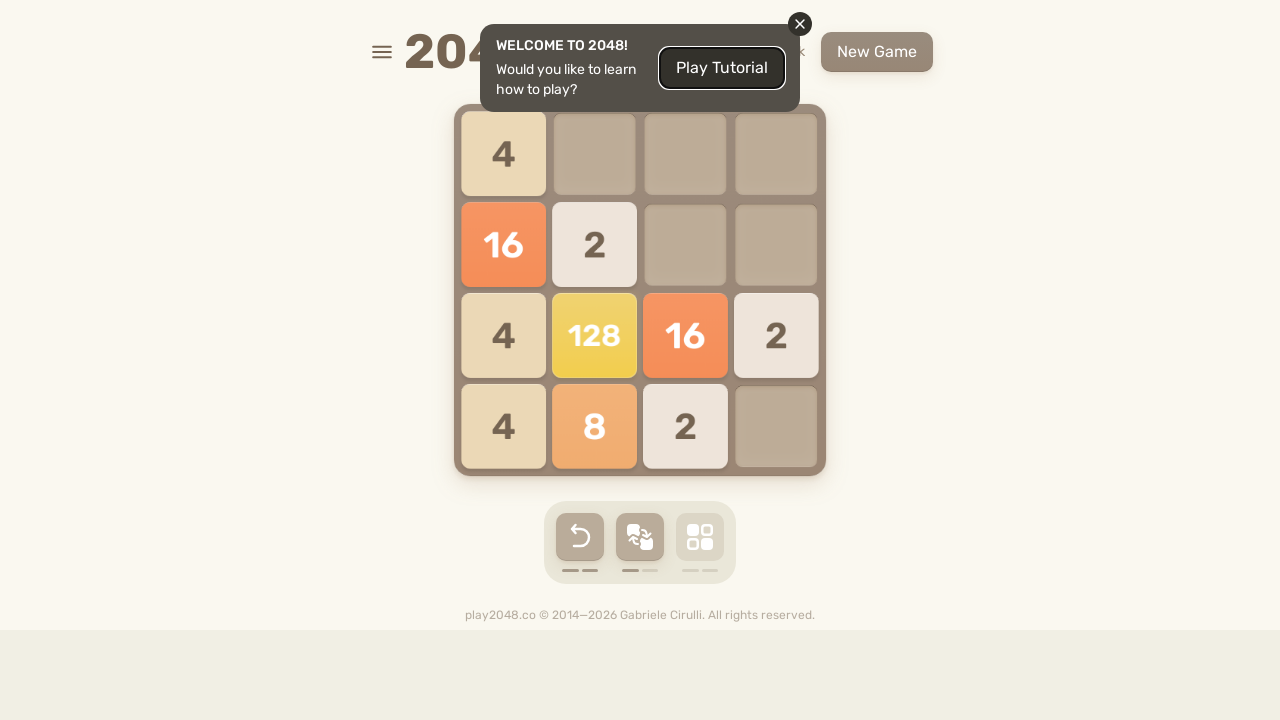

Pressed ArrowRight key on body
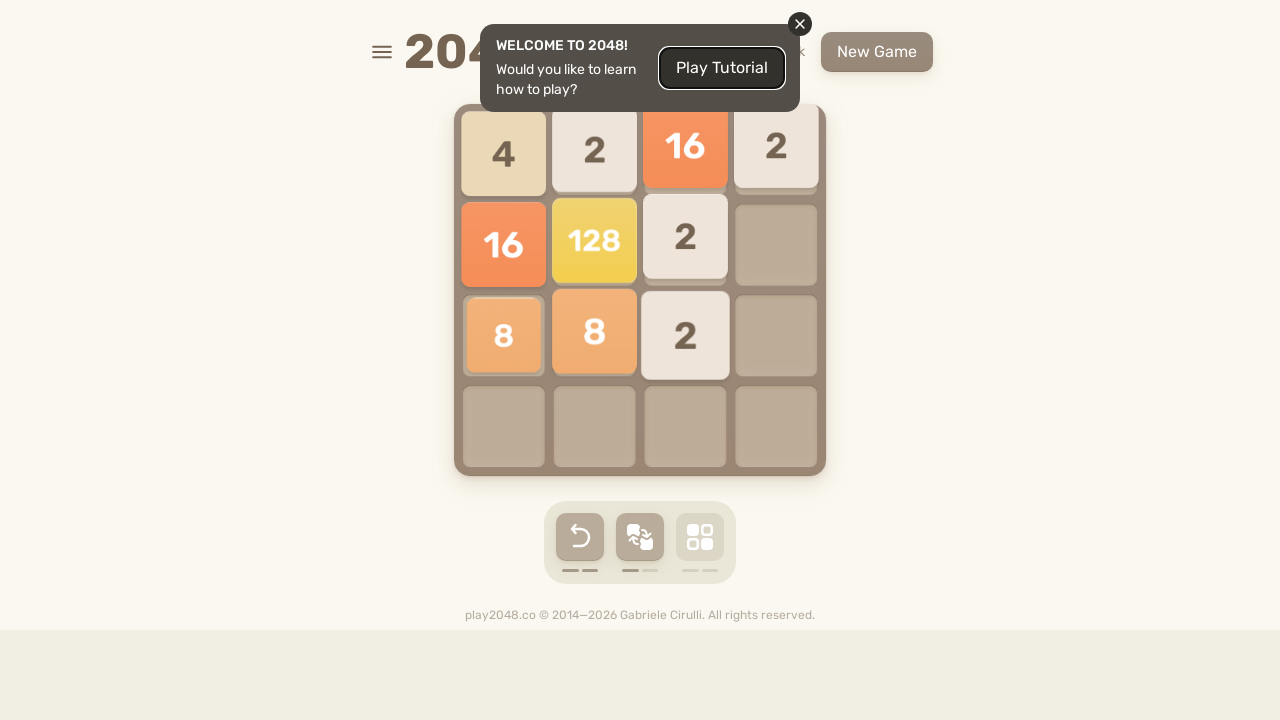

Pressed ArrowDown key on body
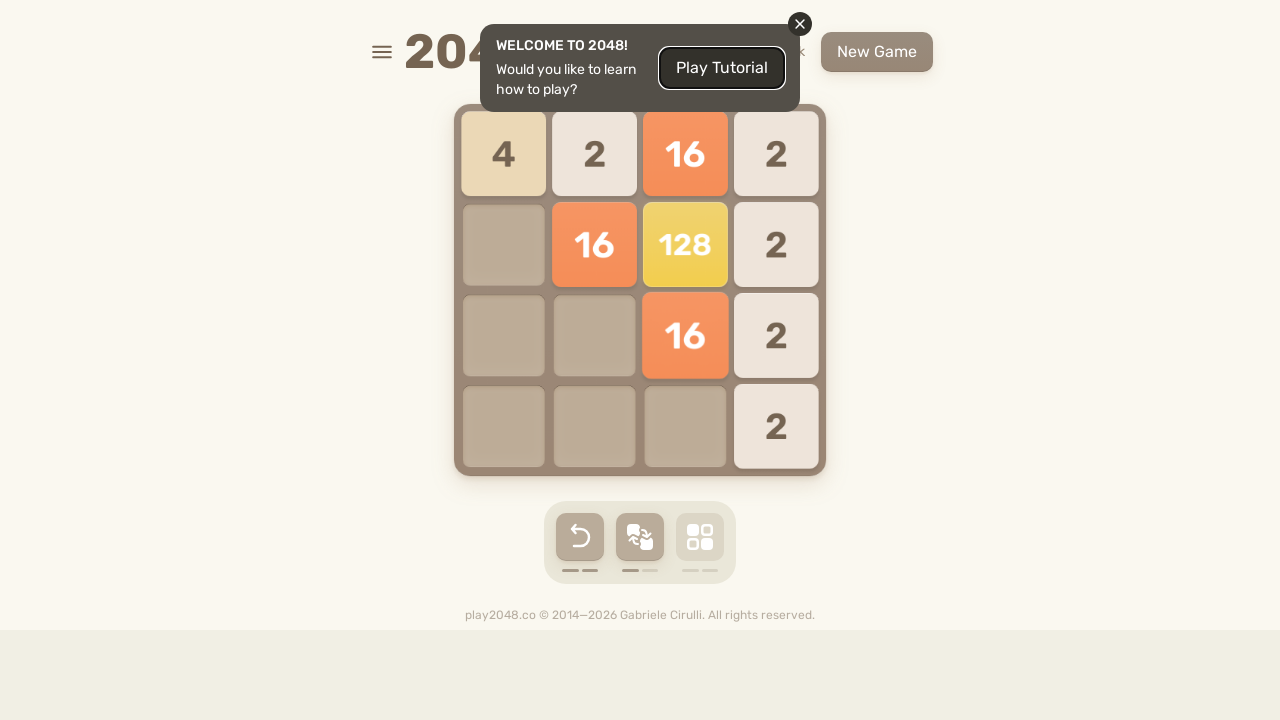

Pressed ArrowLeft key on body
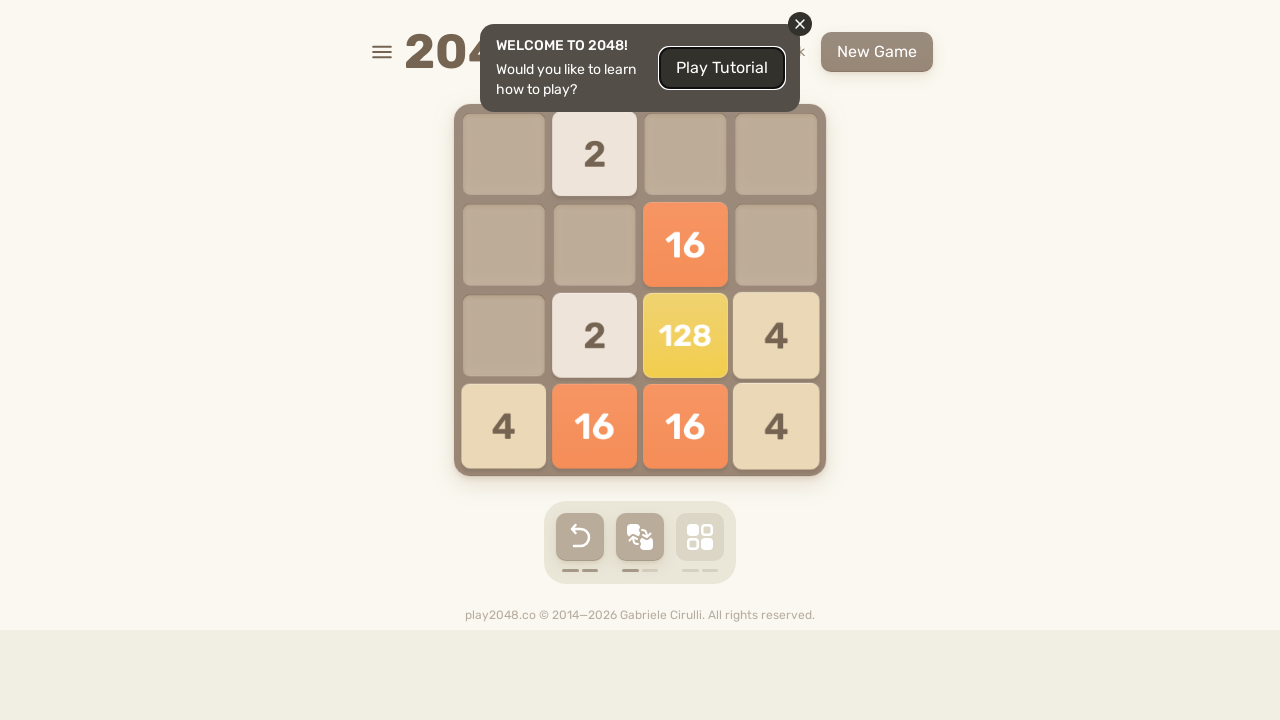

Waited 100ms for game to register moves
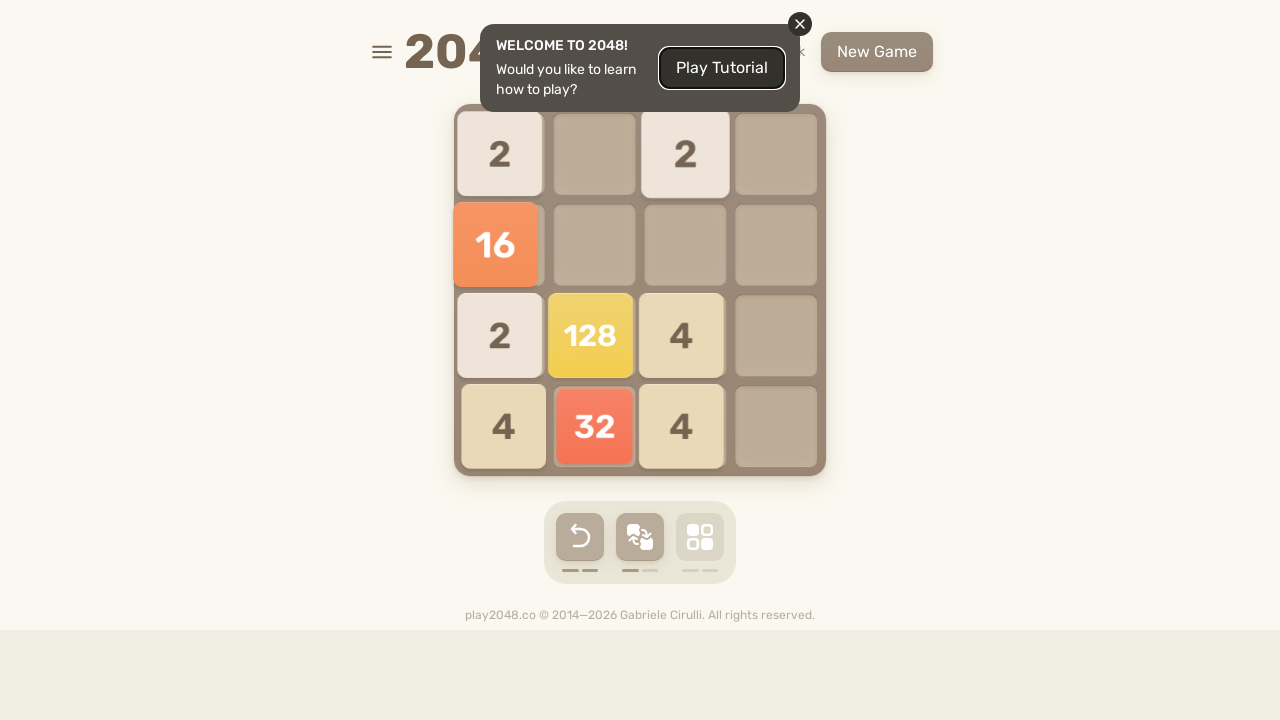

Located game-over element
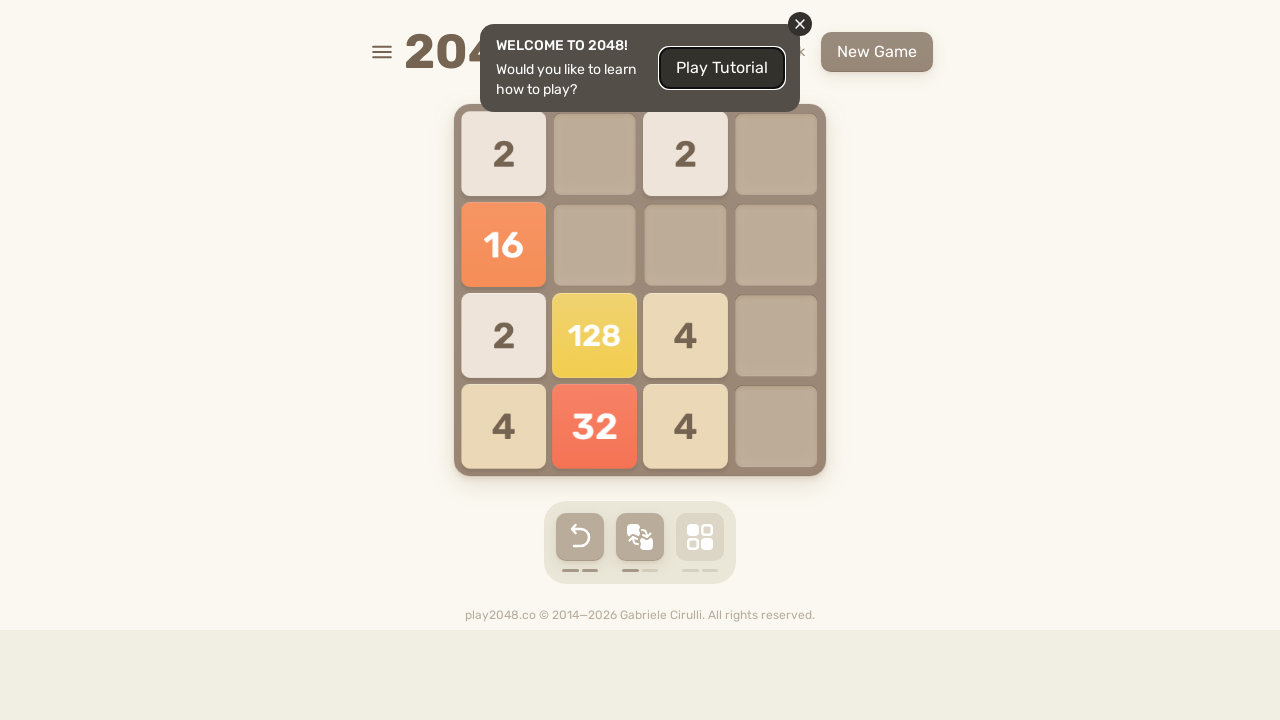

Pressed ArrowUp key on body
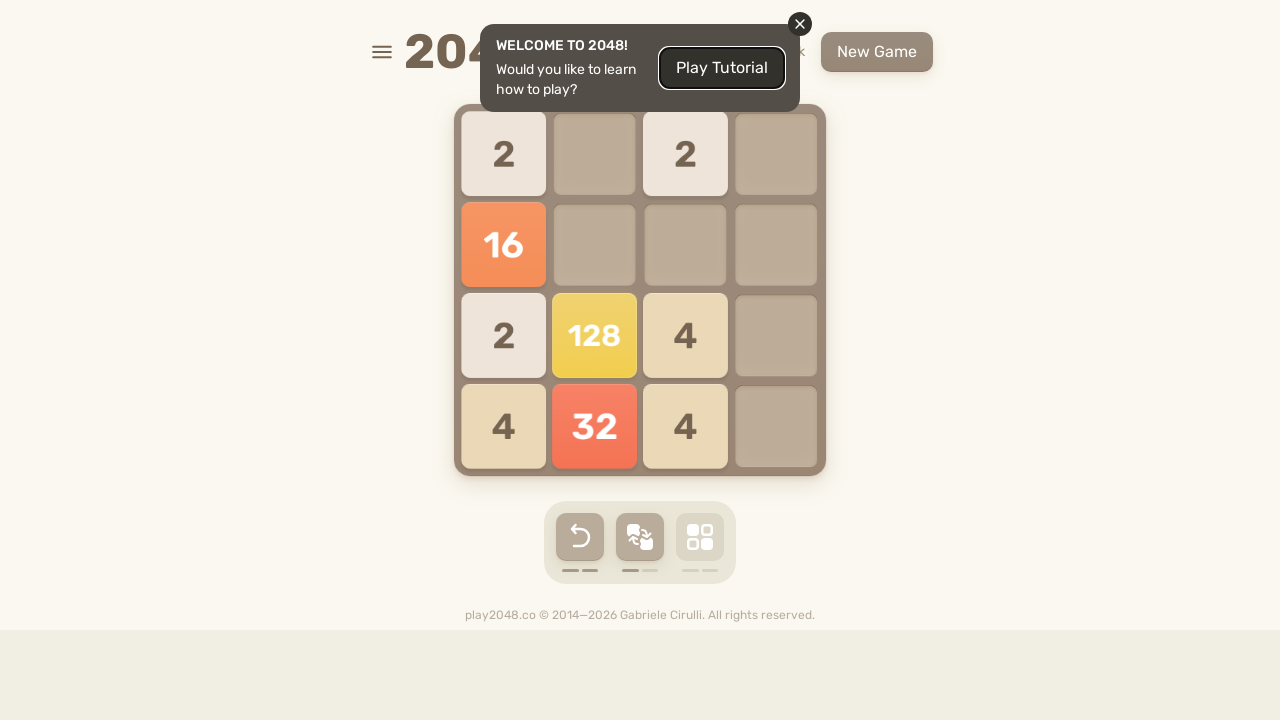

Pressed ArrowRight key on body
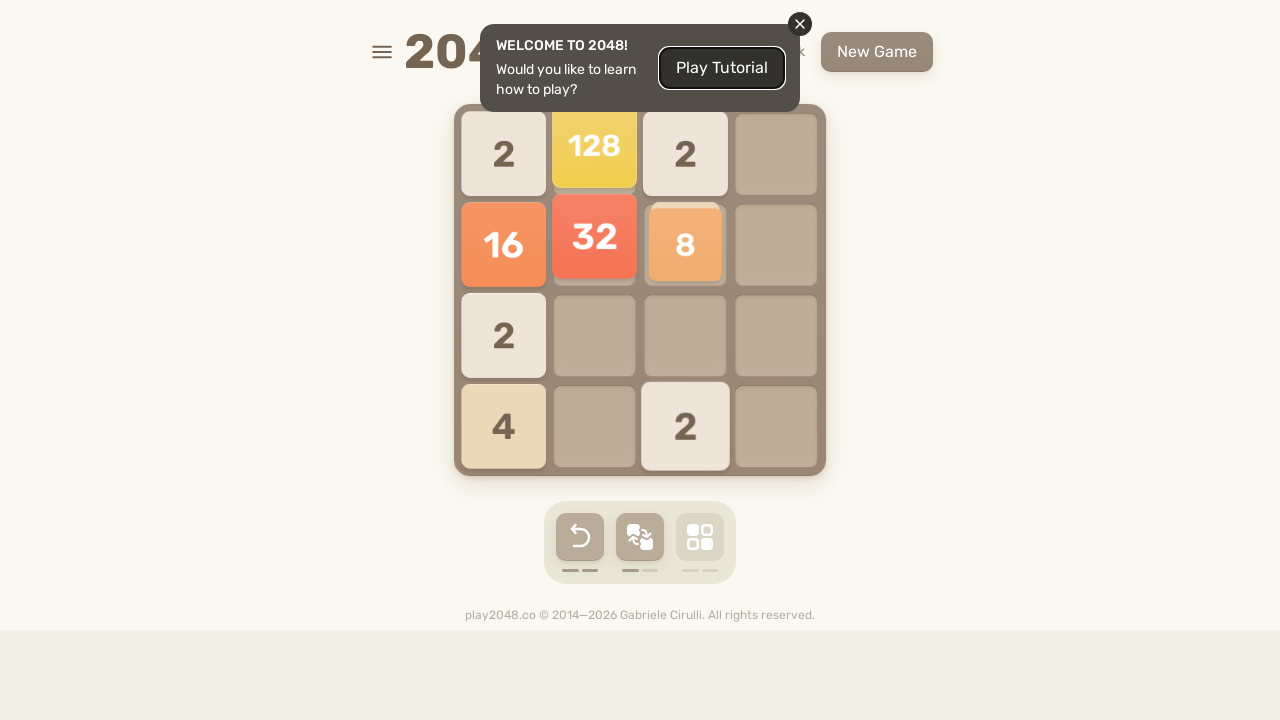

Pressed ArrowDown key on body
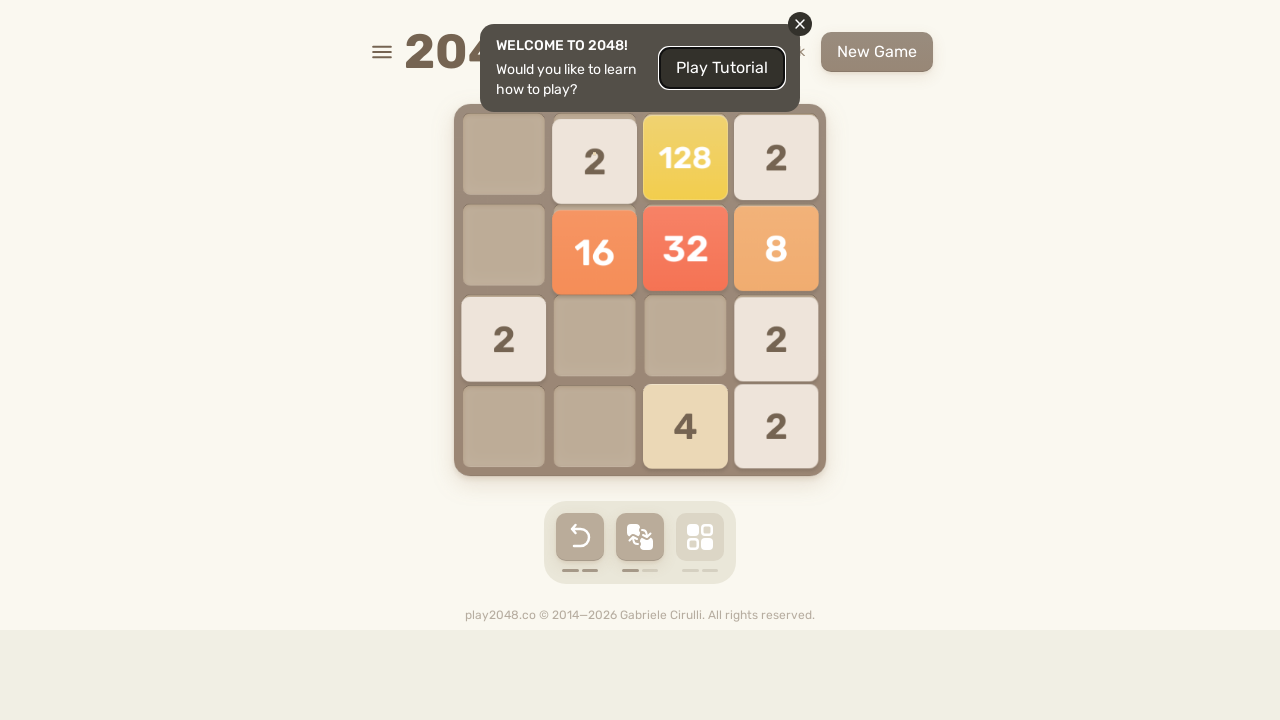

Pressed ArrowLeft key on body
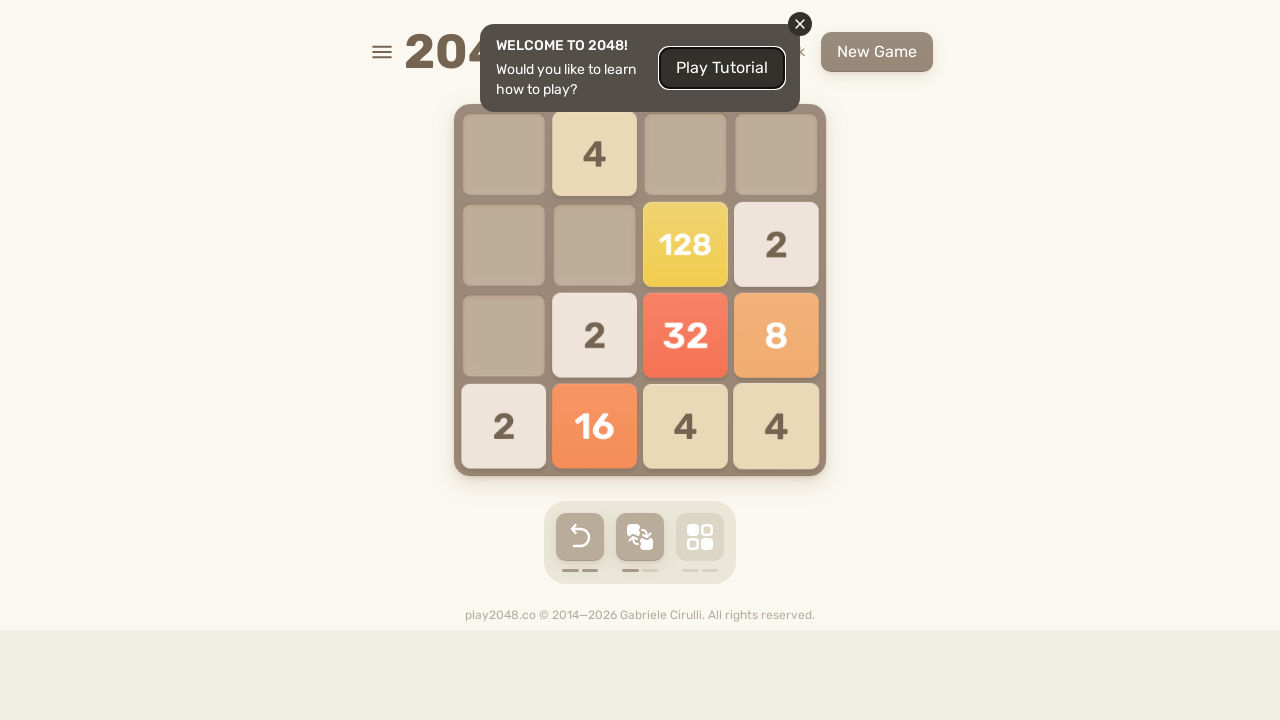

Waited 100ms for game to register moves
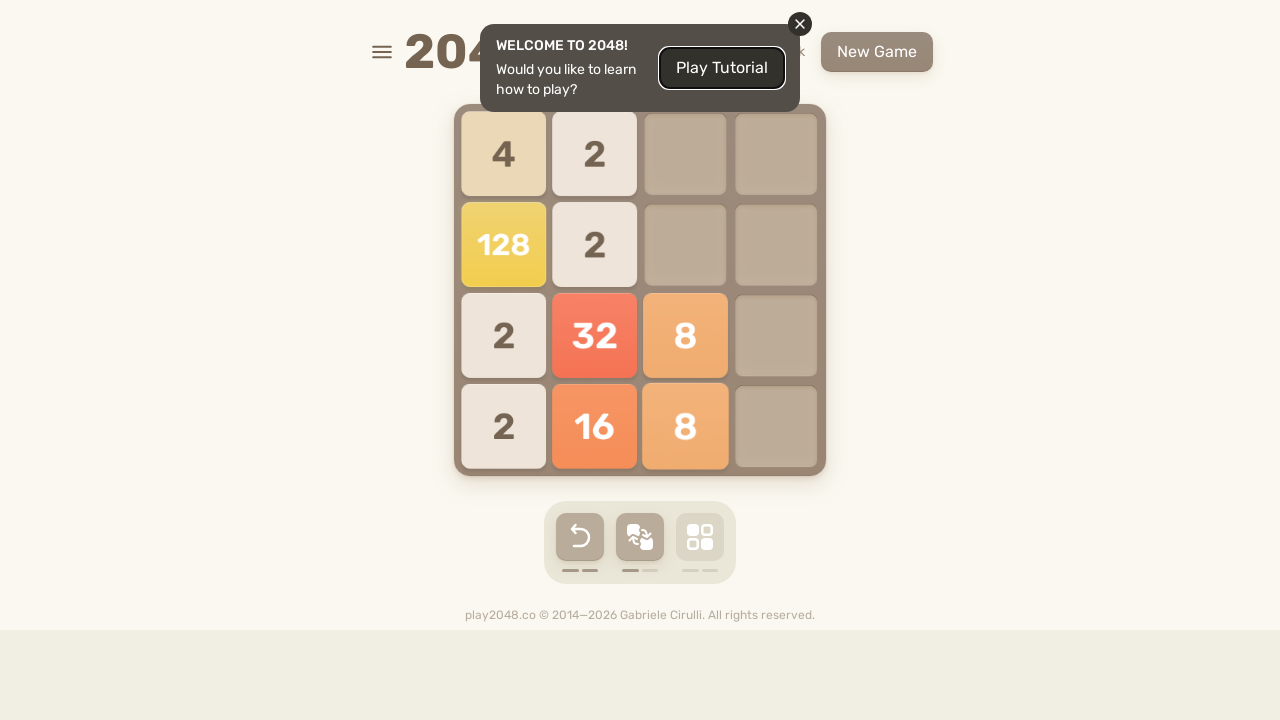

Located game-over element
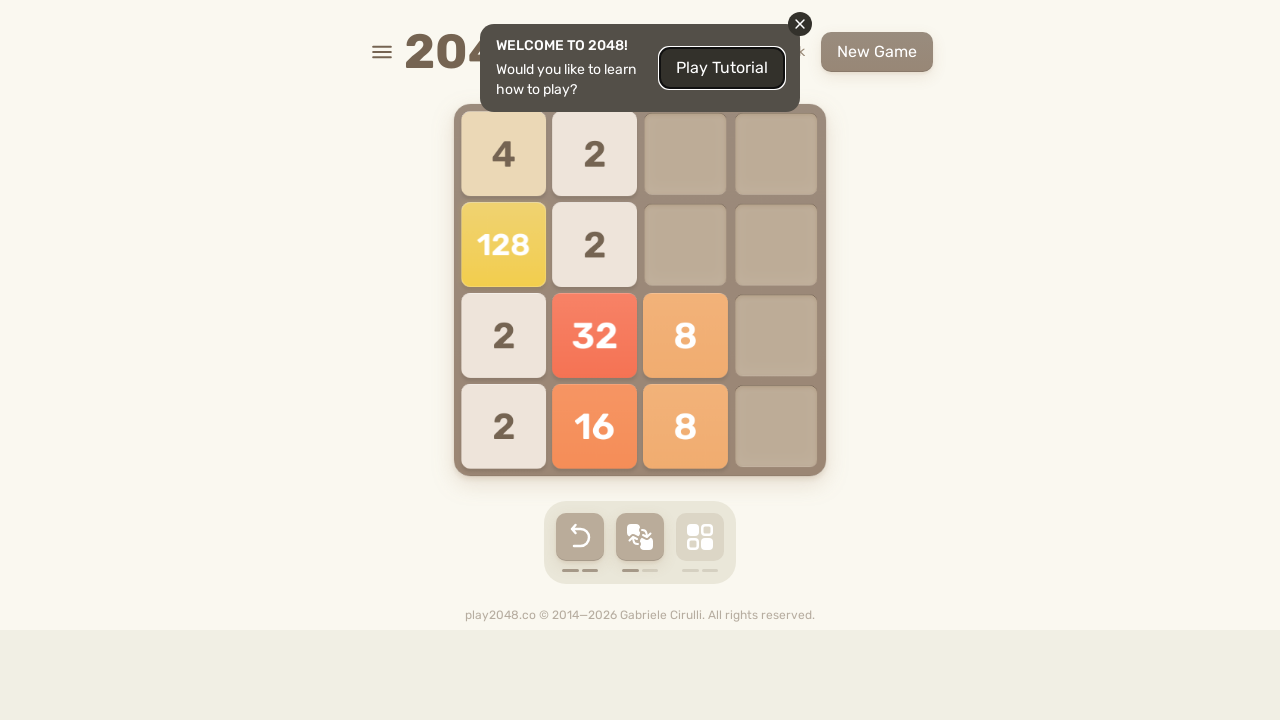

Pressed ArrowUp key on body
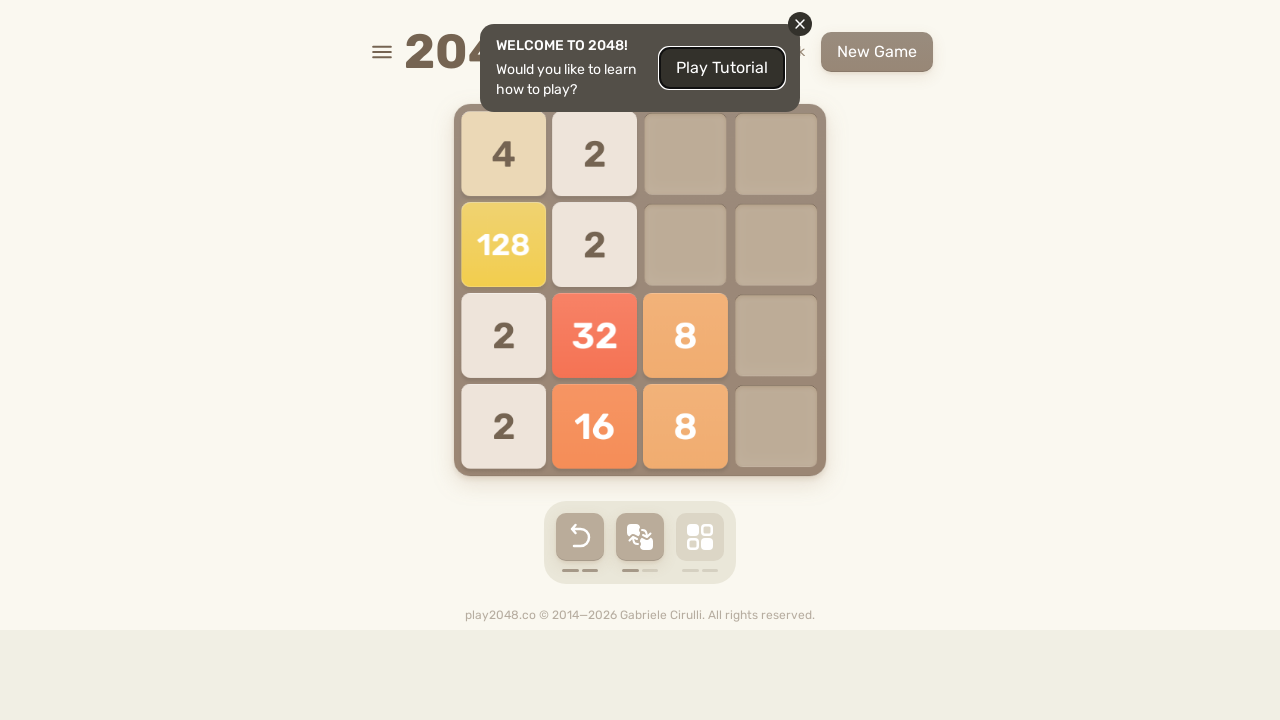

Pressed ArrowRight key on body
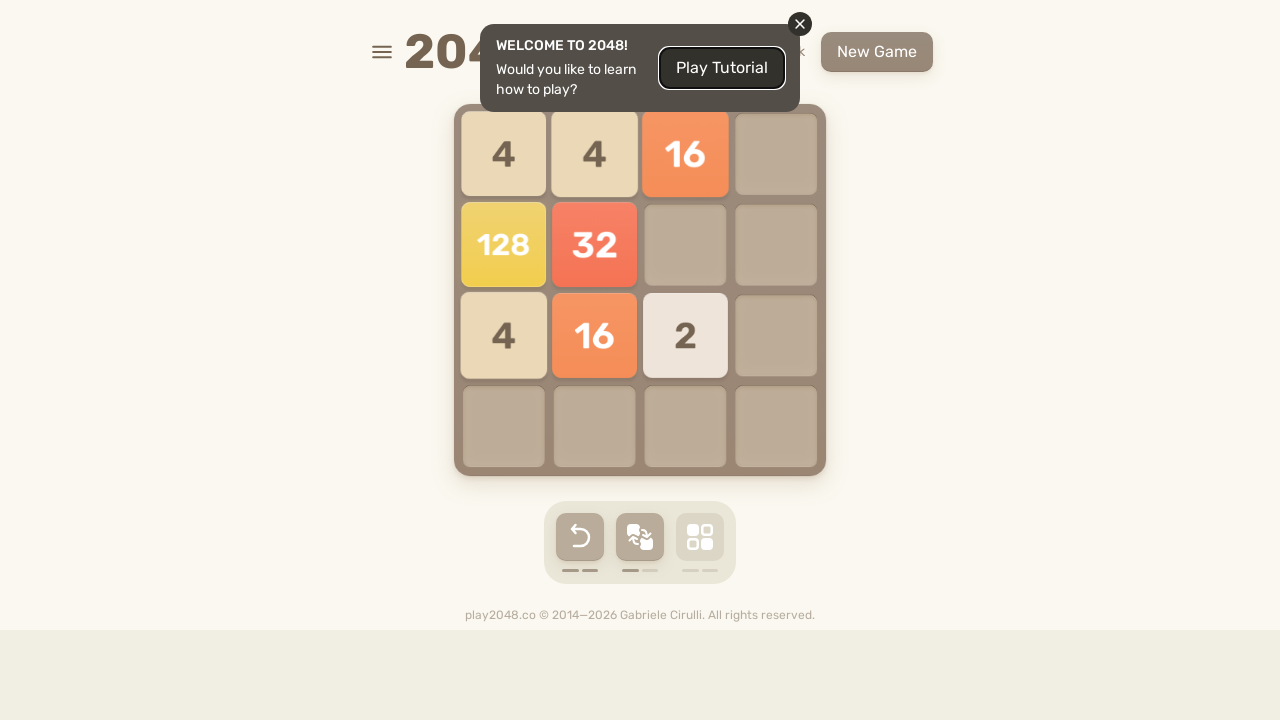

Pressed ArrowDown key on body
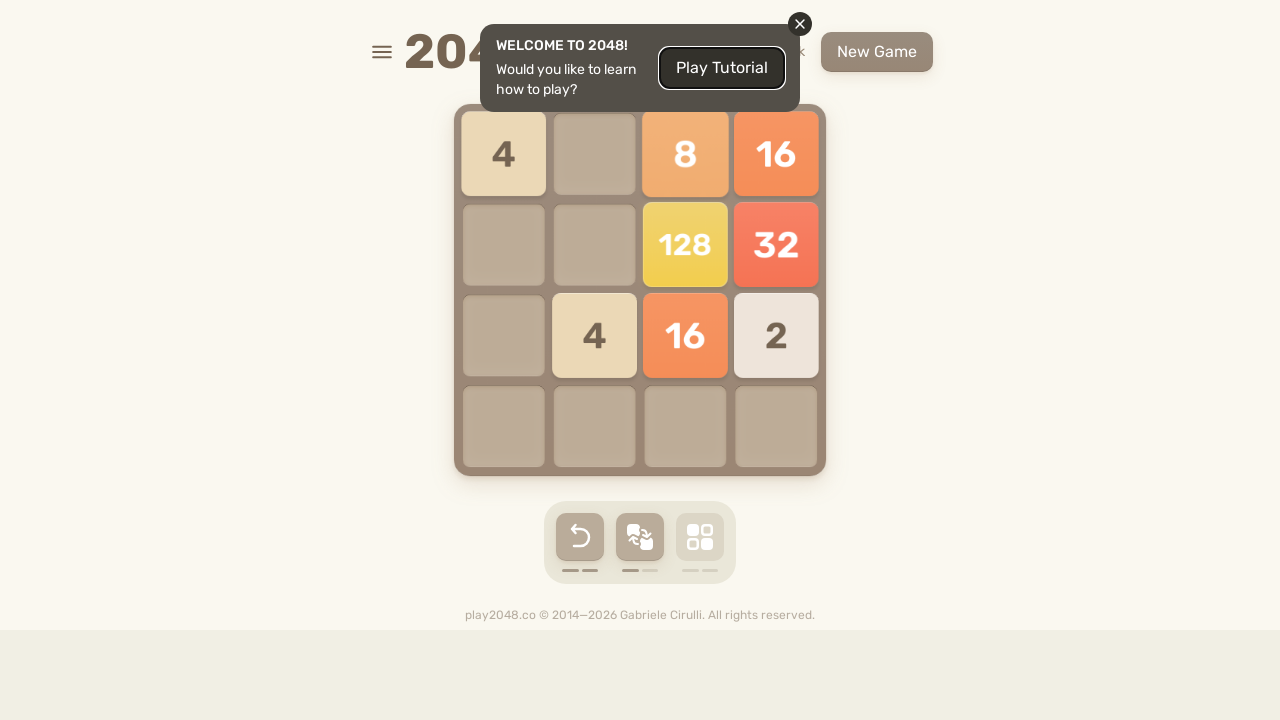

Pressed ArrowLeft key on body
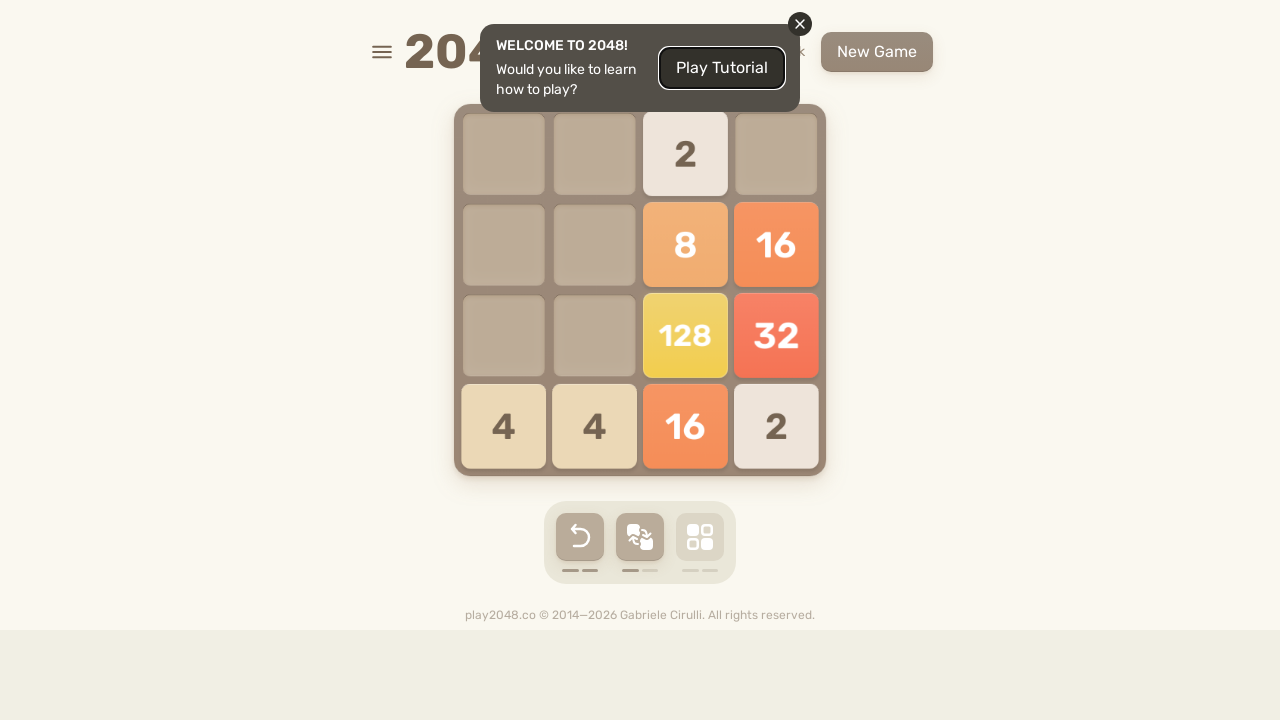

Waited 100ms for game to register moves
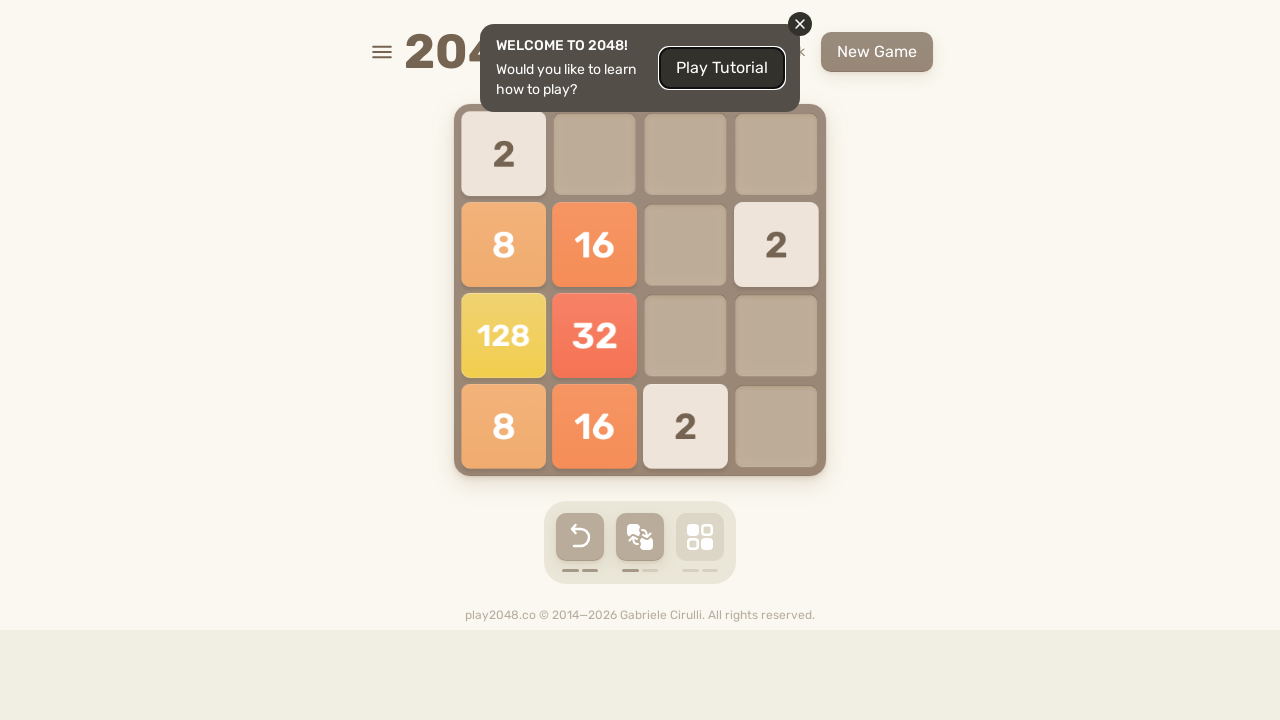

Located game-over element
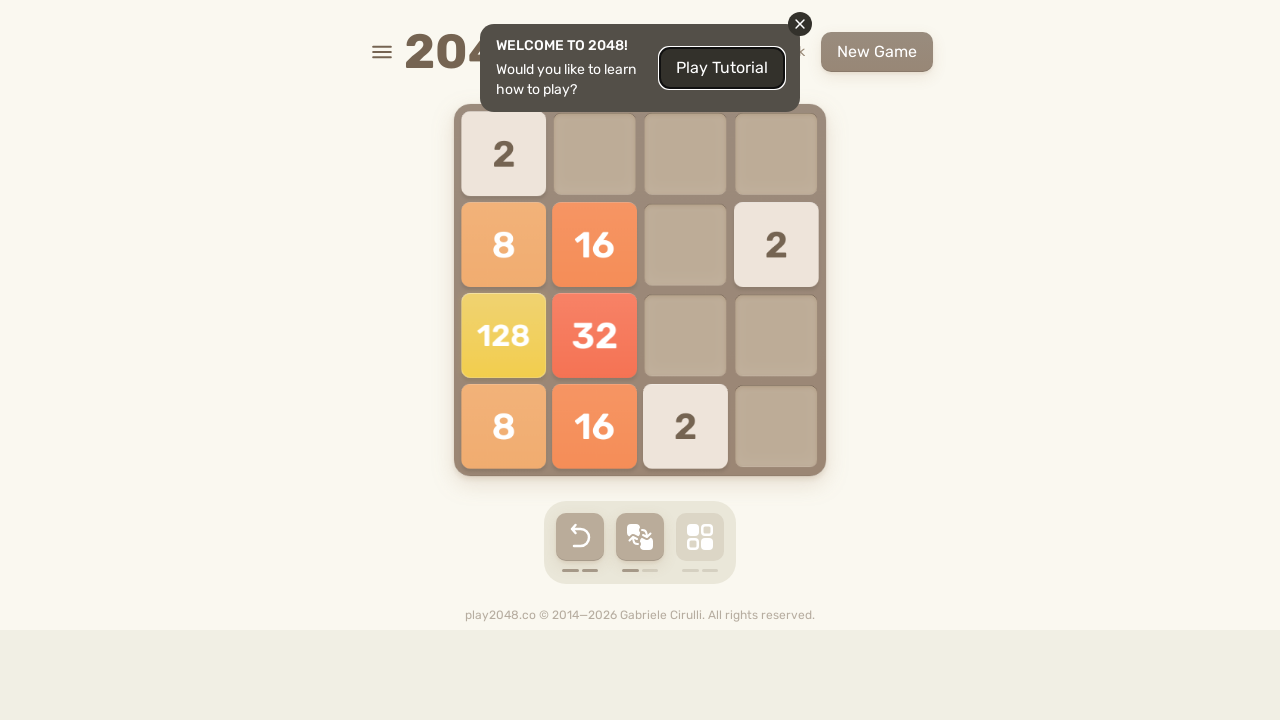

Pressed ArrowUp key on body
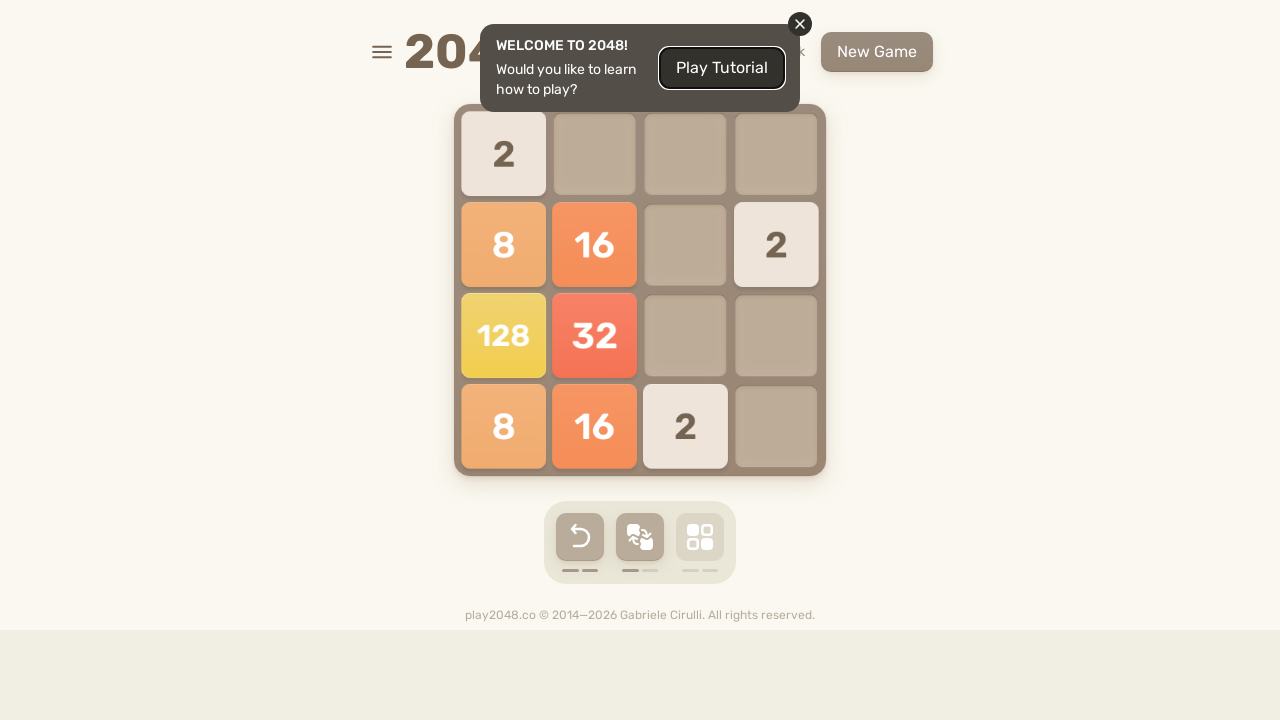

Pressed ArrowRight key on body
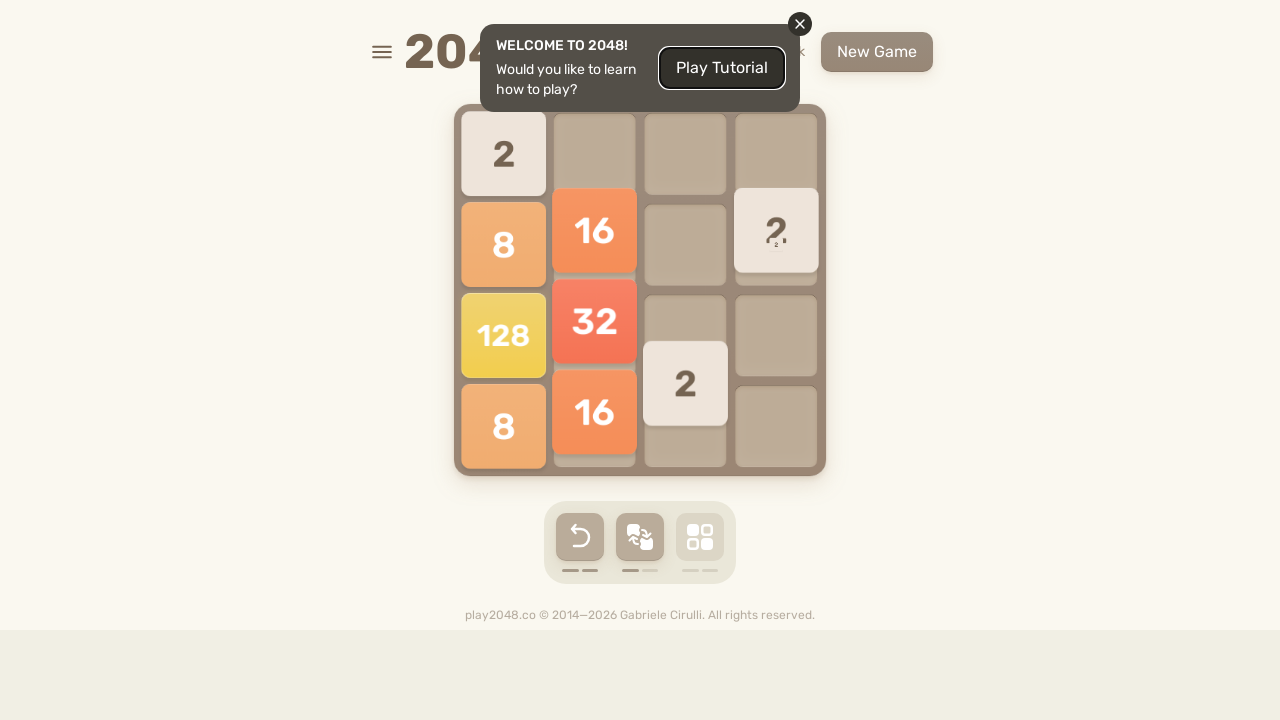

Pressed ArrowDown key on body
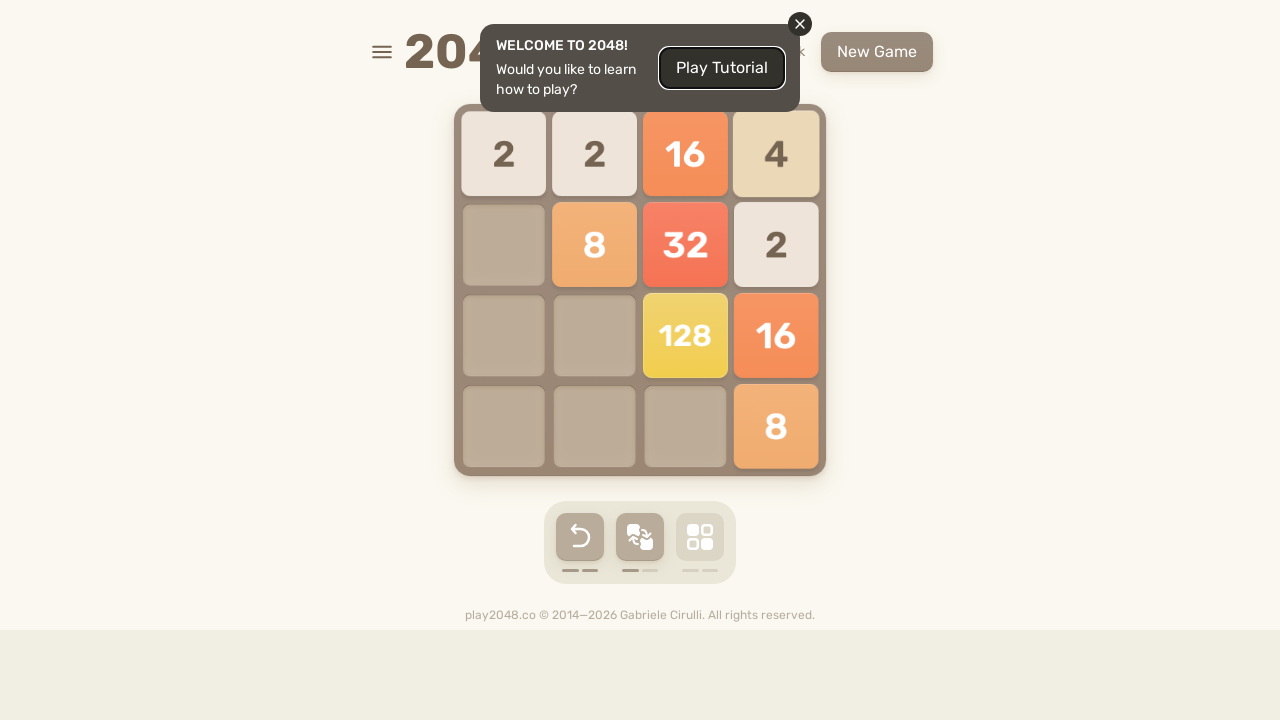

Pressed ArrowLeft key on body
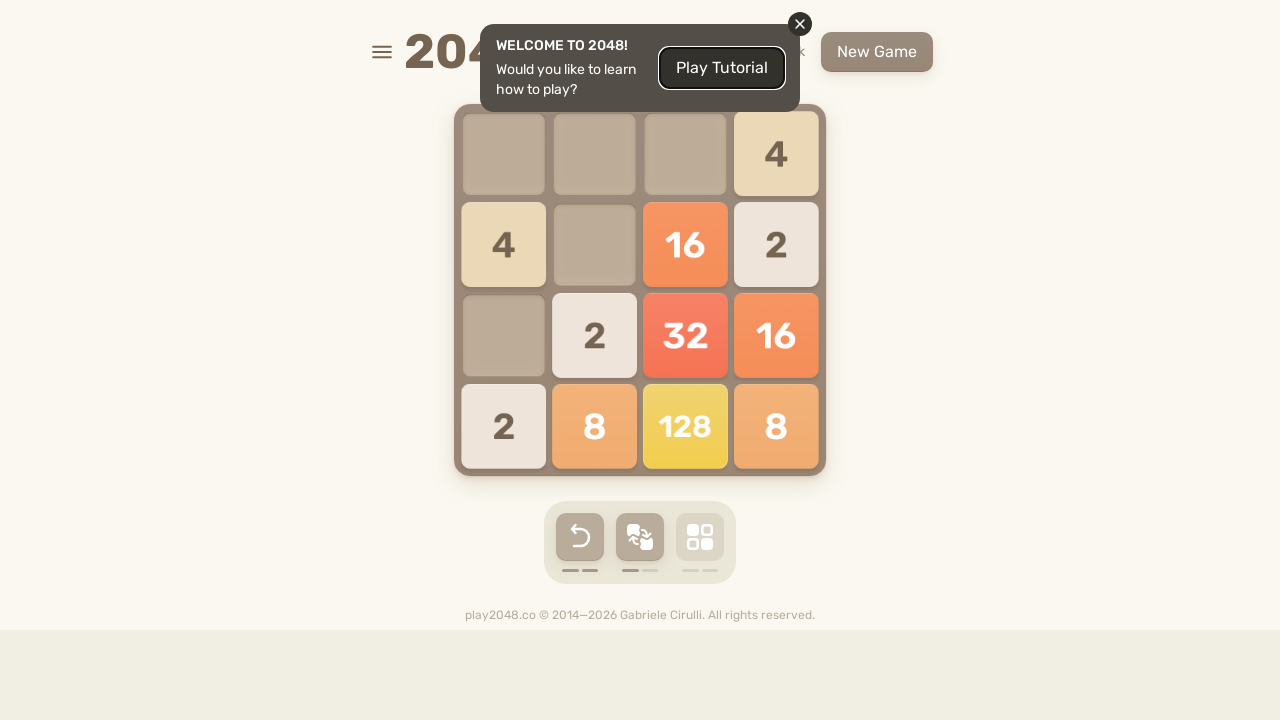

Waited 100ms for game to register moves
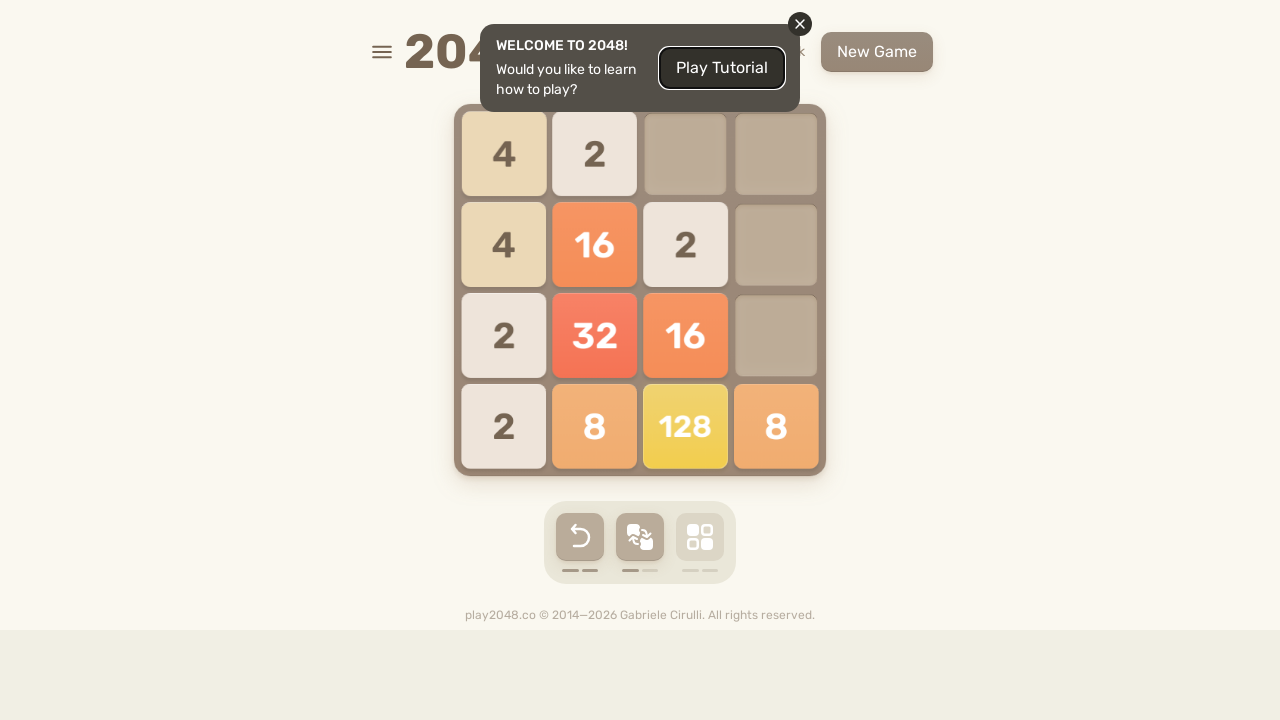

Located game-over element
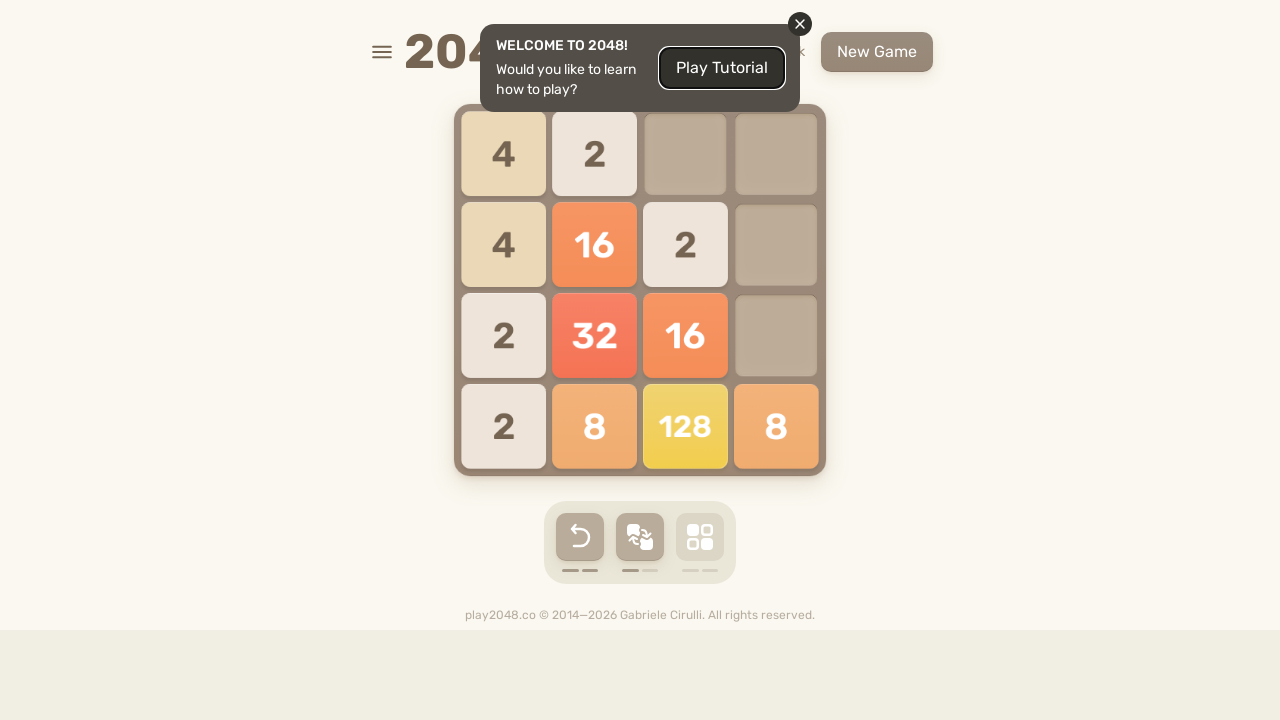

Pressed ArrowUp key on body
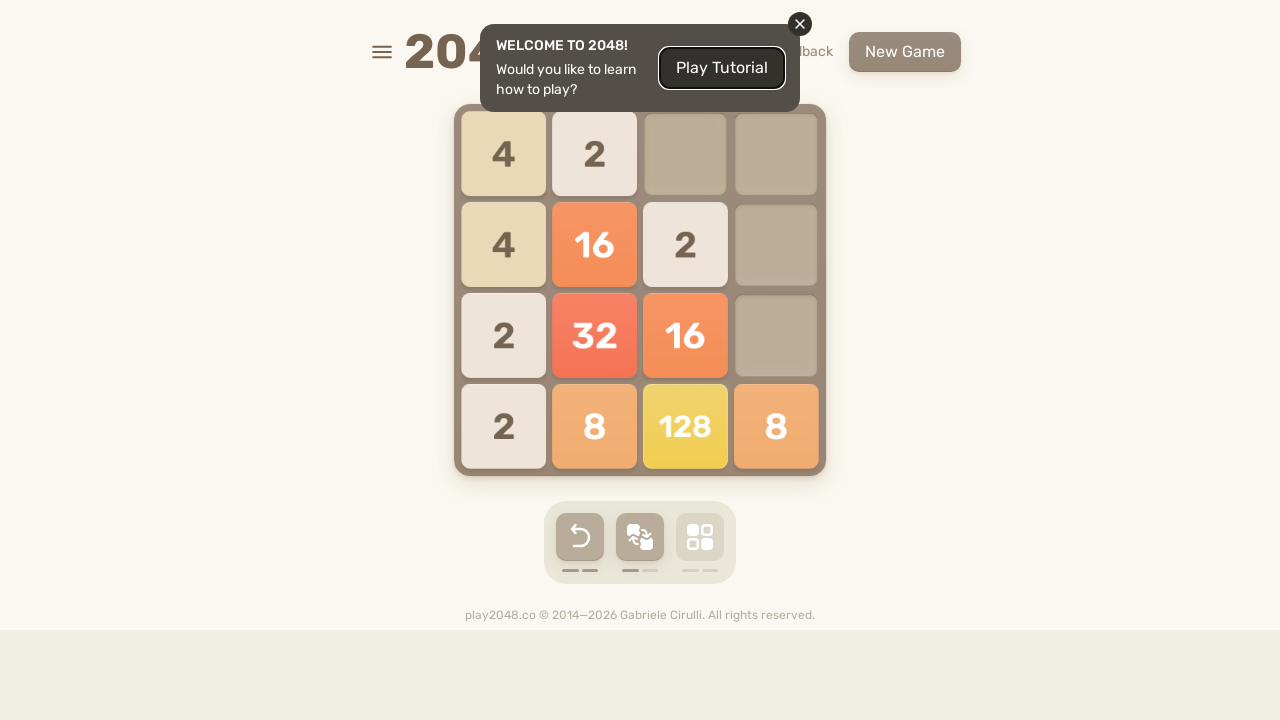

Pressed ArrowRight key on body
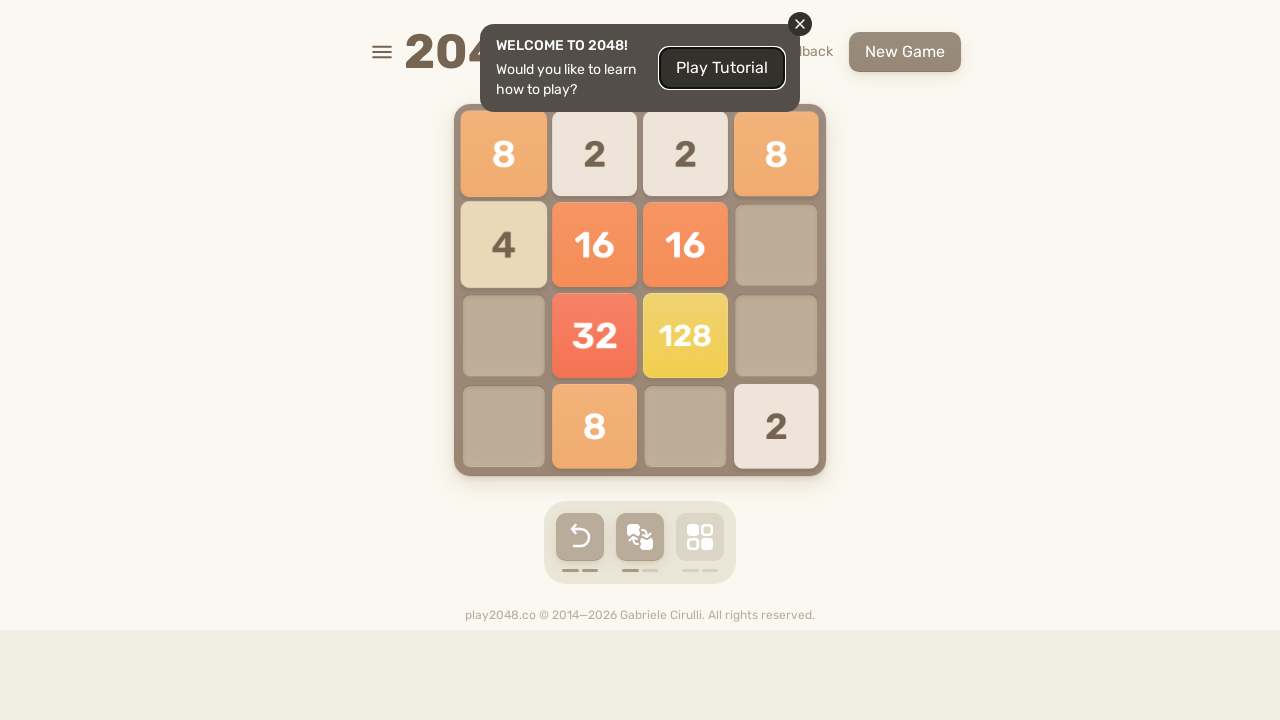

Pressed ArrowDown key on body
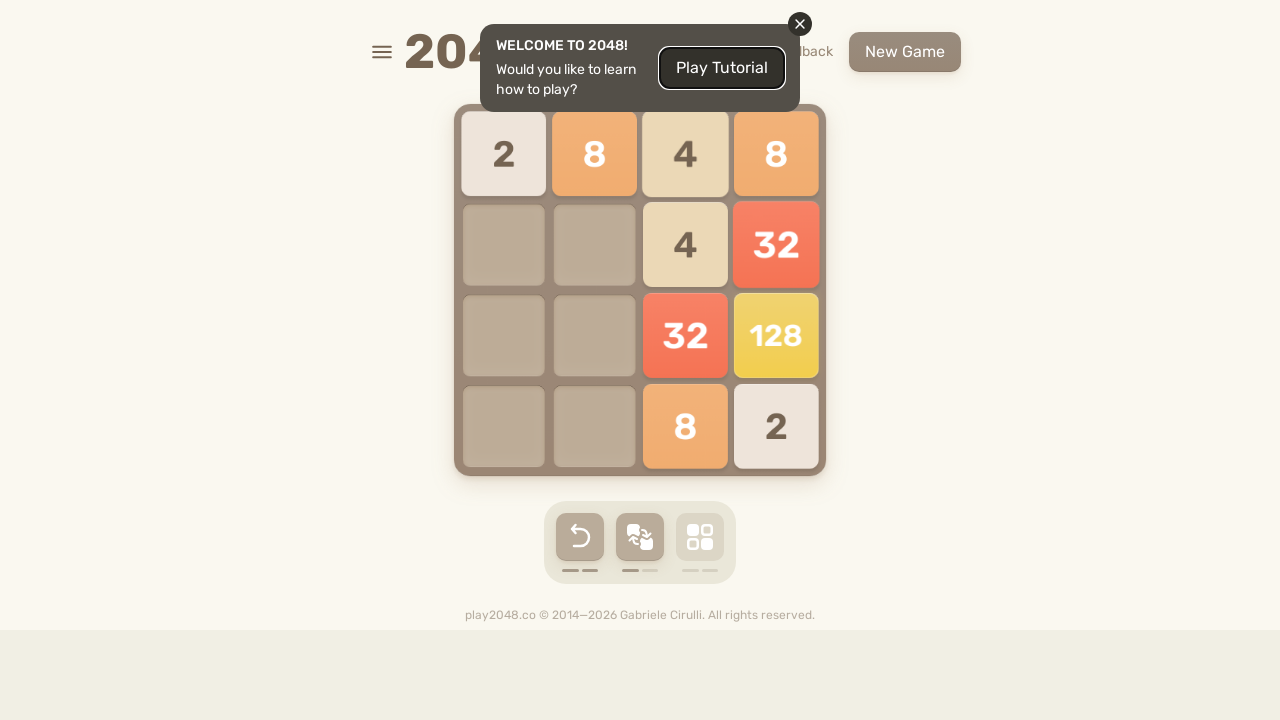

Pressed ArrowLeft key on body
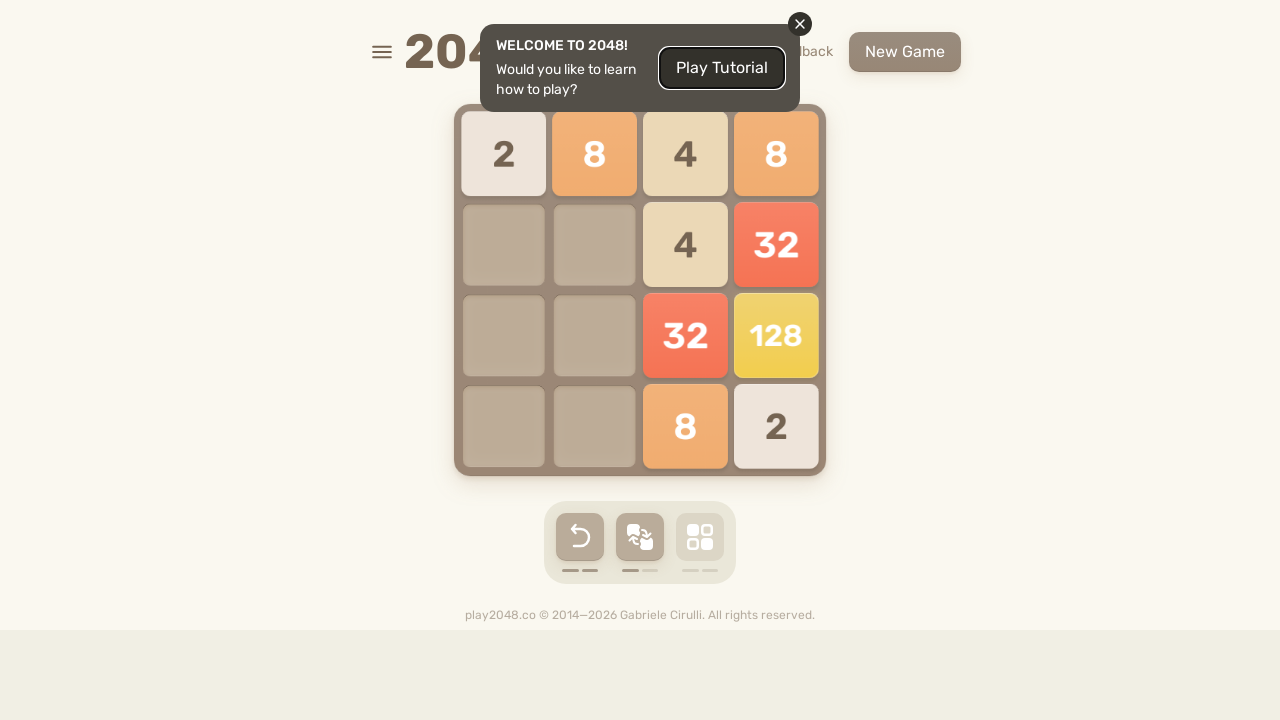

Waited 100ms for game to register moves
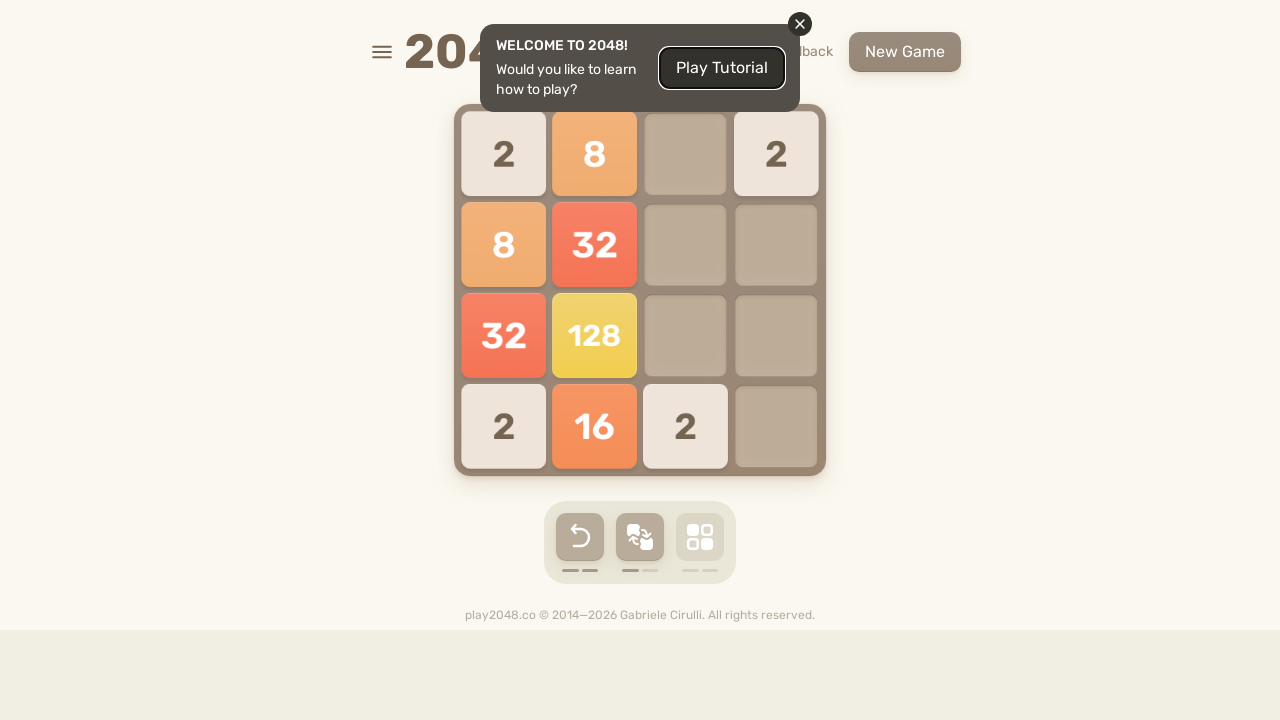

Located game-over element
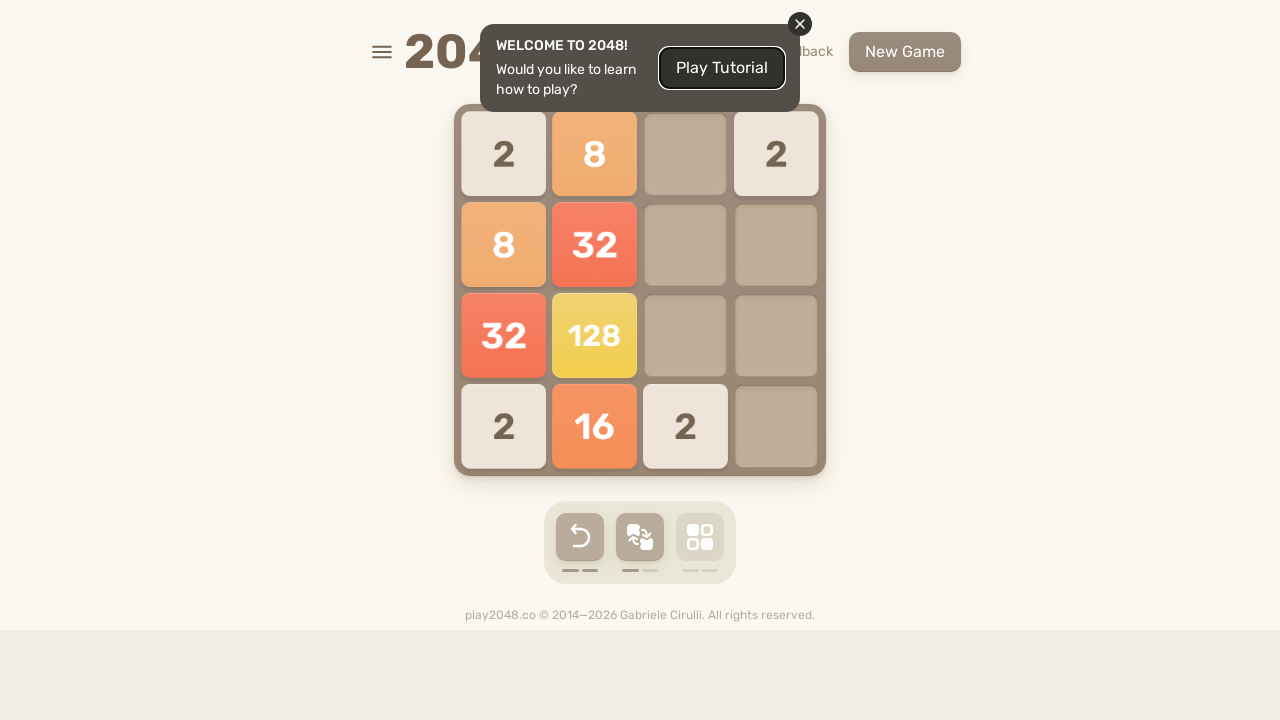

Pressed ArrowUp key on body
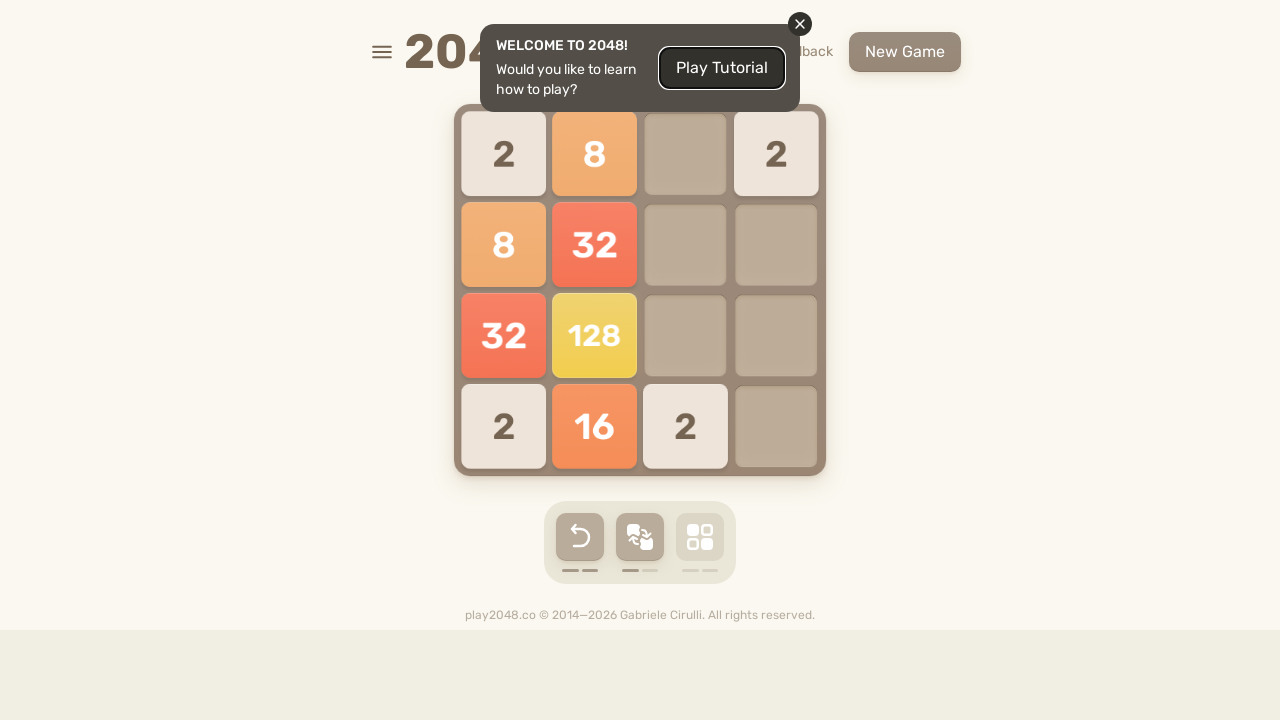

Pressed ArrowRight key on body
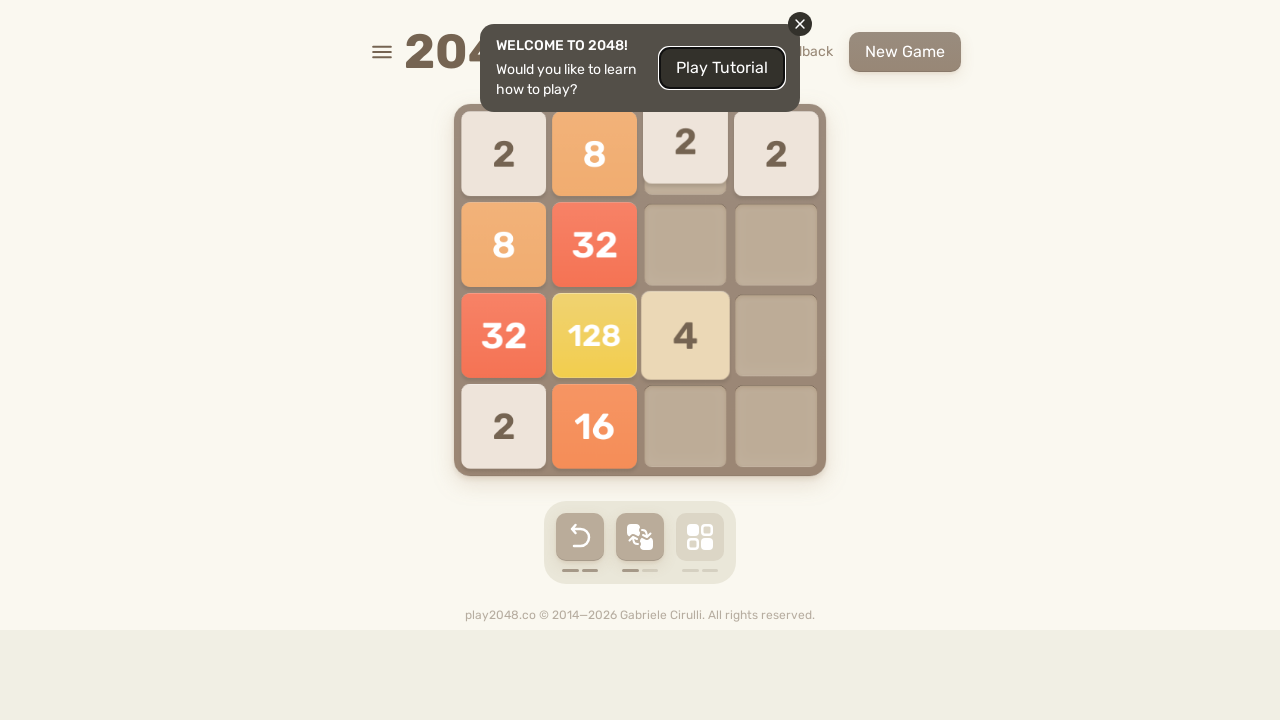

Pressed ArrowDown key on body
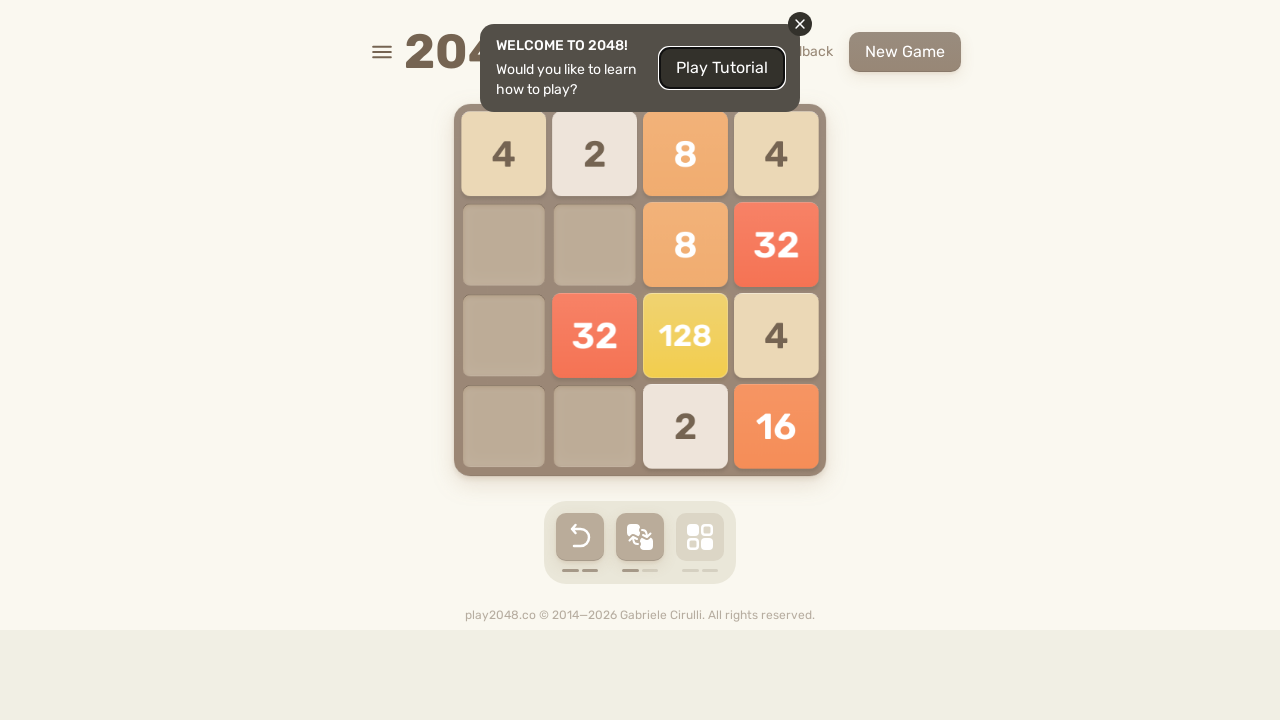

Pressed ArrowLeft key on body
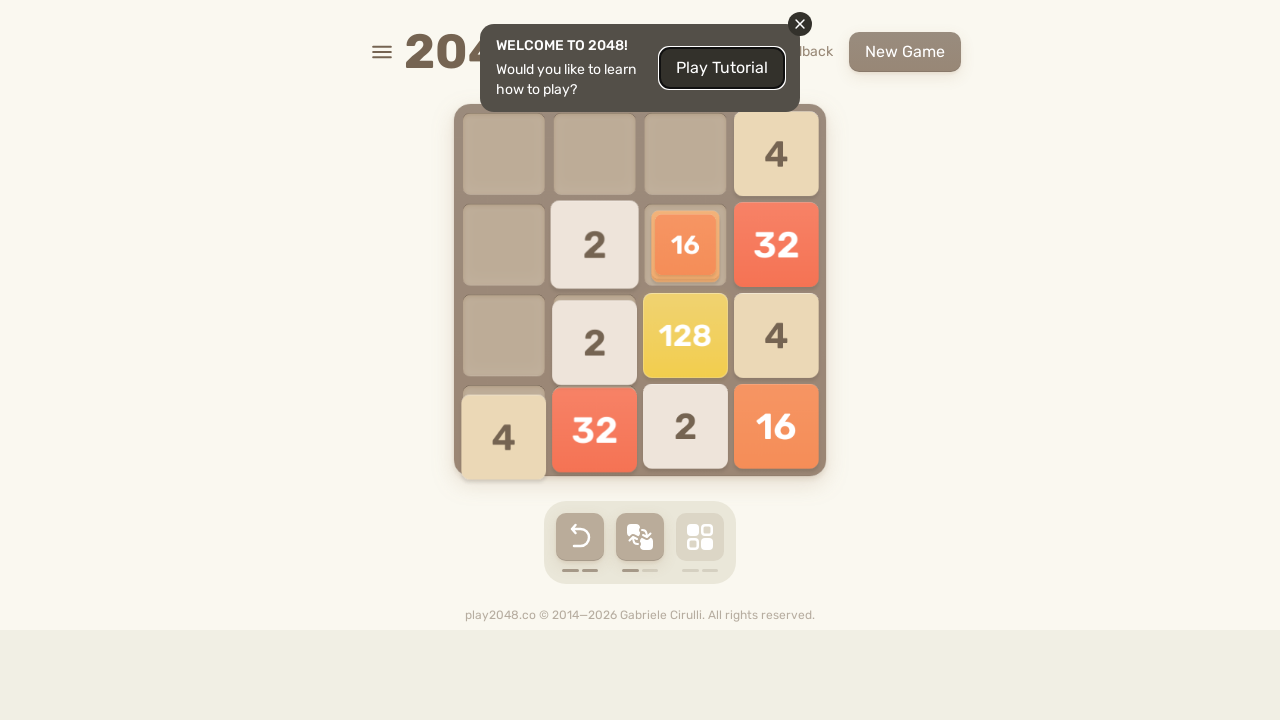

Waited 100ms for game to register moves
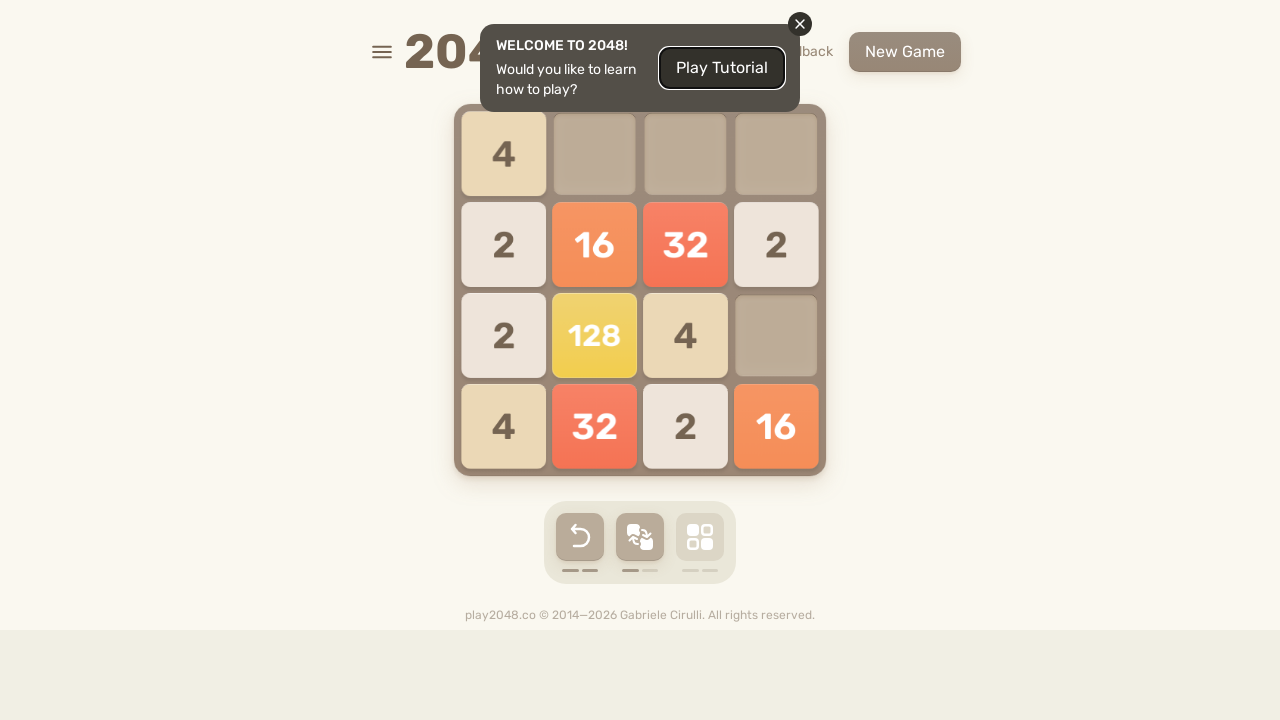

Located game-over element
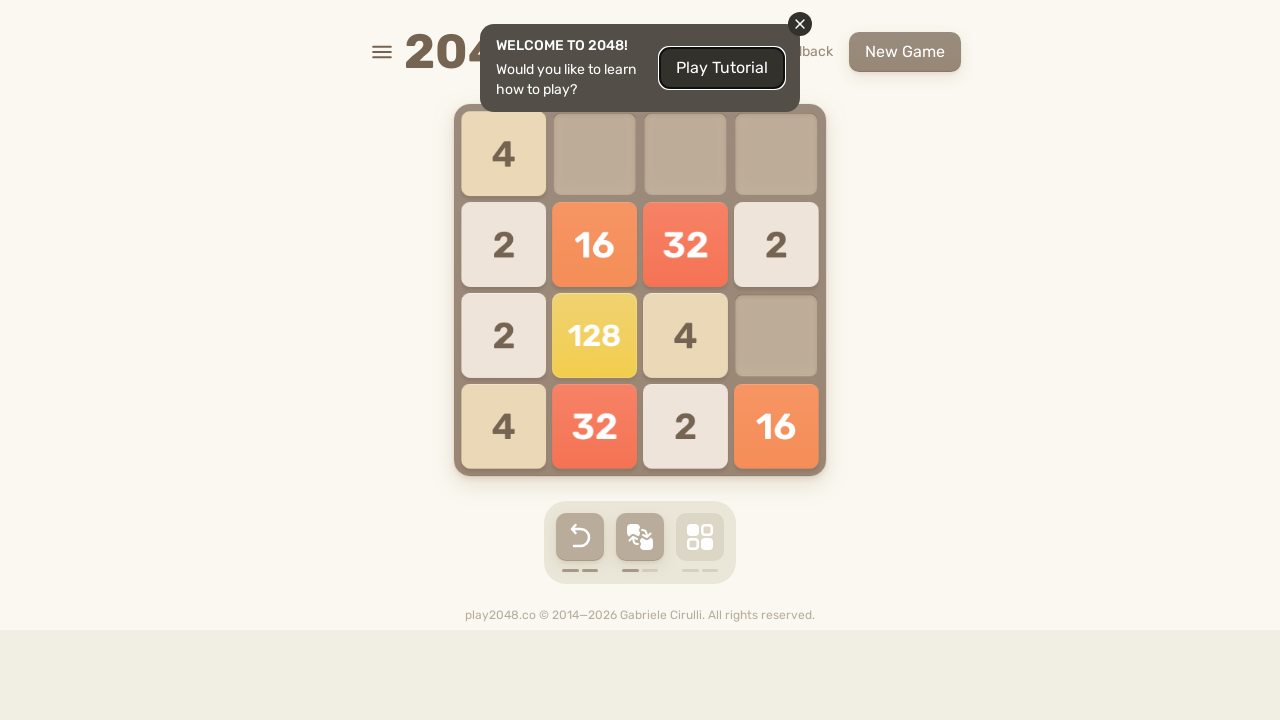

Pressed ArrowUp key on body
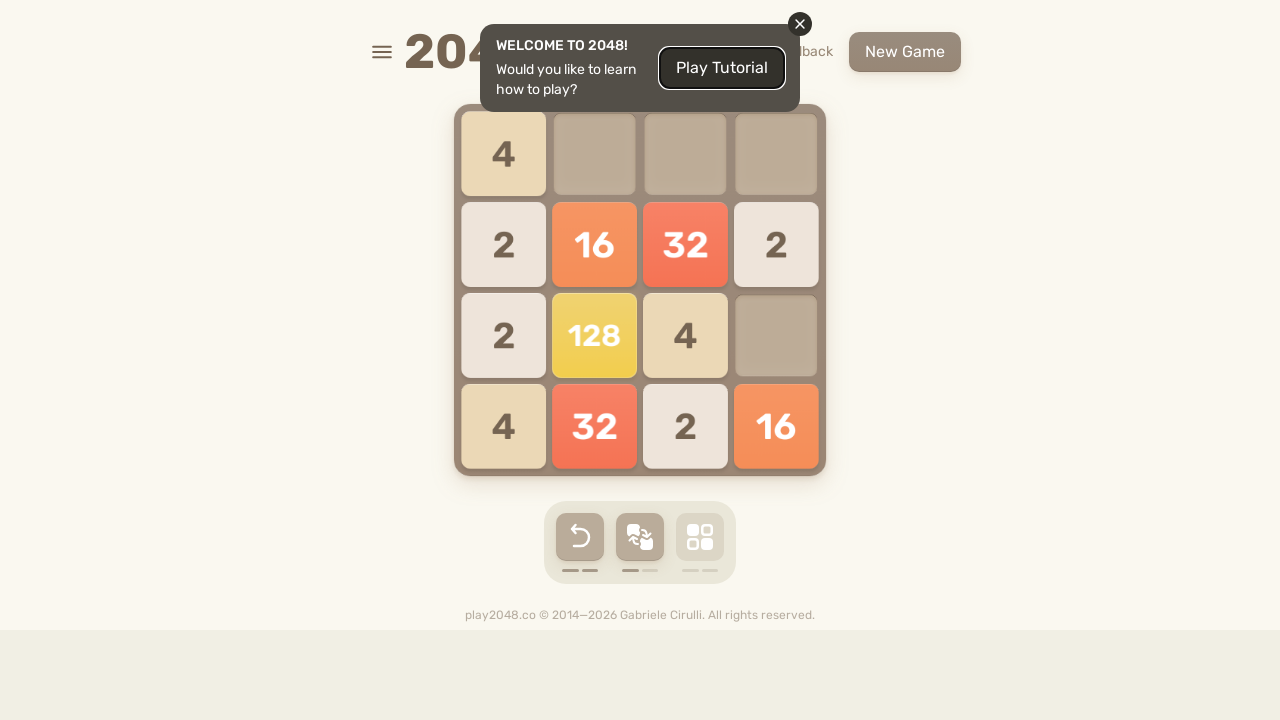

Pressed ArrowRight key on body
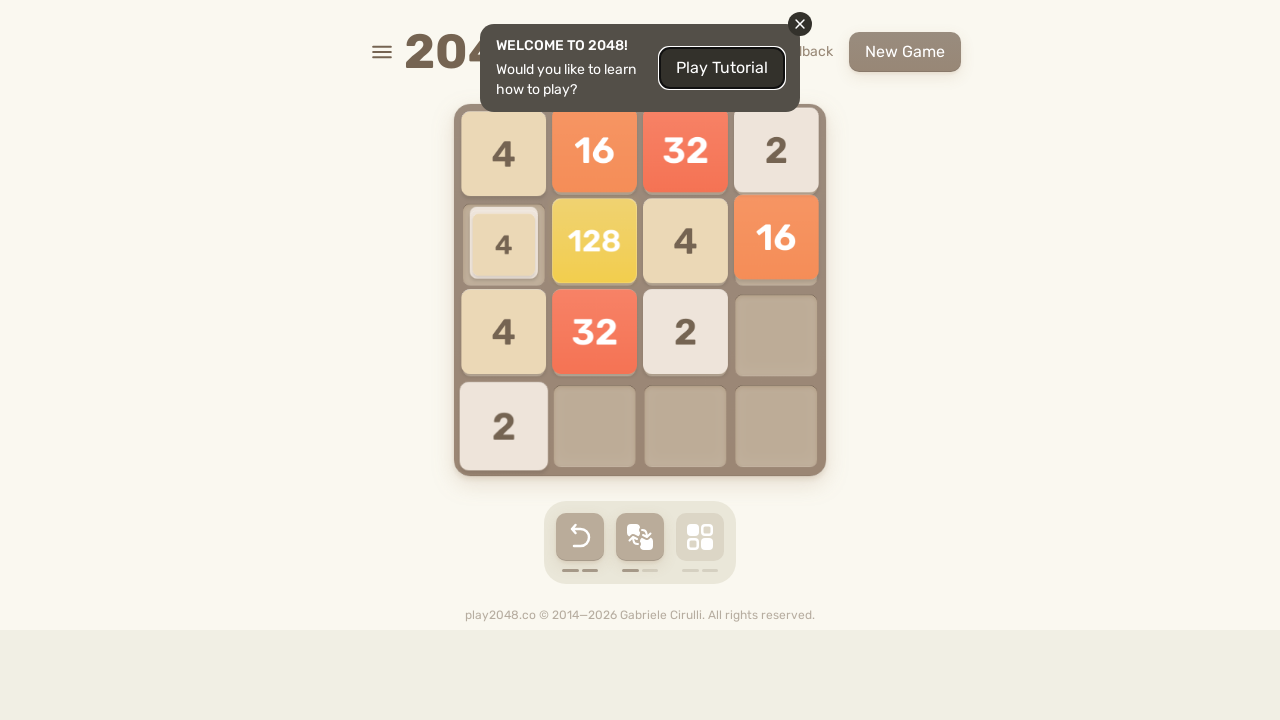

Pressed ArrowDown key on body
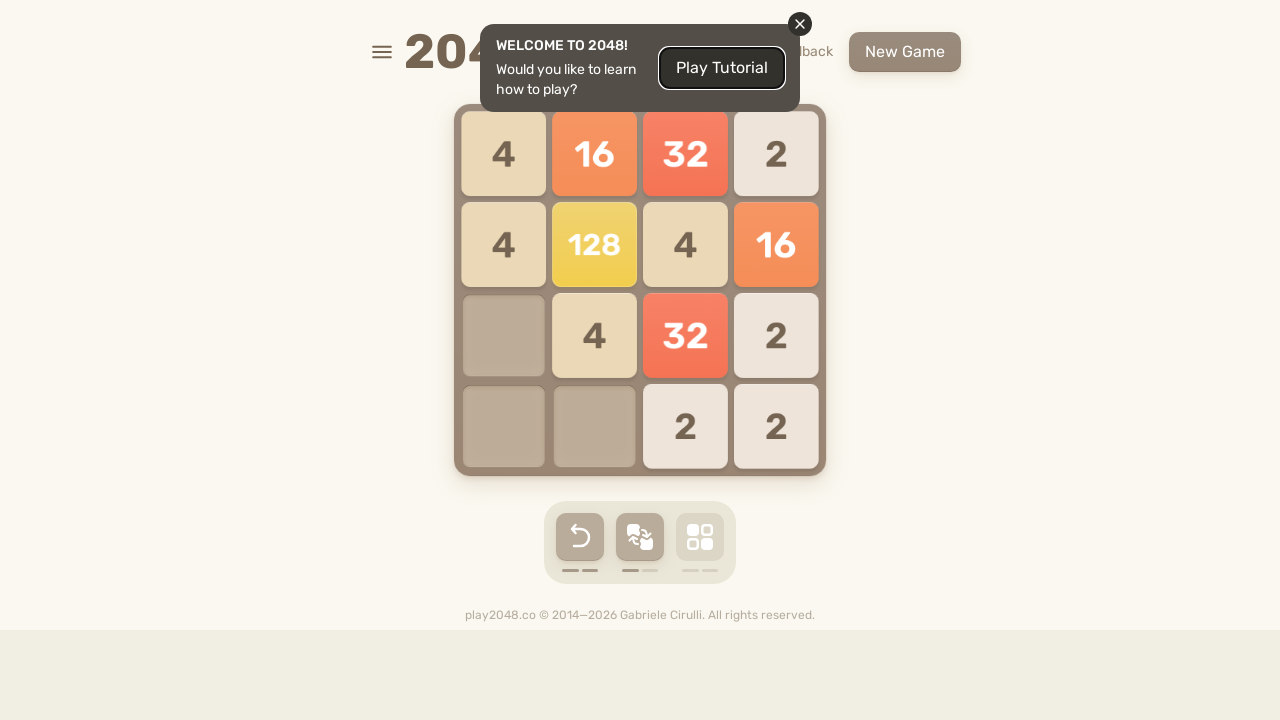

Pressed ArrowLeft key on body
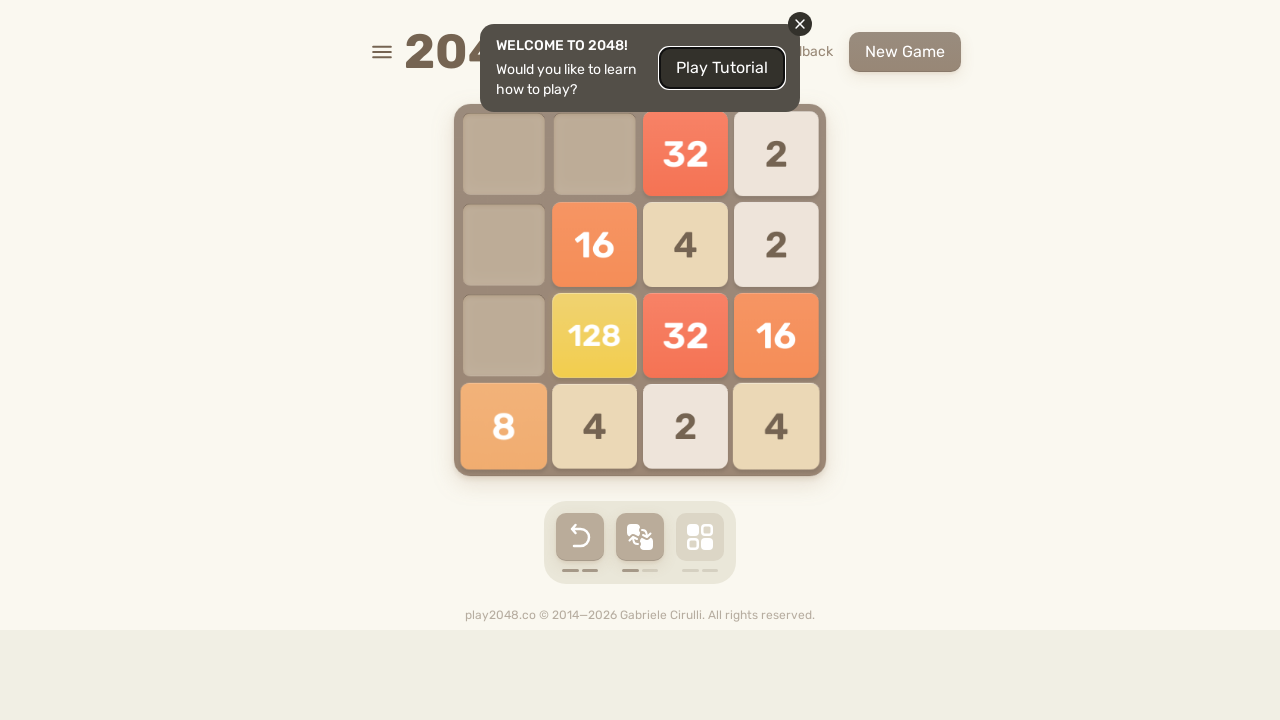

Waited 100ms for game to register moves
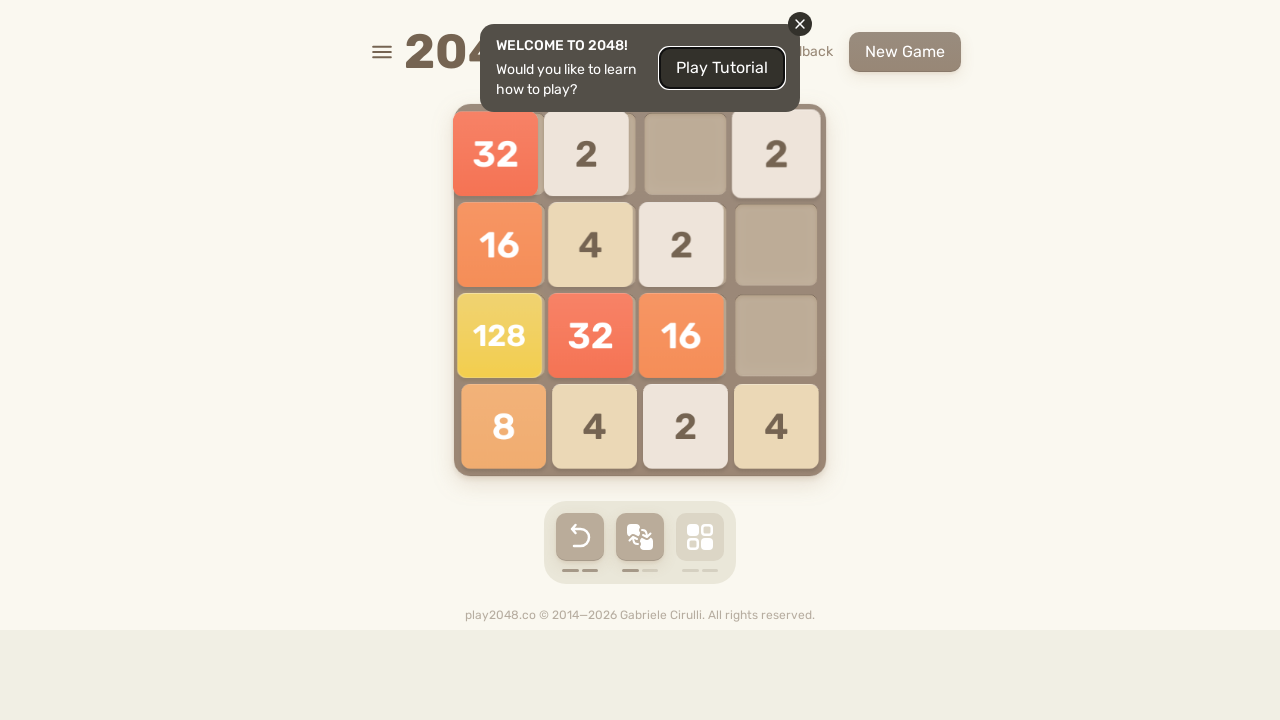

Located game-over element
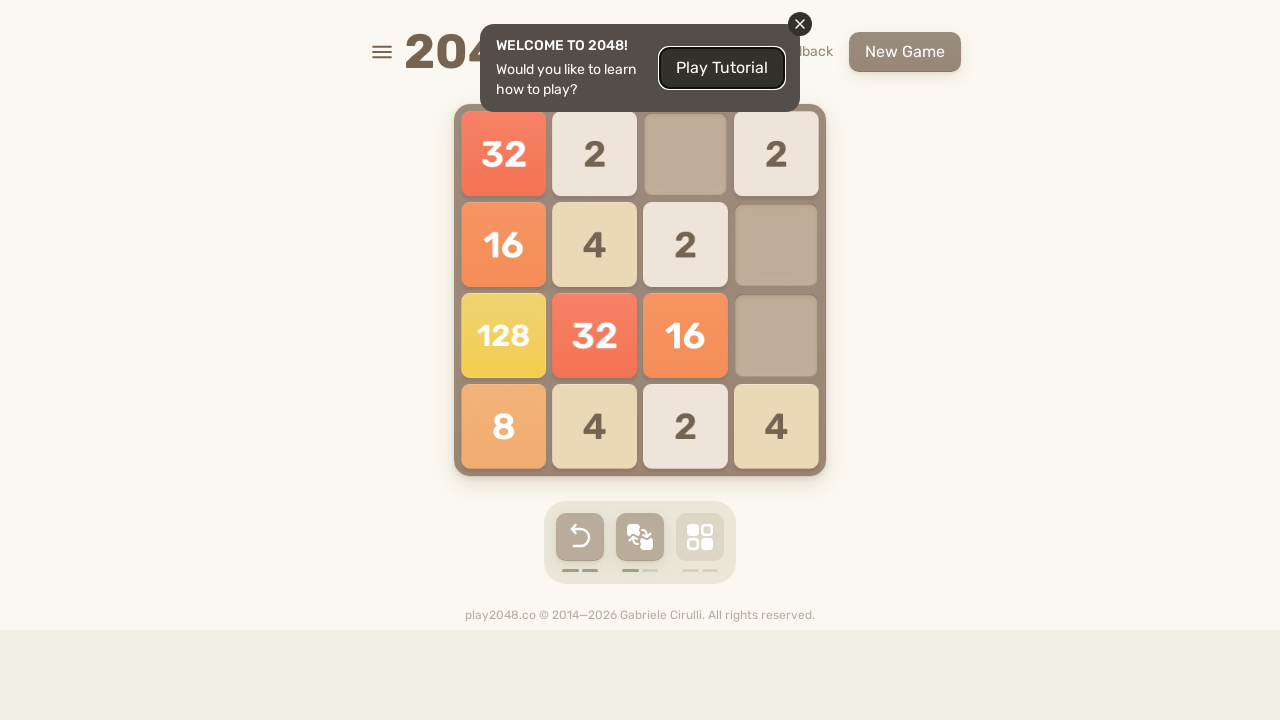

Pressed ArrowUp key on body
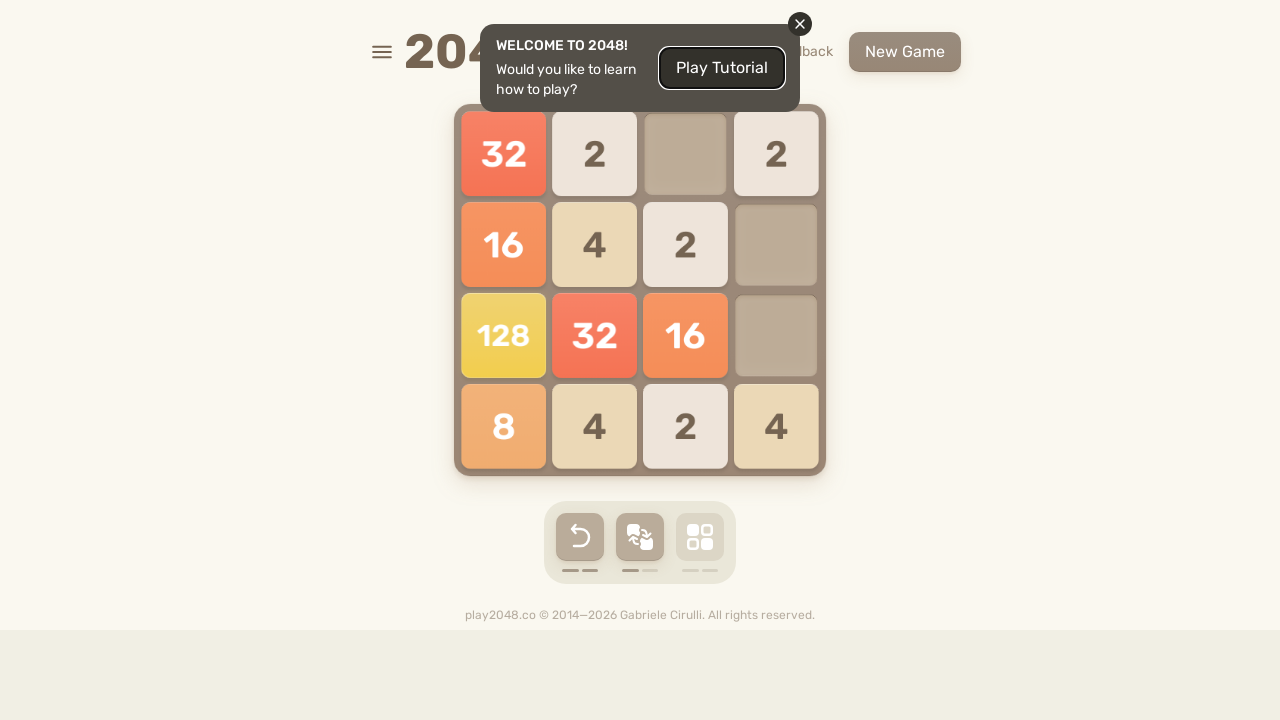

Pressed ArrowRight key on body
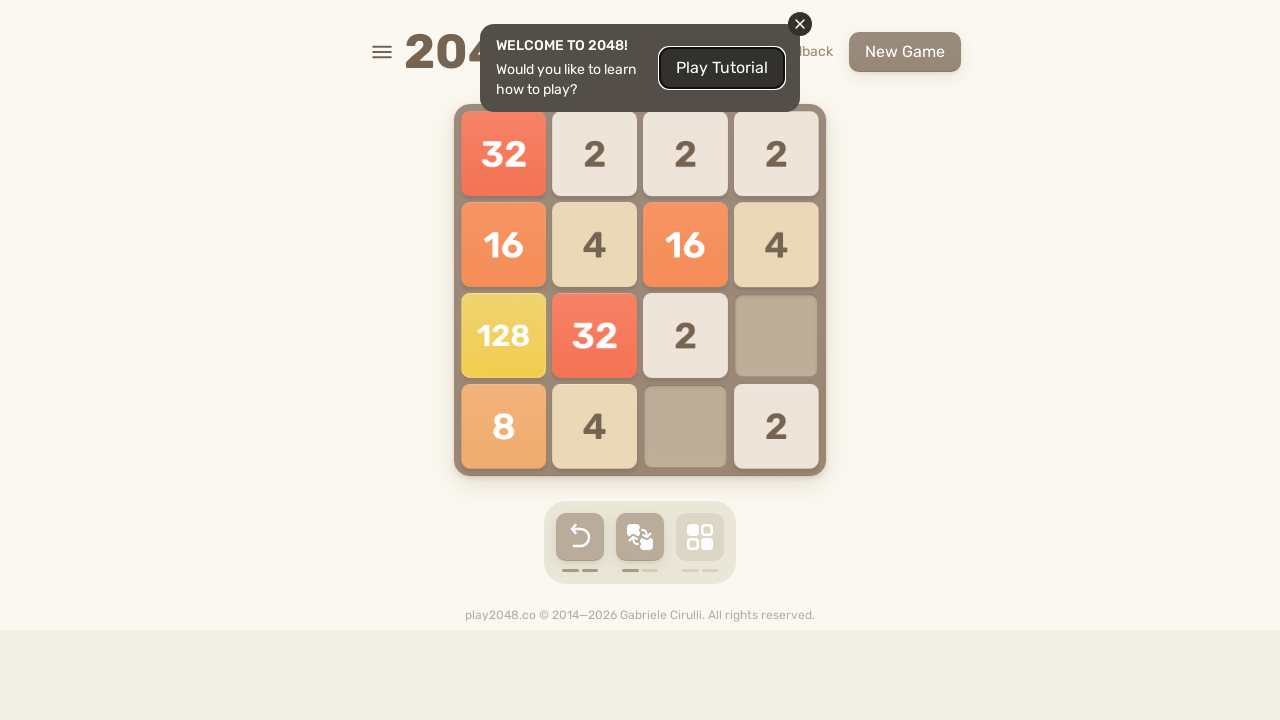

Pressed ArrowDown key on body
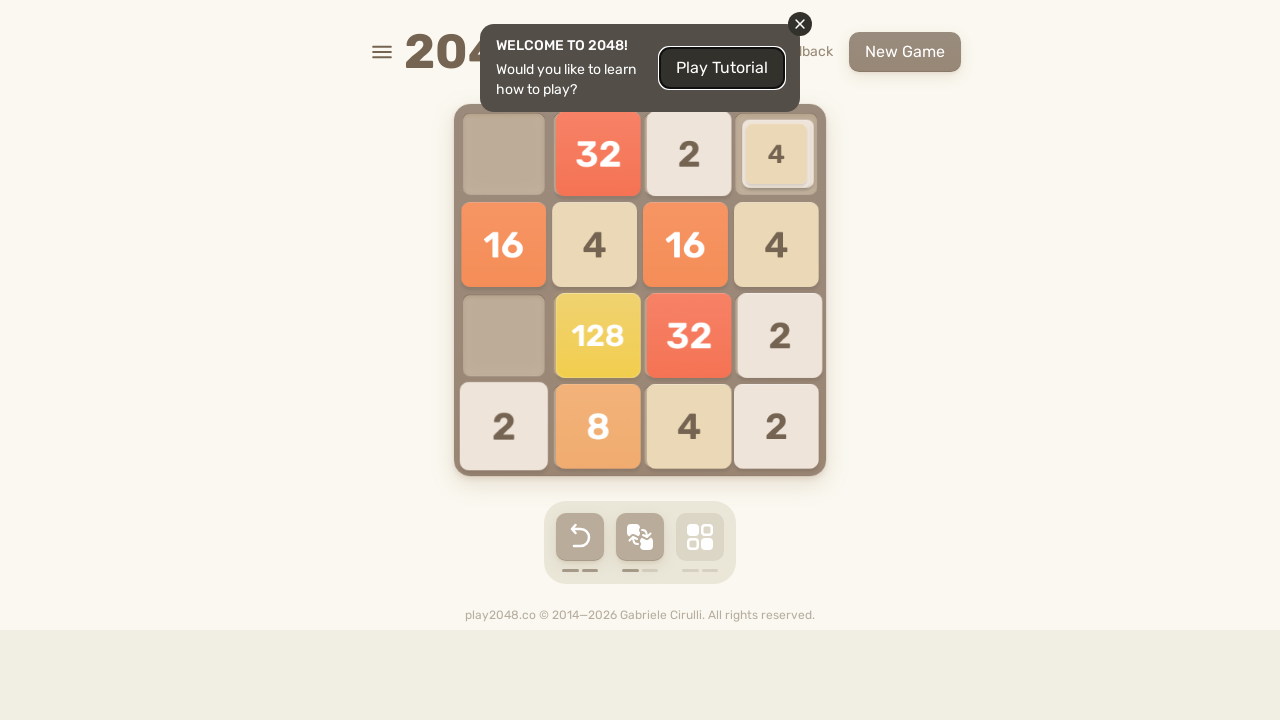

Pressed ArrowLeft key on body
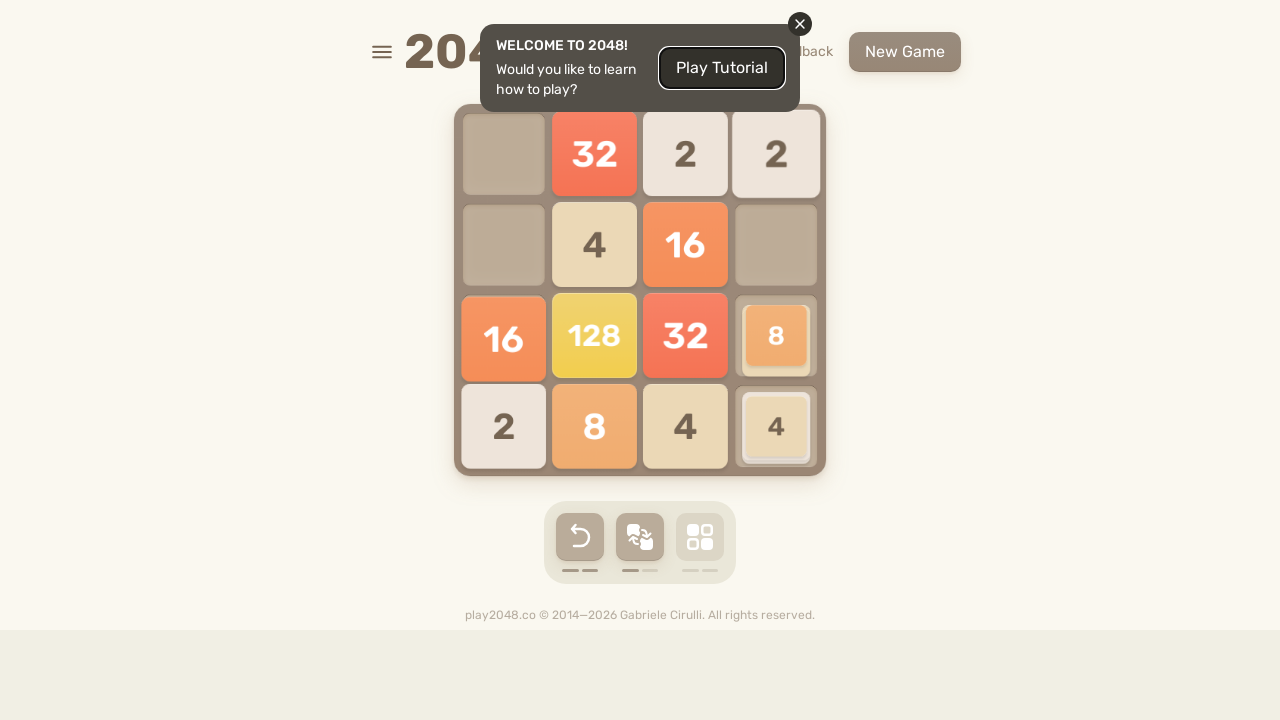

Waited 100ms for game to register moves
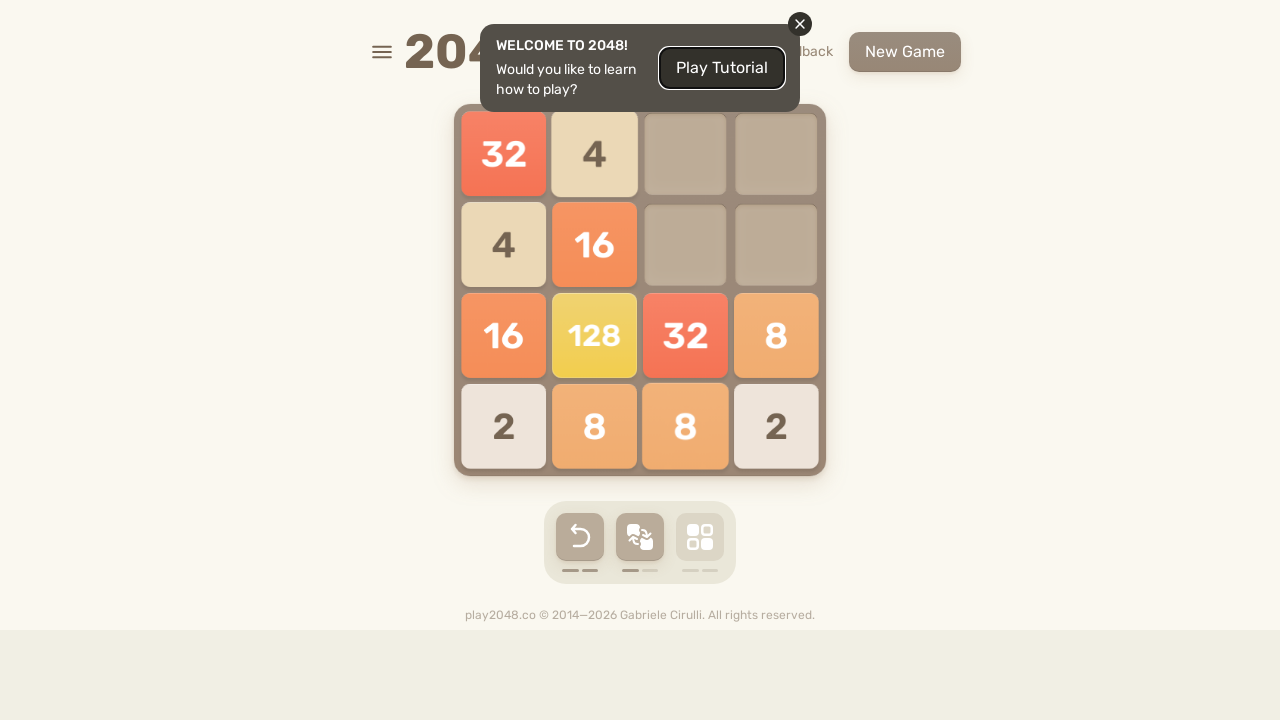

Located game-over element
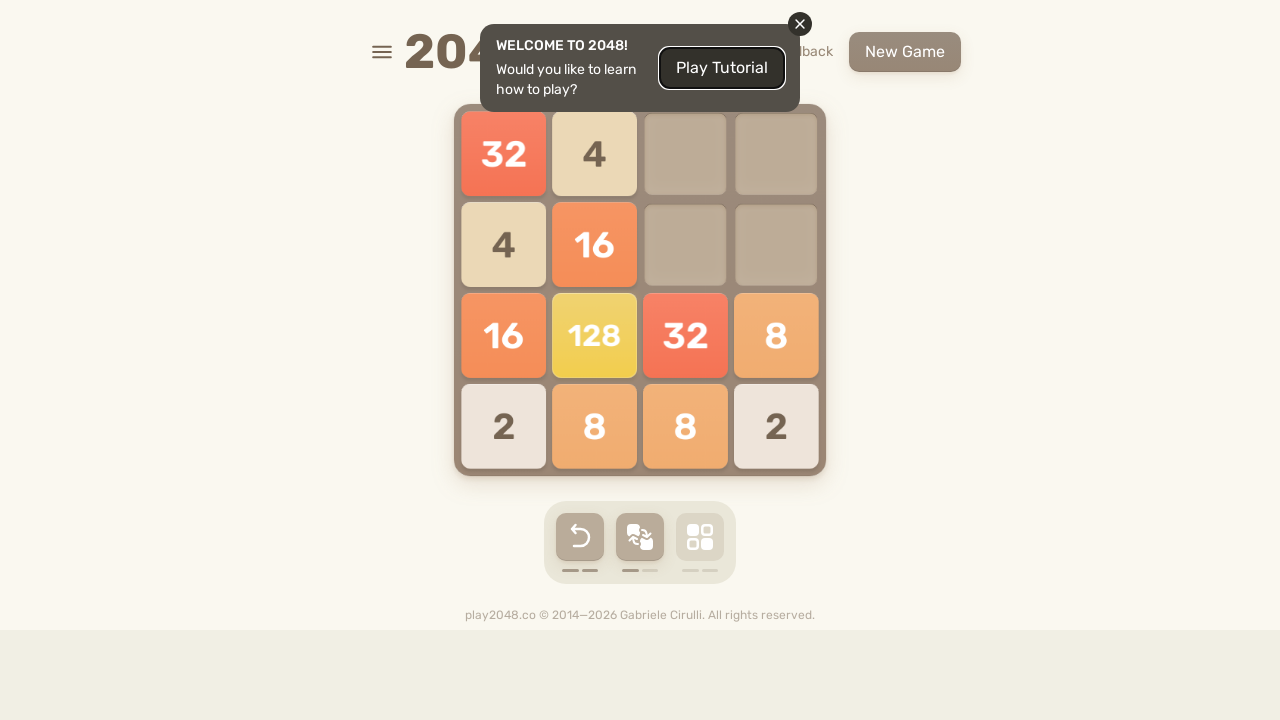

Pressed ArrowUp key on body
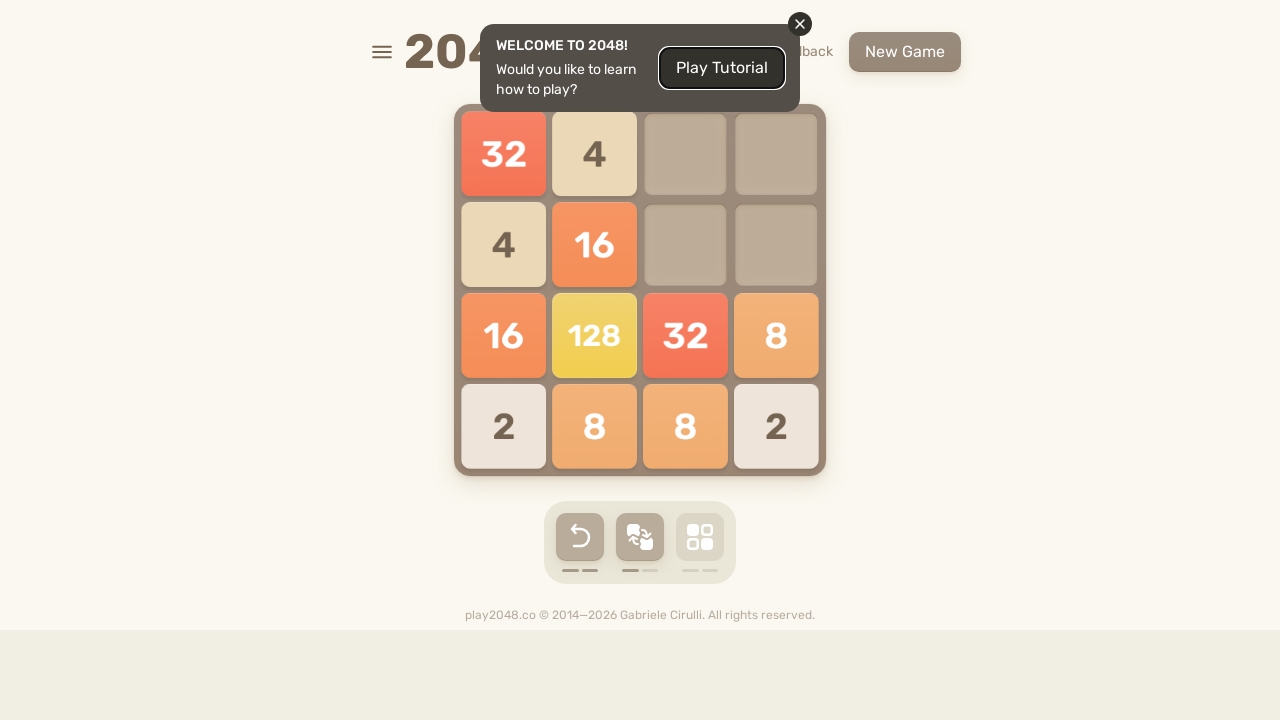

Pressed ArrowRight key on body
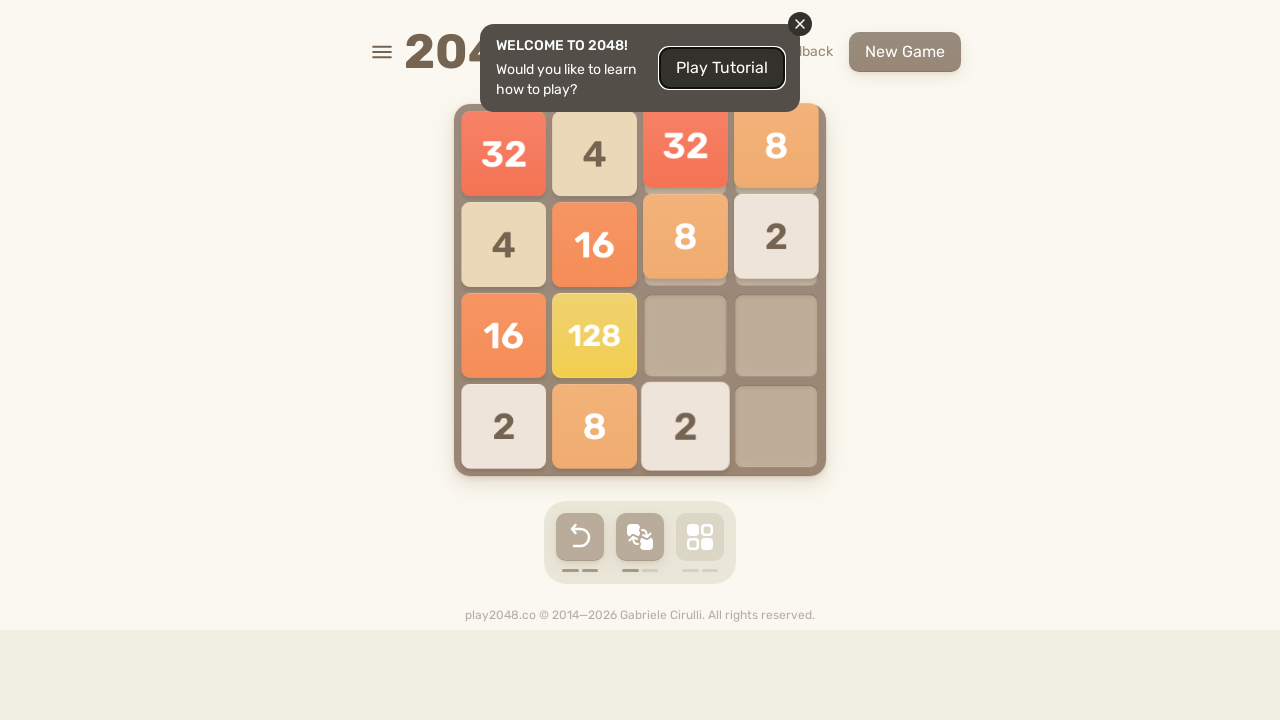

Pressed ArrowDown key on body
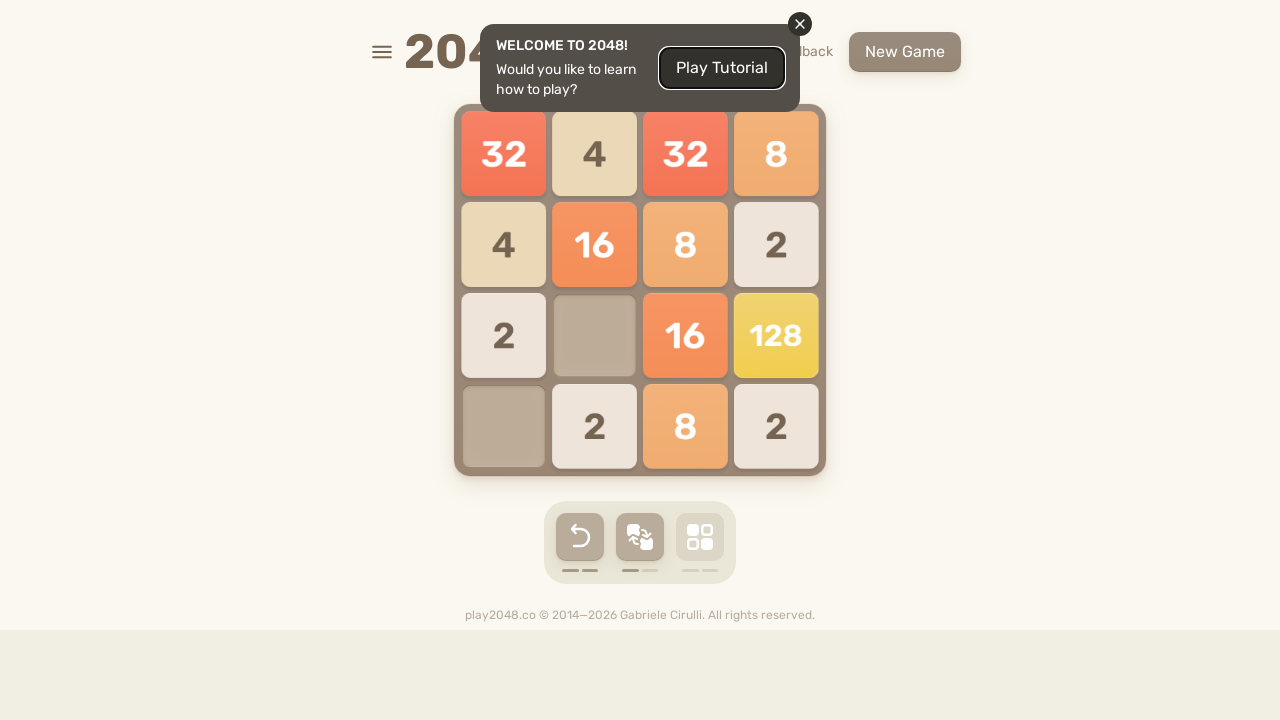

Pressed ArrowLeft key on body
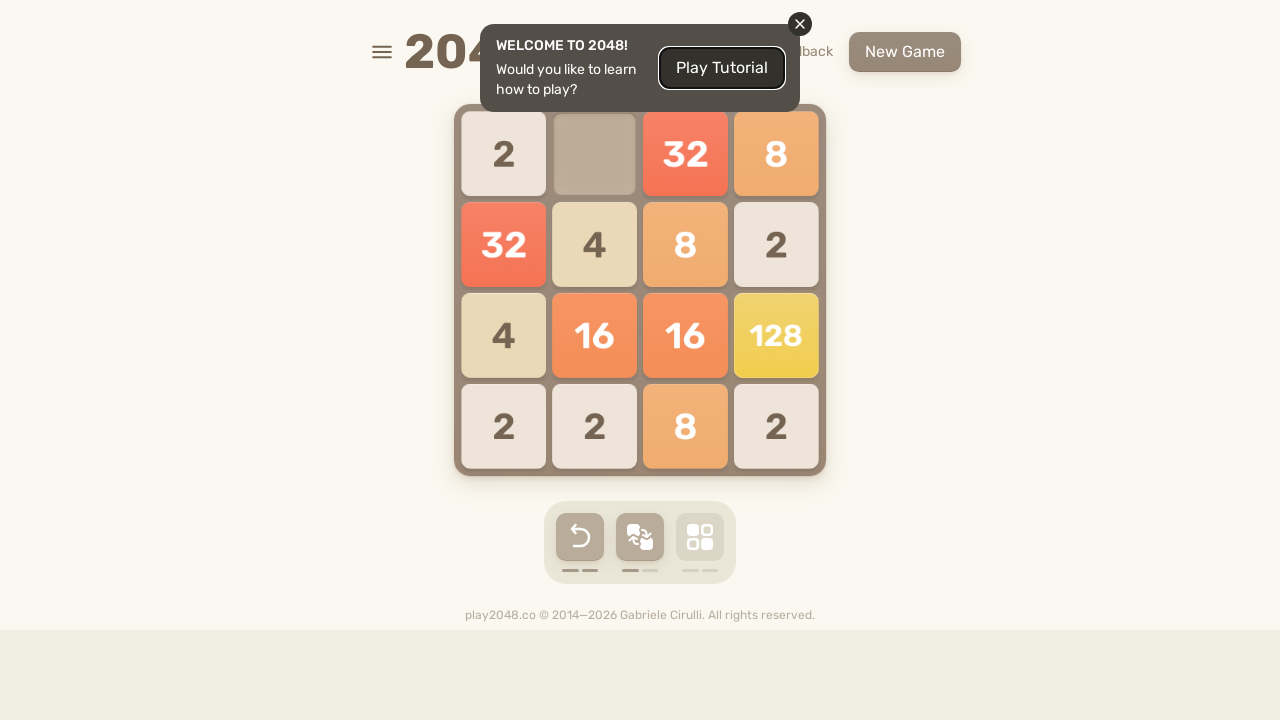

Waited 100ms for game to register moves
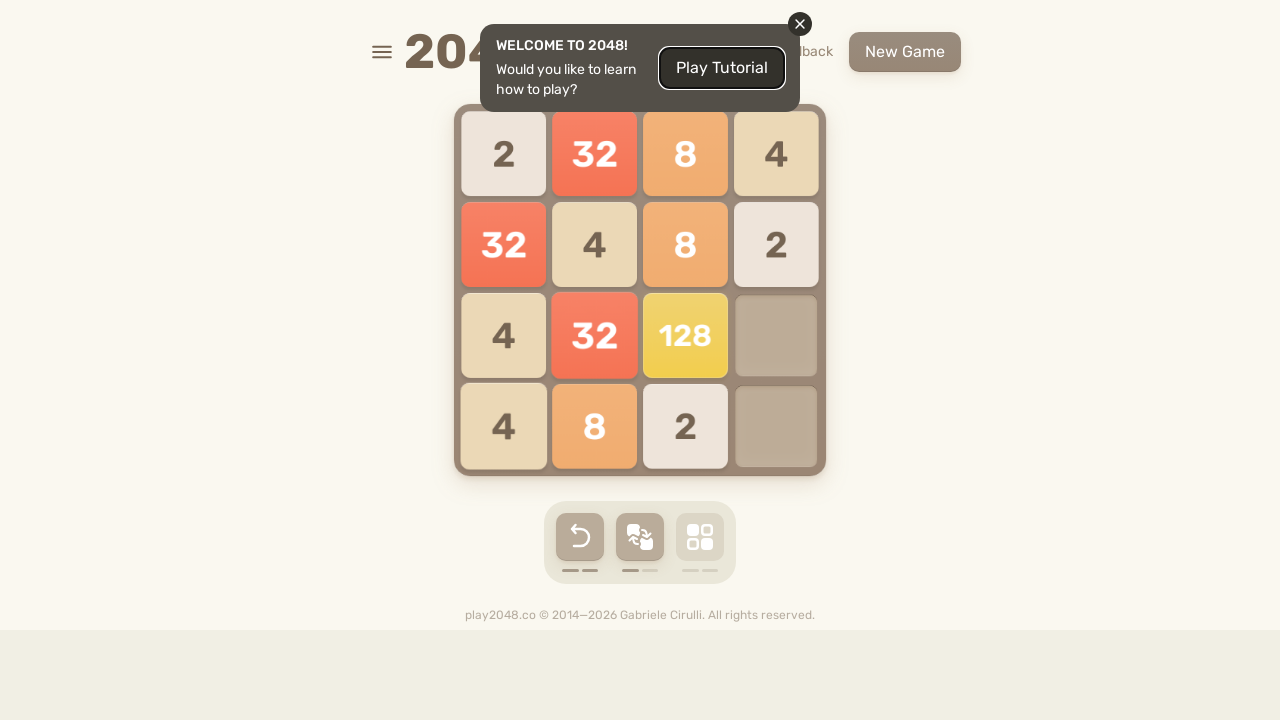

Located game-over element
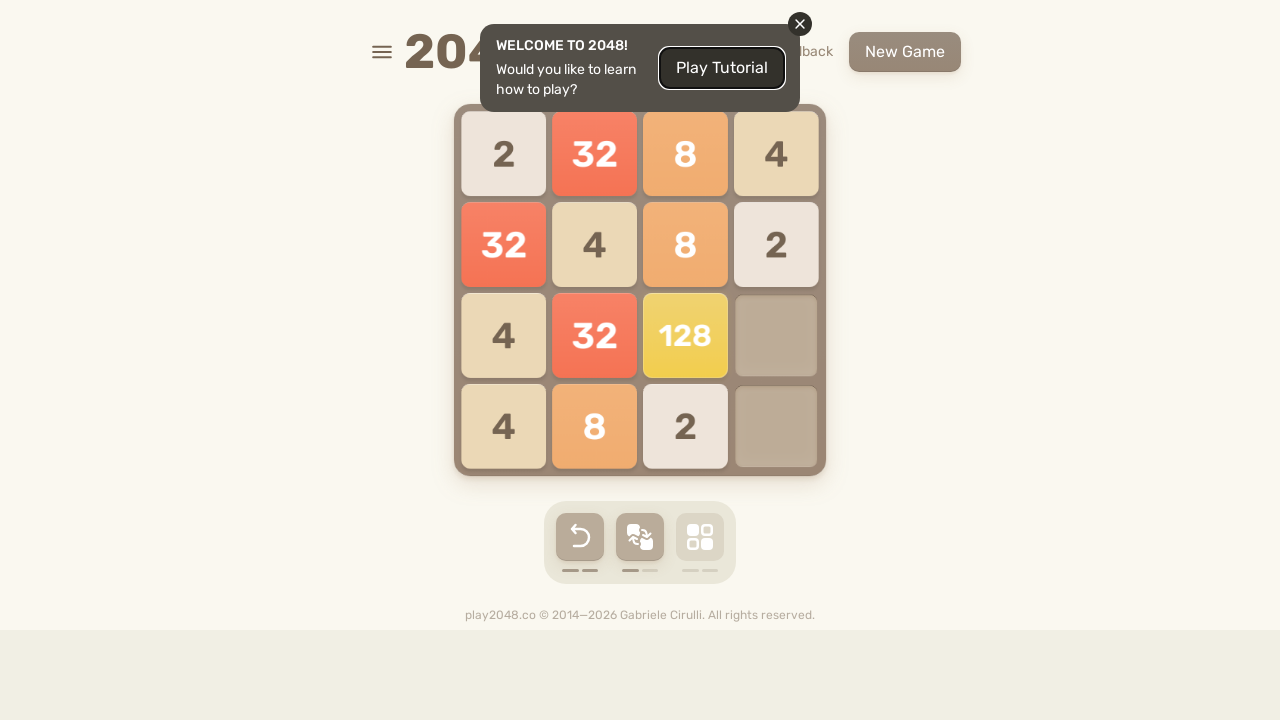

Pressed ArrowUp key on body
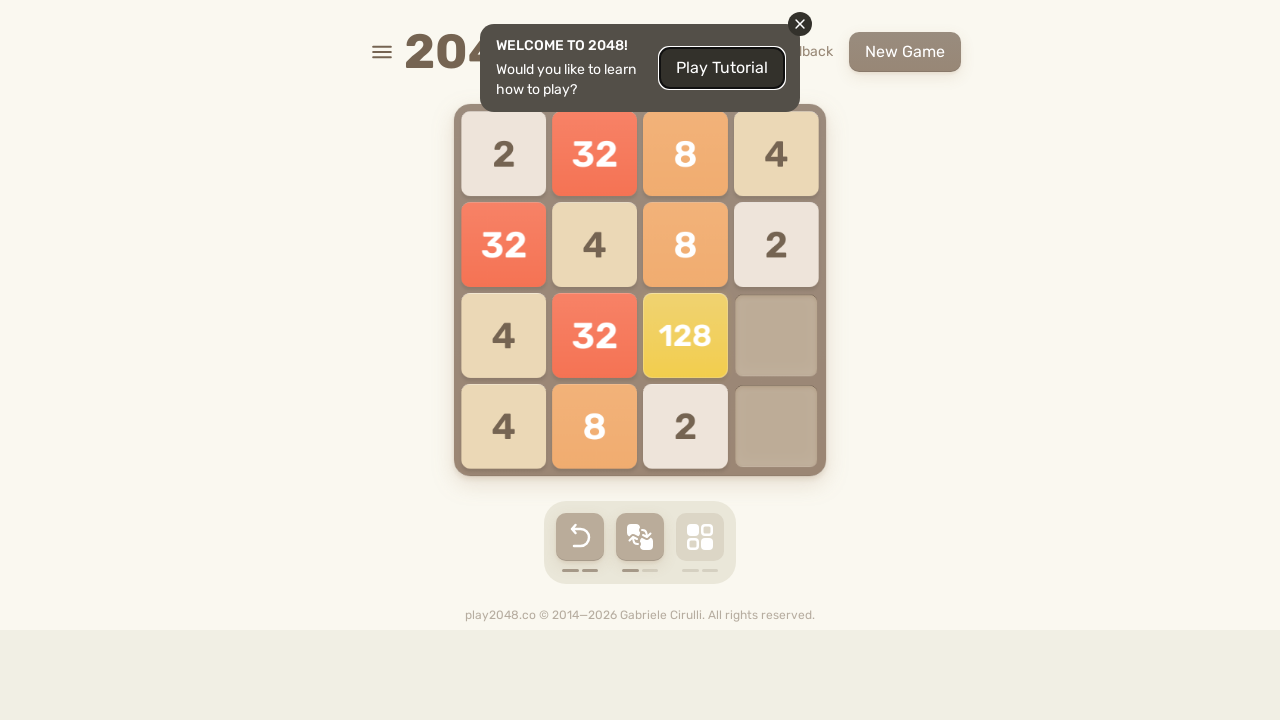

Pressed ArrowRight key on body
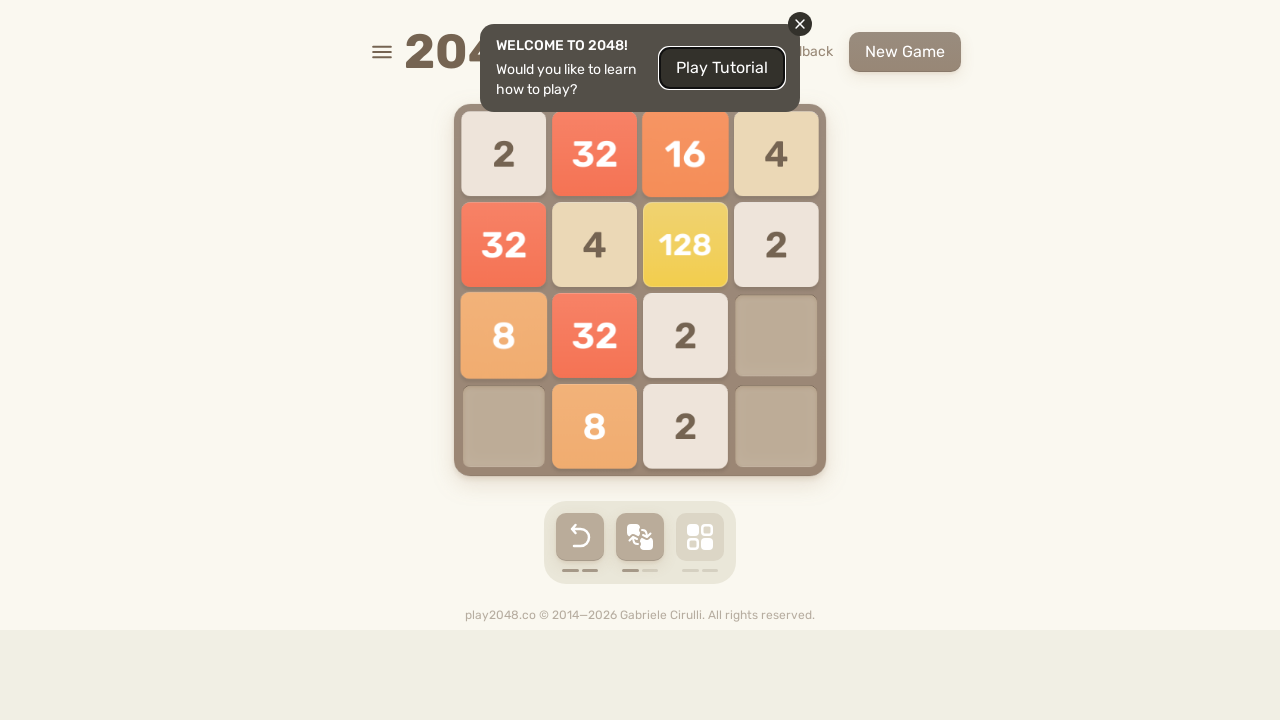

Pressed ArrowDown key on body
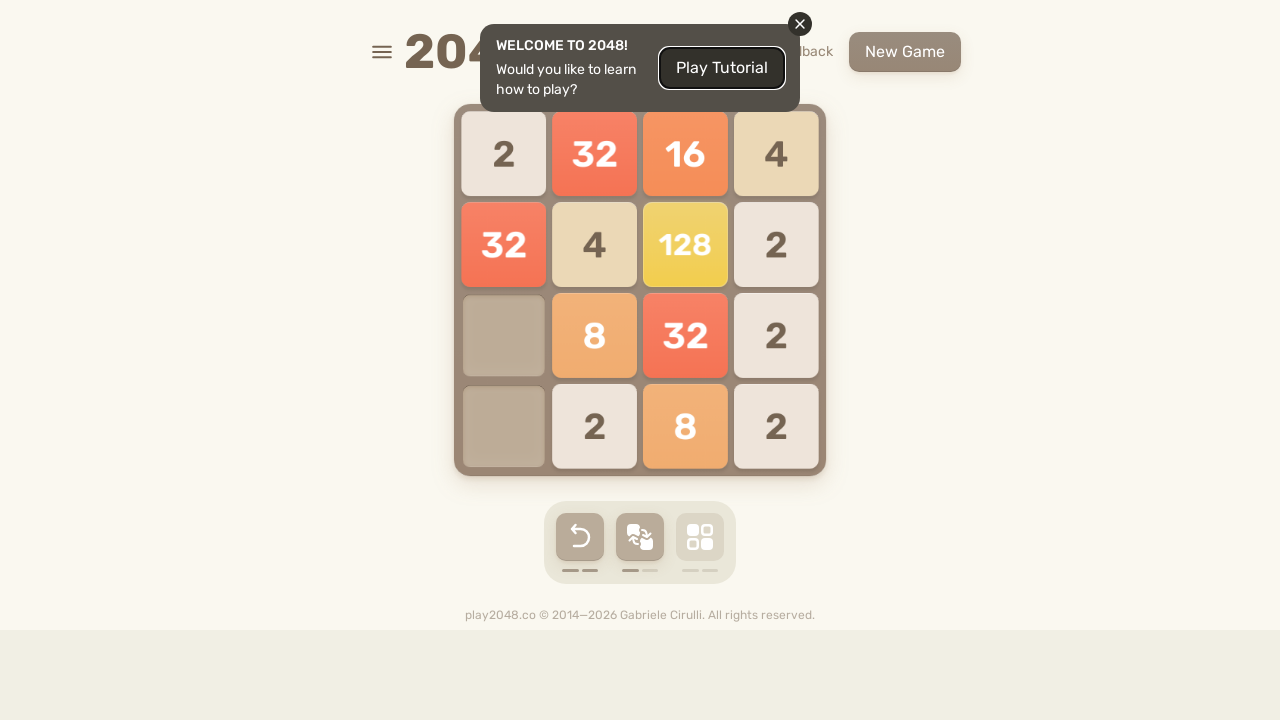

Pressed ArrowLeft key on body
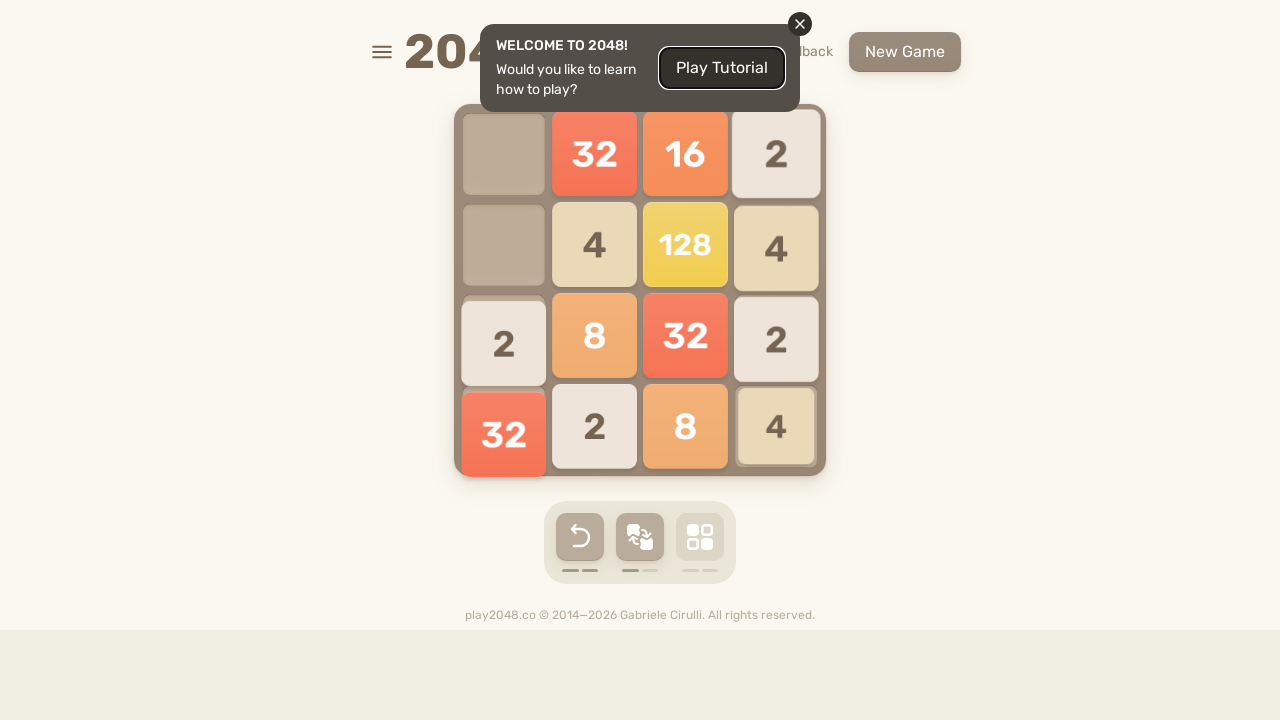

Waited 100ms for game to register moves
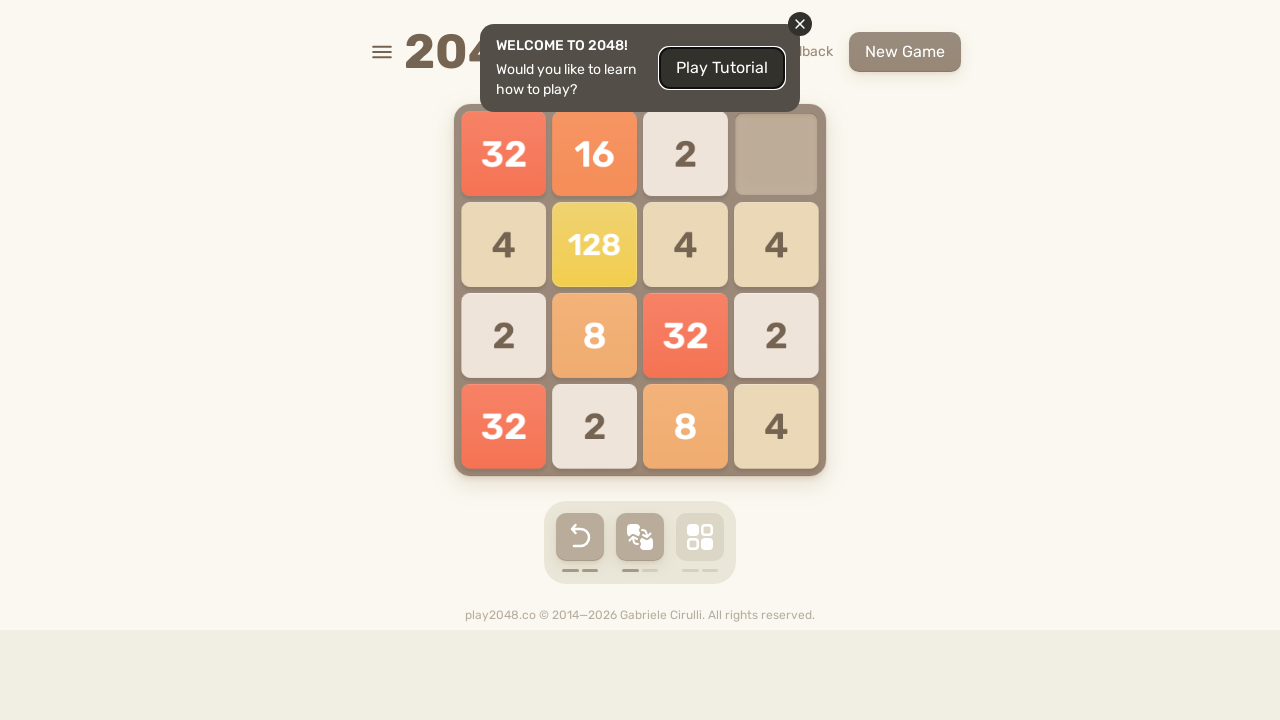

Located game-over element
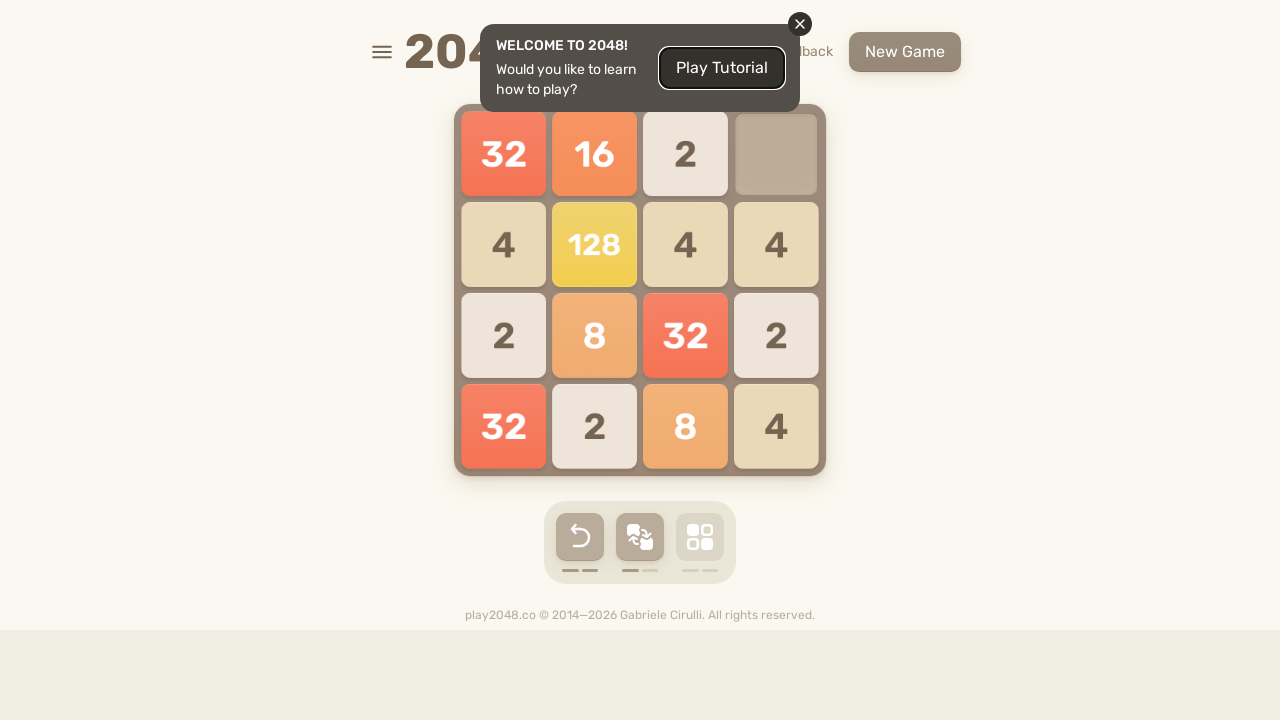

Pressed ArrowUp key on body
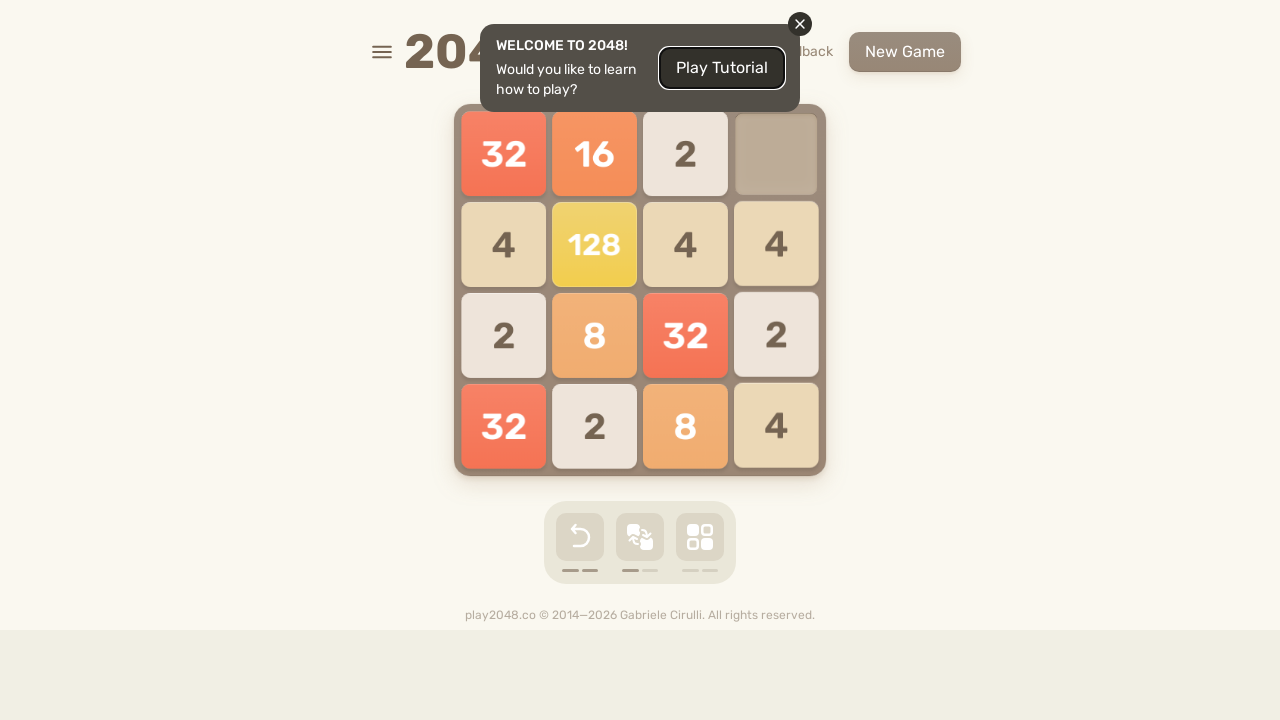

Pressed ArrowRight key on body
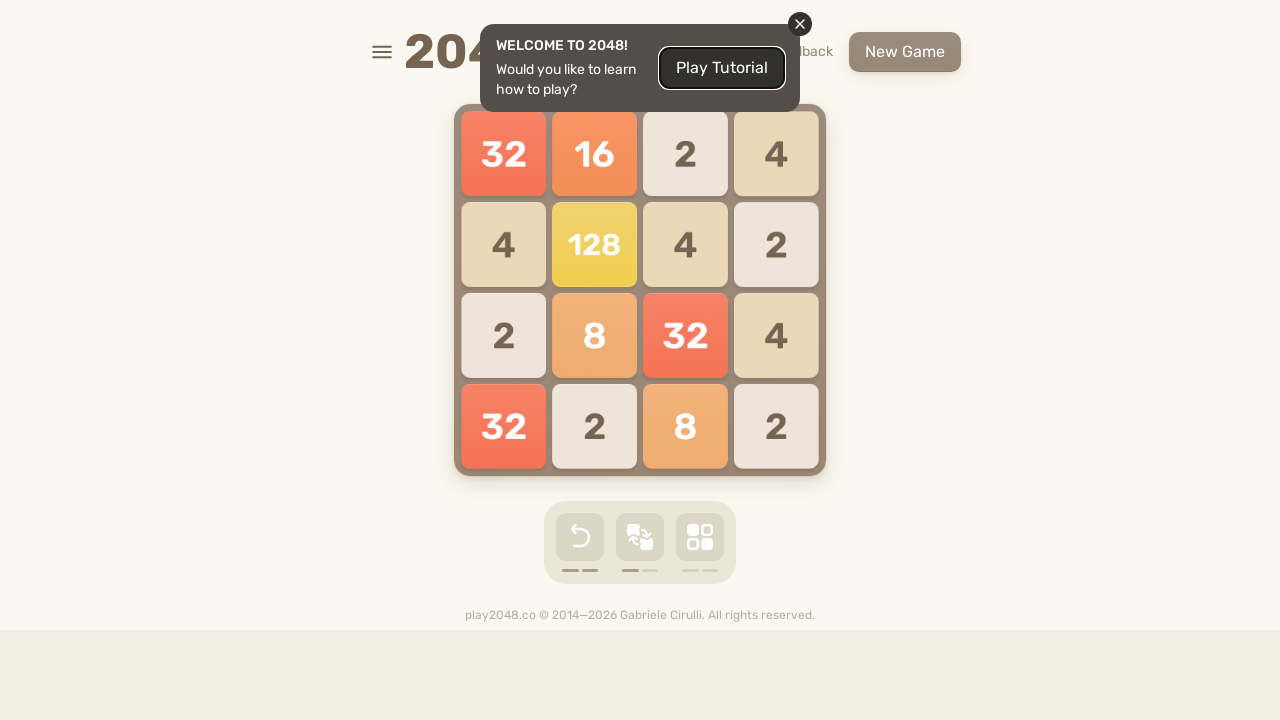

Pressed ArrowDown key on body
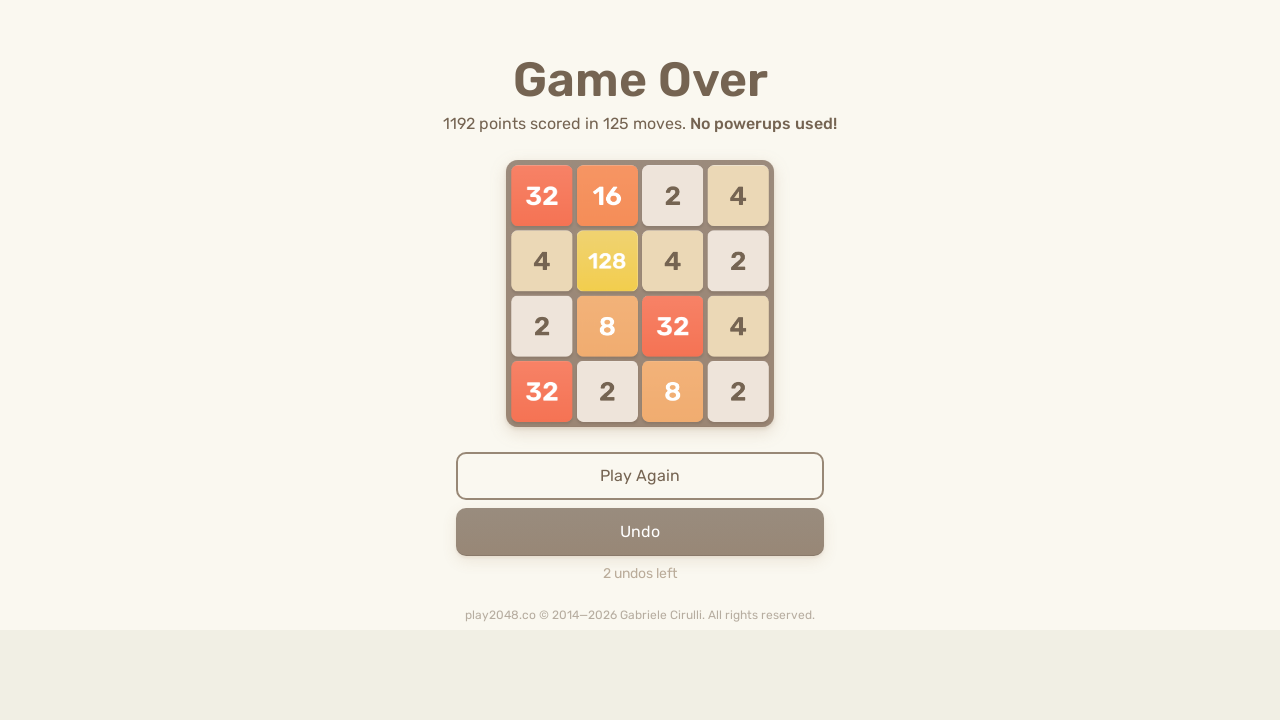

Pressed ArrowLeft key on body
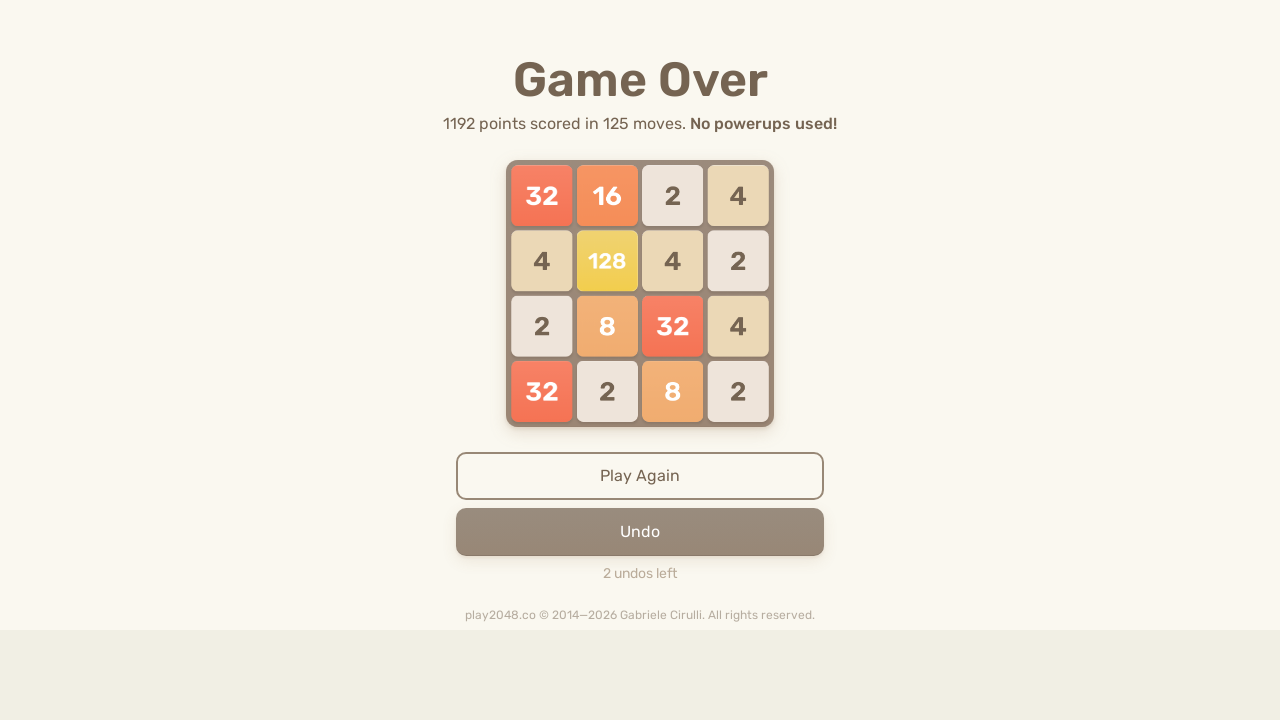

Waited 100ms for game to register moves
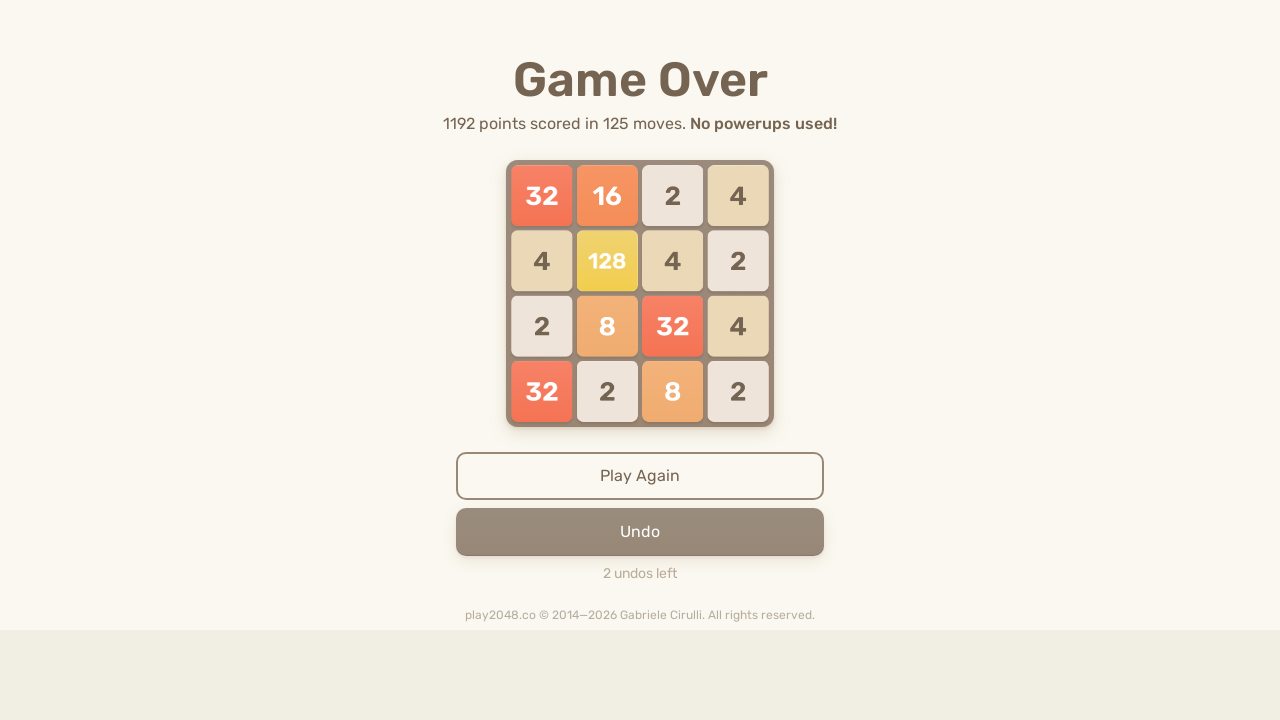

Located game-over element
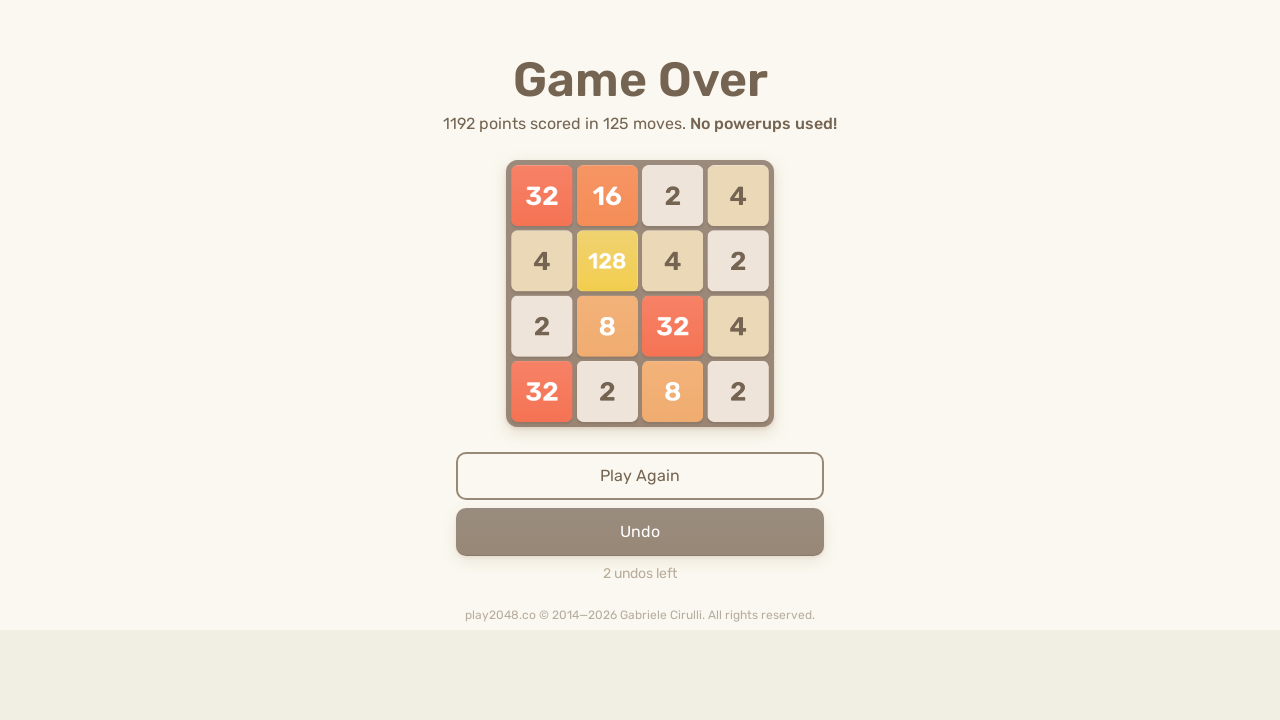

Pressed ArrowUp key on body
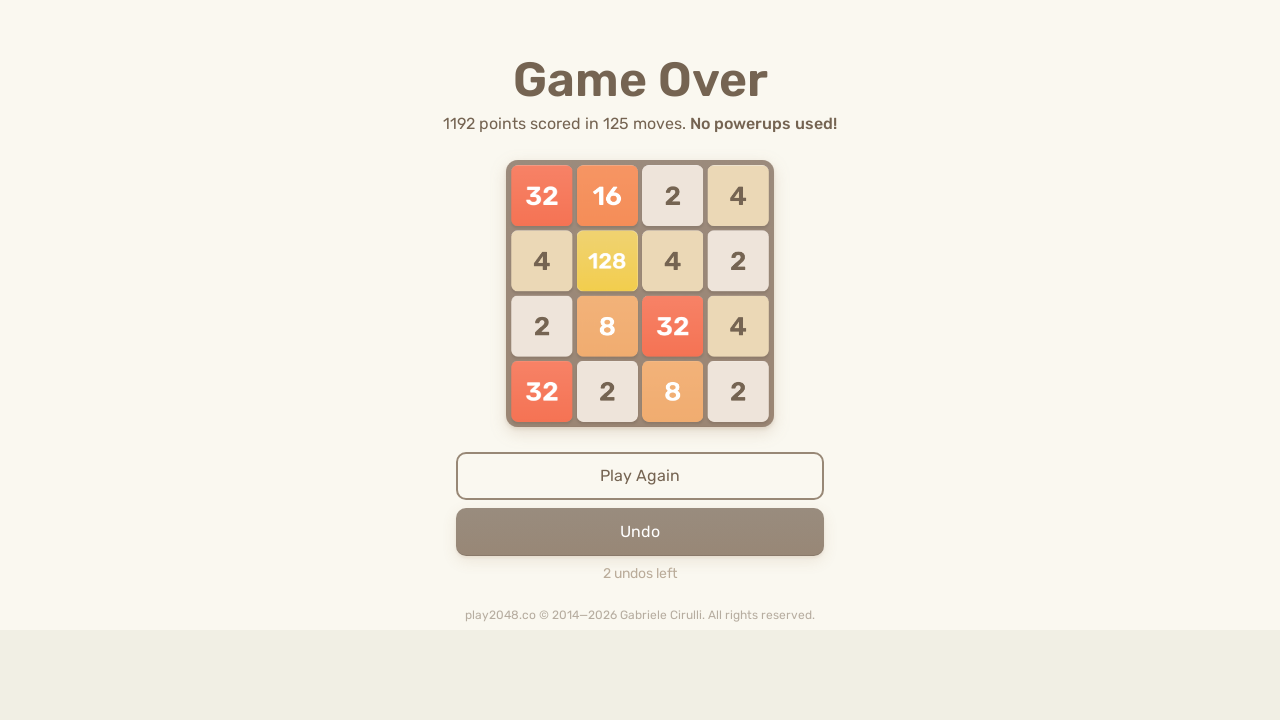

Pressed ArrowRight key on body
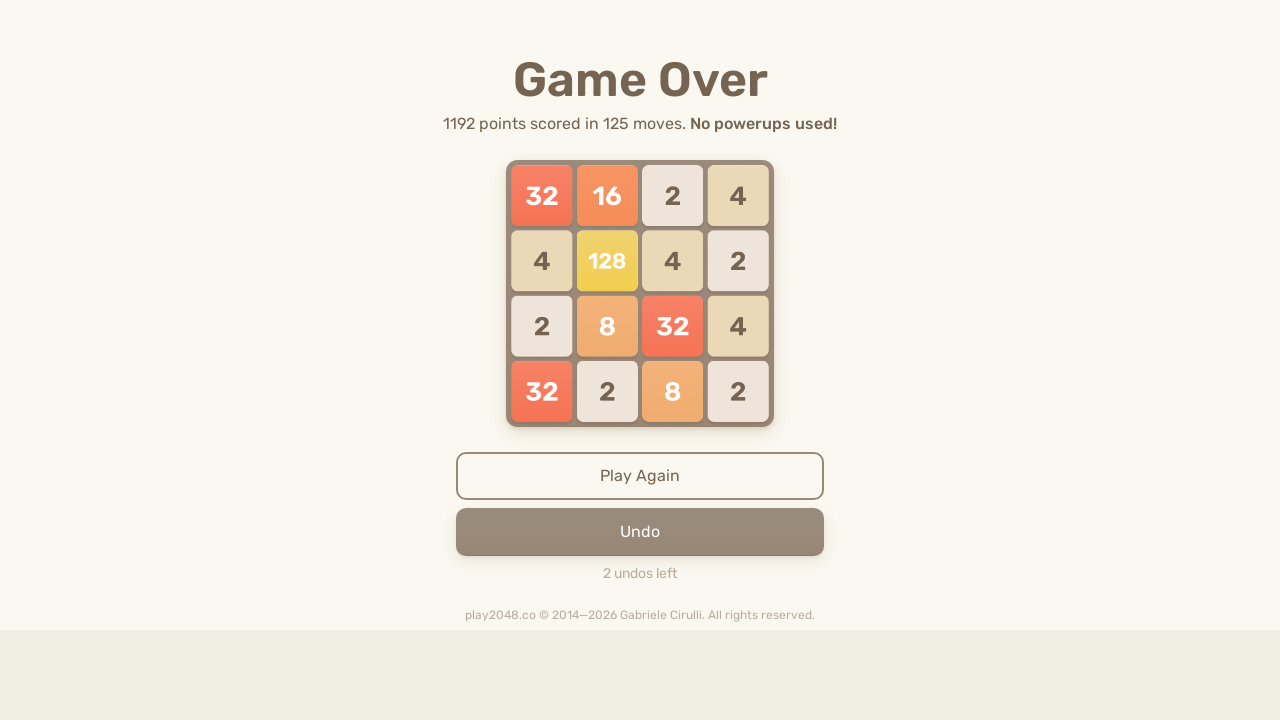

Pressed ArrowDown key on body
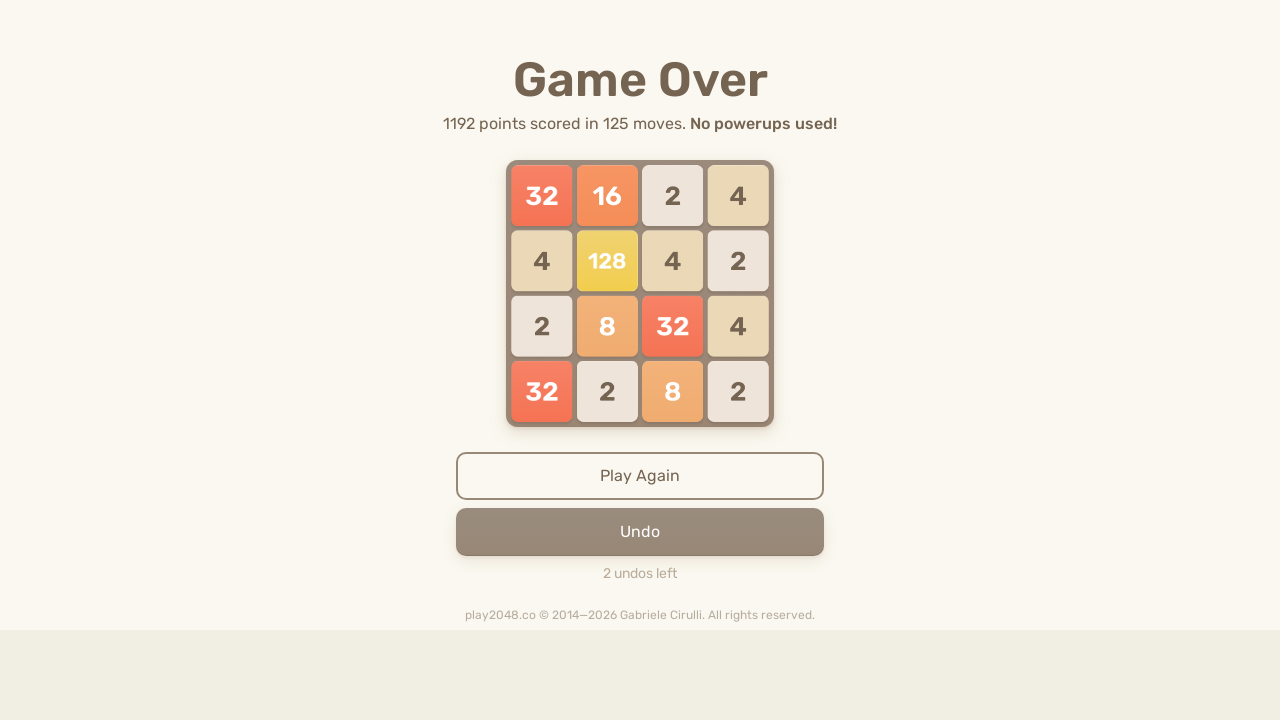

Pressed ArrowLeft key on body
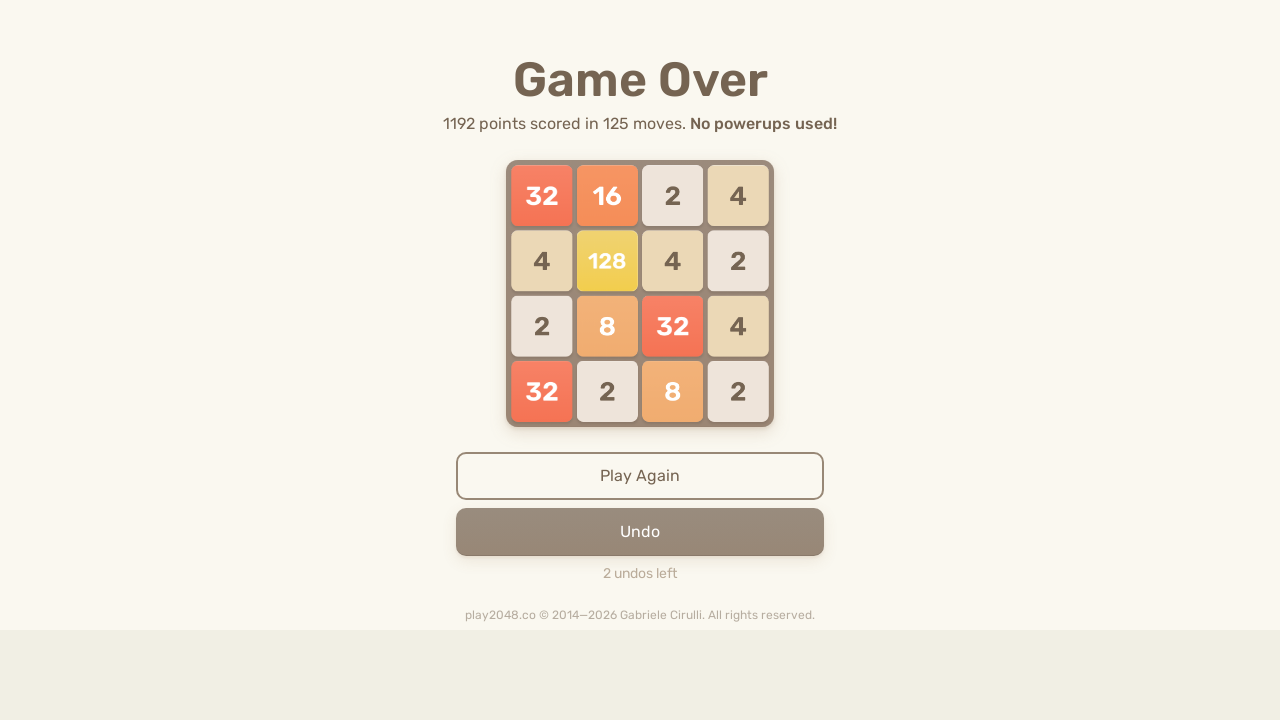

Waited 100ms for game to register moves
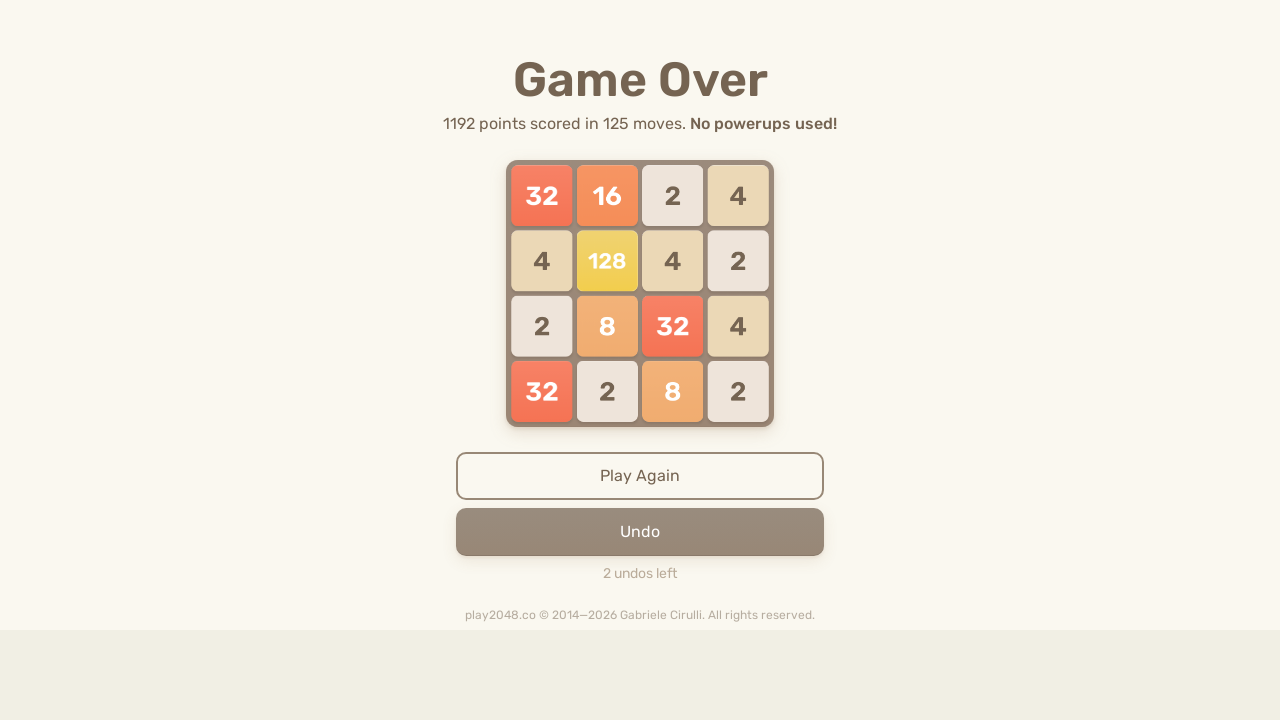

Located game-over element
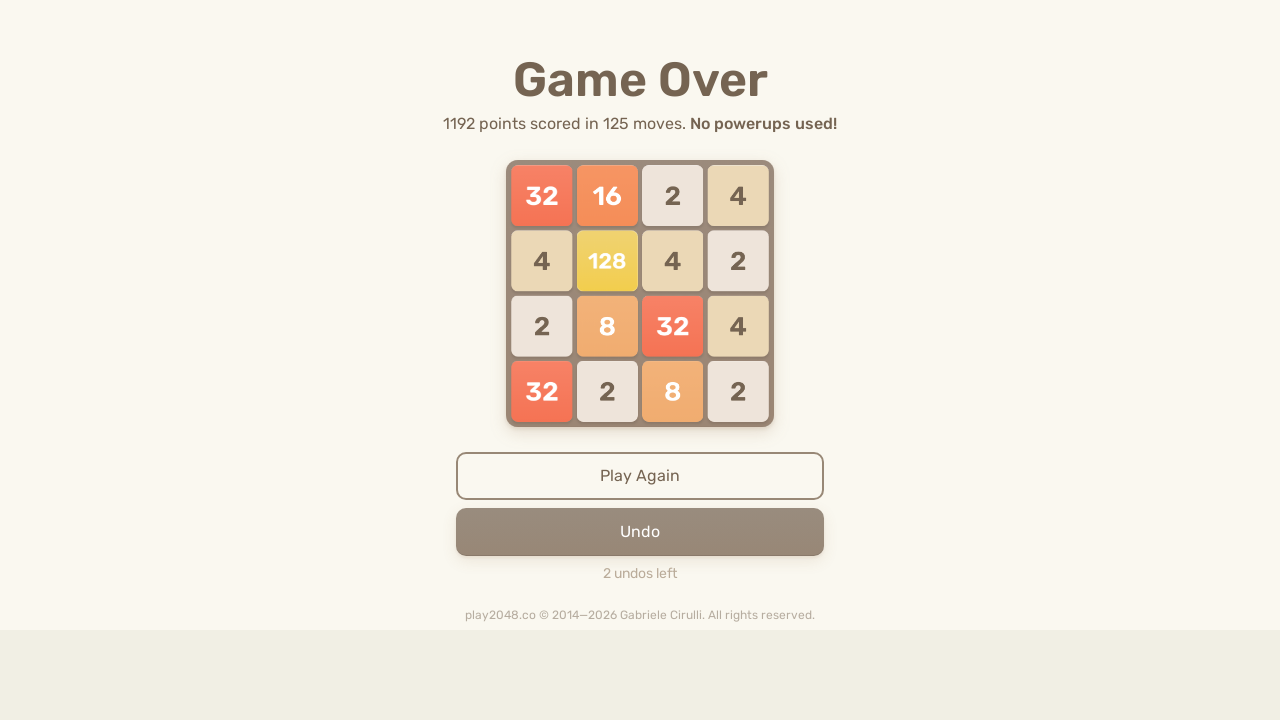

Pressed ArrowUp key on body
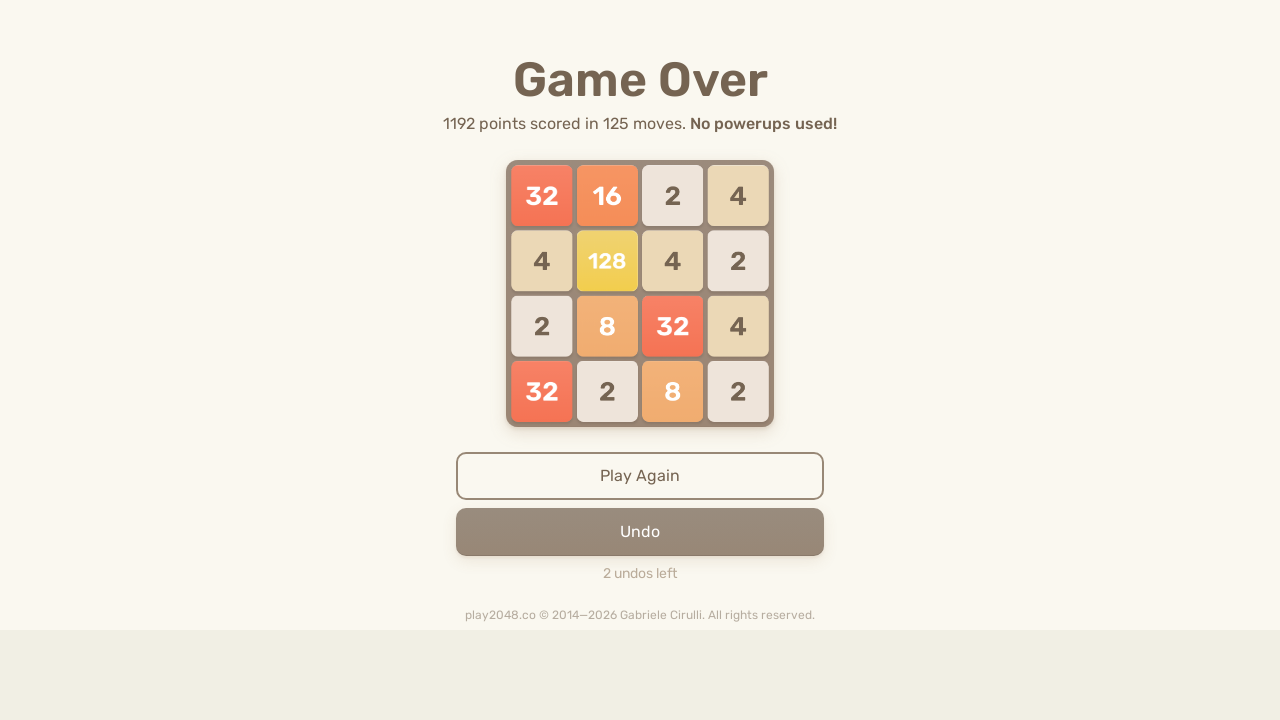

Pressed ArrowRight key on body
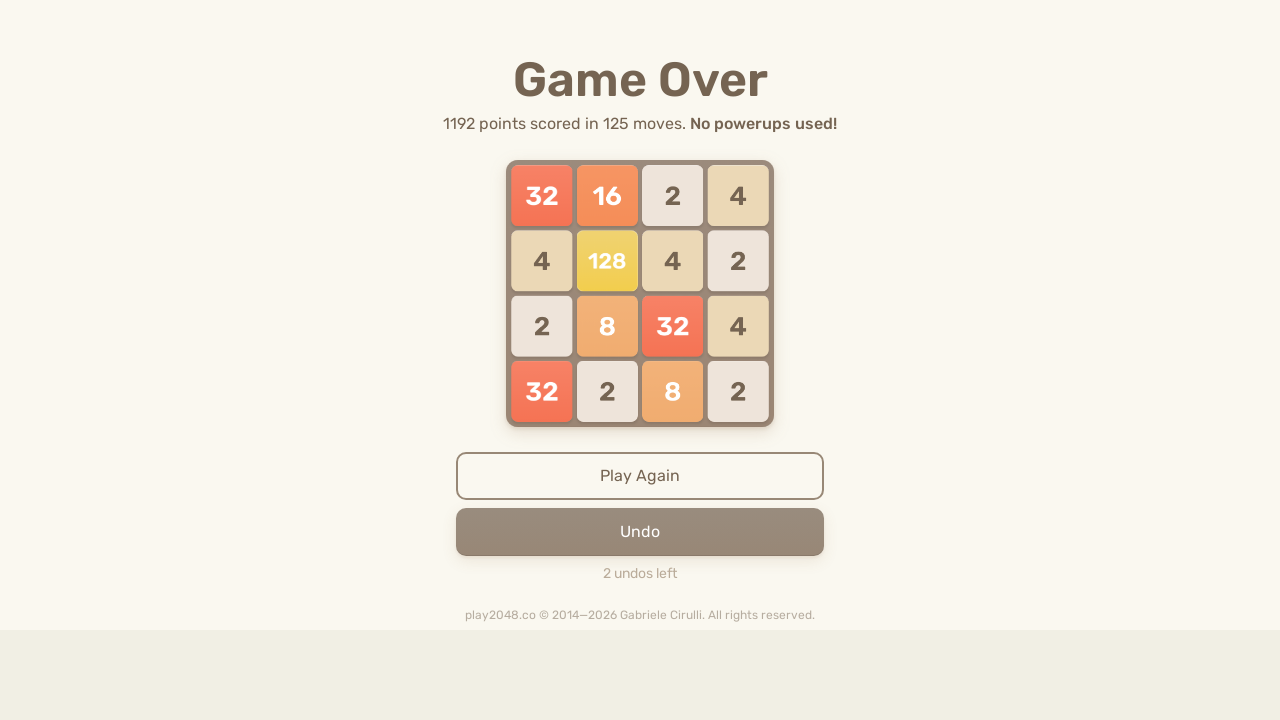

Pressed ArrowDown key on body
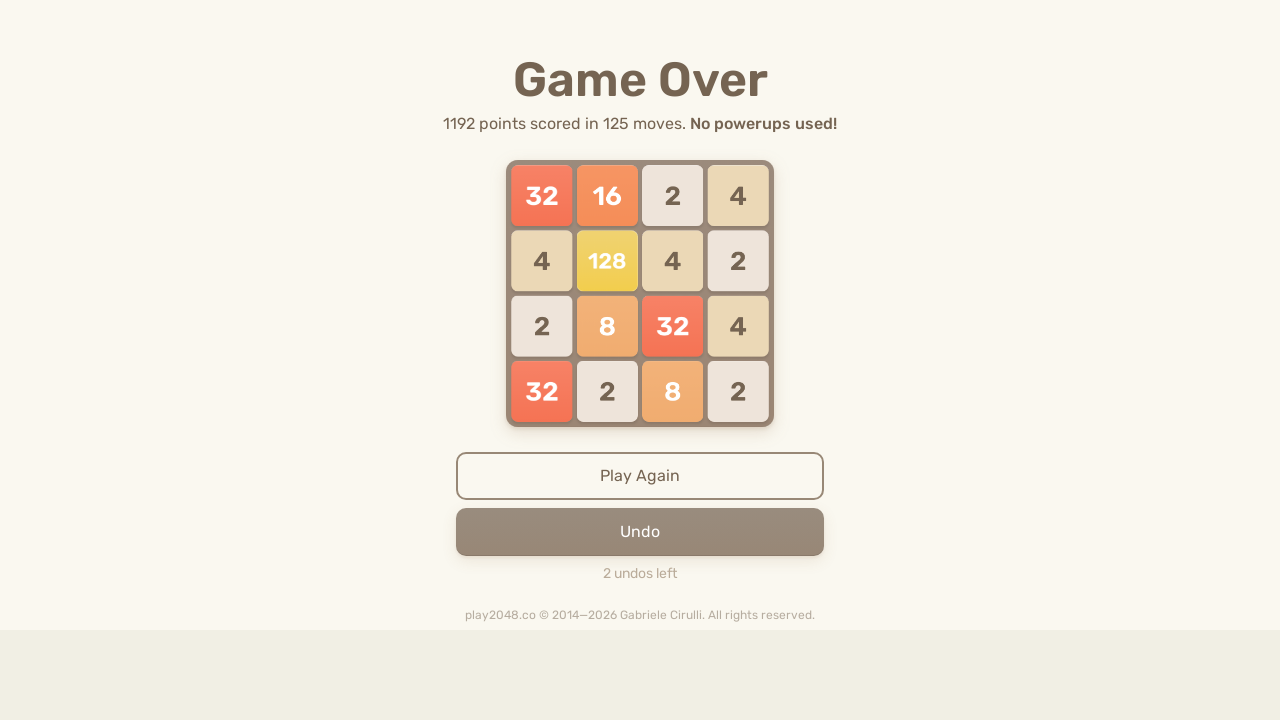

Pressed ArrowLeft key on body
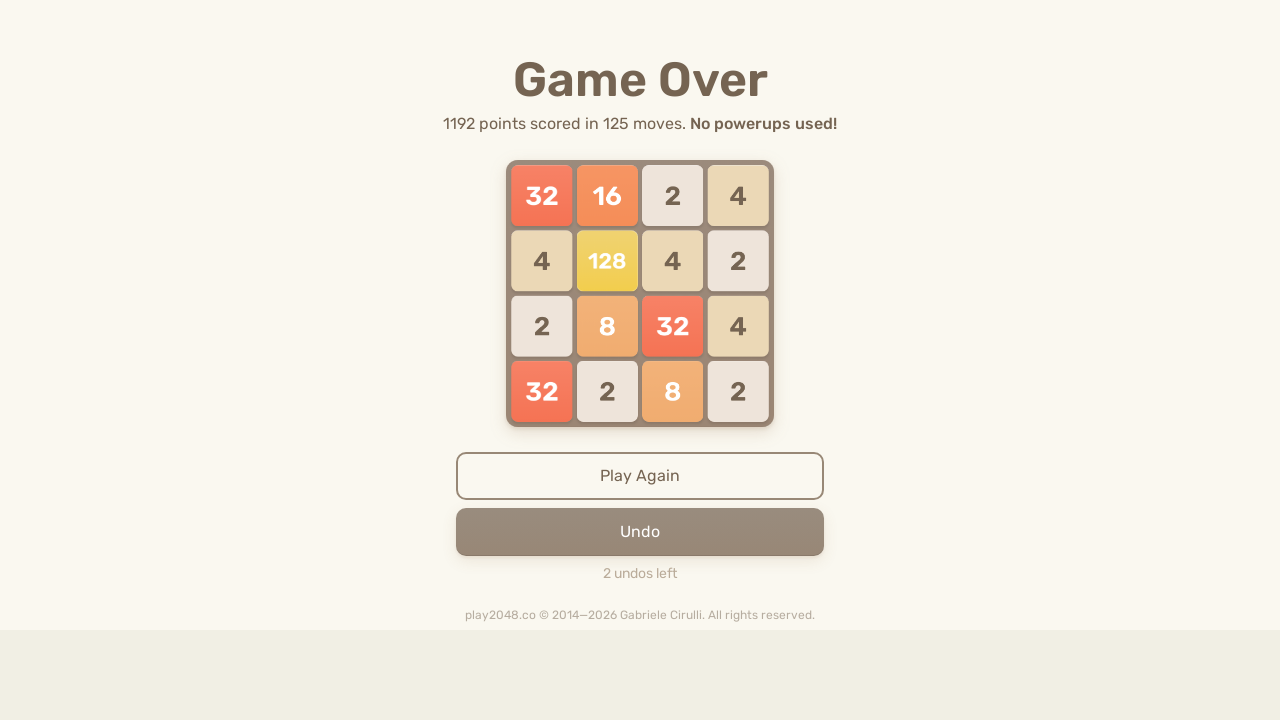

Waited 100ms for game to register moves
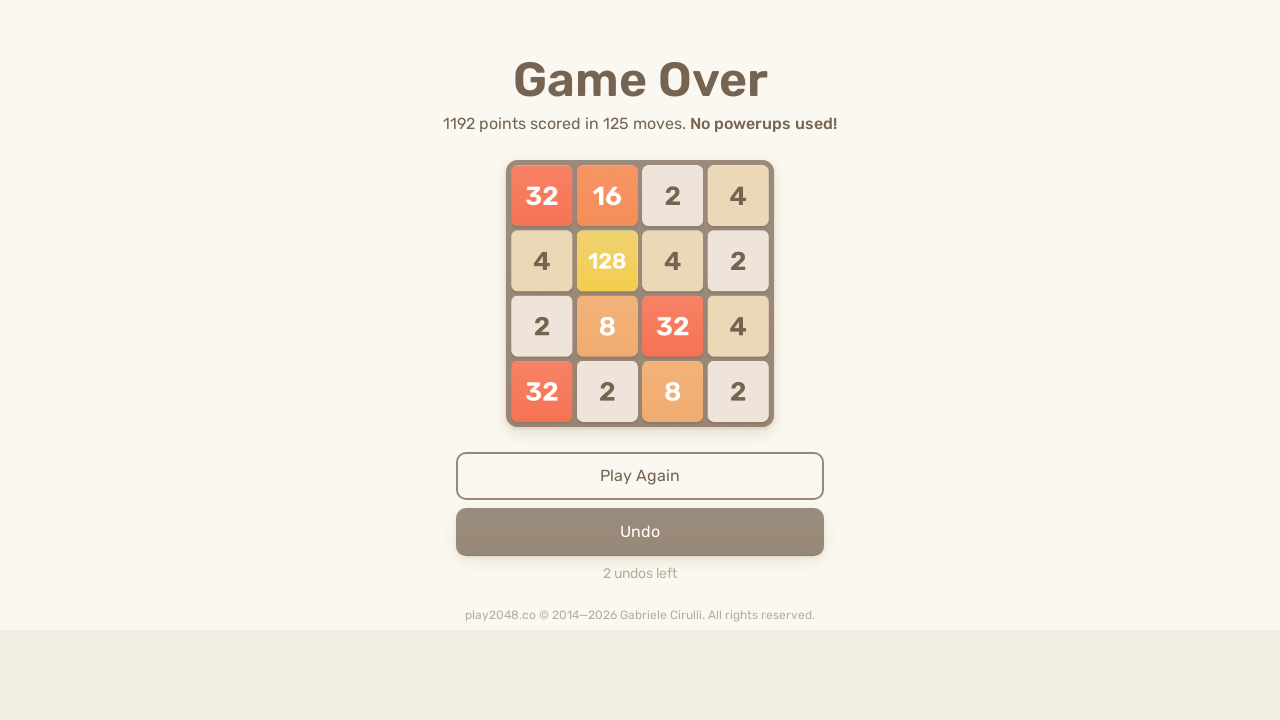

Located game-over element
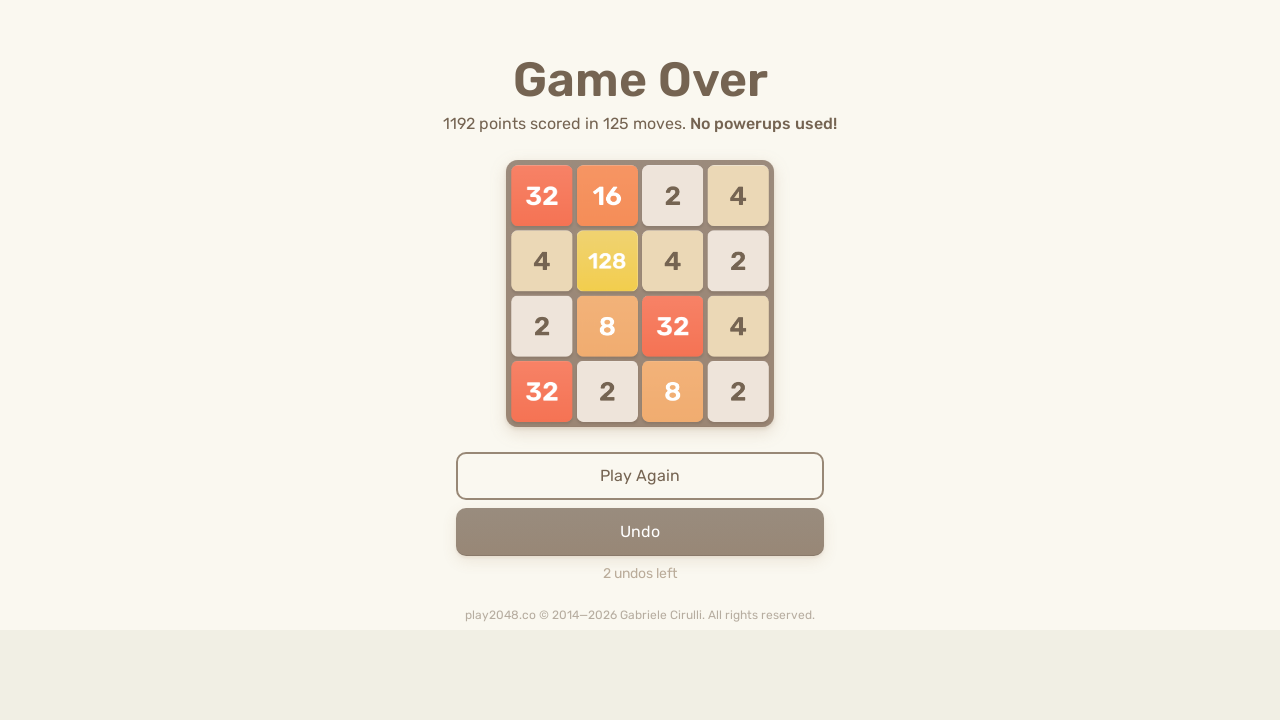

Pressed ArrowUp key on body
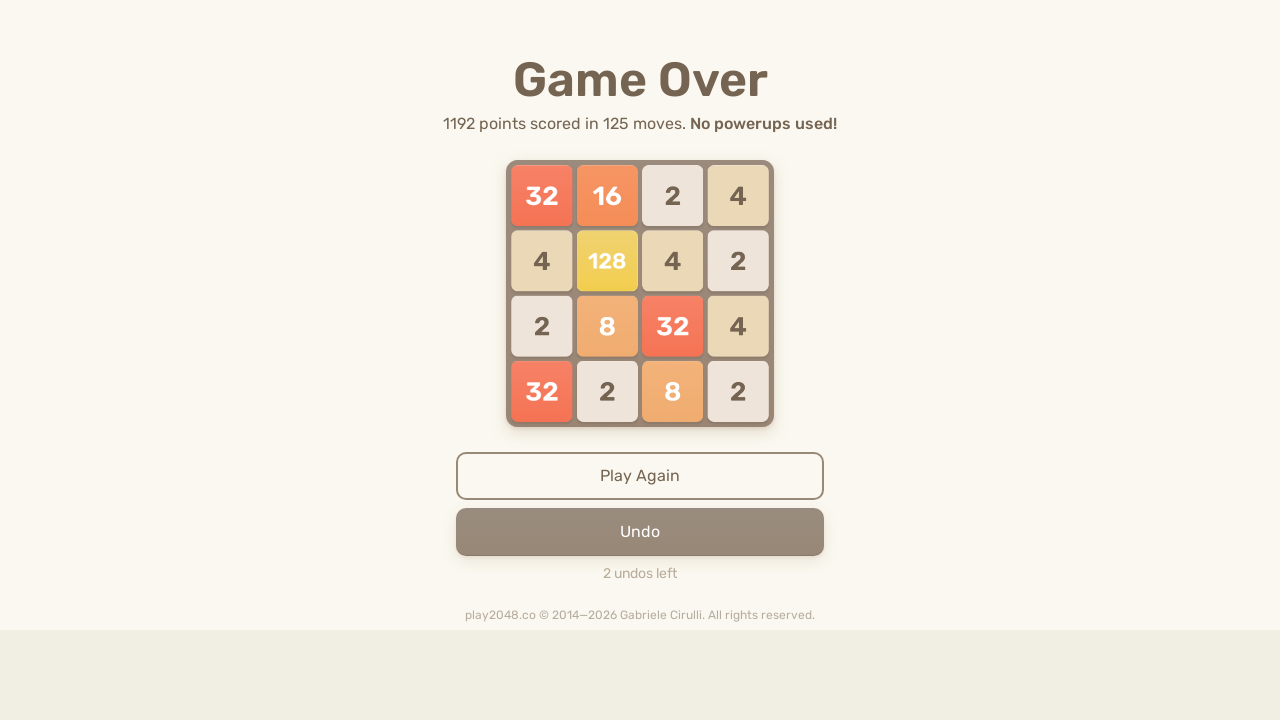

Pressed ArrowRight key on body
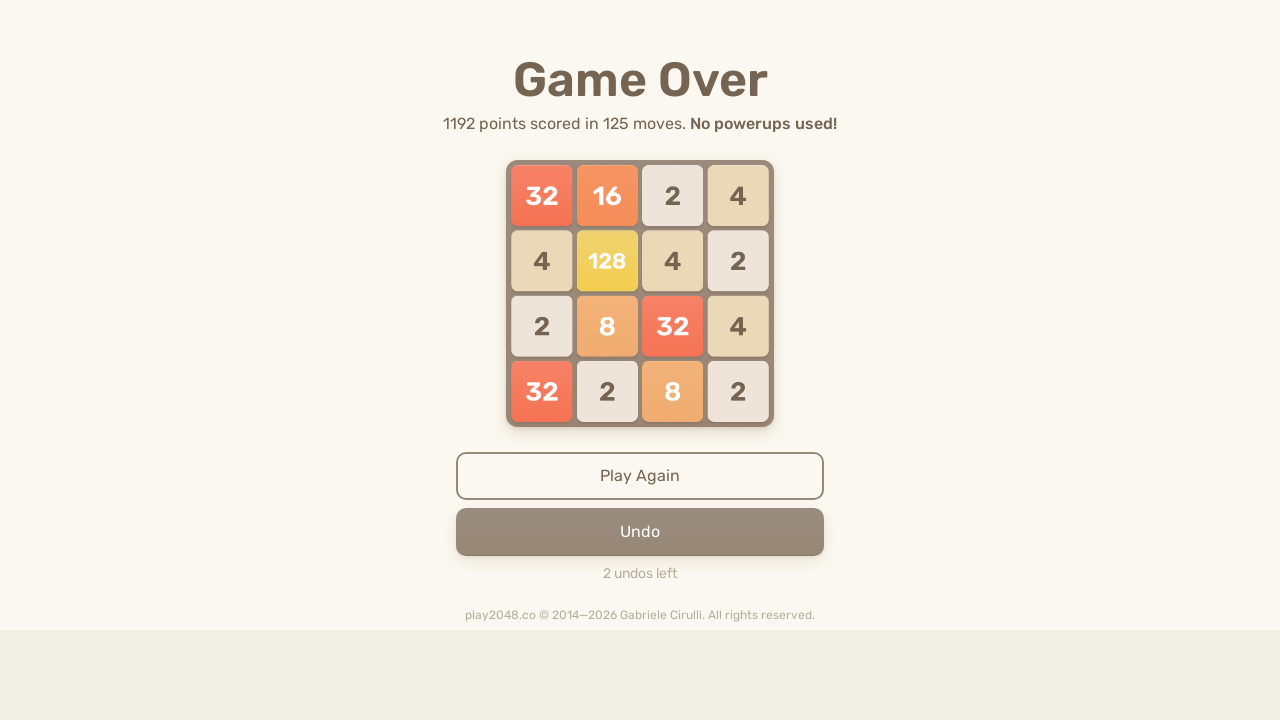

Pressed ArrowDown key on body
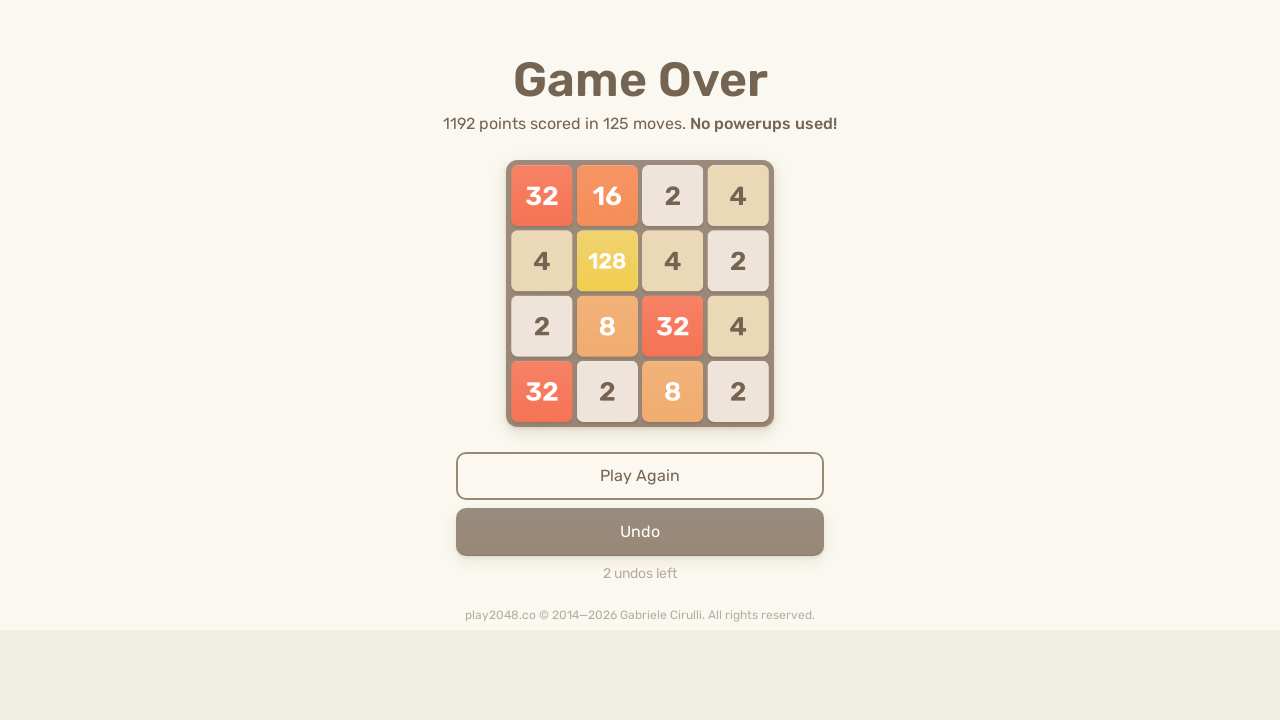

Pressed ArrowLeft key on body
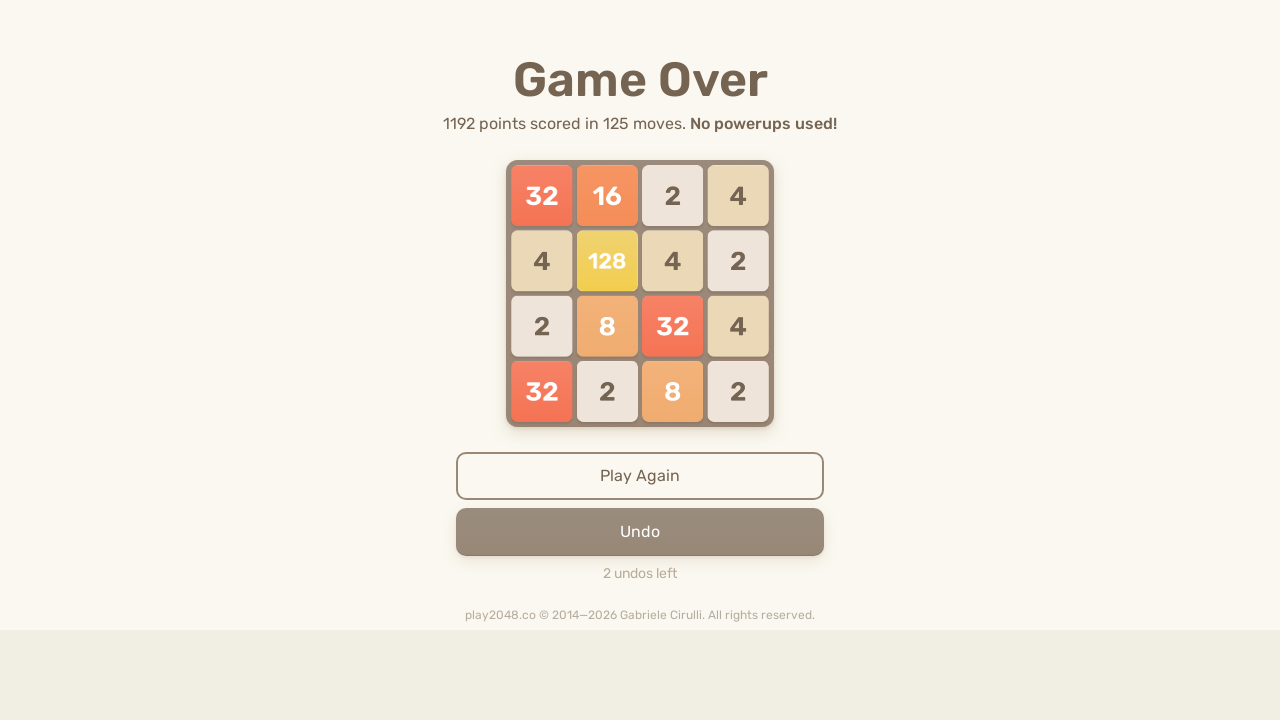

Waited 100ms for game to register moves
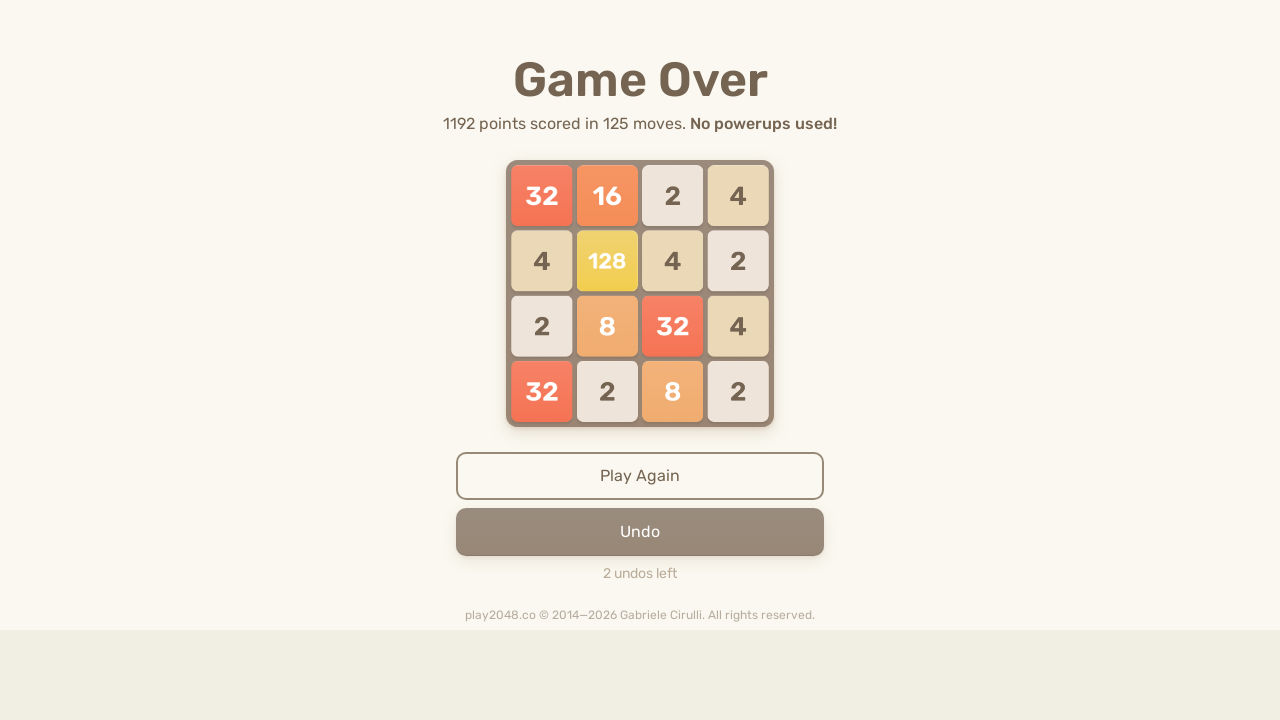

Located game-over element
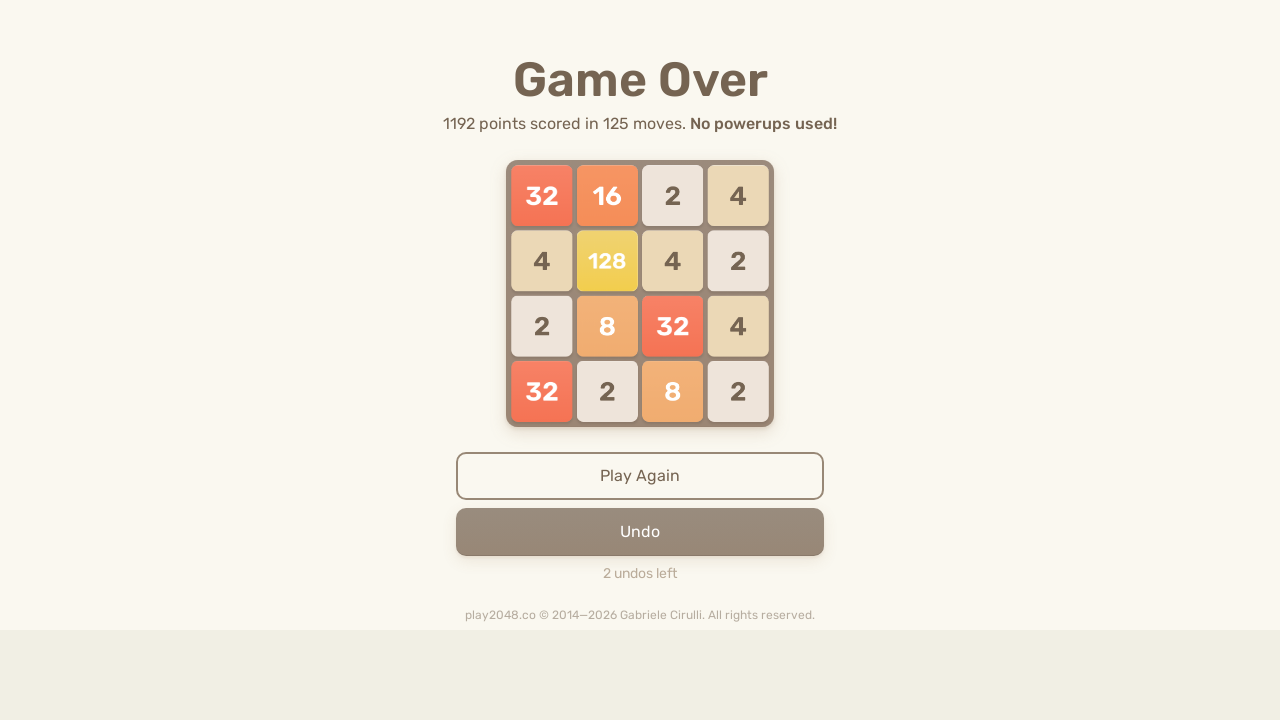

Pressed ArrowUp key on body
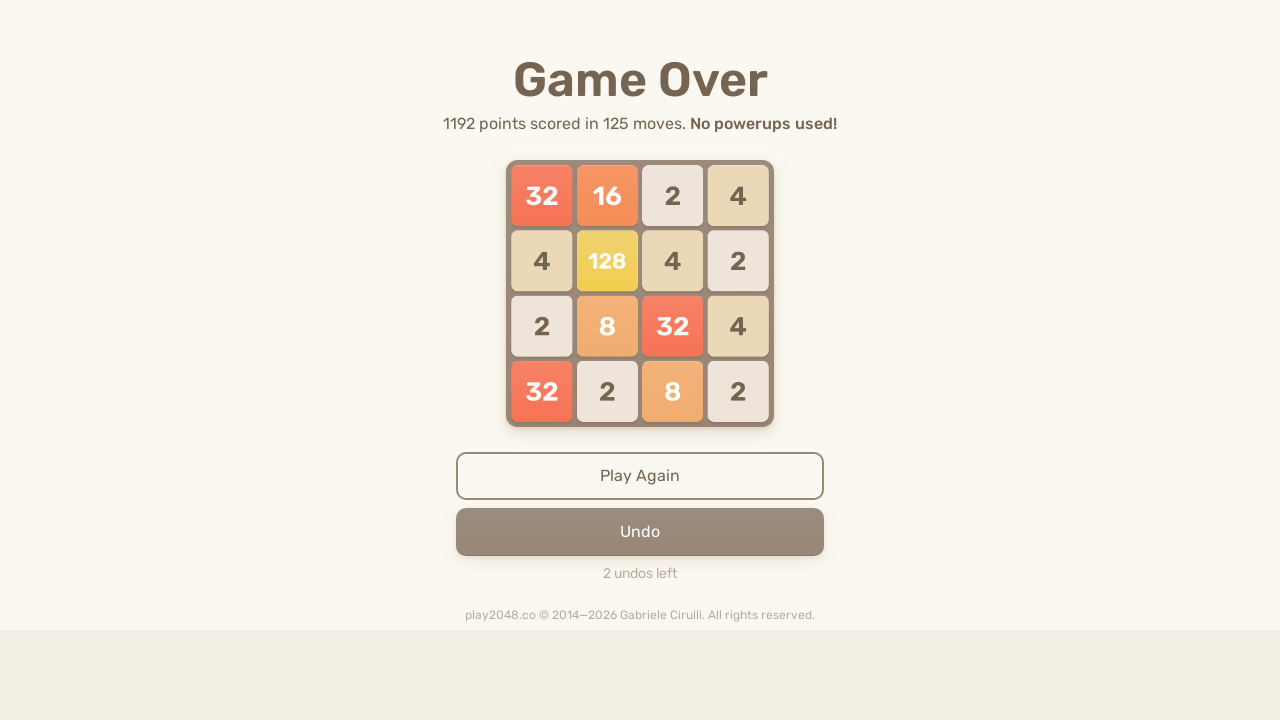

Pressed ArrowRight key on body
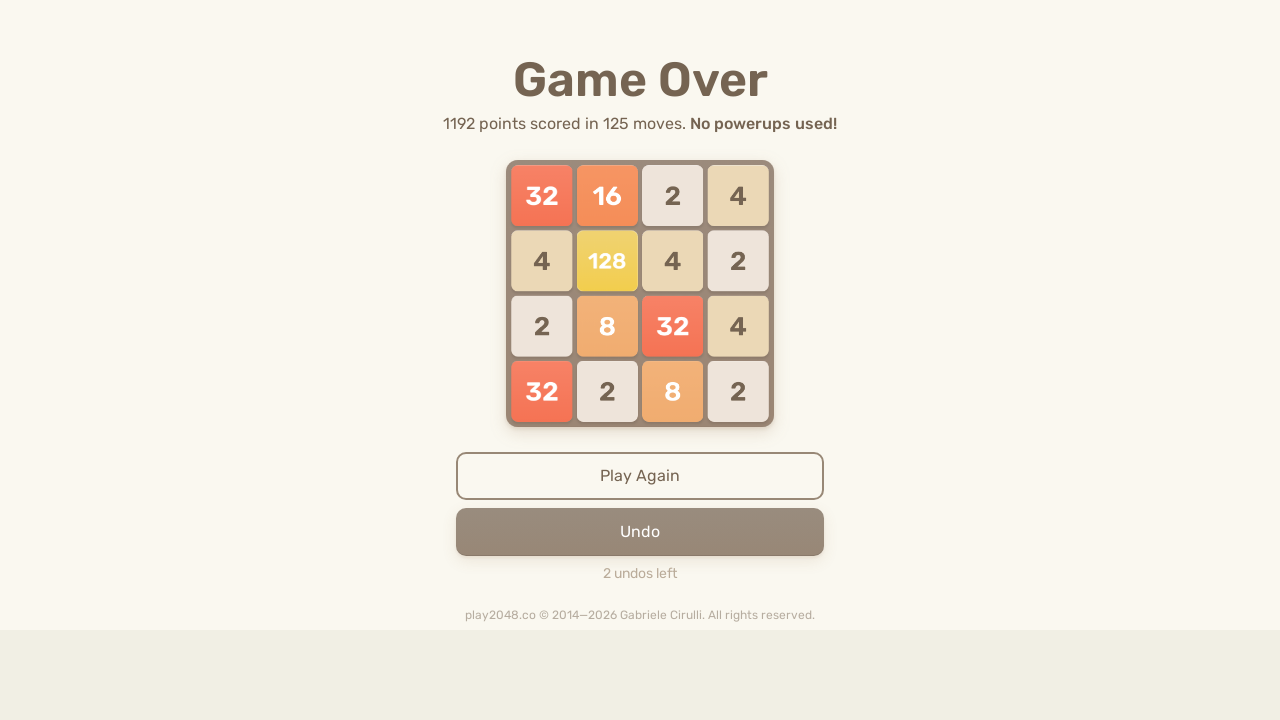

Pressed ArrowDown key on body
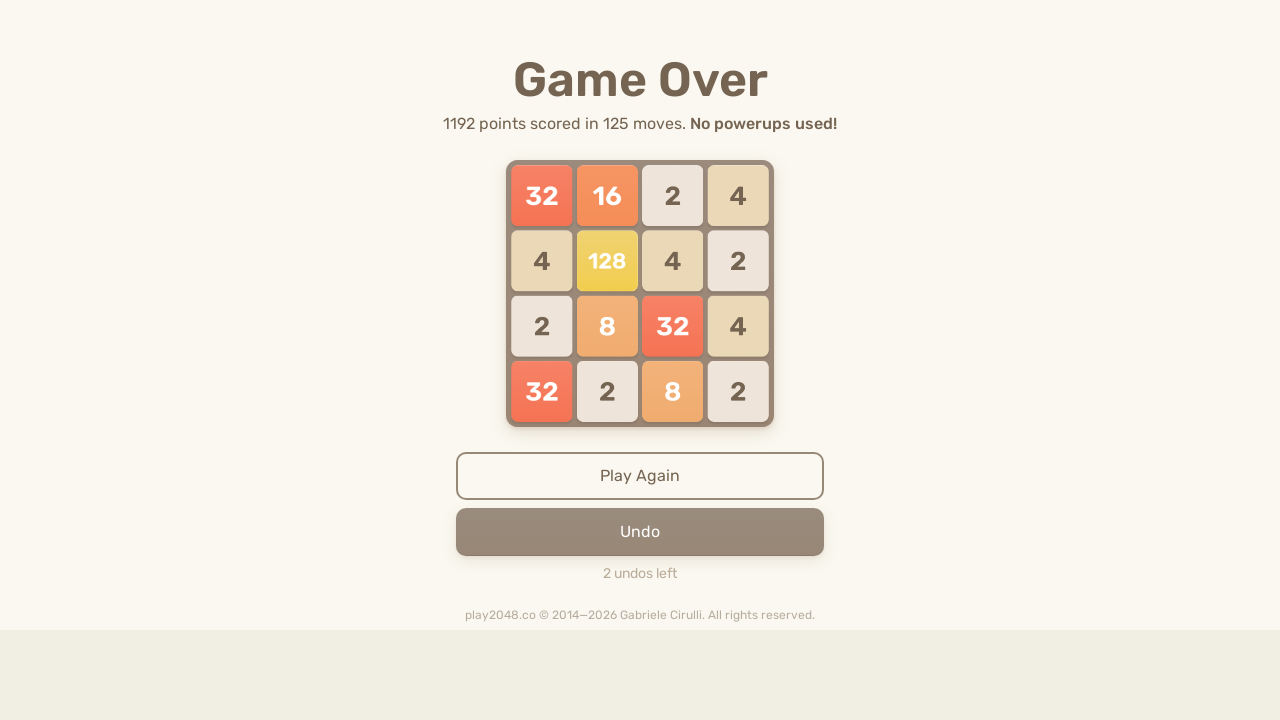

Pressed ArrowLeft key on body
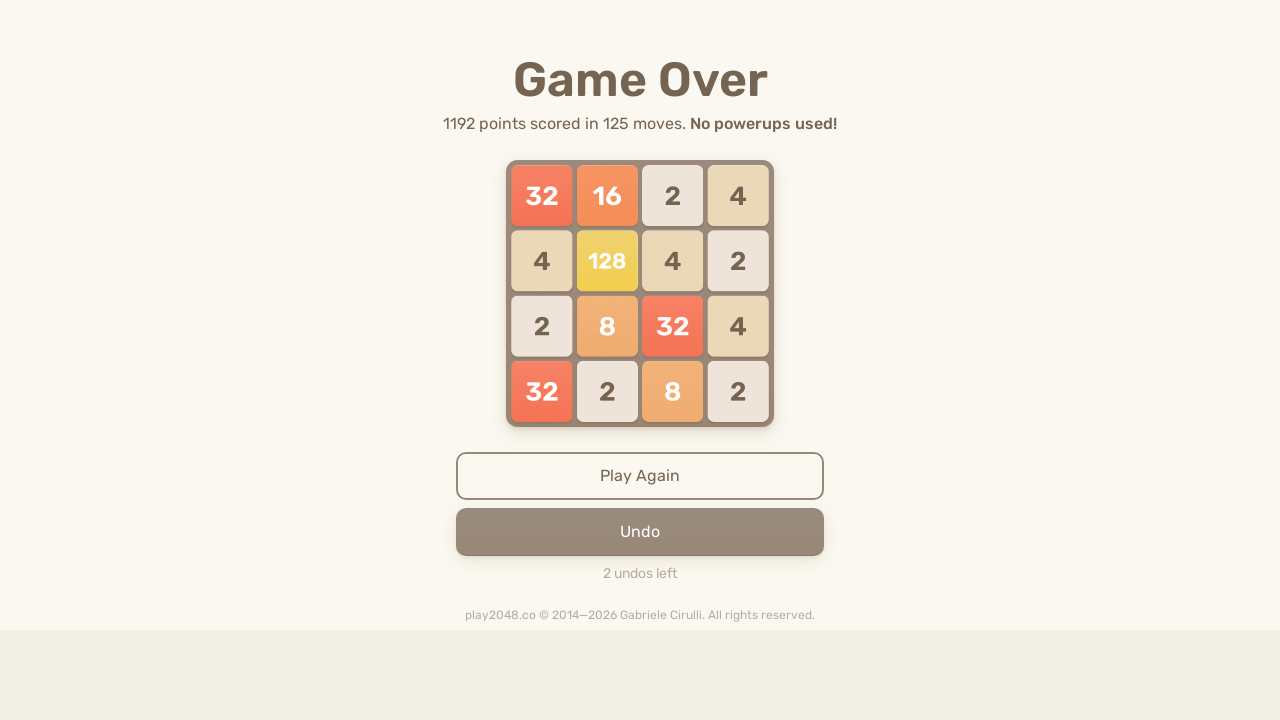

Waited 100ms for game to register moves
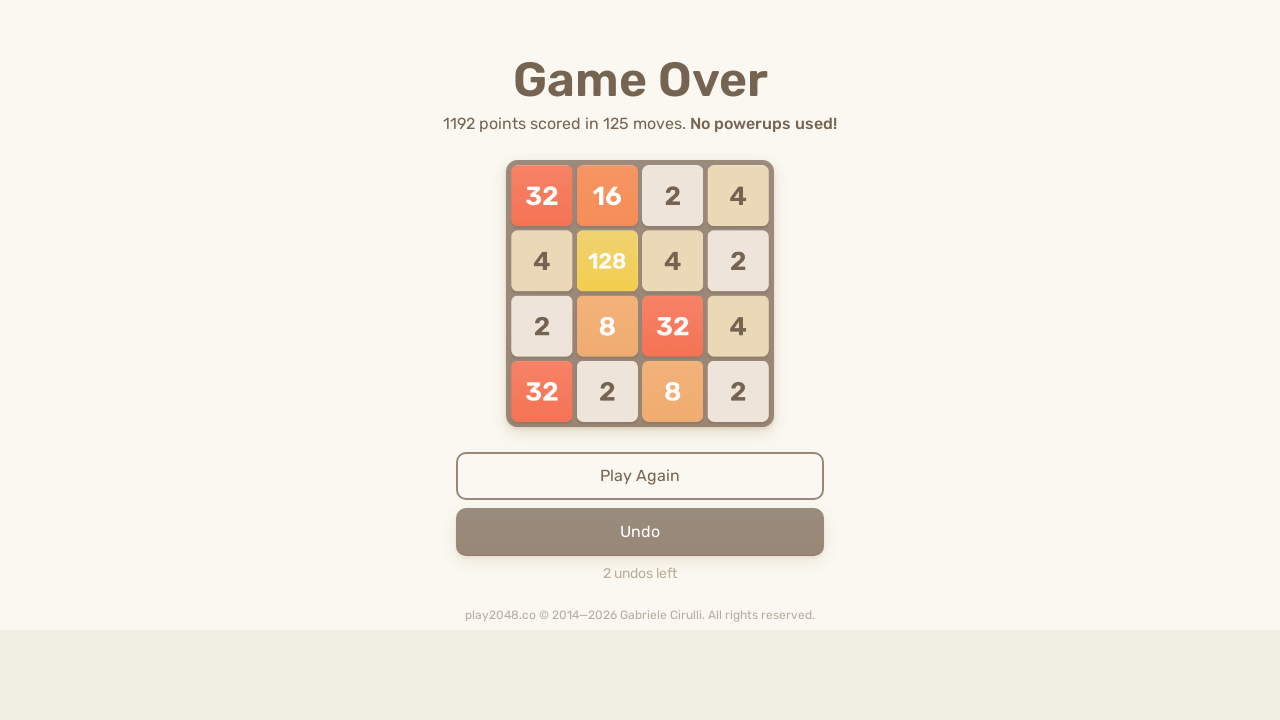

Located game-over element
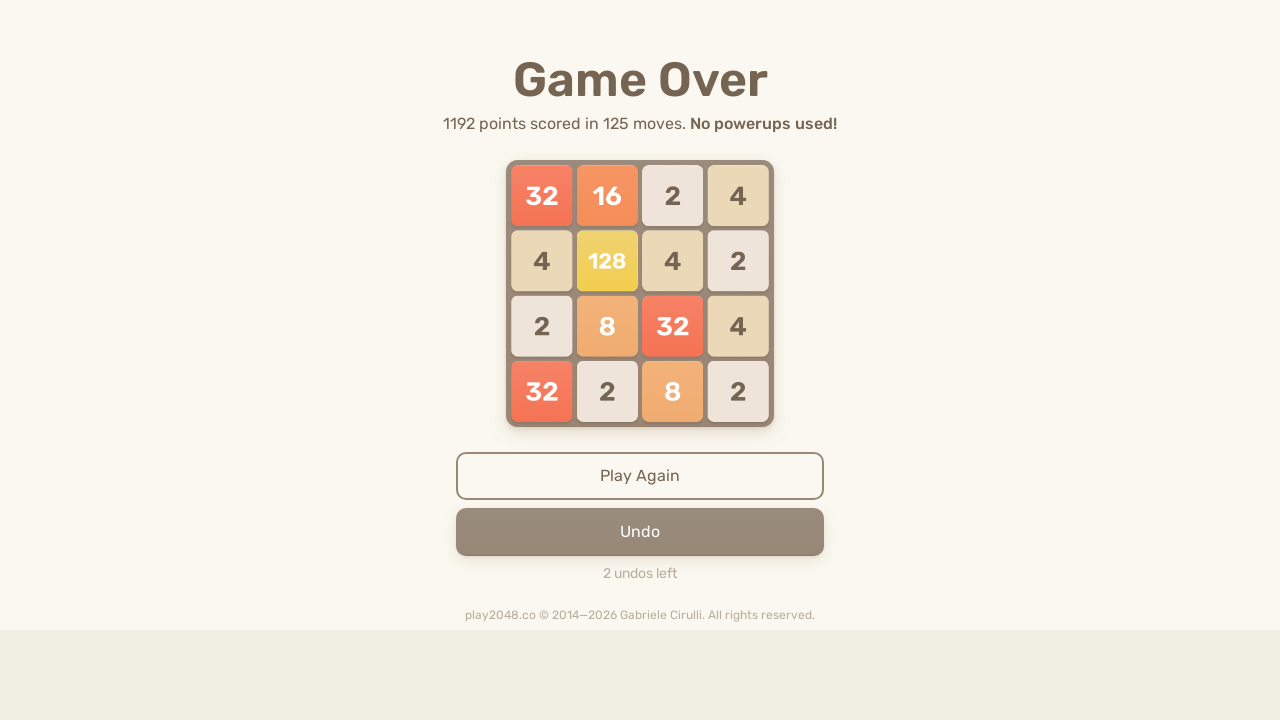

Pressed ArrowUp key on body
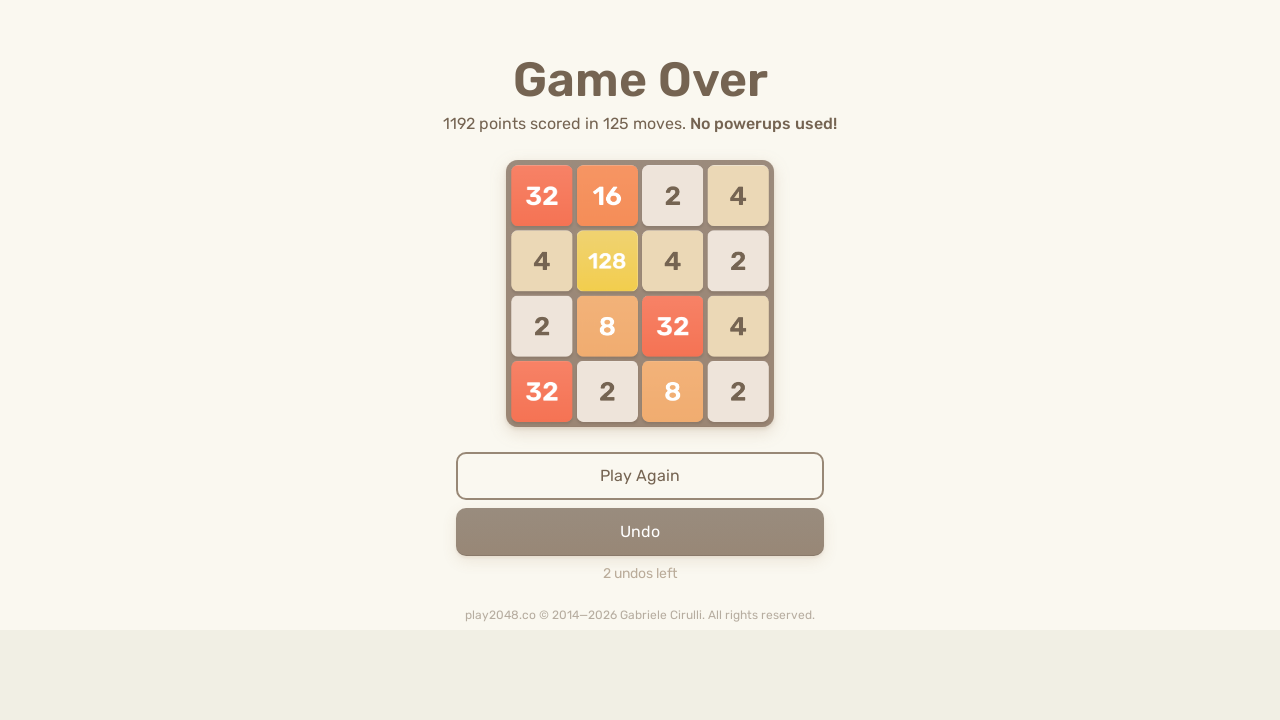

Pressed ArrowRight key on body
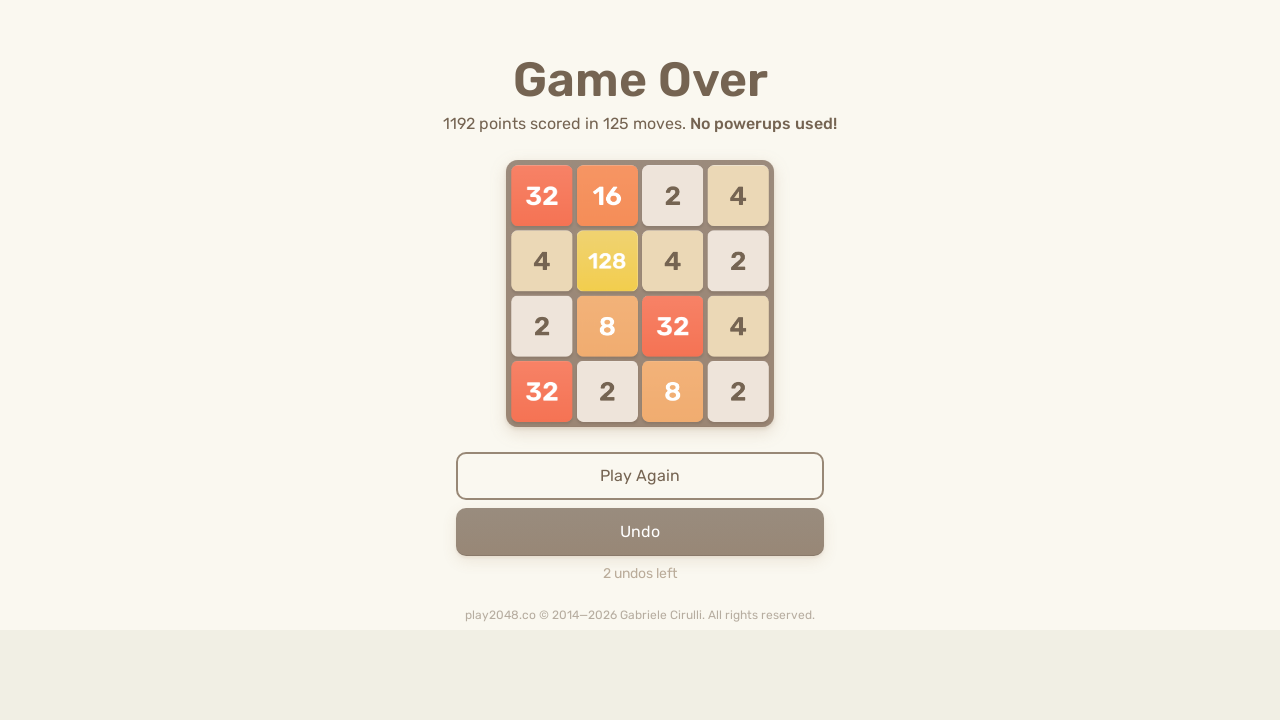

Pressed ArrowDown key on body
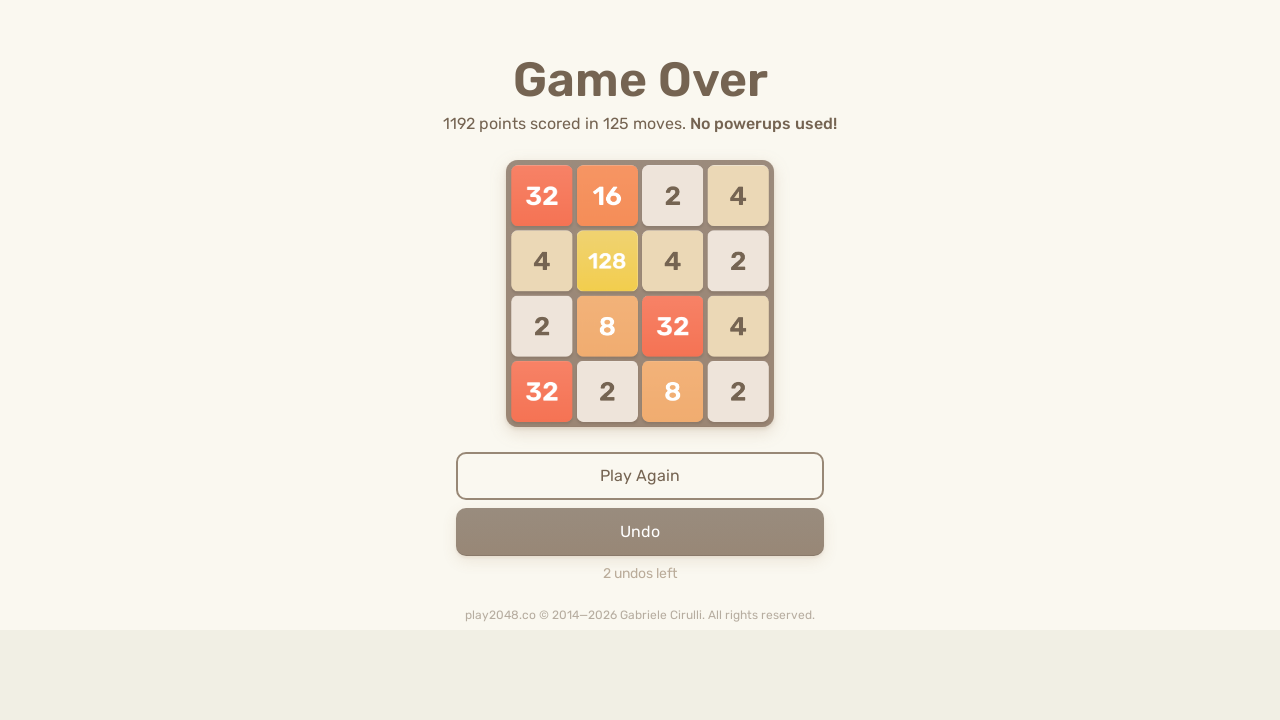

Pressed ArrowLeft key on body
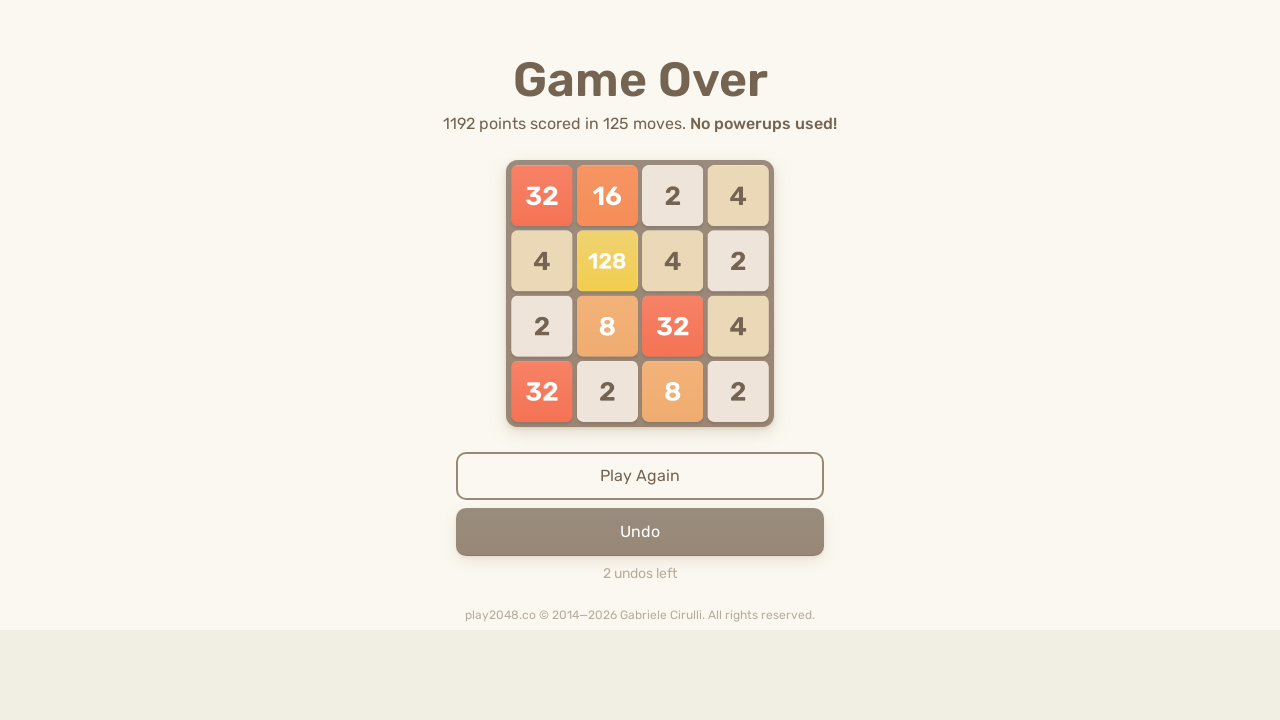

Waited 100ms for game to register moves
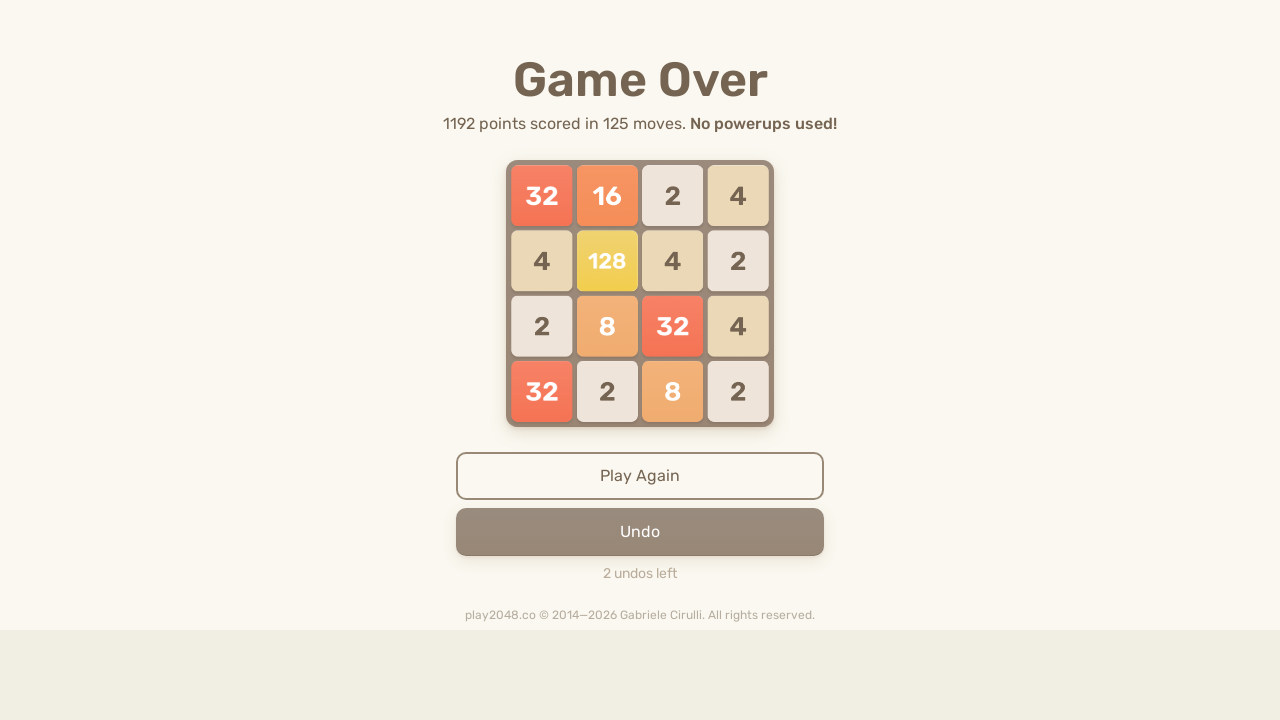

Located game-over element
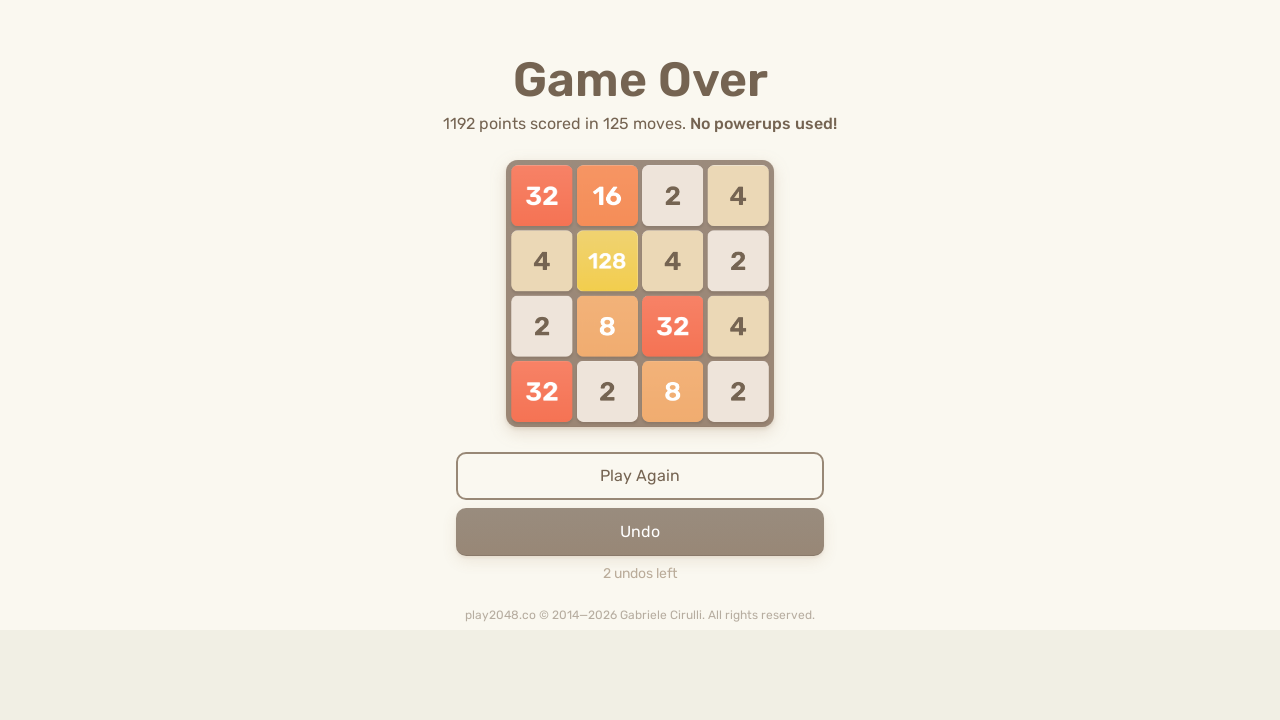

Pressed ArrowUp key on body
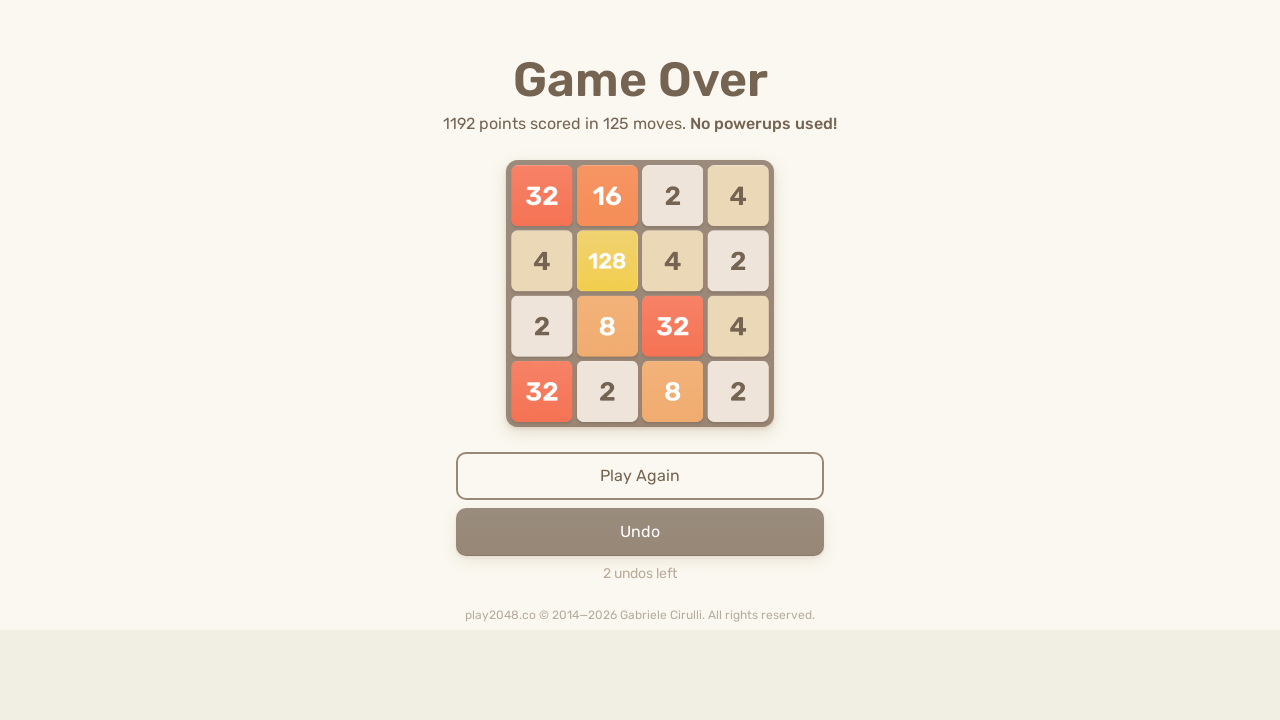

Pressed ArrowRight key on body
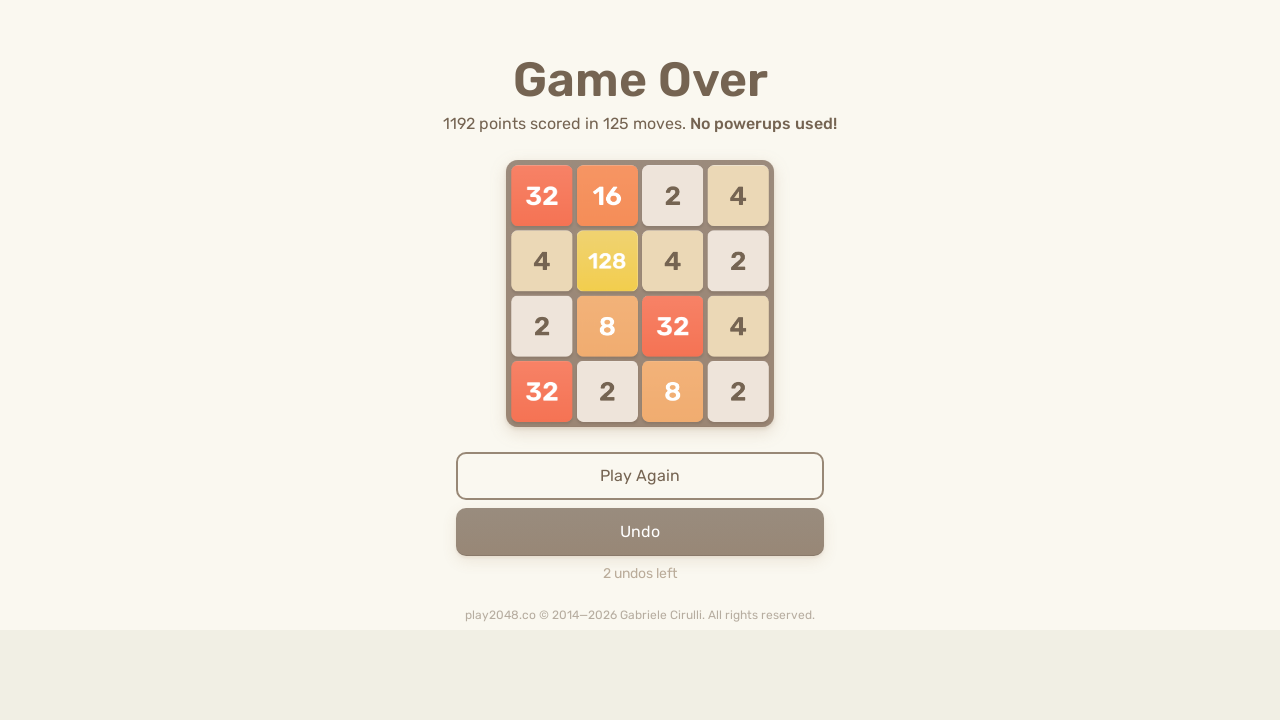

Pressed ArrowDown key on body
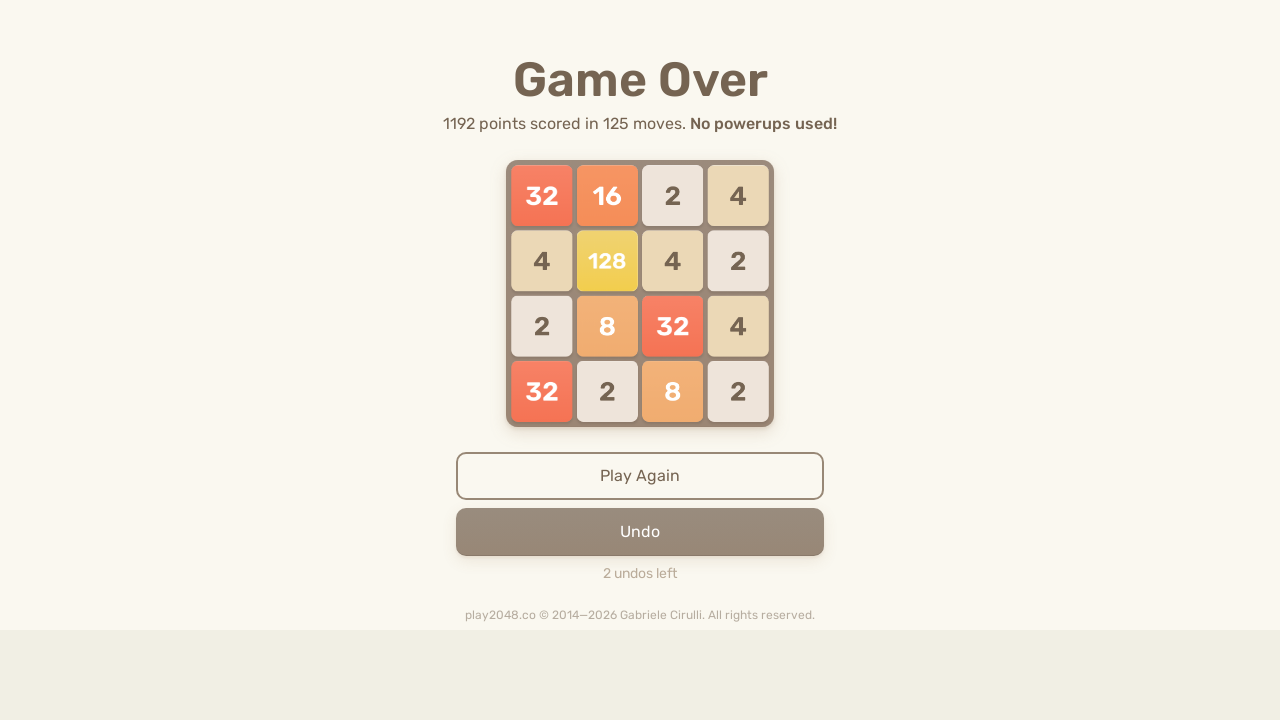

Pressed ArrowLeft key on body
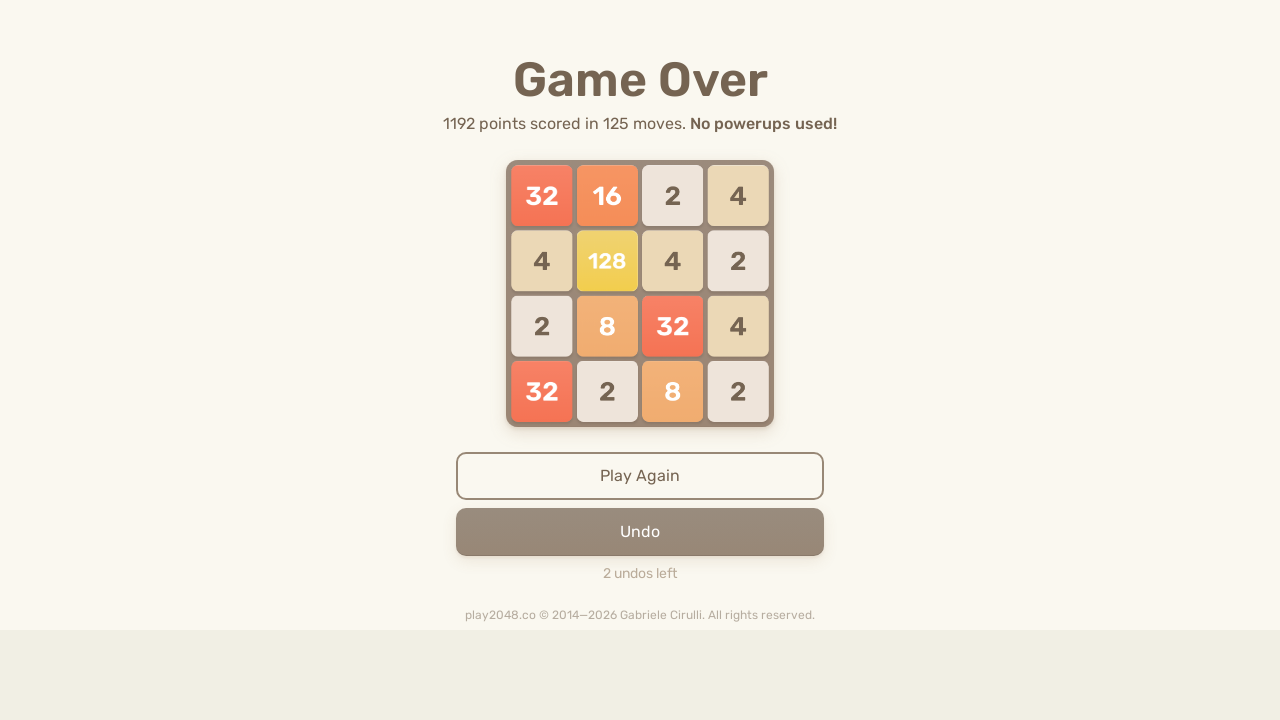

Waited 100ms for game to register moves
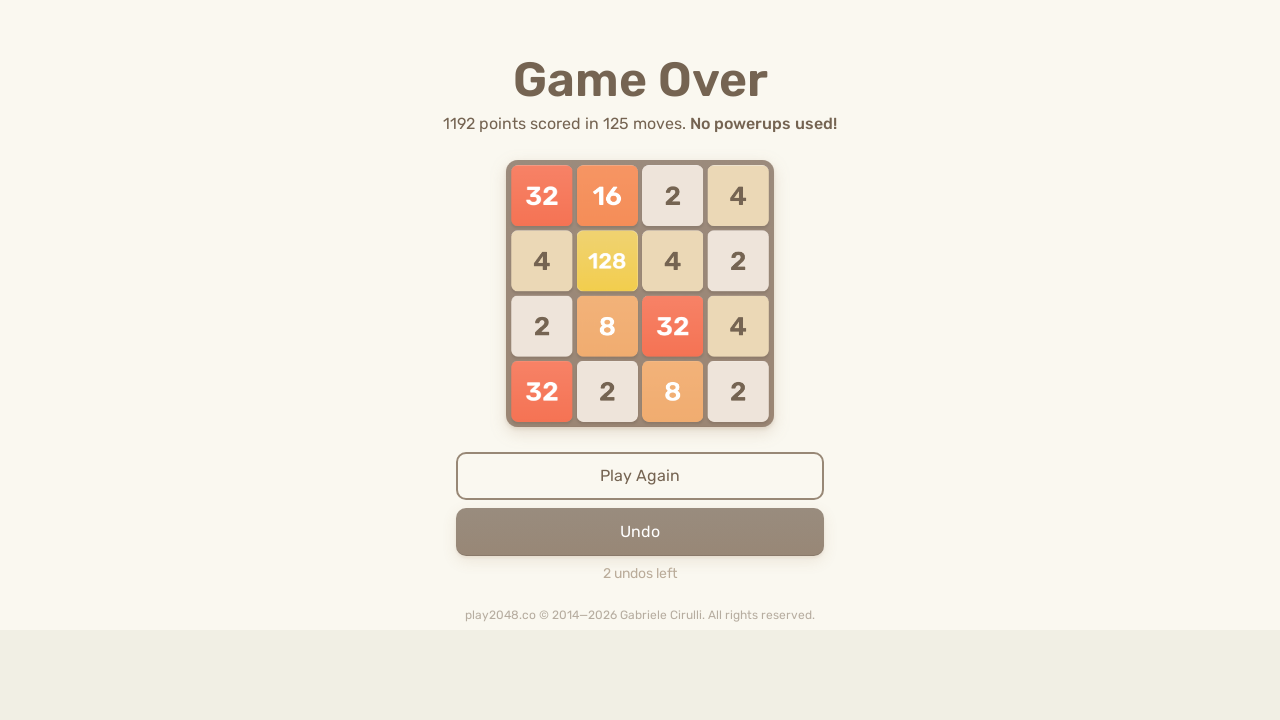

Located game-over element
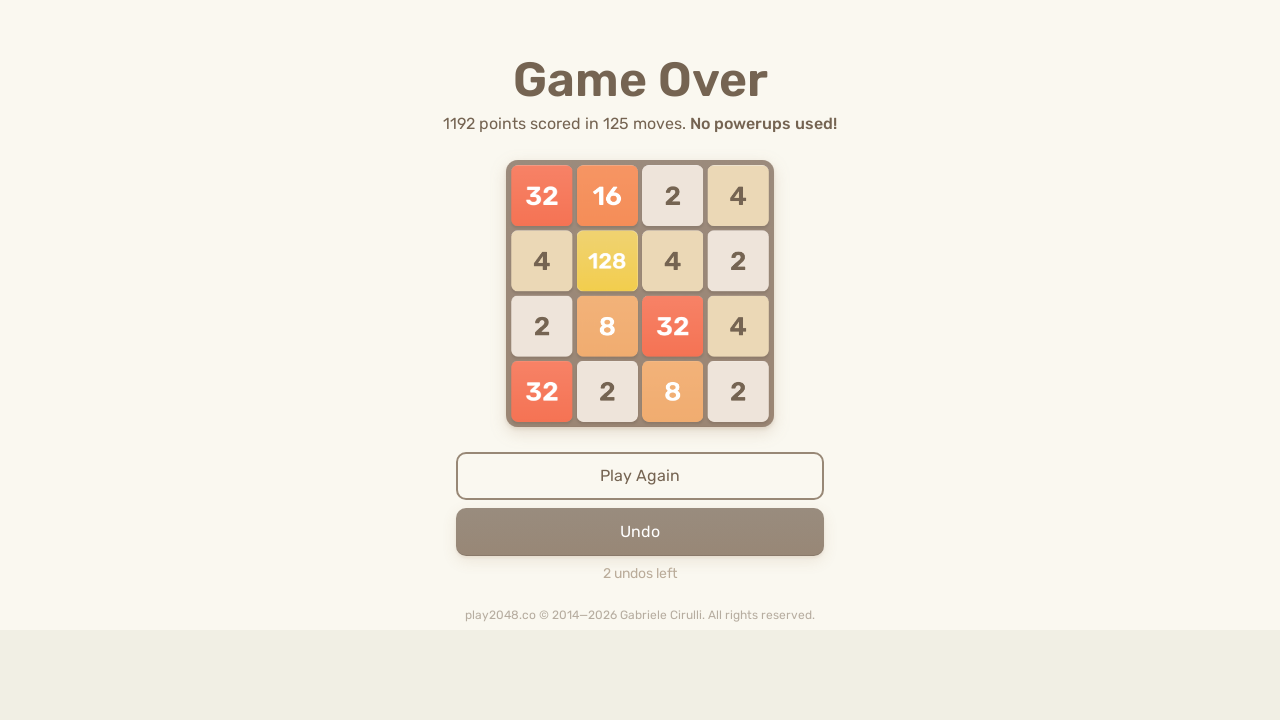

Pressed ArrowUp key on body
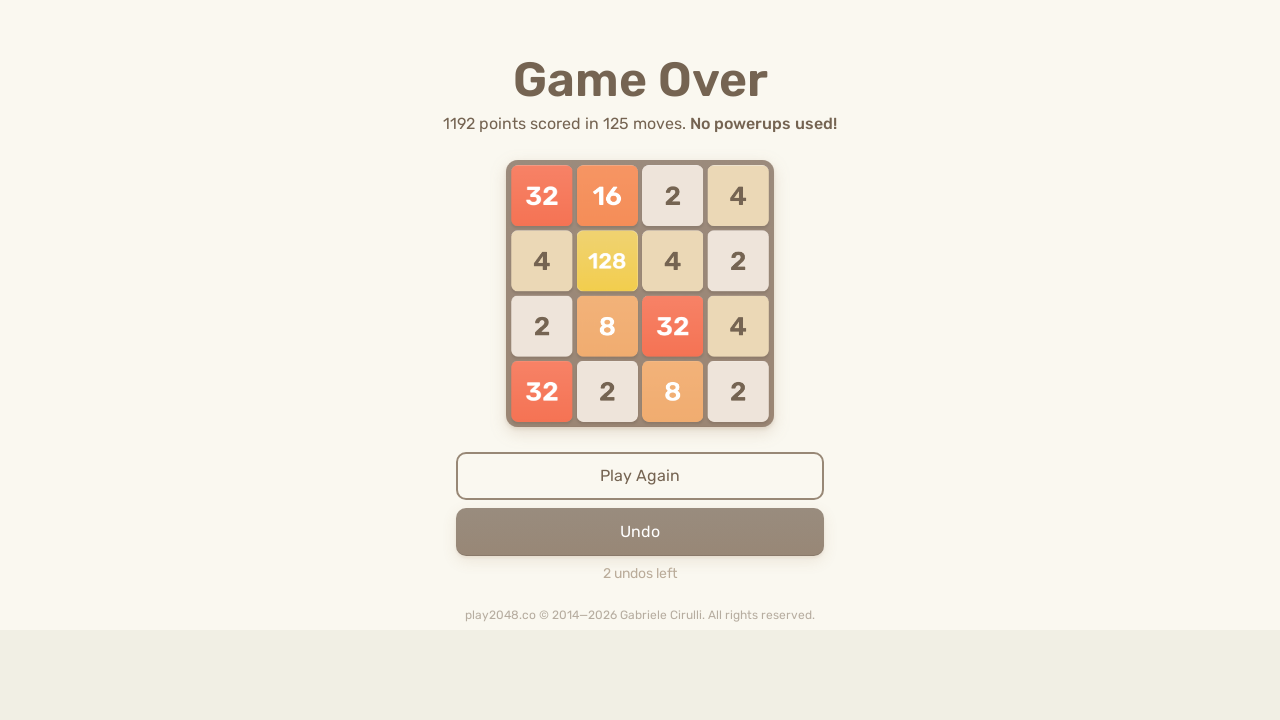

Pressed ArrowRight key on body
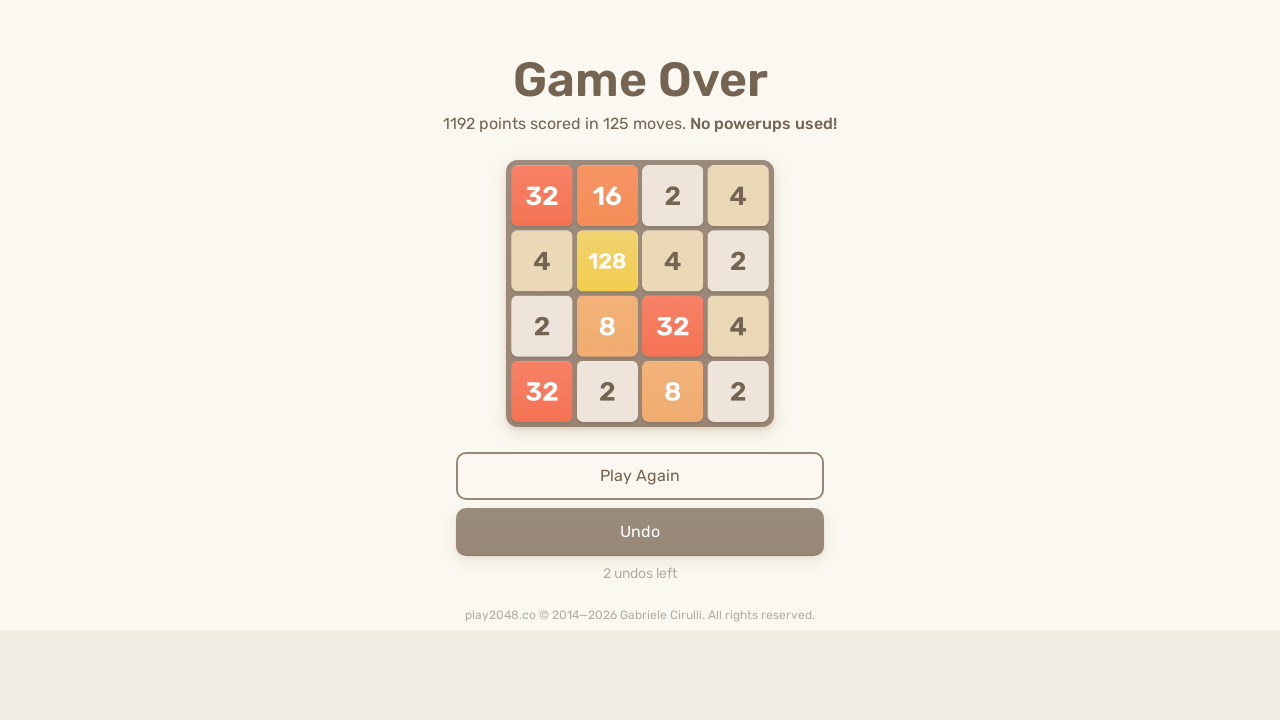

Pressed ArrowDown key on body
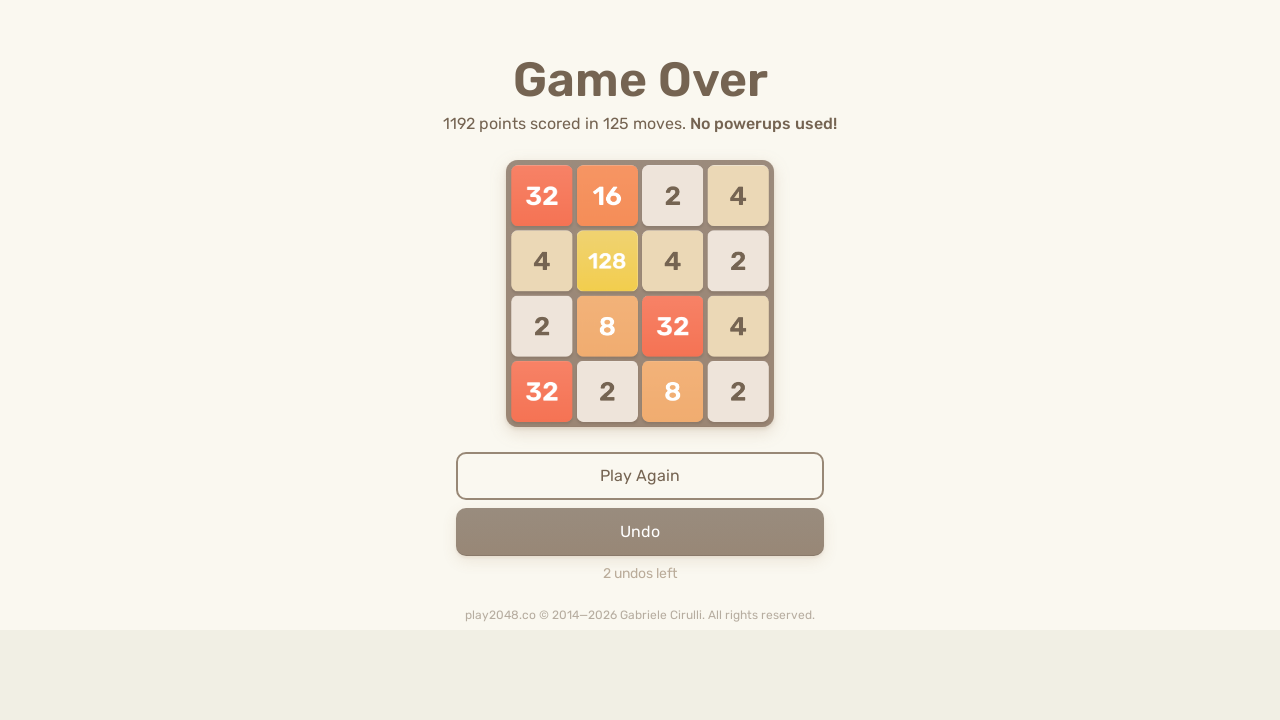

Pressed ArrowLeft key on body
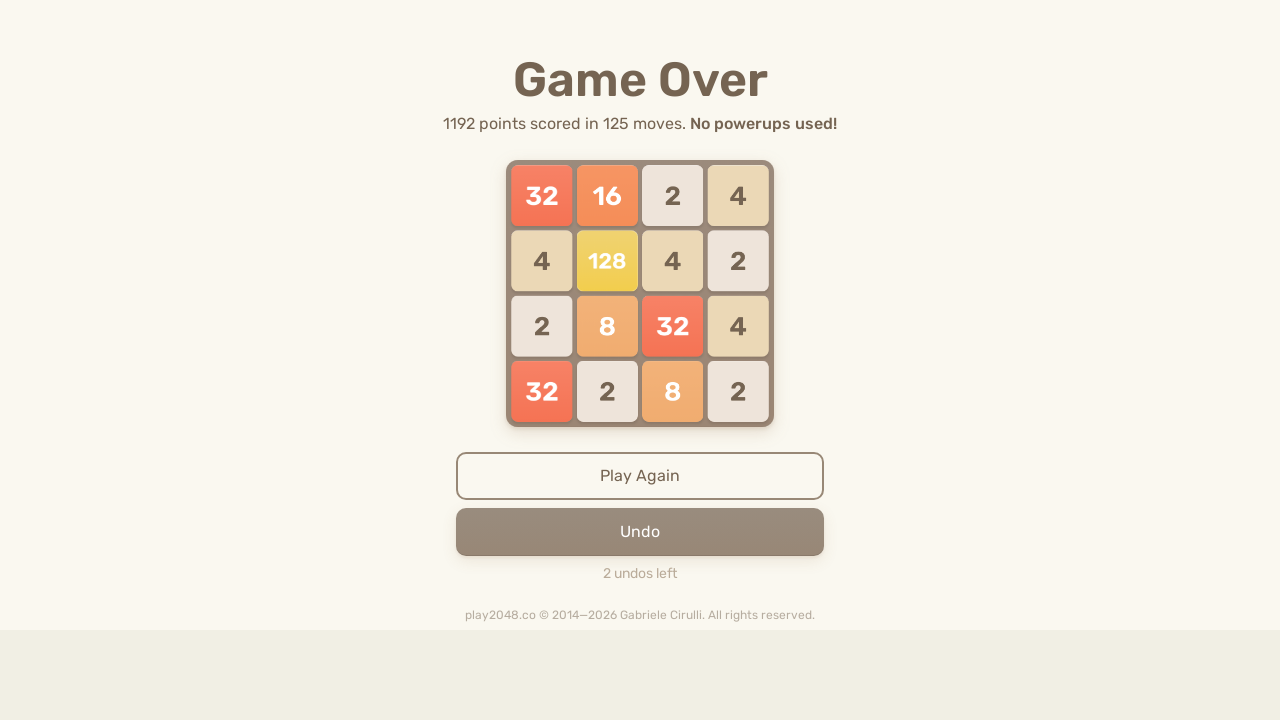

Waited 100ms for game to register moves
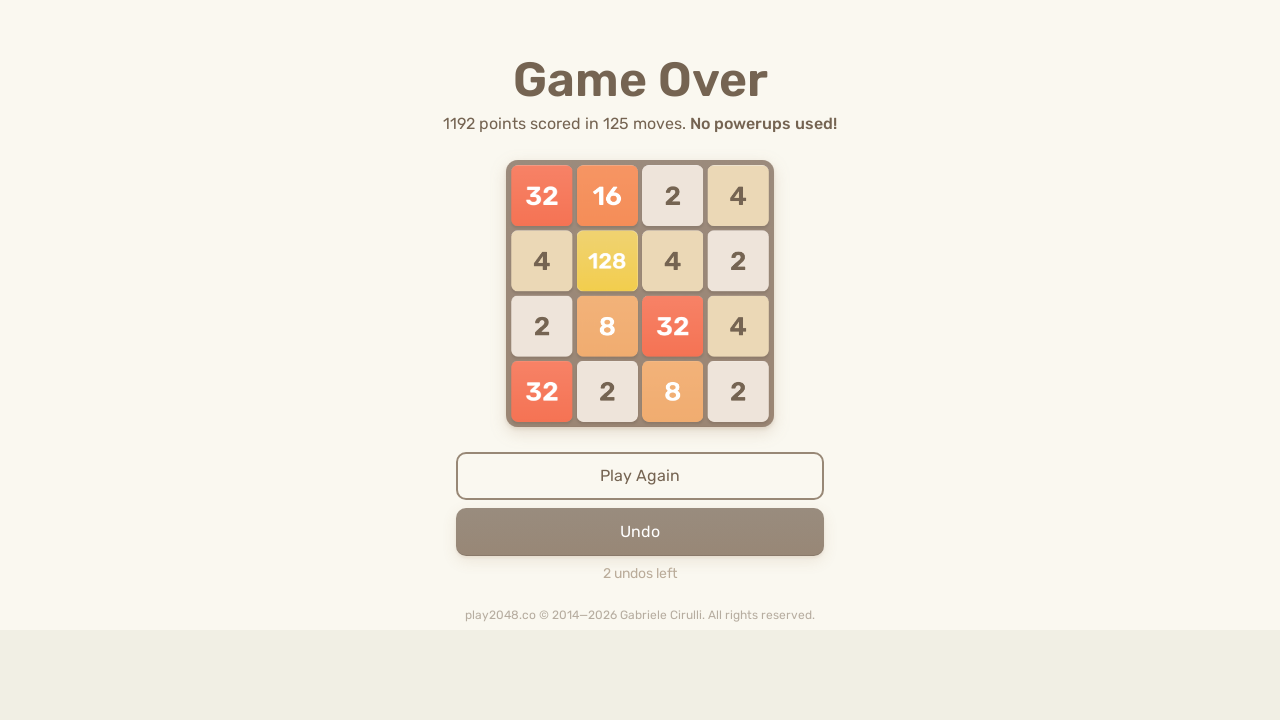

Located game-over element
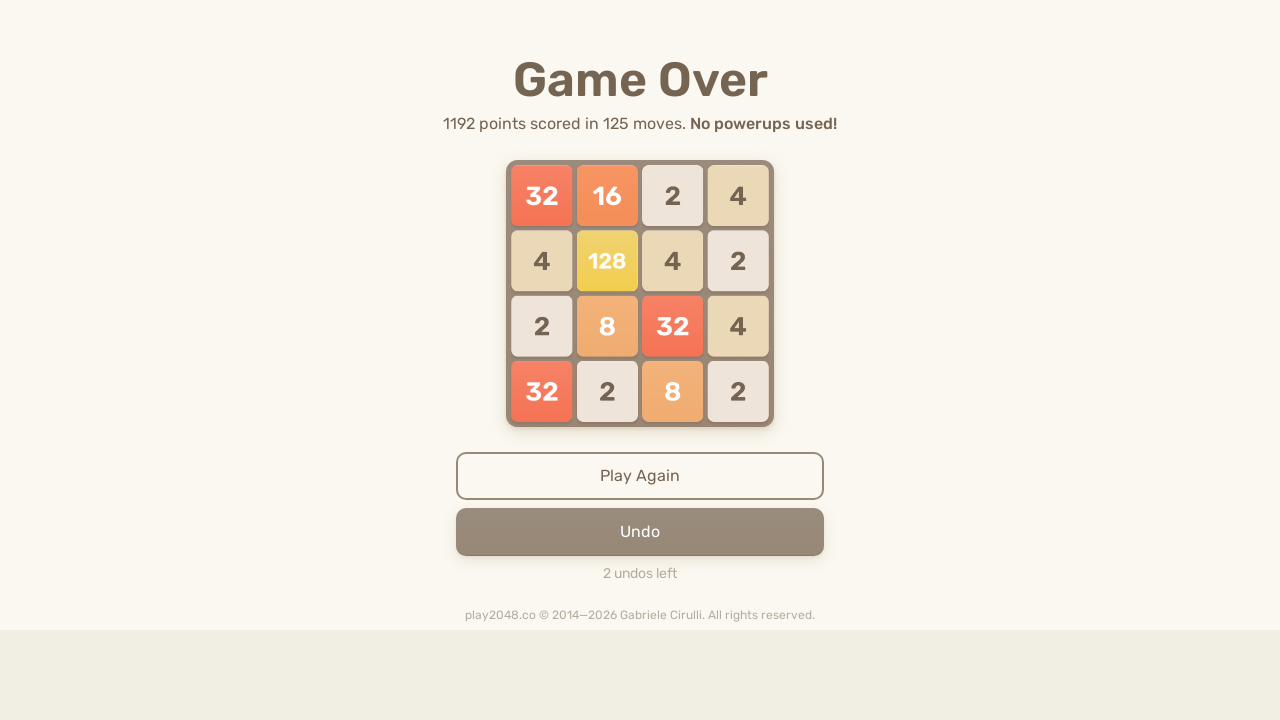

Pressed ArrowUp key on body
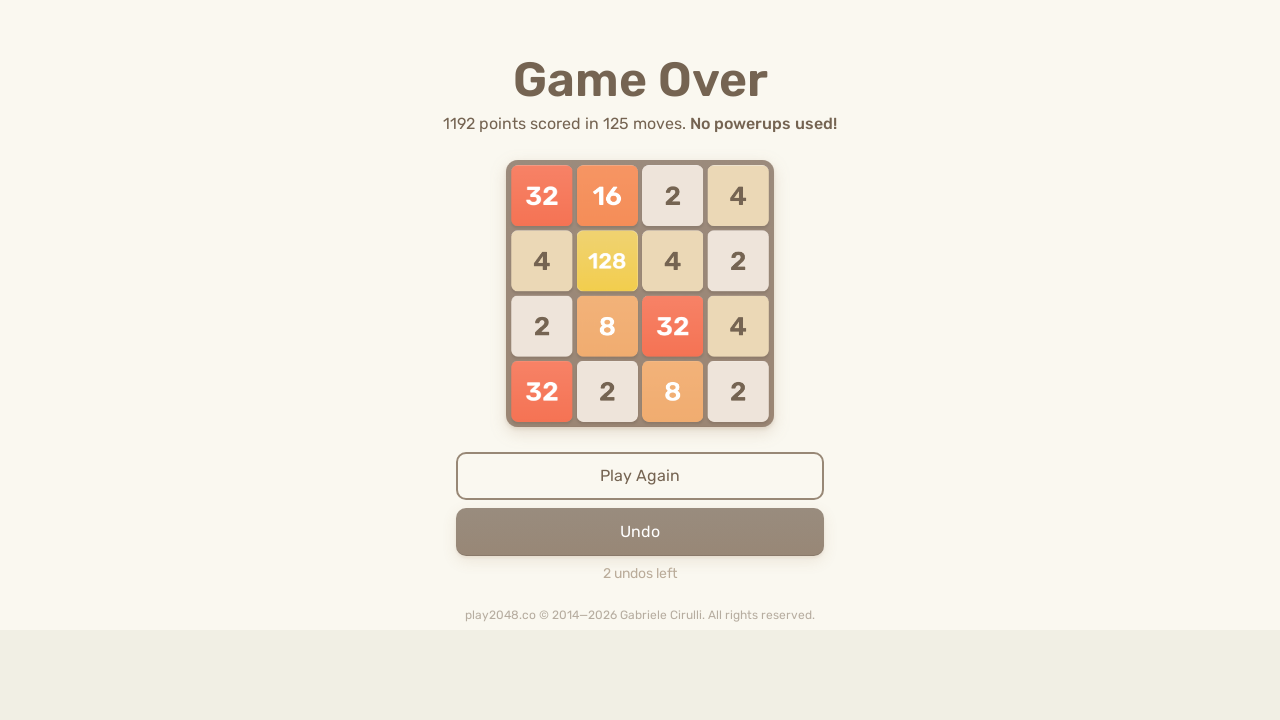

Pressed ArrowRight key on body
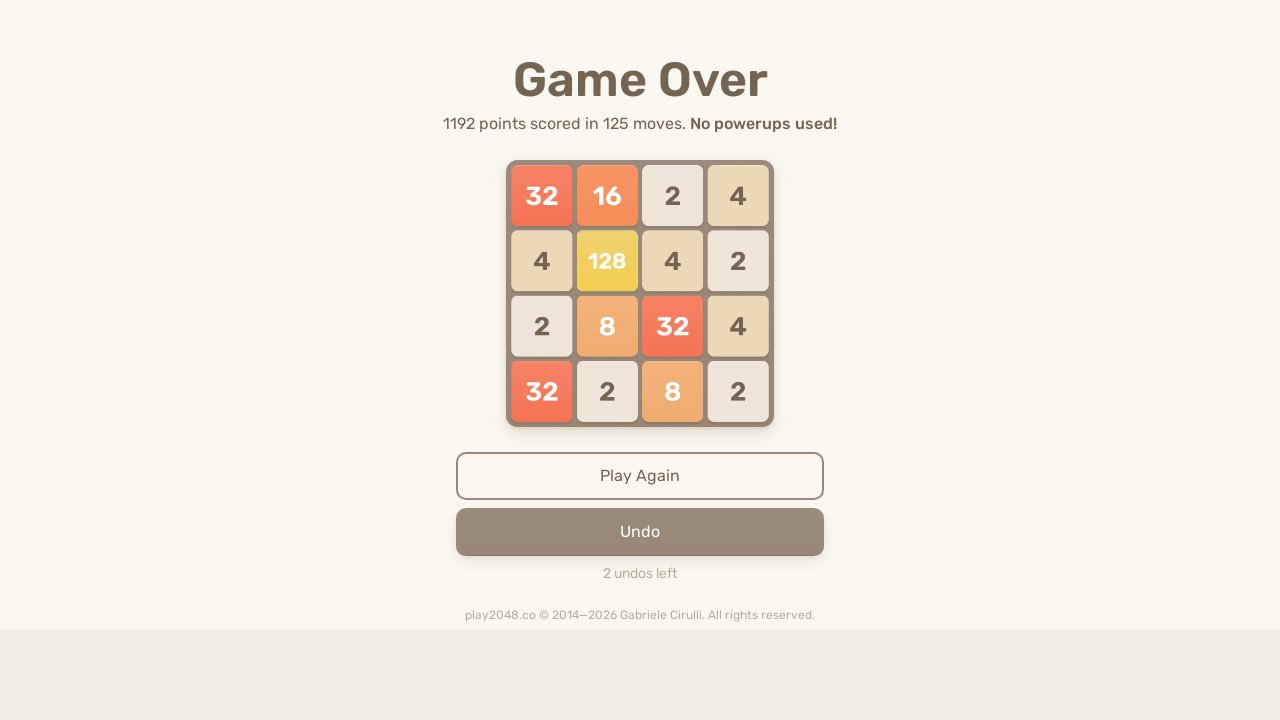

Pressed ArrowDown key on body
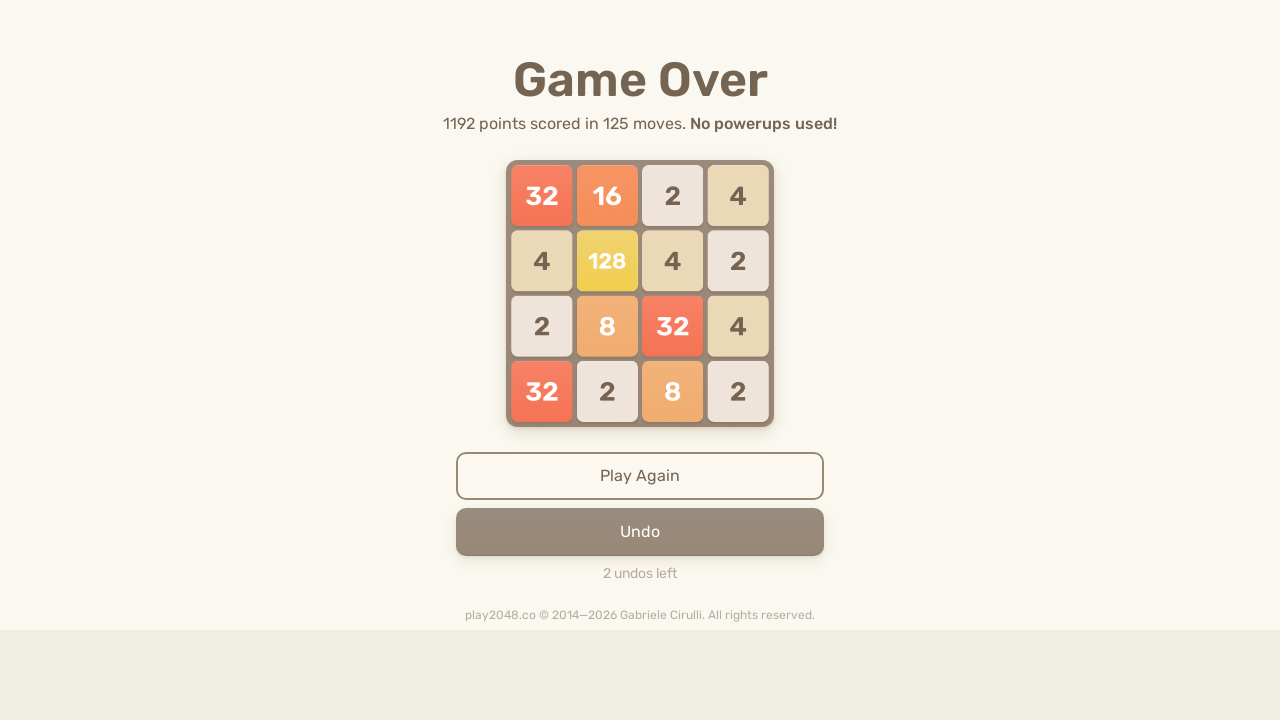

Pressed ArrowLeft key on body
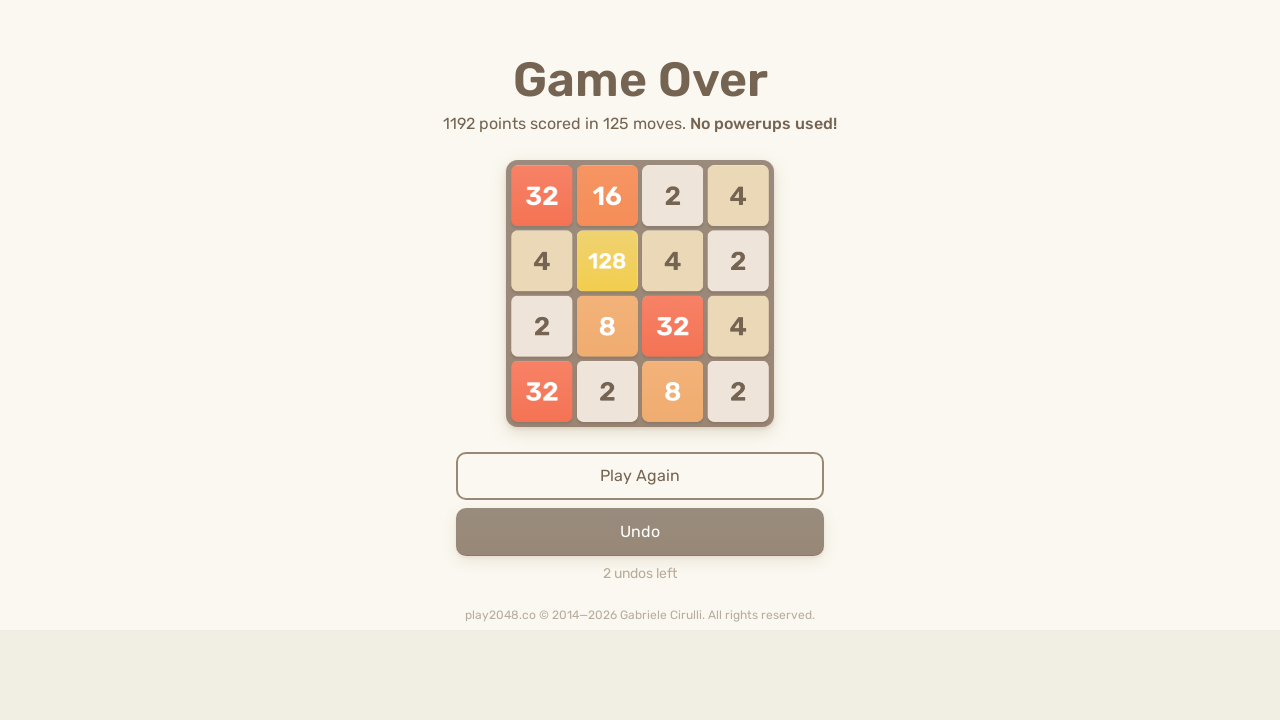

Waited 100ms for game to register moves
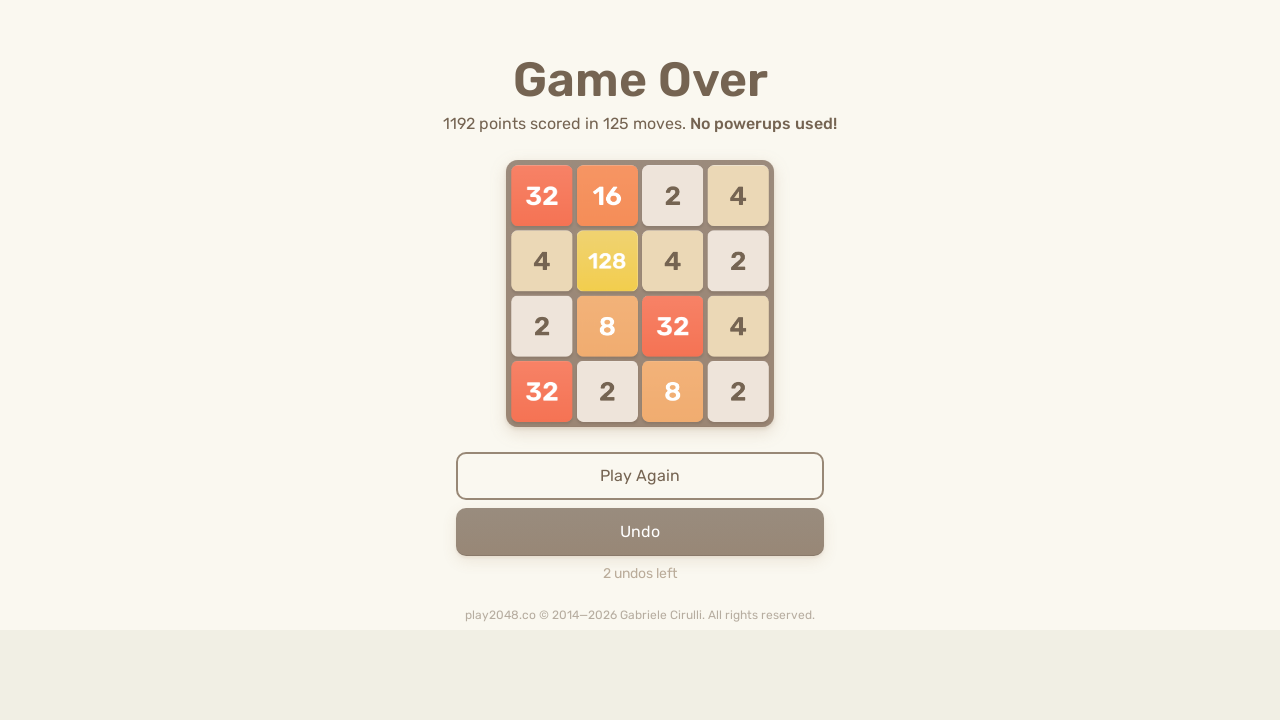

Located game-over element
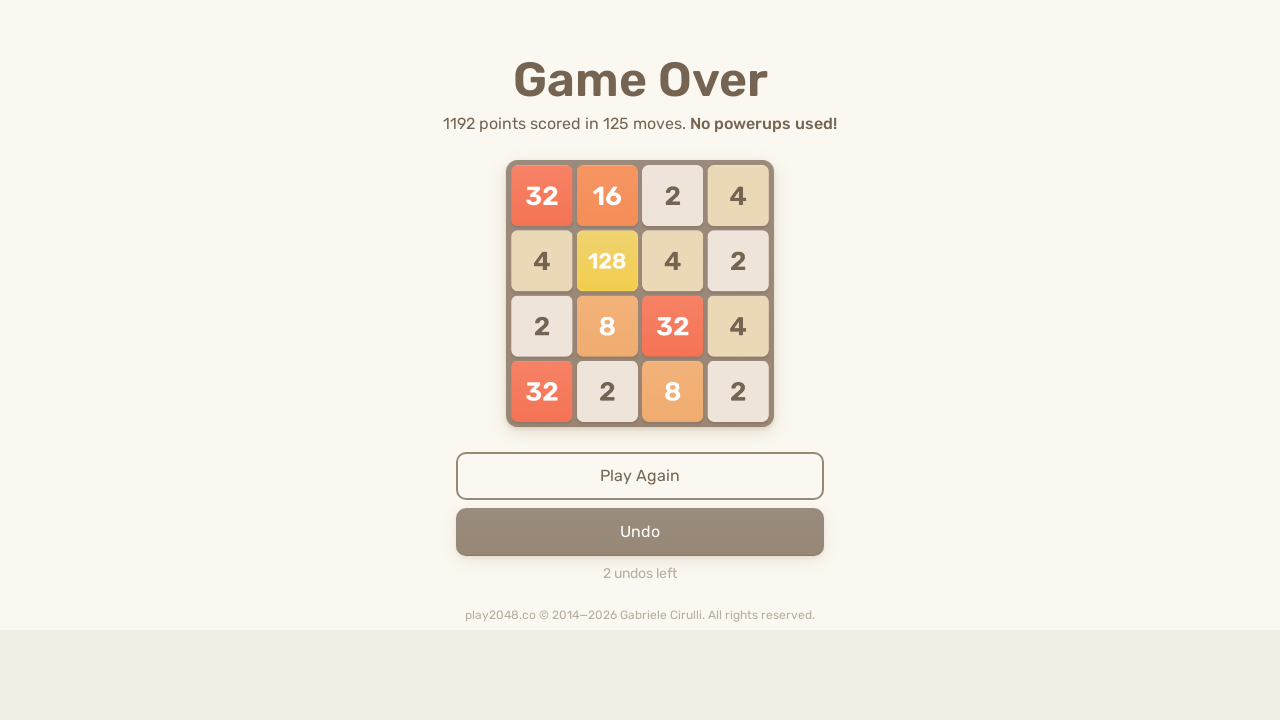

Pressed ArrowUp key on body
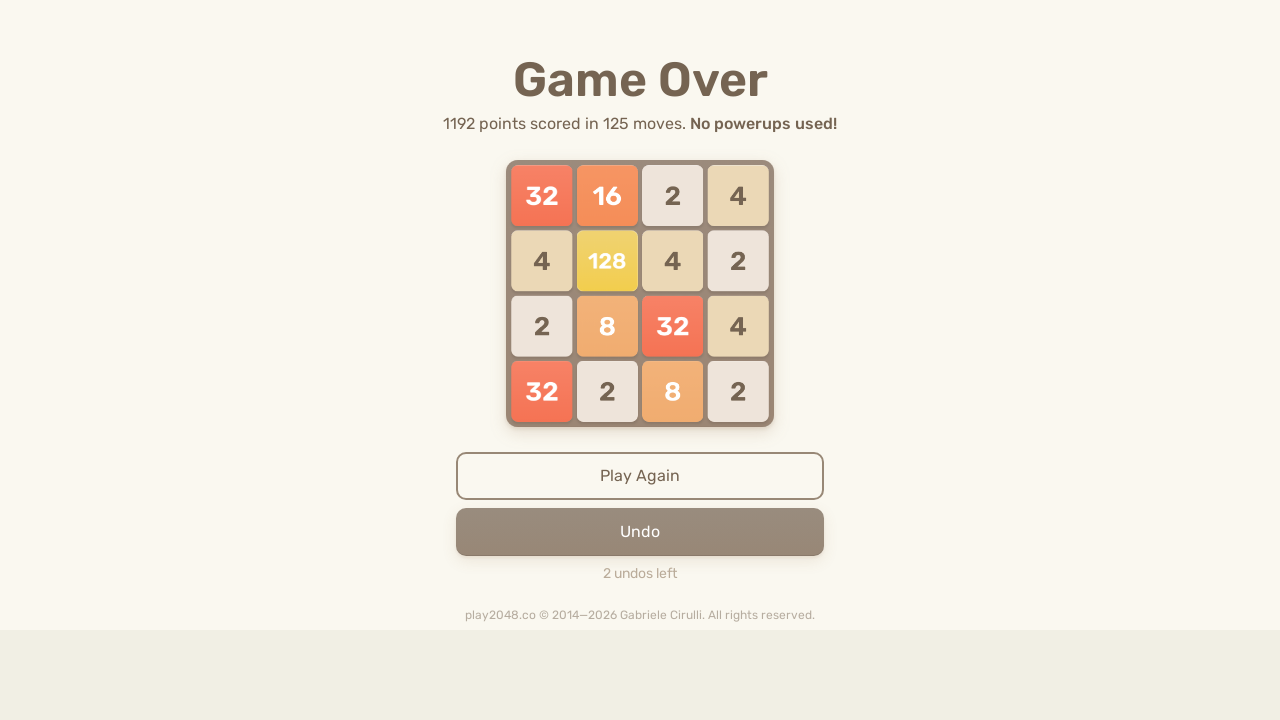

Pressed ArrowRight key on body
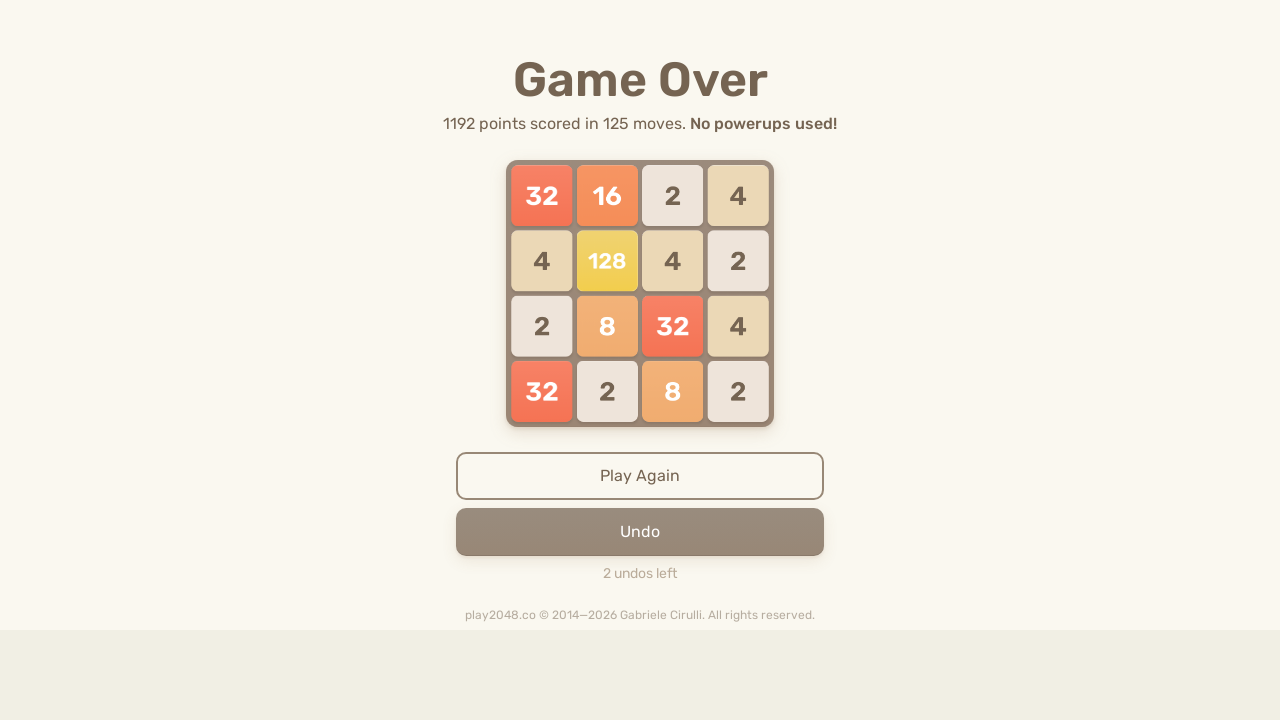

Pressed ArrowDown key on body
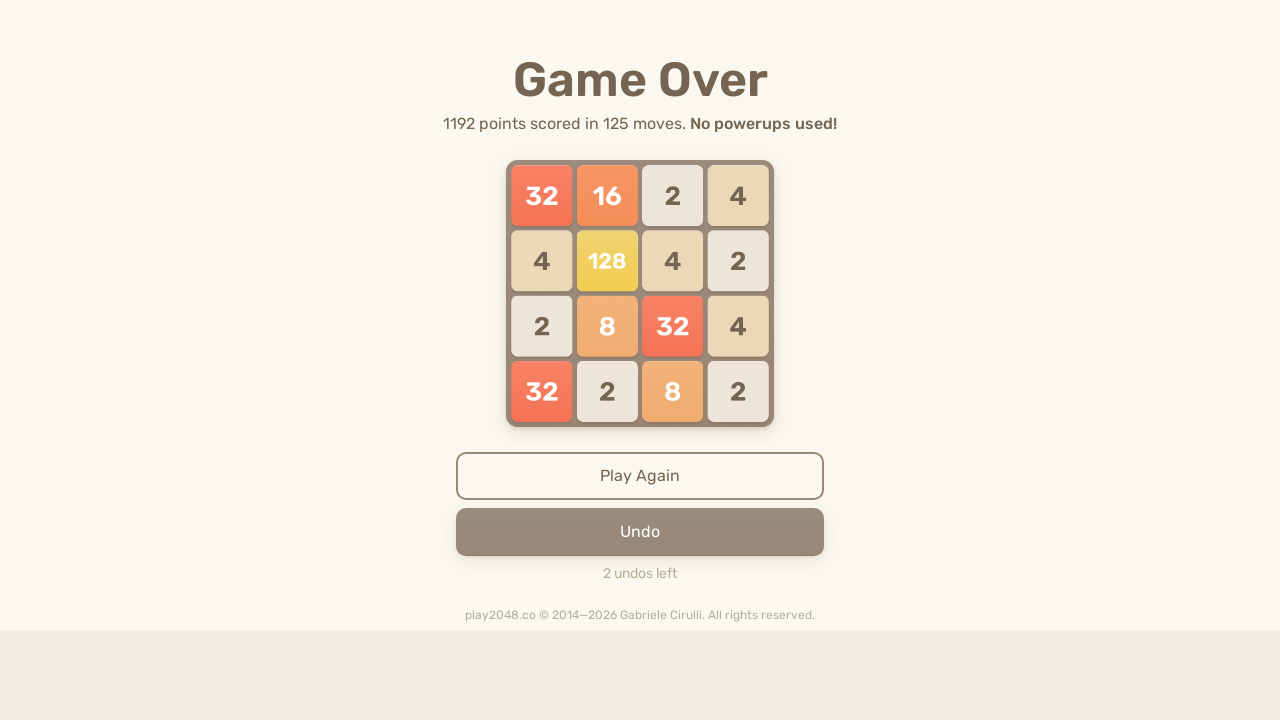

Pressed ArrowLeft key on body
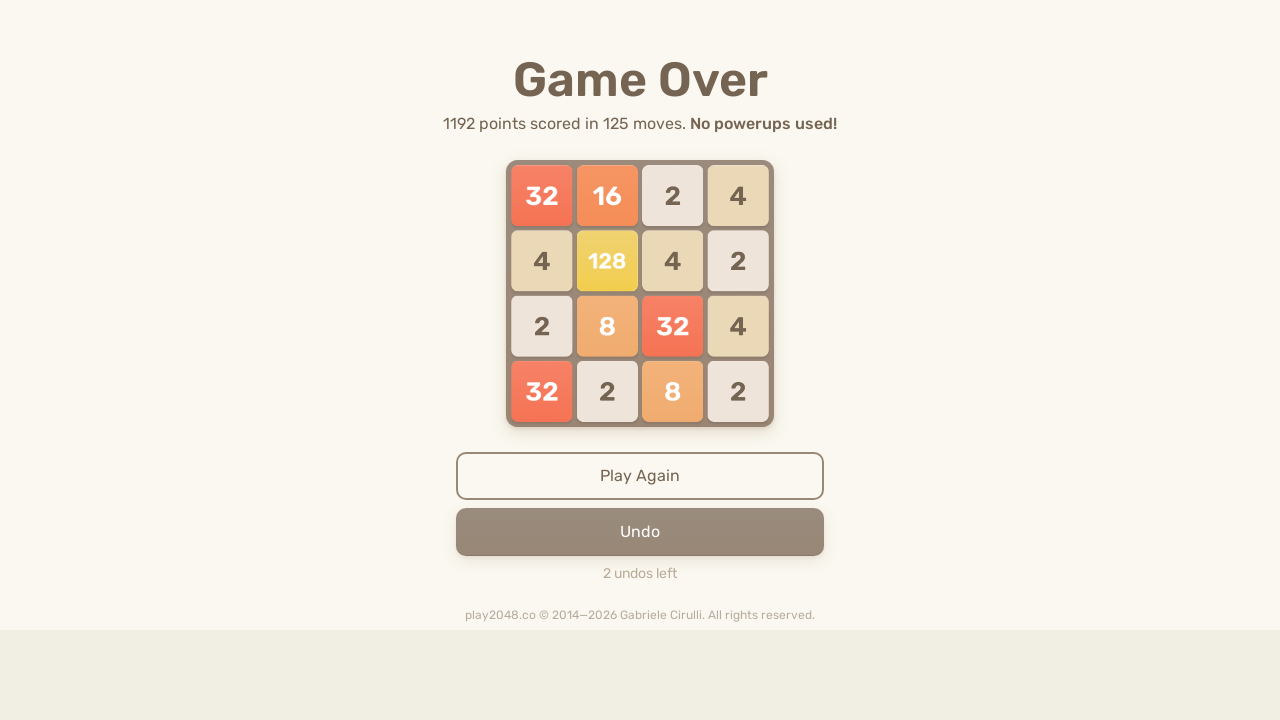

Waited 100ms for game to register moves
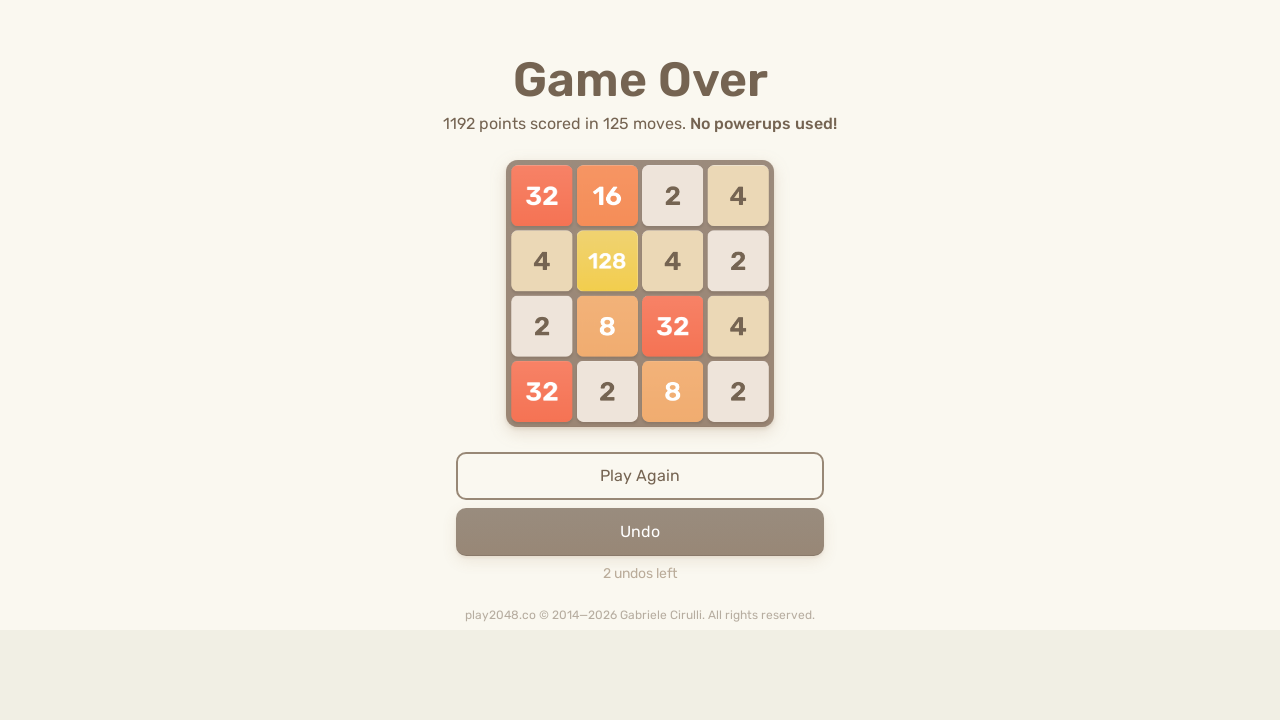

Located game-over element
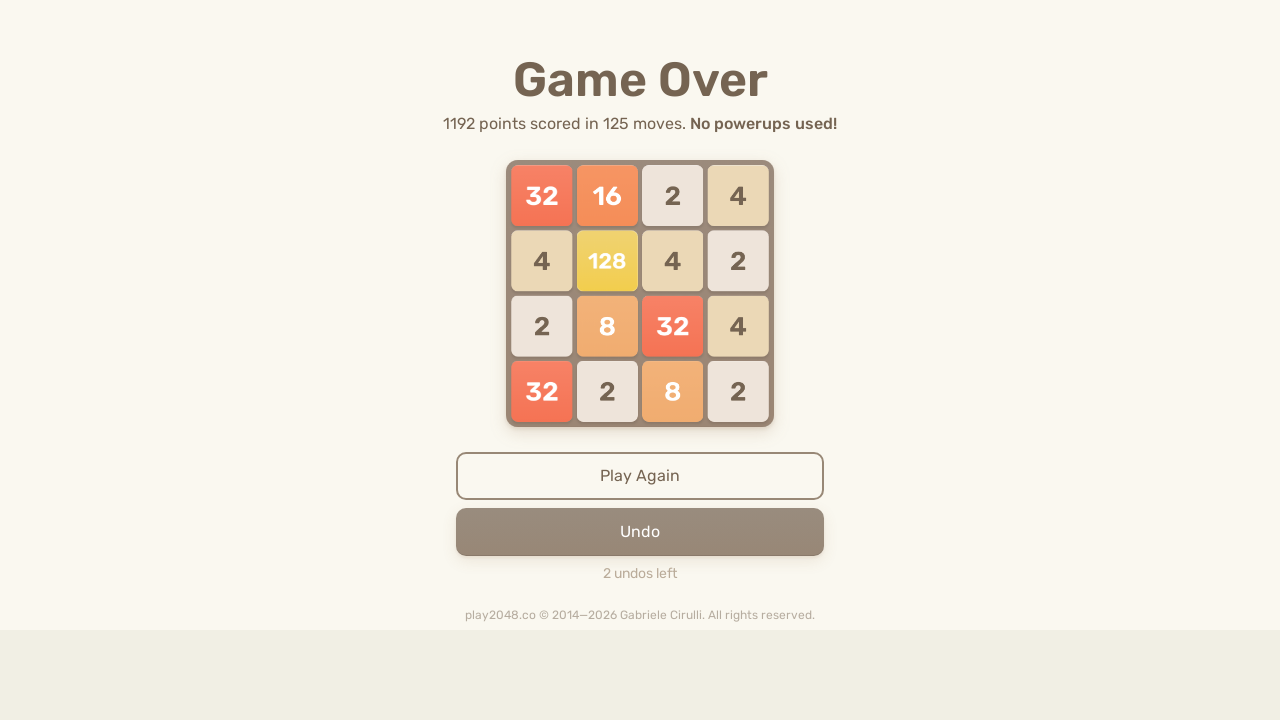

Pressed ArrowUp key on body
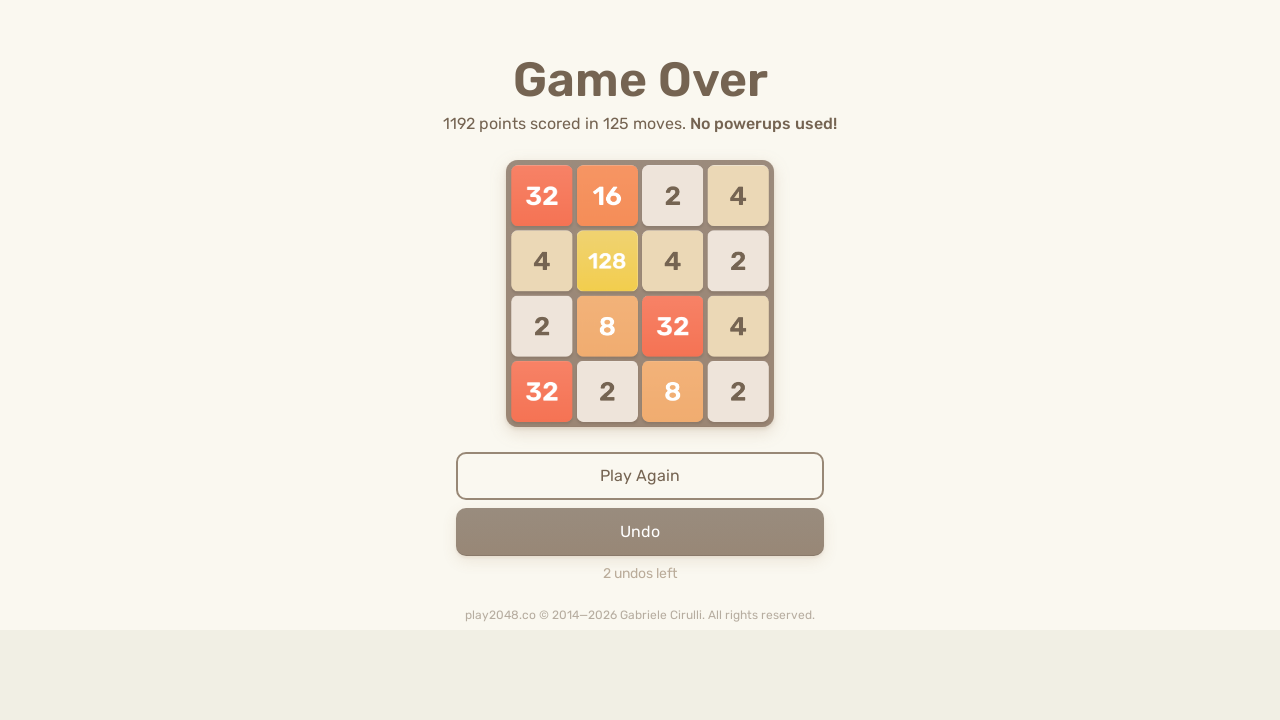

Pressed ArrowRight key on body
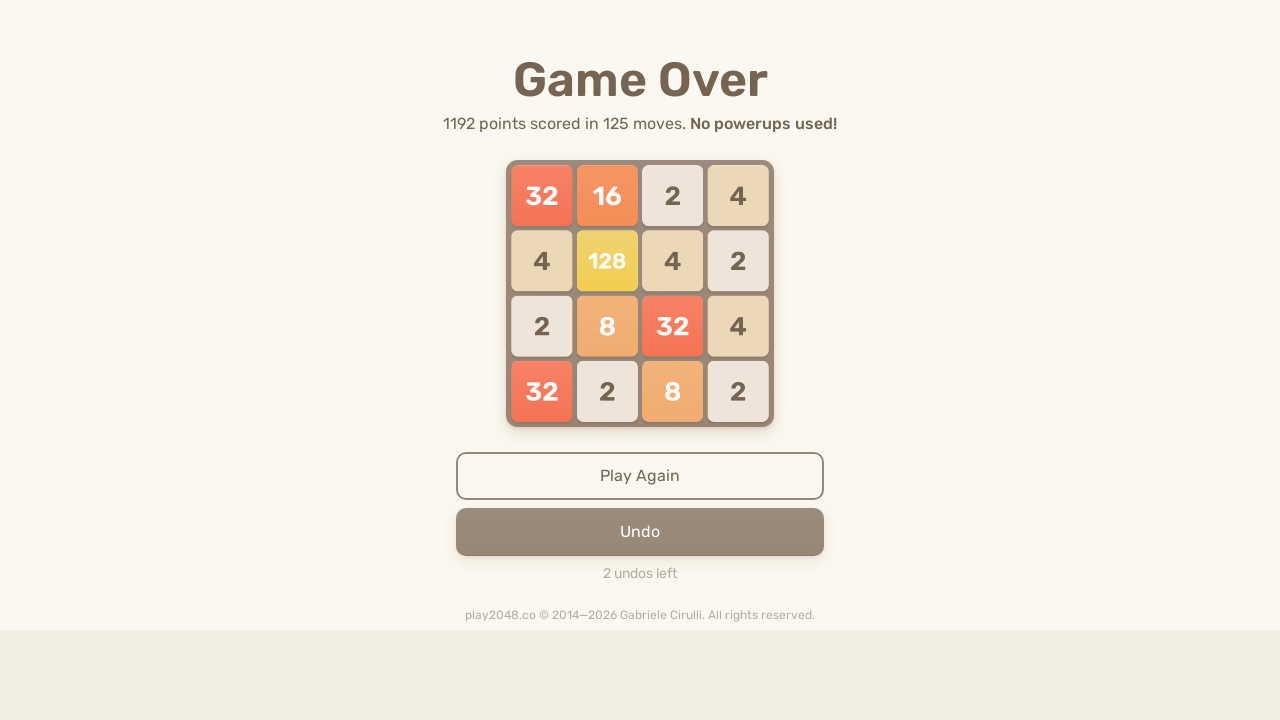

Pressed ArrowDown key on body
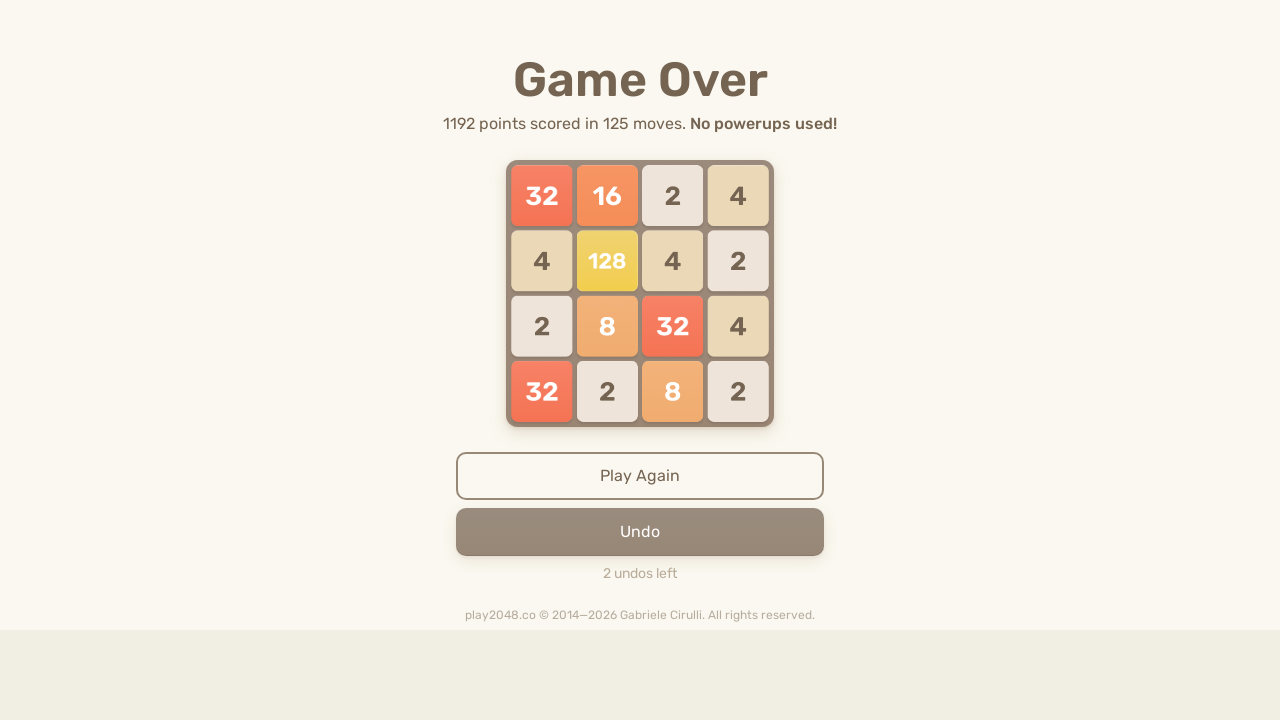

Pressed ArrowLeft key on body
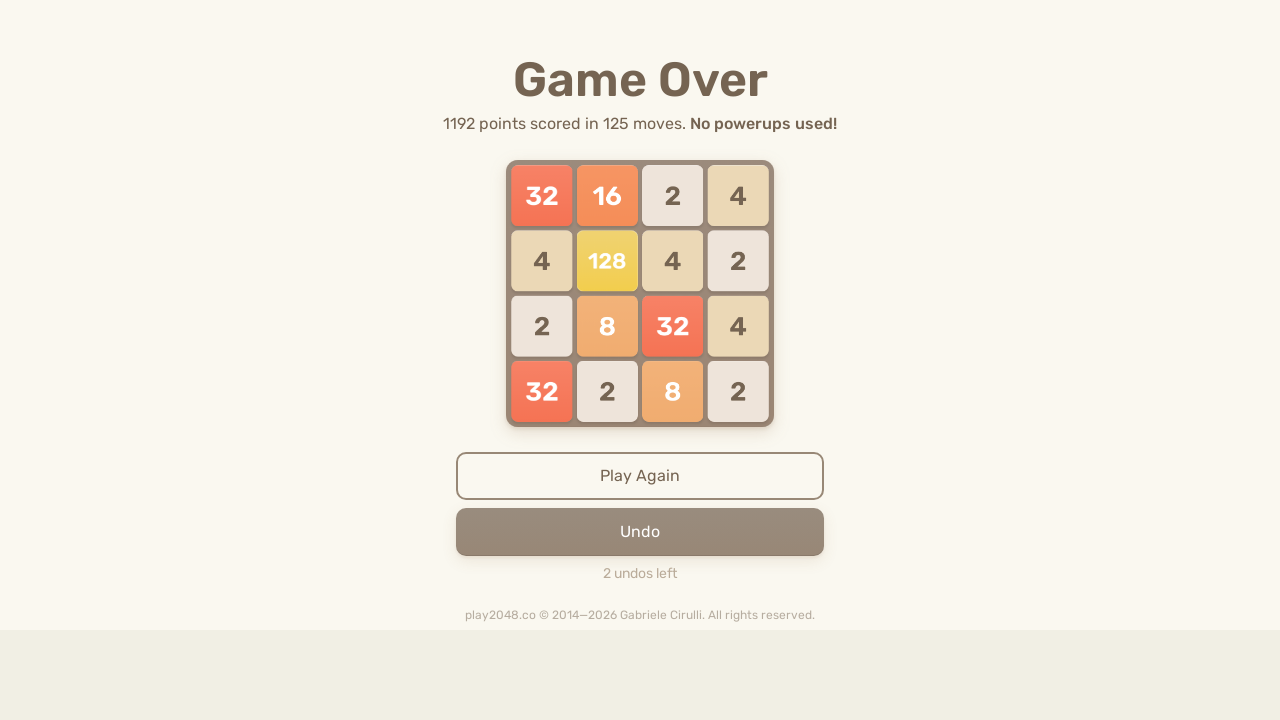

Waited 100ms for game to register moves
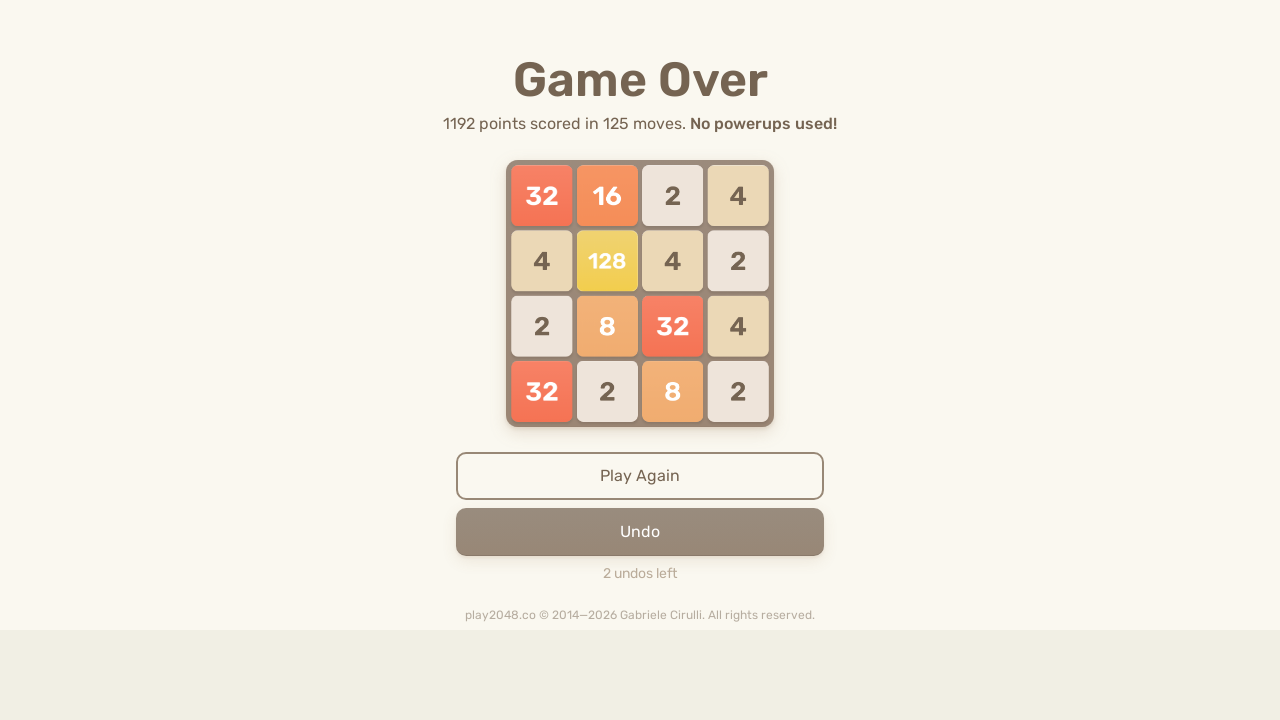

Located game-over element
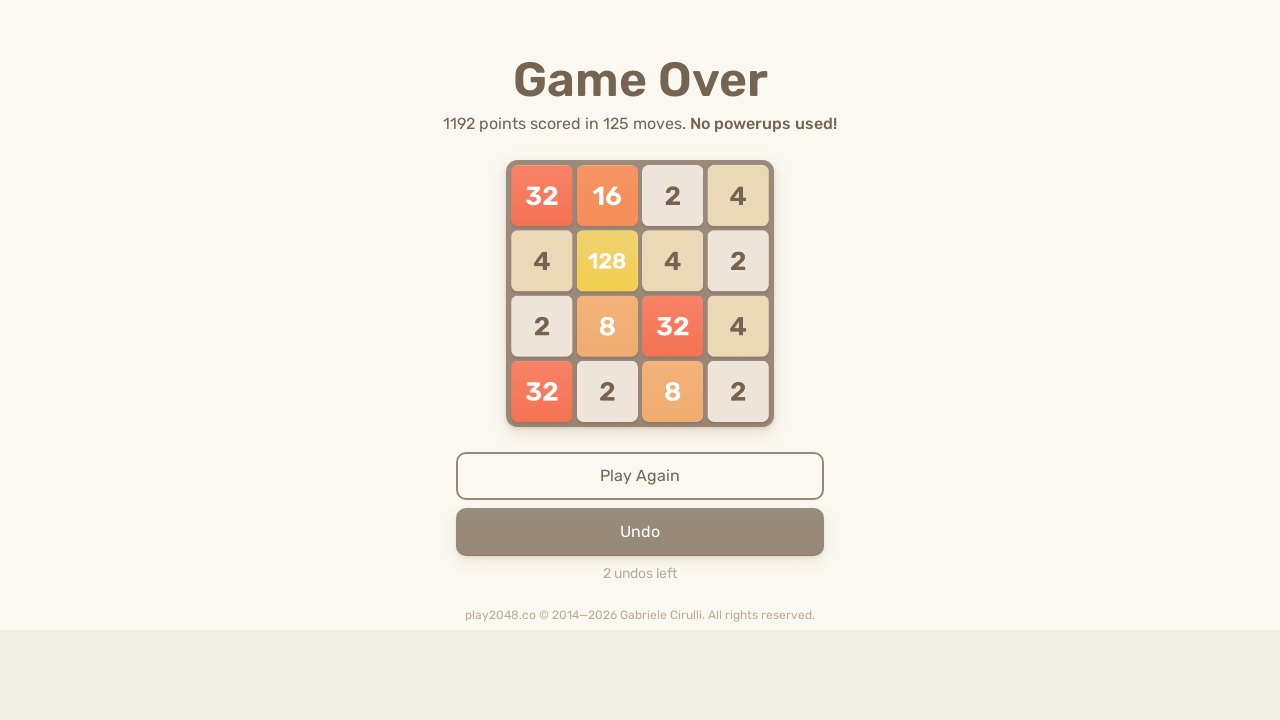

Pressed ArrowUp key on body
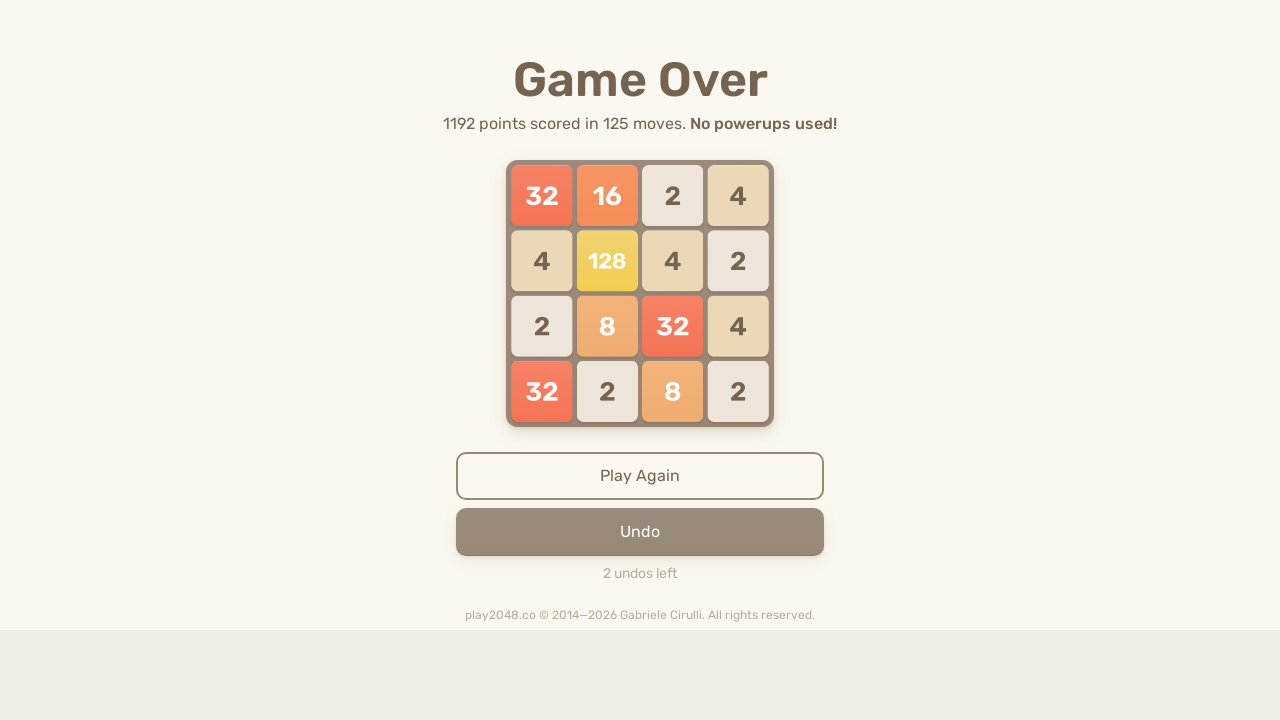

Pressed ArrowRight key on body
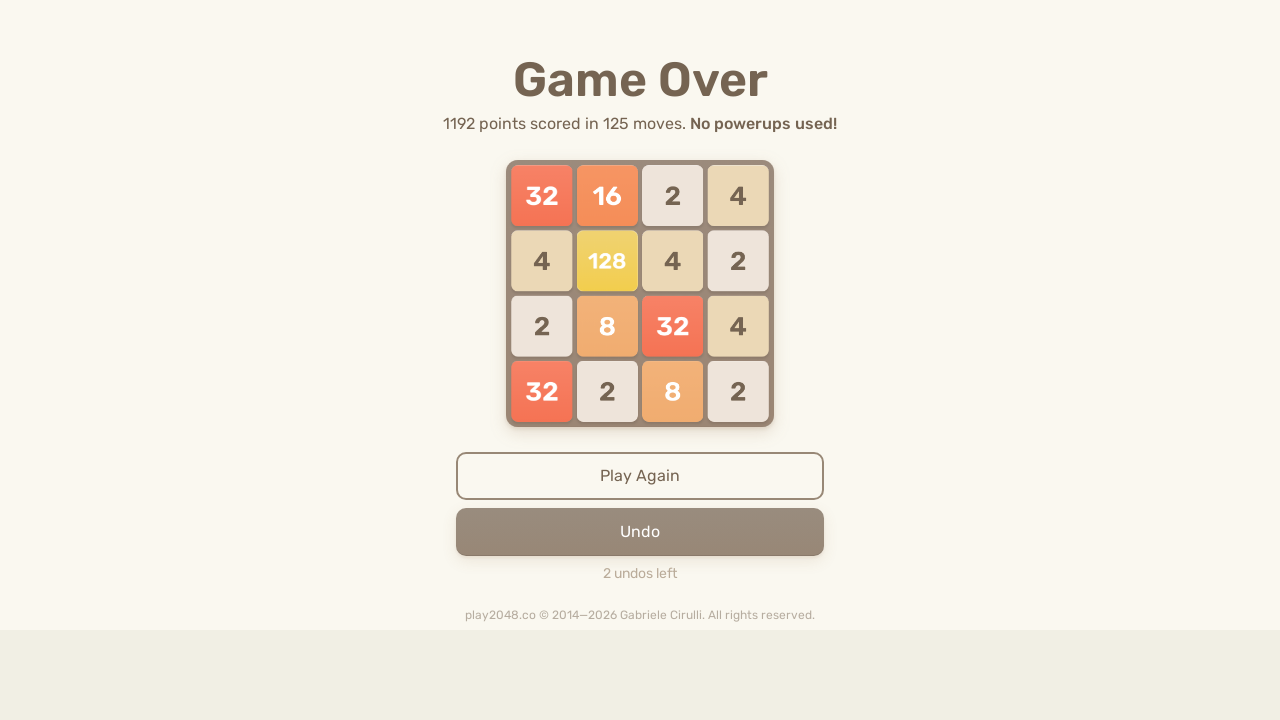

Pressed ArrowDown key on body
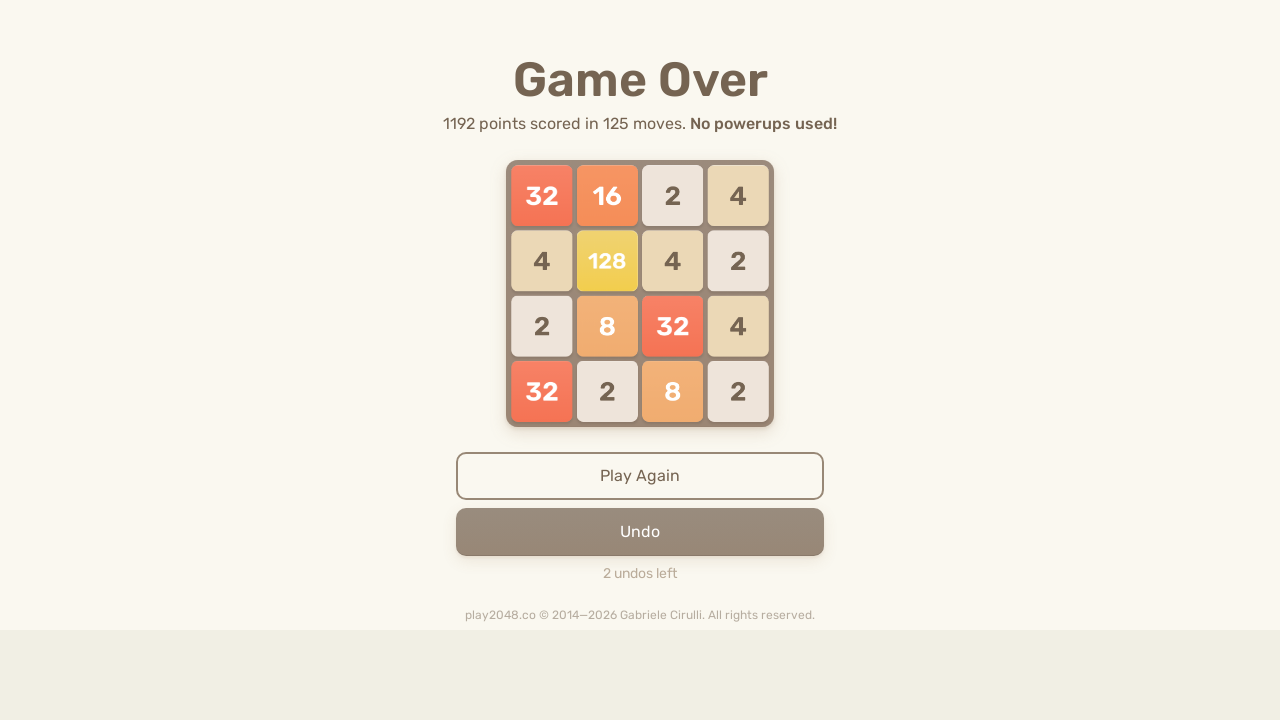

Pressed ArrowLeft key on body
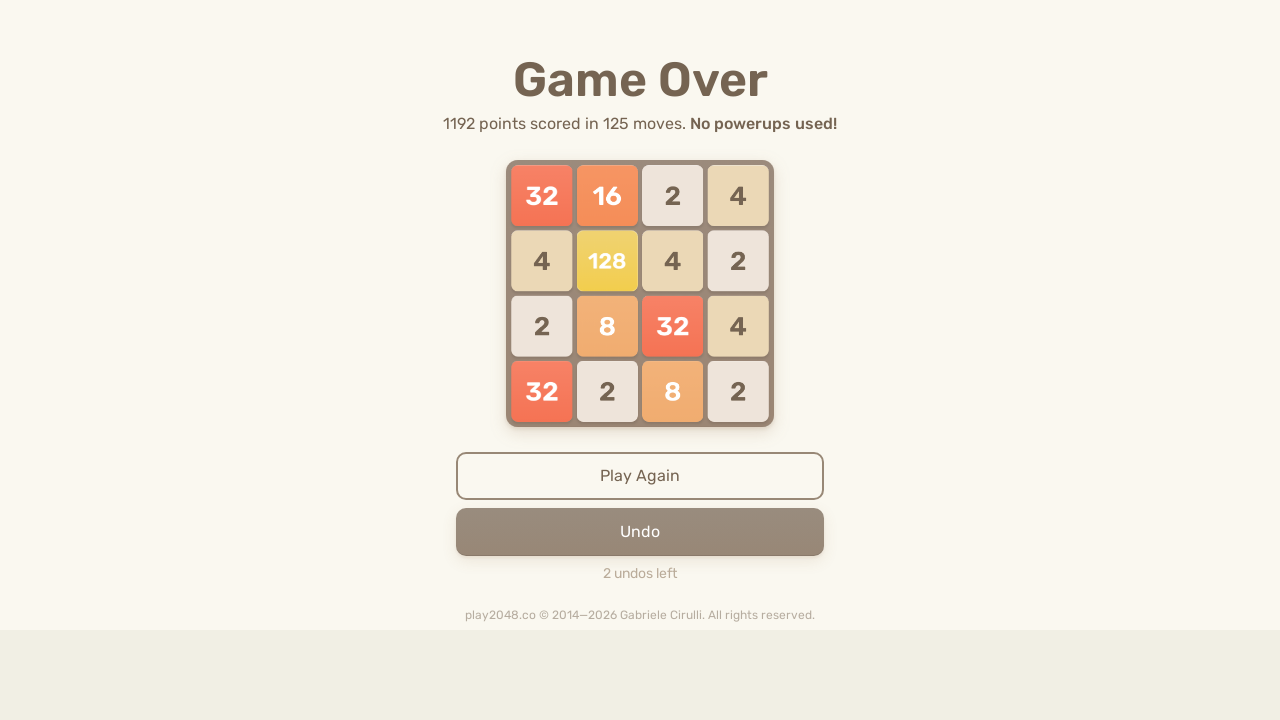

Waited 100ms for game to register moves
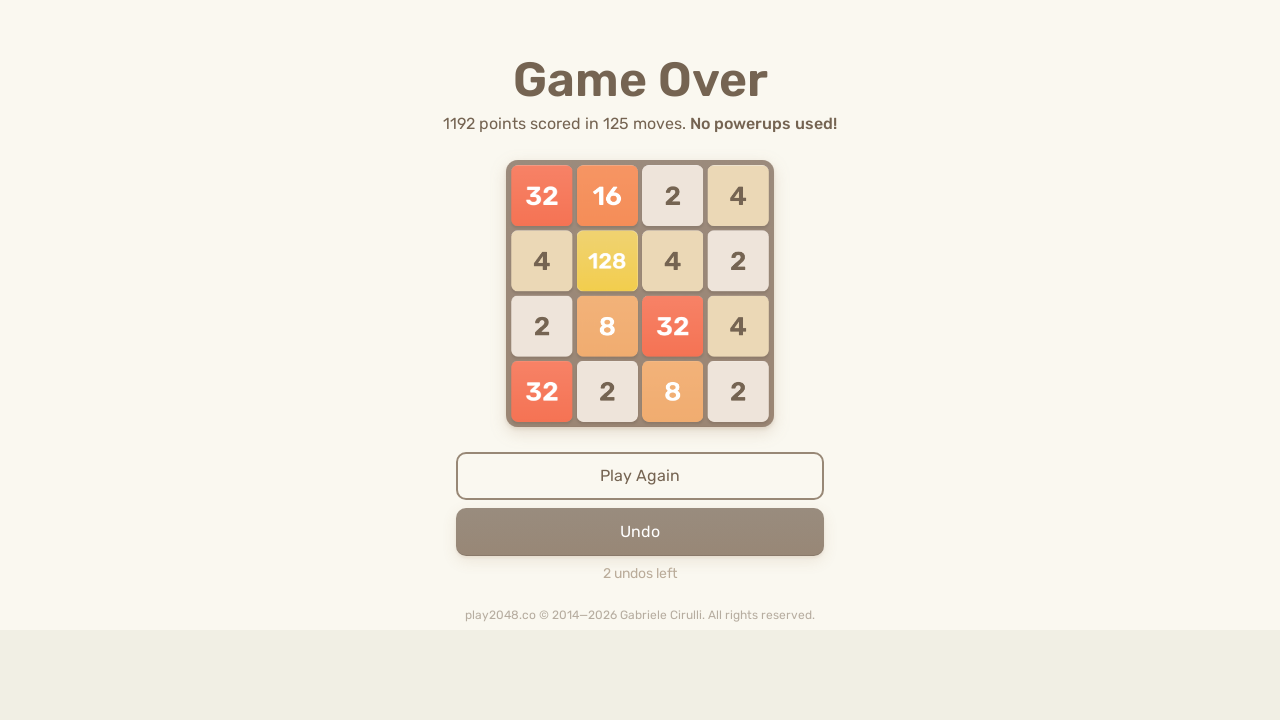

Located game-over element
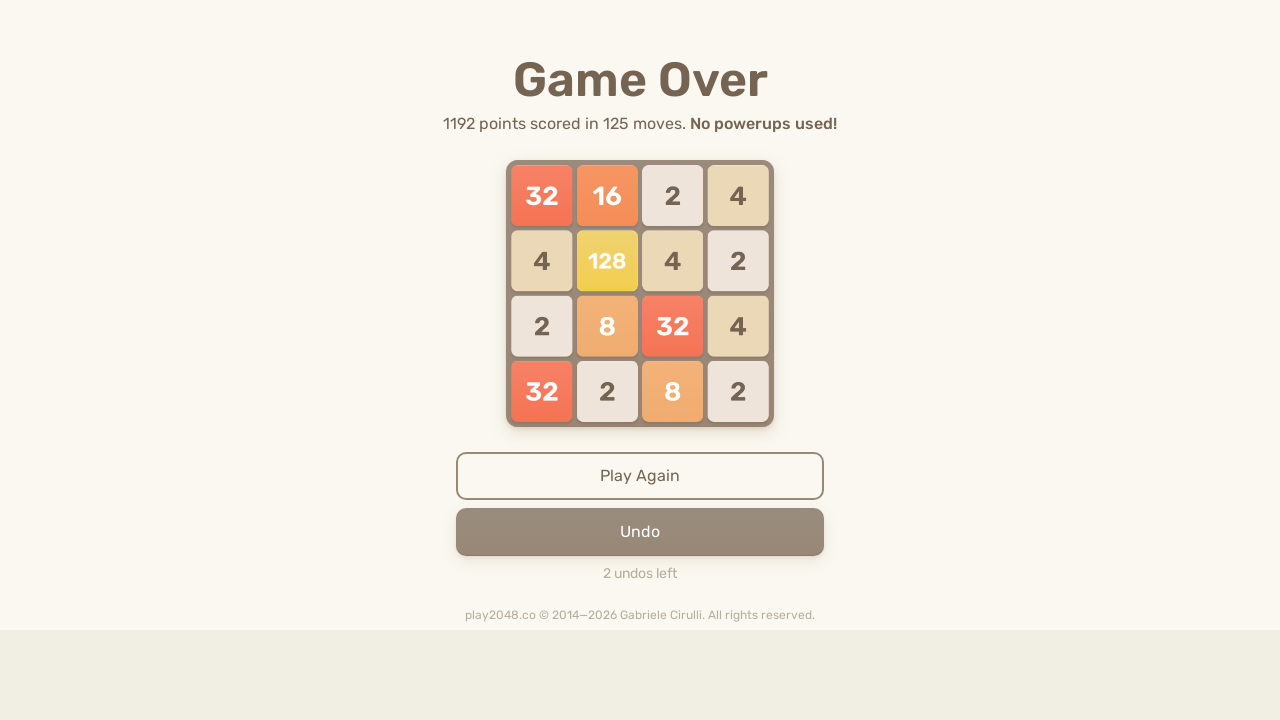

Pressed ArrowUp key on body
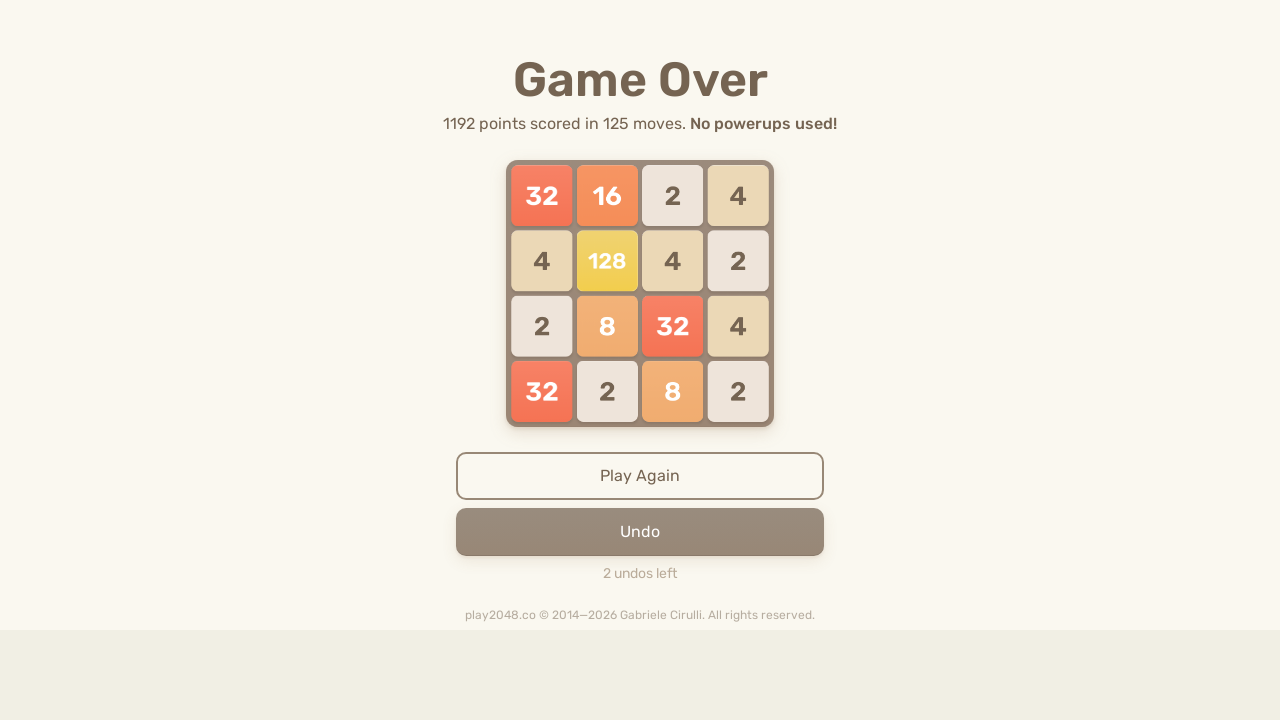

Pressed ArrowRight key on body
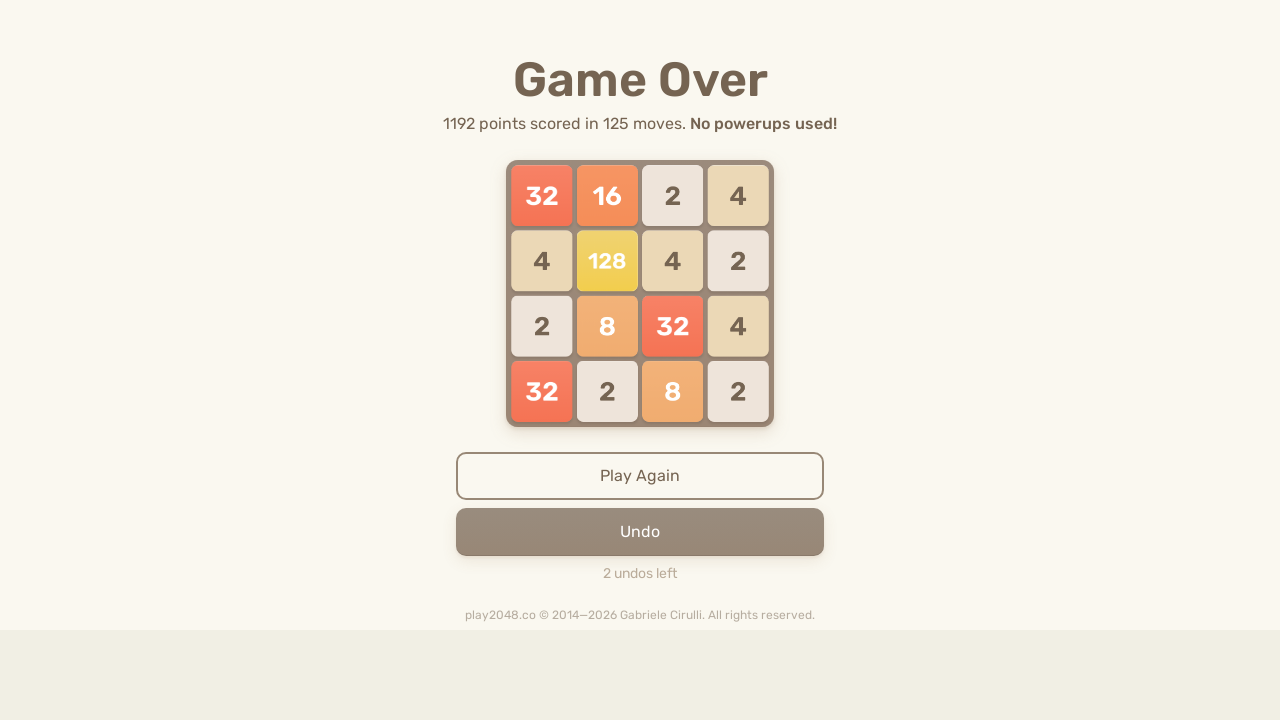

Pressed ArrowDown key on body
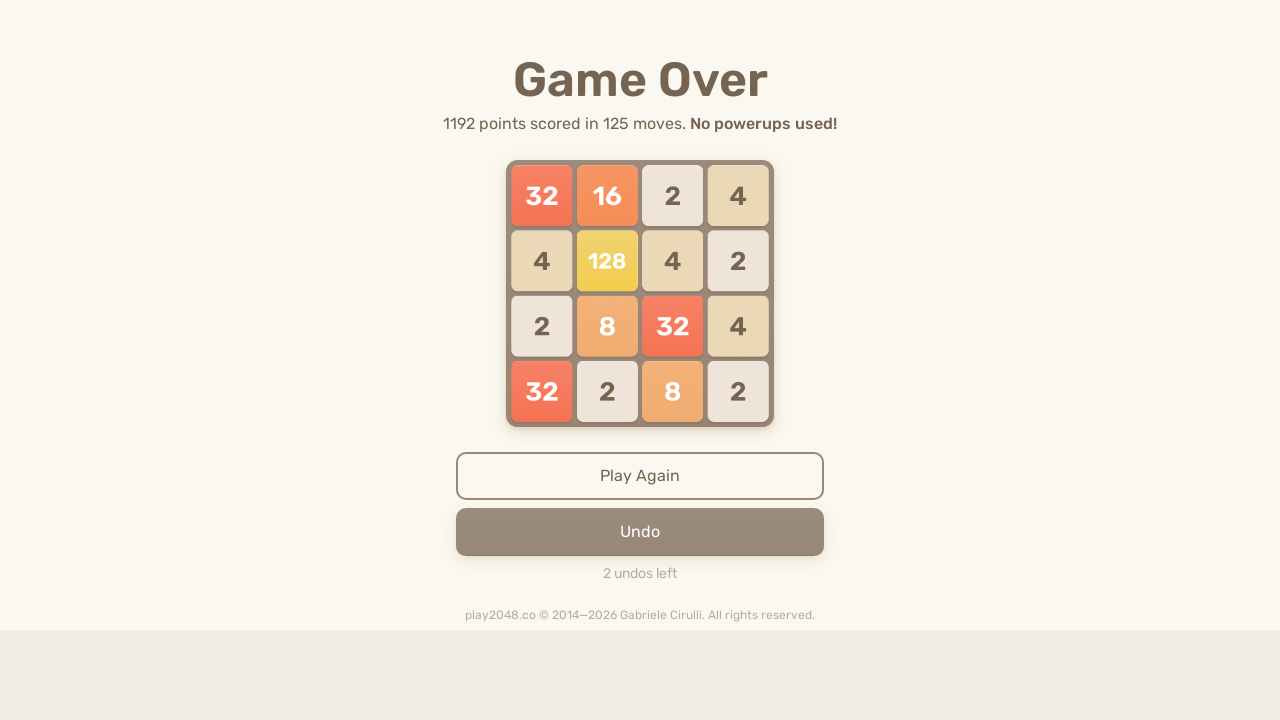

Pressed ArrowLeft key on body
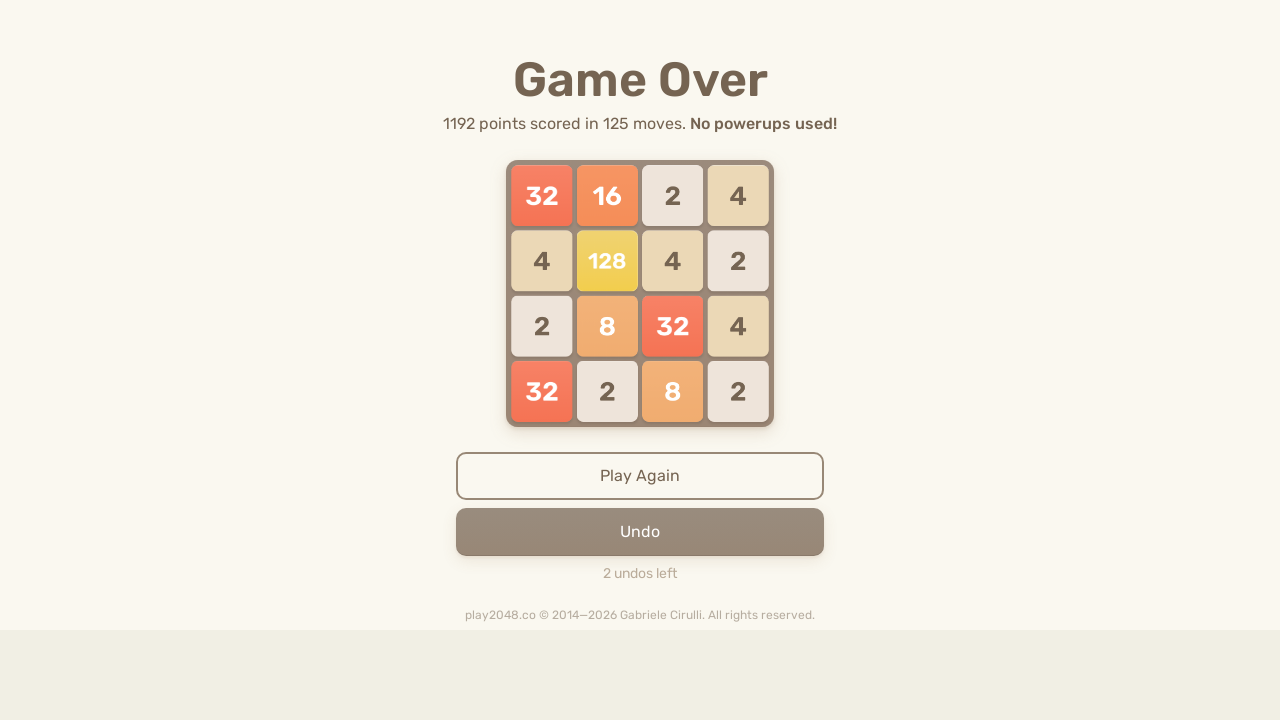

Waited 100ms for game to register moves
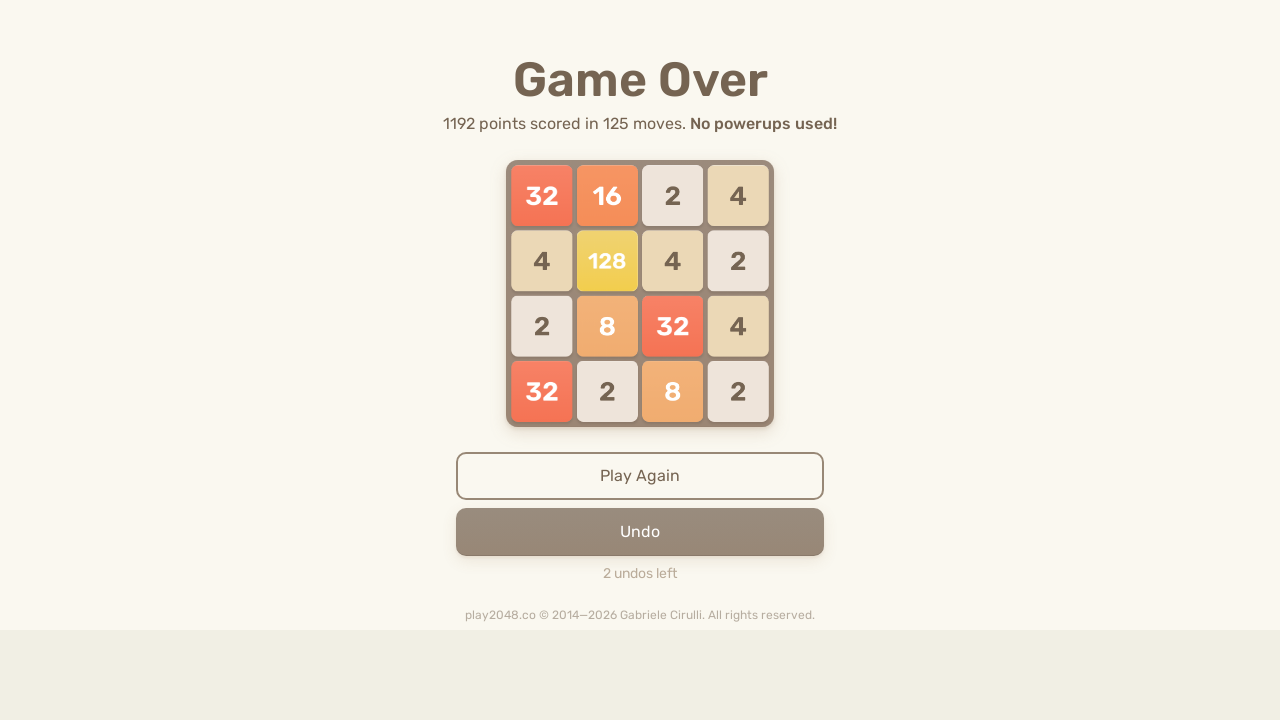

Located game-over element
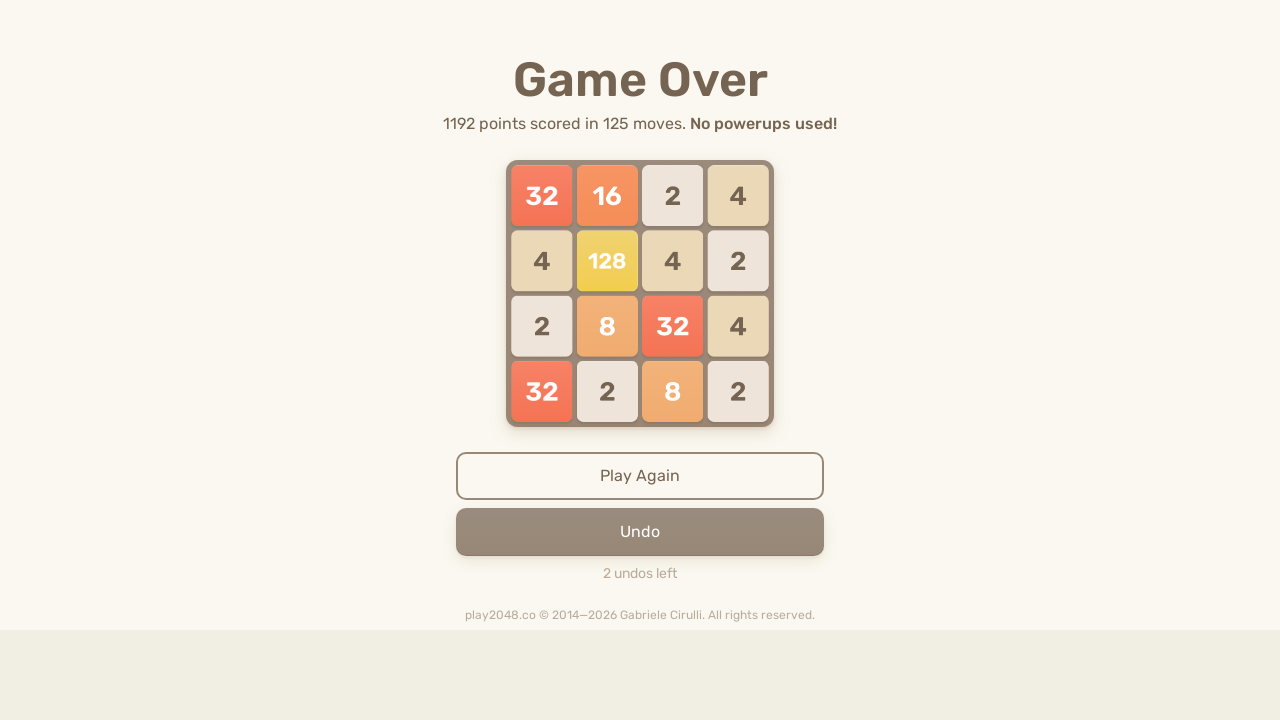

Pressed ArrowUp key on body
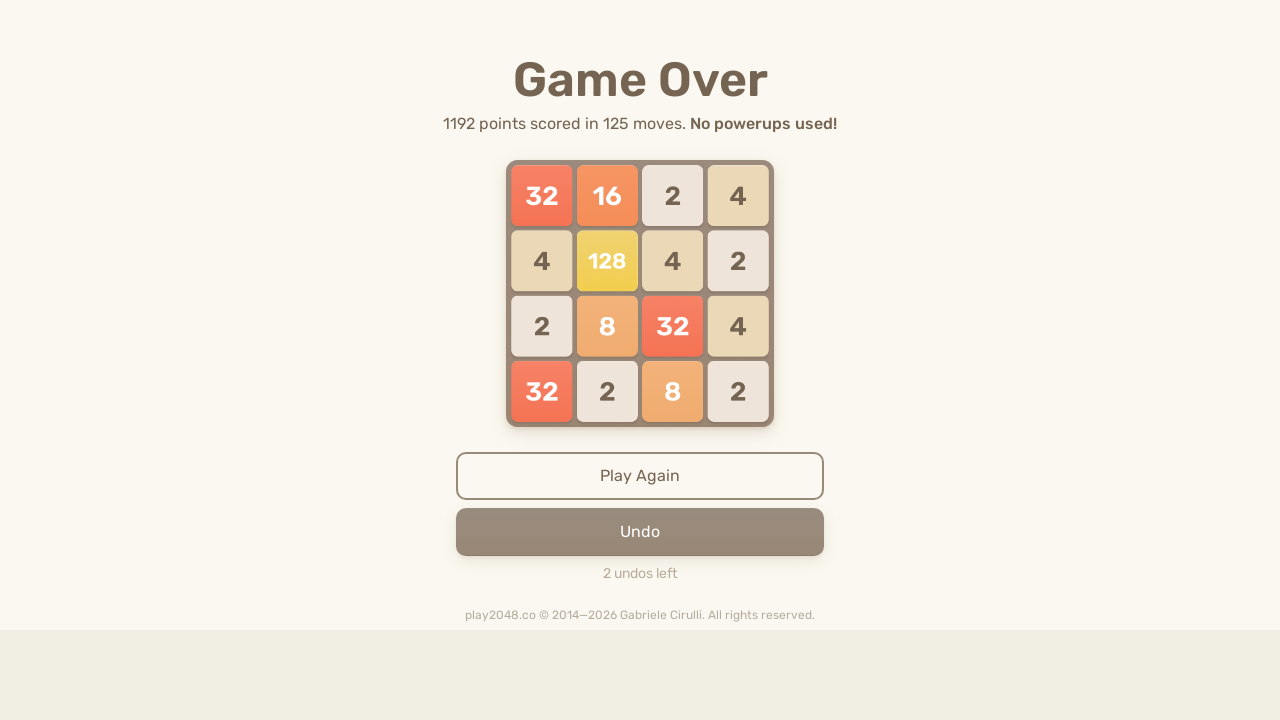

Pressed ArrowRight key on body
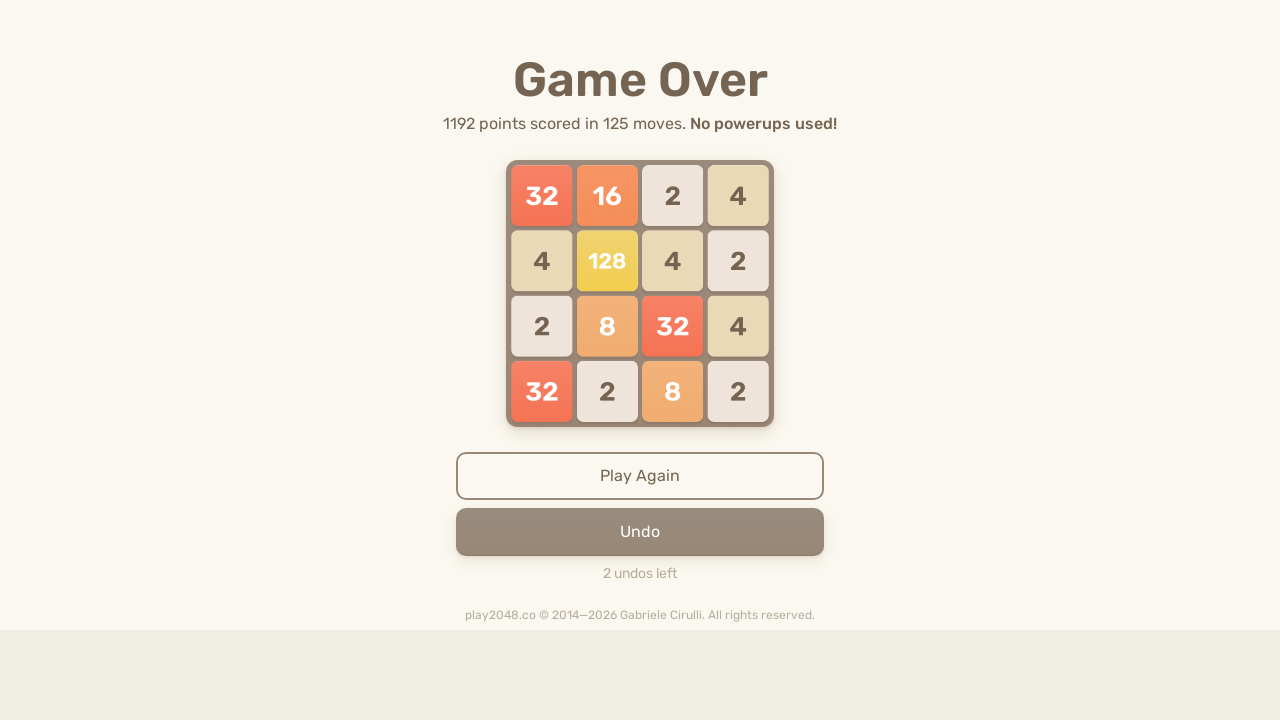

Pressed ArrowDown key on body
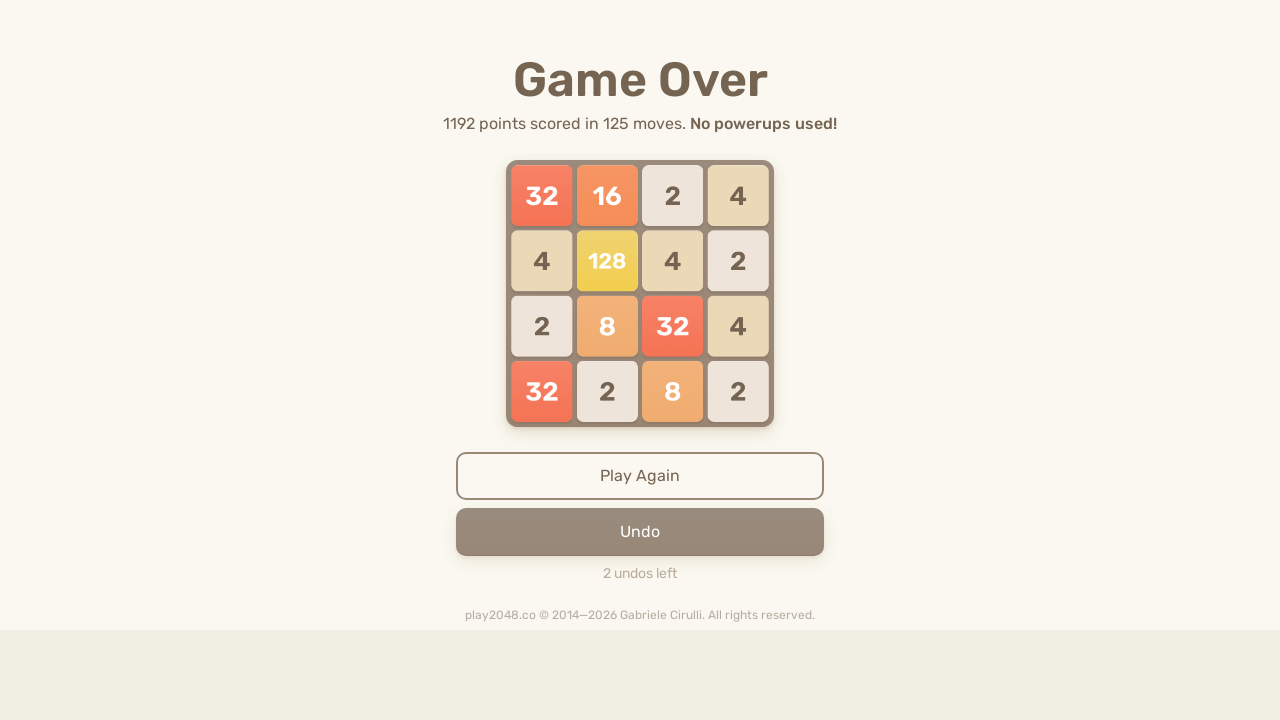

Pressed ArrowLeft key on body
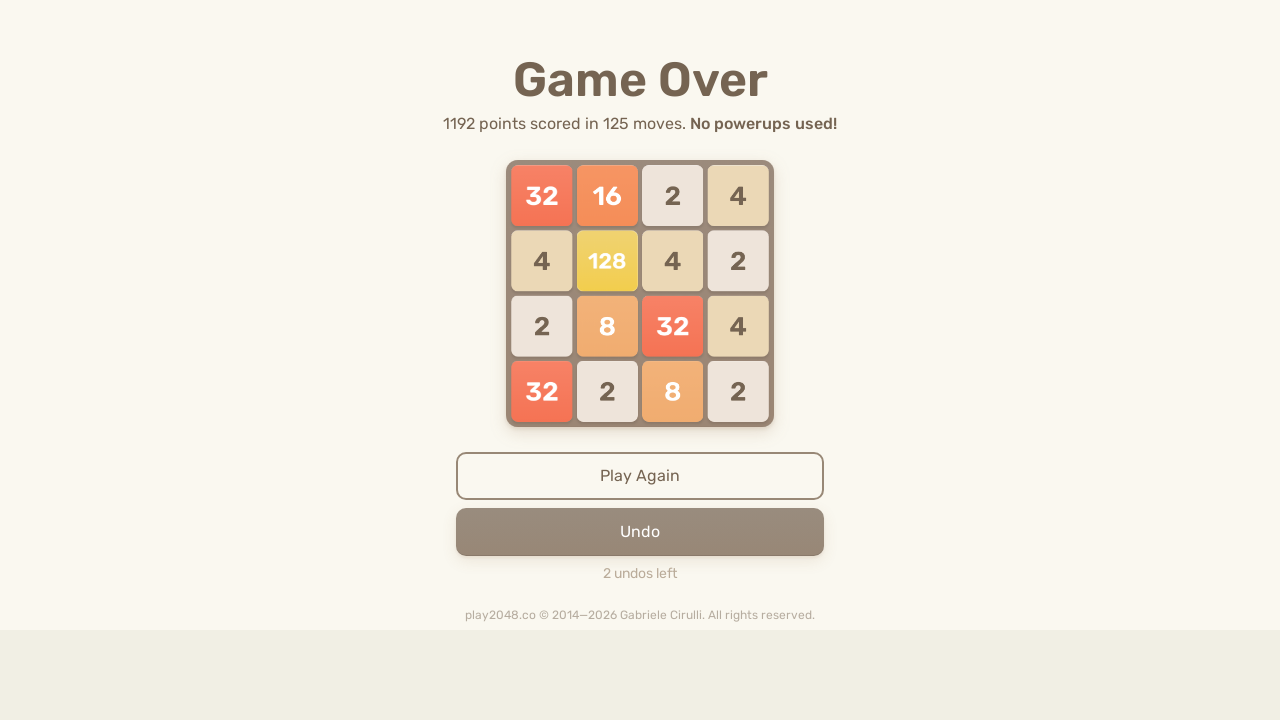

Waited 100ms for game to register moves
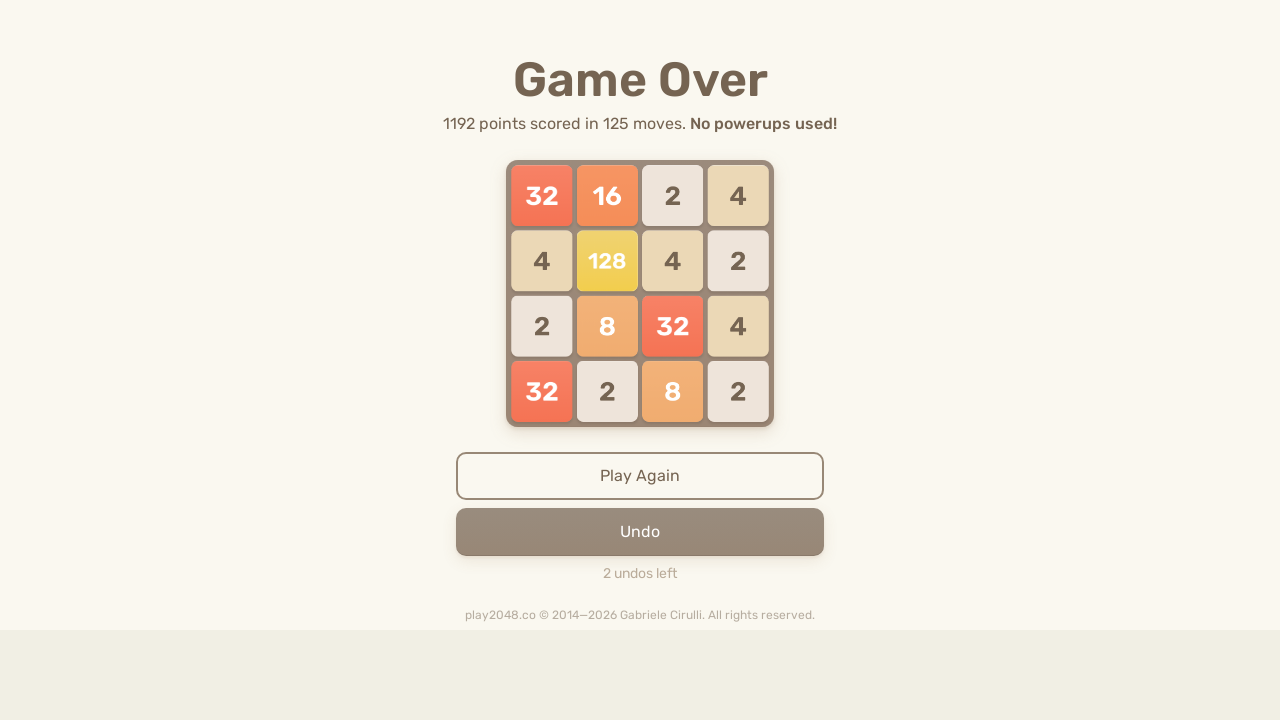

Located game-over element
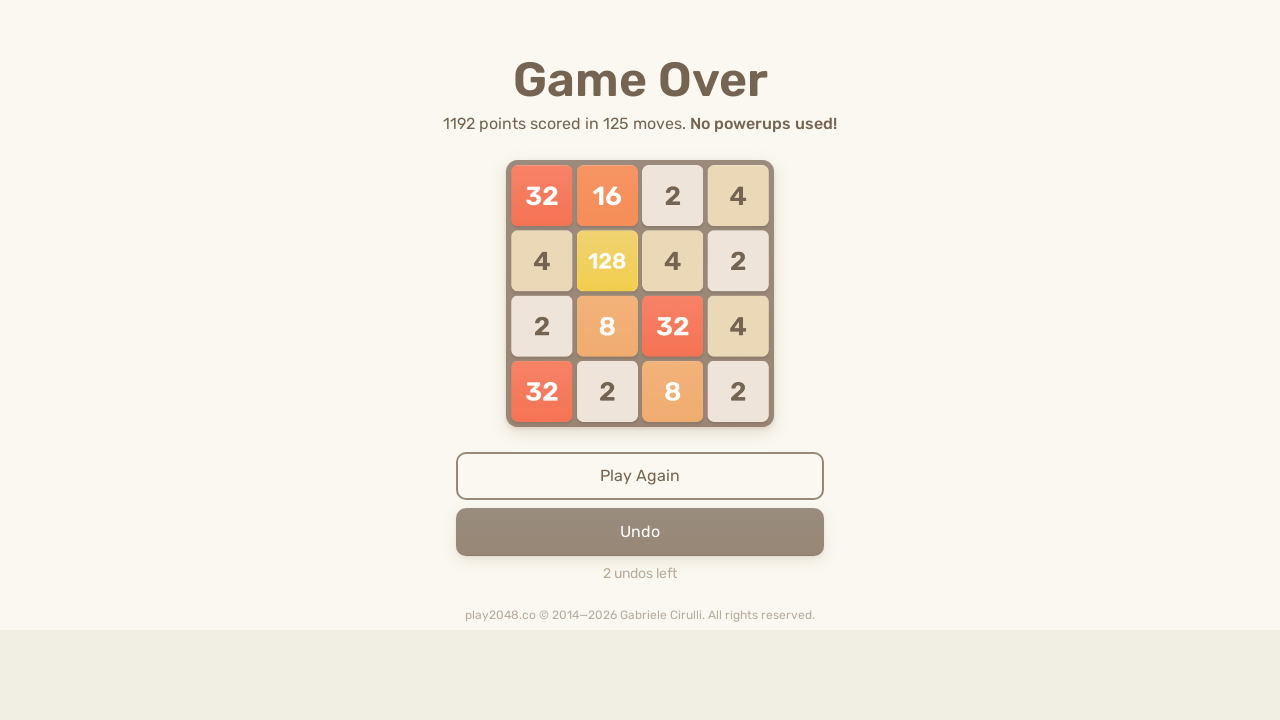

Pressed ArrowUp key on body
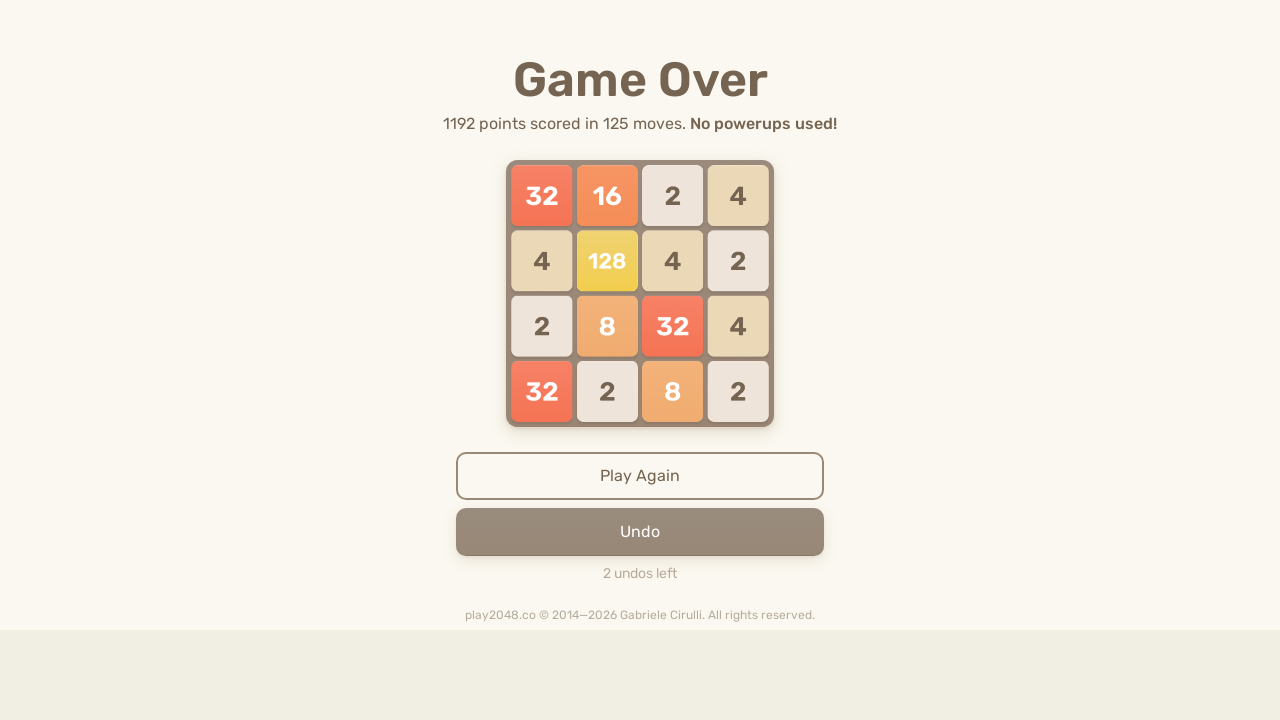

Pressed ArrowRight key on body
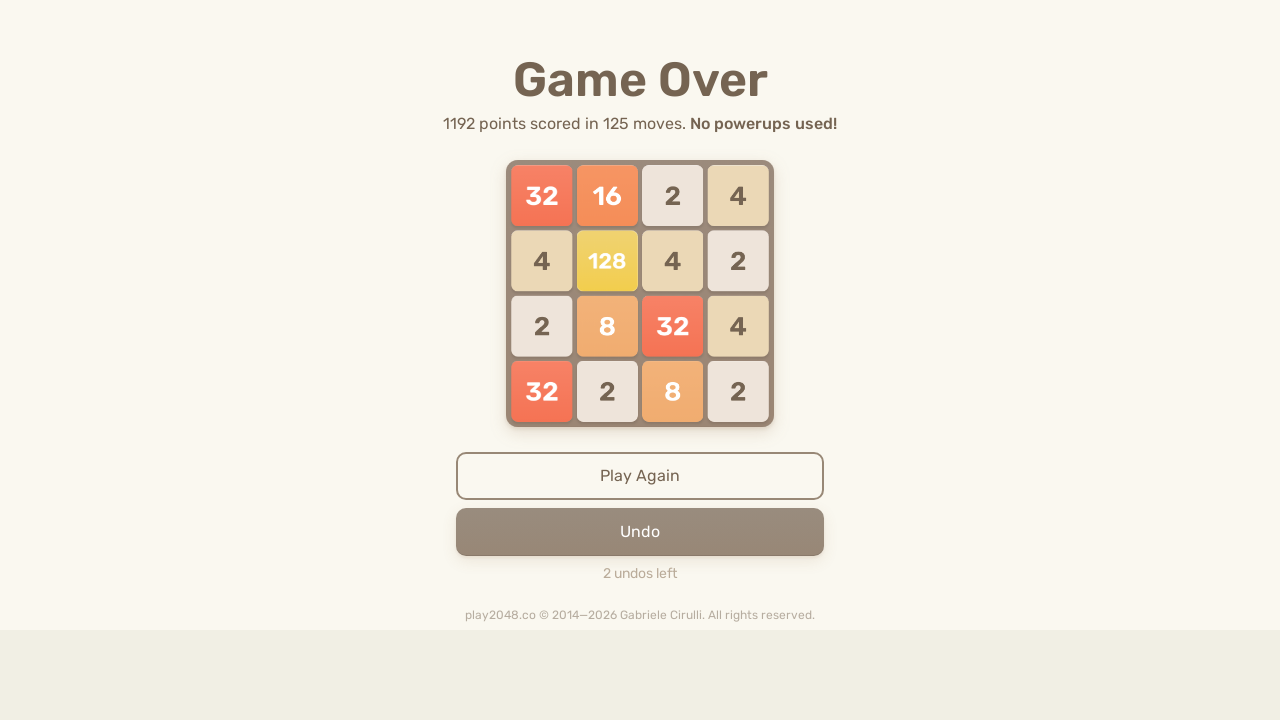

Pressed ArrowDown key on body
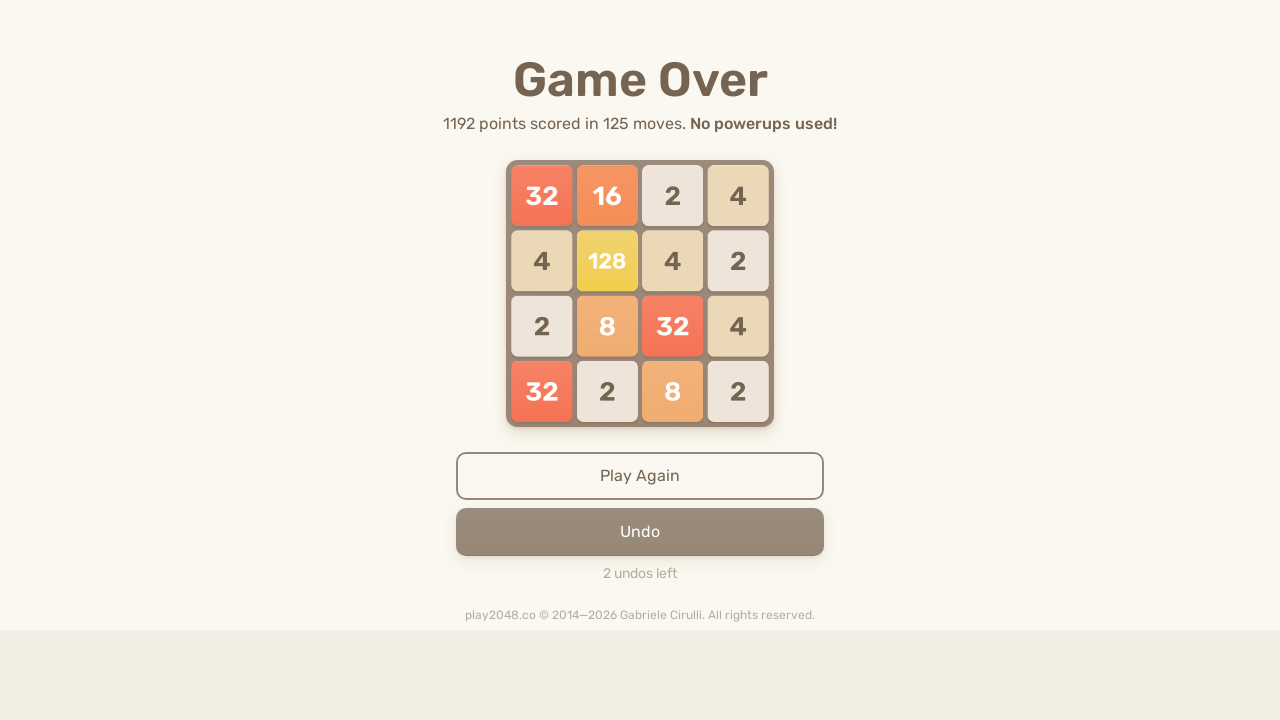

Pressed ArrowLeft key on body
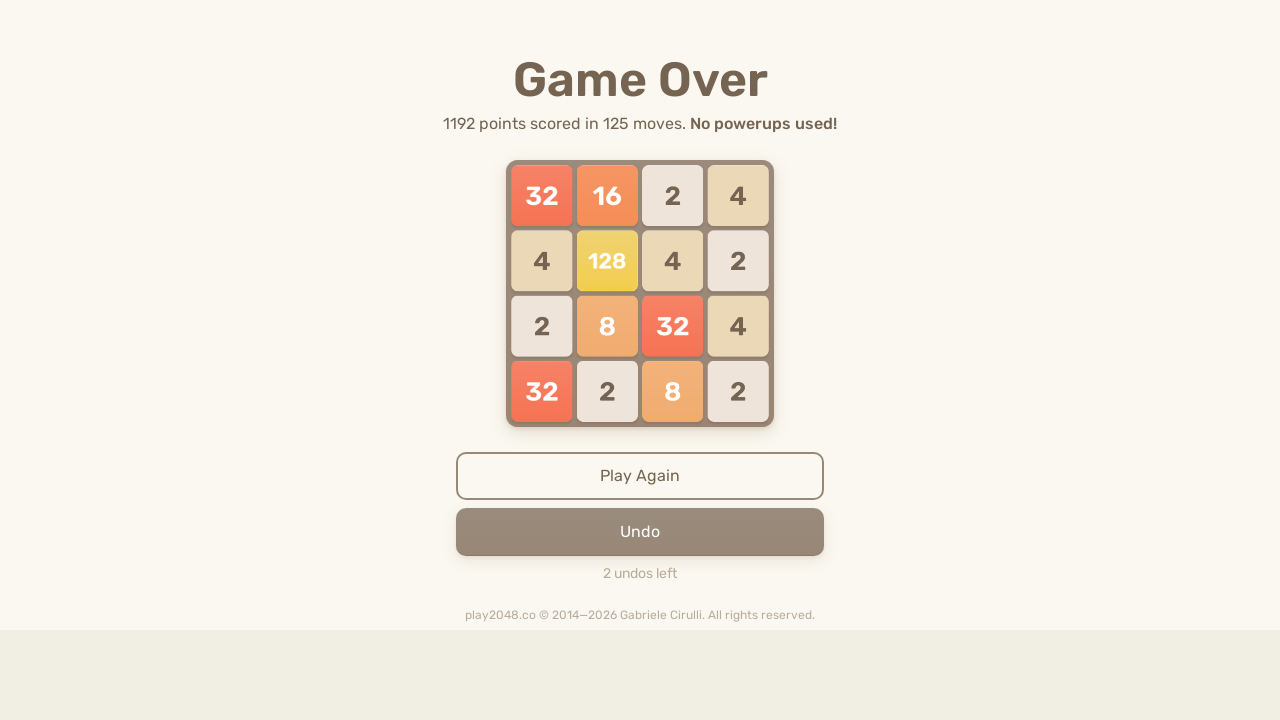

Waited 100ms for game to register moves
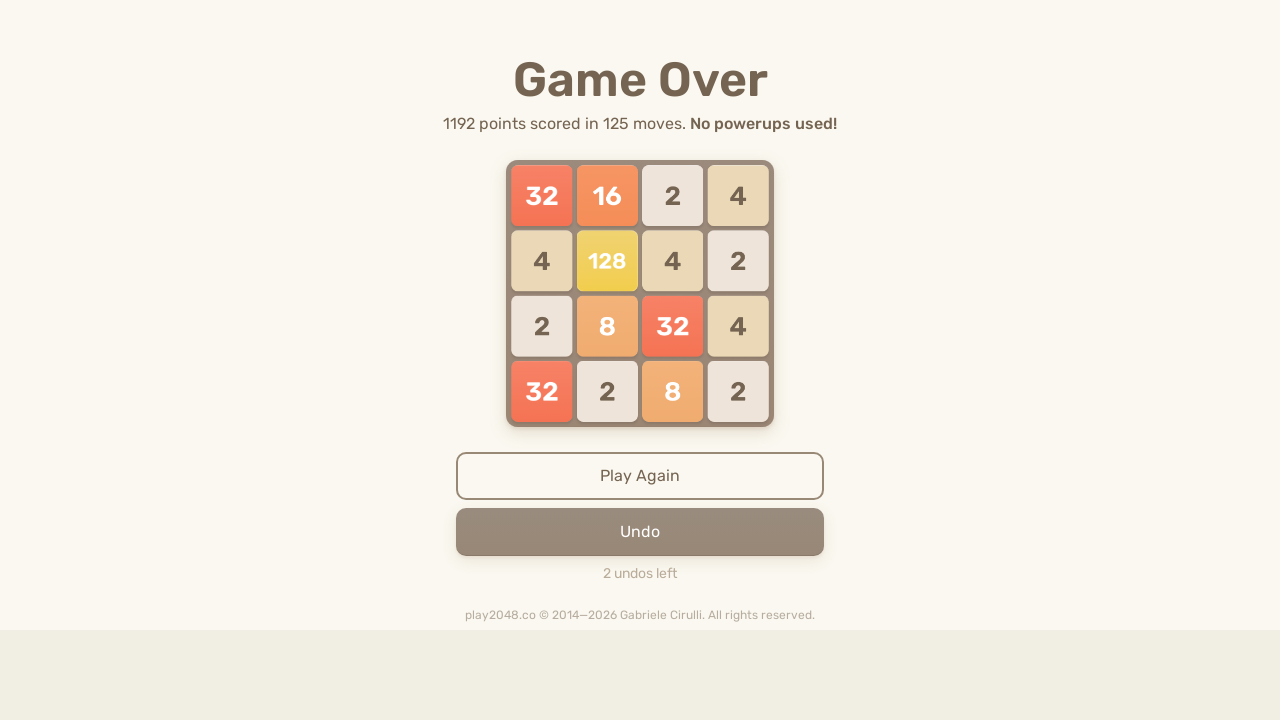

Located game-over element
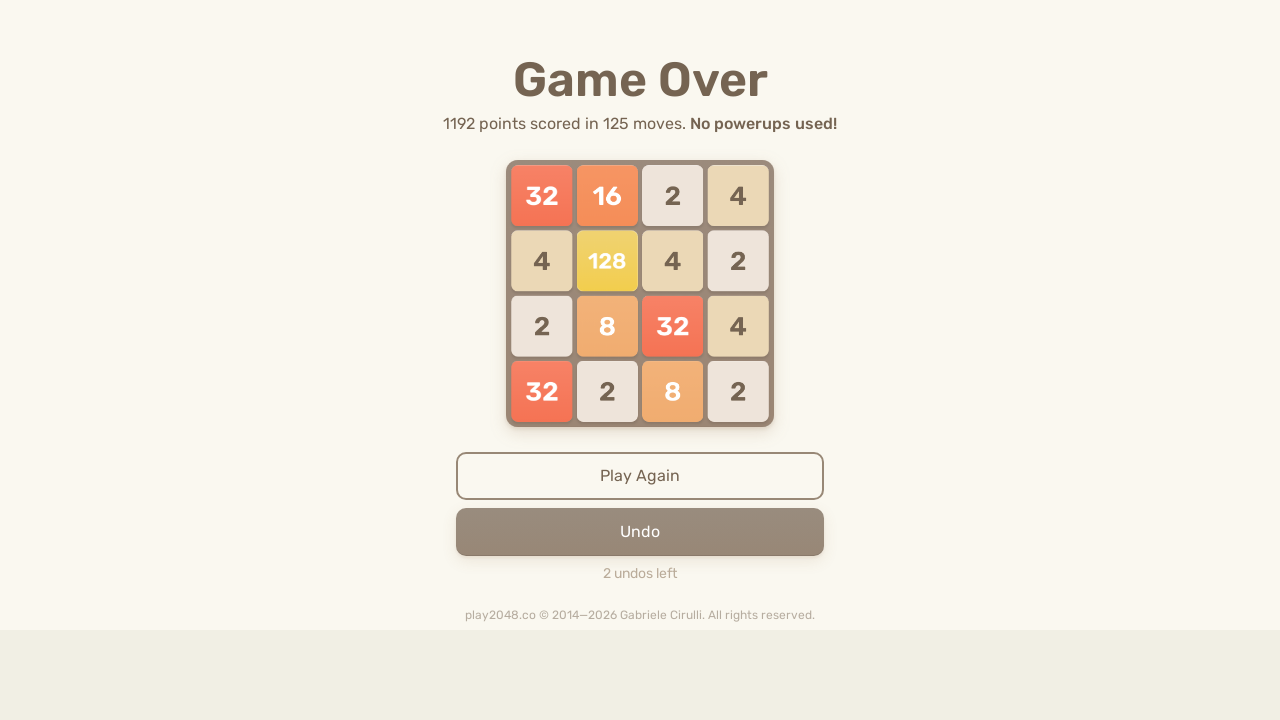

Pressed ArrowUp key on body
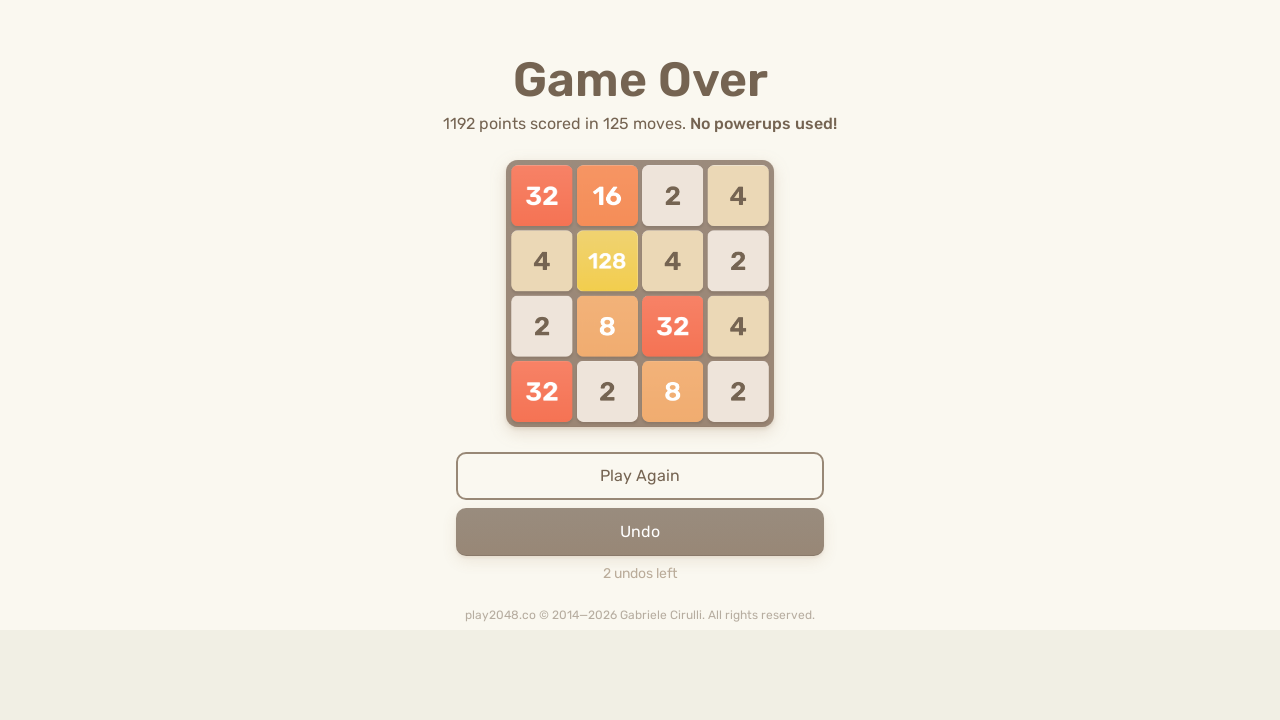

Pressed ArrowRight key on body
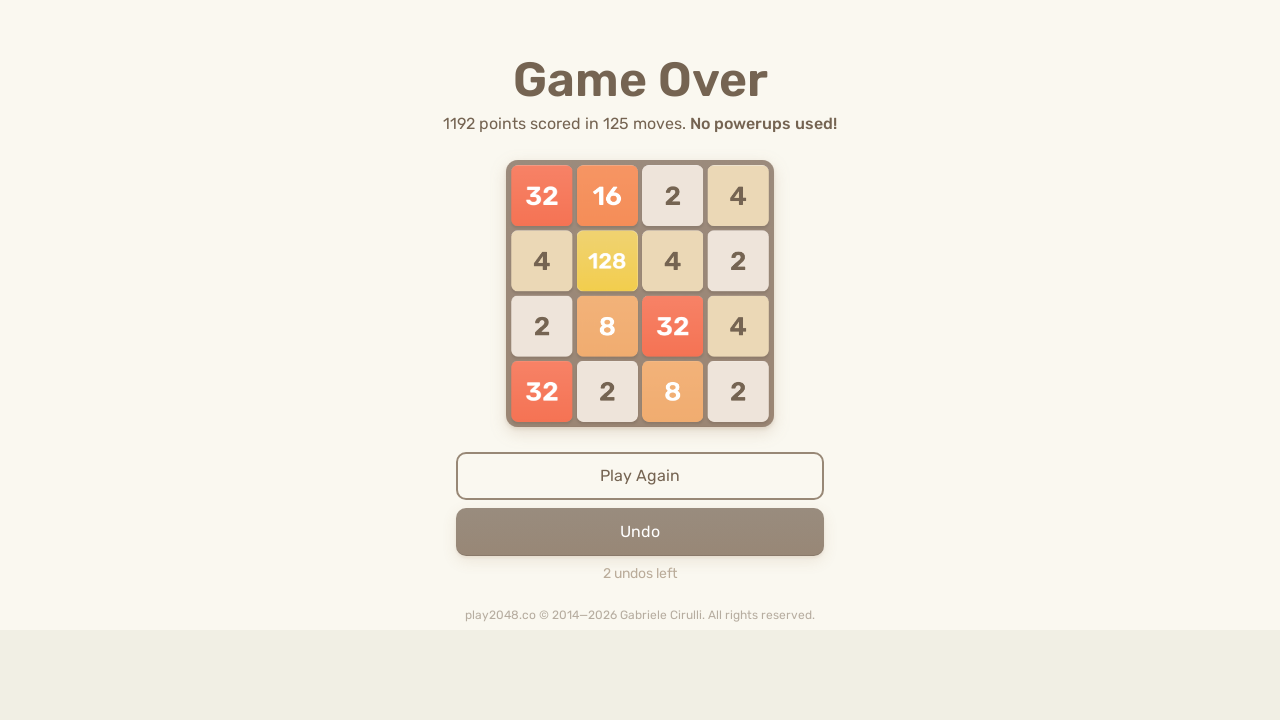

Pressed ArrowDown key on body
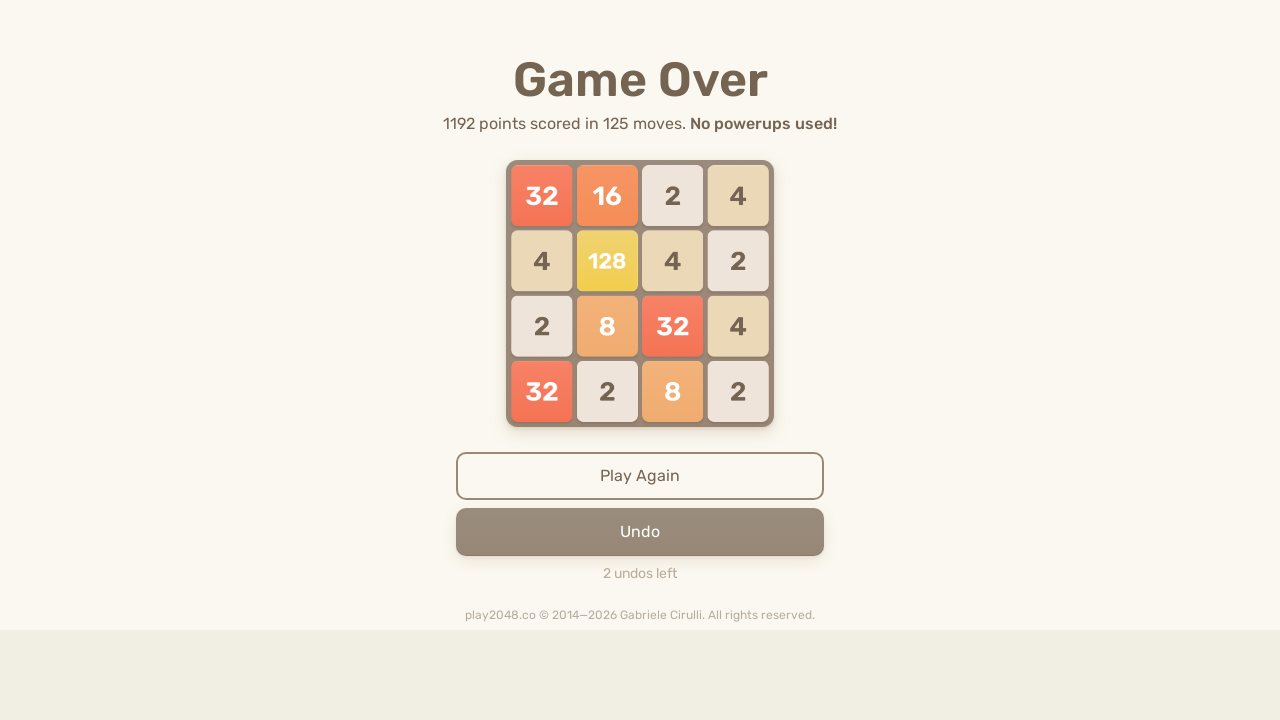

Pressed ArrowLeft key on body
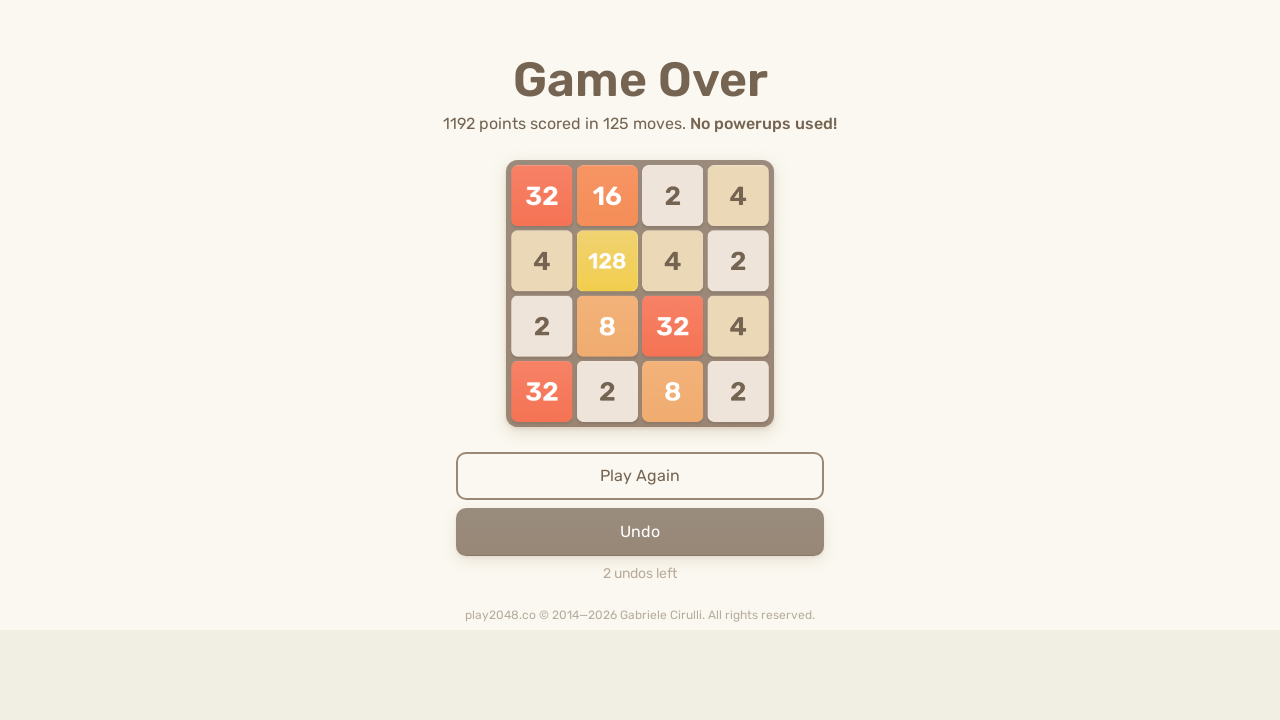

Waited 100ms for game to register moves
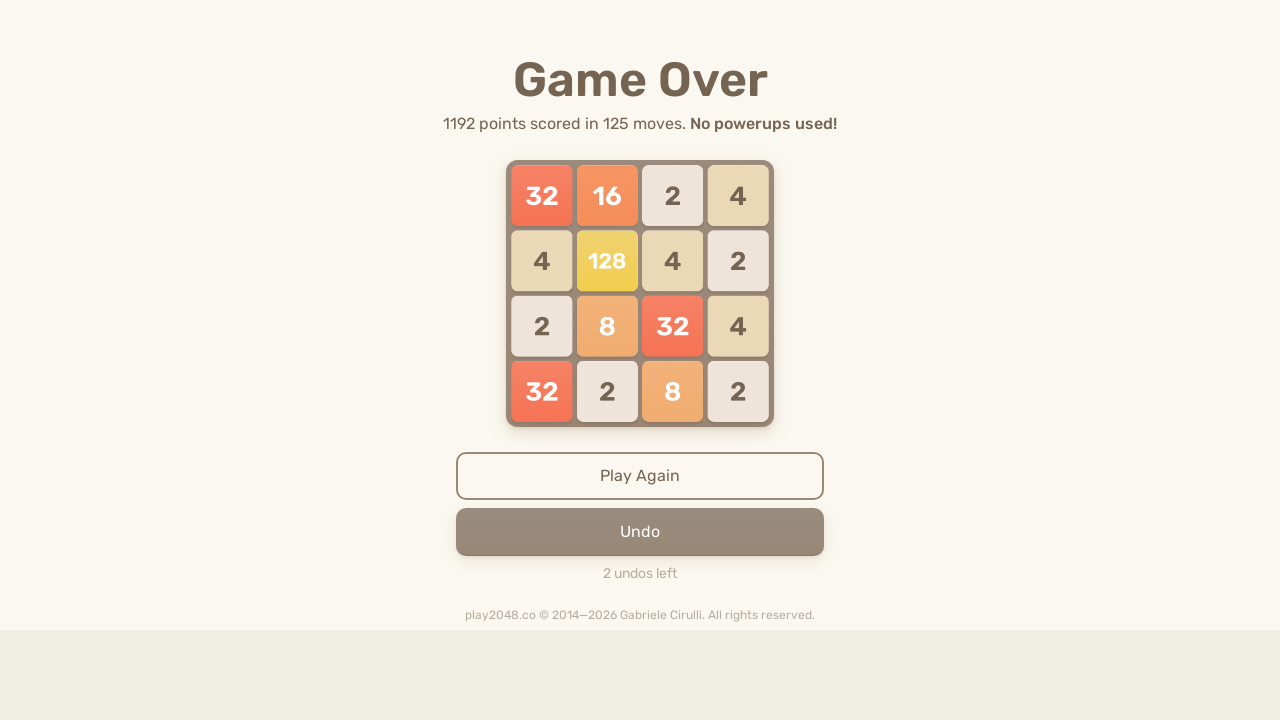

Located game-over element
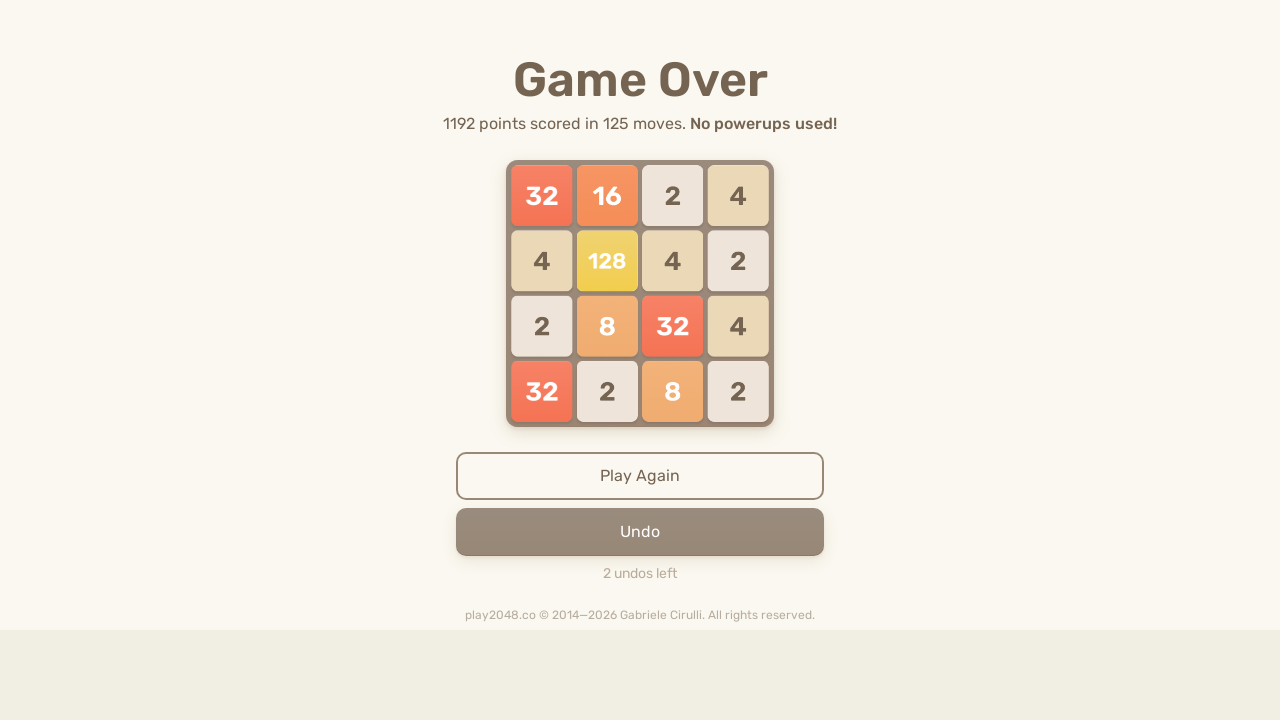

Pressed ArrowUp key on body
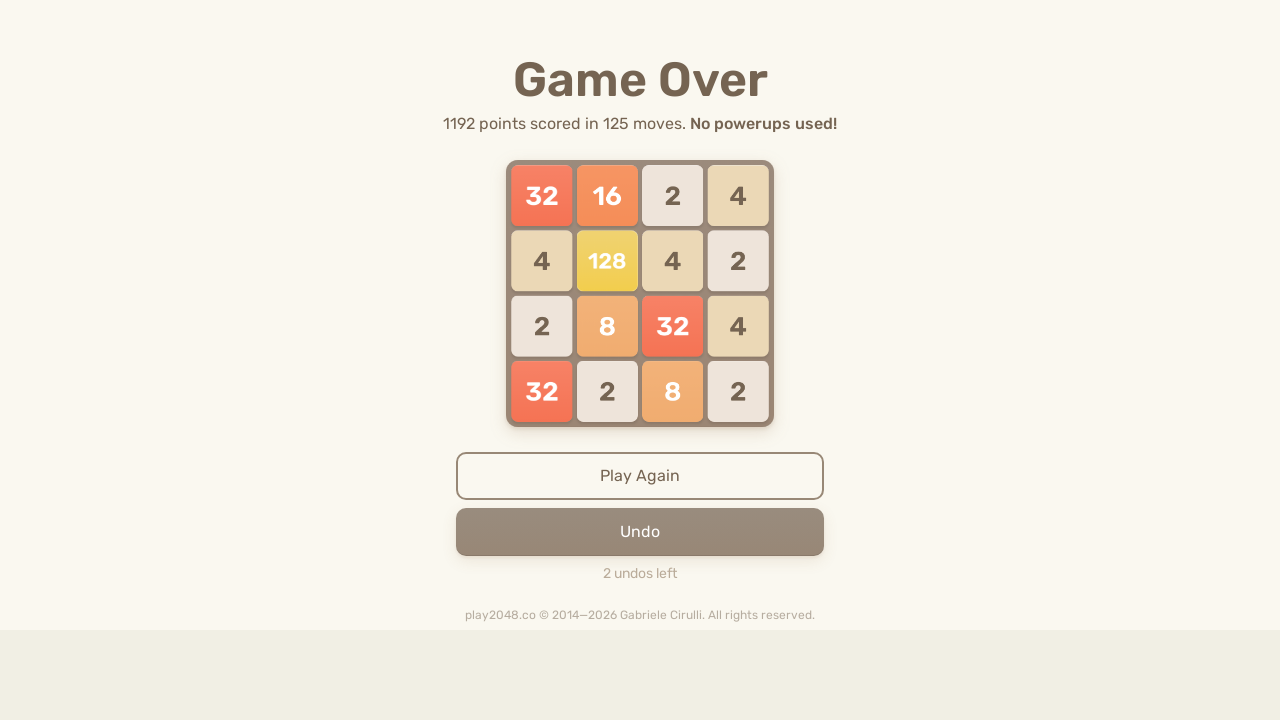

Pressed ArrowRight key on body
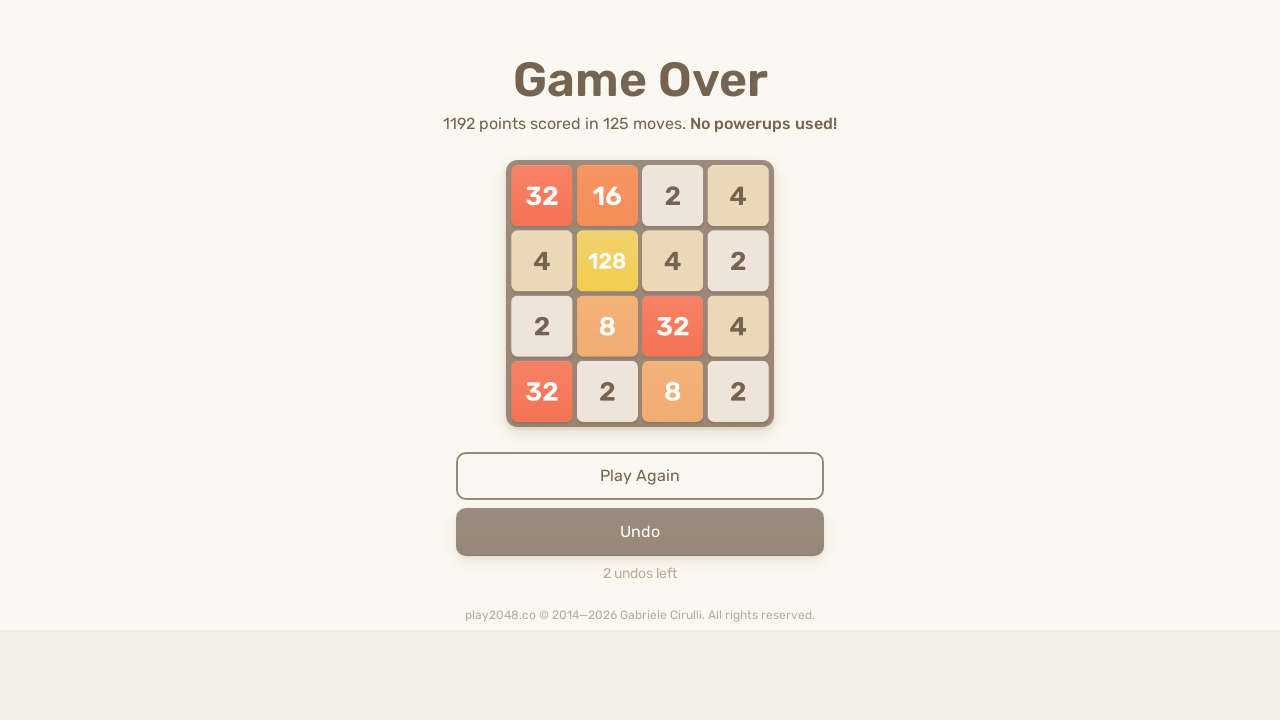

Pressed ArrowDown key on body
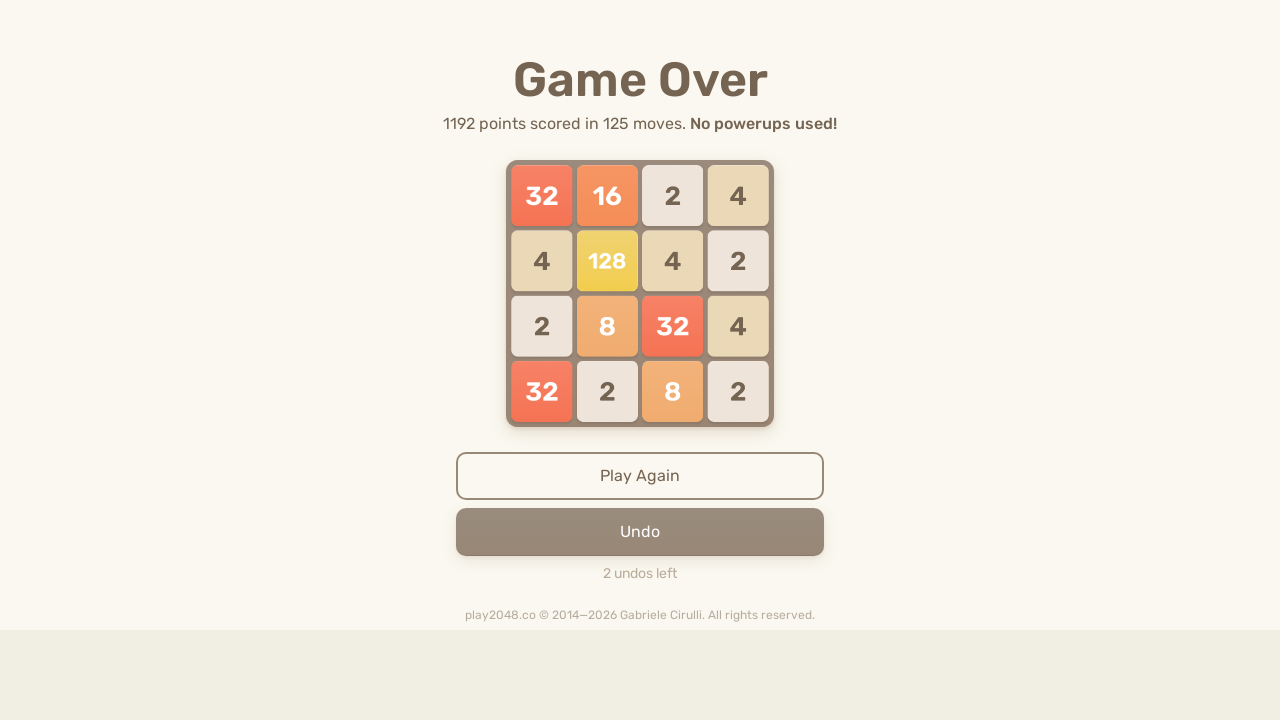

Pressed ArrowLeft key on body
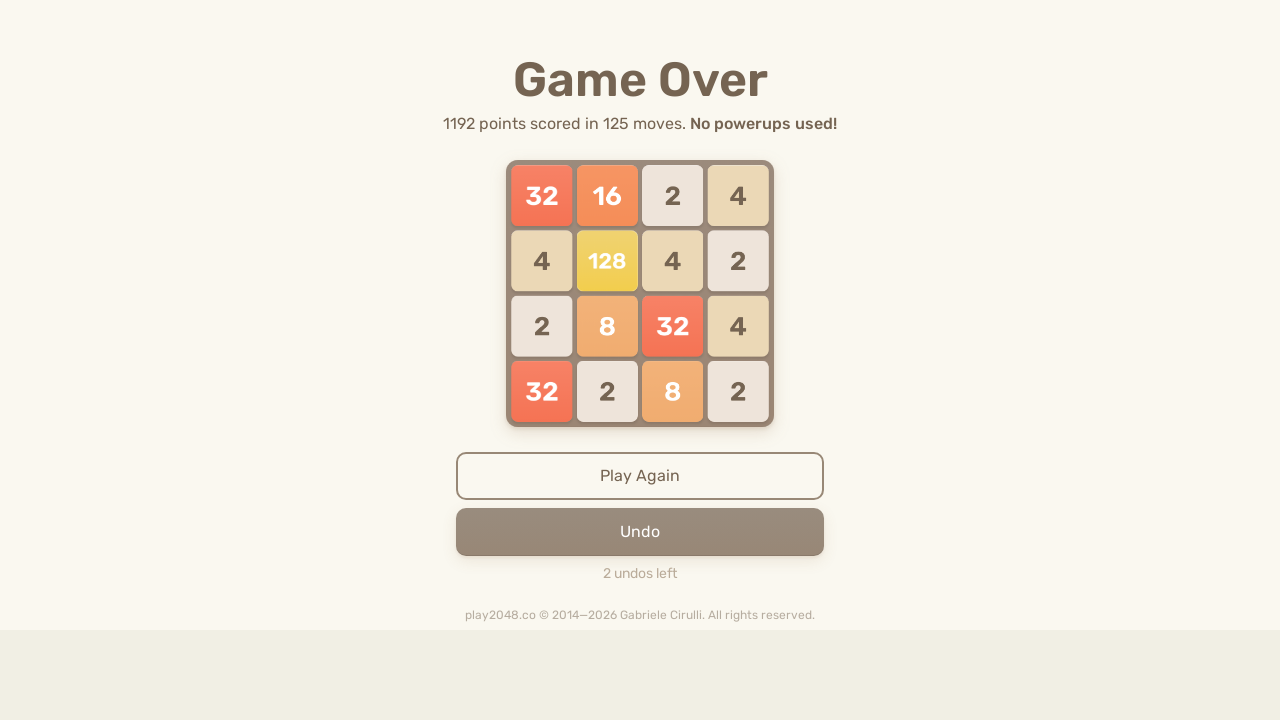

Waited 100ms for game to register moves
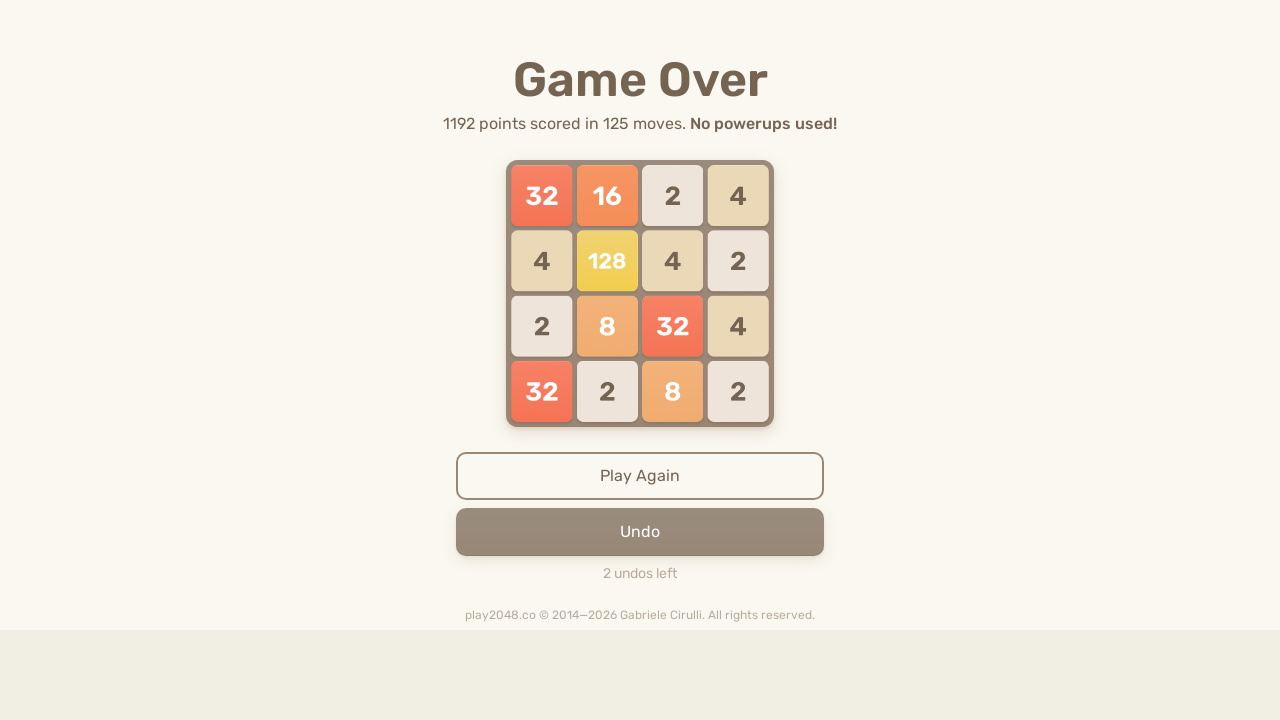

Located game-over element
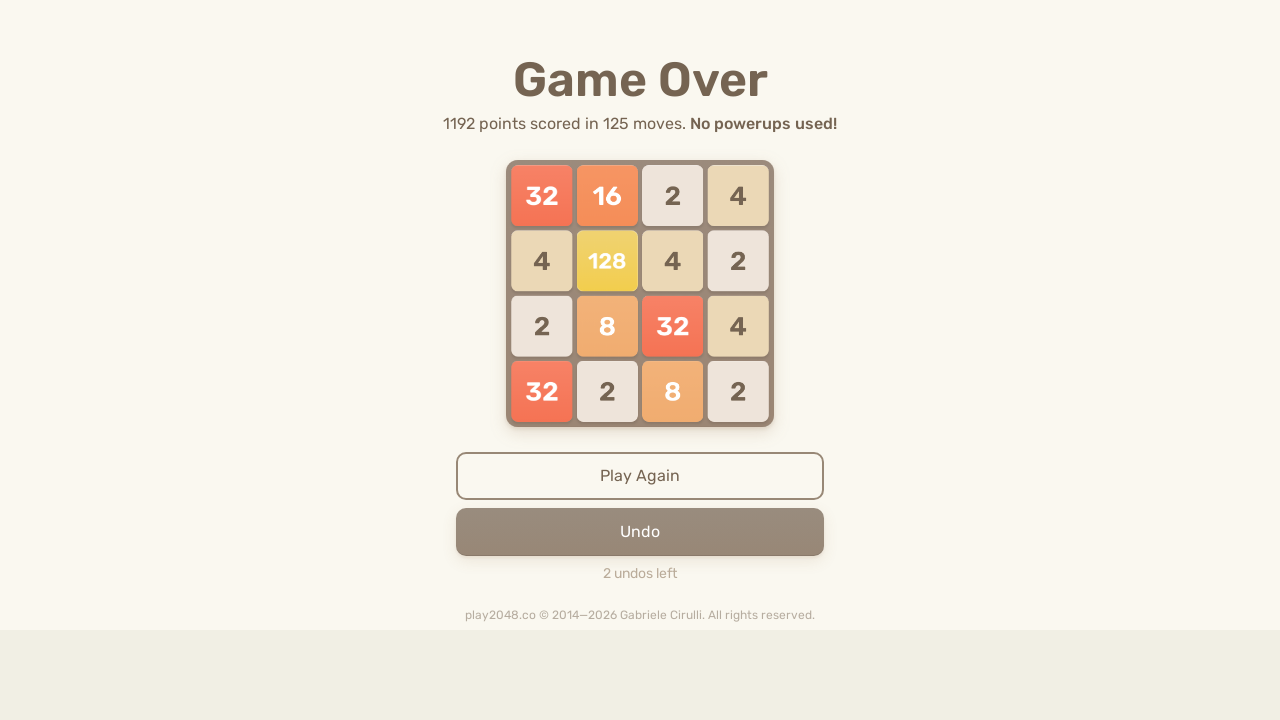

Pressed ArrowUp key on body
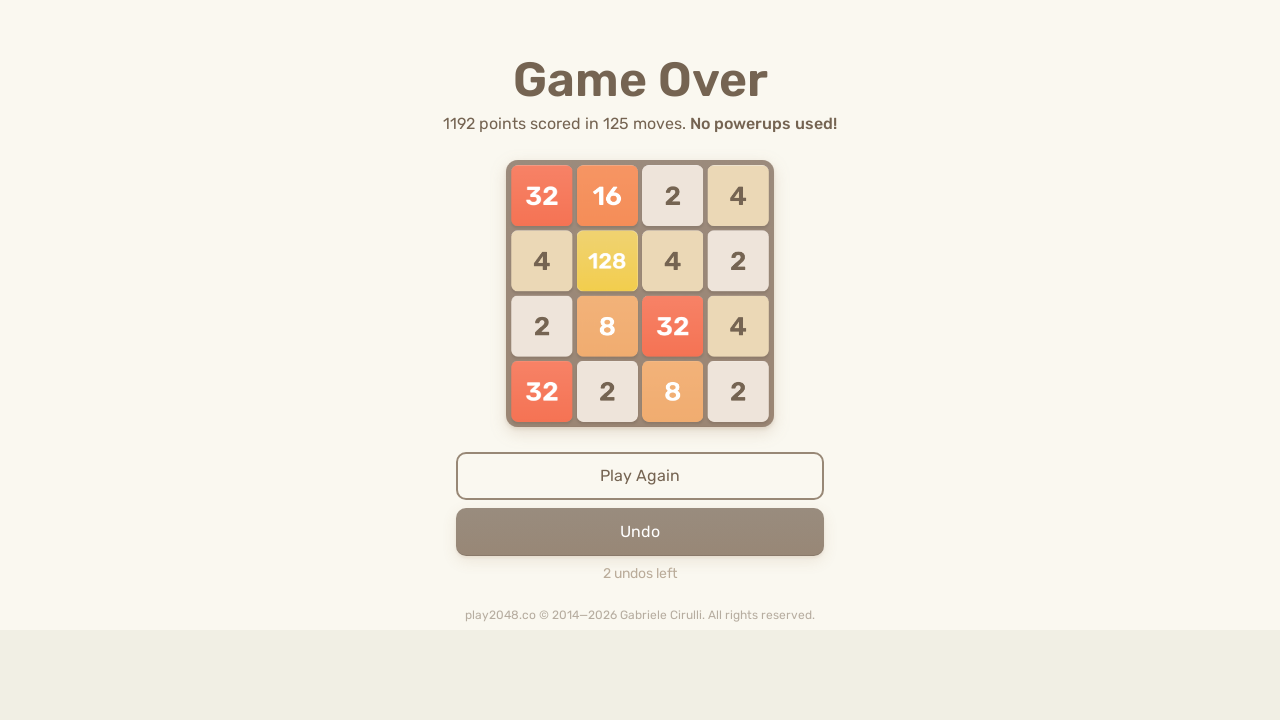

Pressed ArrowRight key on body
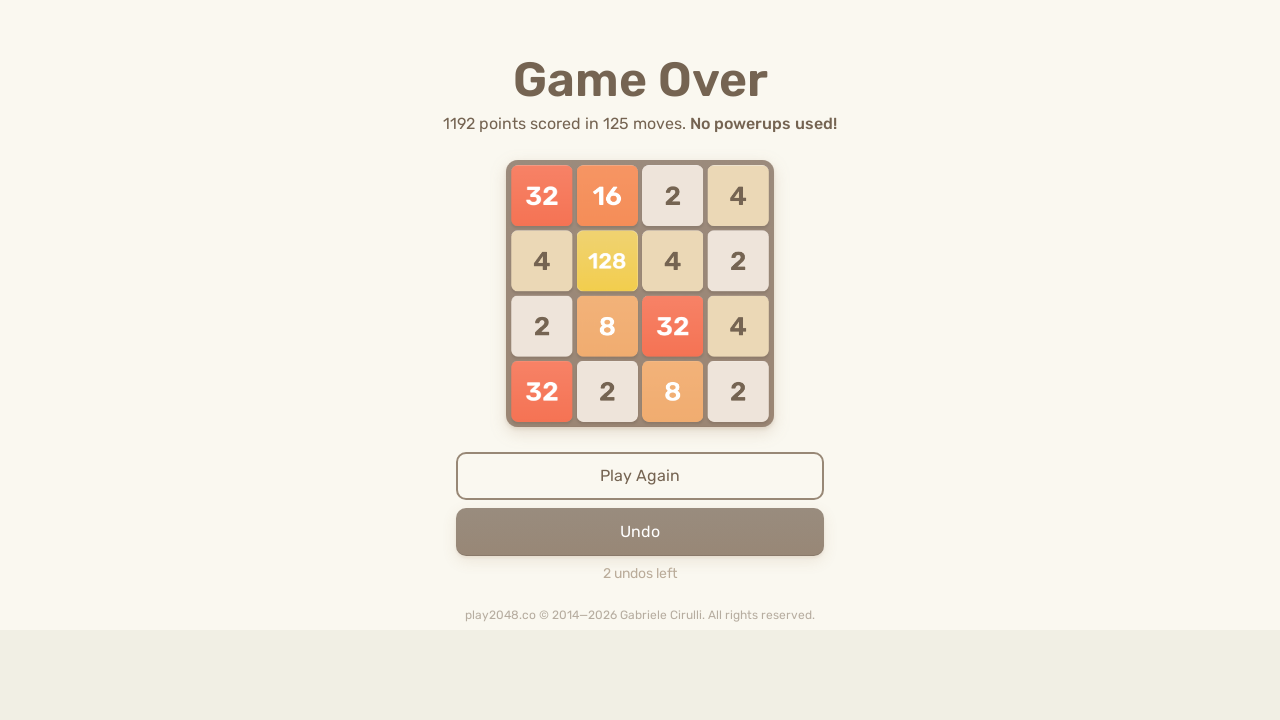

Pressed ArrowDown key on body
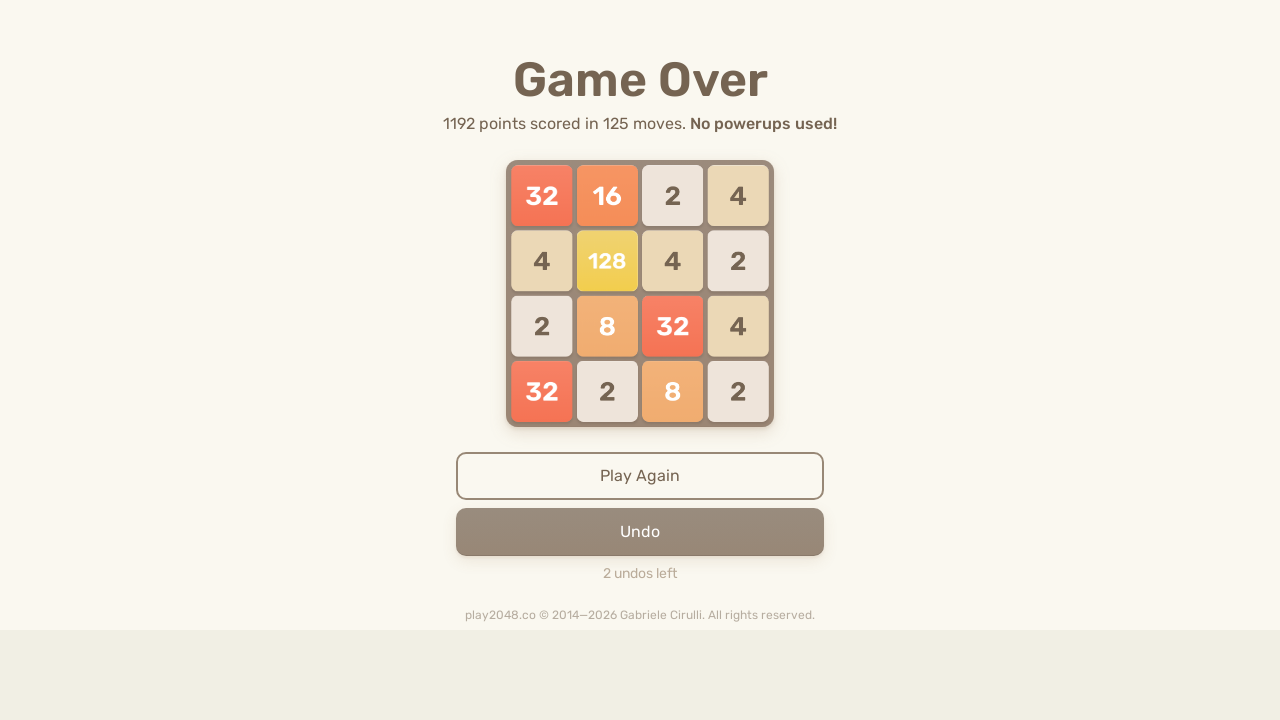

Pressed ArrowLeft key on body
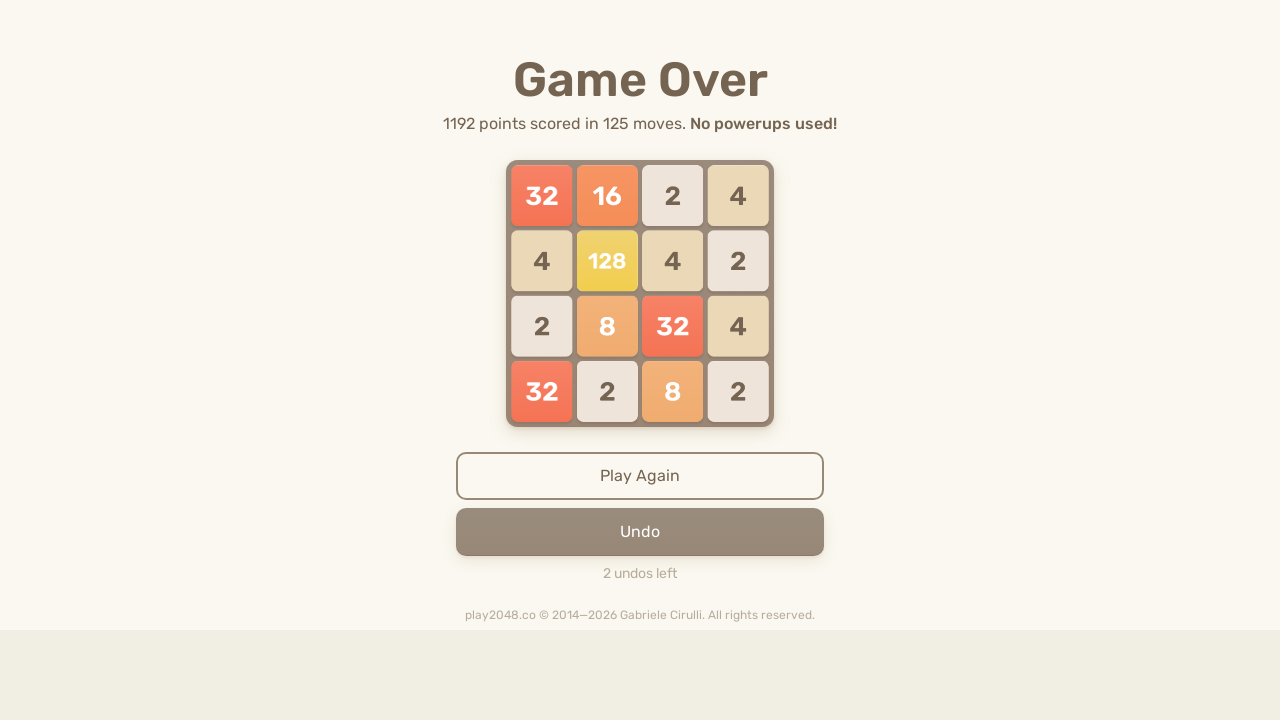

Waited 100ms for game to register moves
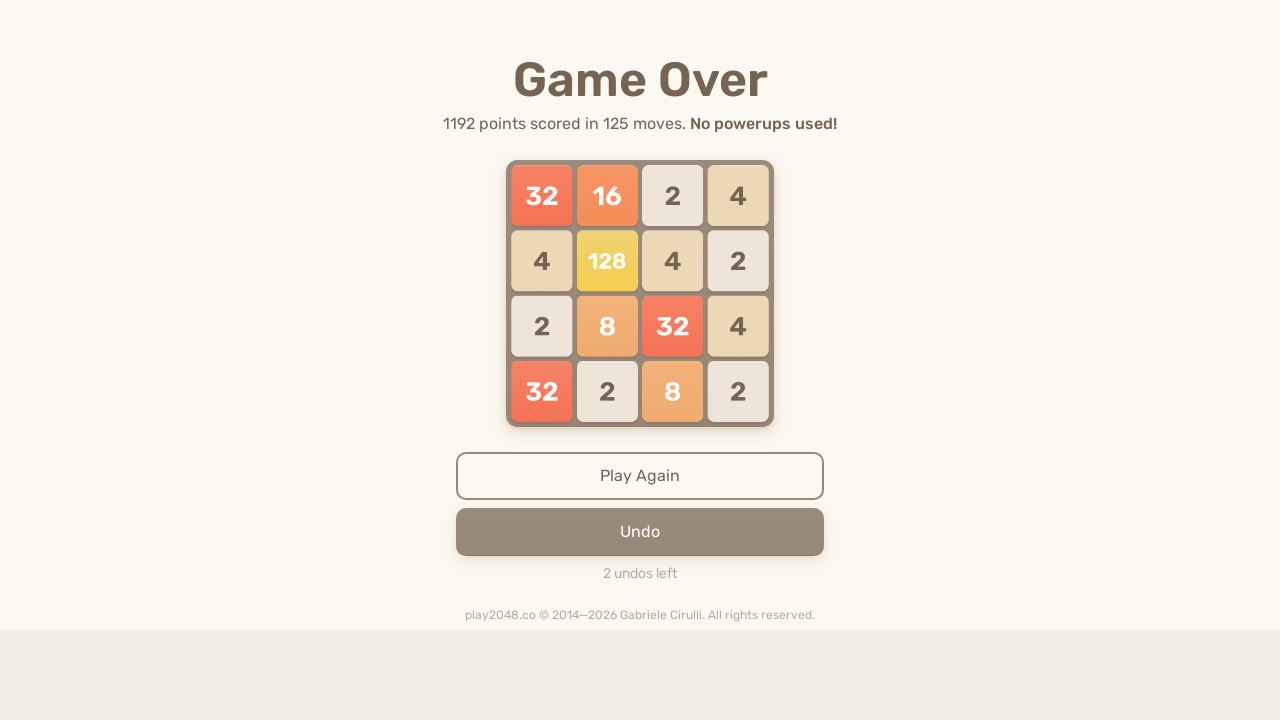

Located game-over element
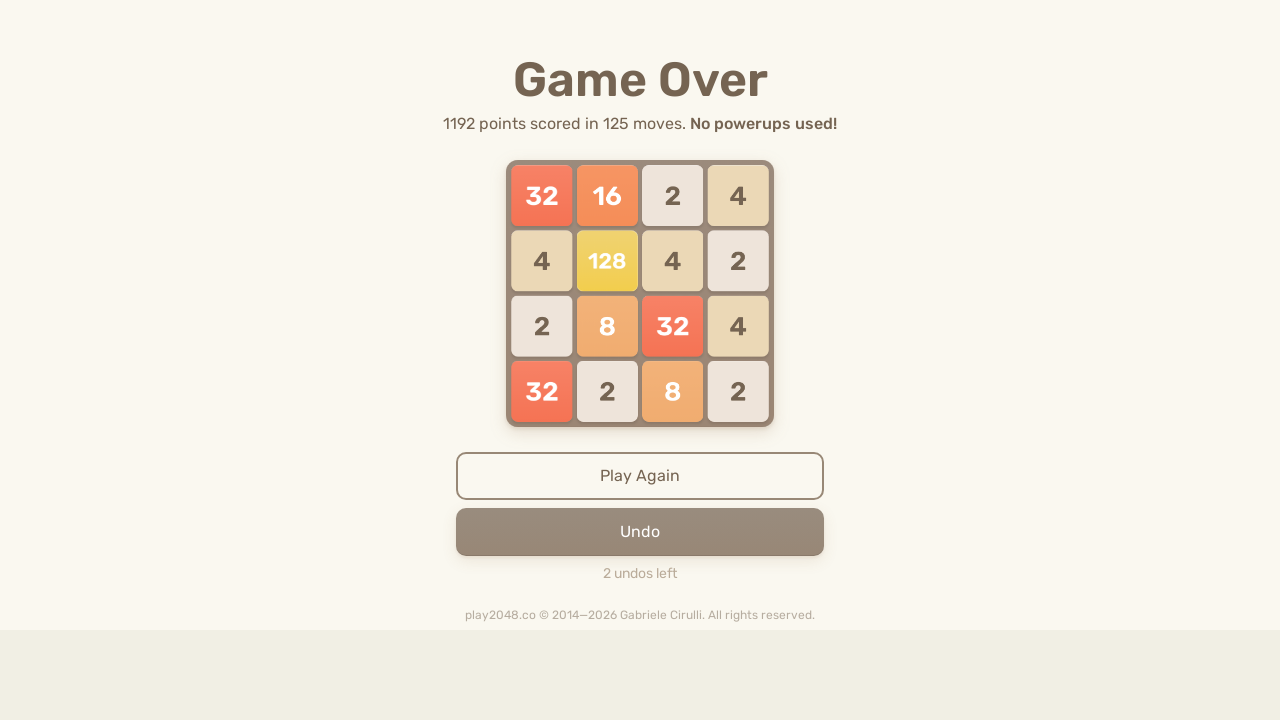

Pressed ArrowUp key on body
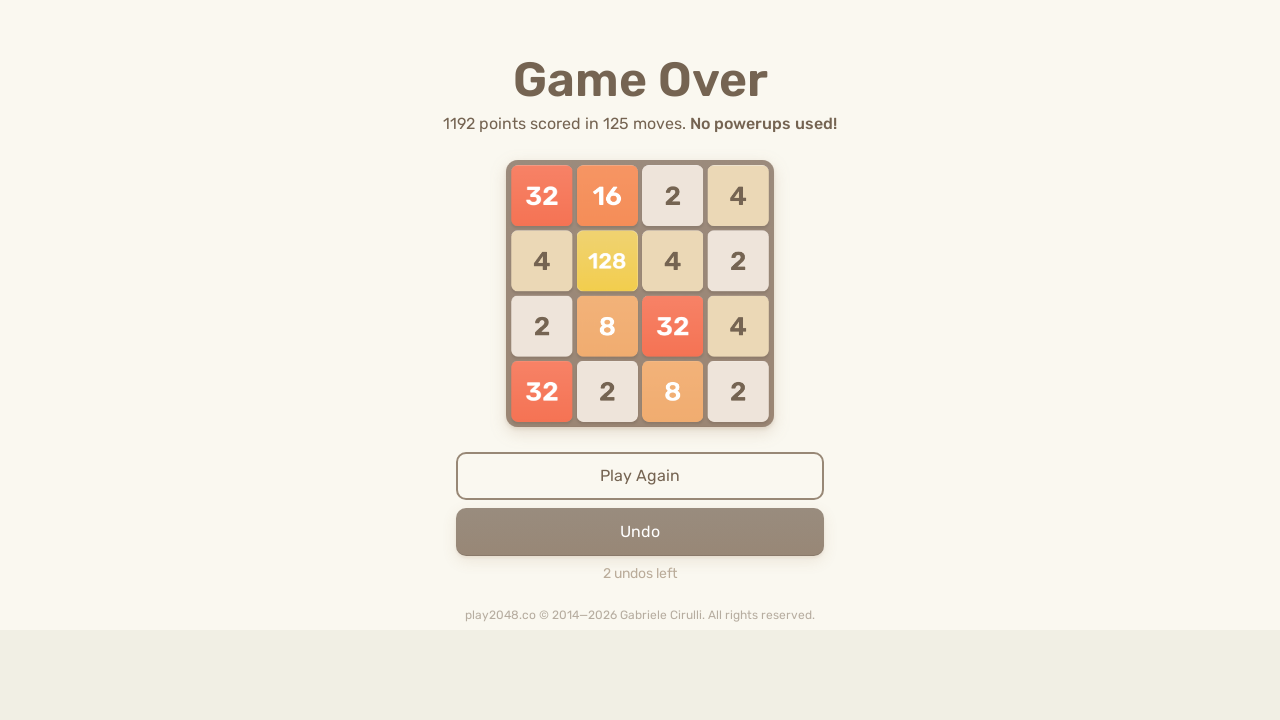

Pressed ArrowRight key on body
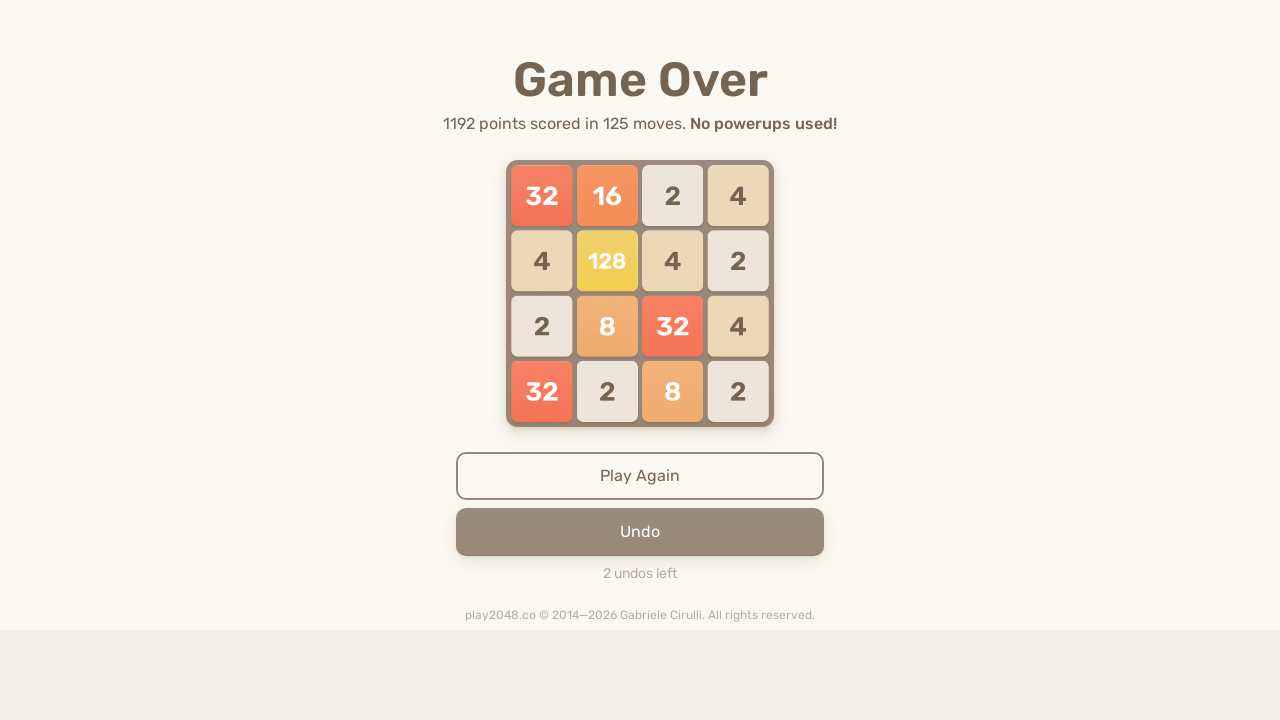

Pressed ArrowDown key on body
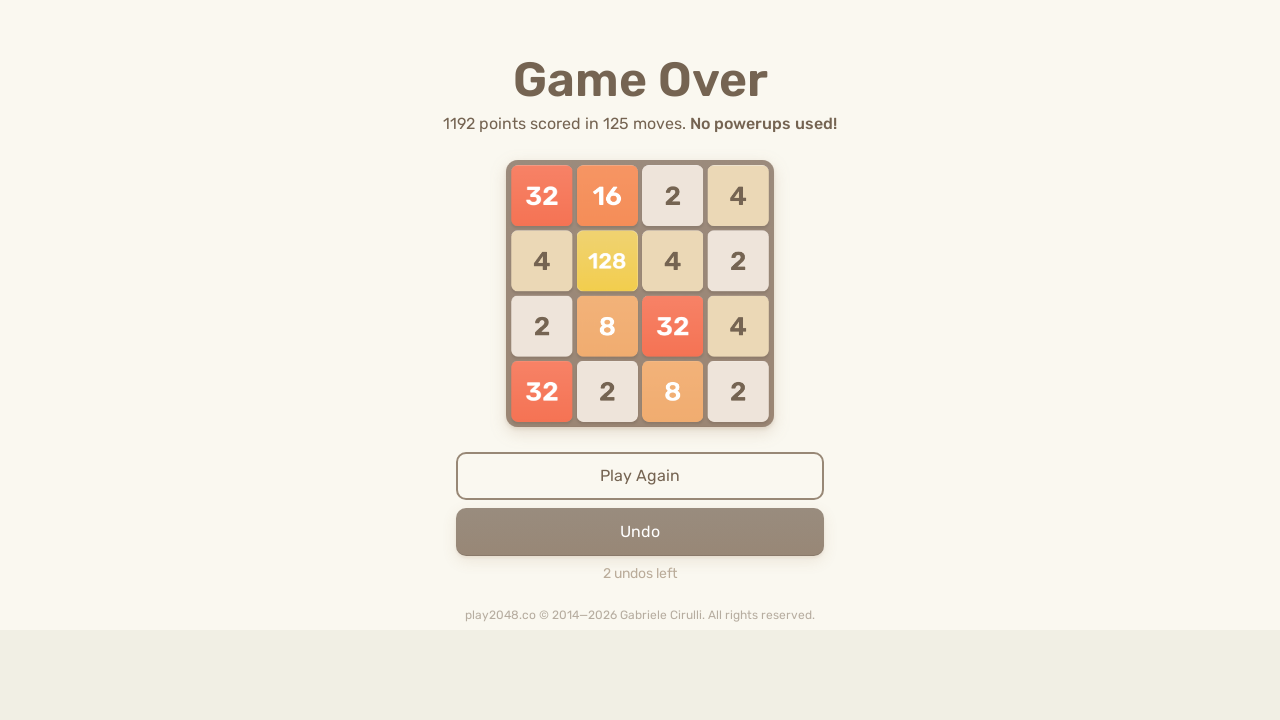

Pressed ArrowLeft key on body
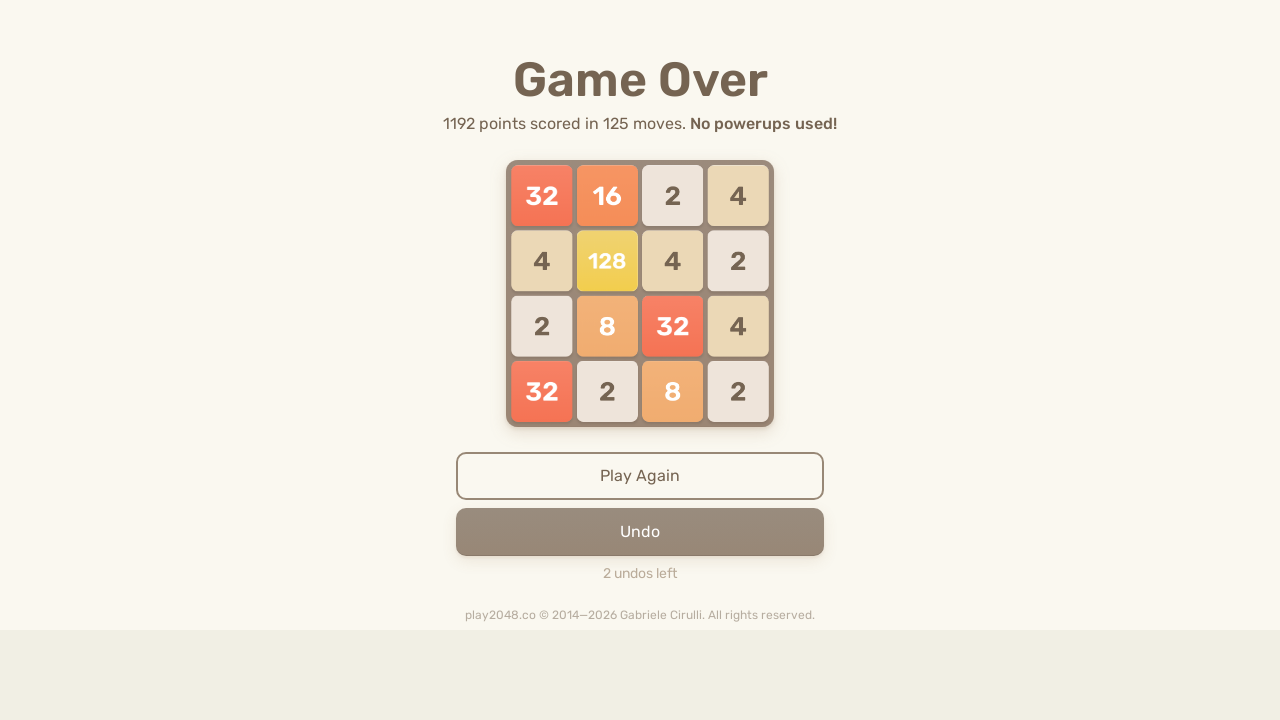

Waited 100ms for game to register moves
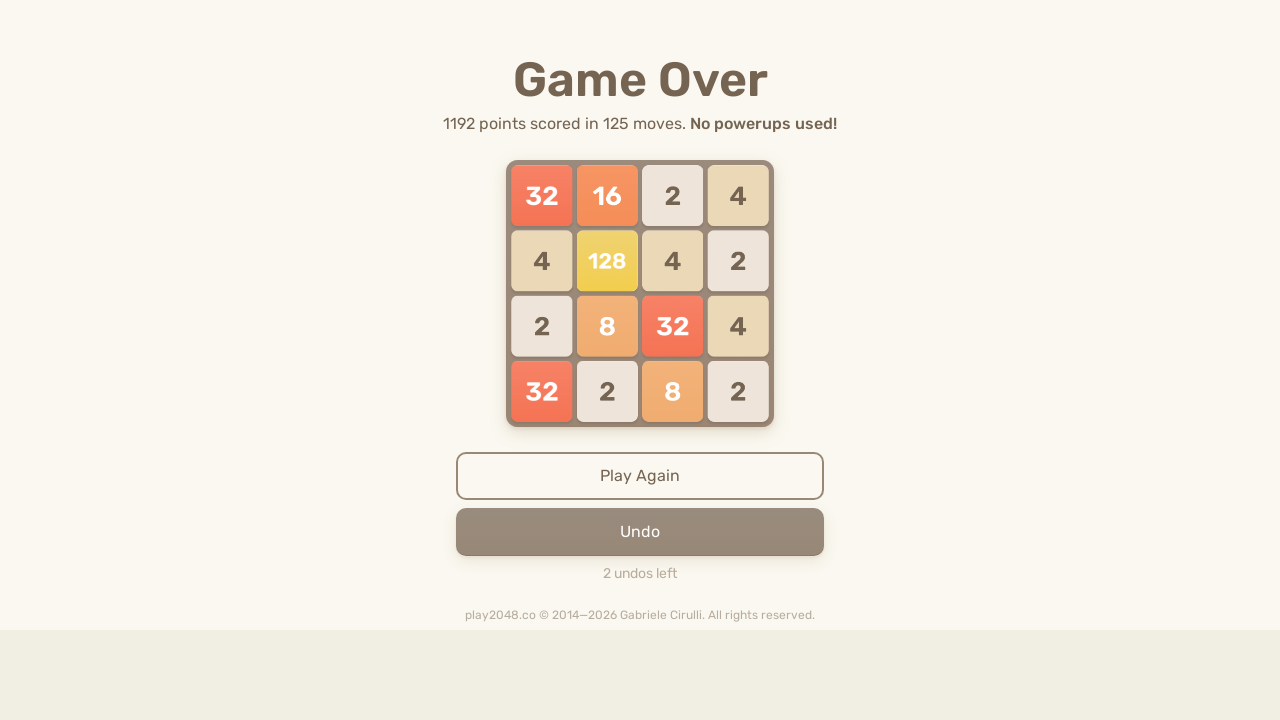

Located game-over element
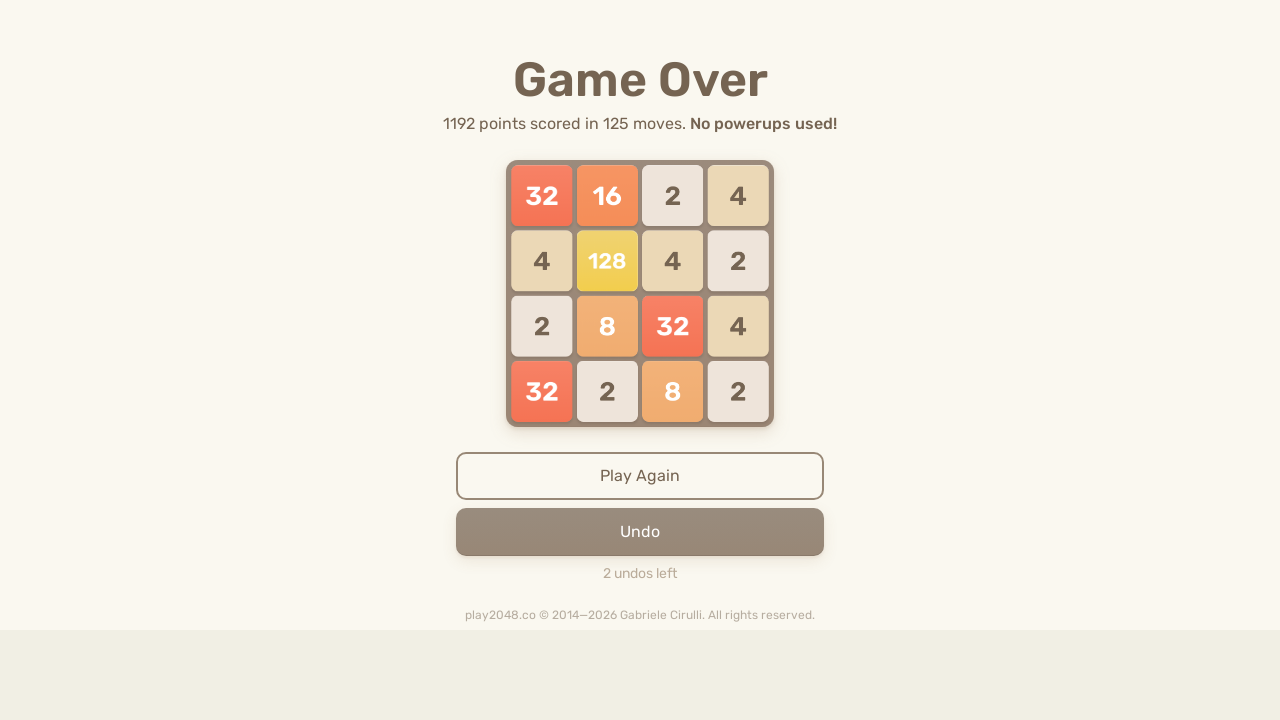

Pressed ArrowUp key on body
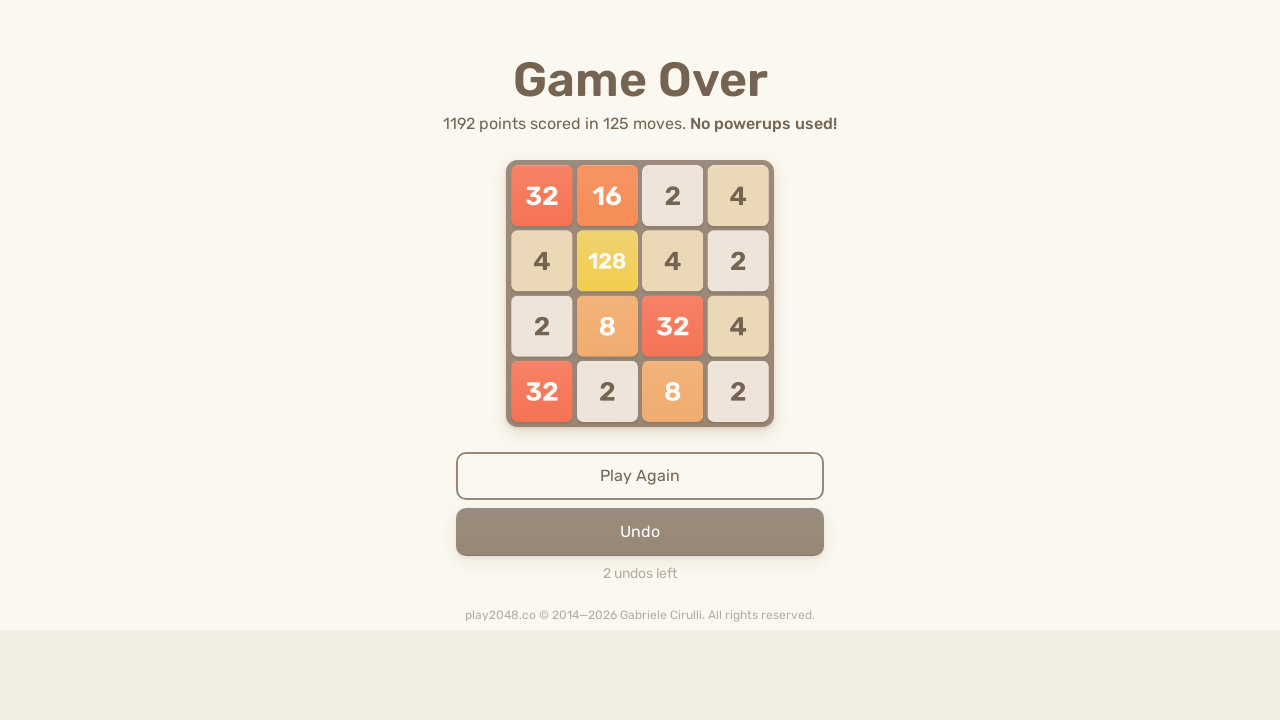

Pressed ArrowRight key on body
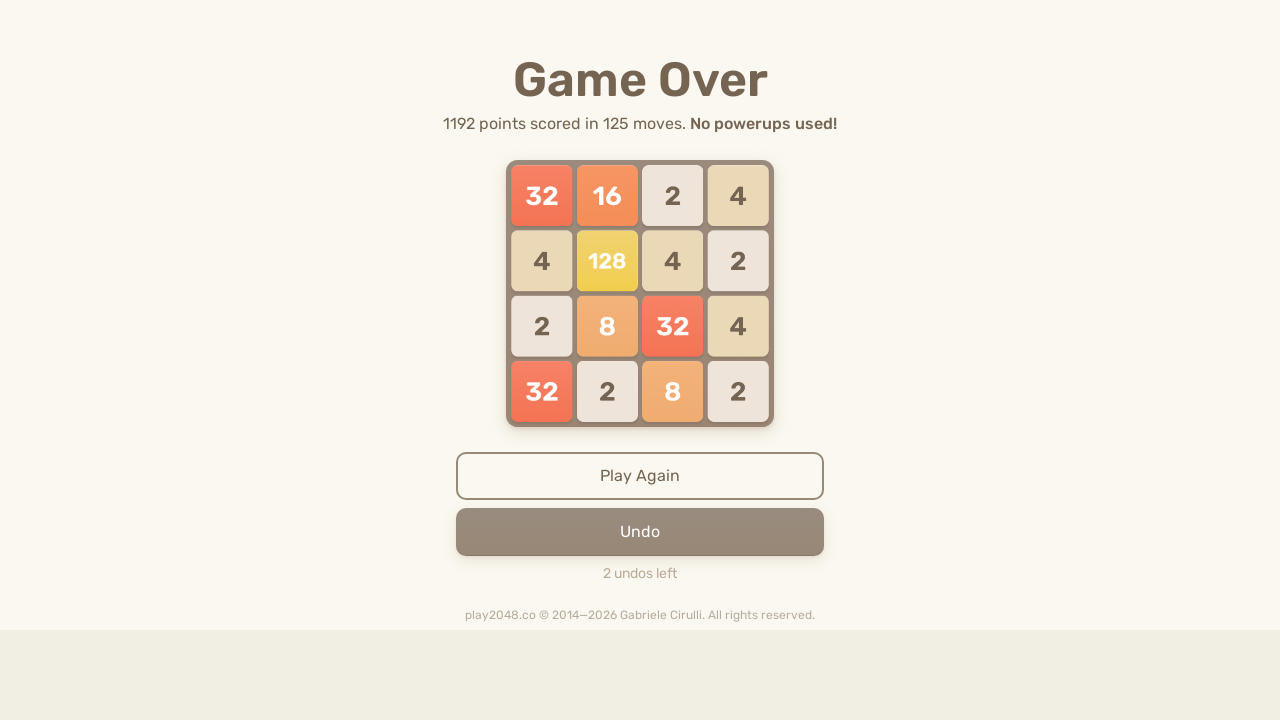

Pressed ArrowDown key on body
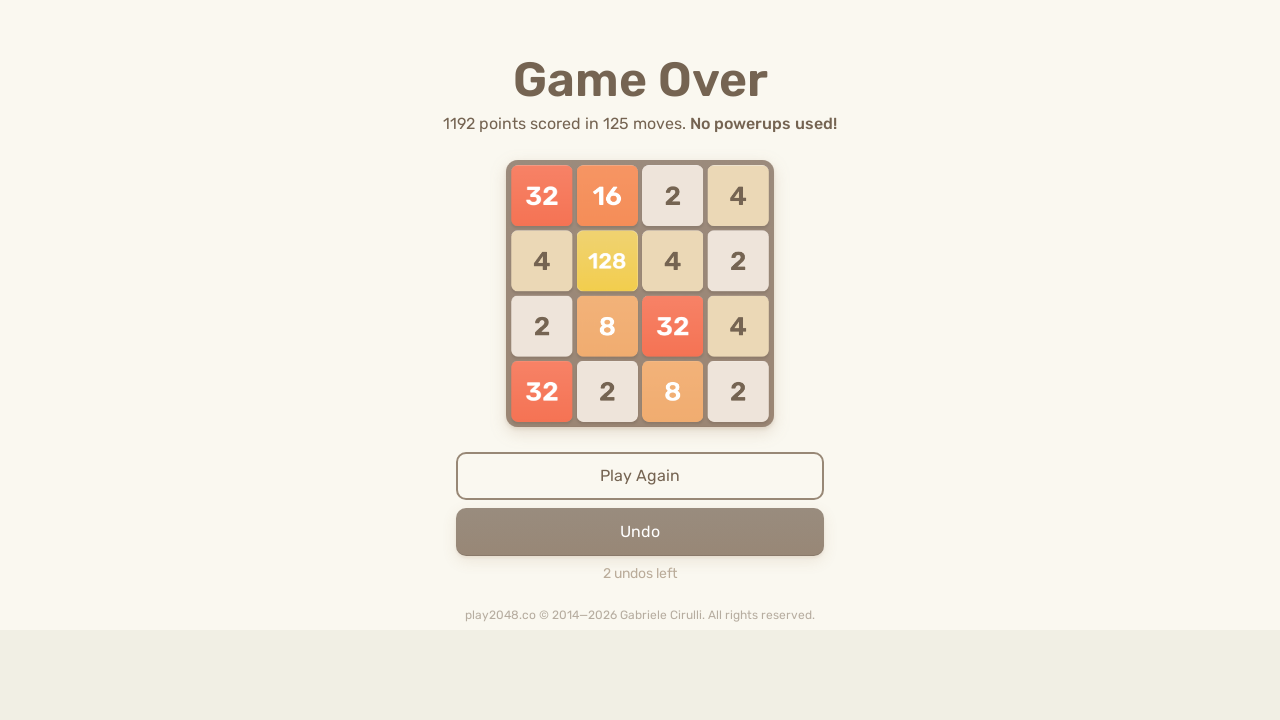

Pressed ArrowLeft key on body
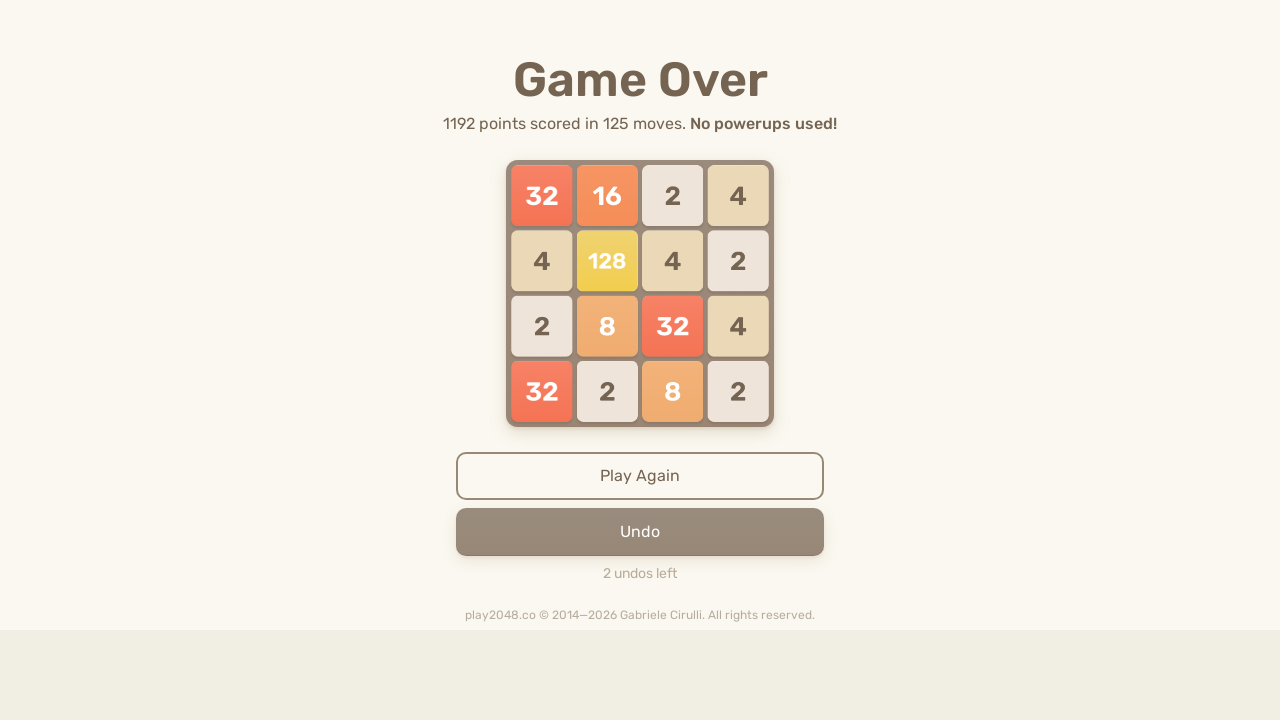

Waited 100ms for game to register moves
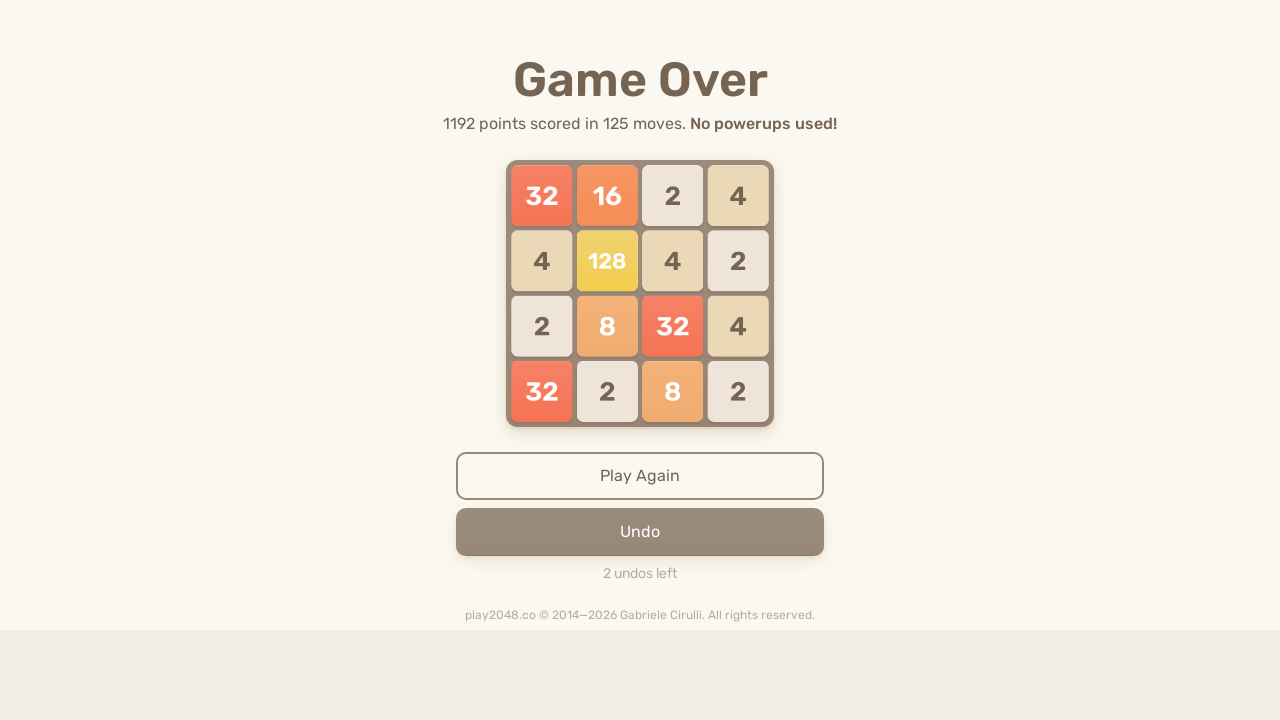

Located game-over element
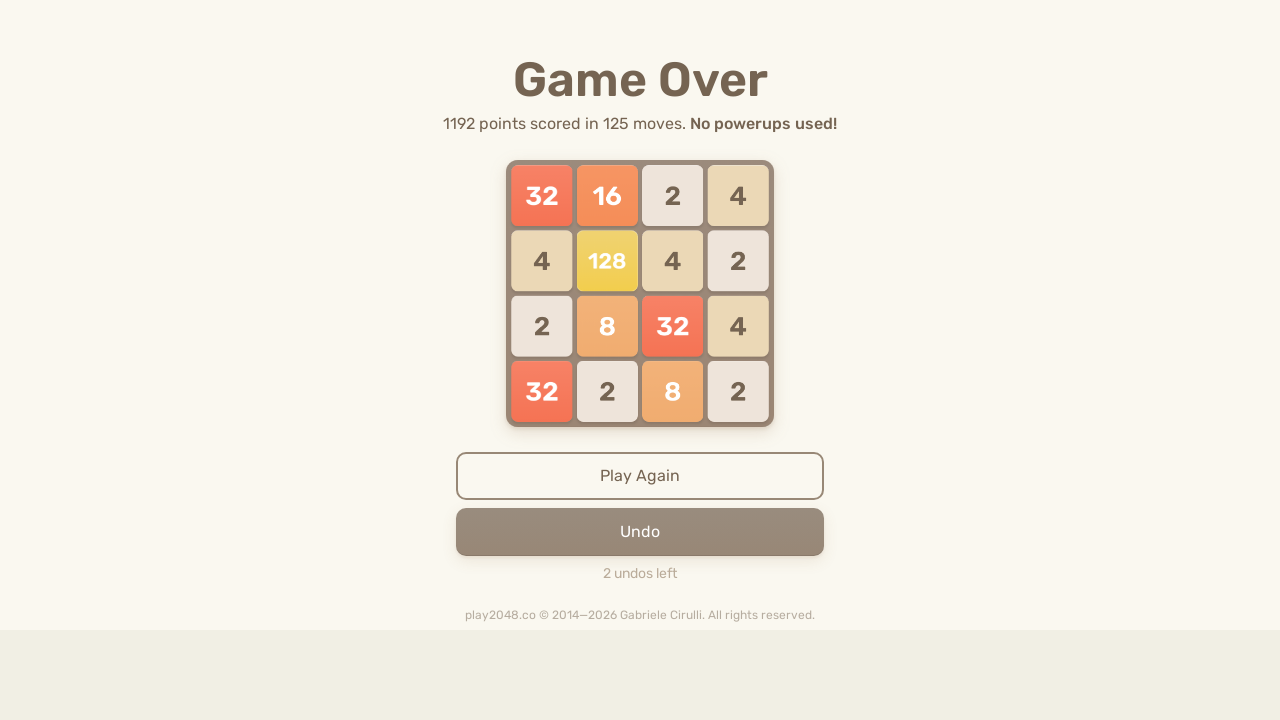

Pressed ArrowUp key on body
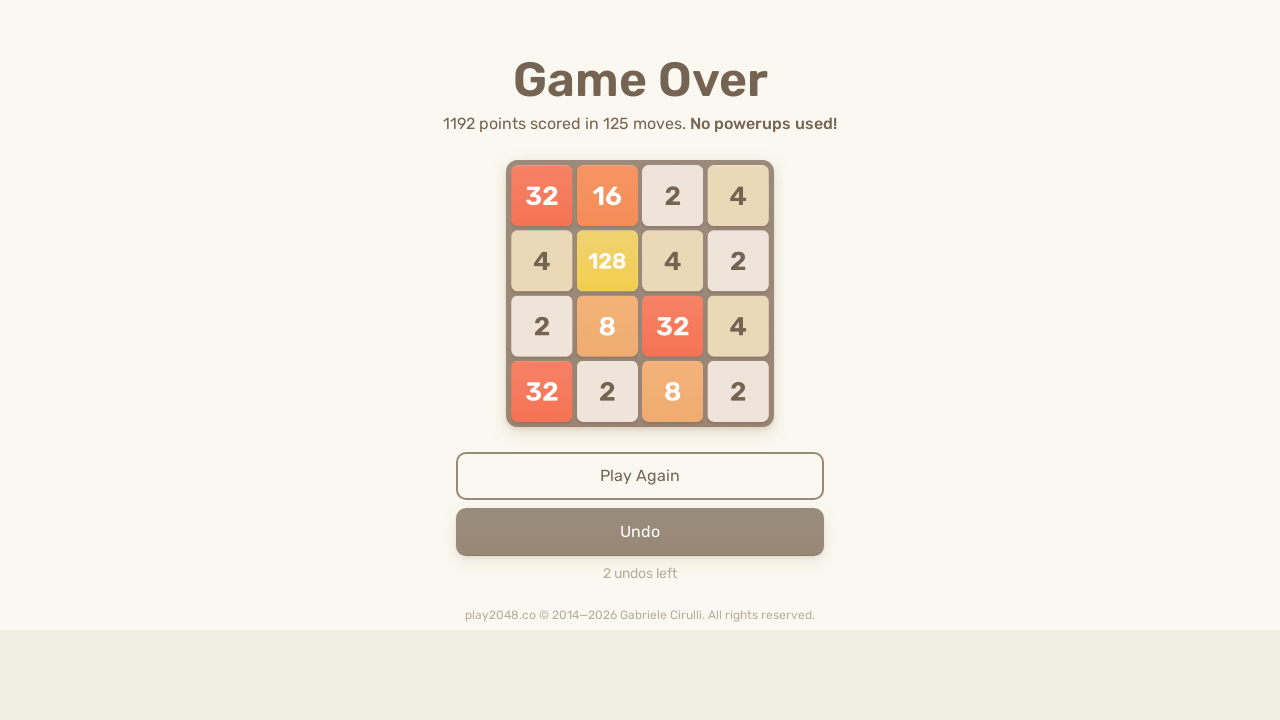

Pressed ArrowRight key on body
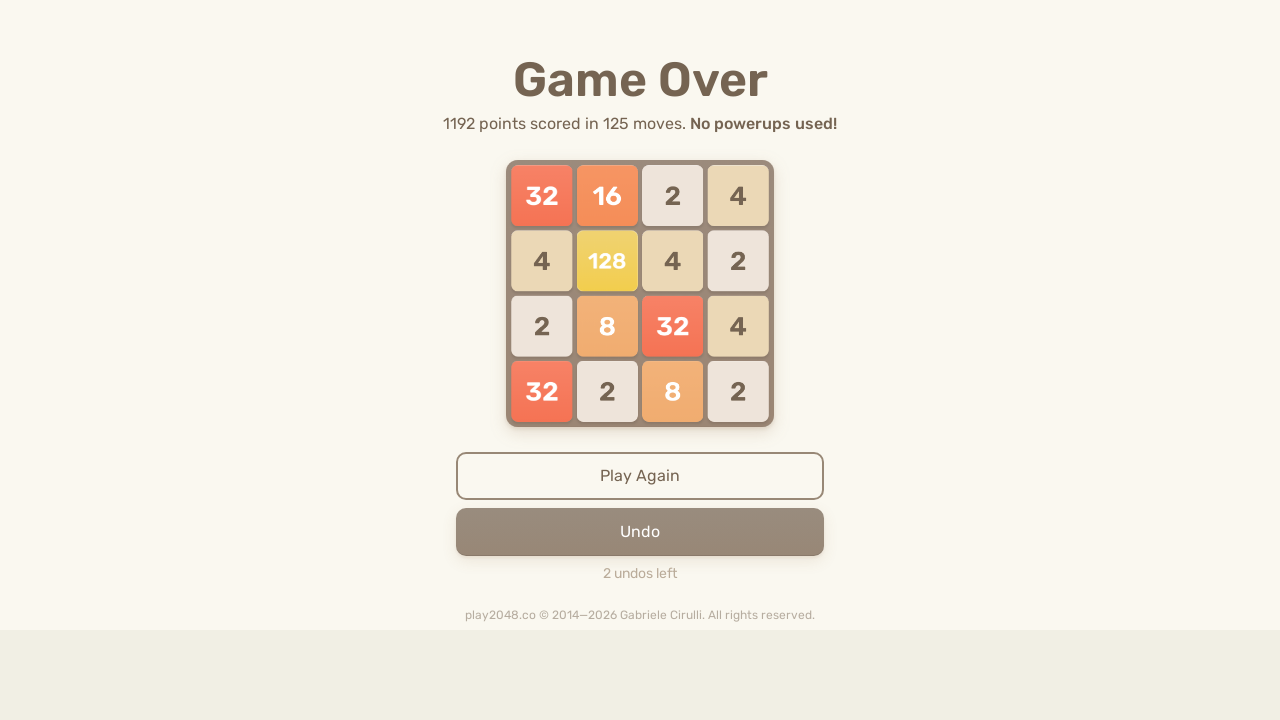

Pressed ArrowDown key on body
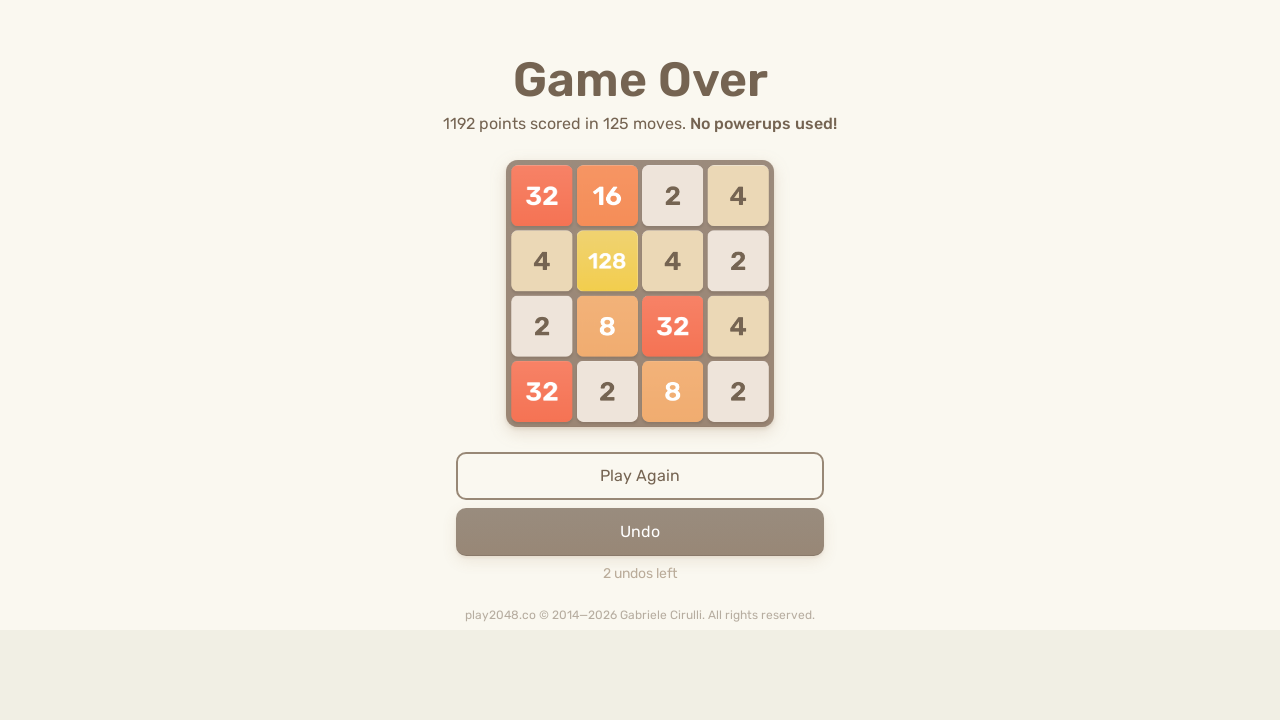

Pressed ArrowLeft key on body
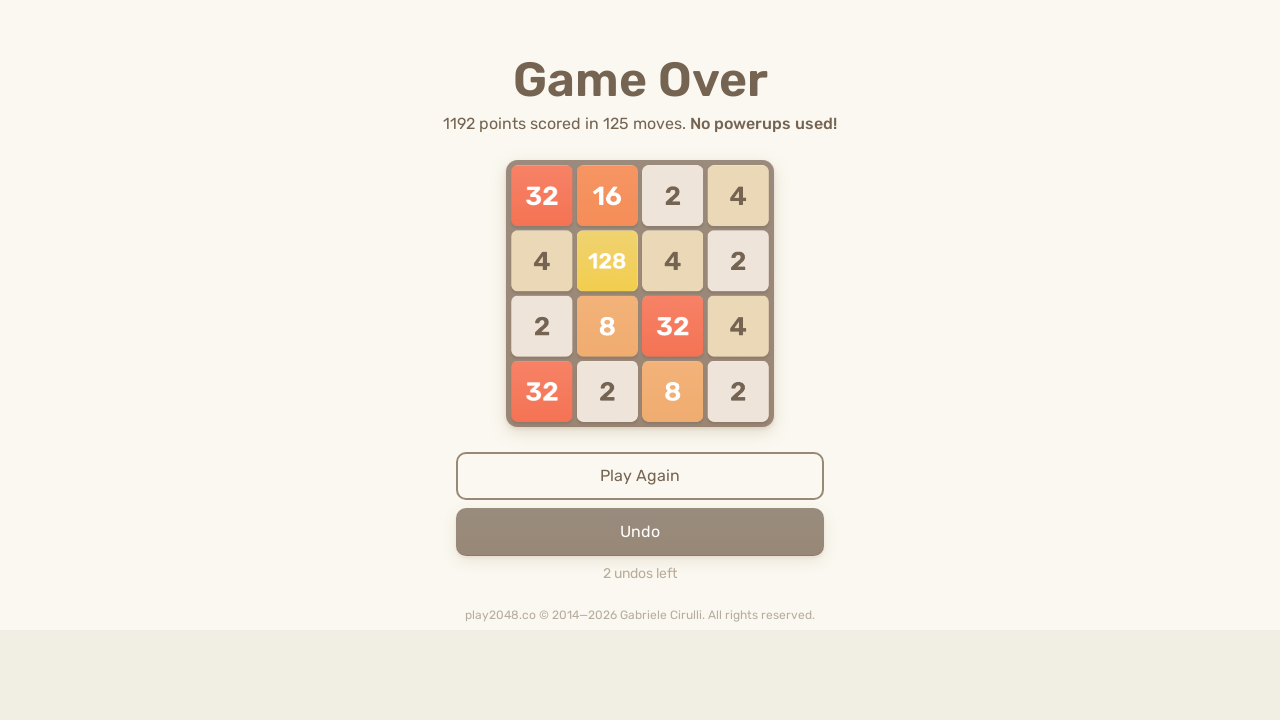

Waited 100ms for game to register moves
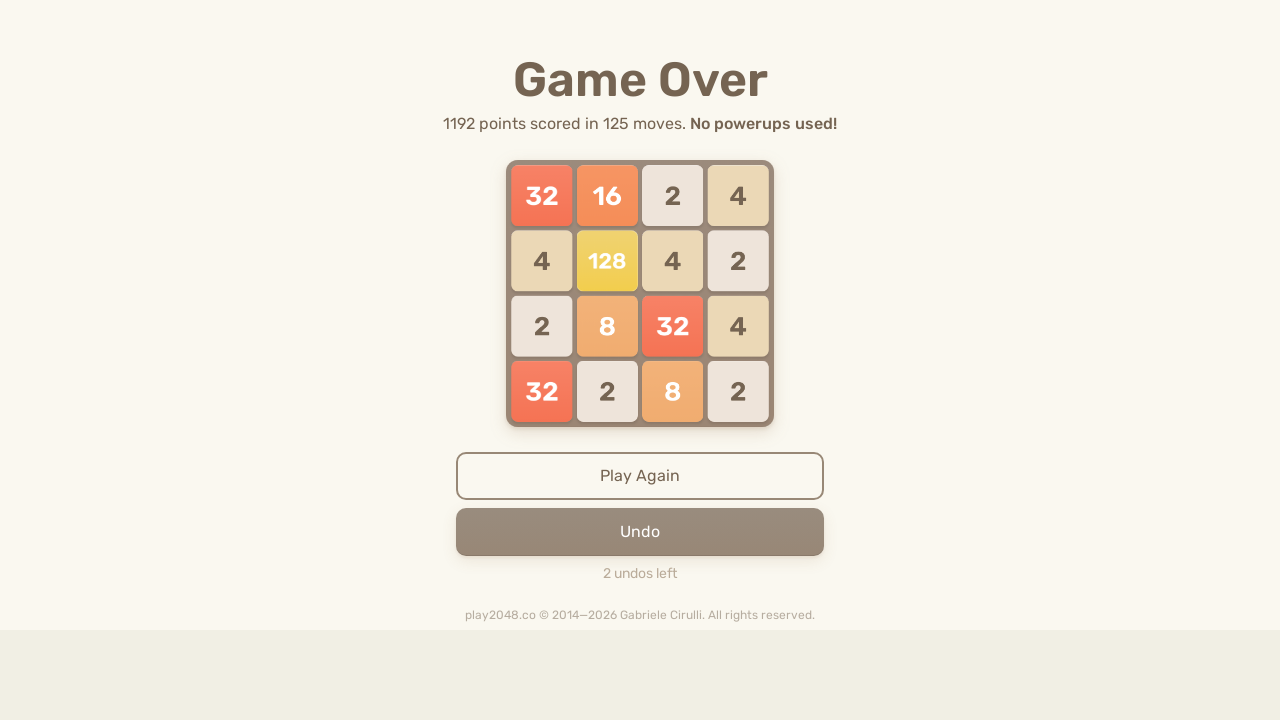

Located game-over element
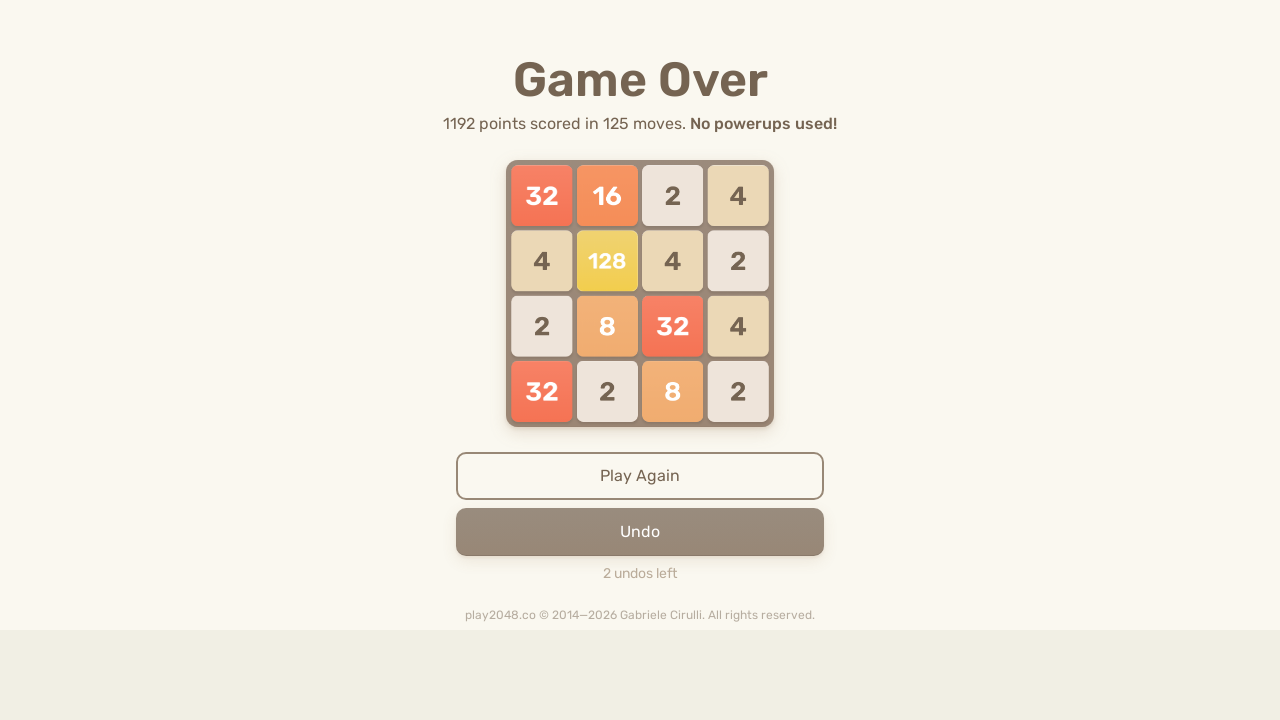

Pressed ArrowUp key on body
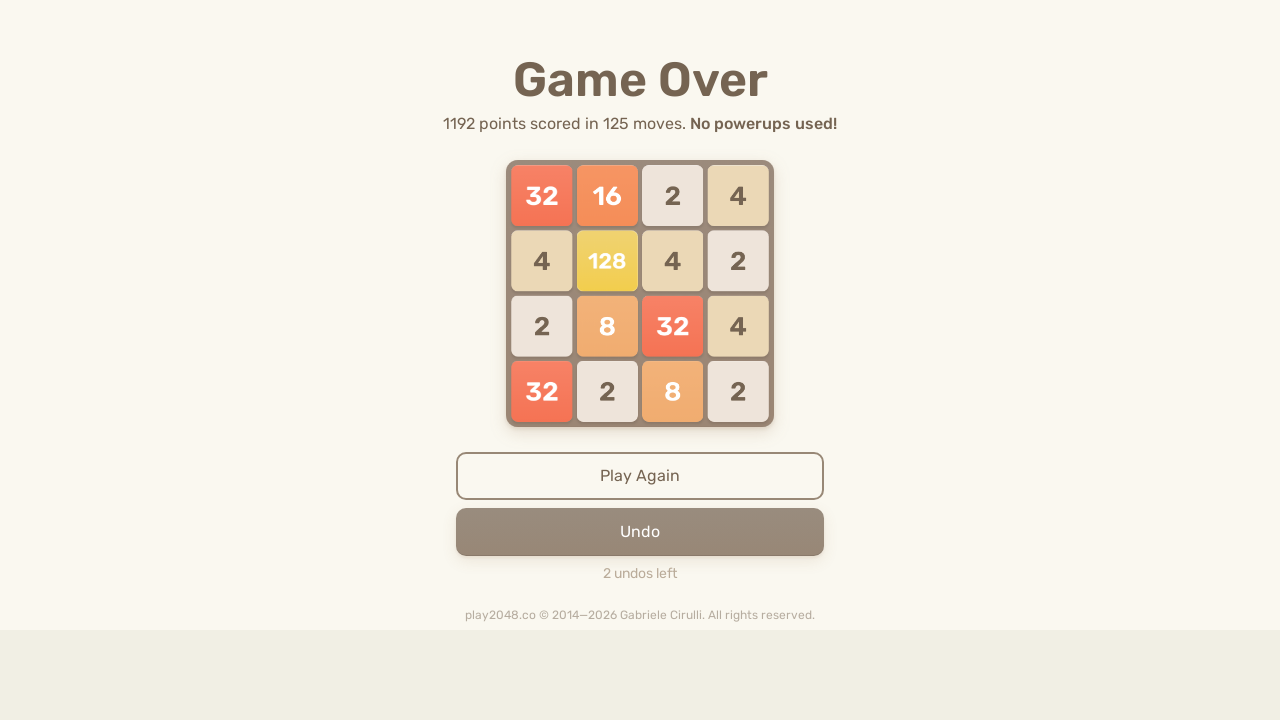

Pressed ArrowRight key on body
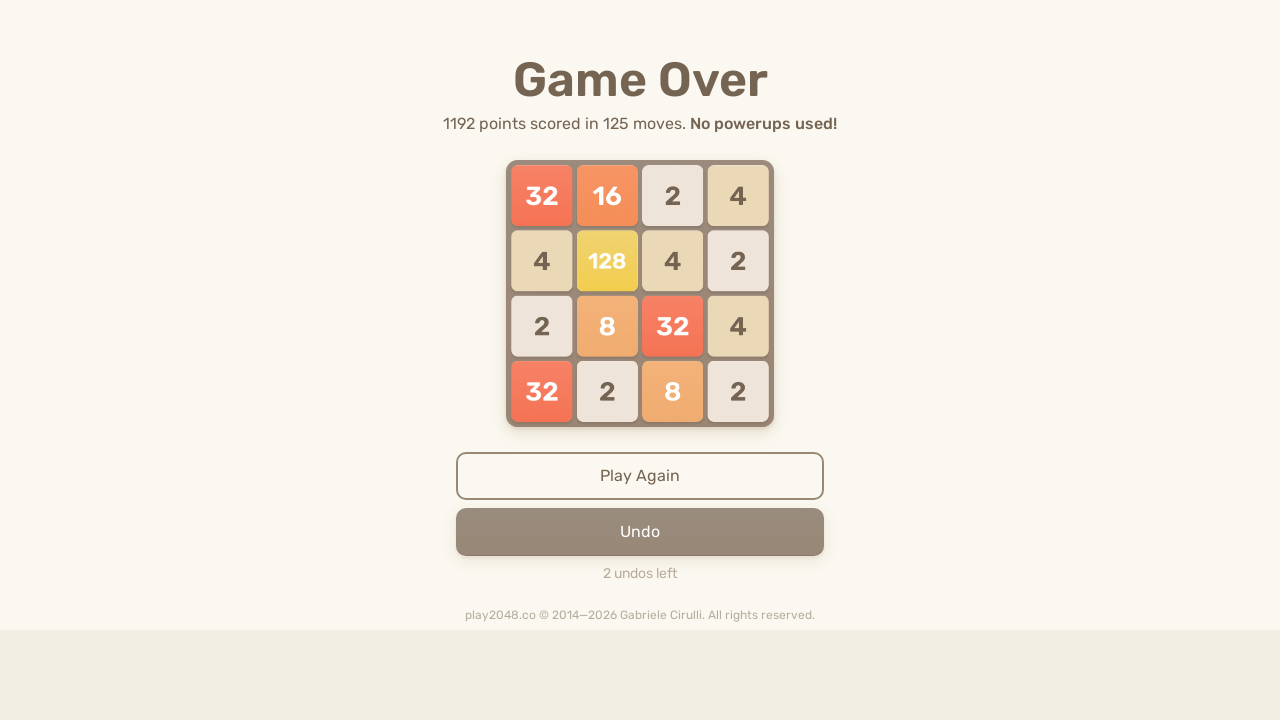

Pressed ArrowDown key on body
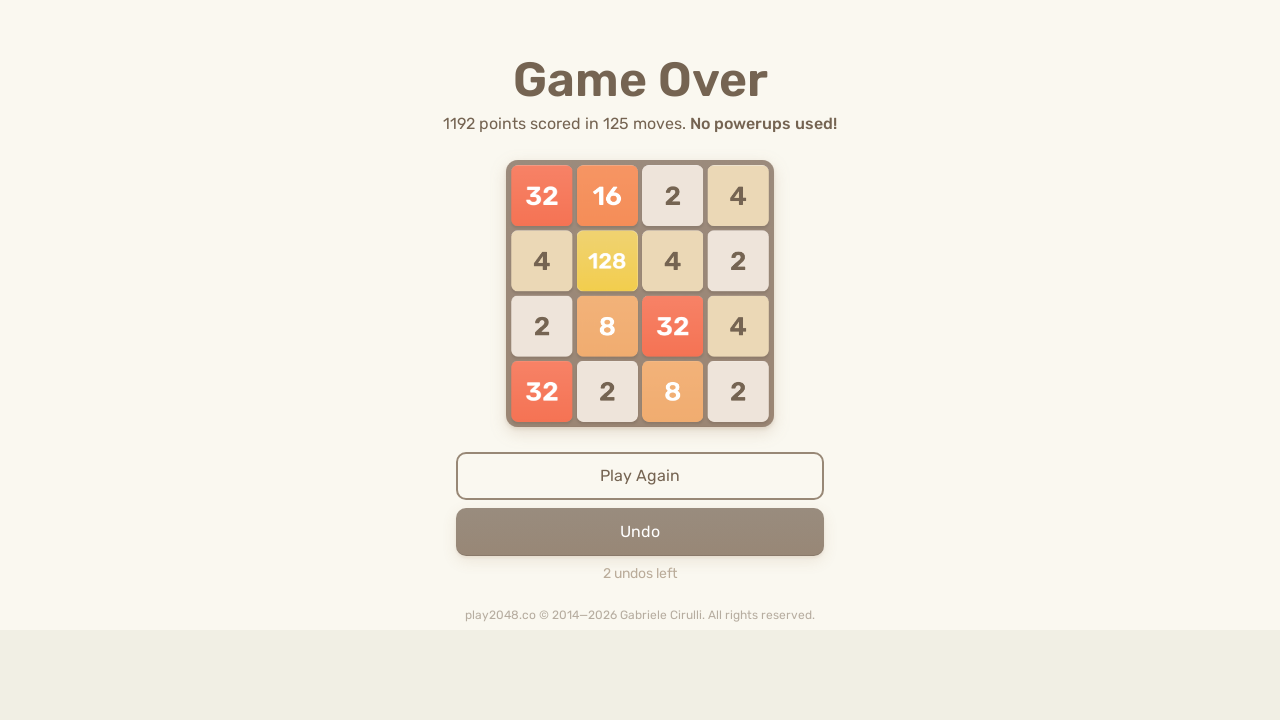

Pressed ArrowLeft key on body
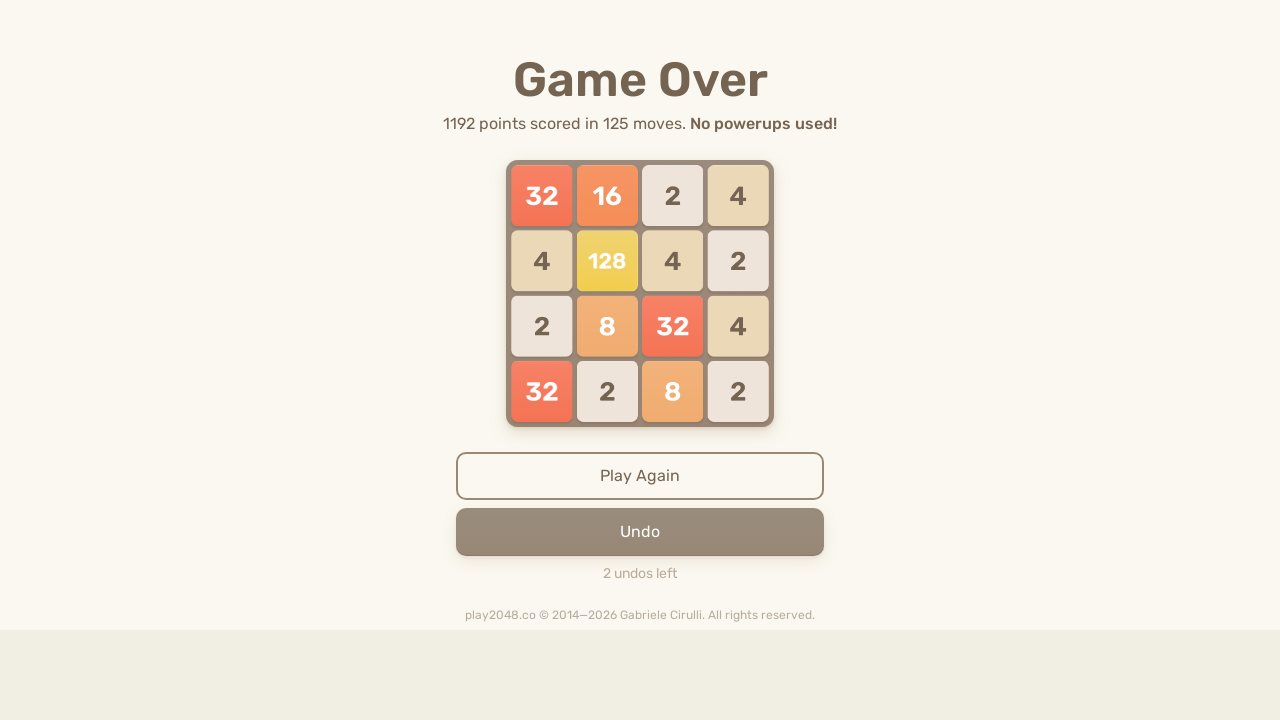

Waited 100ms for game to register moves
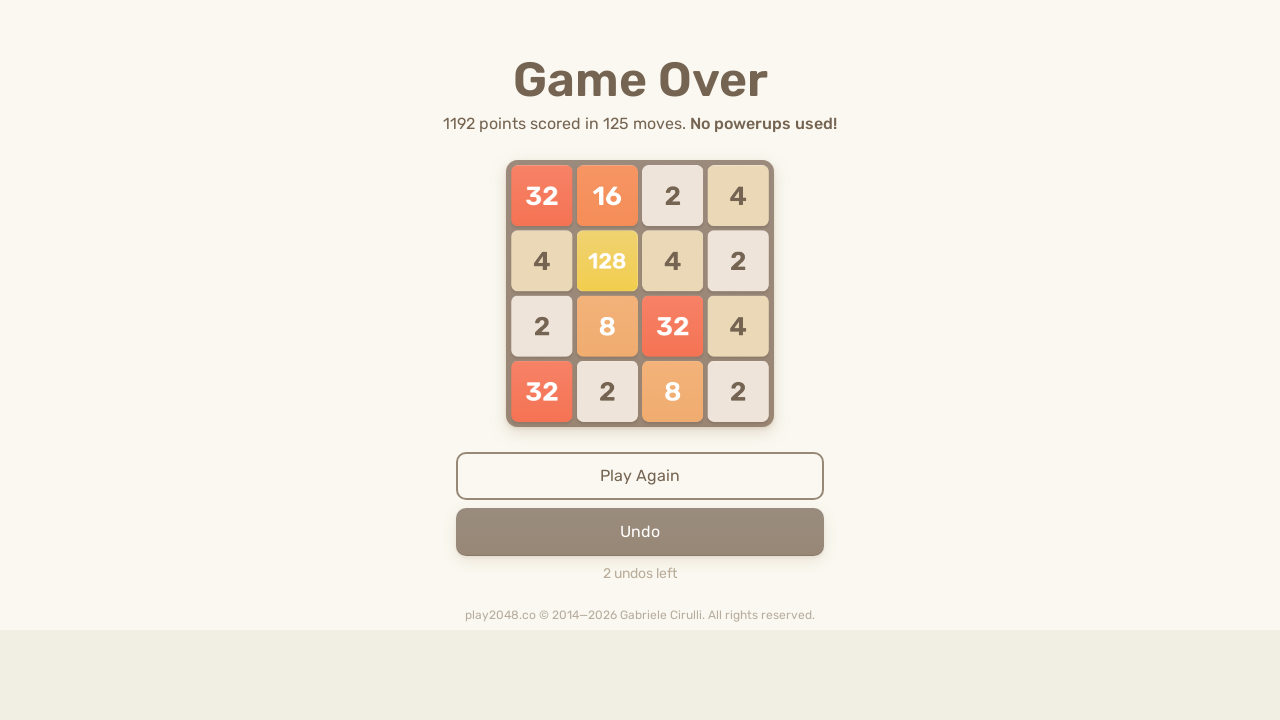

Located game-over element
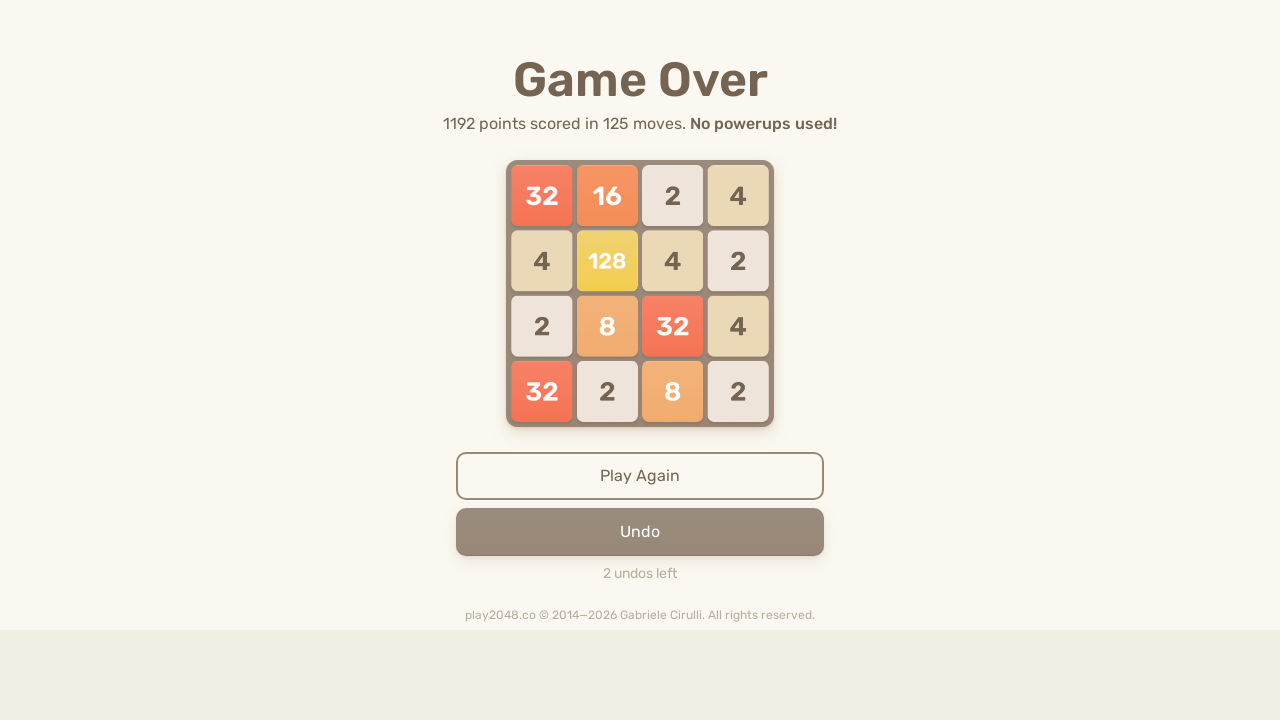

Pressed ArrowUp key on body
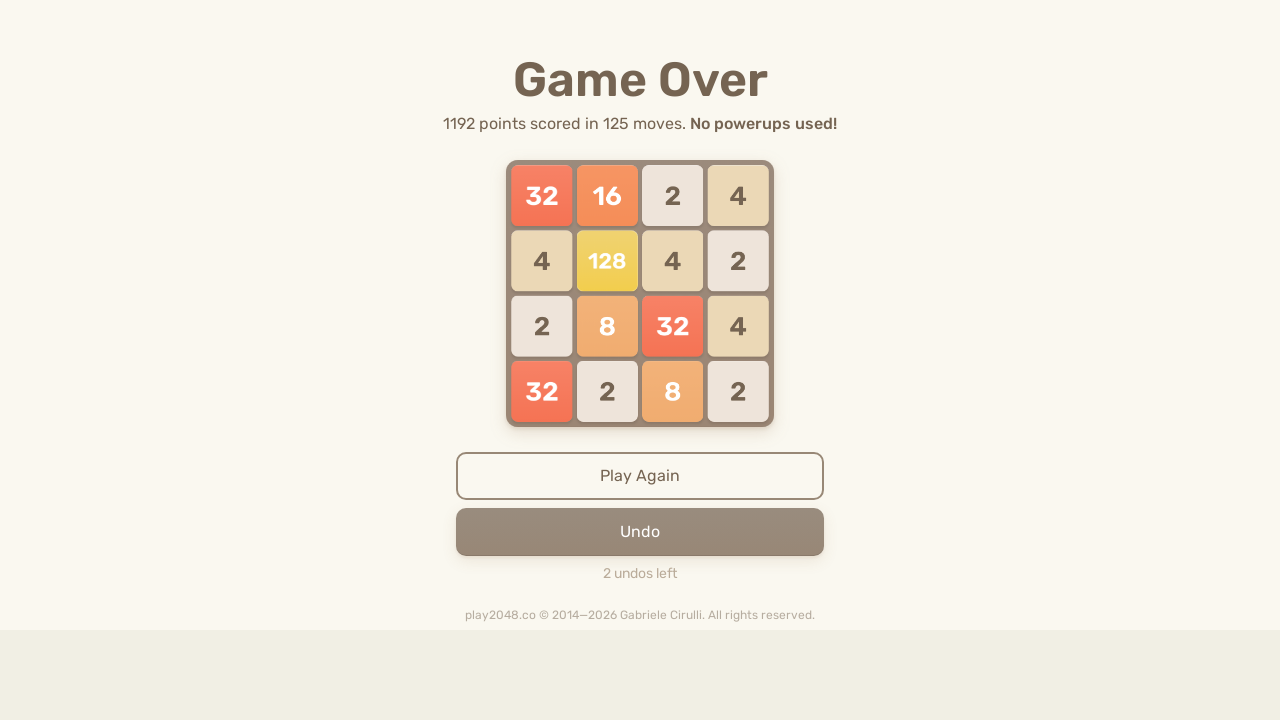

Pressed ArrowRight key on body
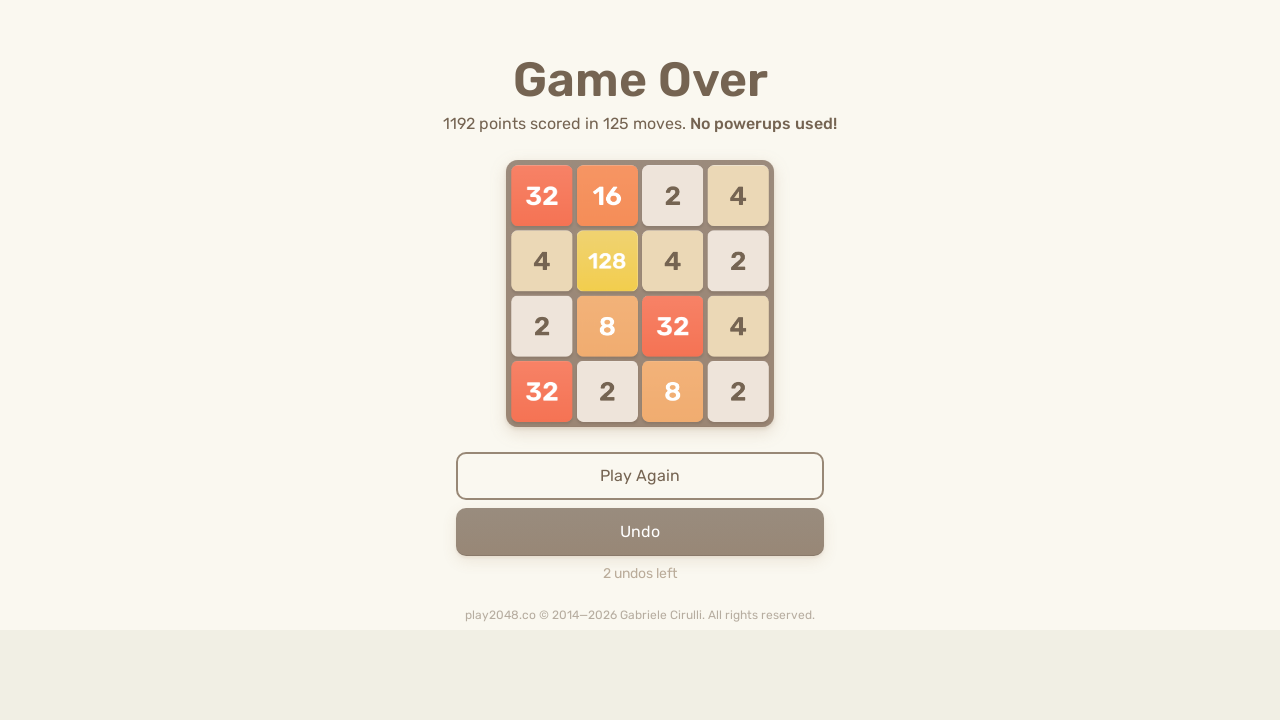

Pressed ArrowDown key on body
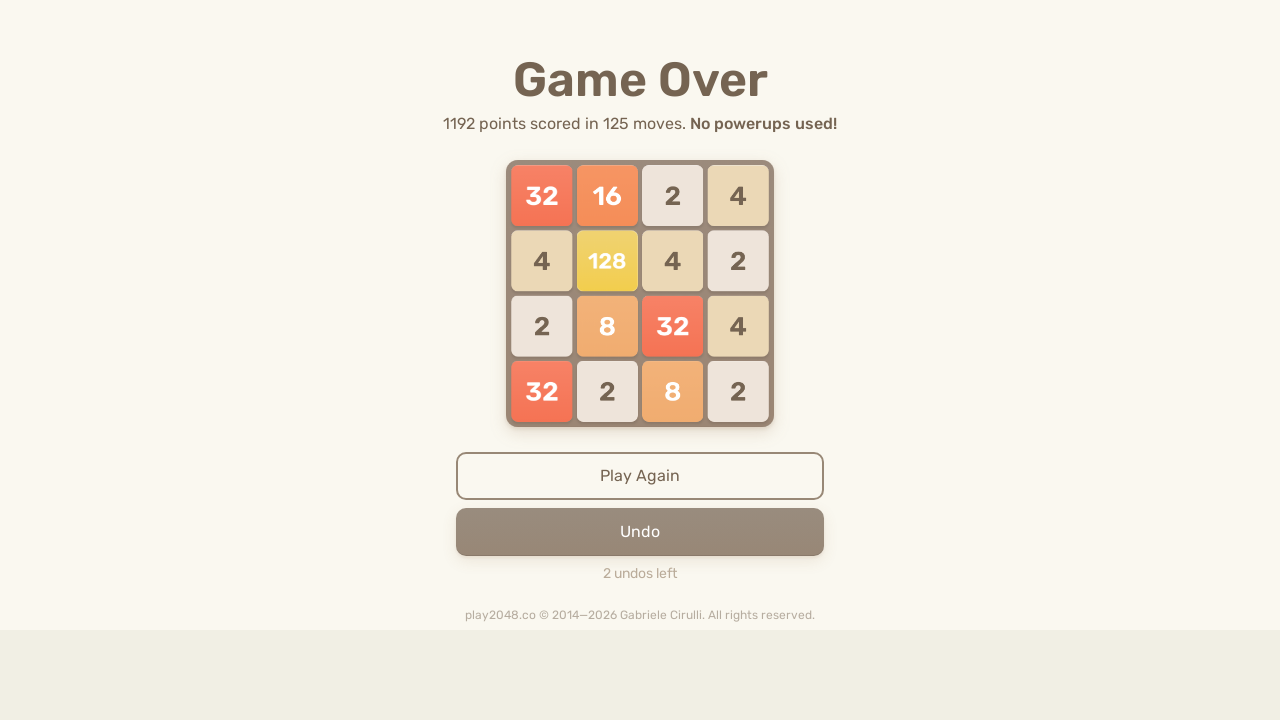

Pressed ArrowLeft key on body
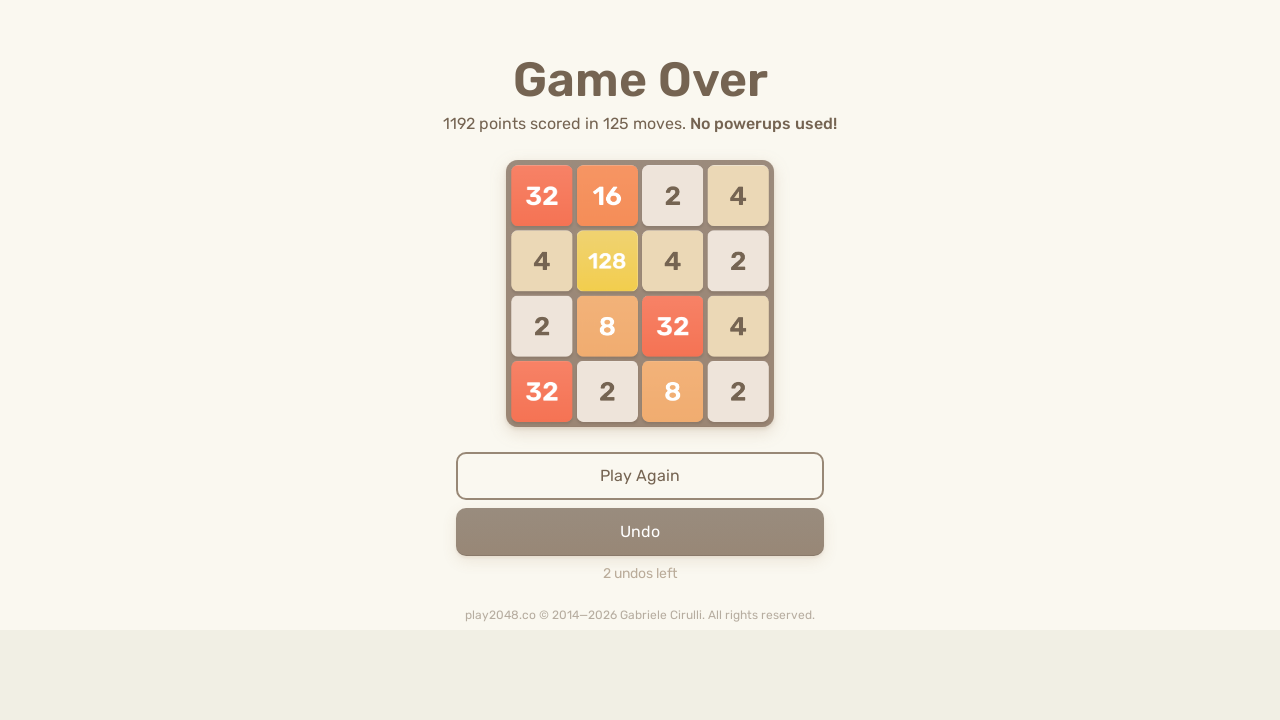

Waited 100ms for game to register moves
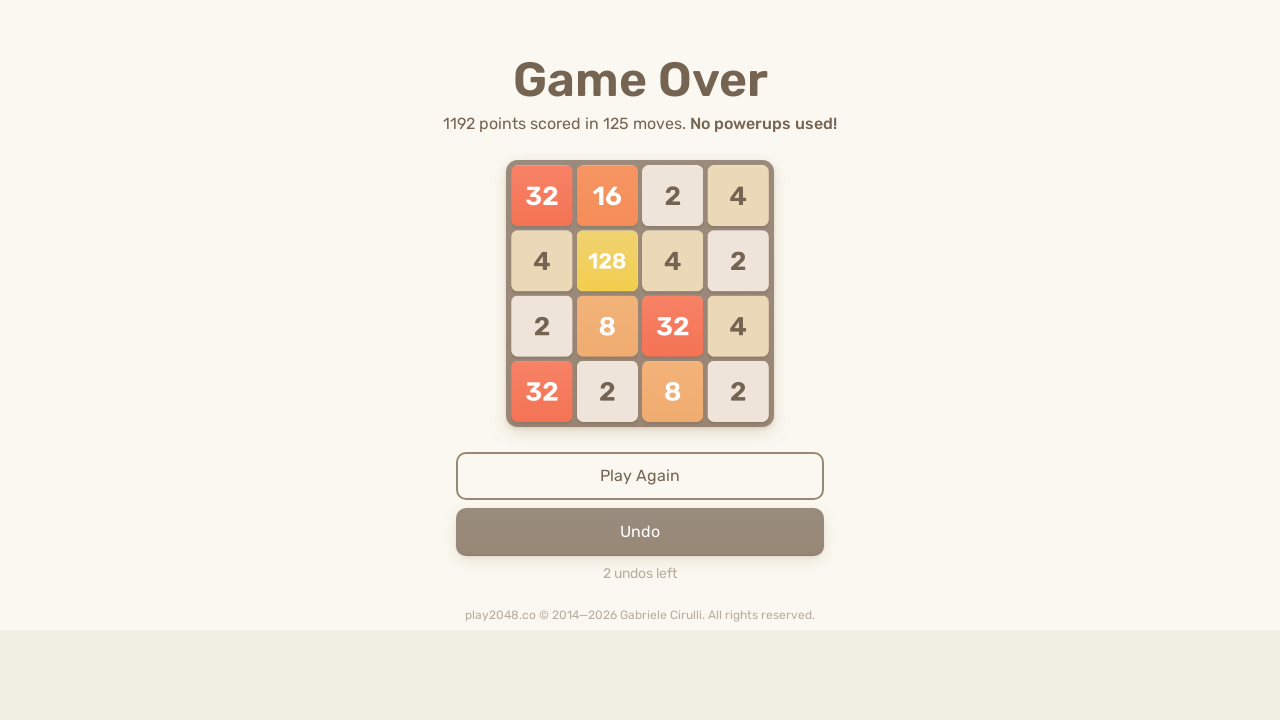

Located game-over element
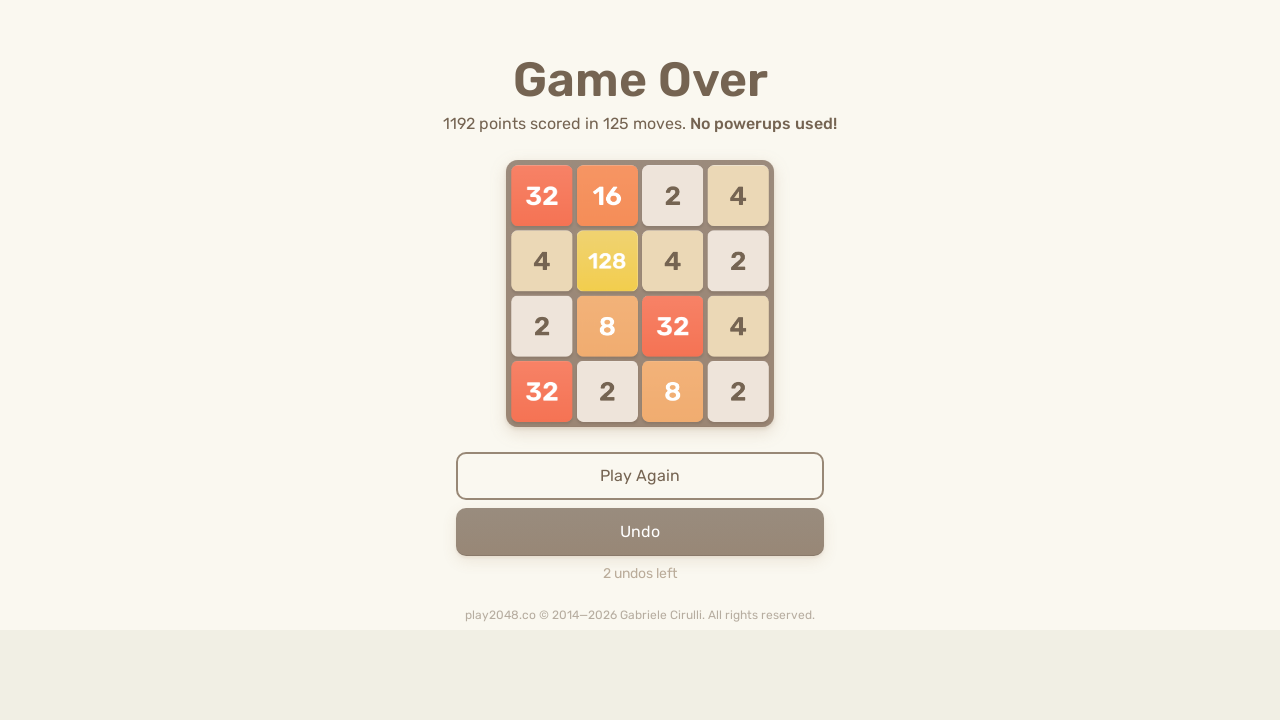

Pressed ArrowUp key on body
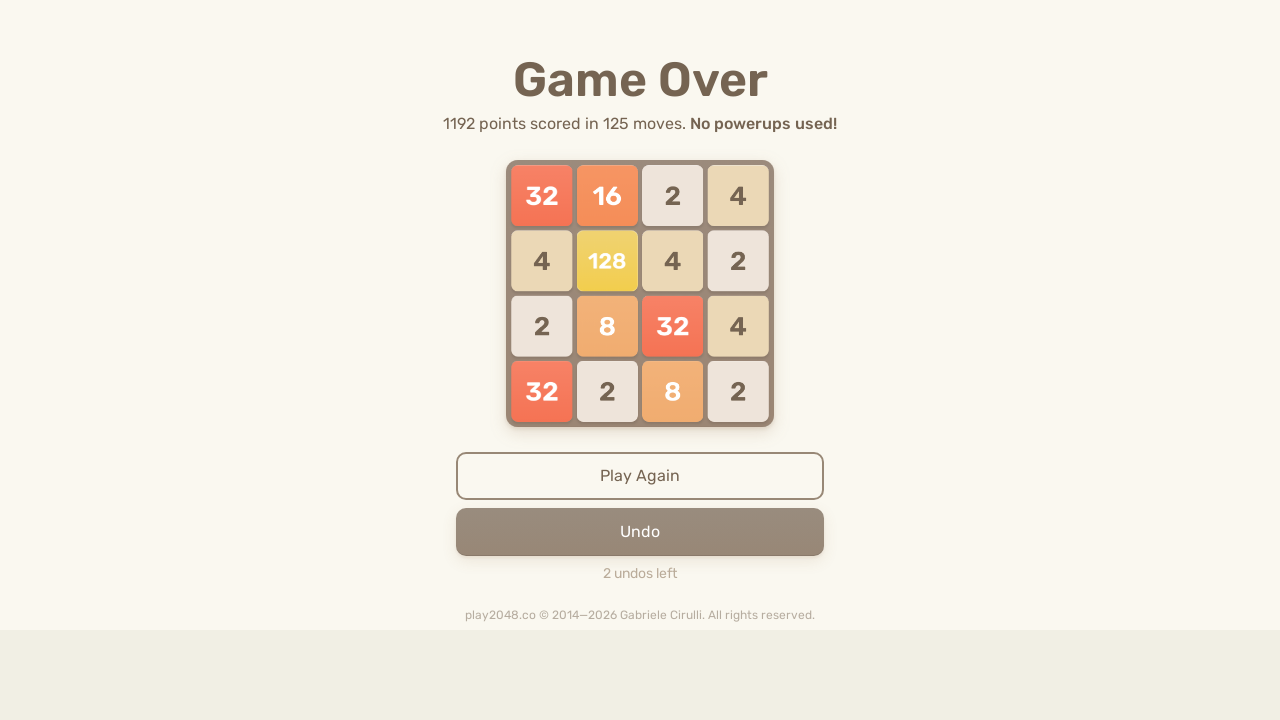

Pressed ArrowRight key on body
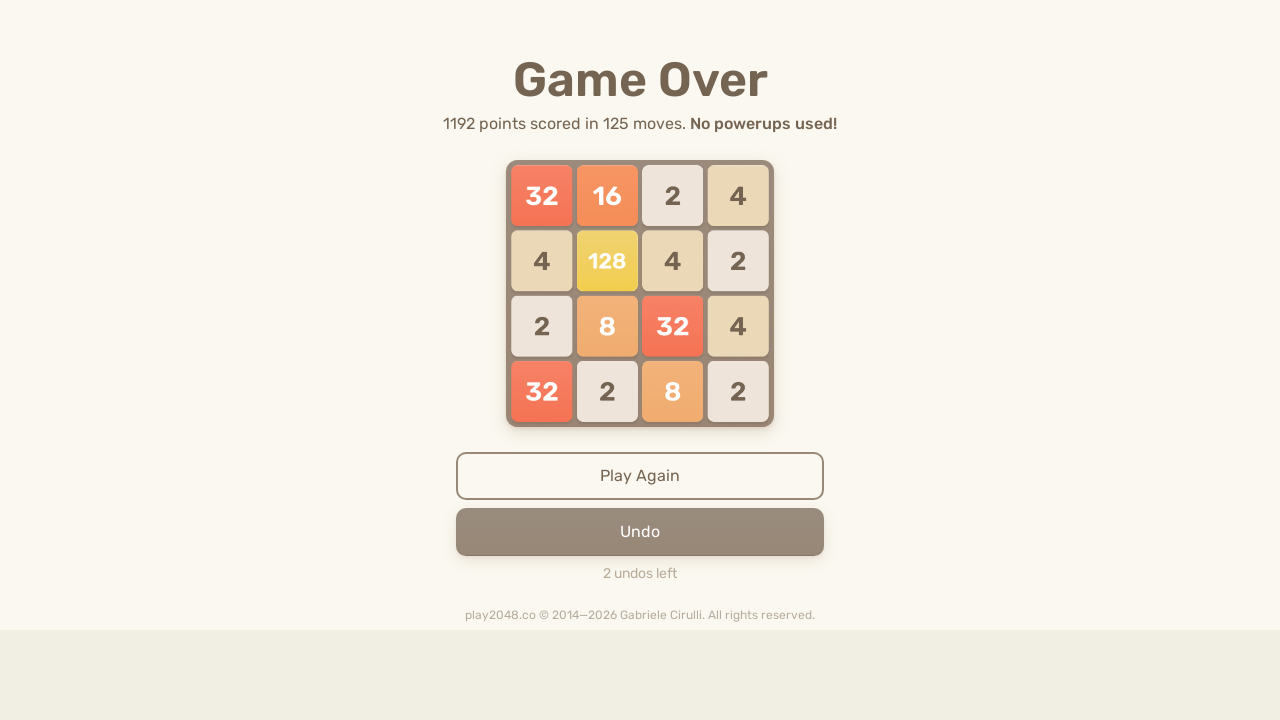

Pressed ArrowDown key on body
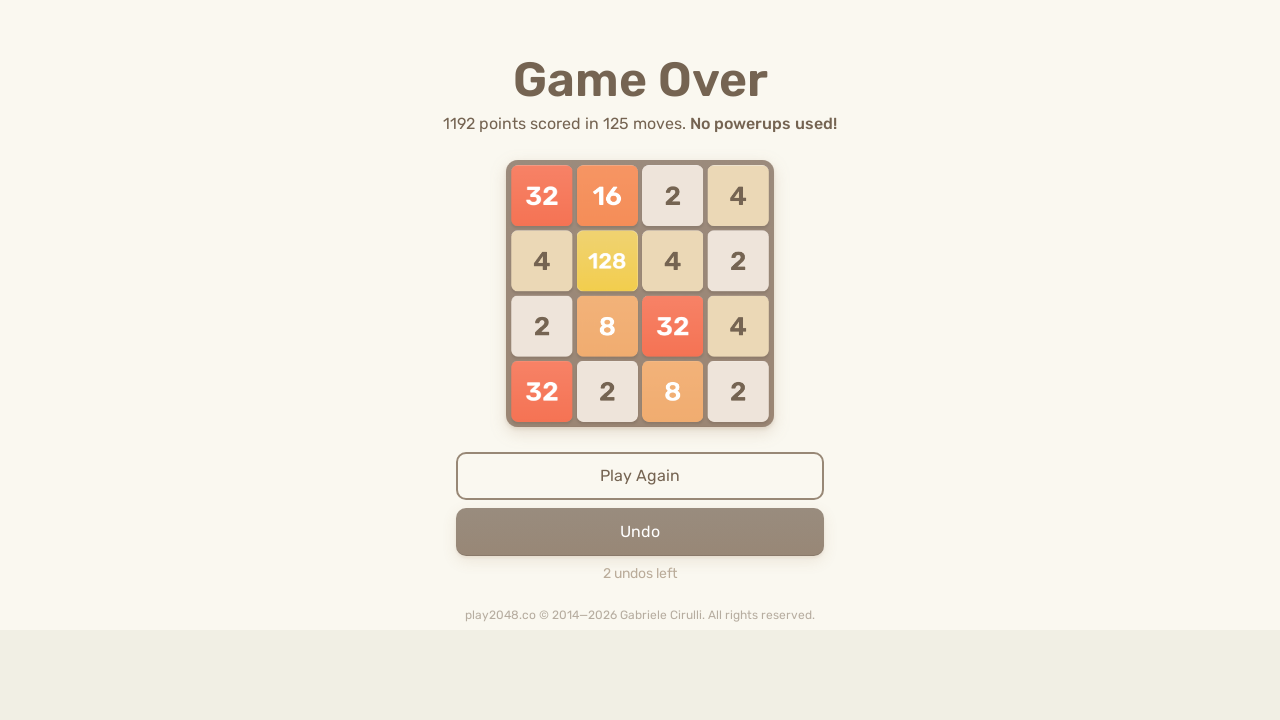

Pressed ArrowLeft key on body
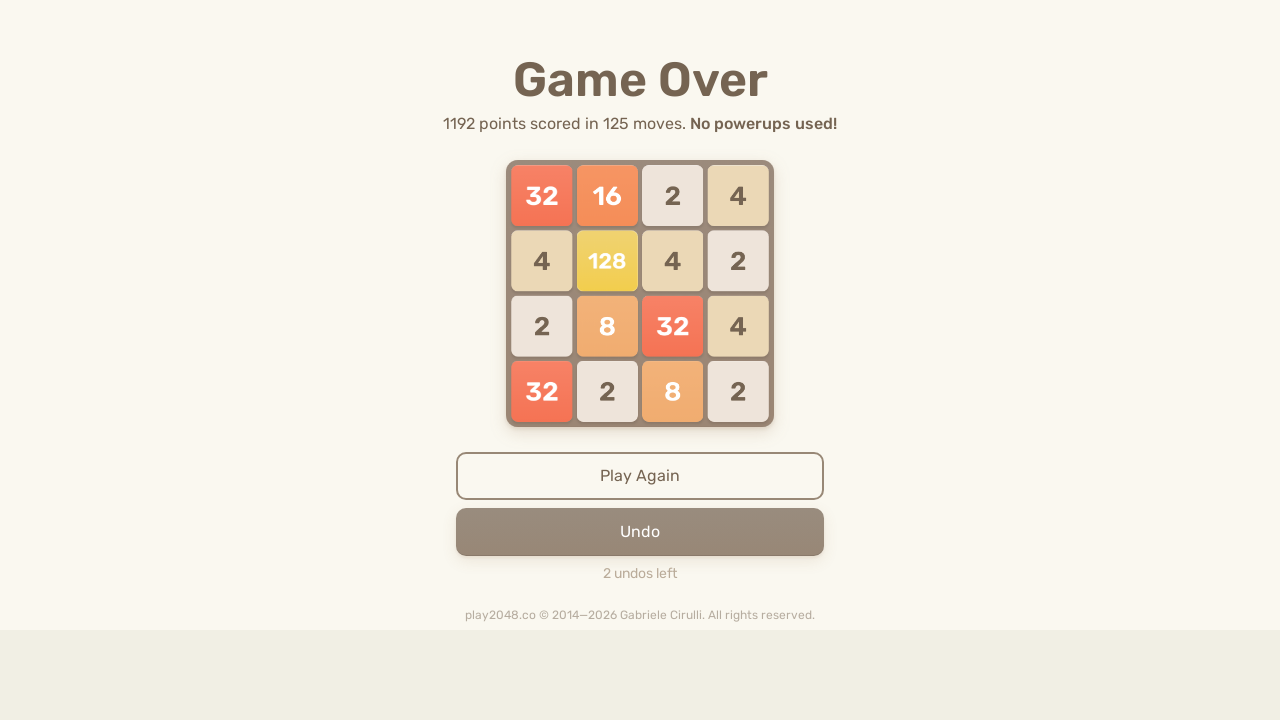

Waited 100ms for game to register moves
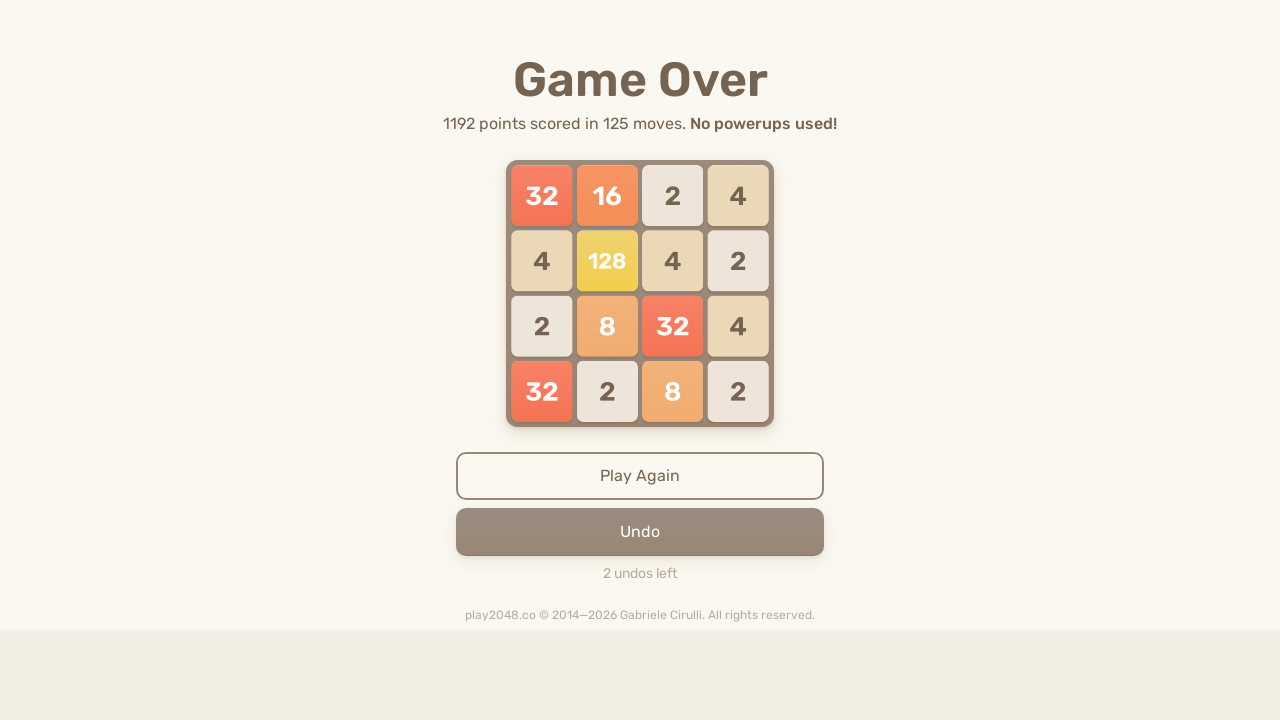

Located game-over element
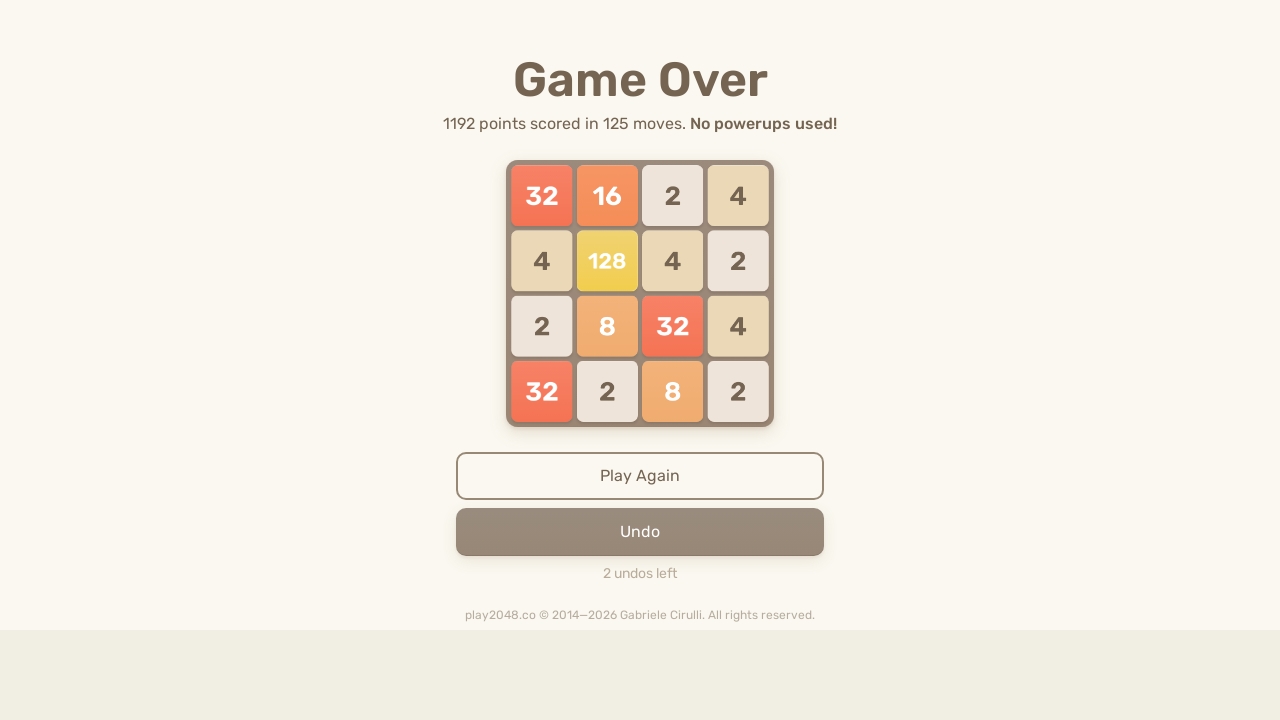

Pressed ArrowUp key on body
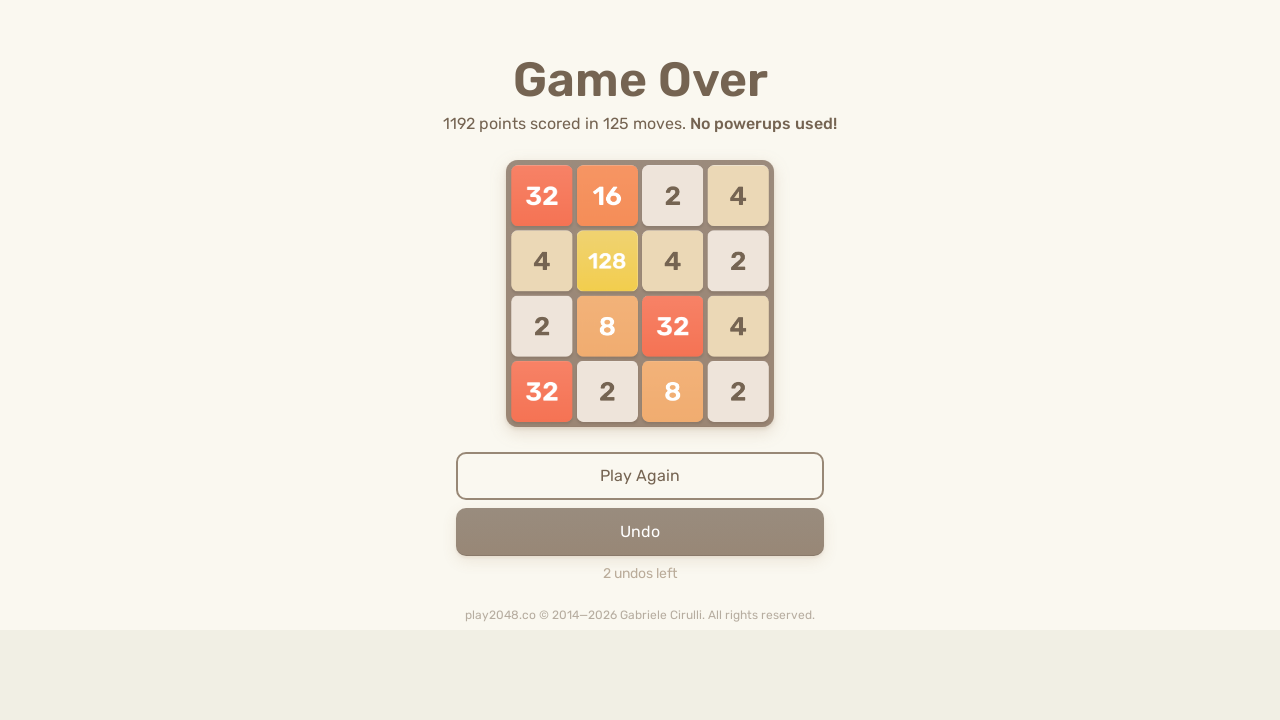

Pressed ArrowRight key on body
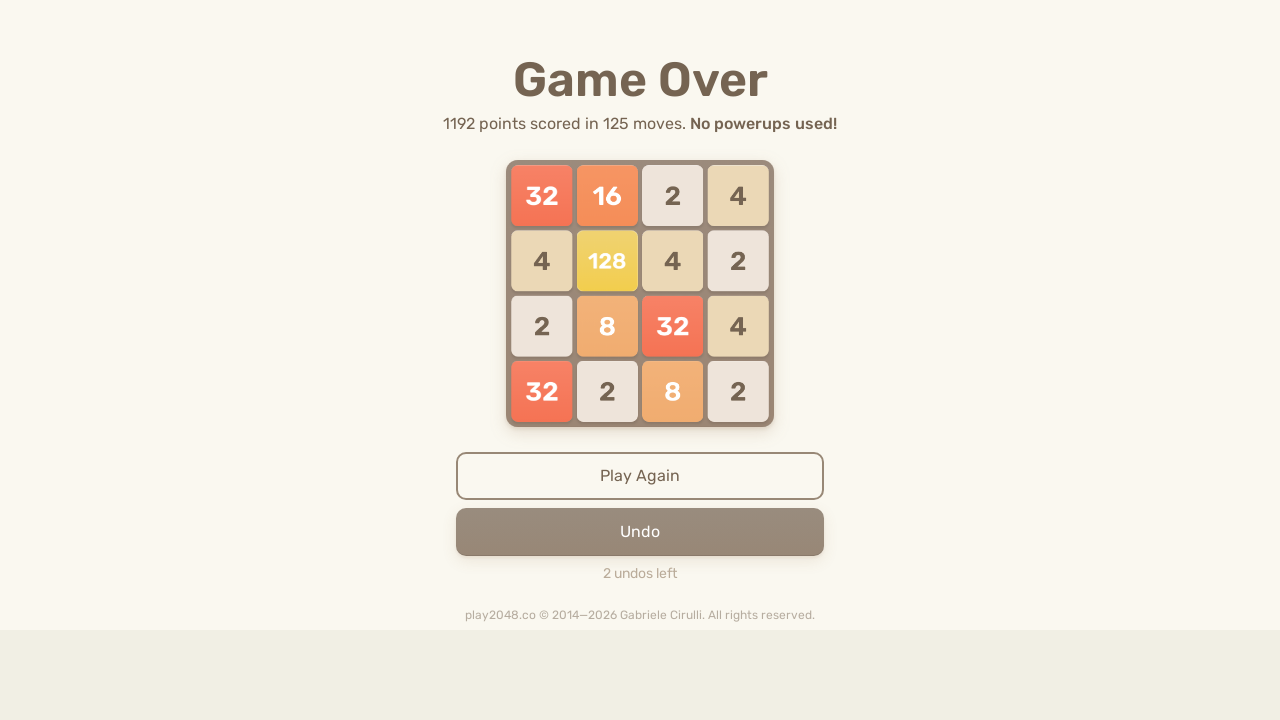

Pressed ArrowDown key on body
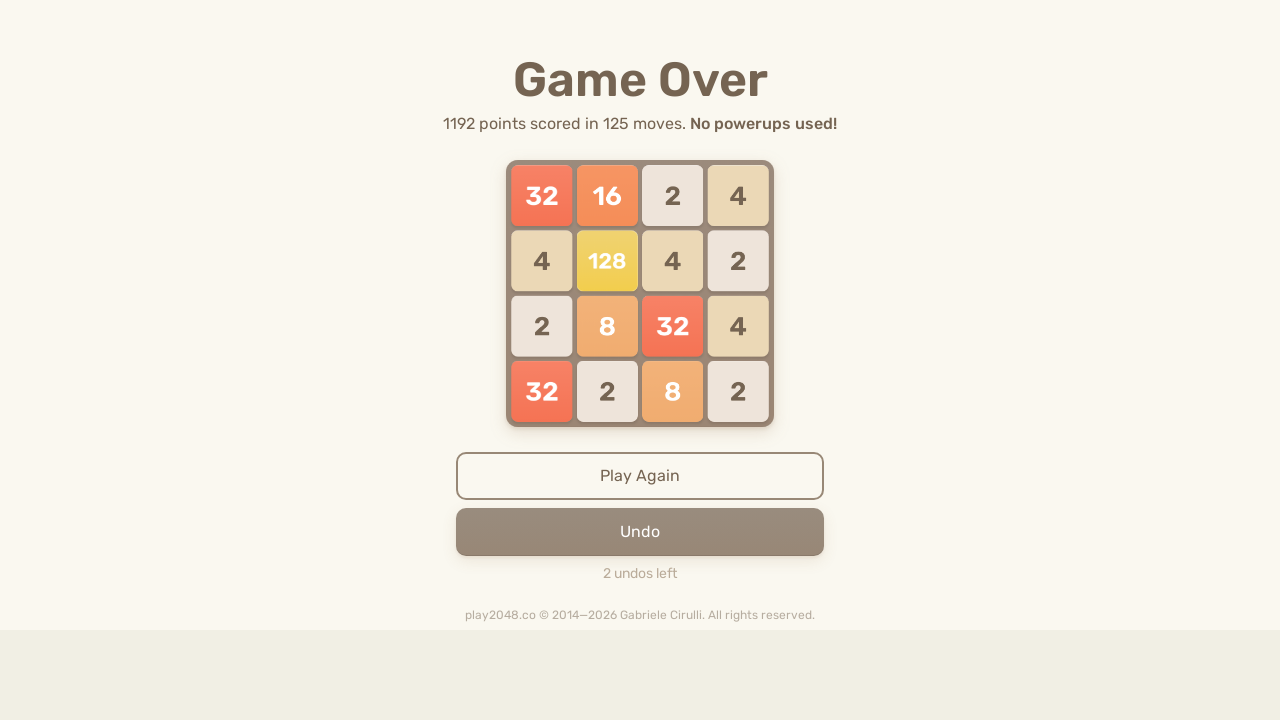

Pressed ArrowLeft key on body
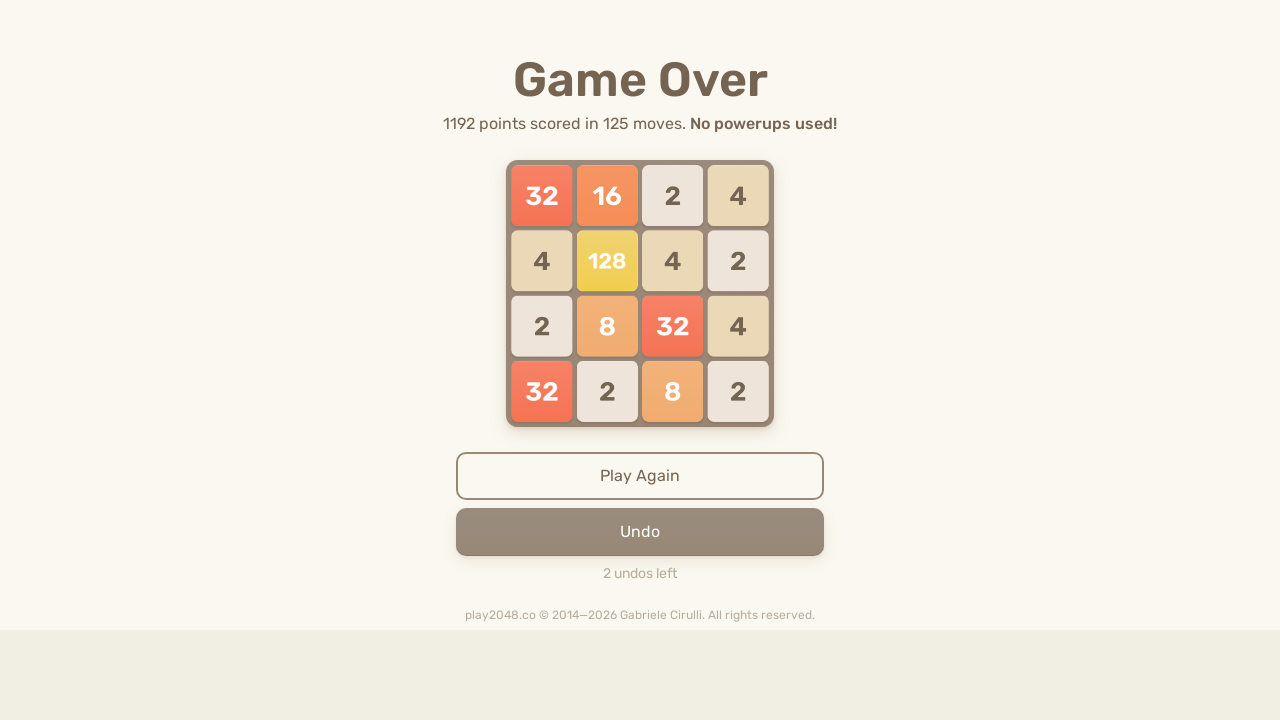

Waited 100ms for game to register moves
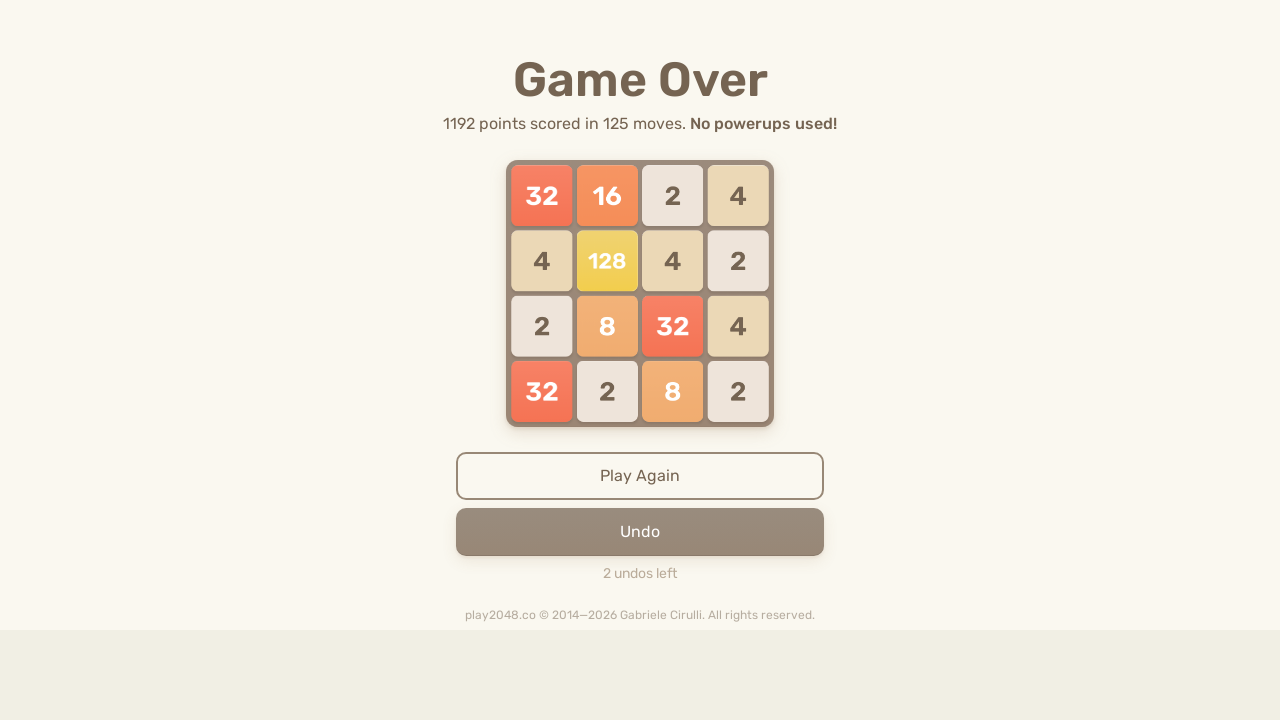

Located game-over element
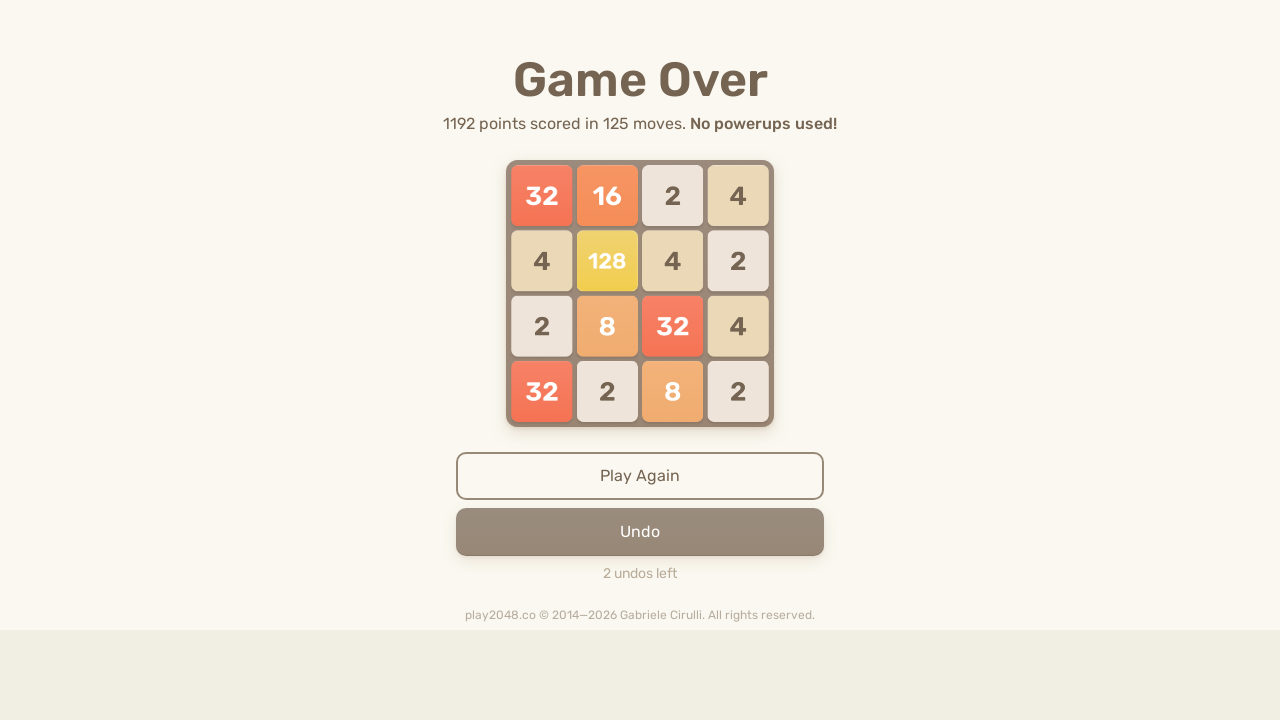

Pressed ArrowUp key on body
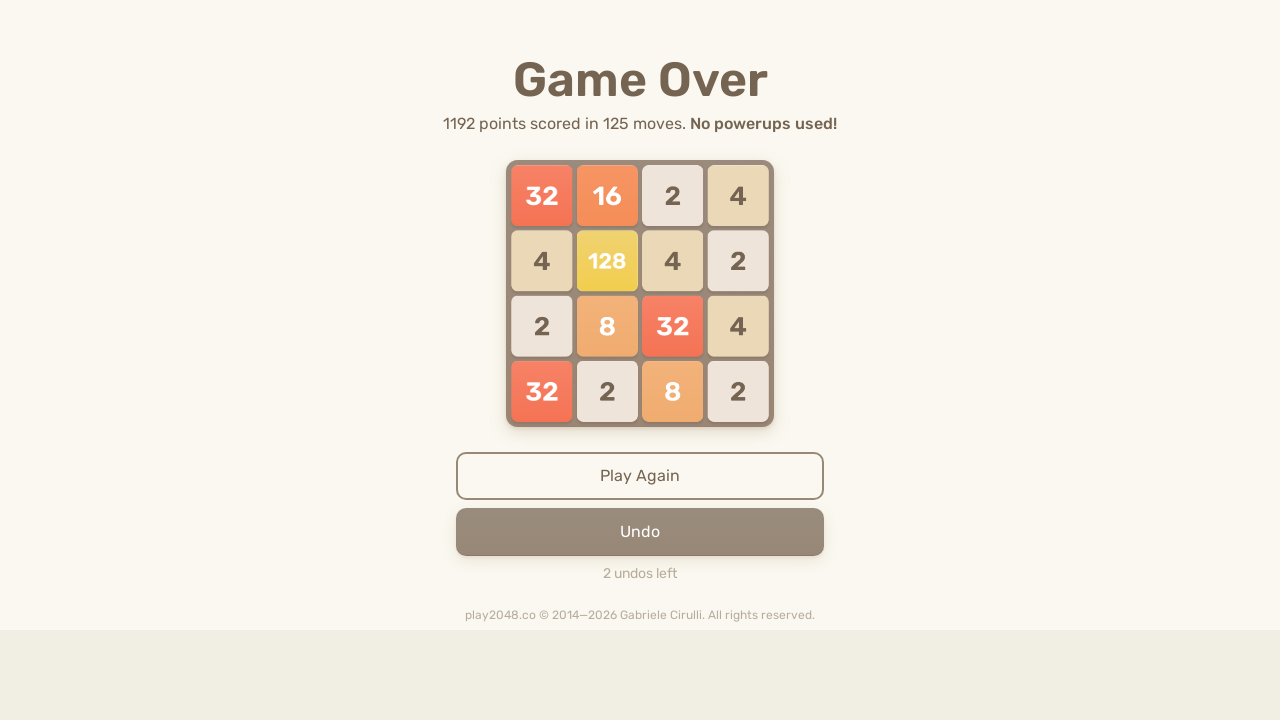

Pressed ArrowRight key on body
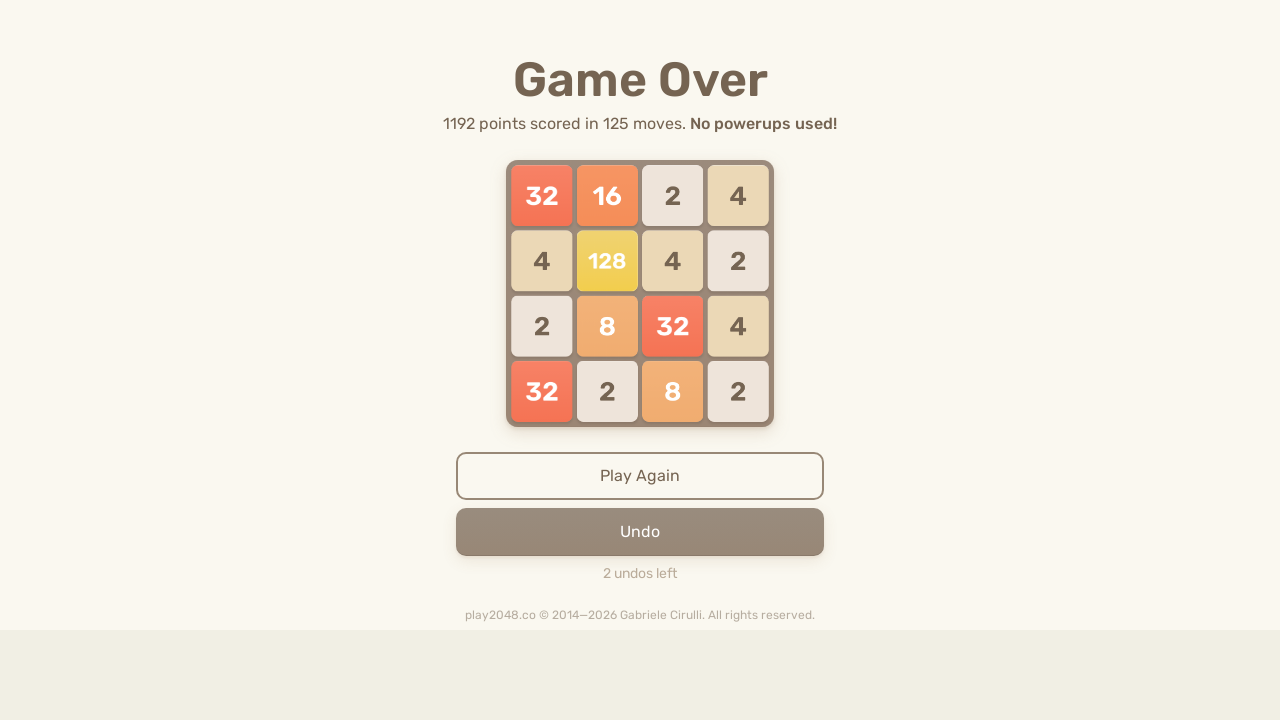

Pressed ArrowDown key on body
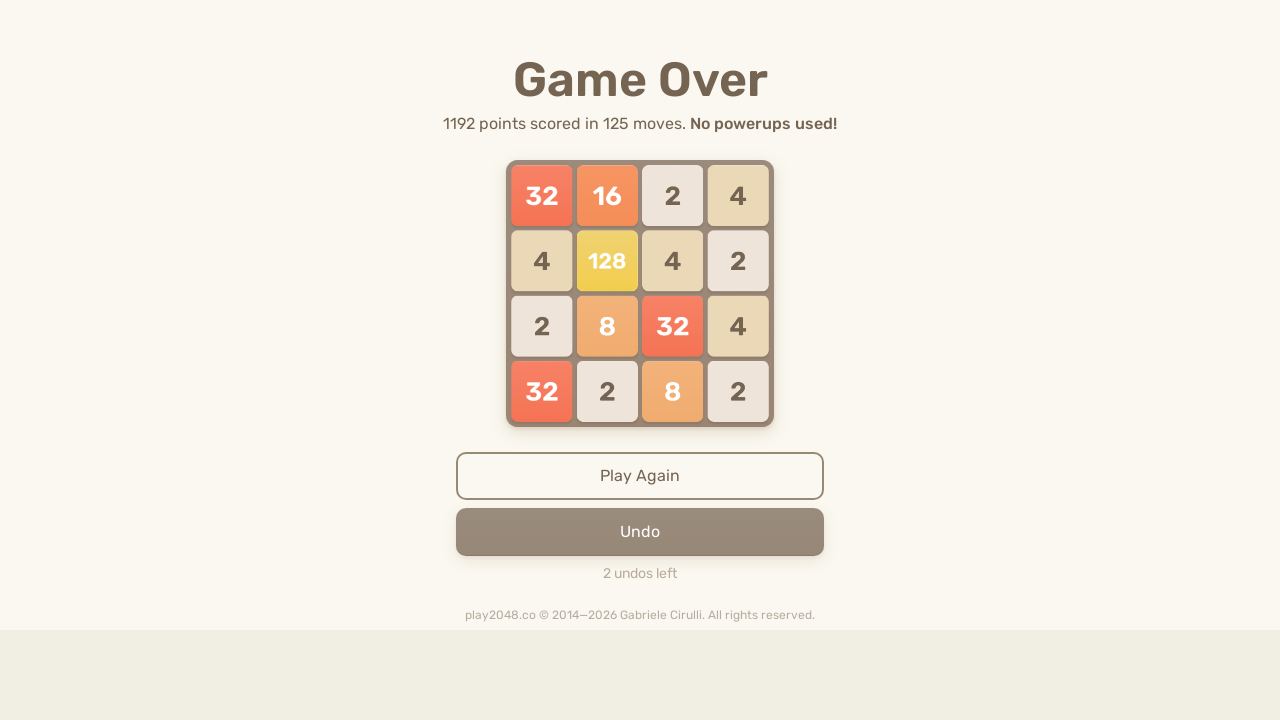

Pressed ArrowLeft key on body
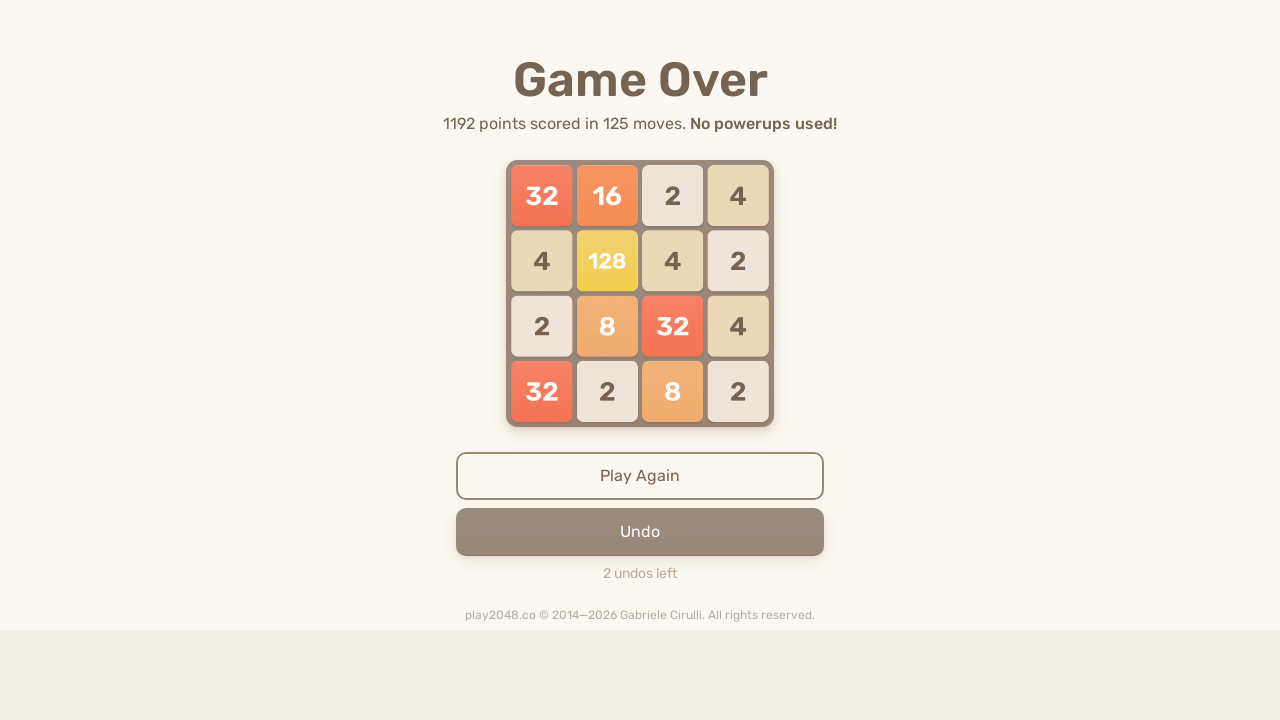

Waited 100ms for game to register moves
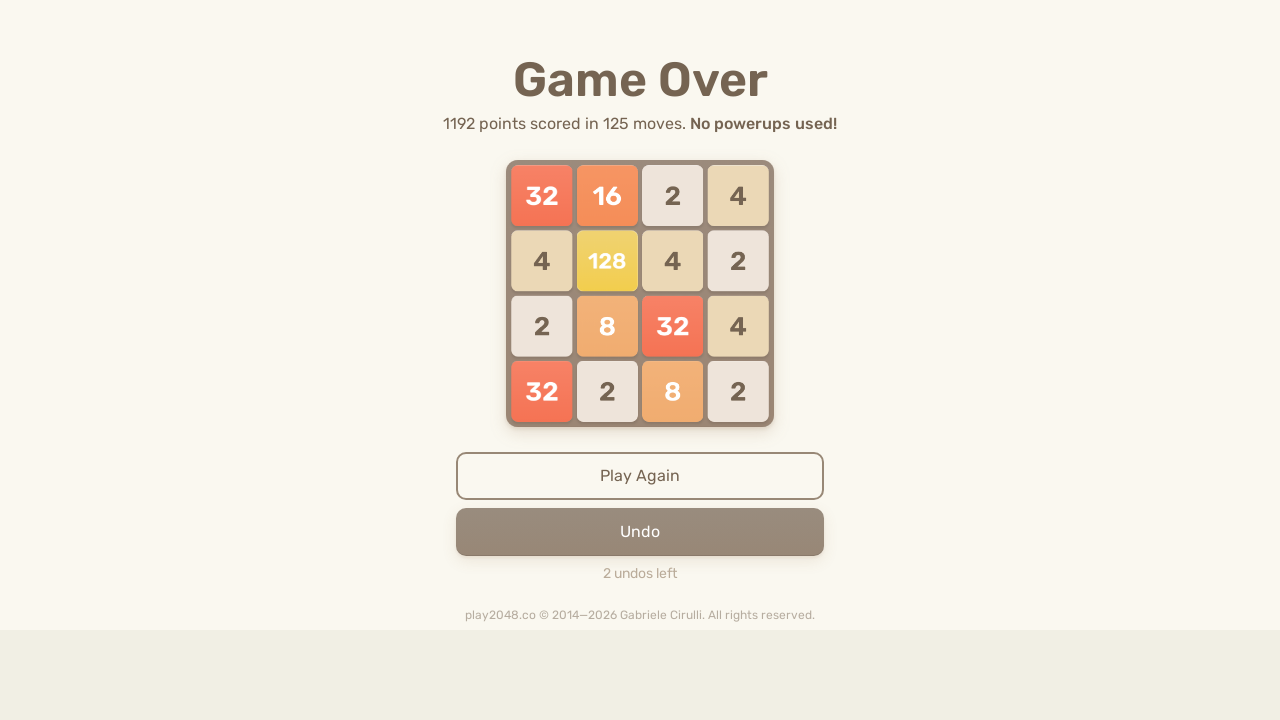

Located game-over element
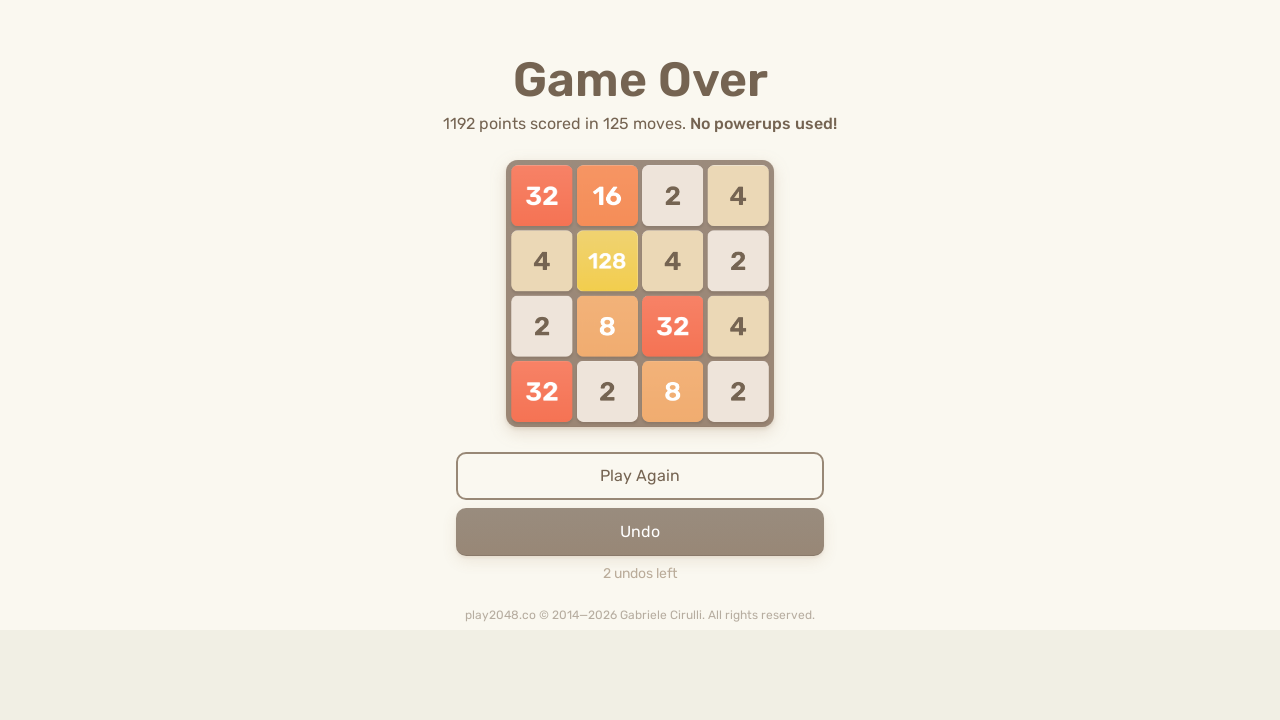

Pressed ArrowUp key on body
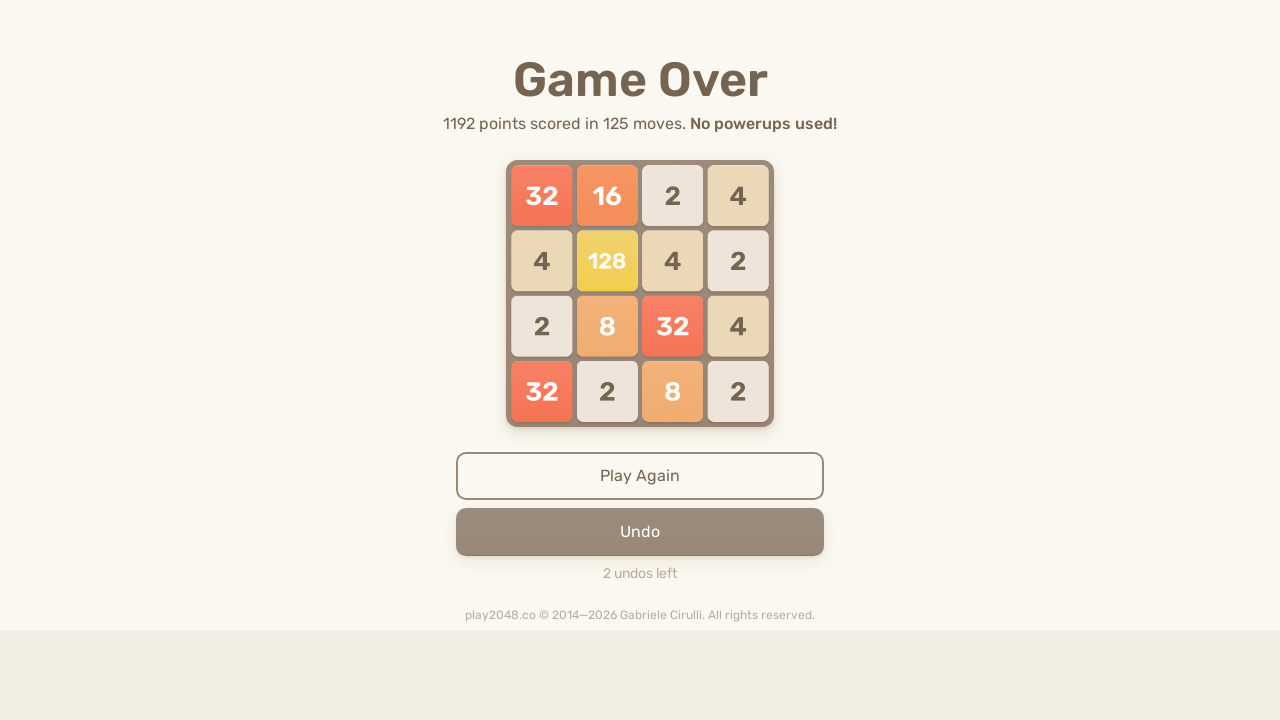

Pressed ArrowRight key on body
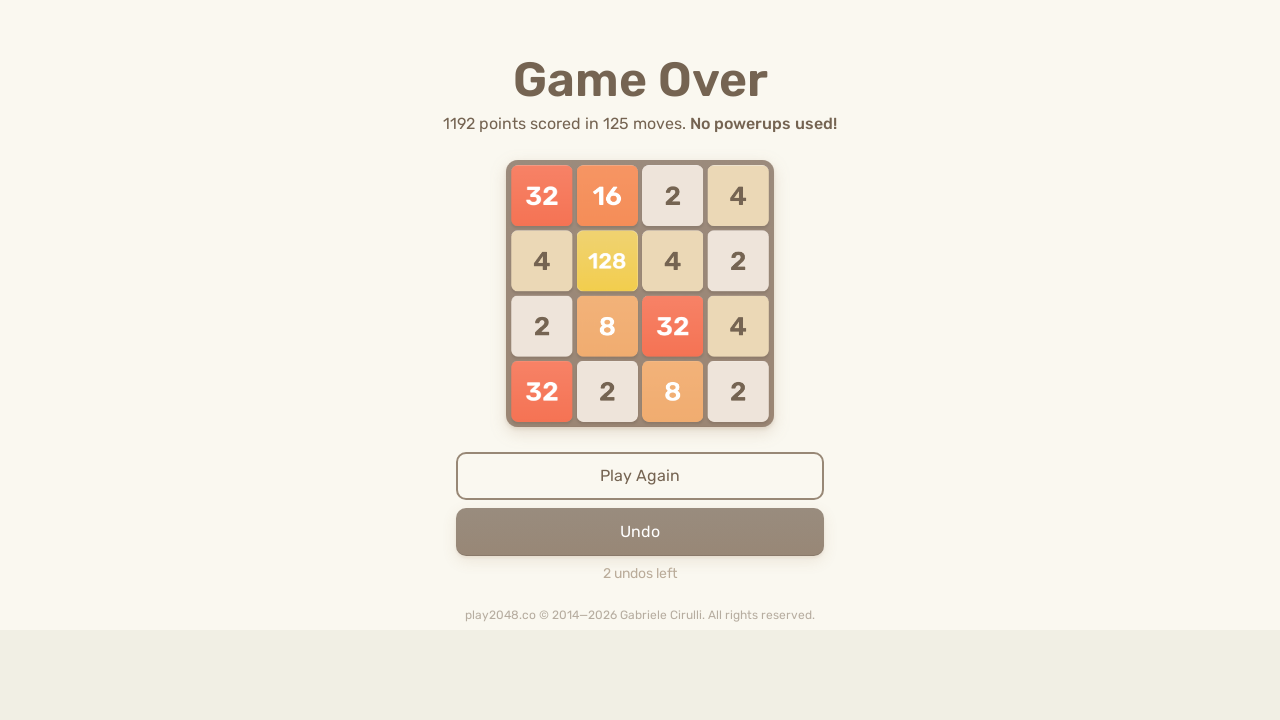

Pressed ArrowDown key on body
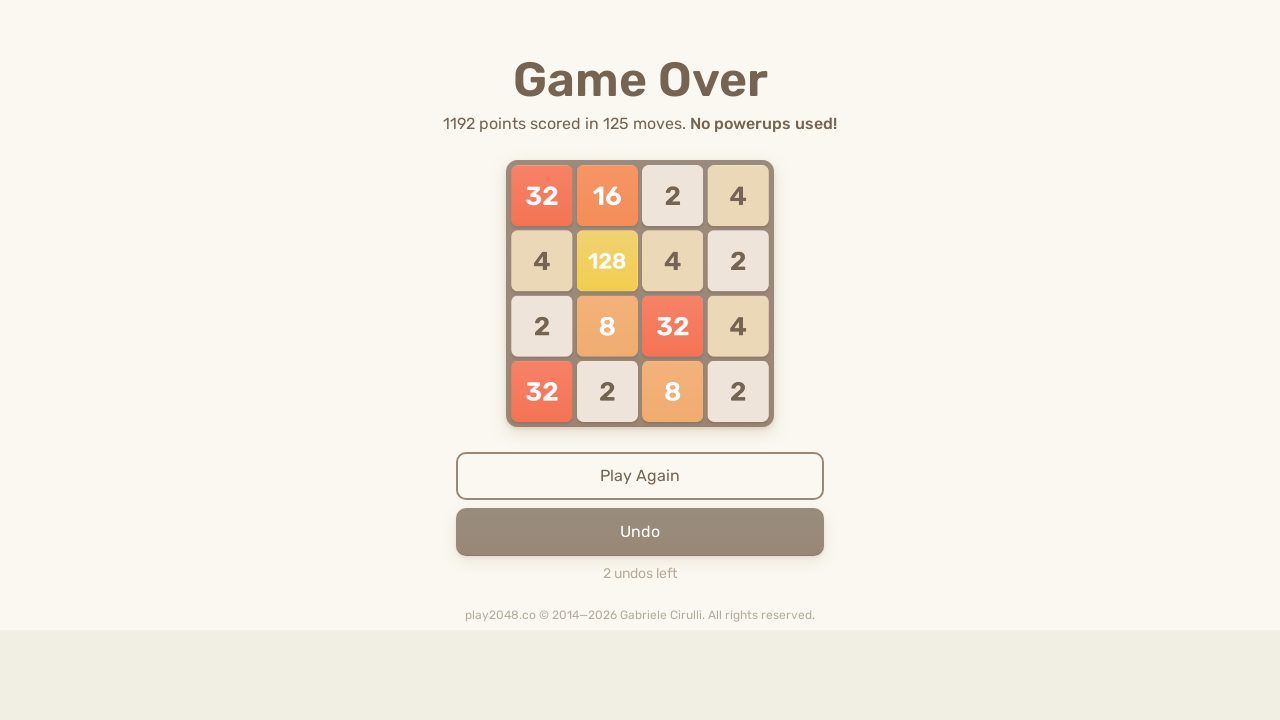

Pressed ArrowLeft key on body
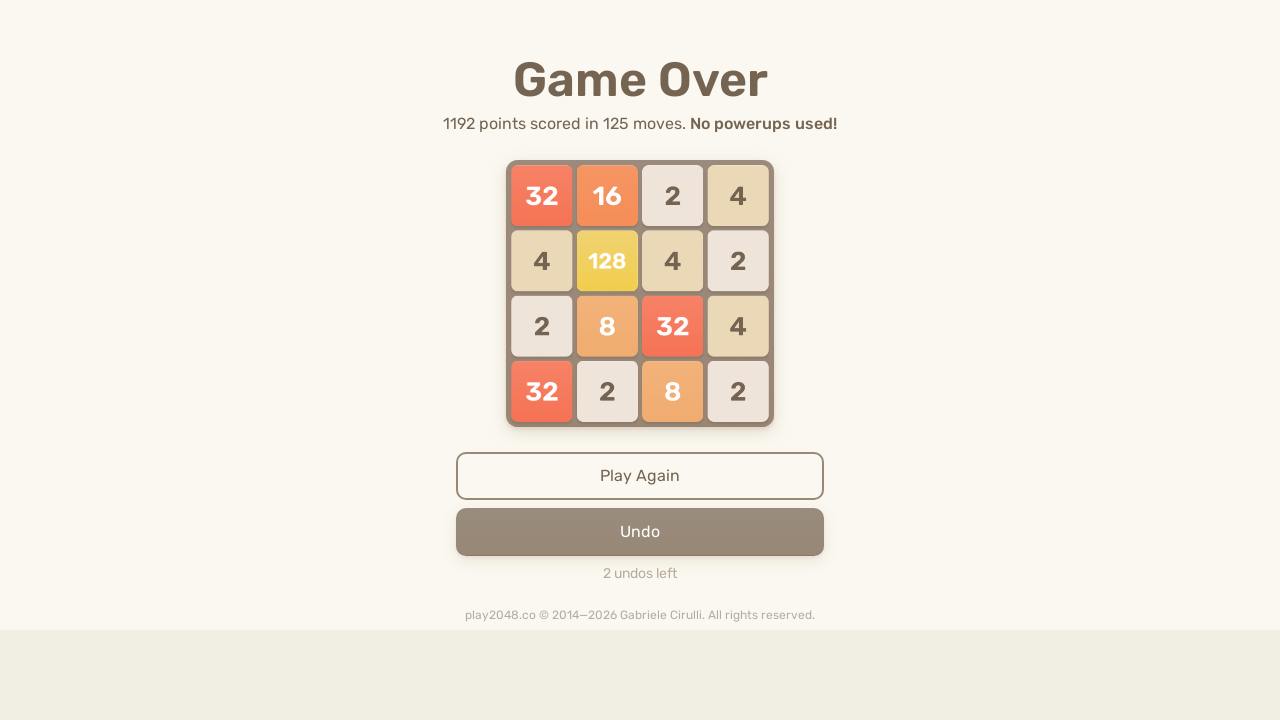

Waited 100ms for game to register moves
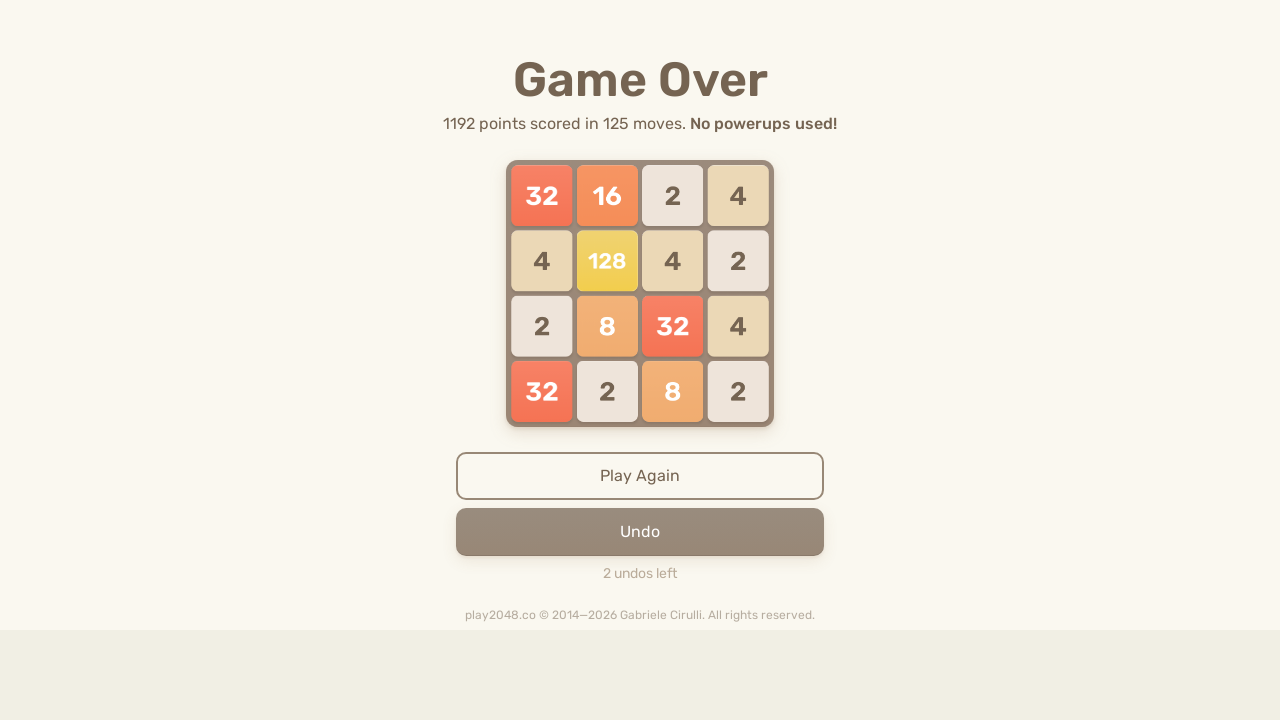

Located game-over element
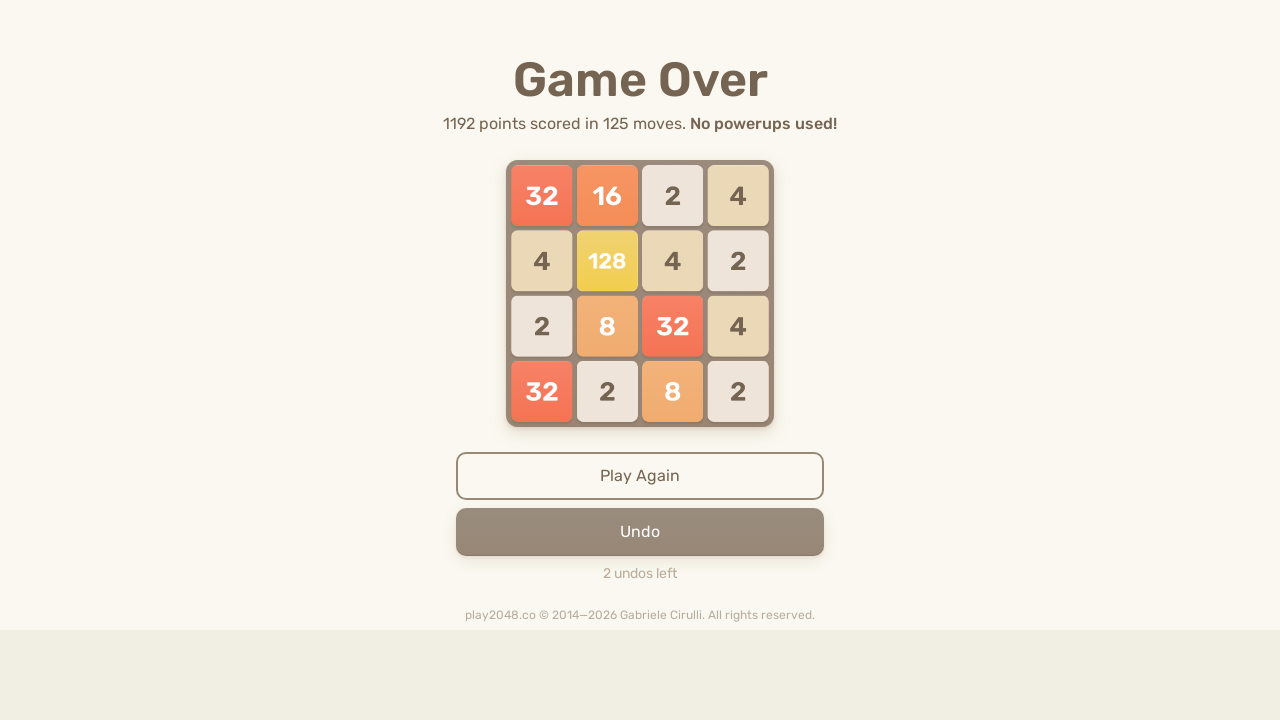

Pressed ArrowUp key on body
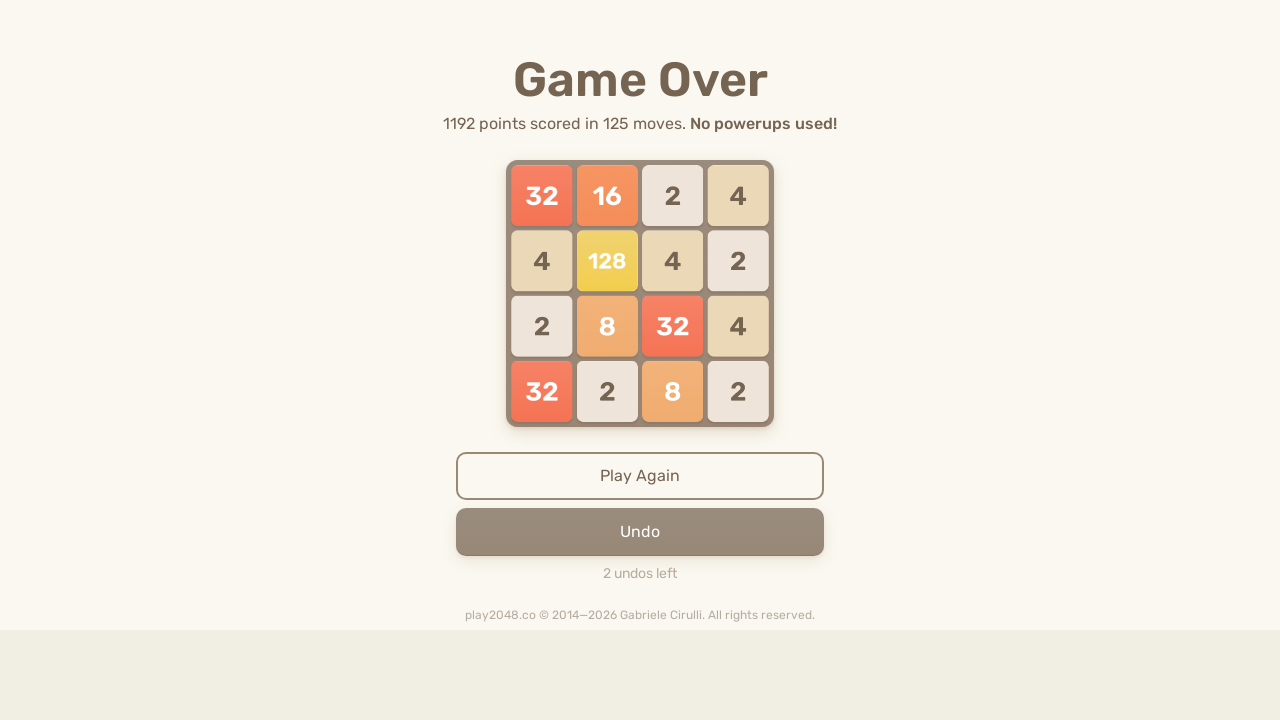

Pressed ArrowRight key on body
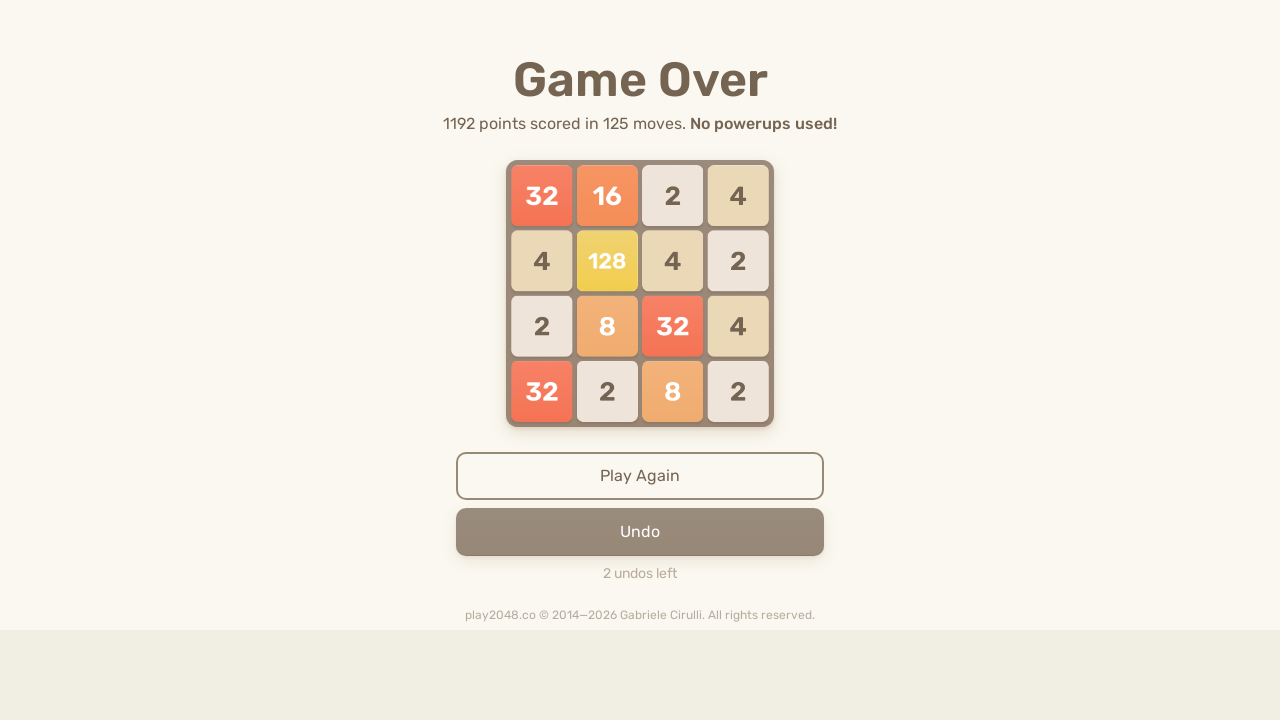

Pressed ArrowDown key on body
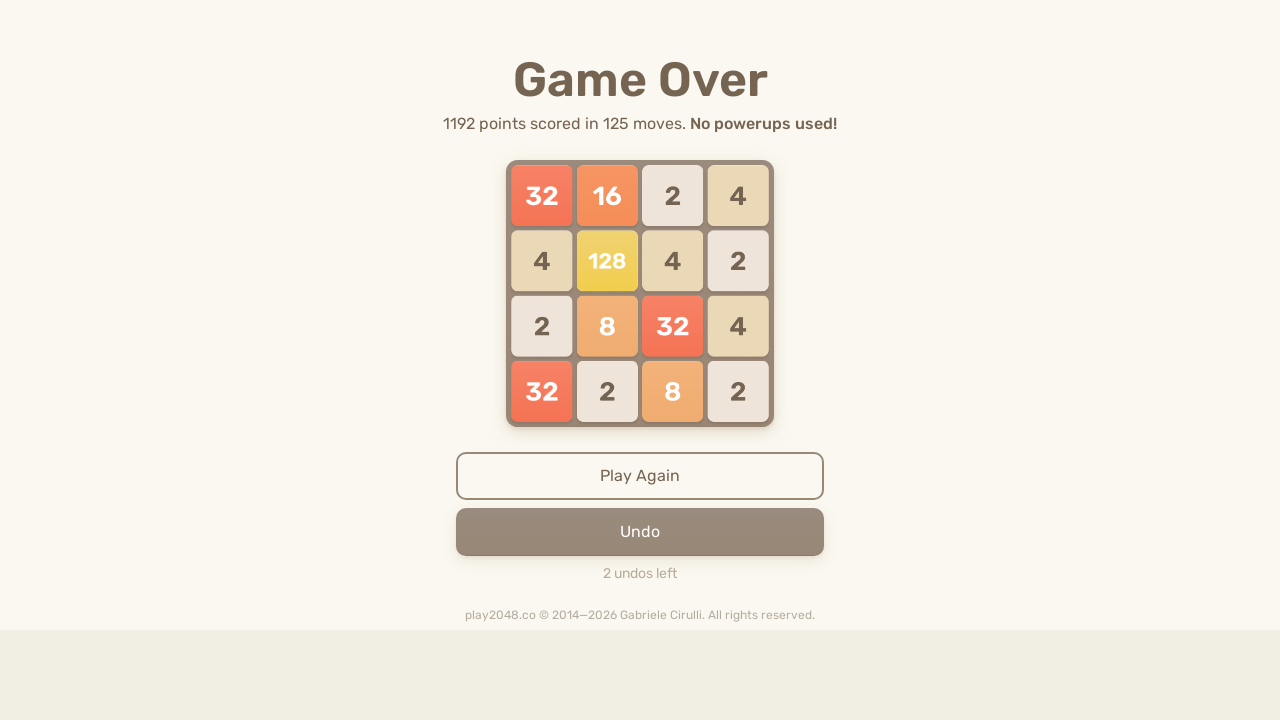

Pressed ArrowLeft key on body
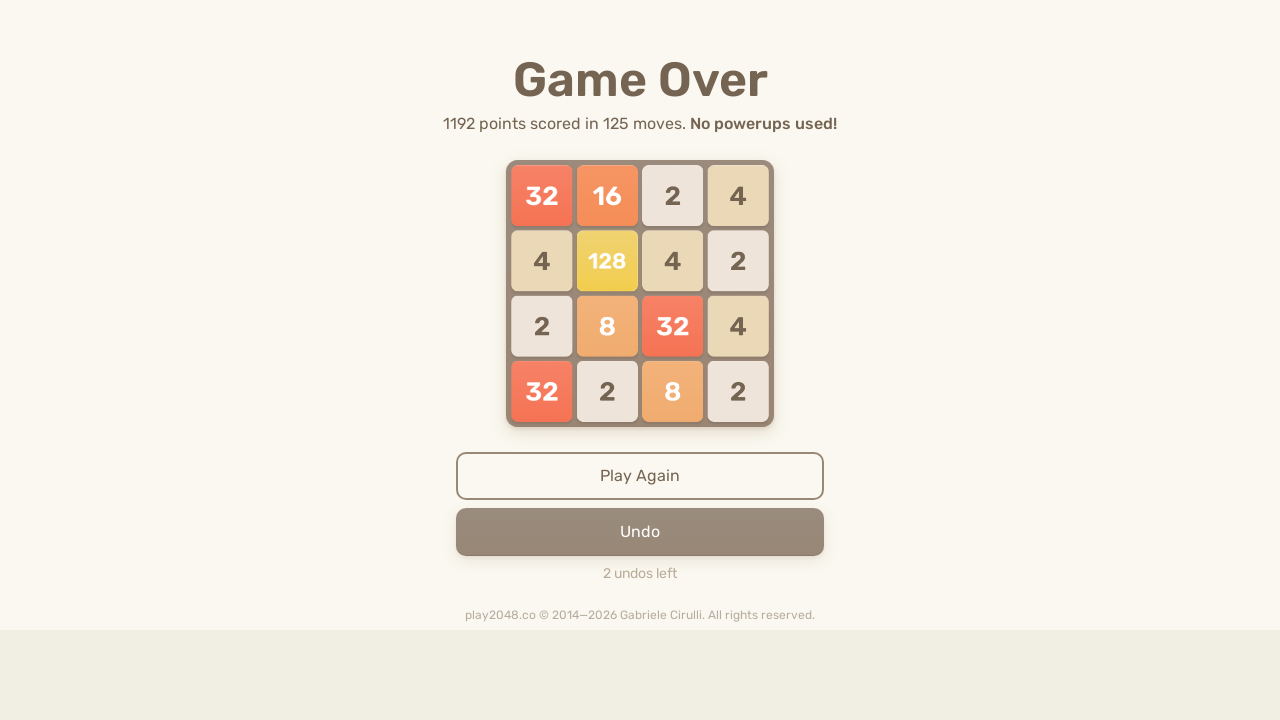

Waited 100ms for game to register moves
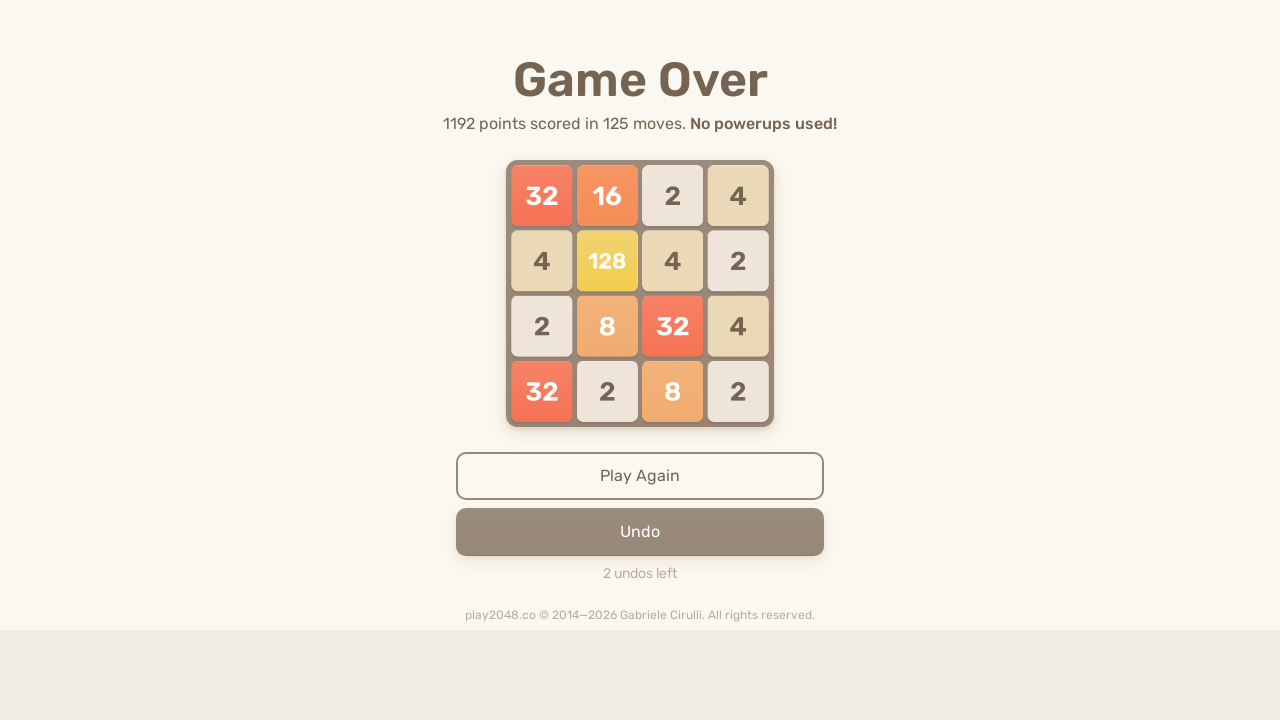

Located game-over element
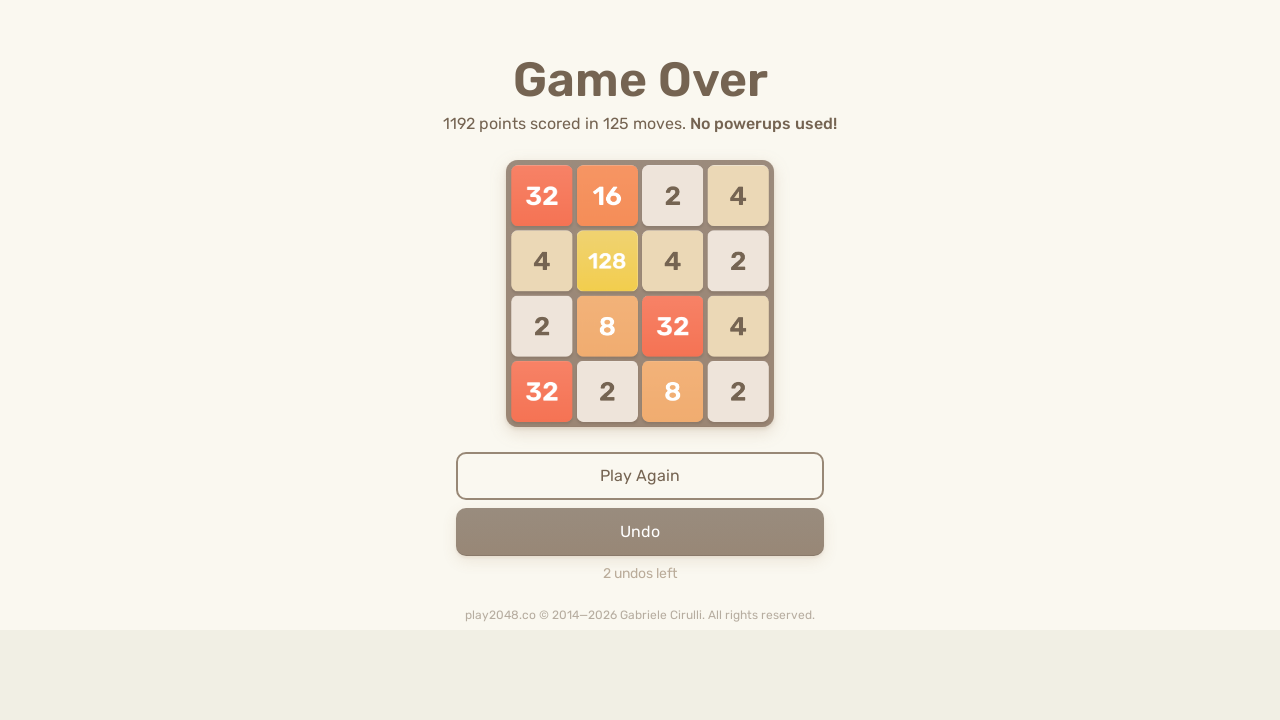

Pressed ArrowUp key on body
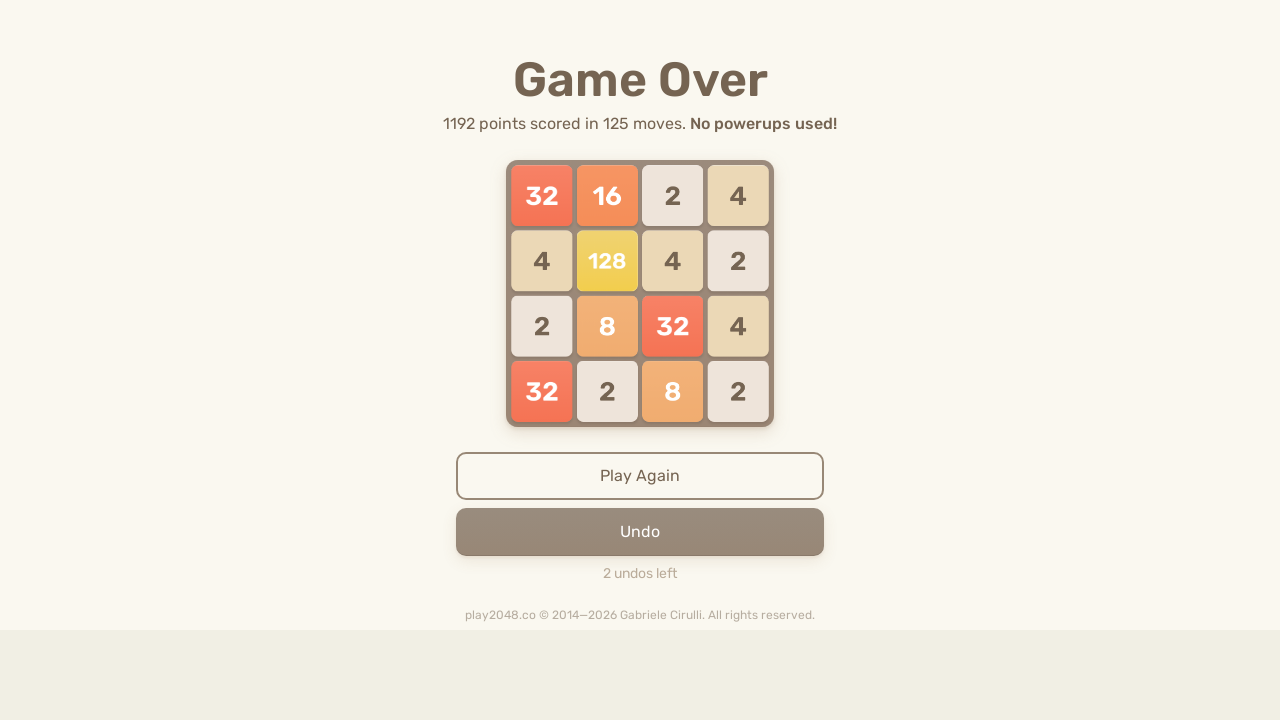

Pressed ArrowRight key on body
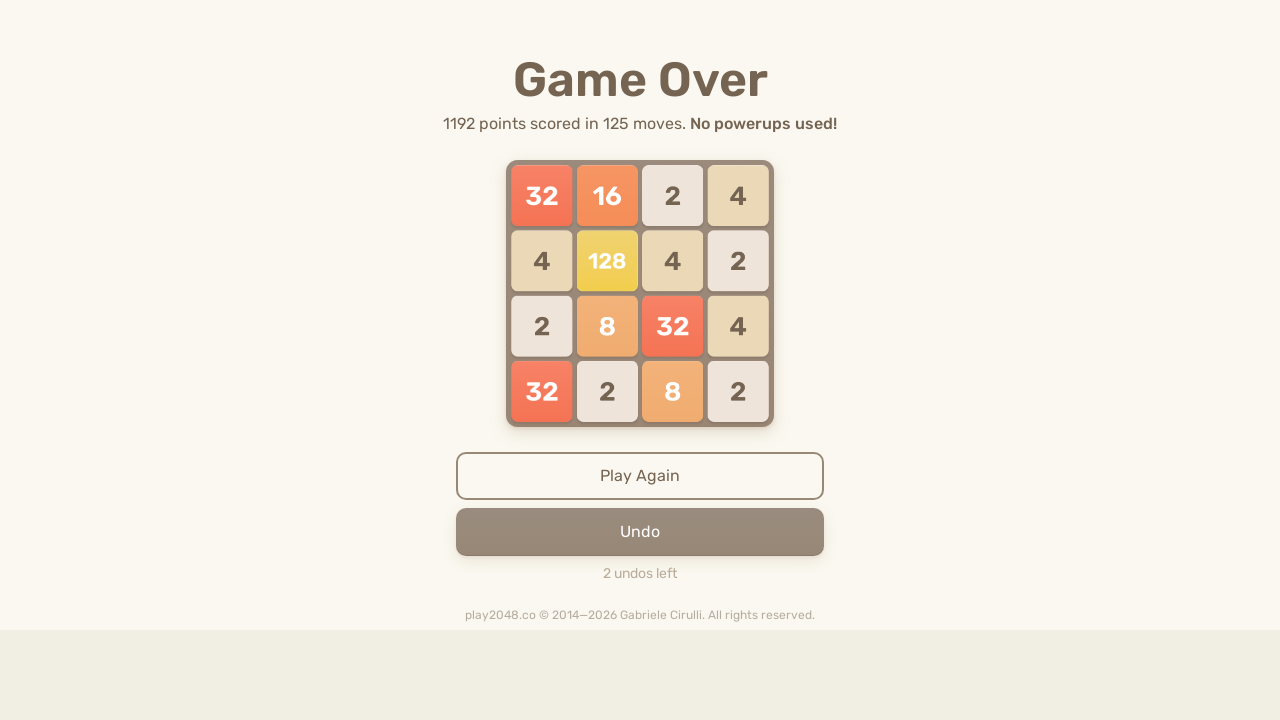

Pressed ArrowDown key on body
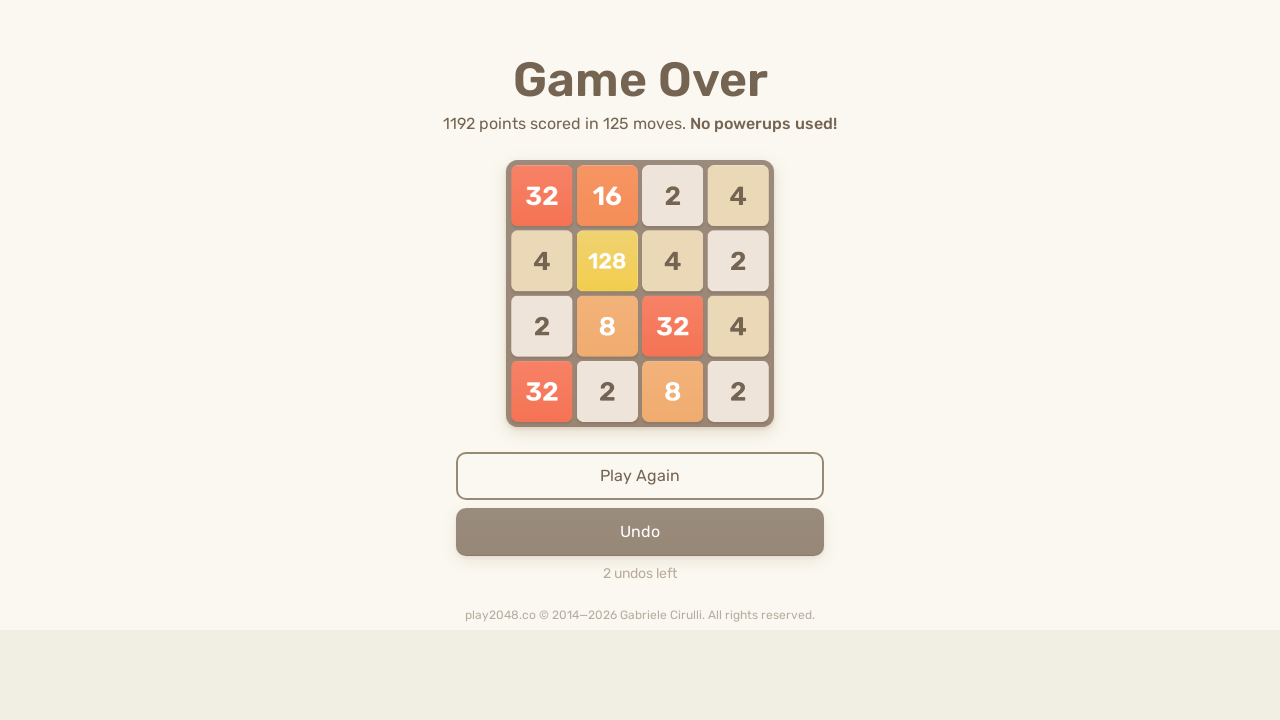

Pressed ArrowLeft key on body
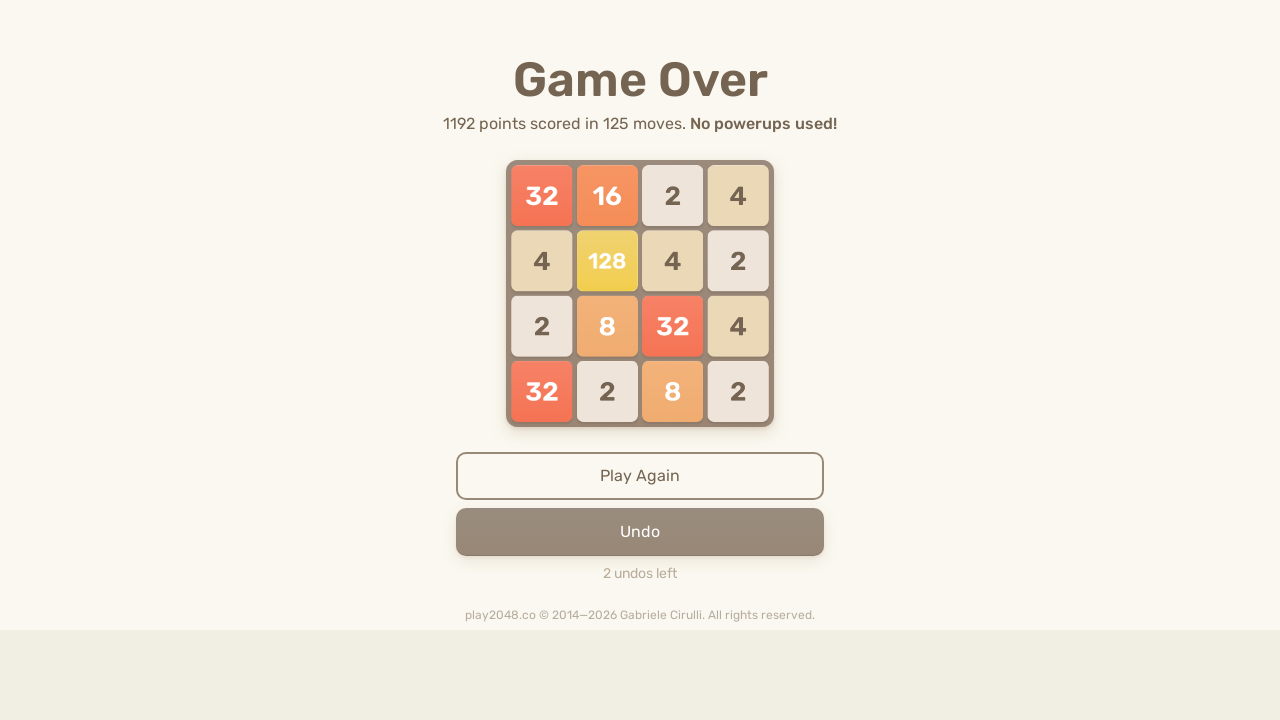

Waited 100ms for game to register moves
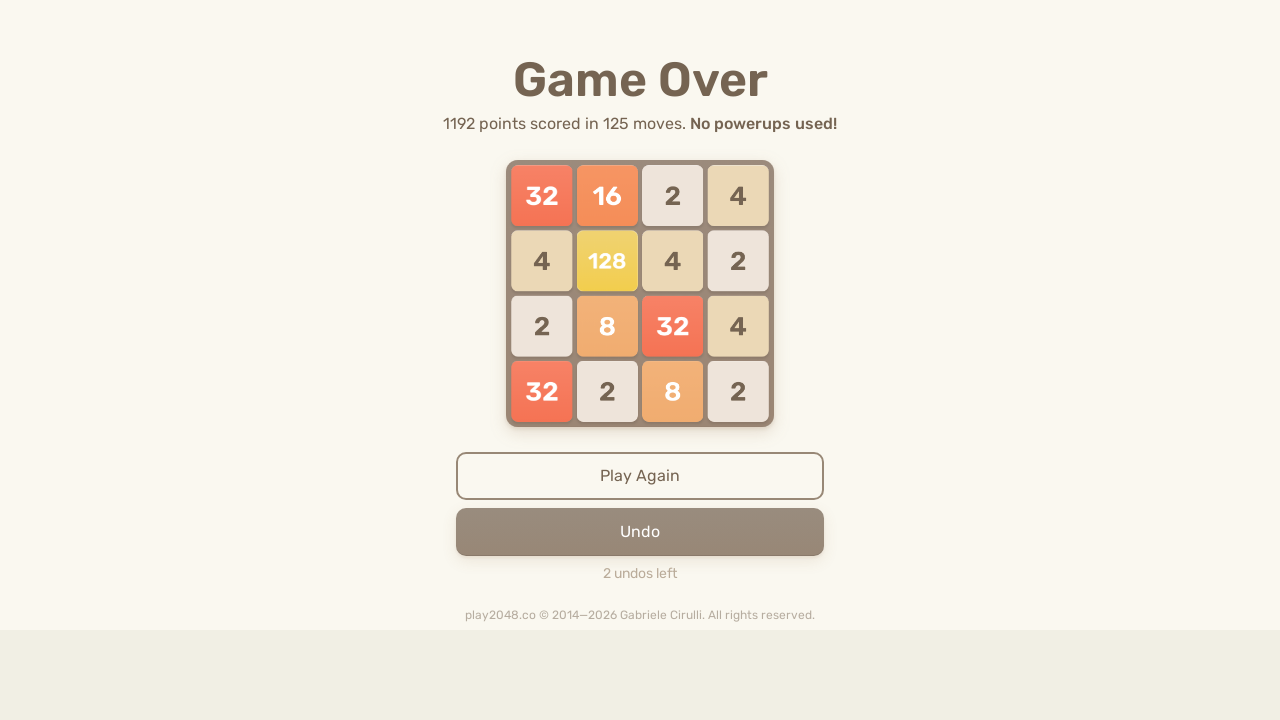

Located game-over element
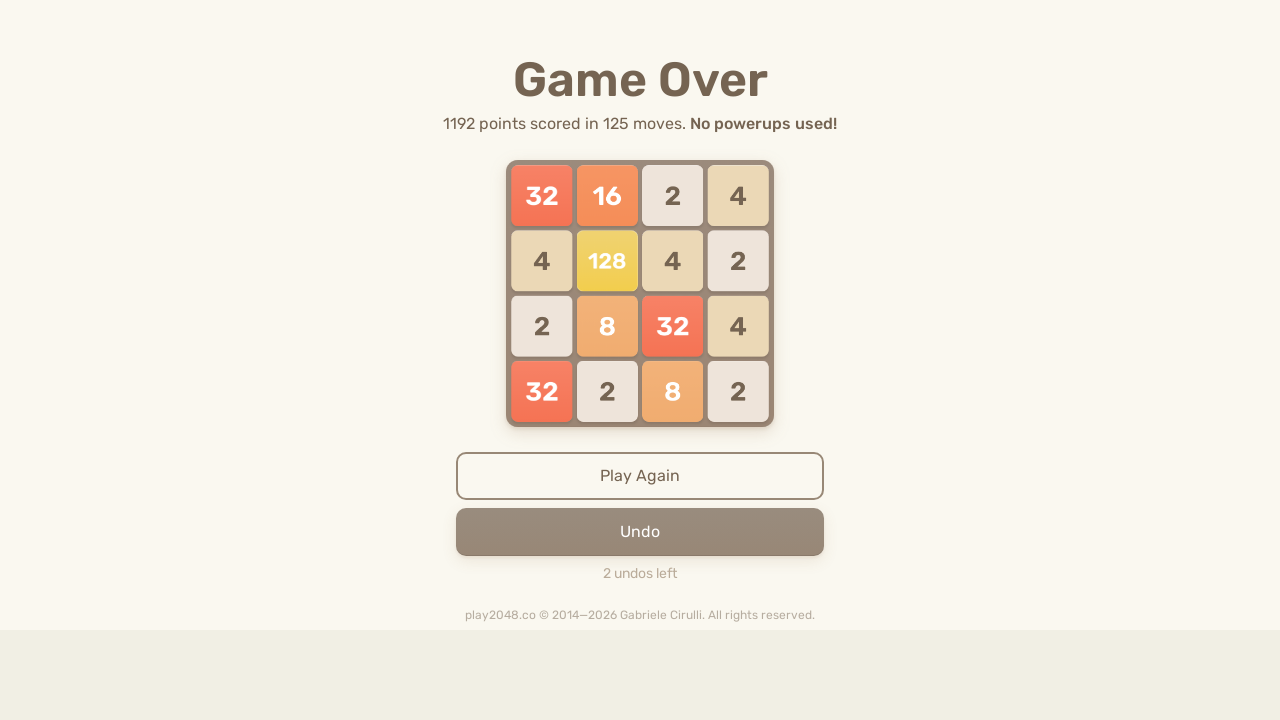

Pressed ArrowUp key on body
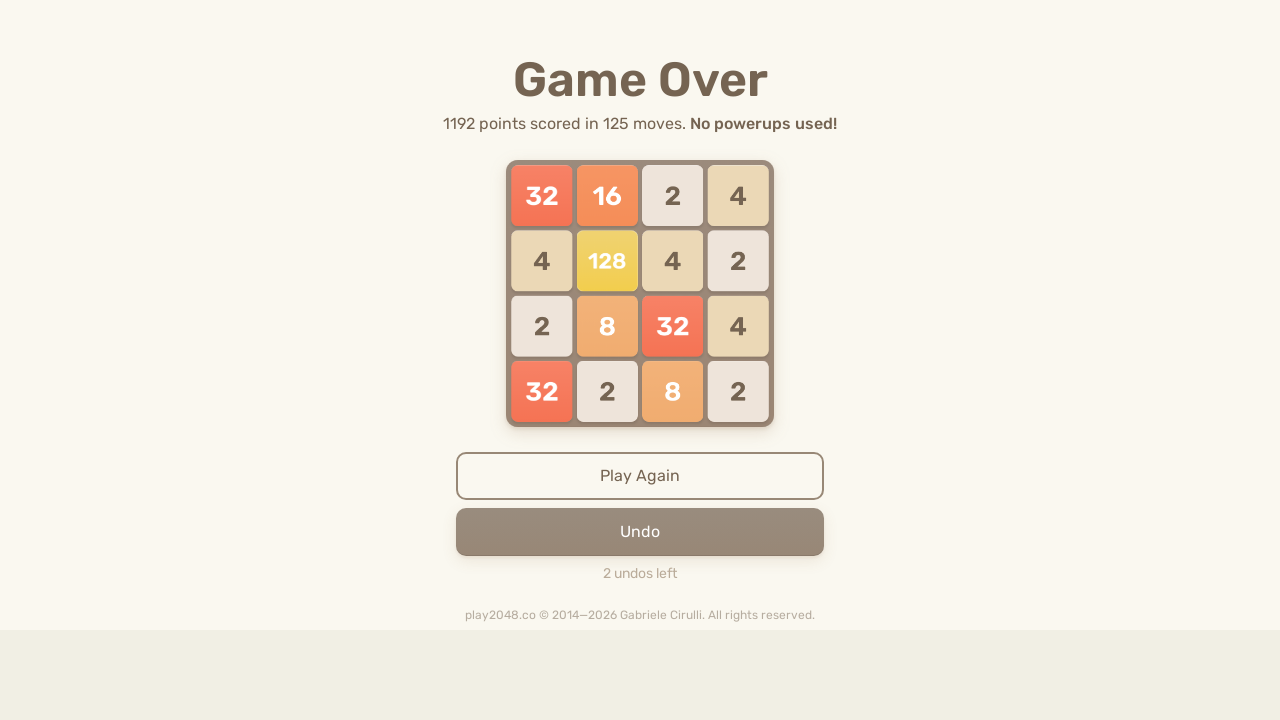

Pressed ArrowRight key on body
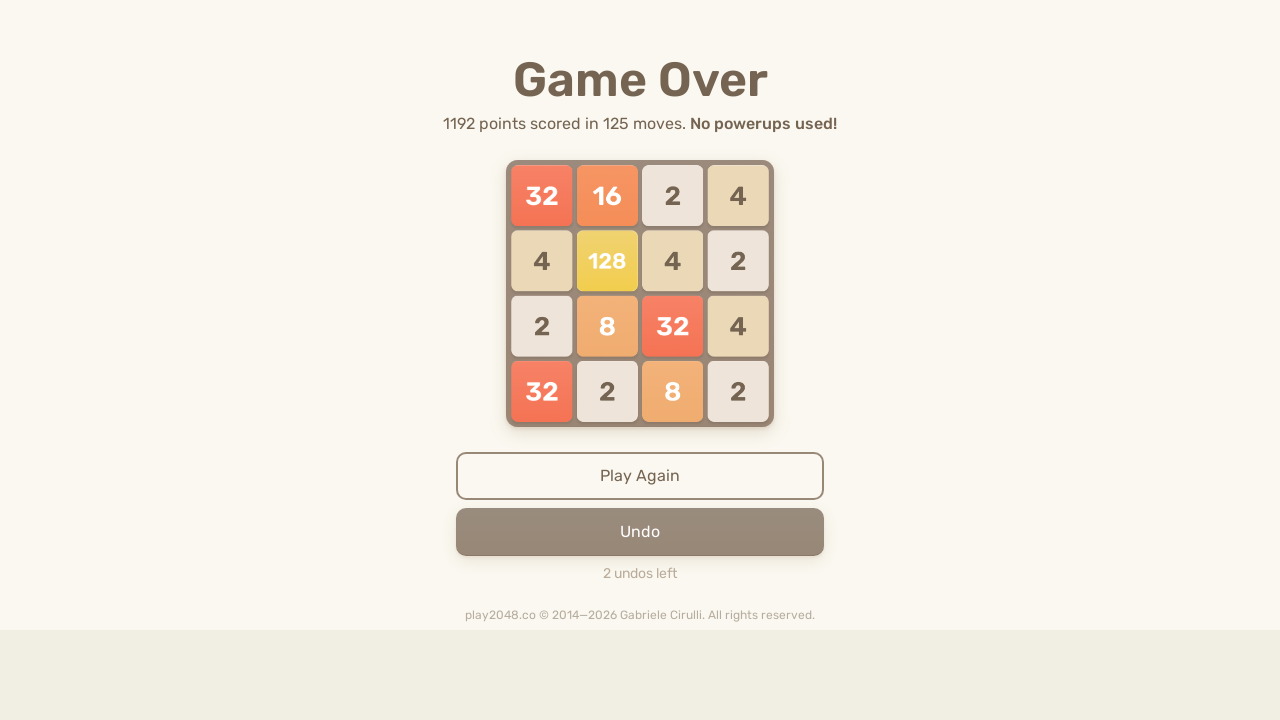

Pressed ArrowDown key on body
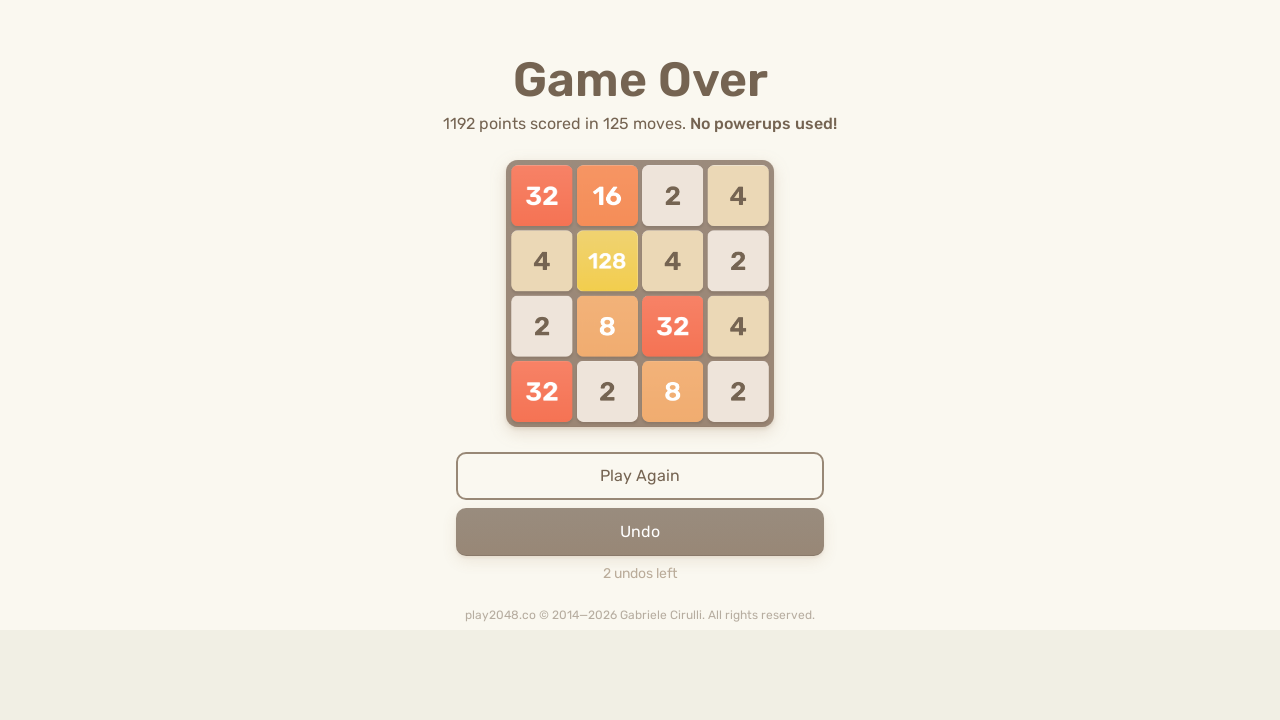

Pressed ArrowLeft key on body
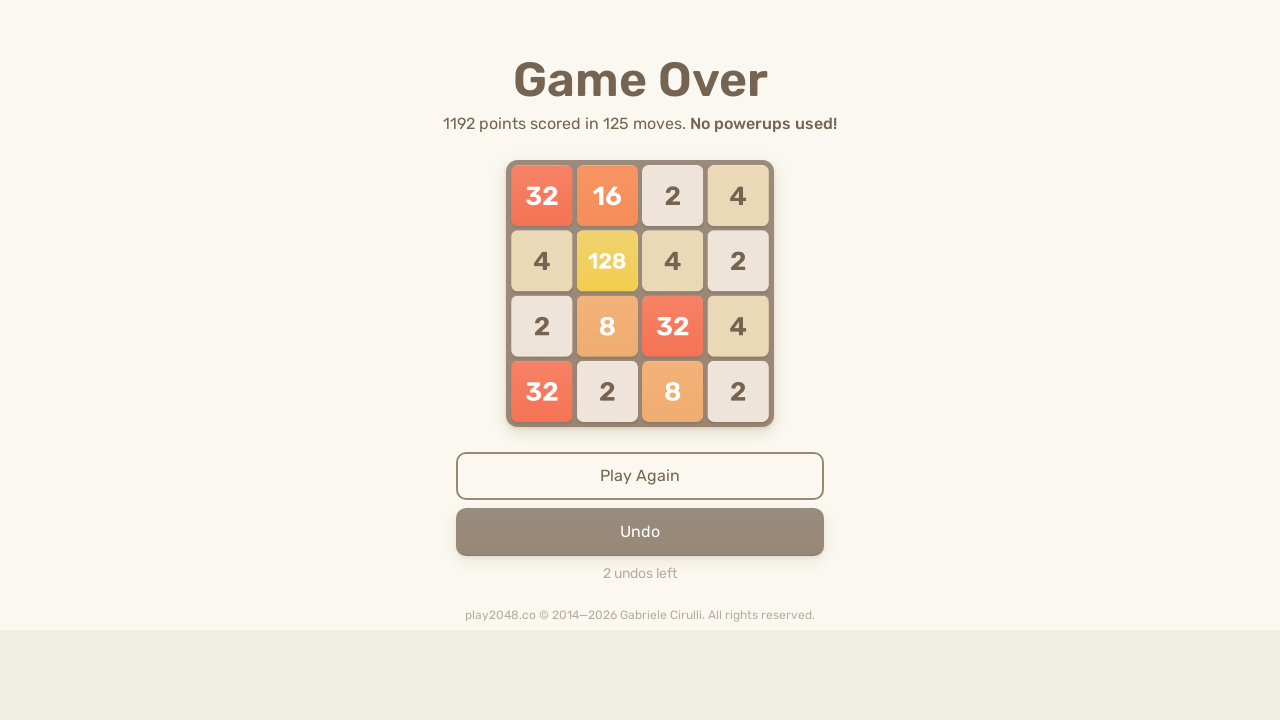

Waited 100ms for game to register moves
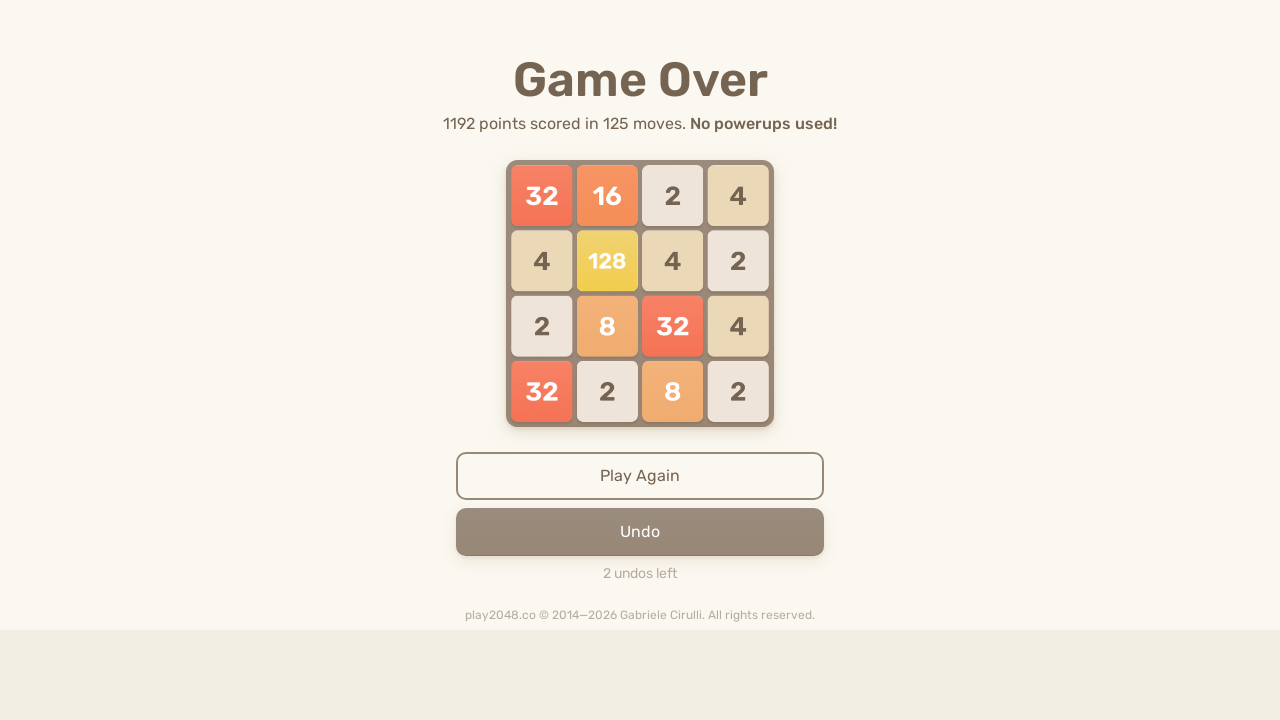

Located game-over element
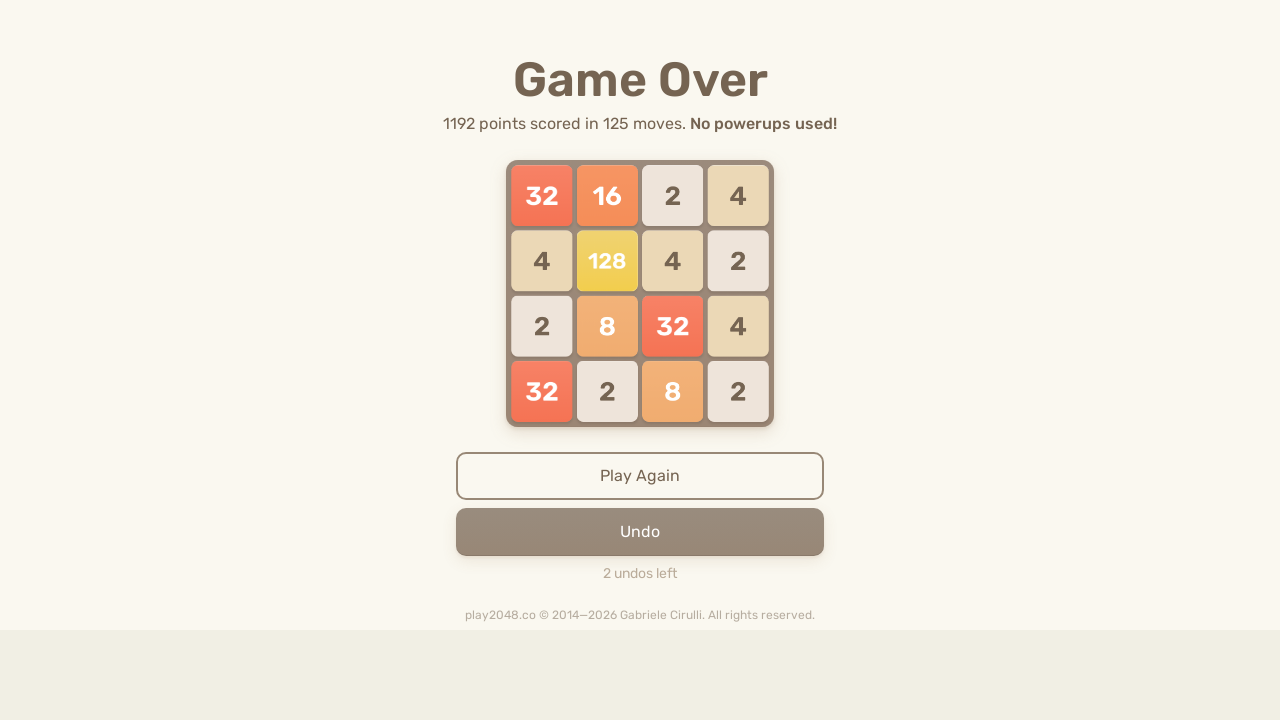

Pressed ArrowUp key on body
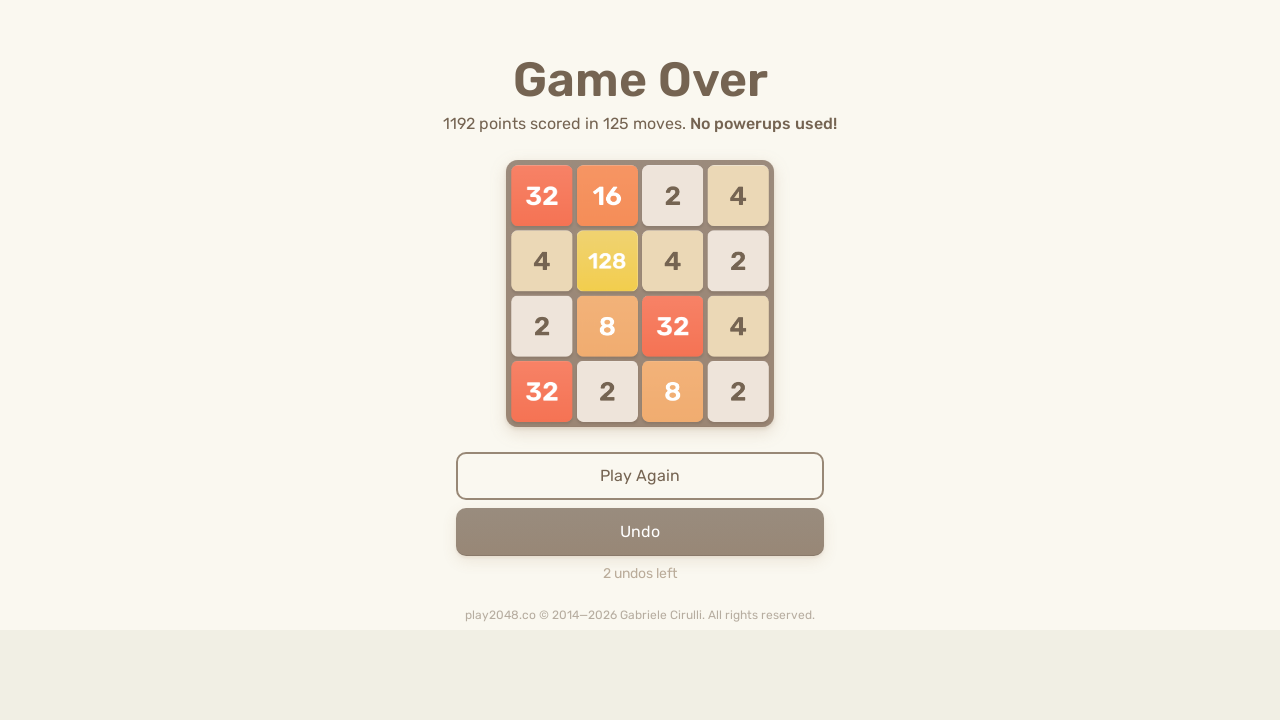

Pressed ArrowRight key on body
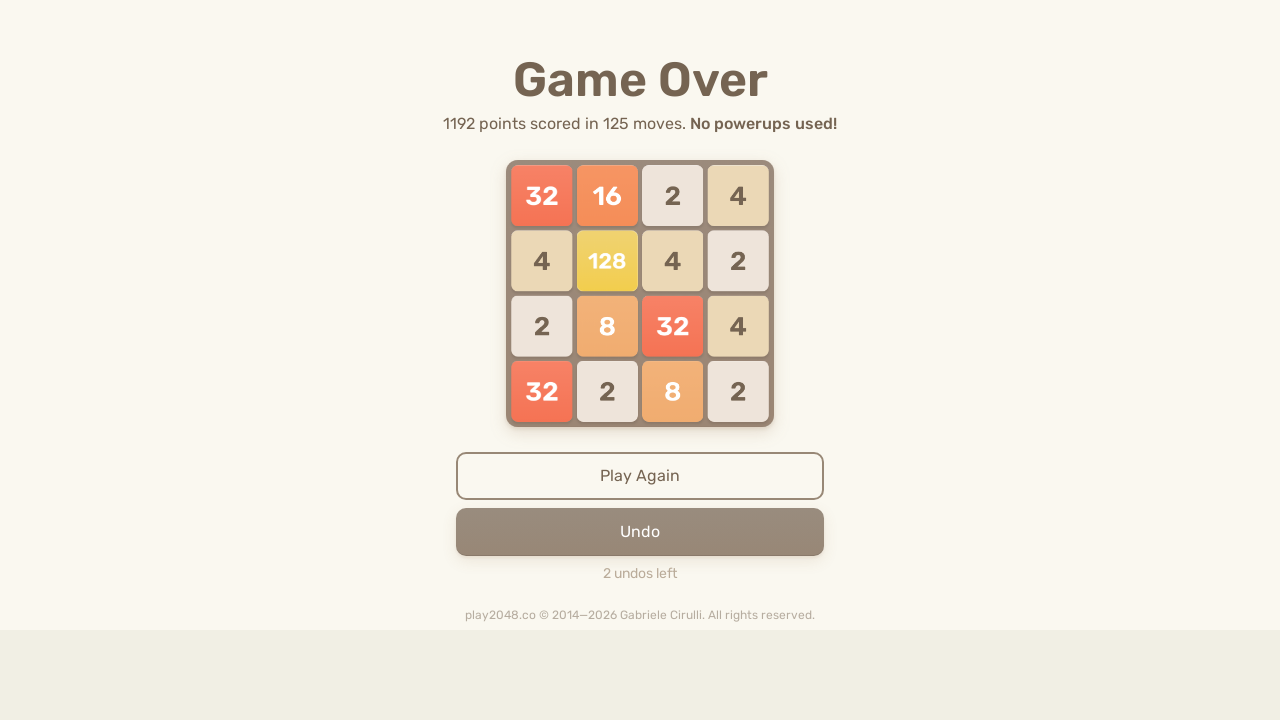

Pressed ArrowDown key on body
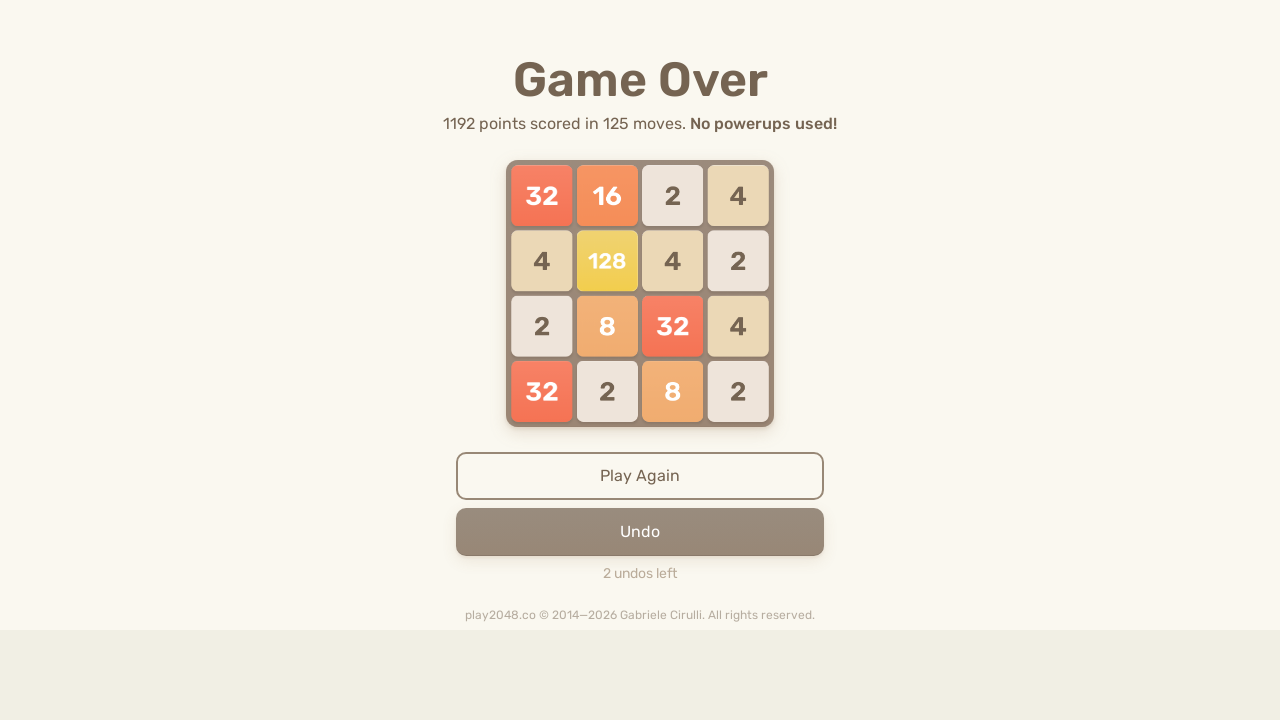

Pressed ArrowLeft key on body
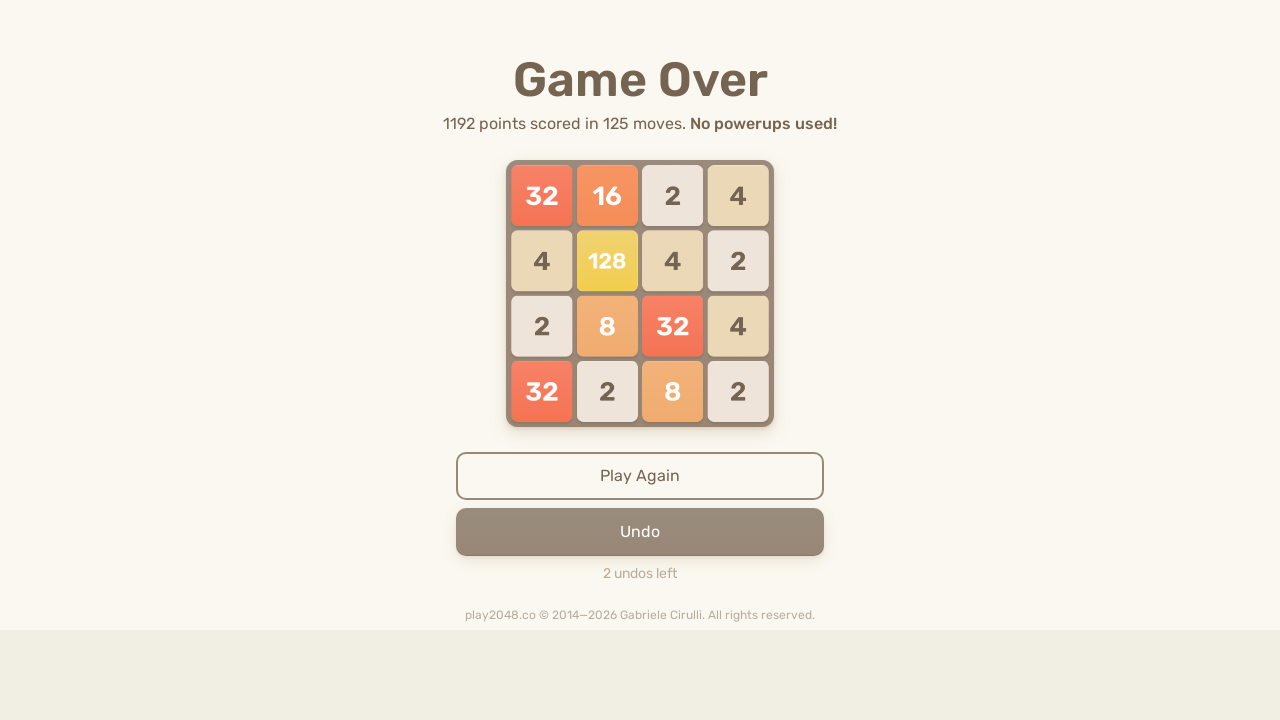

Waited 100ms for game to register moves
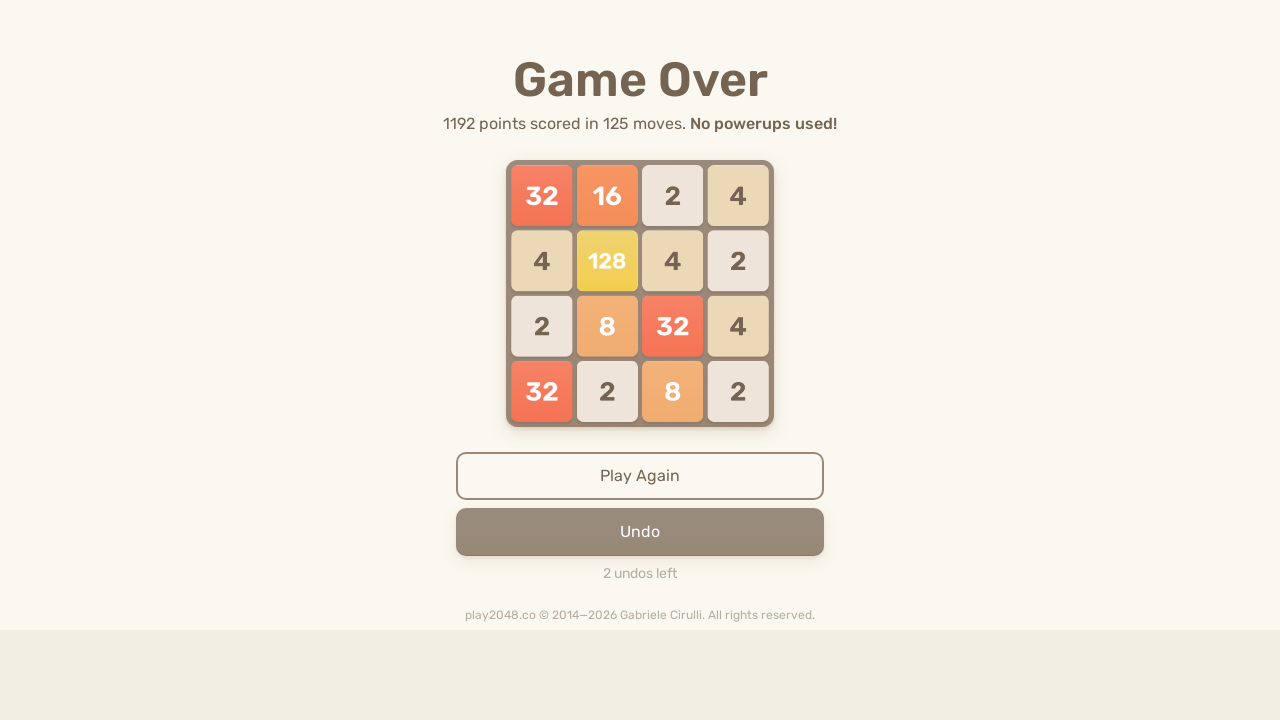

Located game-over element
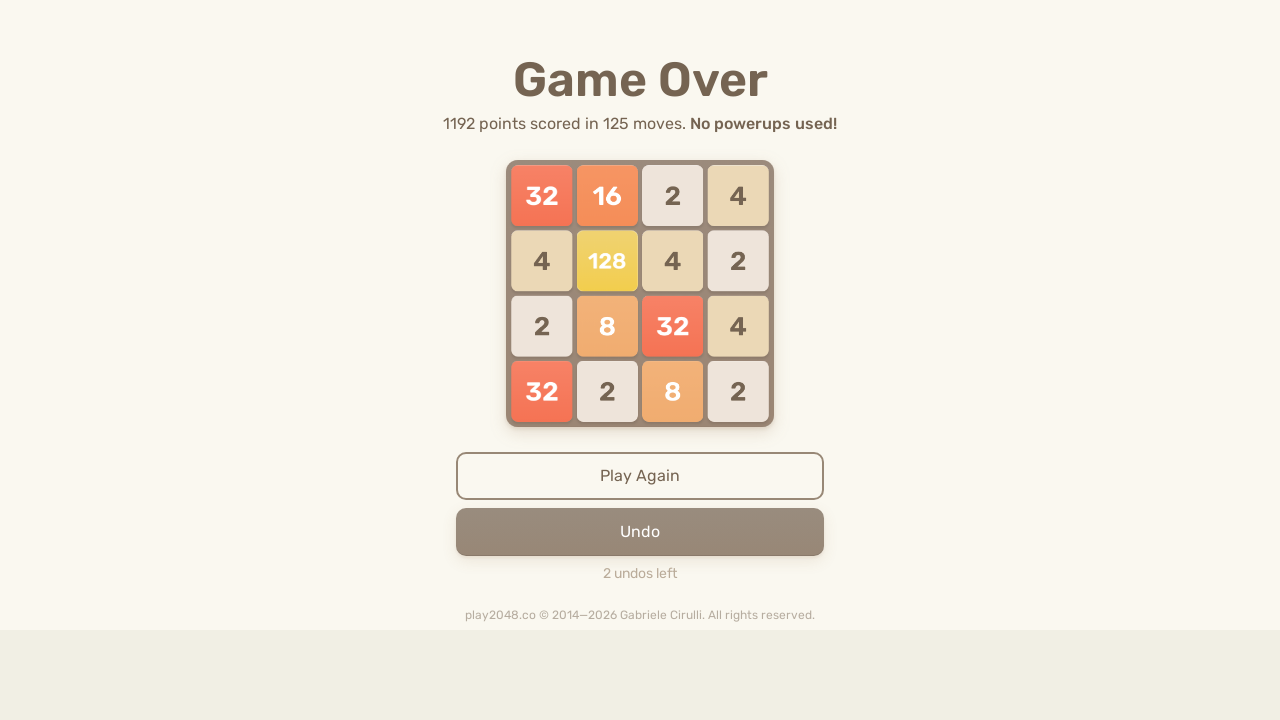

Pressed ArrowUp key on body
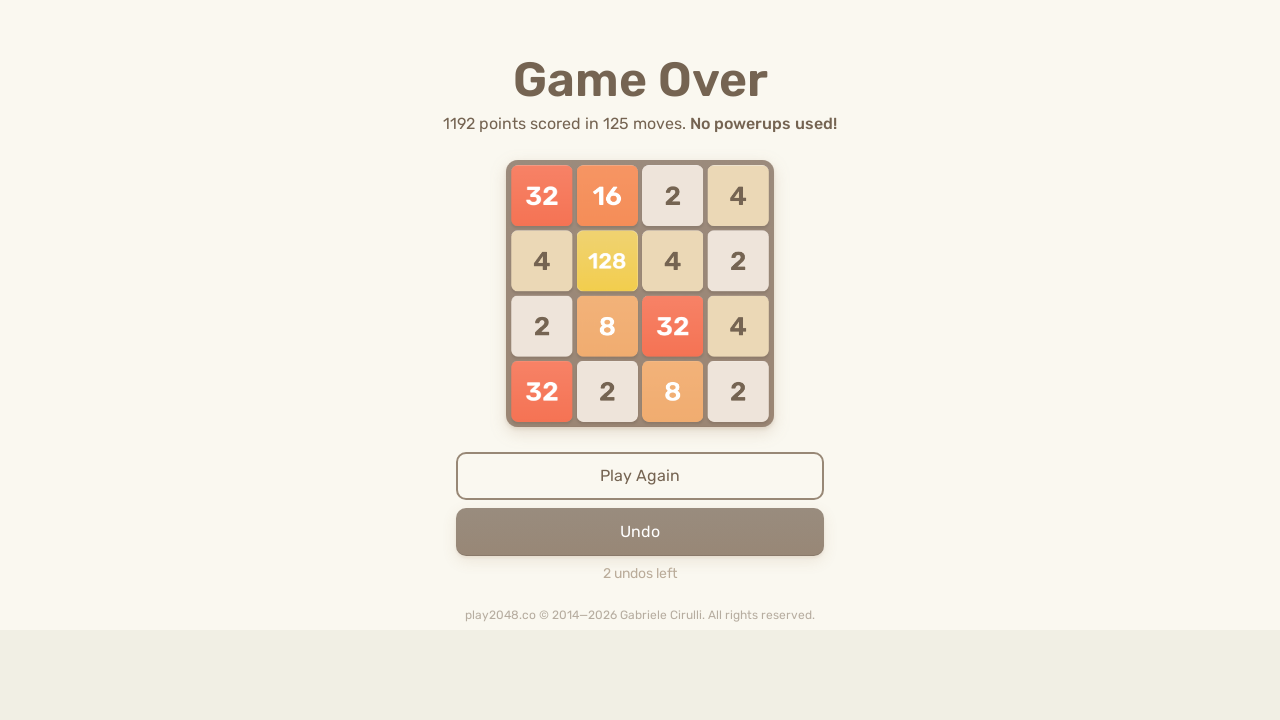

Pressed ArrowRight key on body
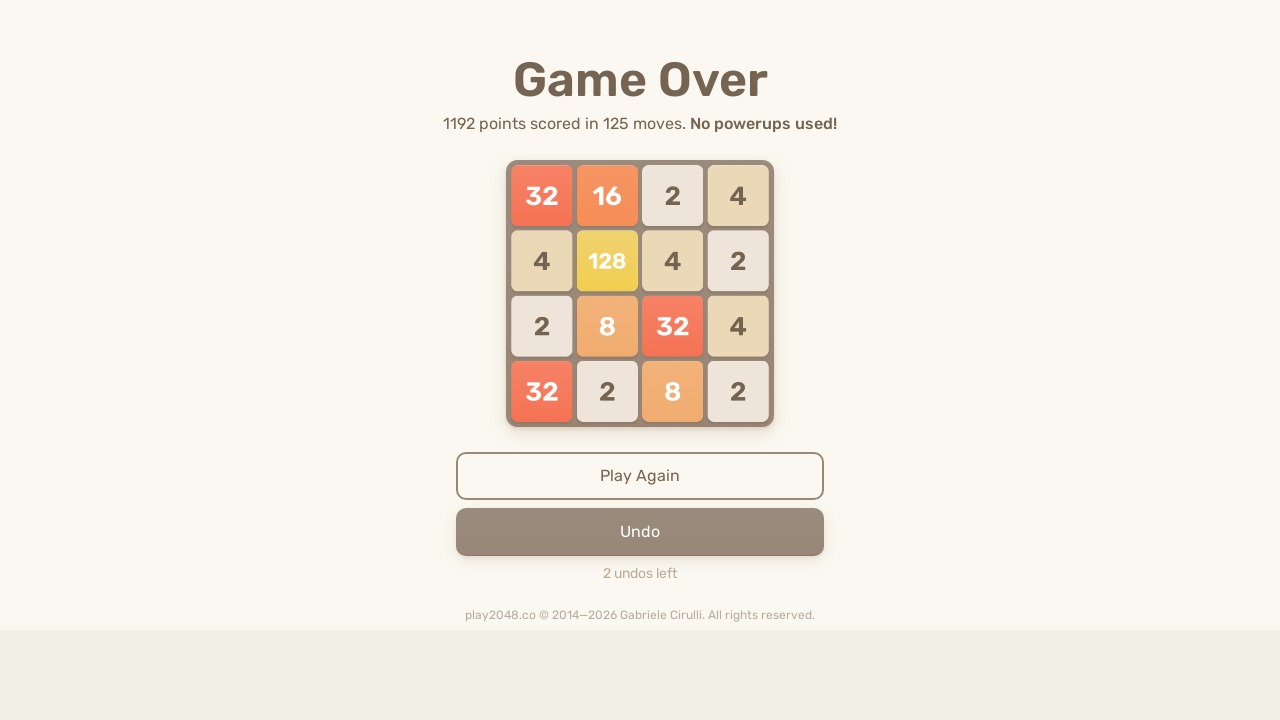

Pressed ArrowDown key on body
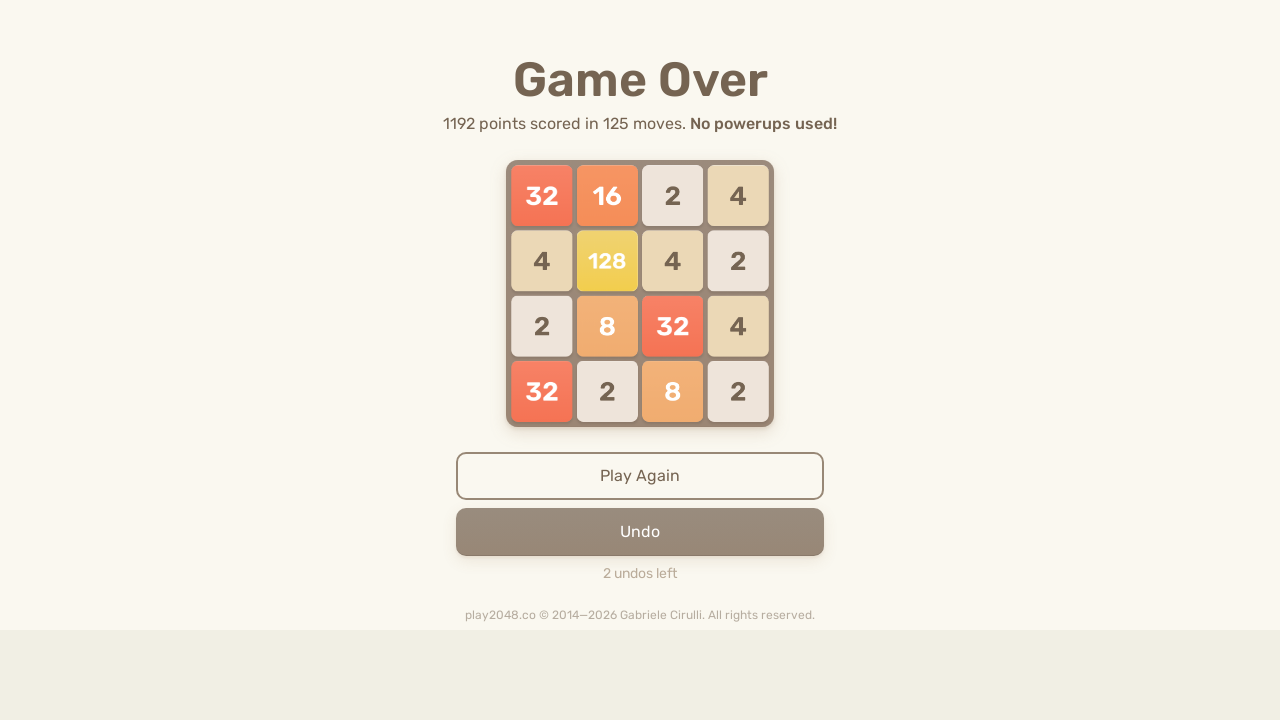

Pressed ArrowLeft key on body
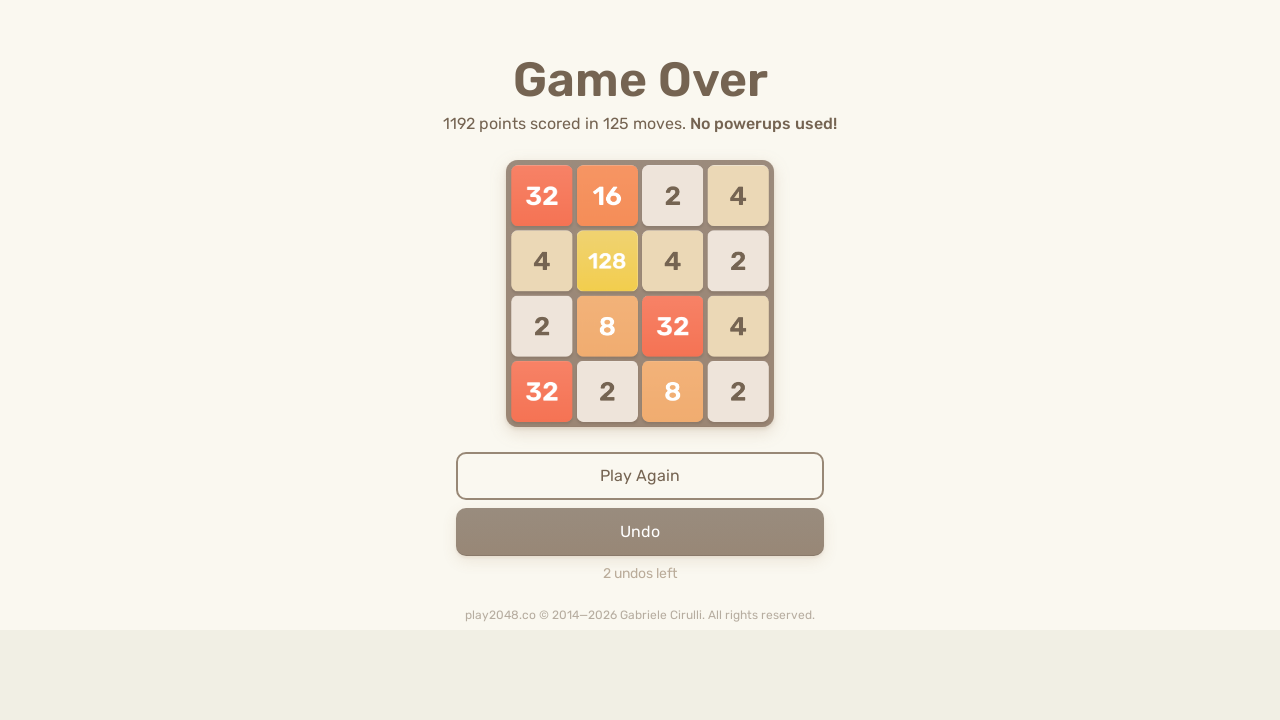

Waited 100ms for game to register moves
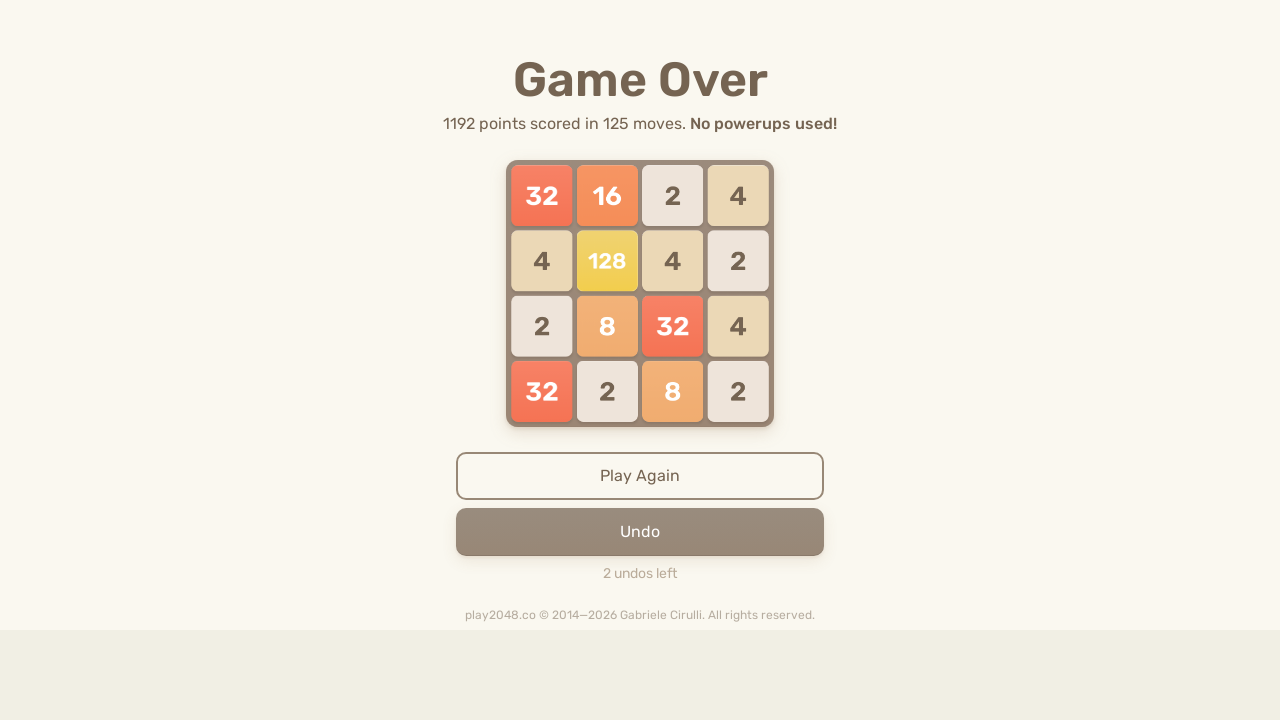

Located game-over element
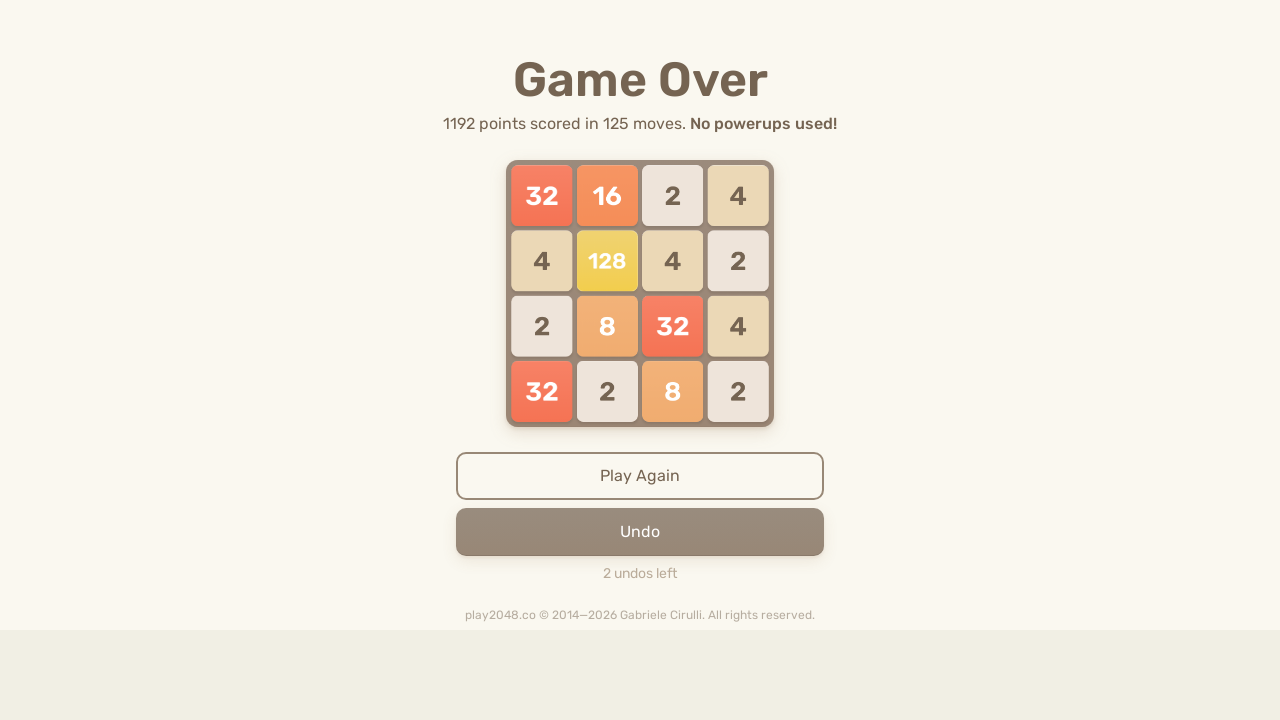

Pressed ArrowUp key on body
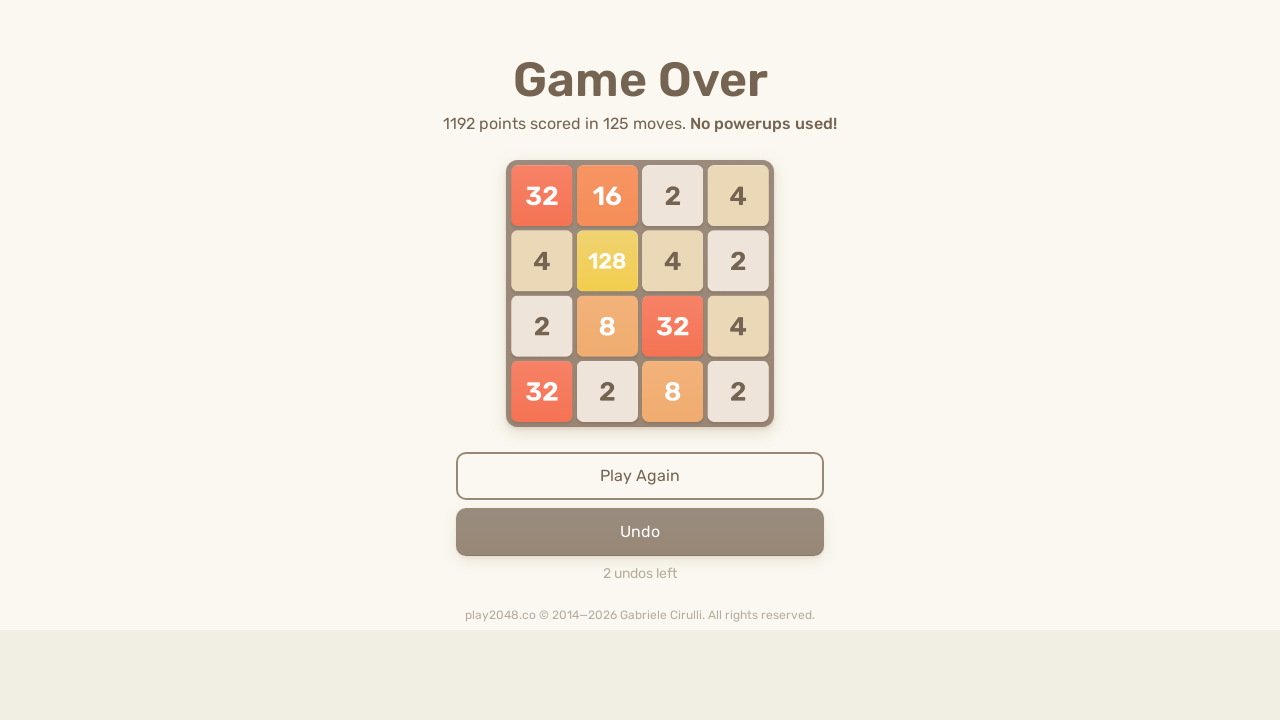

Pressed ArrowRight key on body
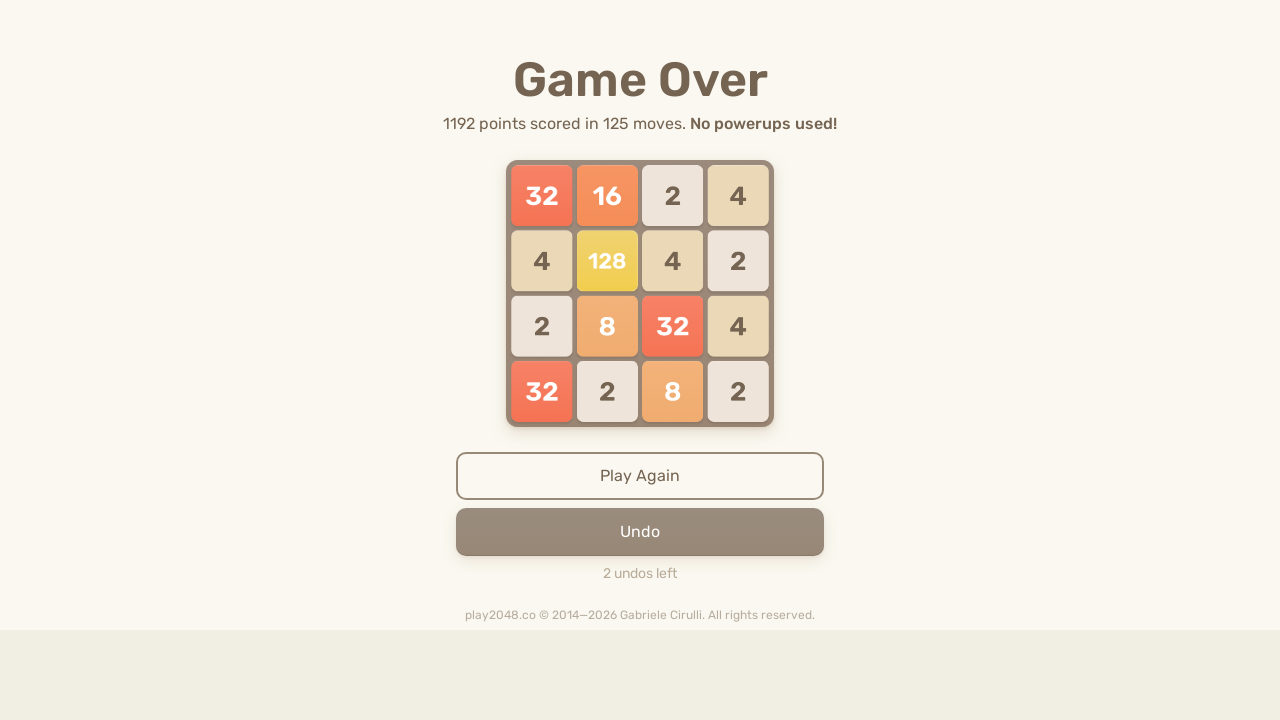

Pressed ArrowDown key on body
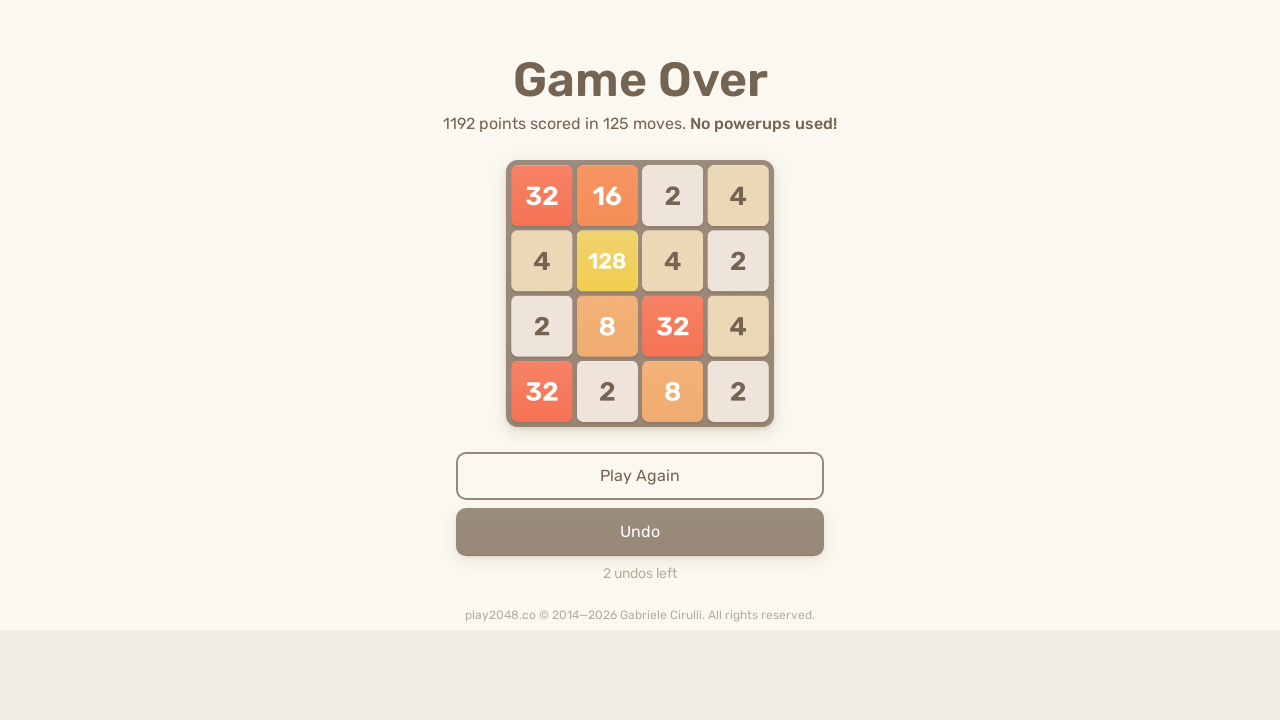

Pressed ArrowLeft key on body
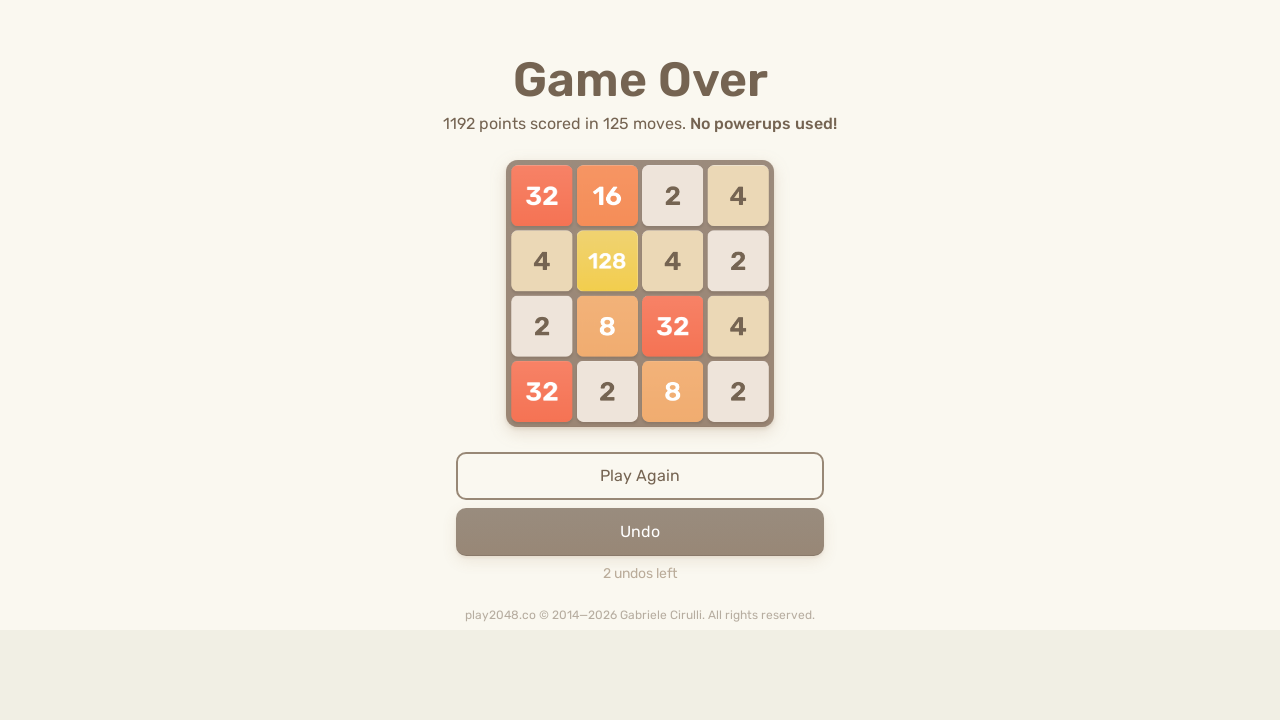

Waited 100ms for game to register moves
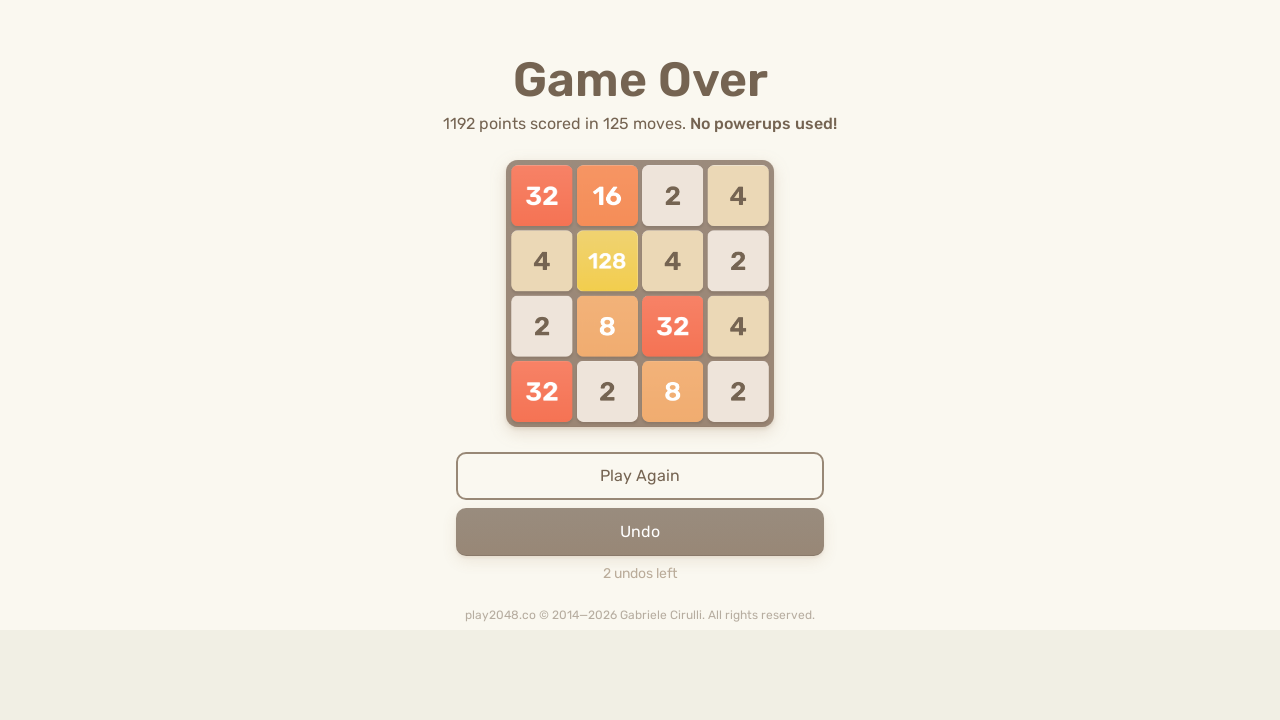

Located game-over element
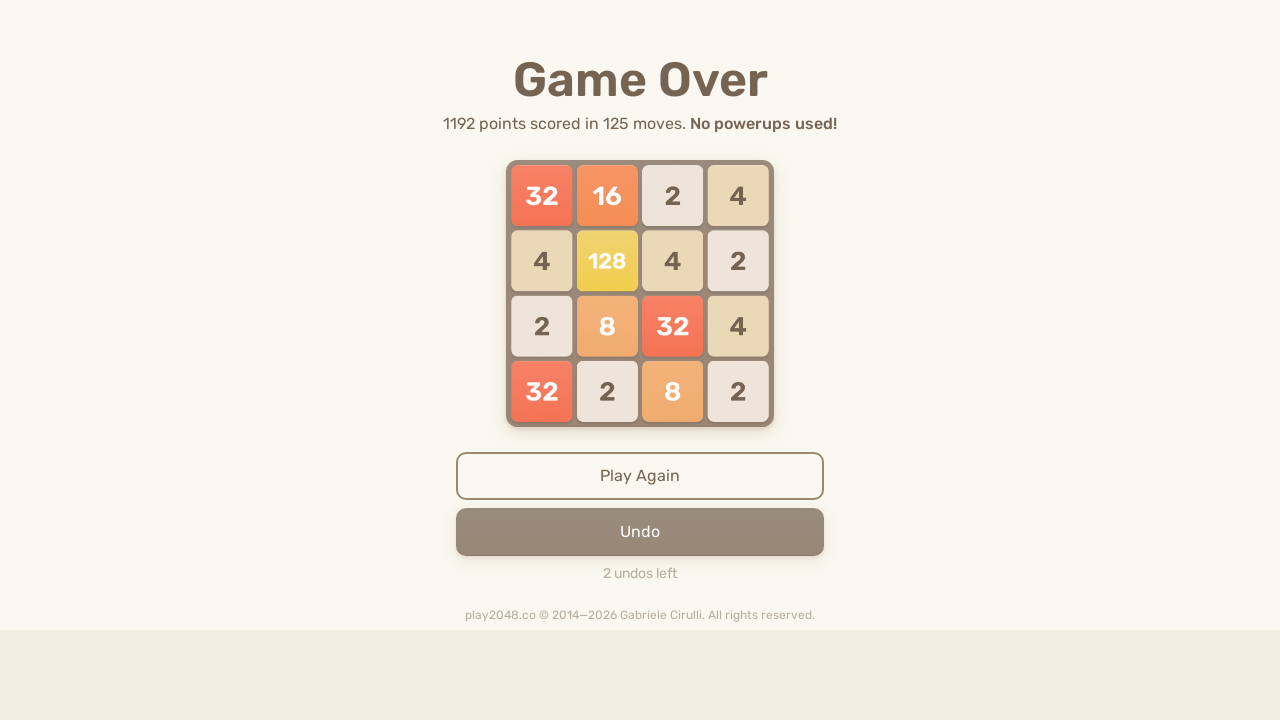

Pressed ArrowUp key on body
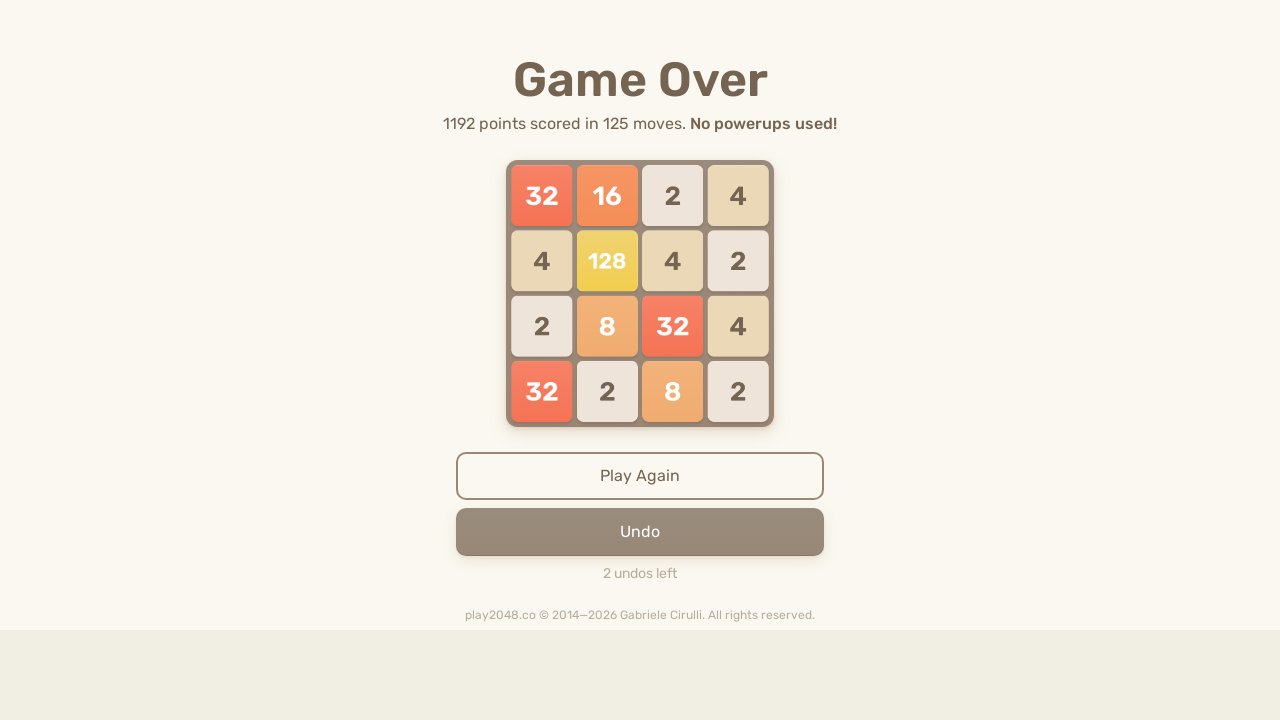

Pressed ArrowRight key on body
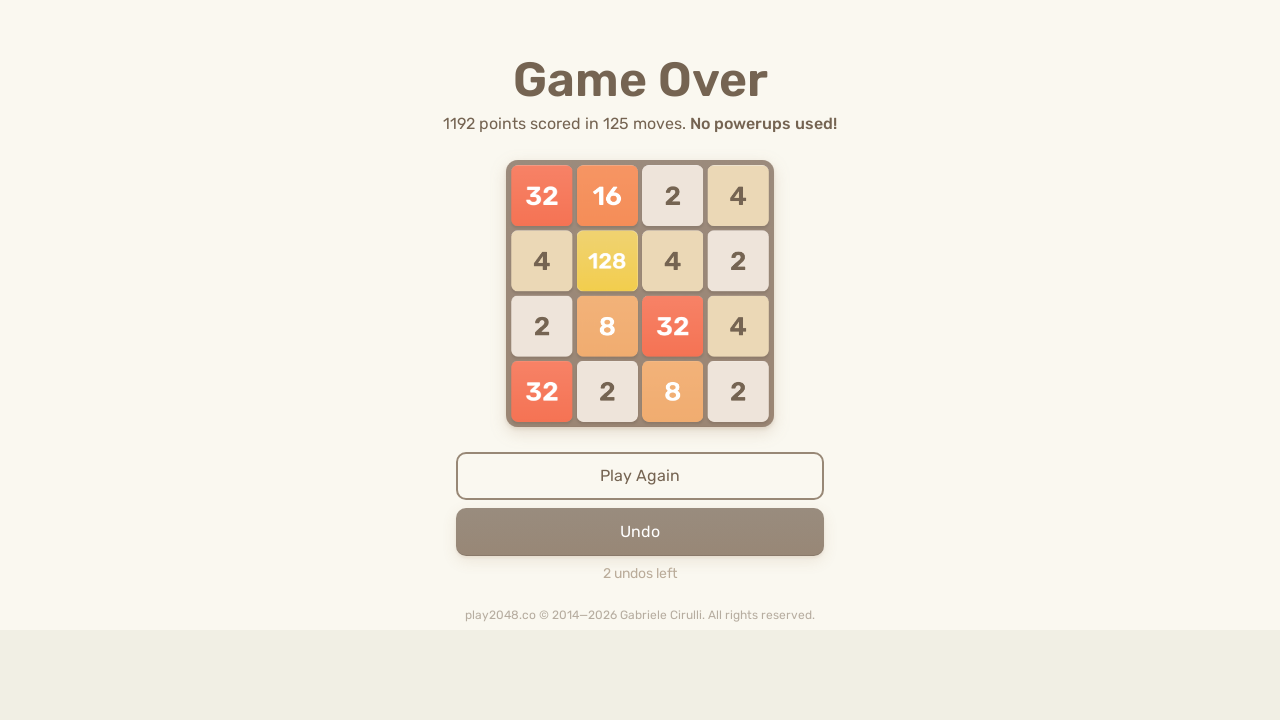

Pressed ArrowDown key on body
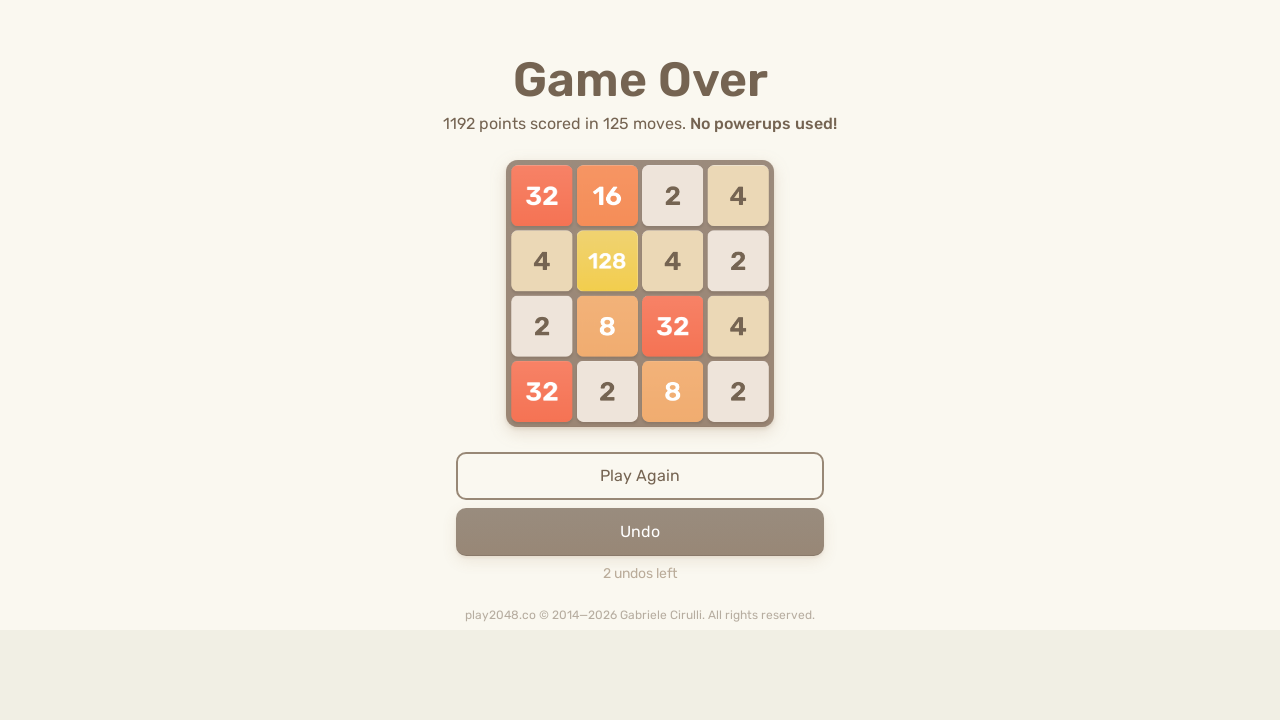

Pressed ArrowLeft key on body
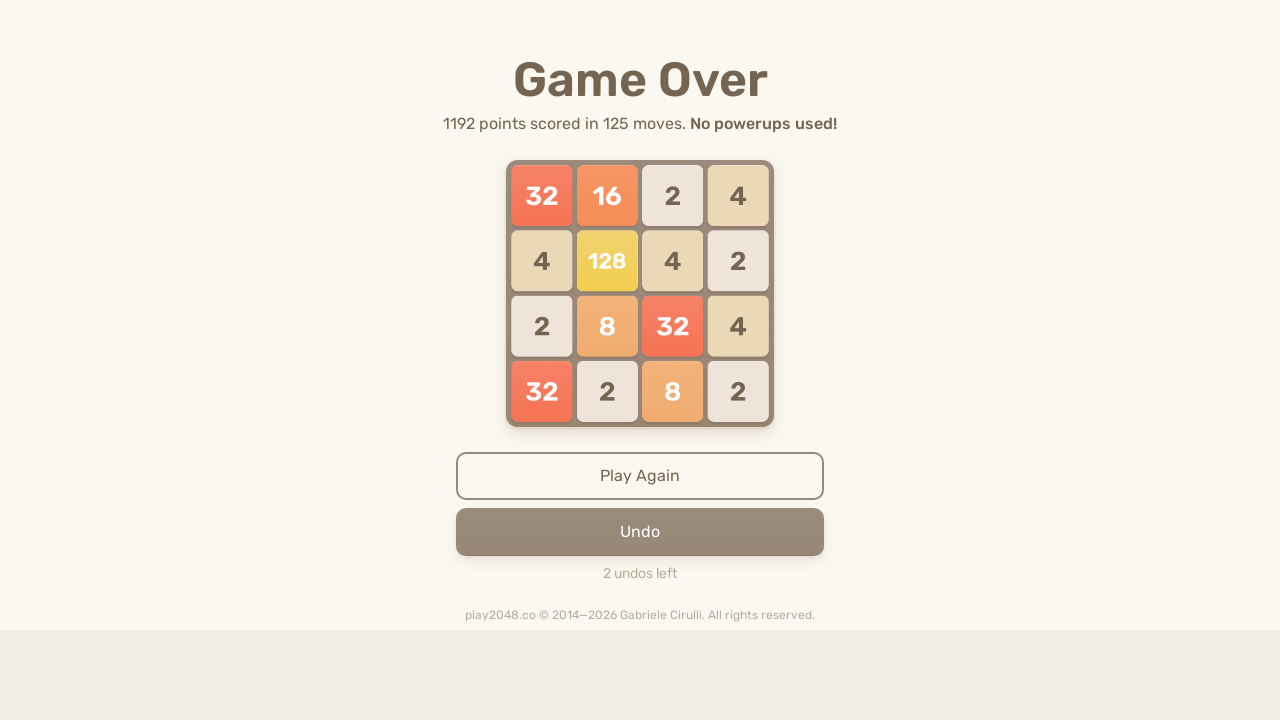

Waited 100ms for game to register moves
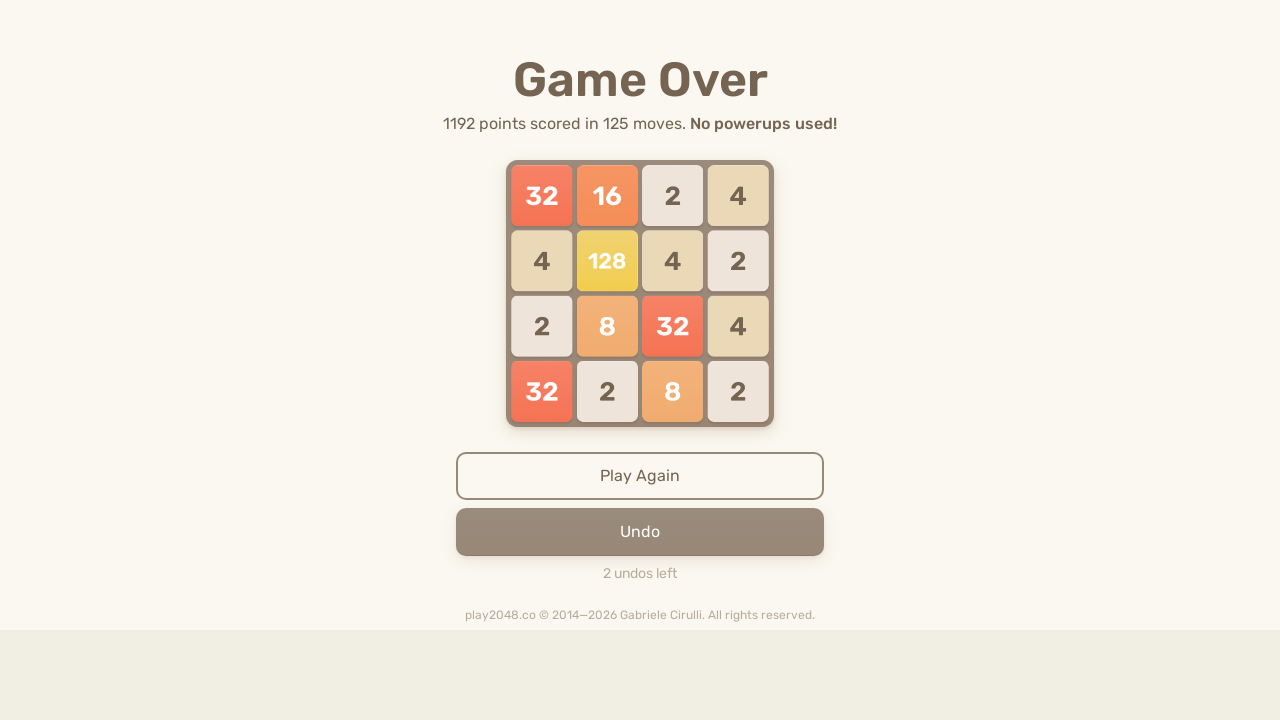

Located game-over element
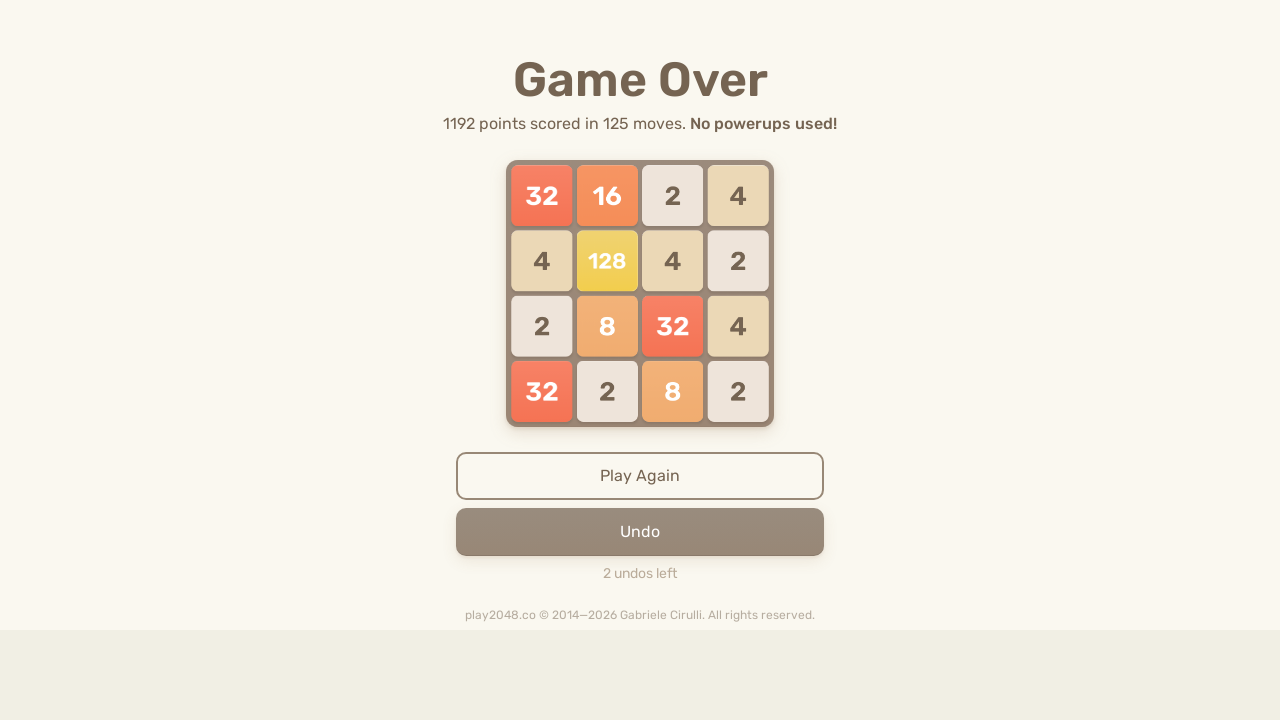

Pressed ArrowUp key on body
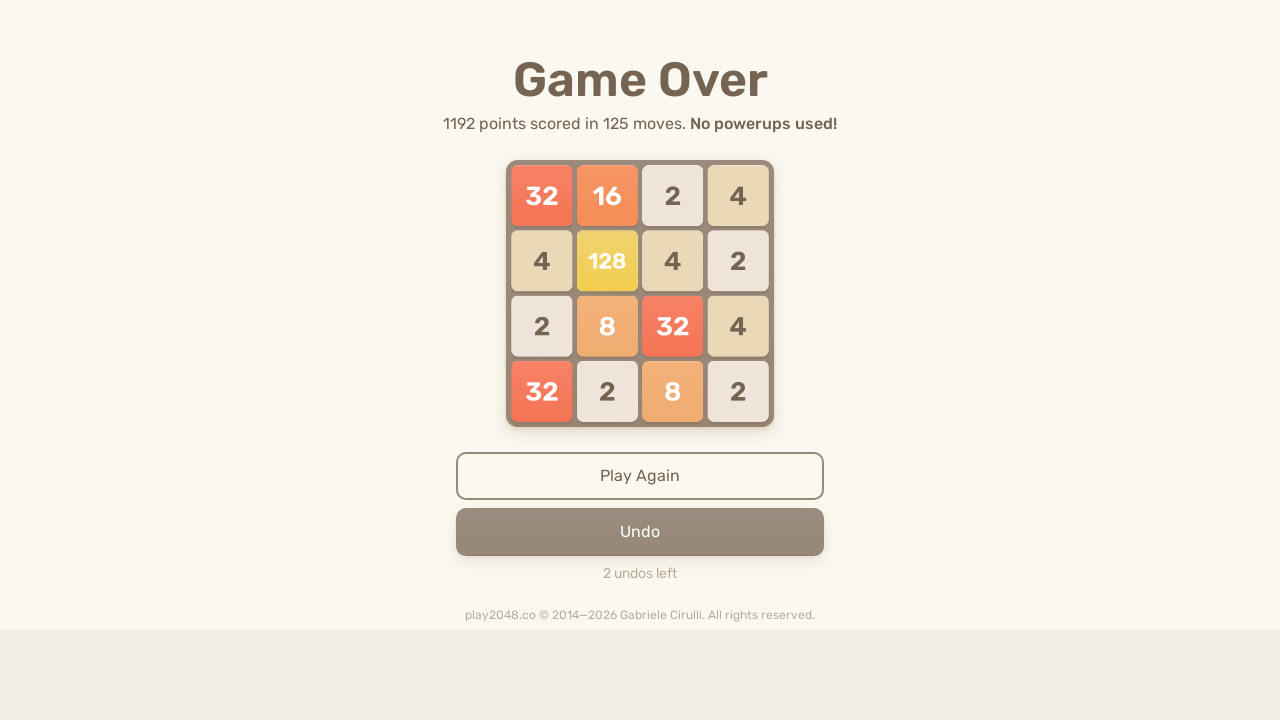

Pressed ArrowRight key on body
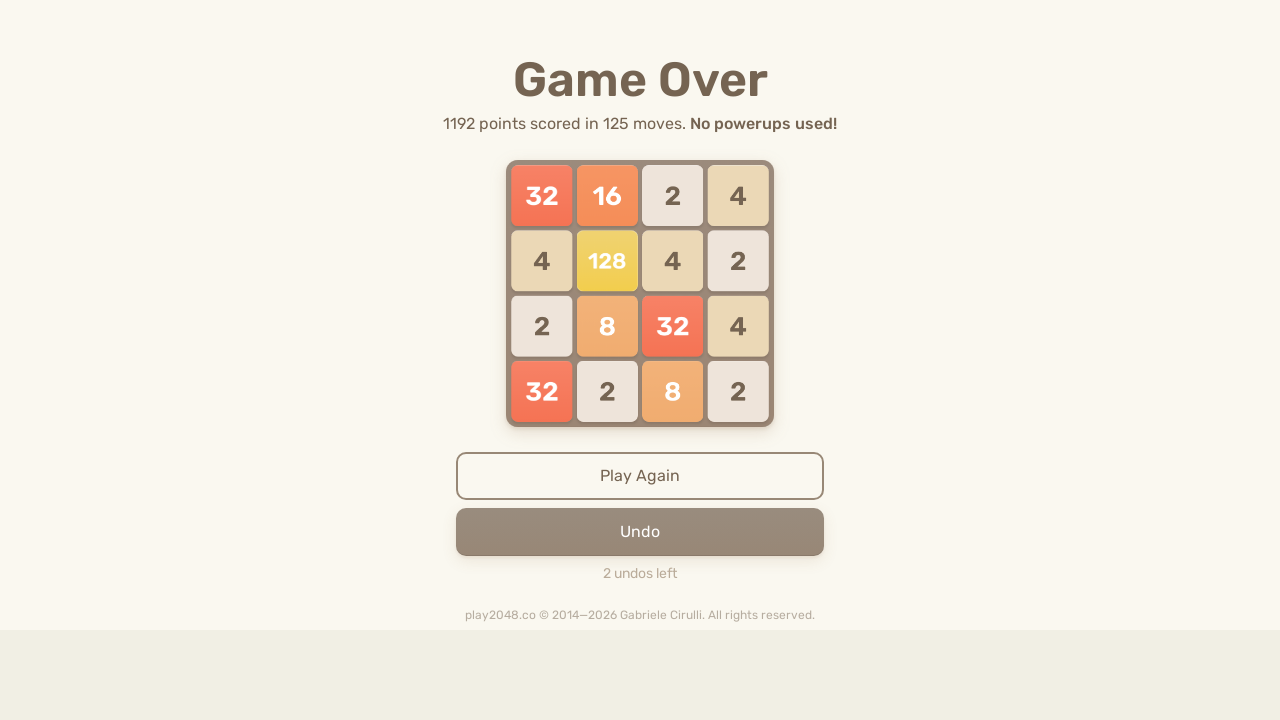

Pressed ArrowDown key on body
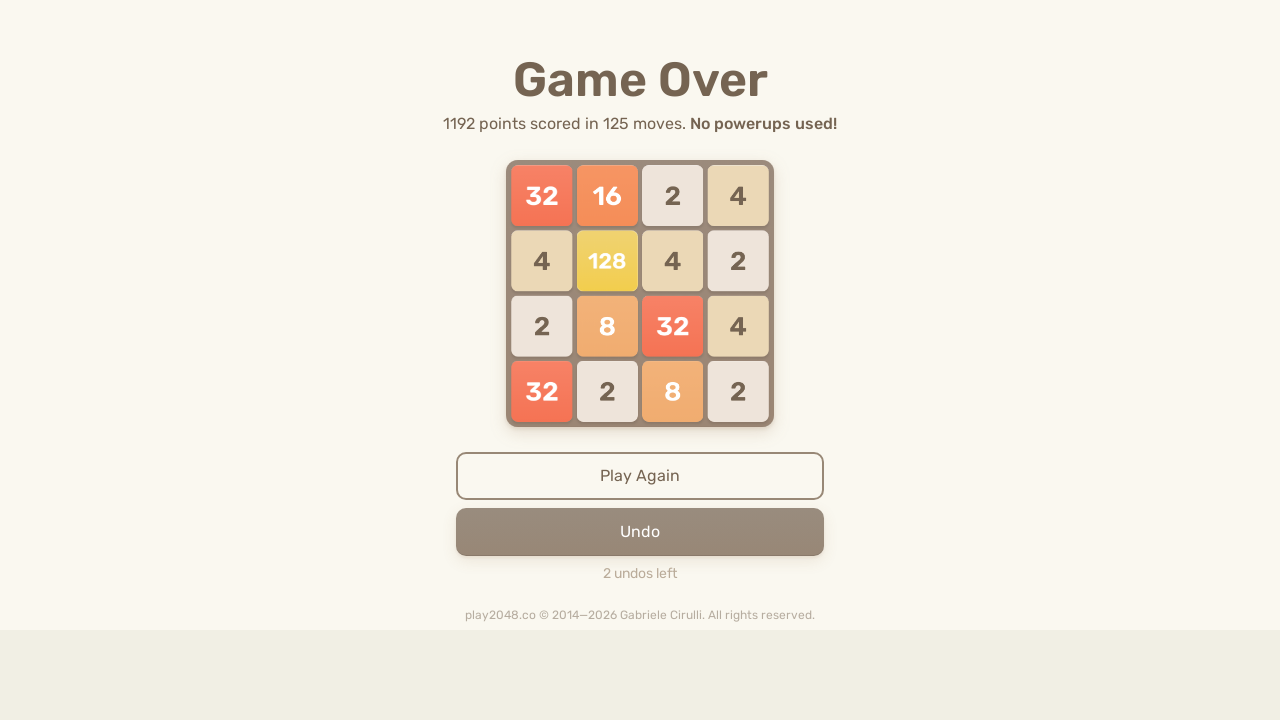

Pressed ArrowLeft key on body
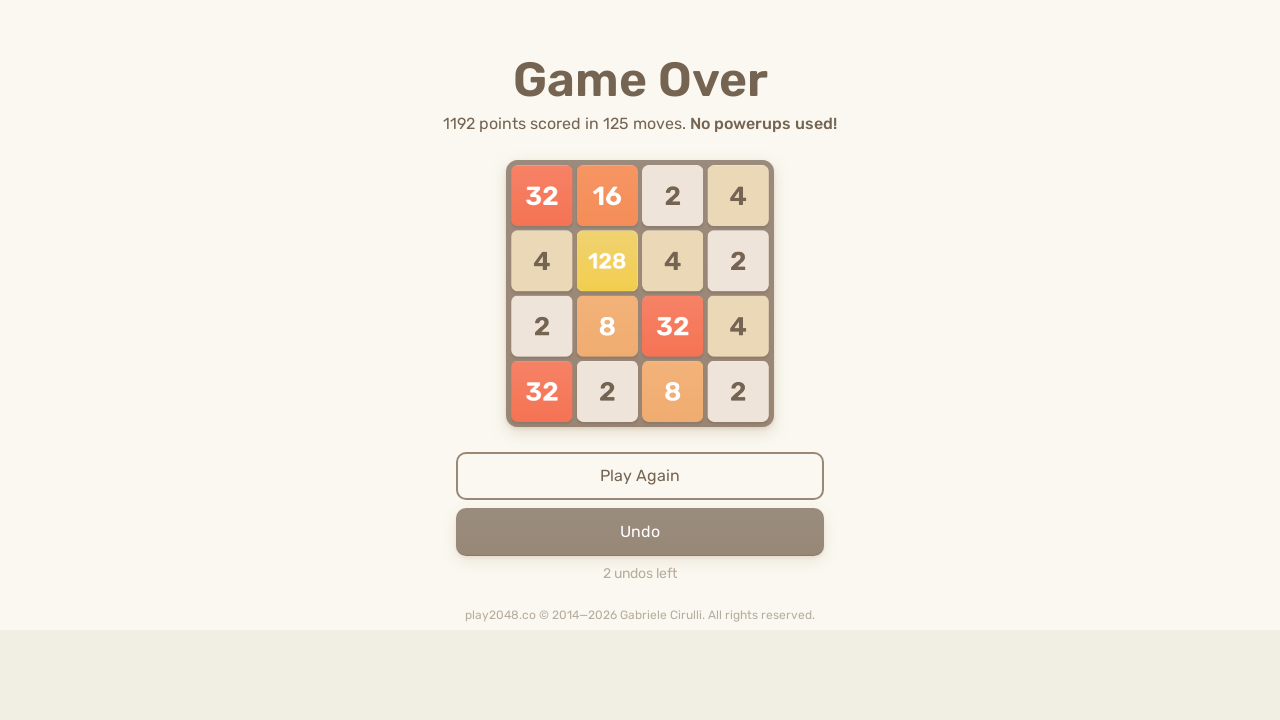

Waited 100ms for game to register moves
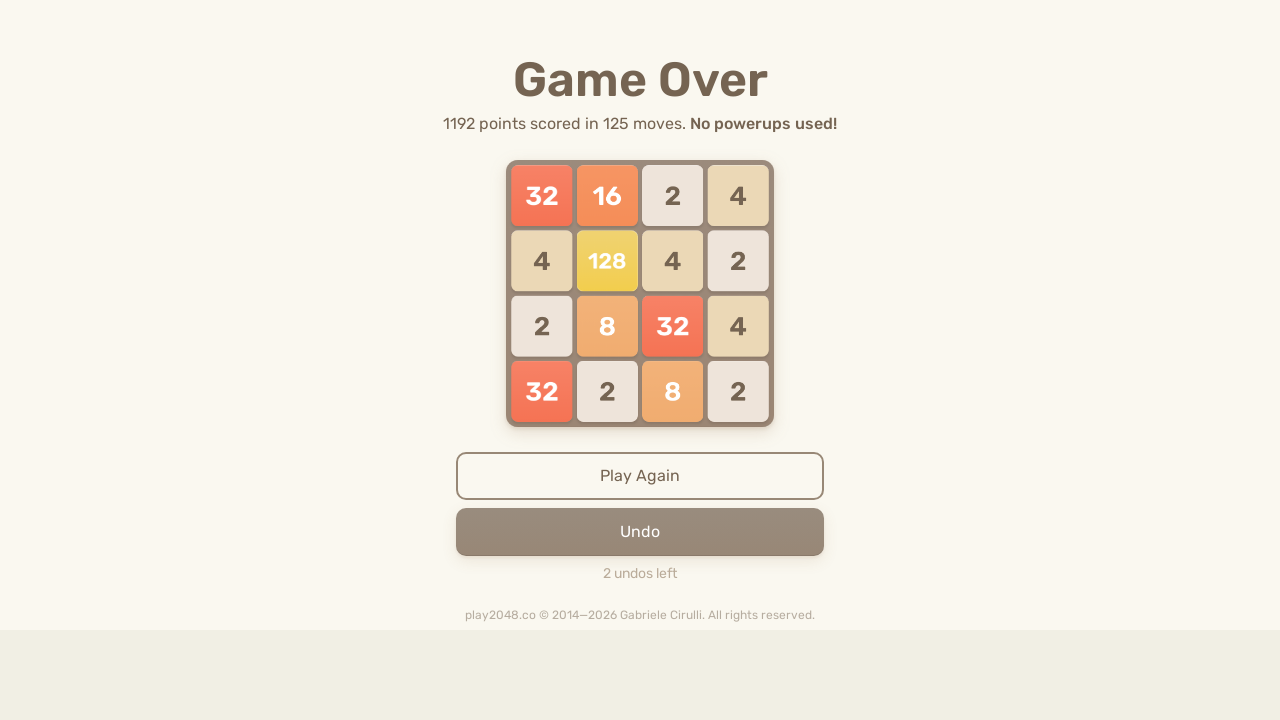

Located game-over element
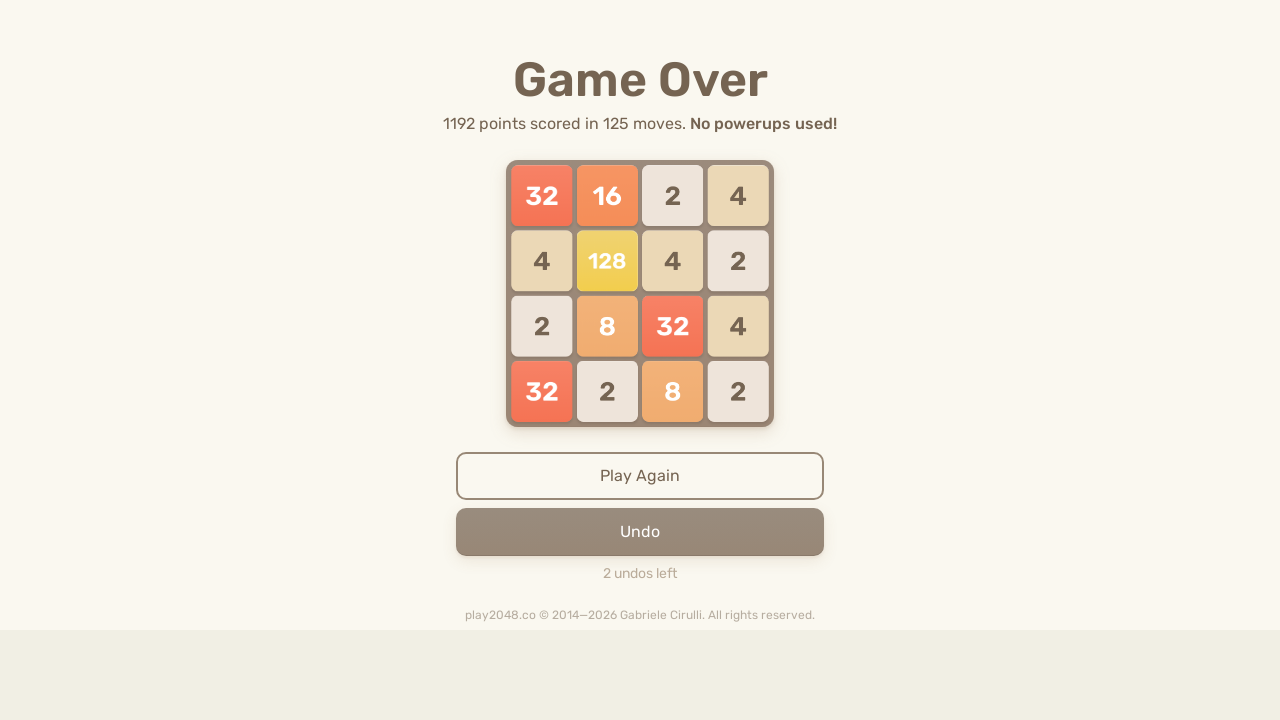

Pressed ArrowUp key on body
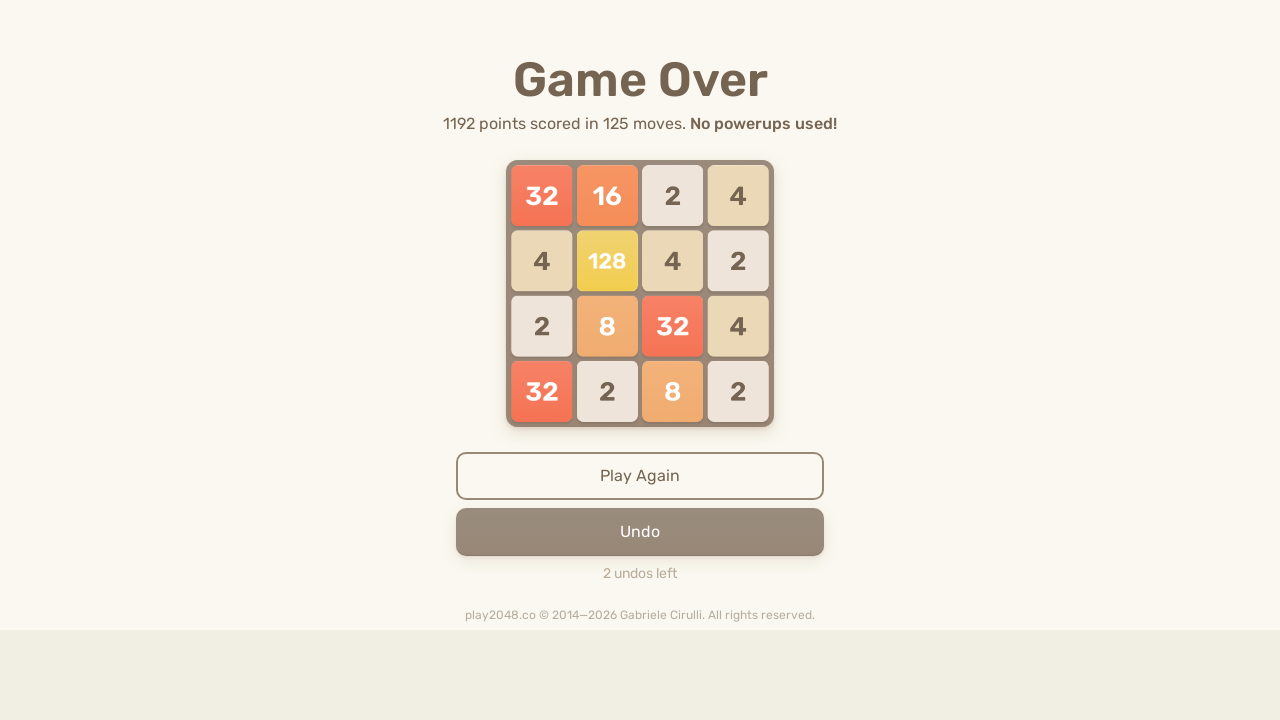

Pressed ArrowRight key on body
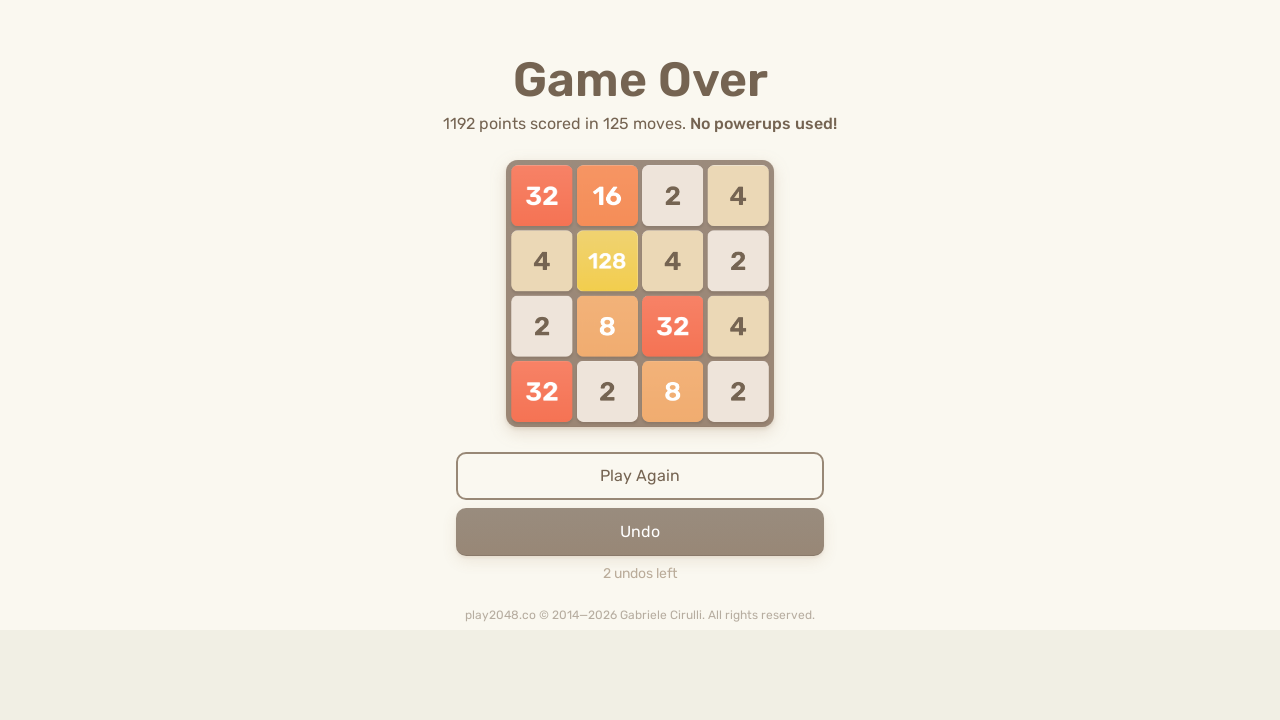

Pressed ArrowDown key on body
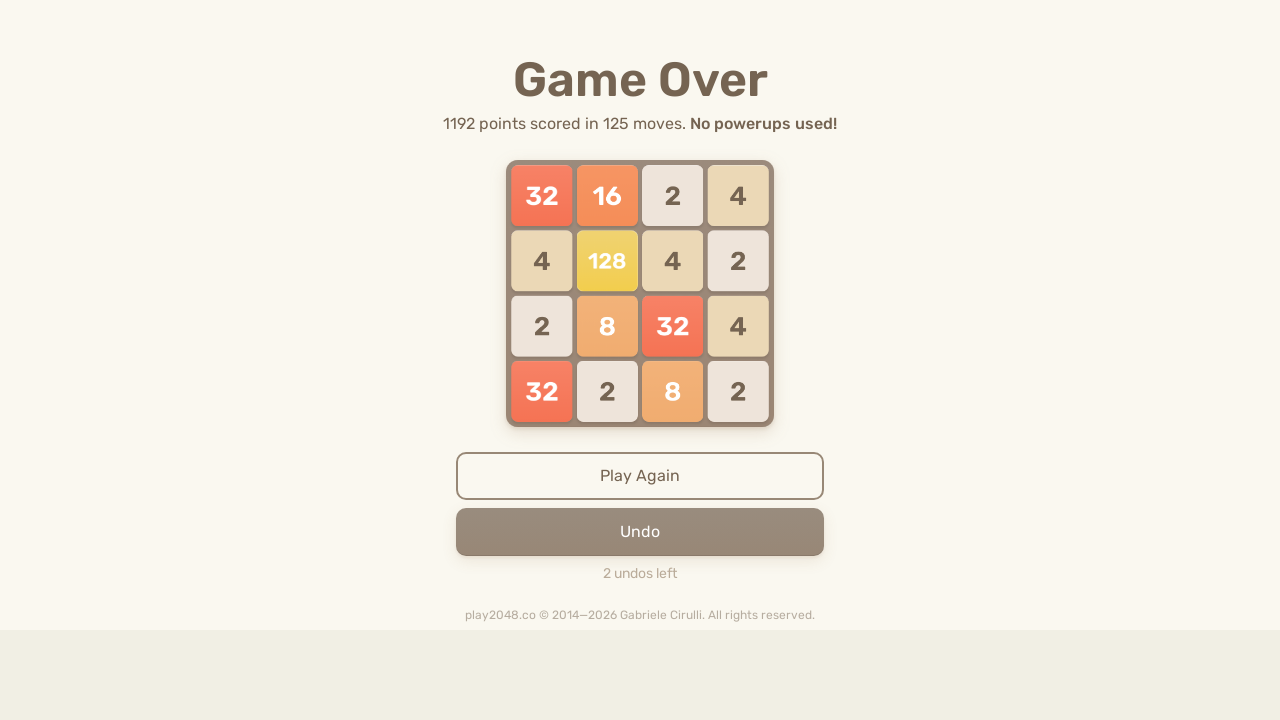

Pressed ArrowLeft key on body
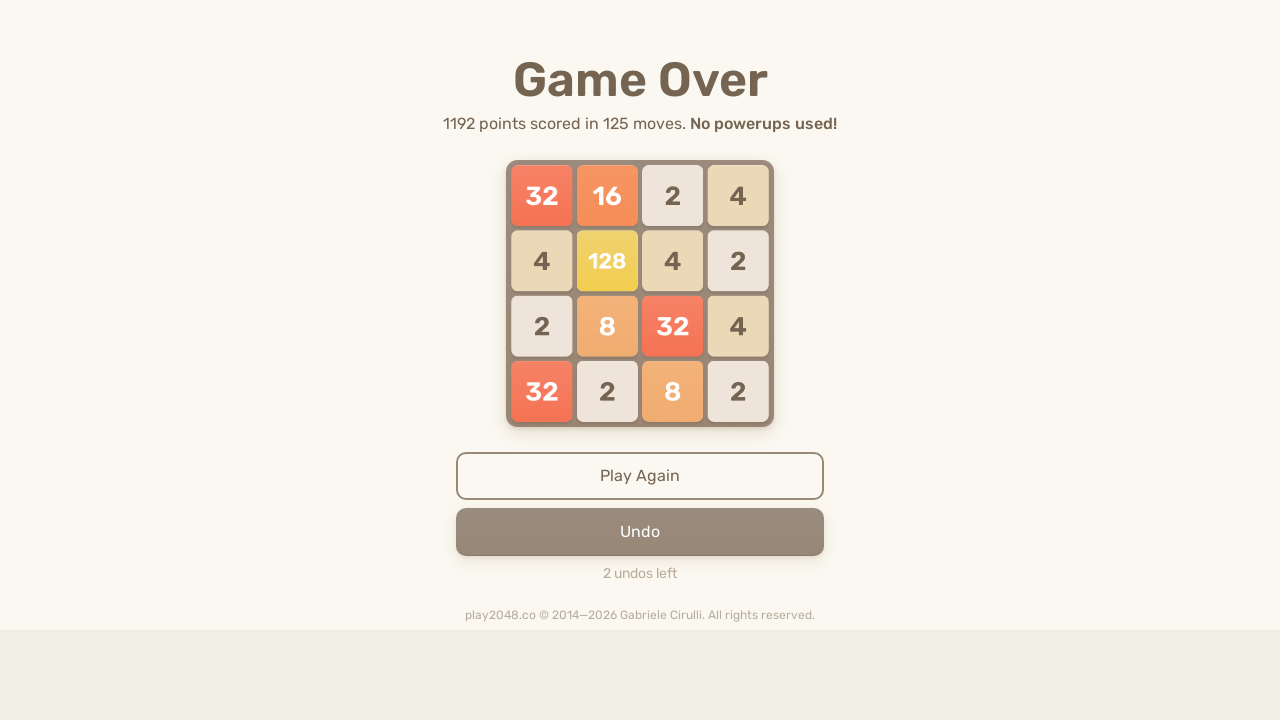

Waited 100ms for game to register moves
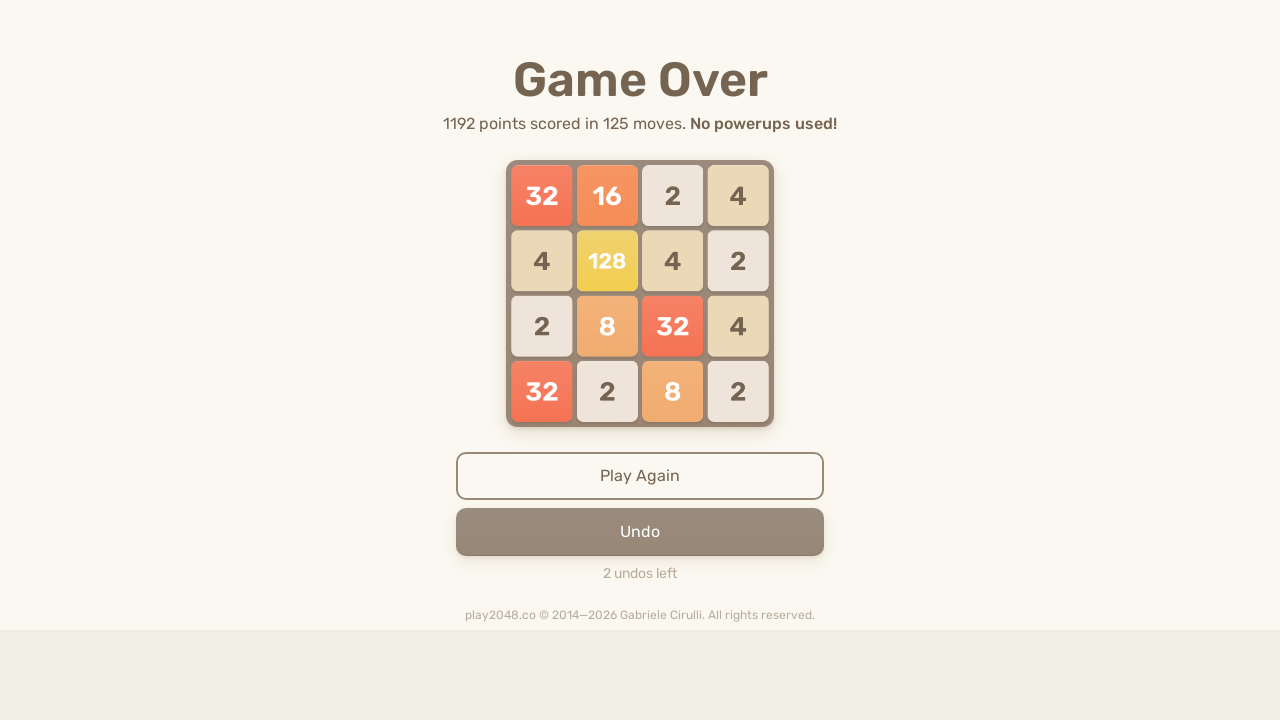

Located game-over element
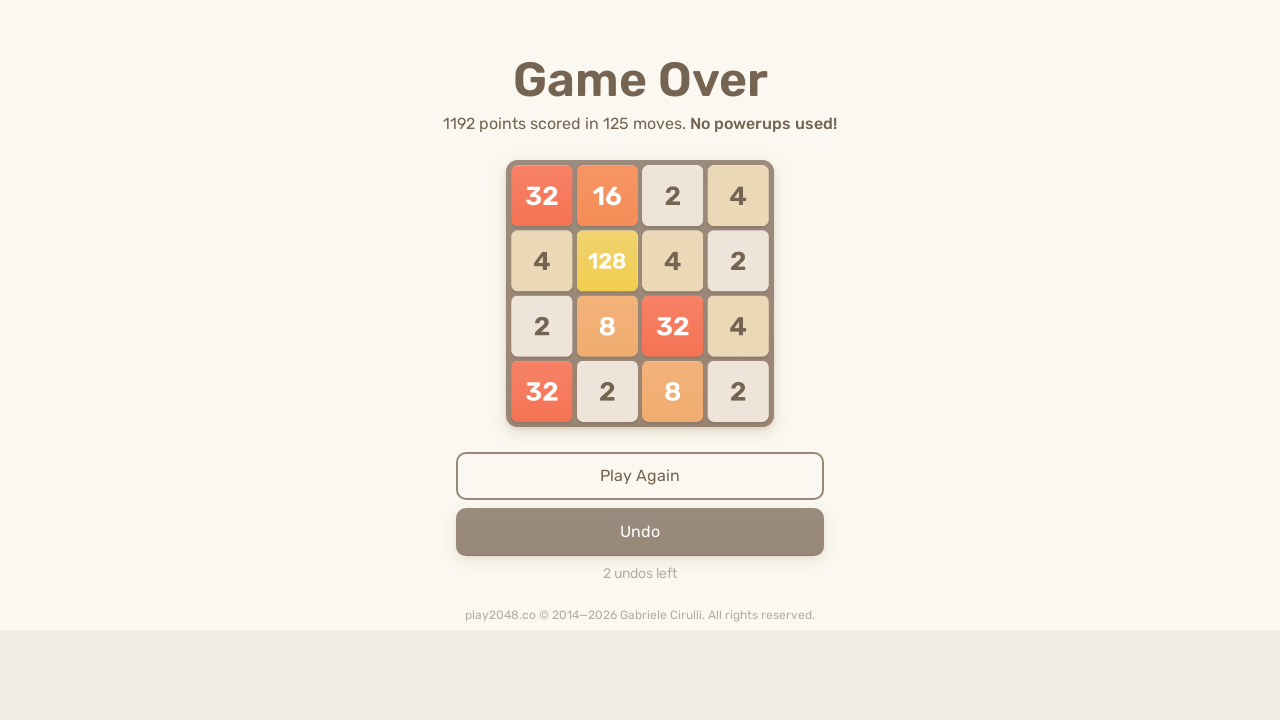

Pressed ArrowUp key on body
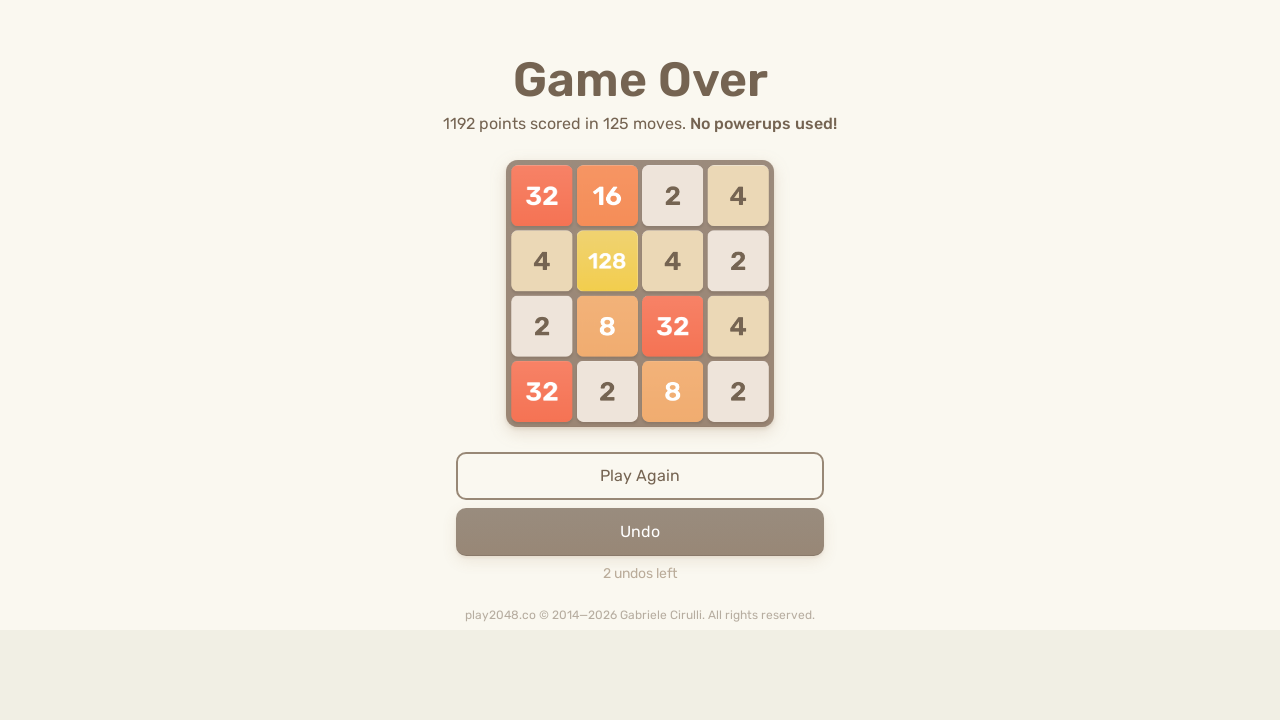

Pressed ArrowRight key on body
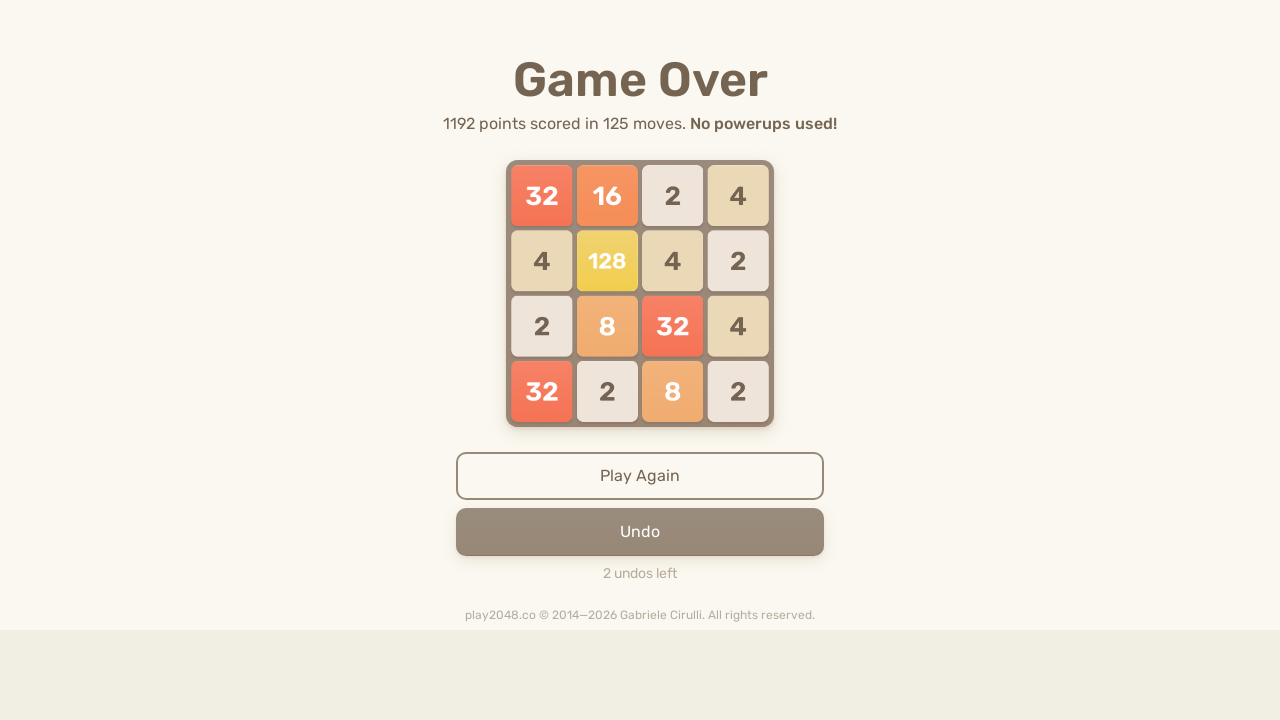

Pressed ArrowDown key on body
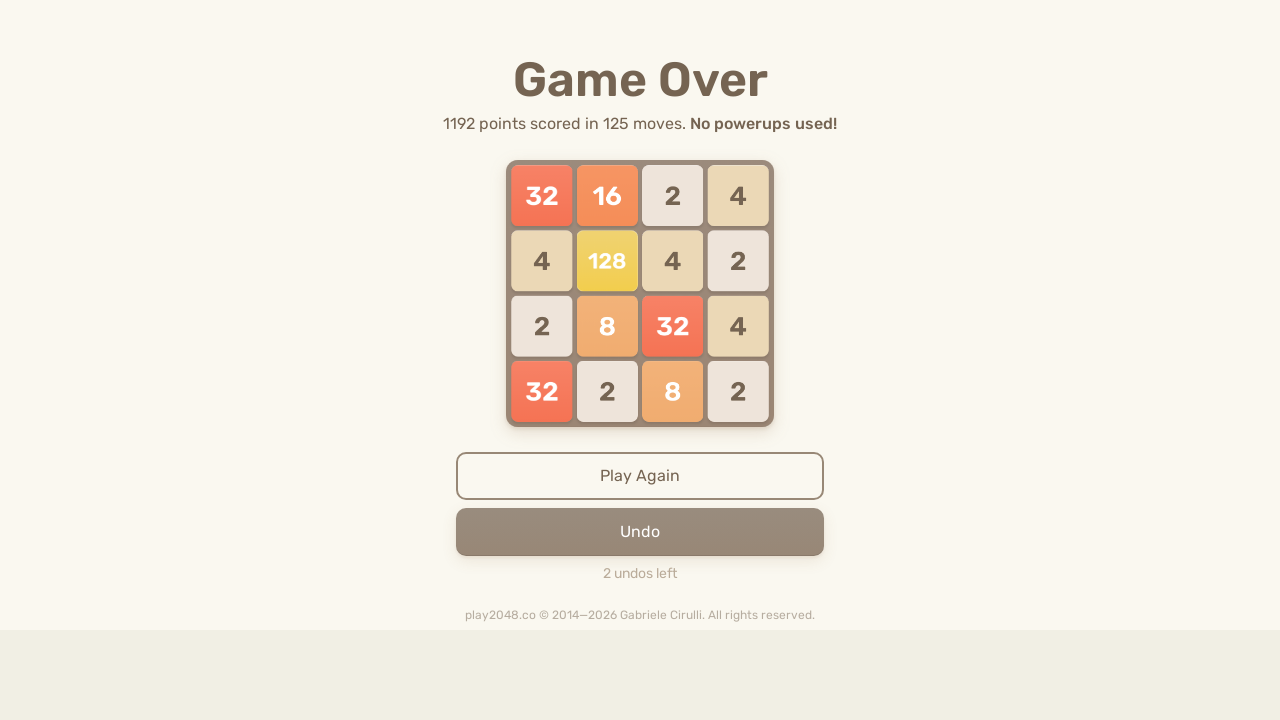

Pressed ArrowLeft key on body
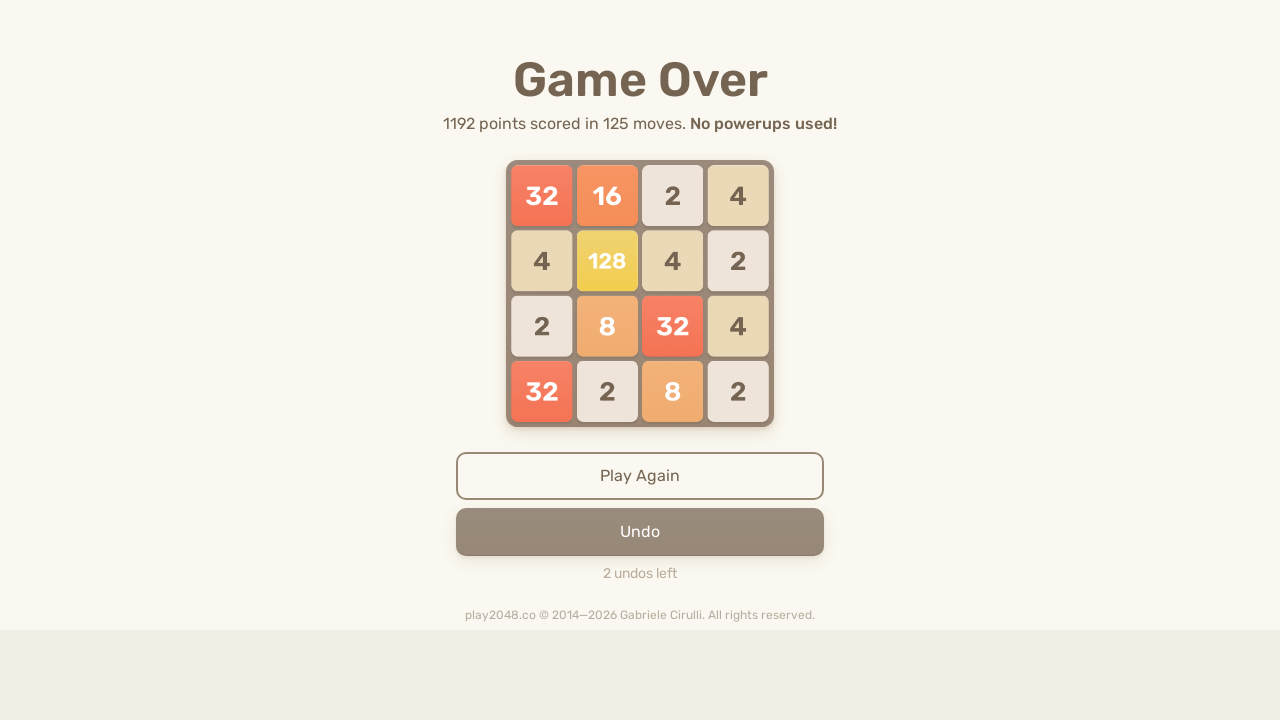

Waited 100ms for game to register moves
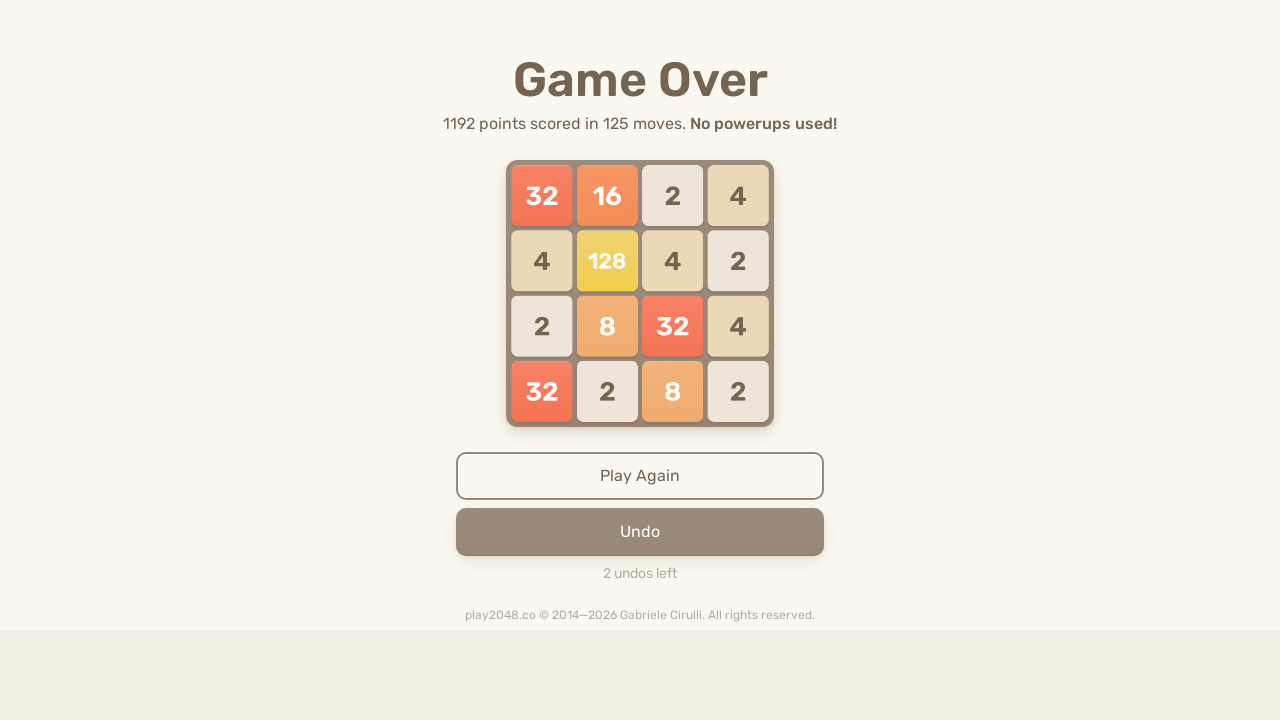

Located game-over element
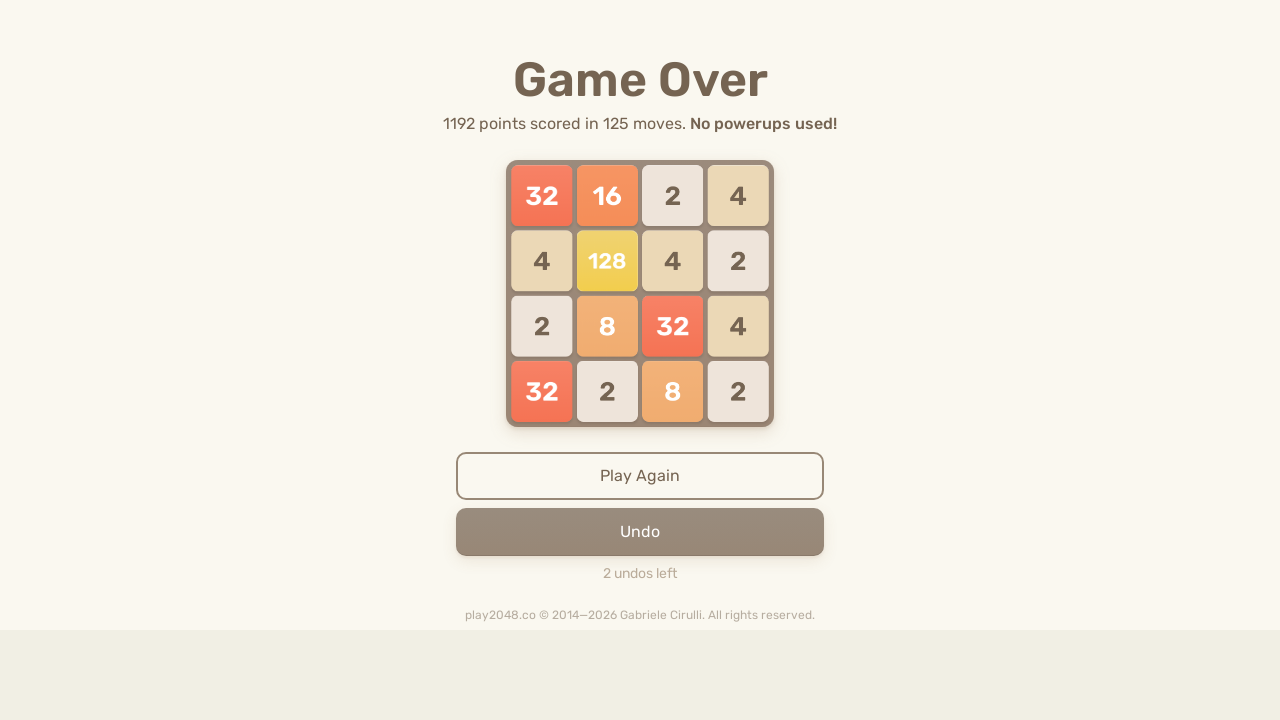

Pressed ArrowUp key on body
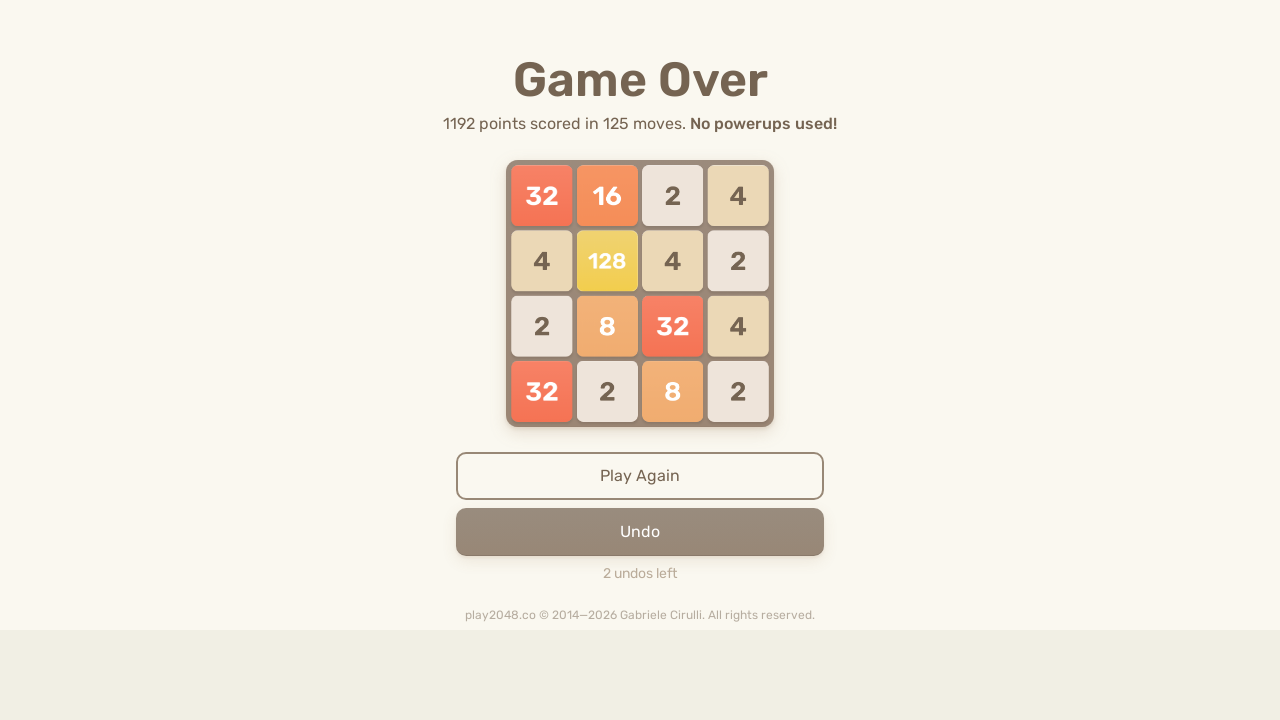

Pressed ArrowRight key on body
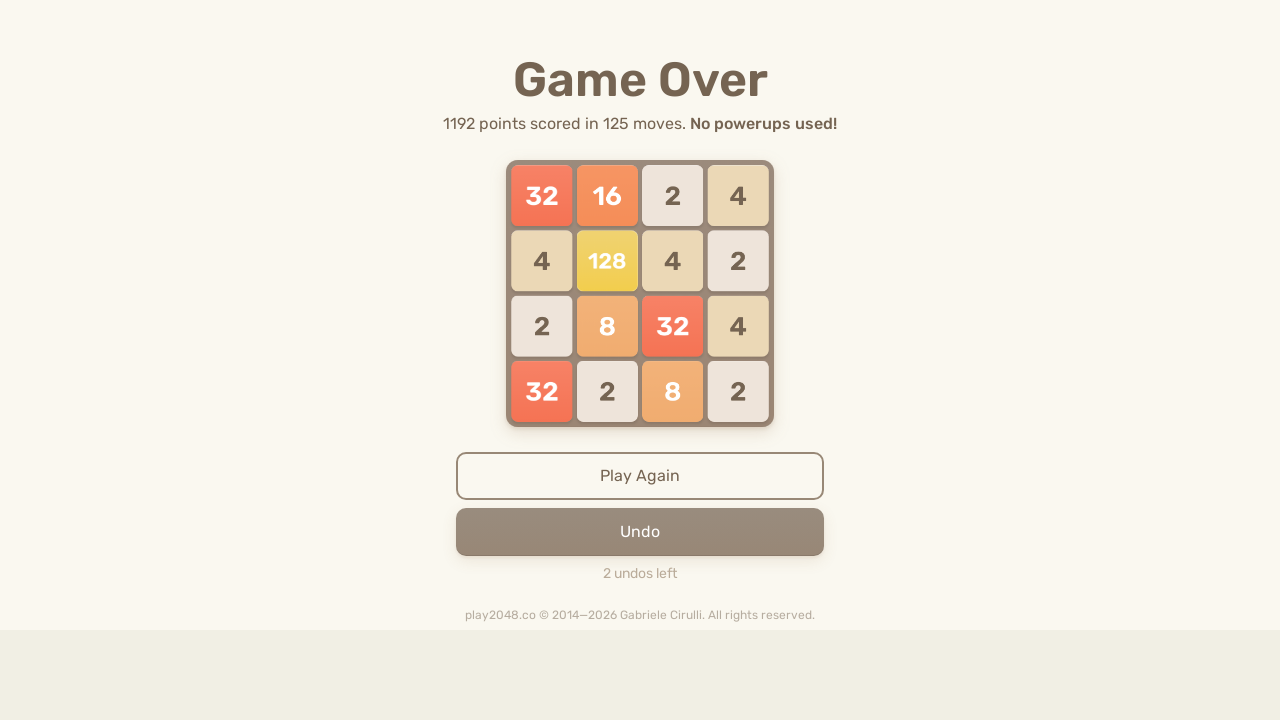

Pressed ArrowDown key on body
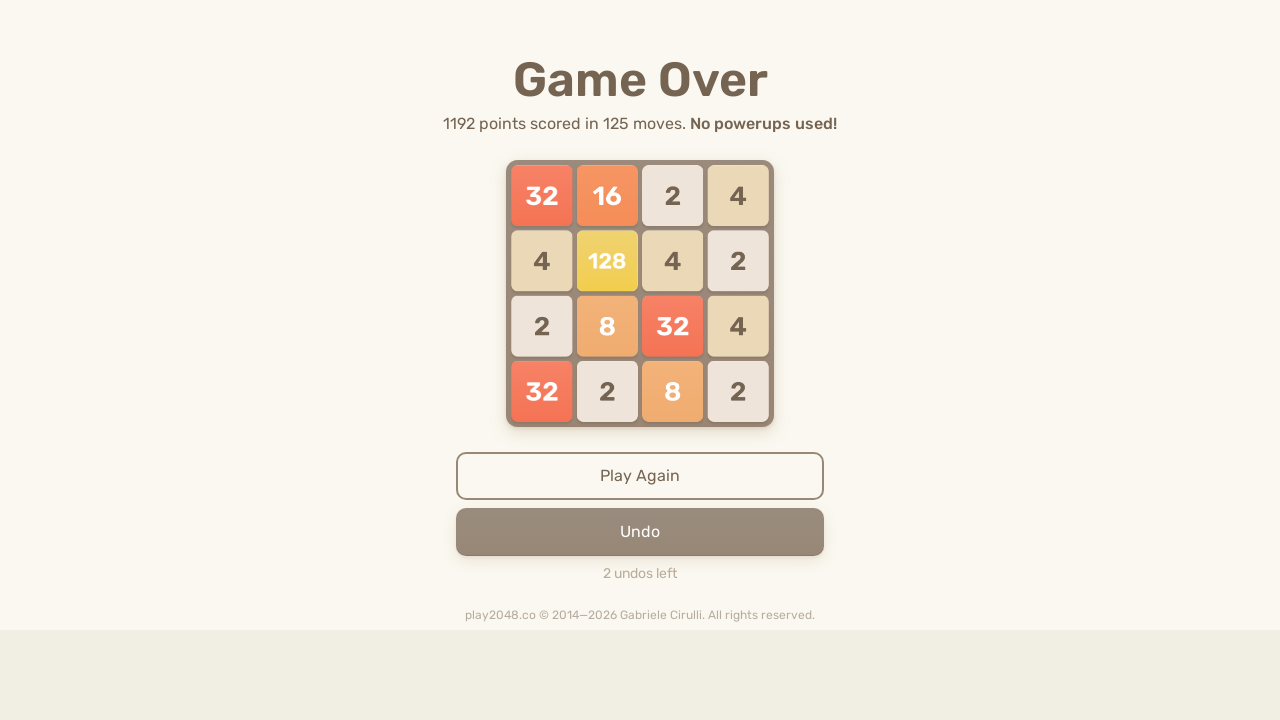

Pressed ArrowLeft key on body
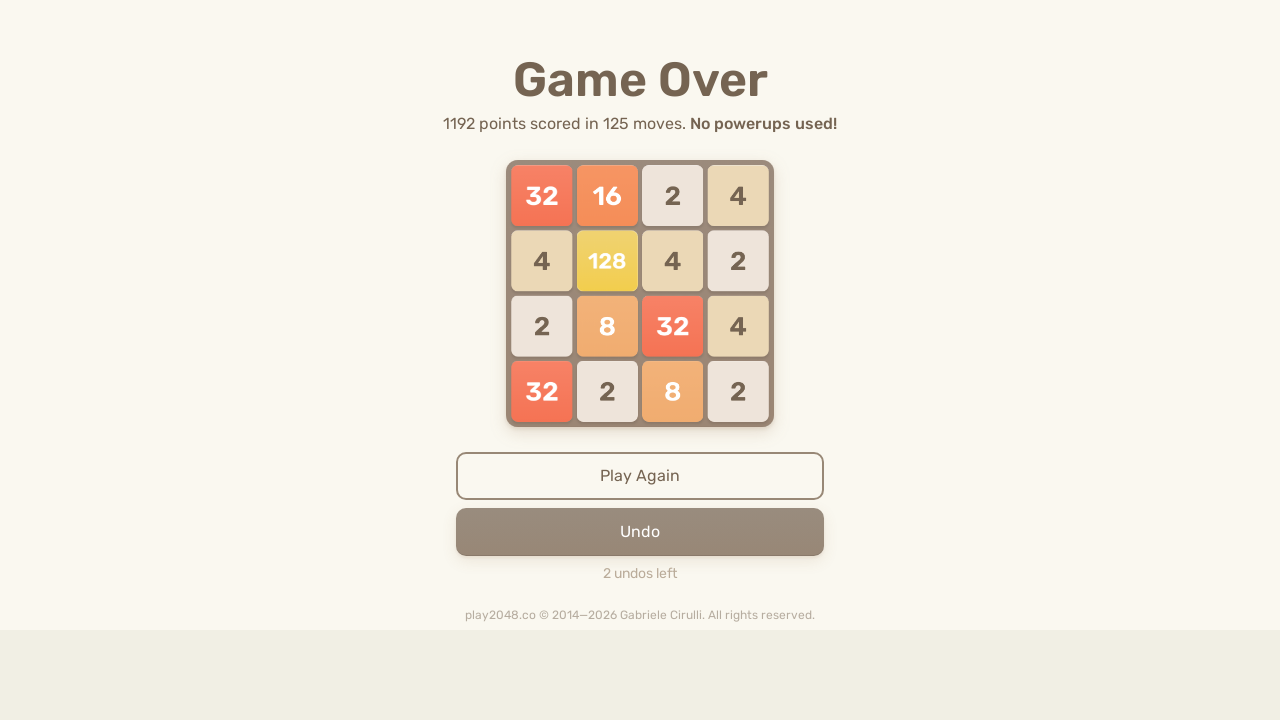

Waited 100ms for game to register moves
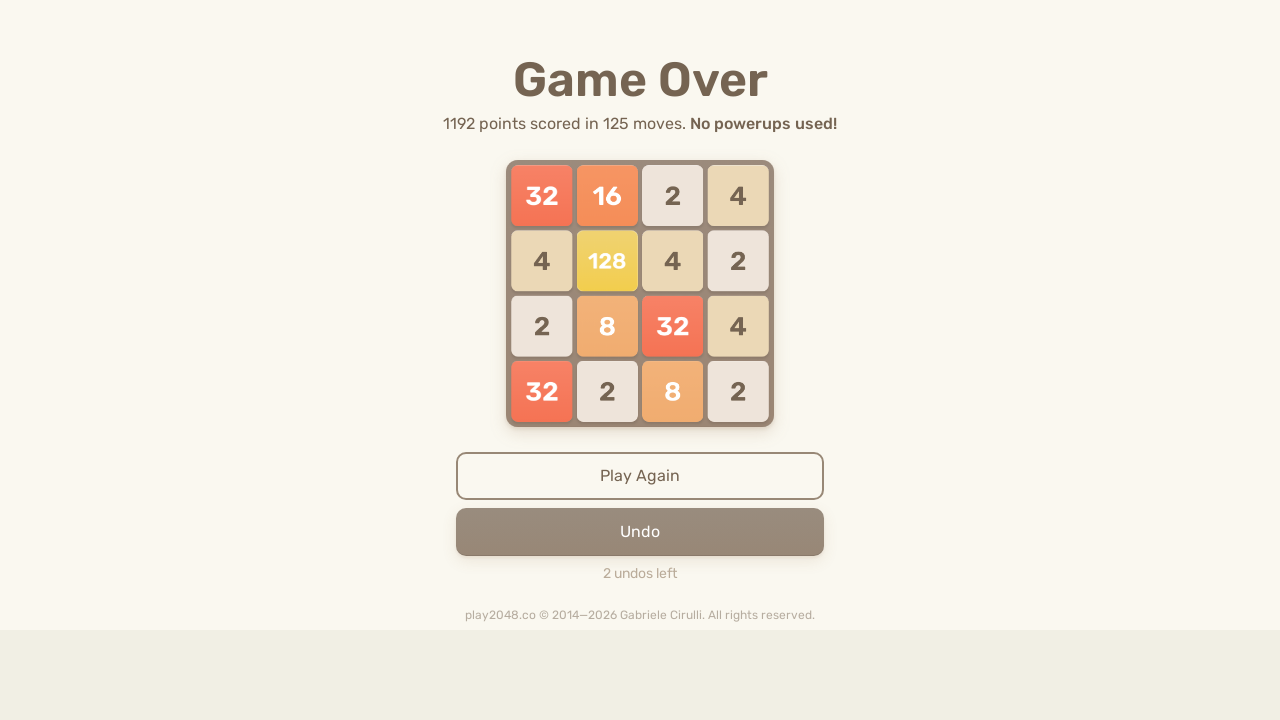

Located game-over element
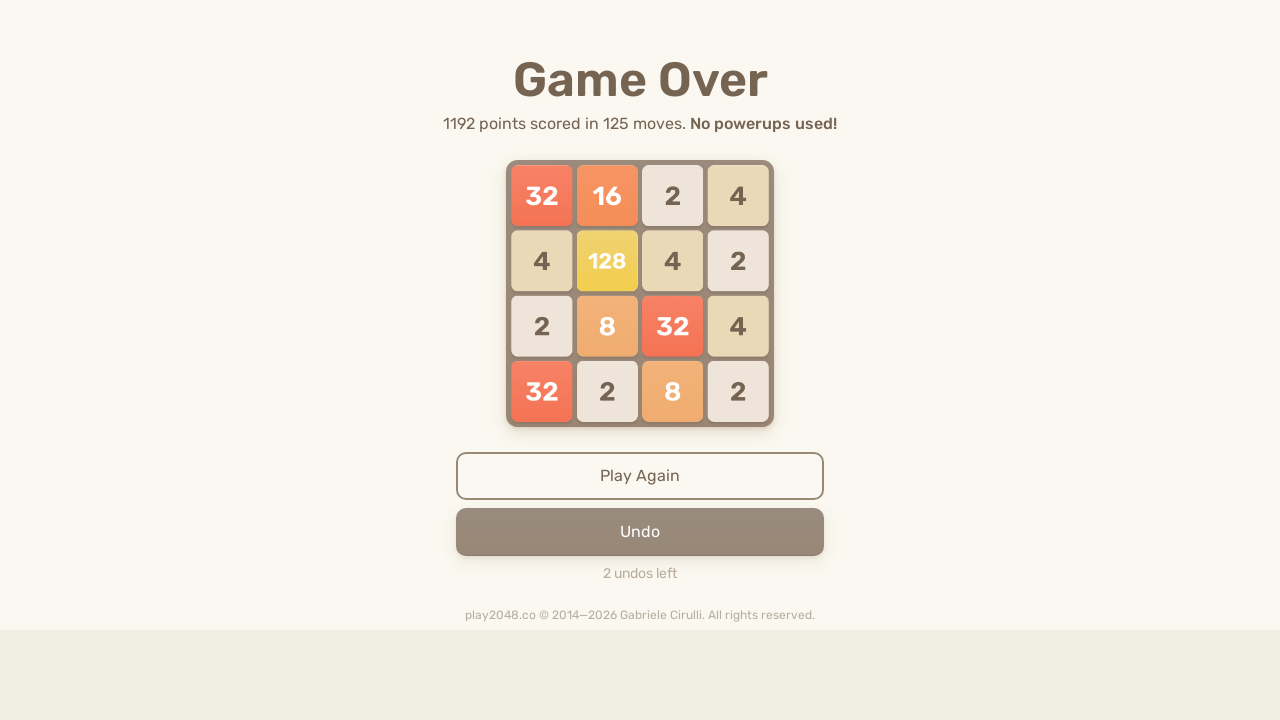

Pressed ArrowUp key on body
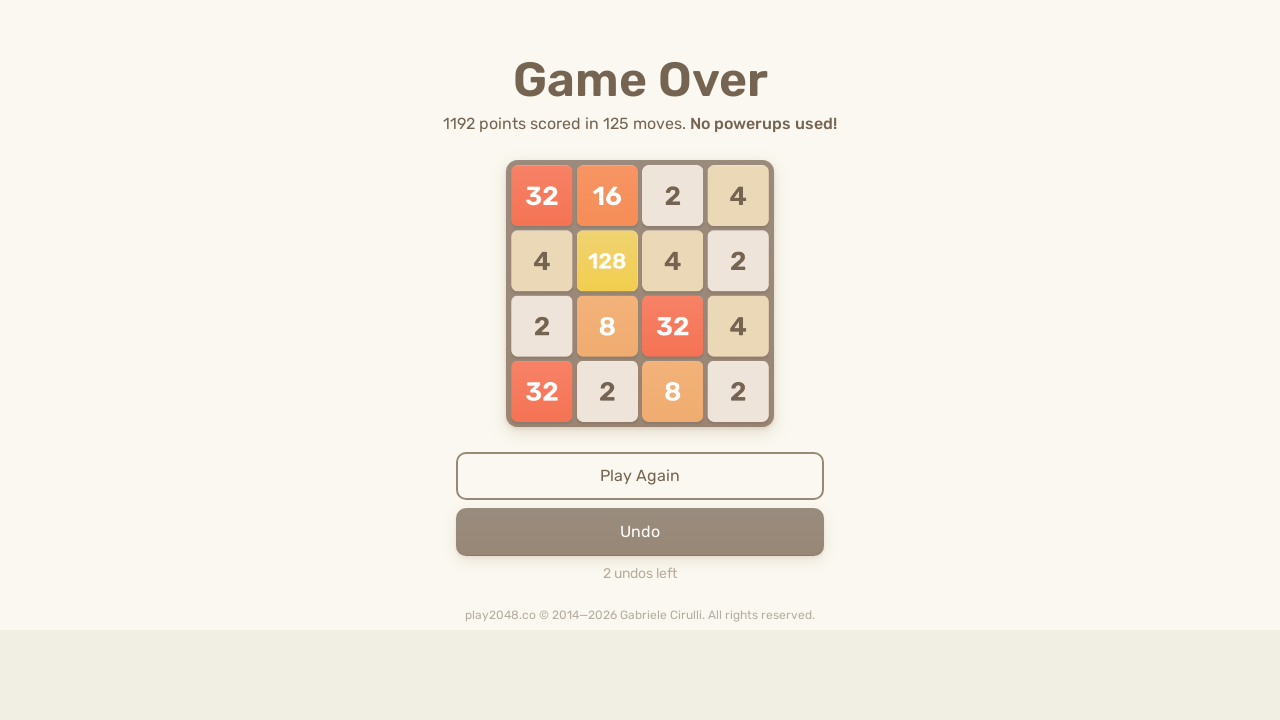

Pressed ArrowRight key on body
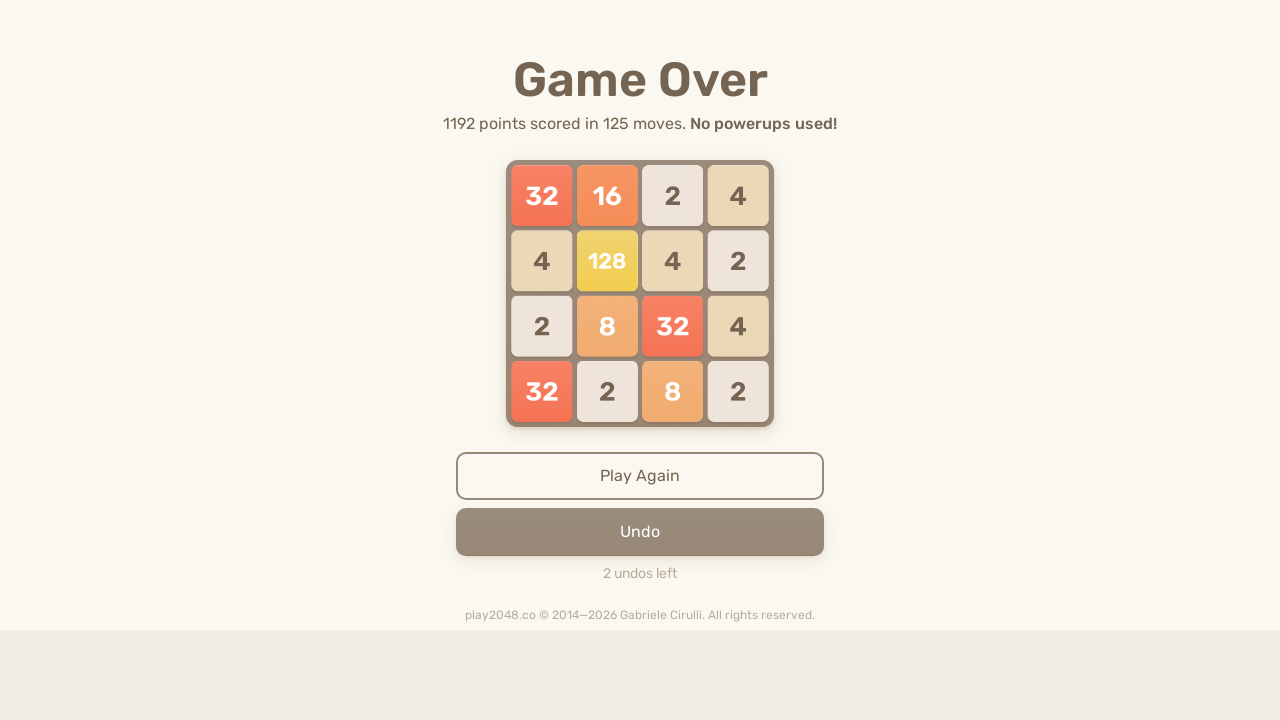

Pressed ArrowDown key on body
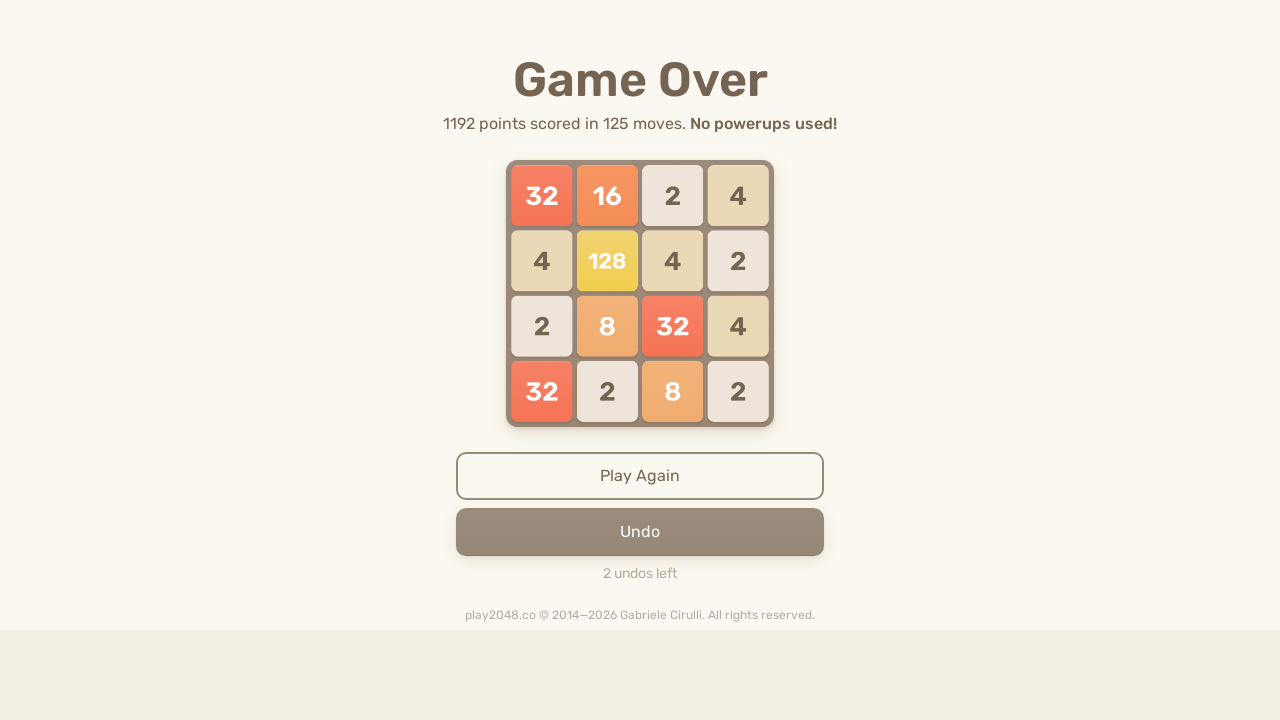

Pressed ArrowLeft key on body
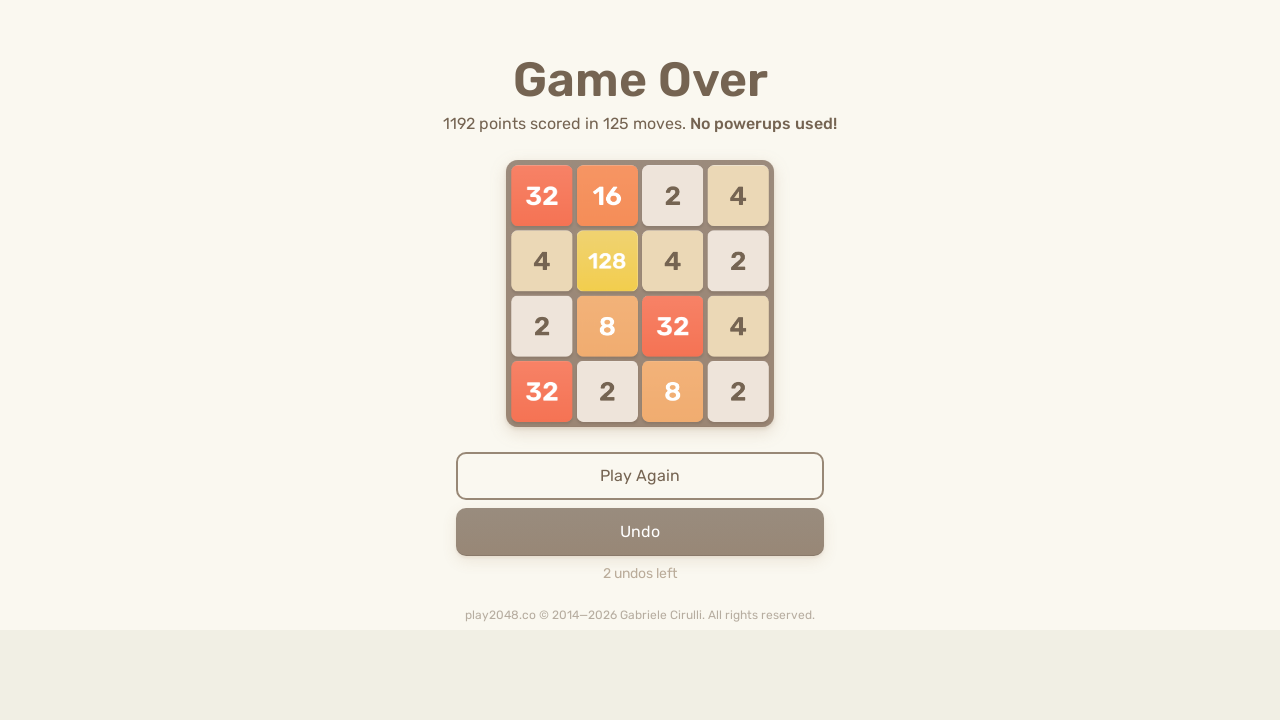

Waited 100ms for game to register moves
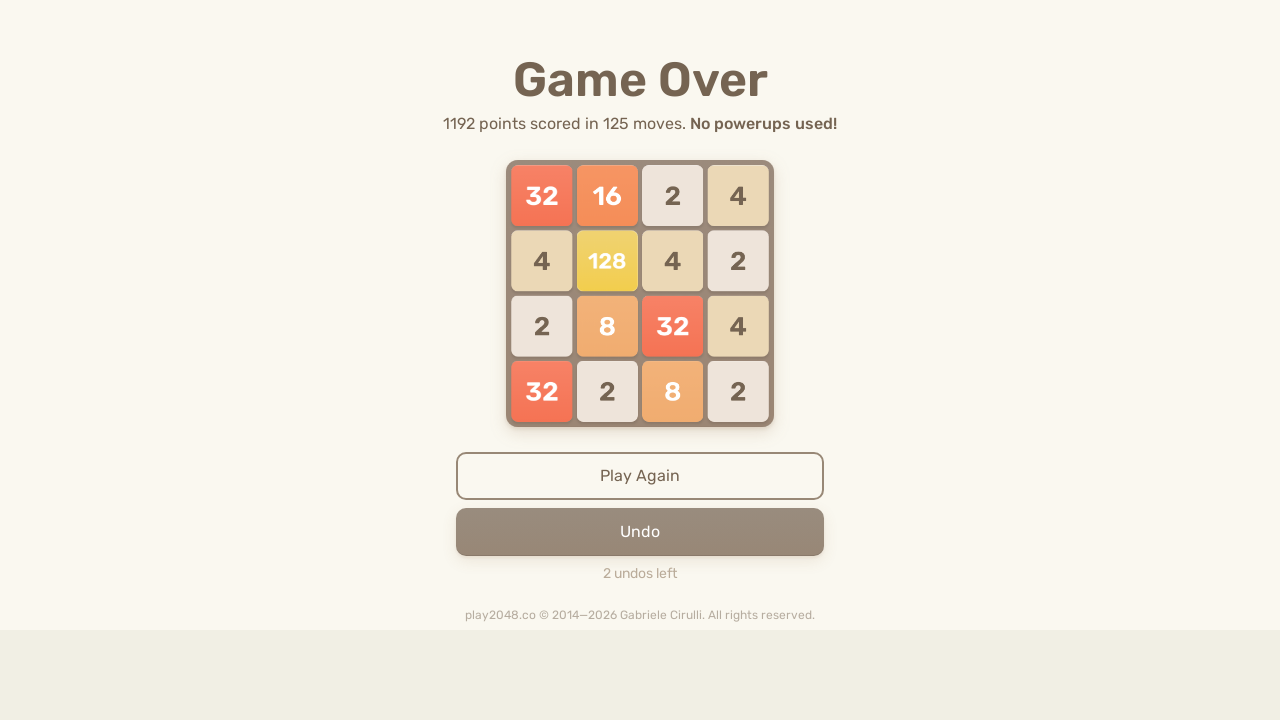

Located game-over element
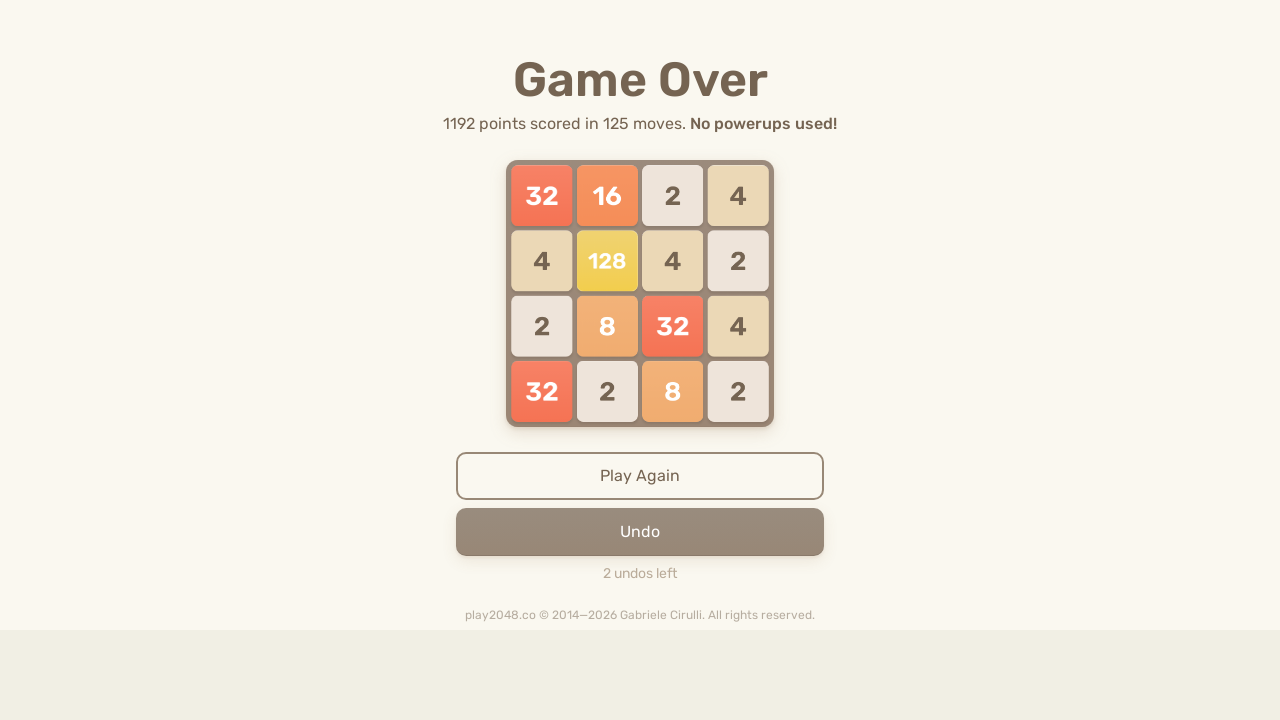

Pressed ArrowUp key on body
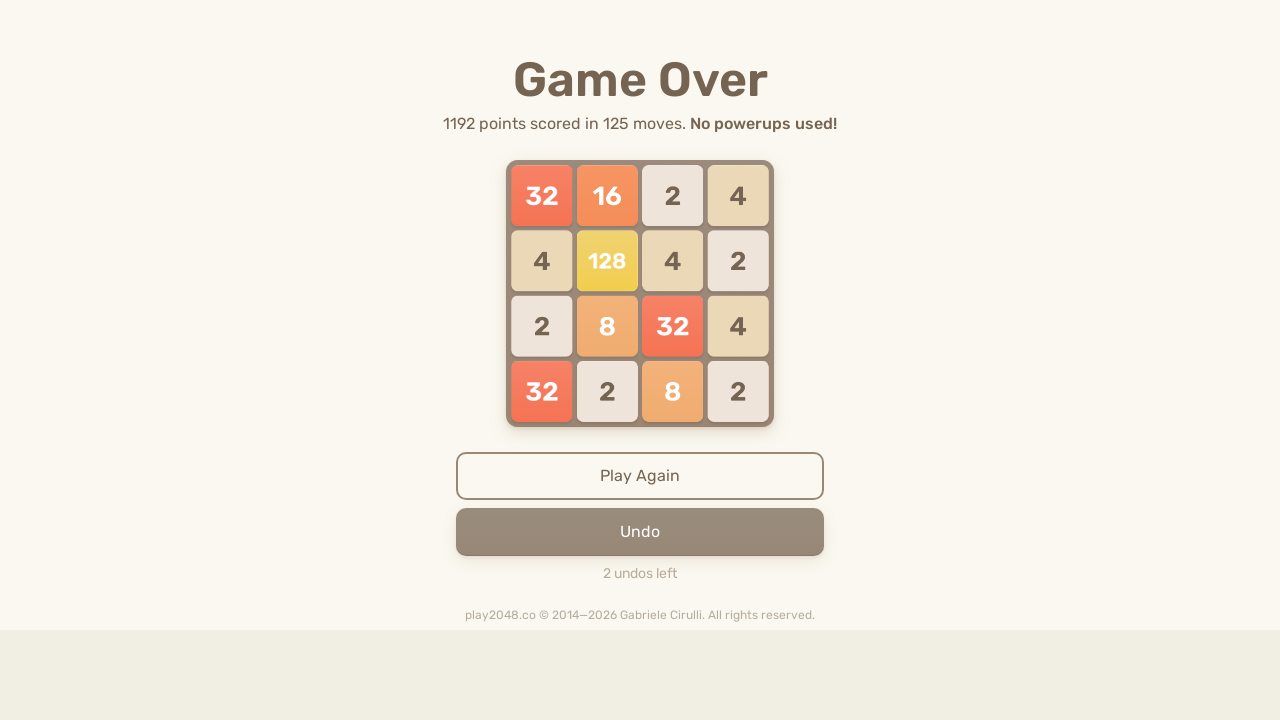

Pressed ArrowRight key on body
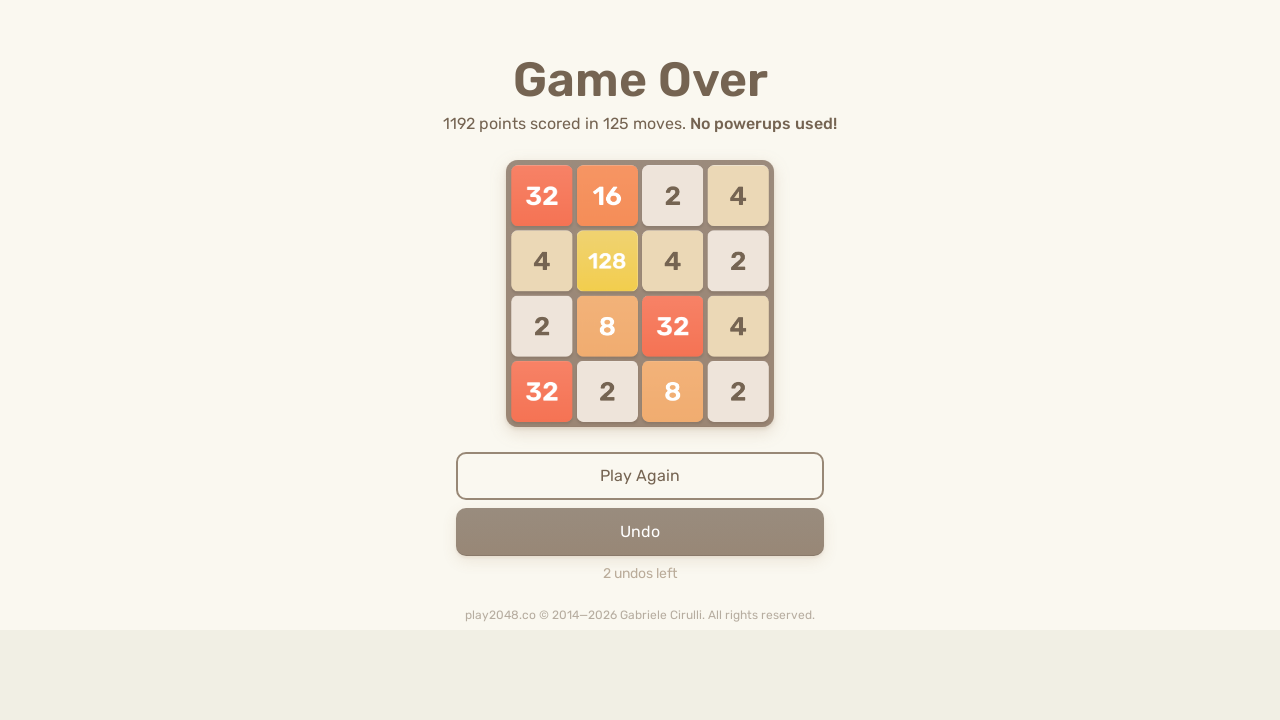

Pressed ArrowDown key on body
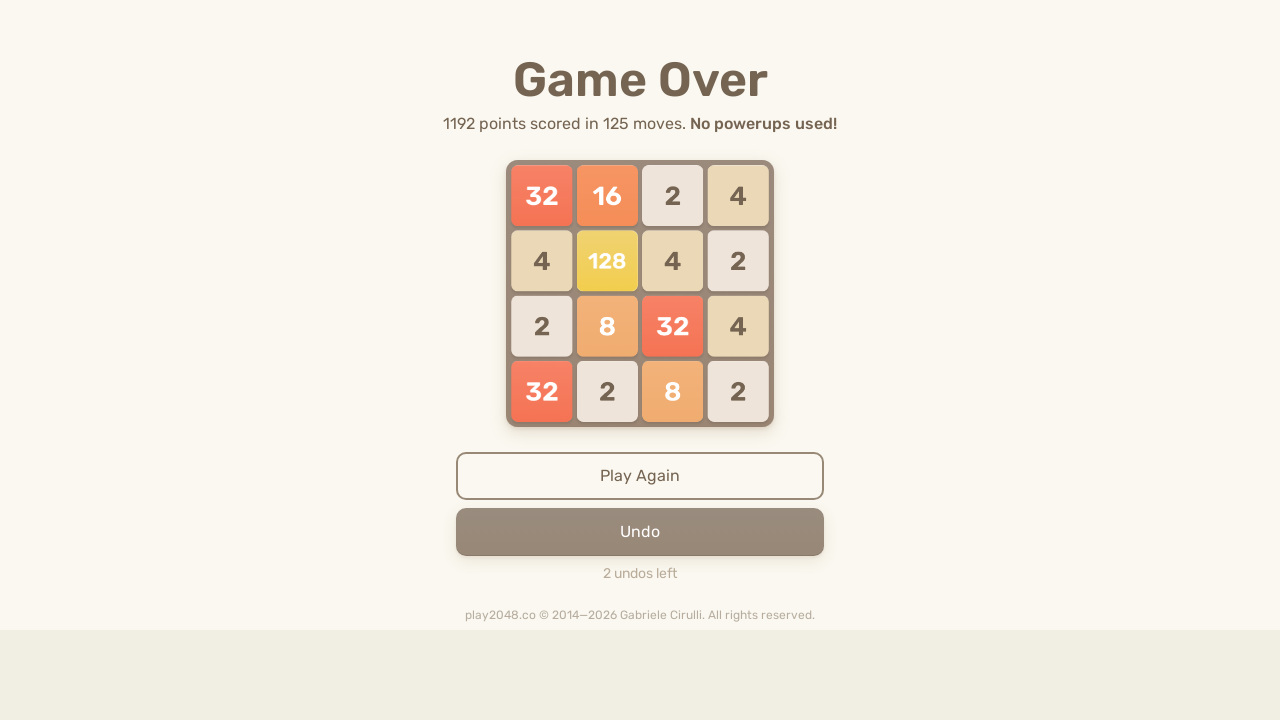

Pressed ArrowLeft key on body
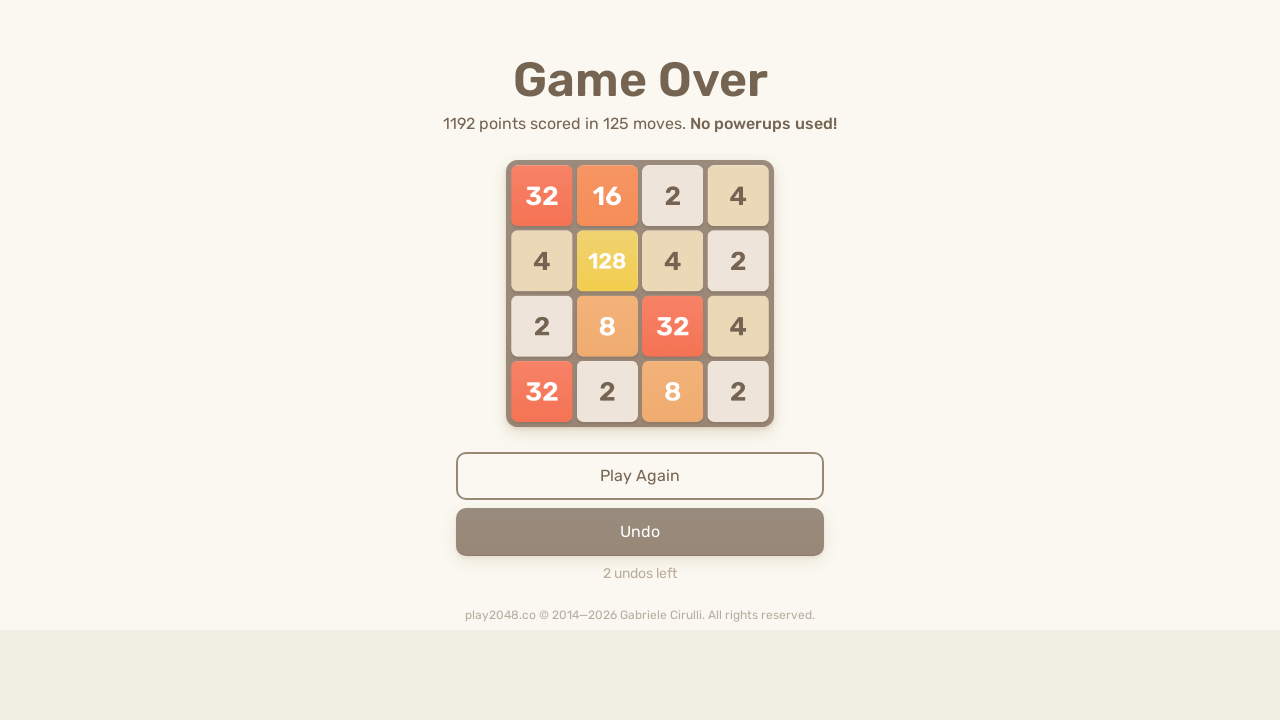

Waited 100ms for game to register moves
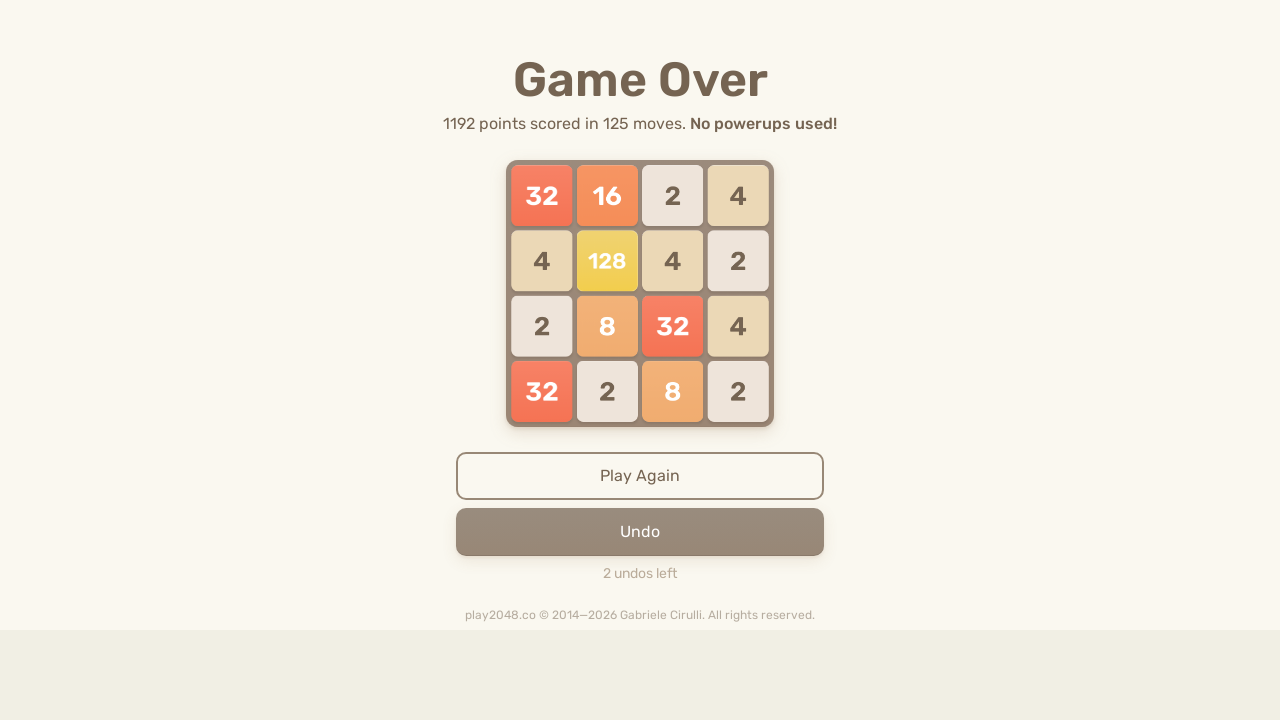

Located game-over element
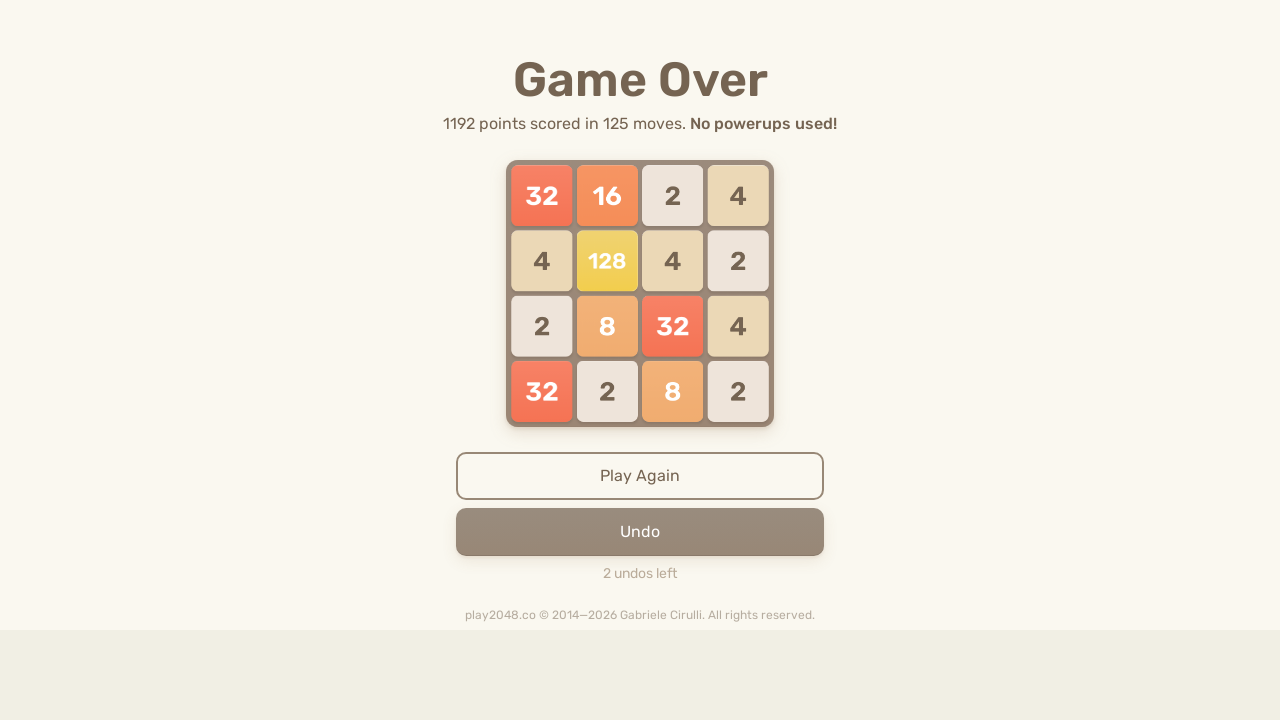

Pressed ArrowUp key on body
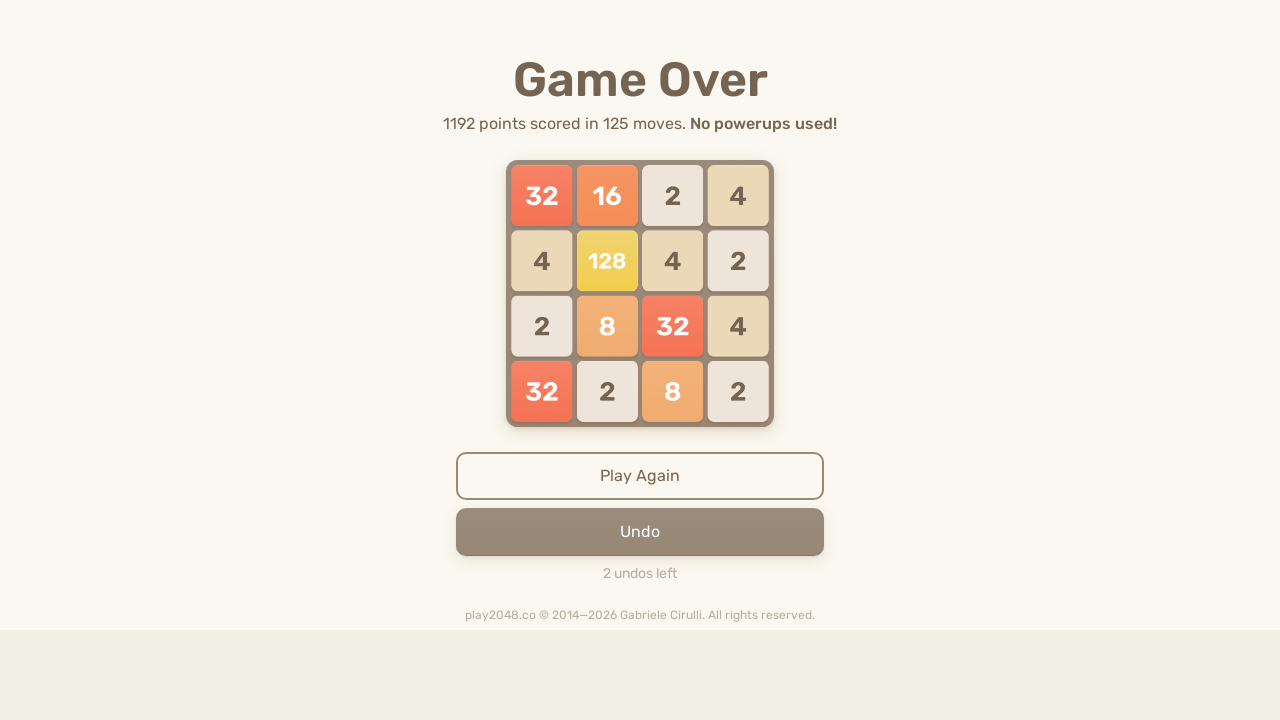

Pressed ArrowRight key on body
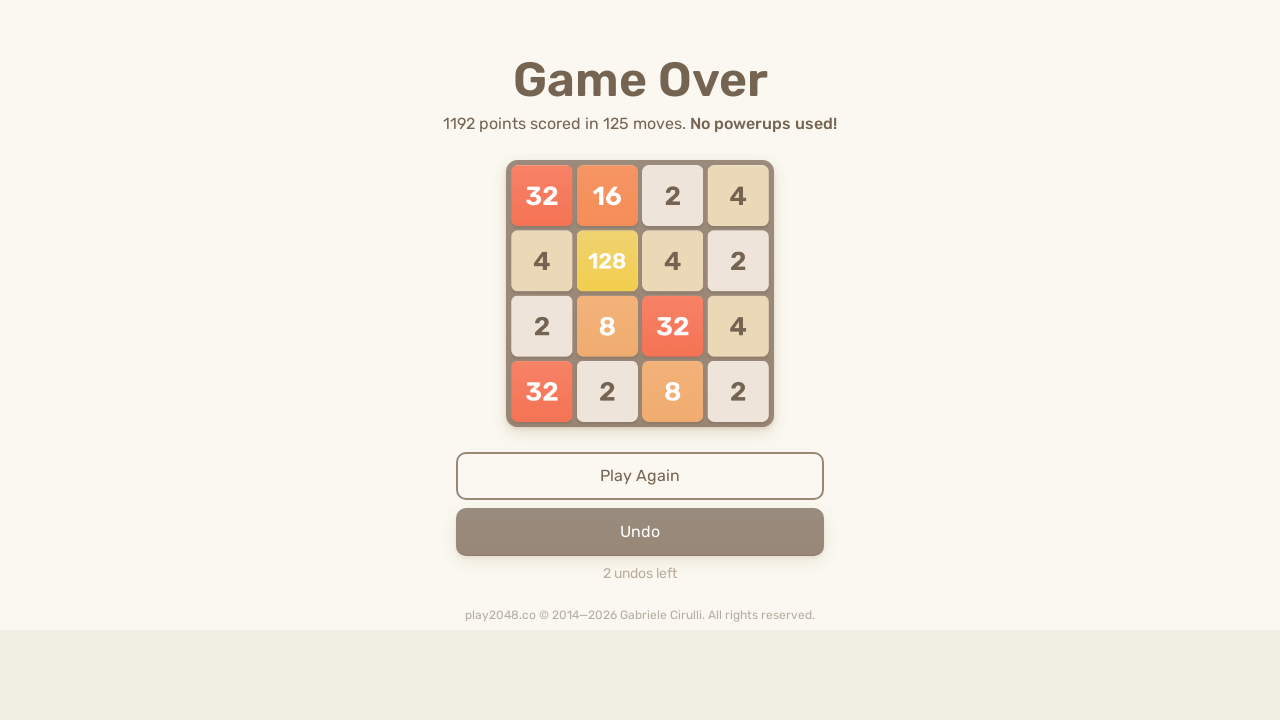

Pressed ArrowDown key on body
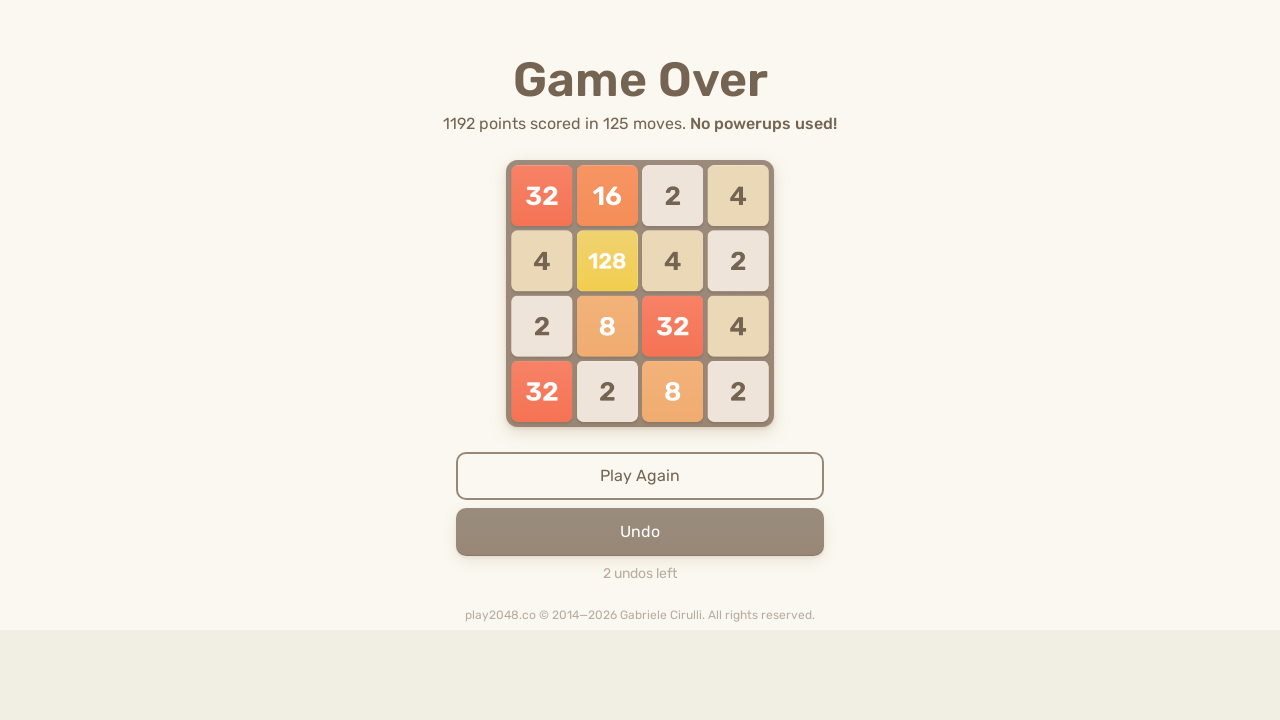

Pressed ArrowLeft key on body
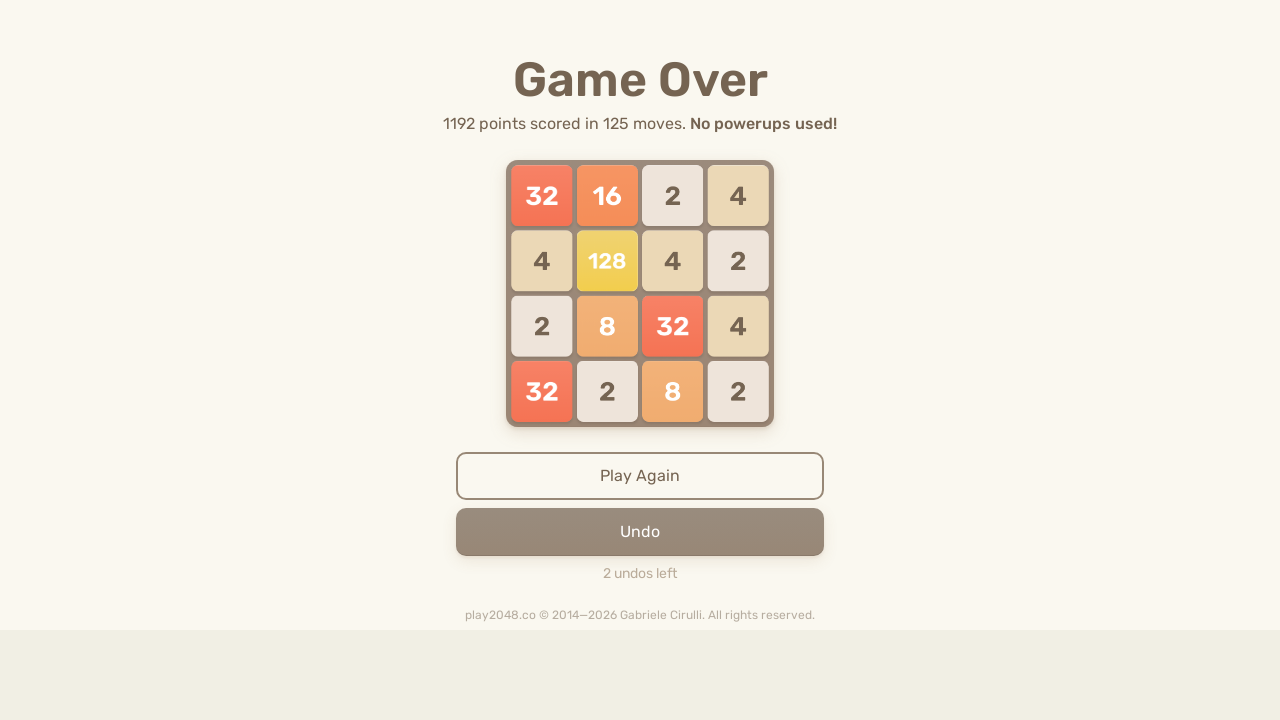

Waited 100ms for game to register moves
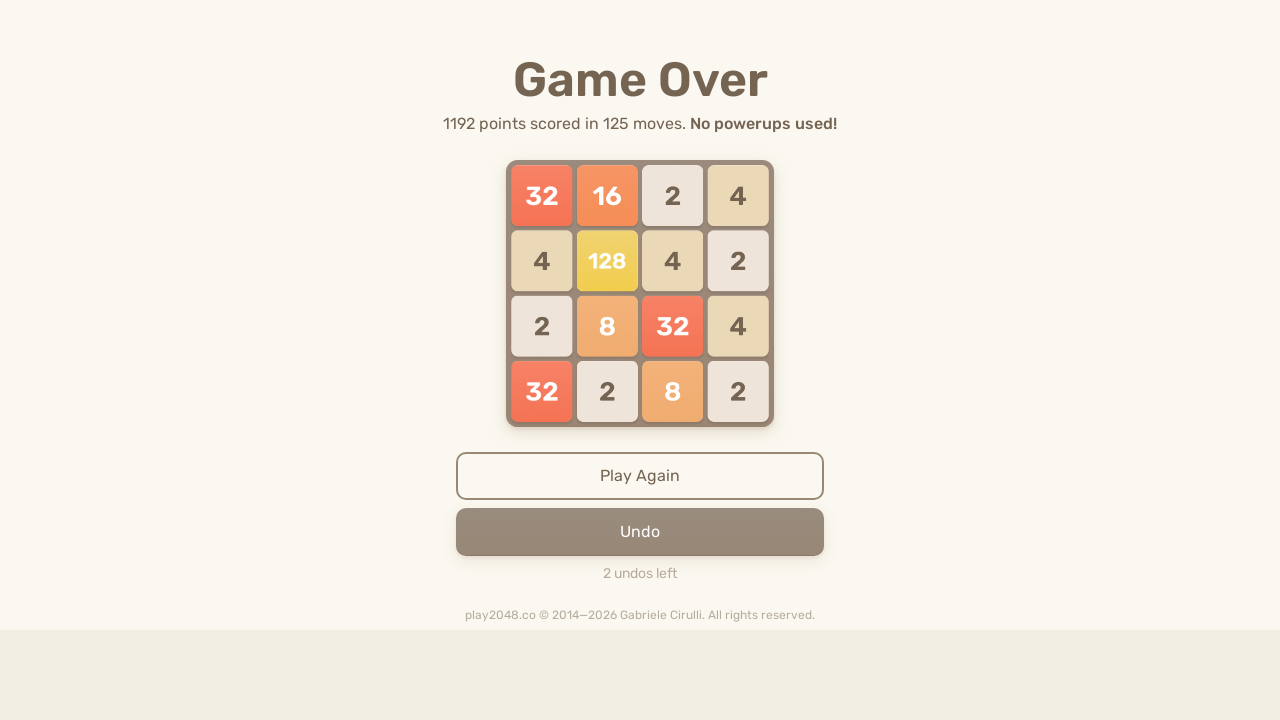

Located game-over element
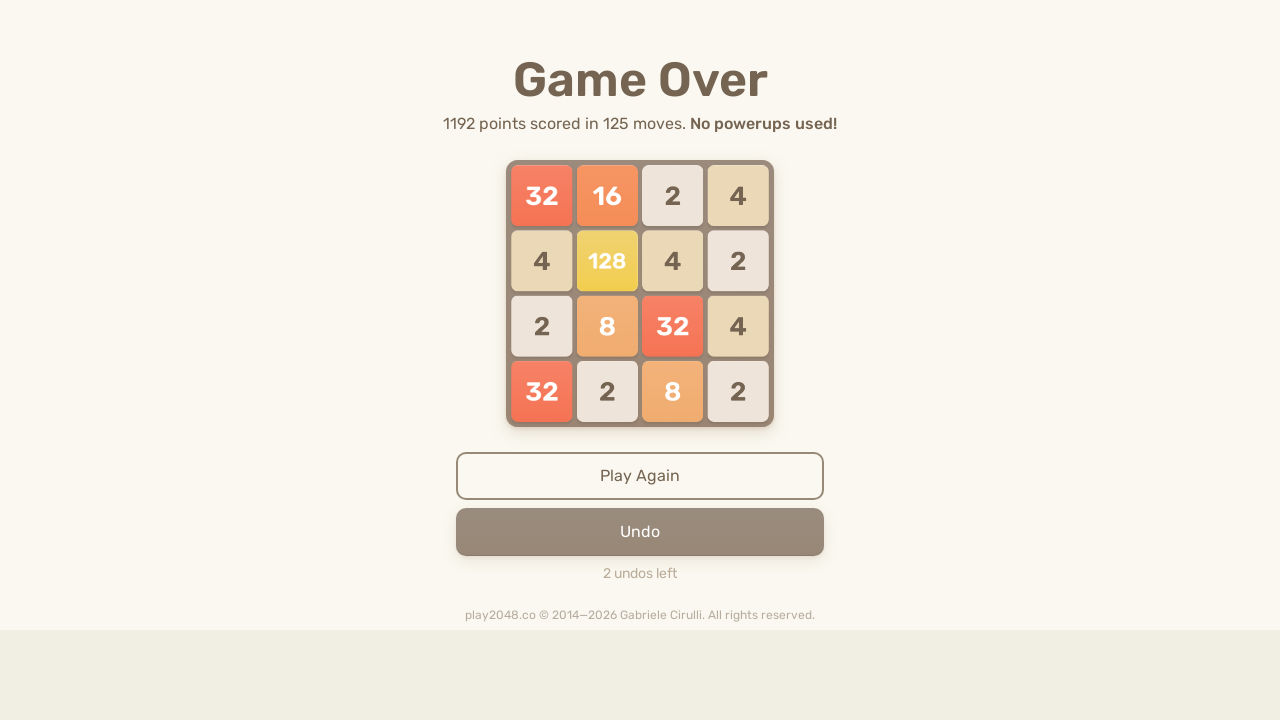

Pressed ArrowUp key on body
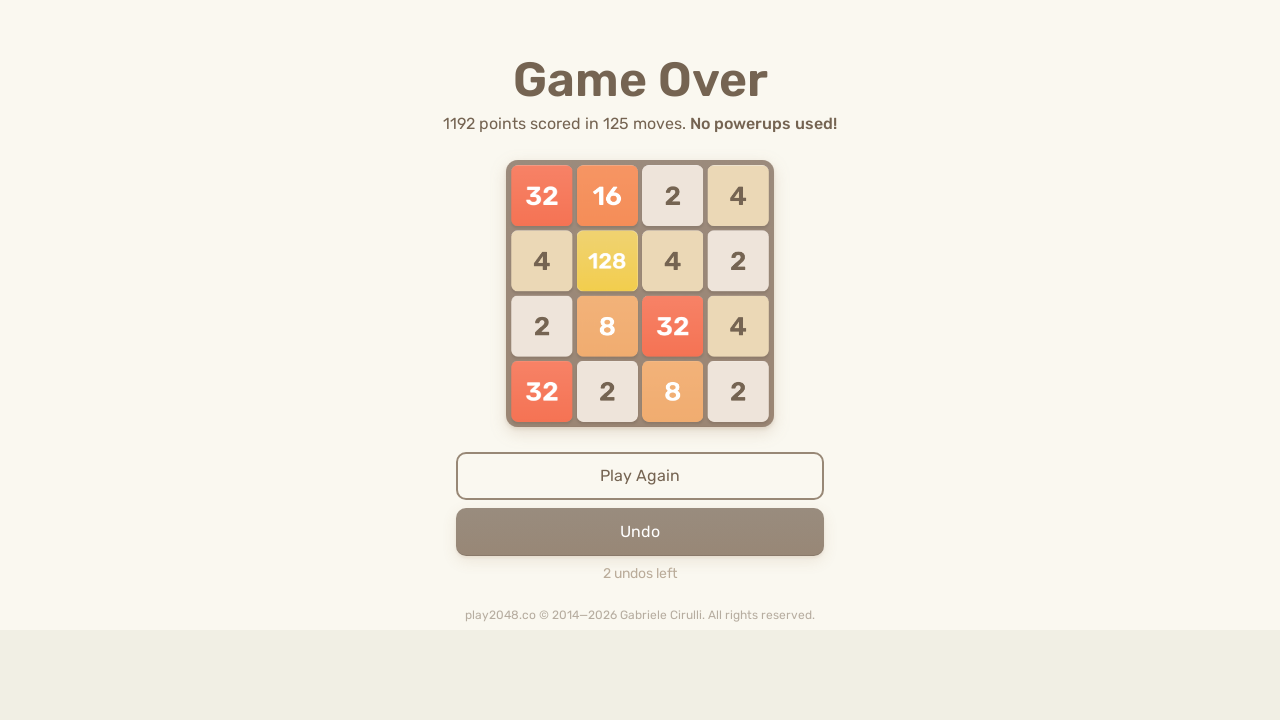

Pressed ArrowRight key on body
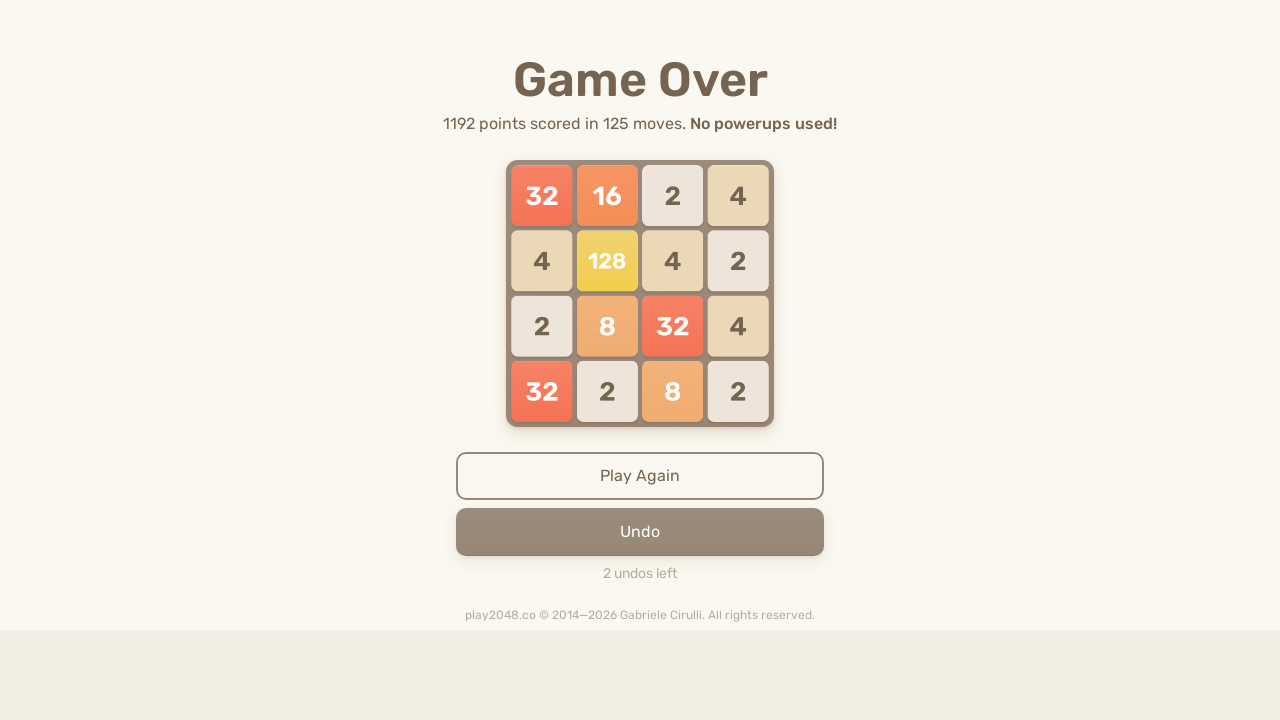

Pressed ArrowDown key on body
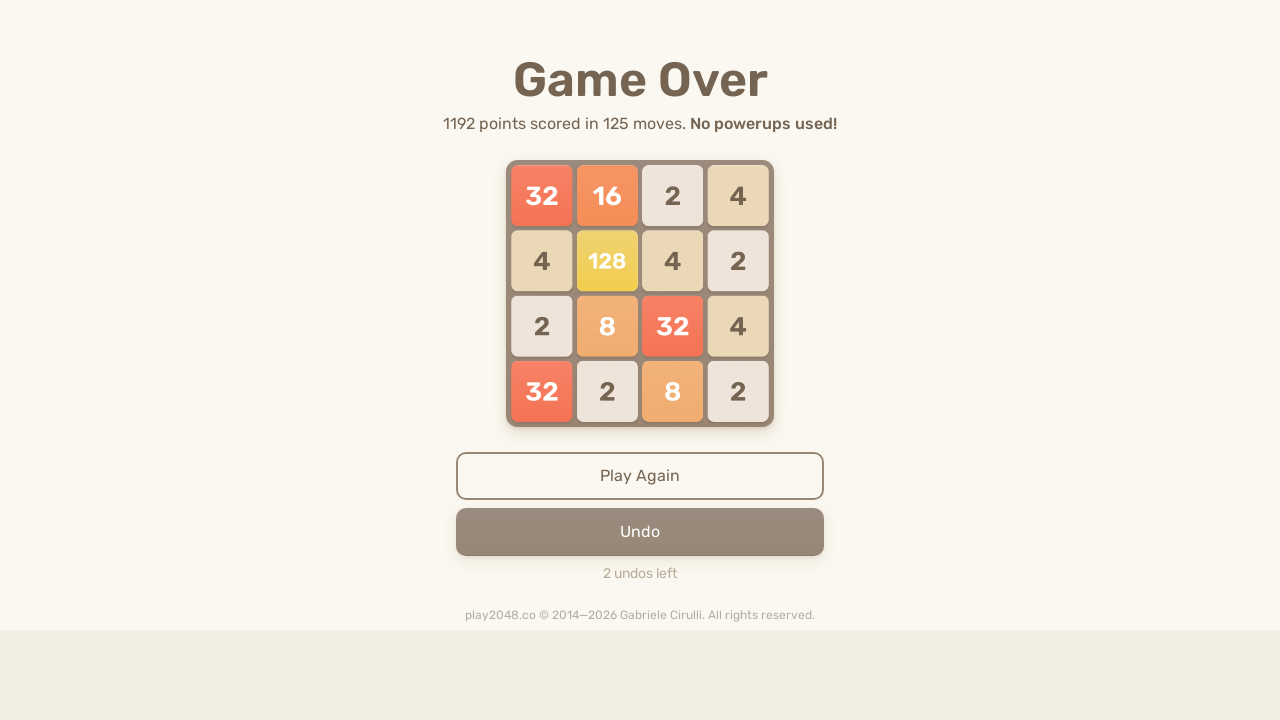

Pressed ArrowLeft key on body
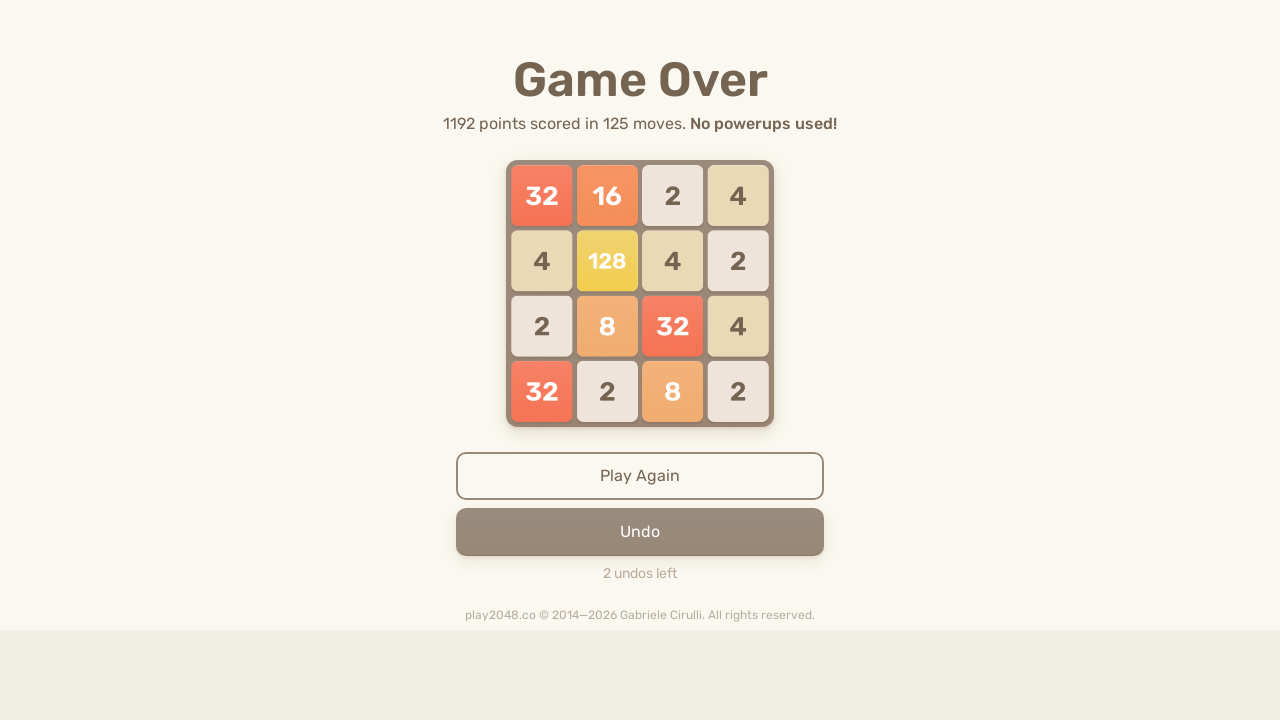

Waited 100ms for game to register moves
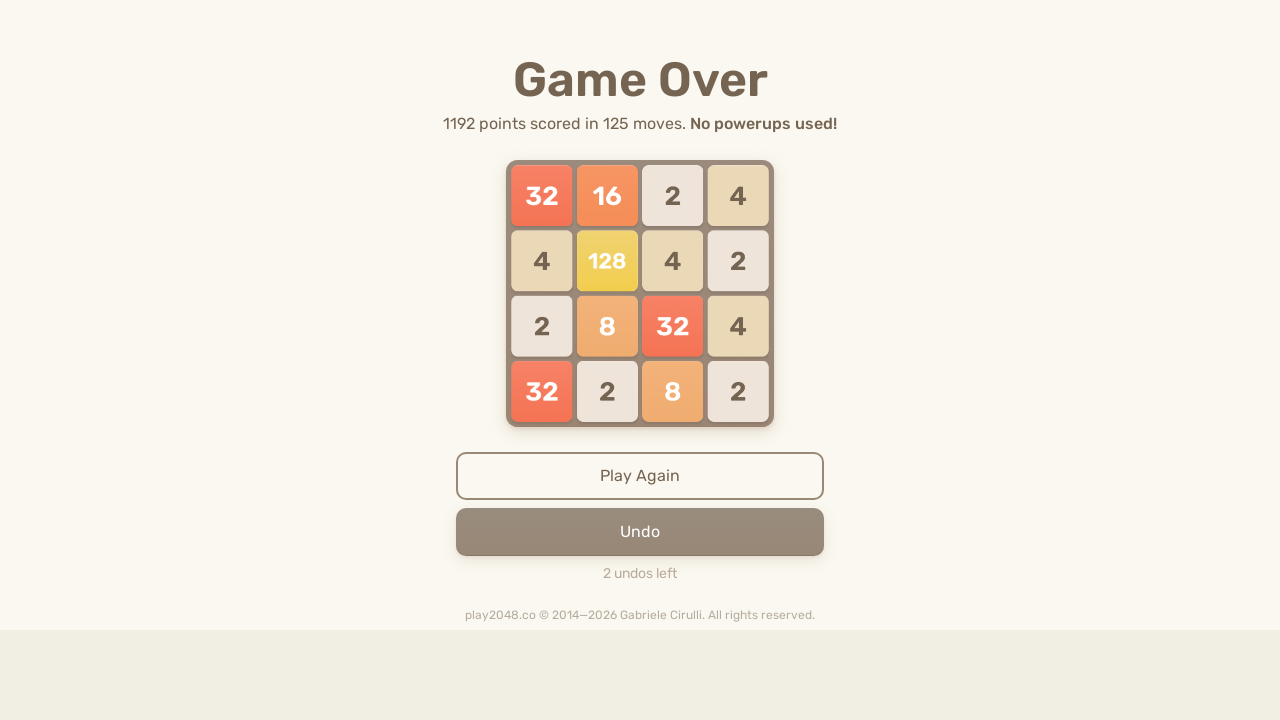

Located game-over element
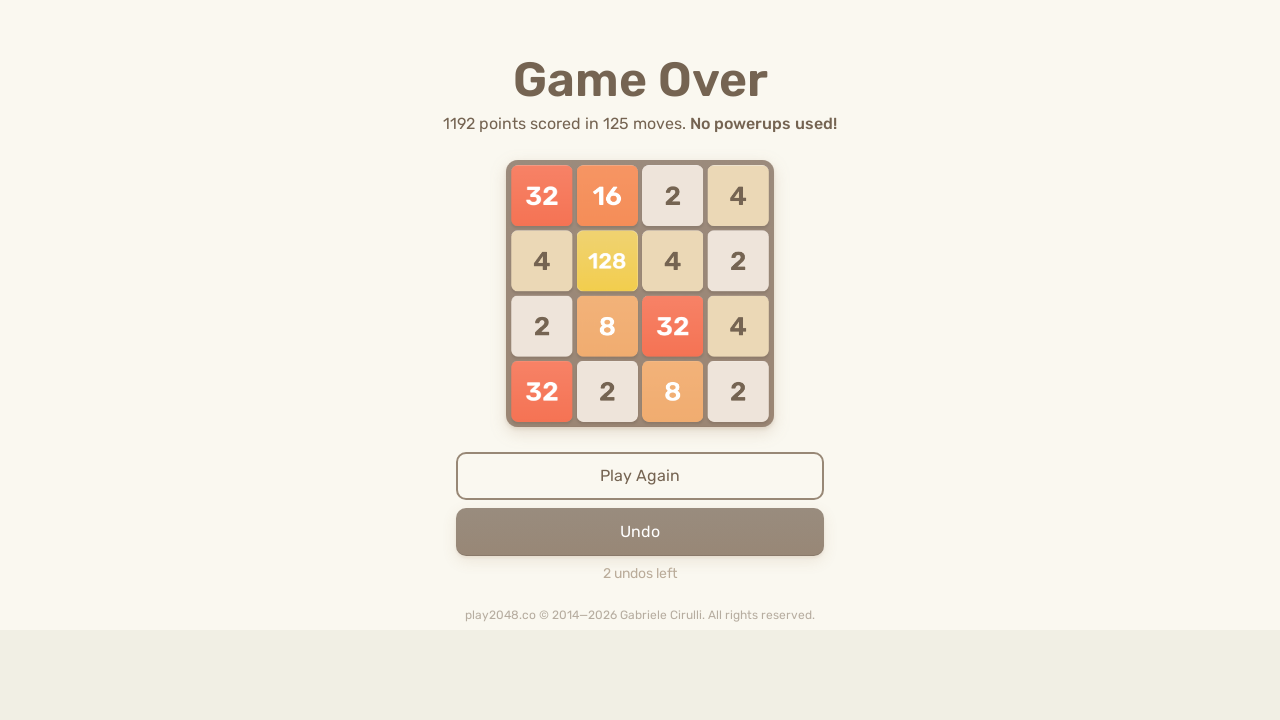

Pressed ArrowUp key on body
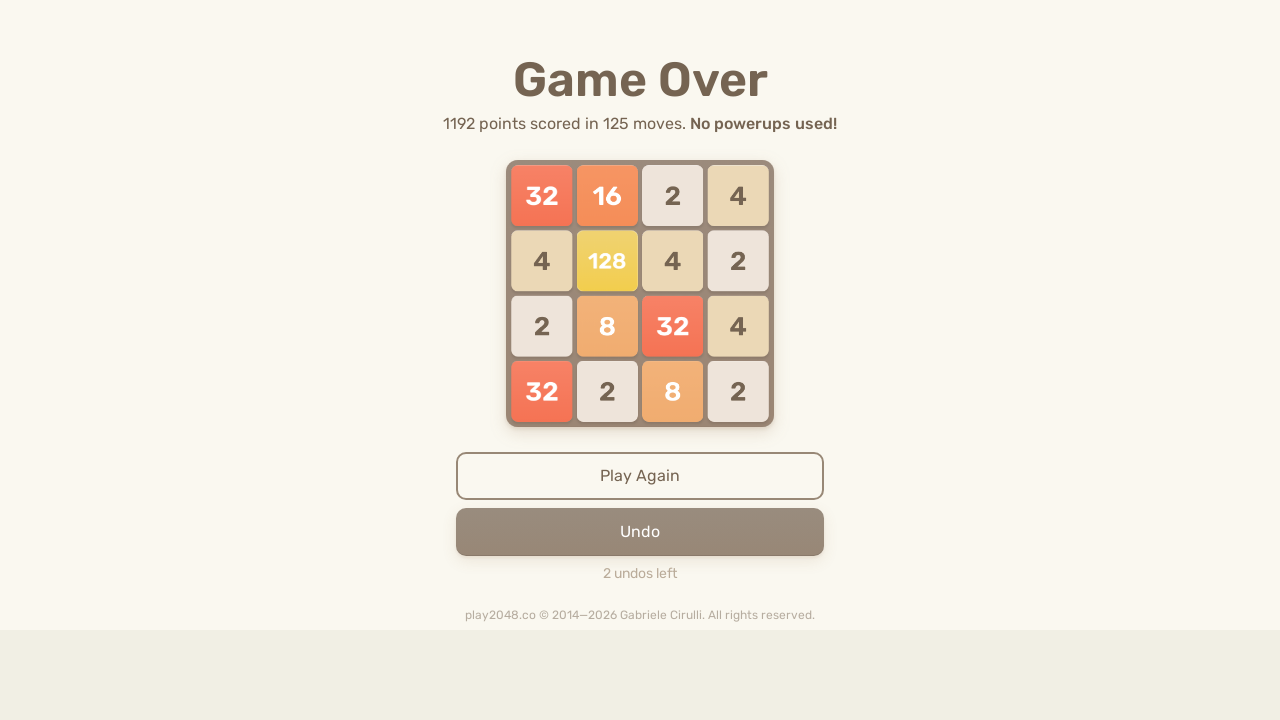

Pressed ArrowRight key on body
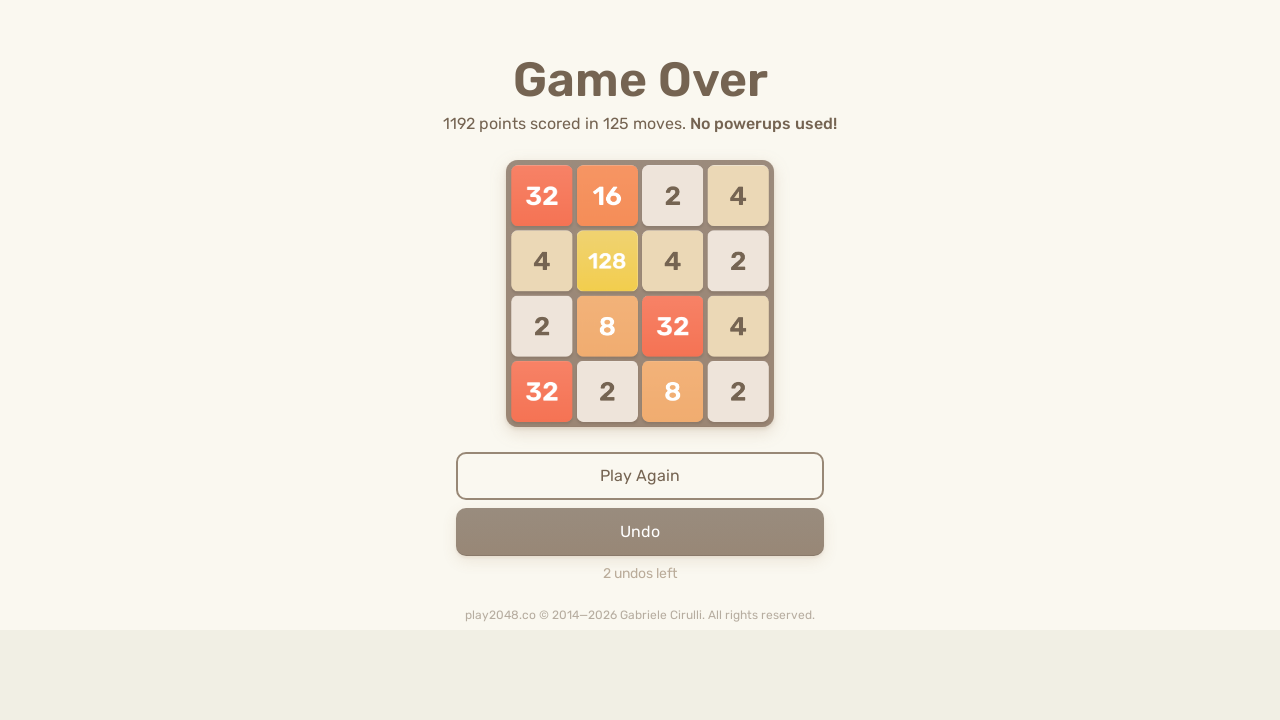

Pressed ArrowDown key on body
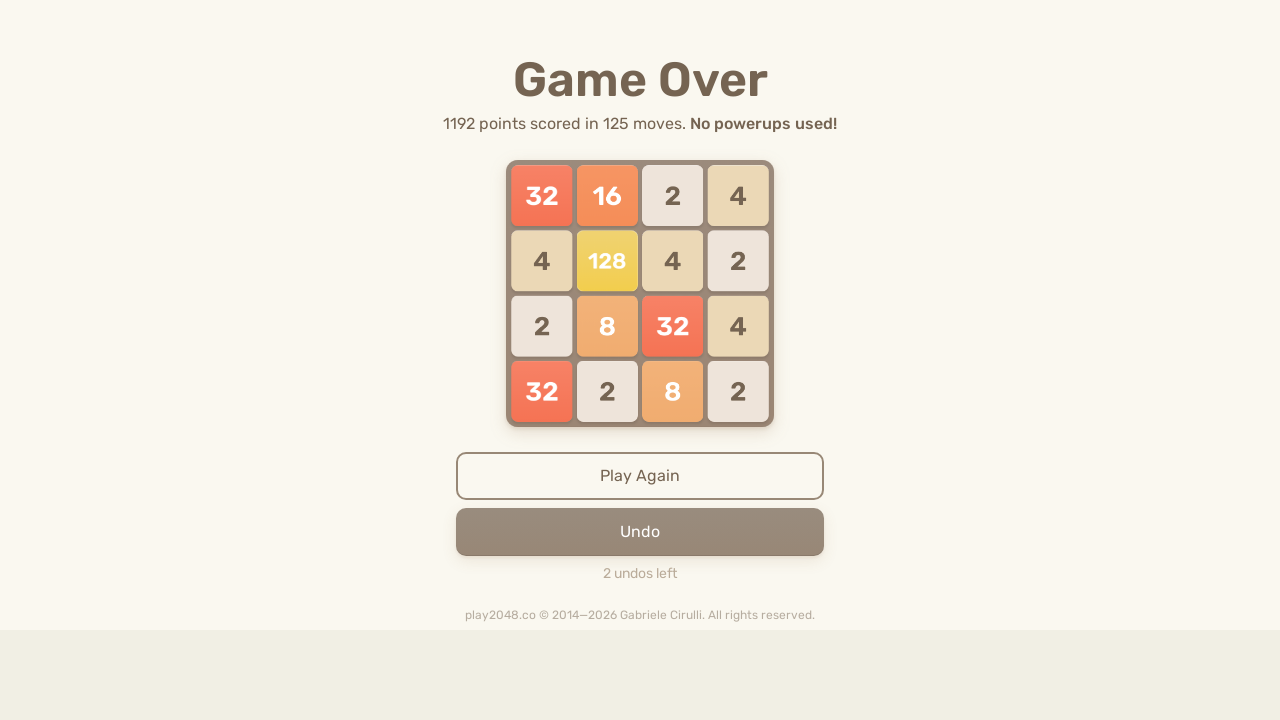

Pressed ArrowLeft key on body
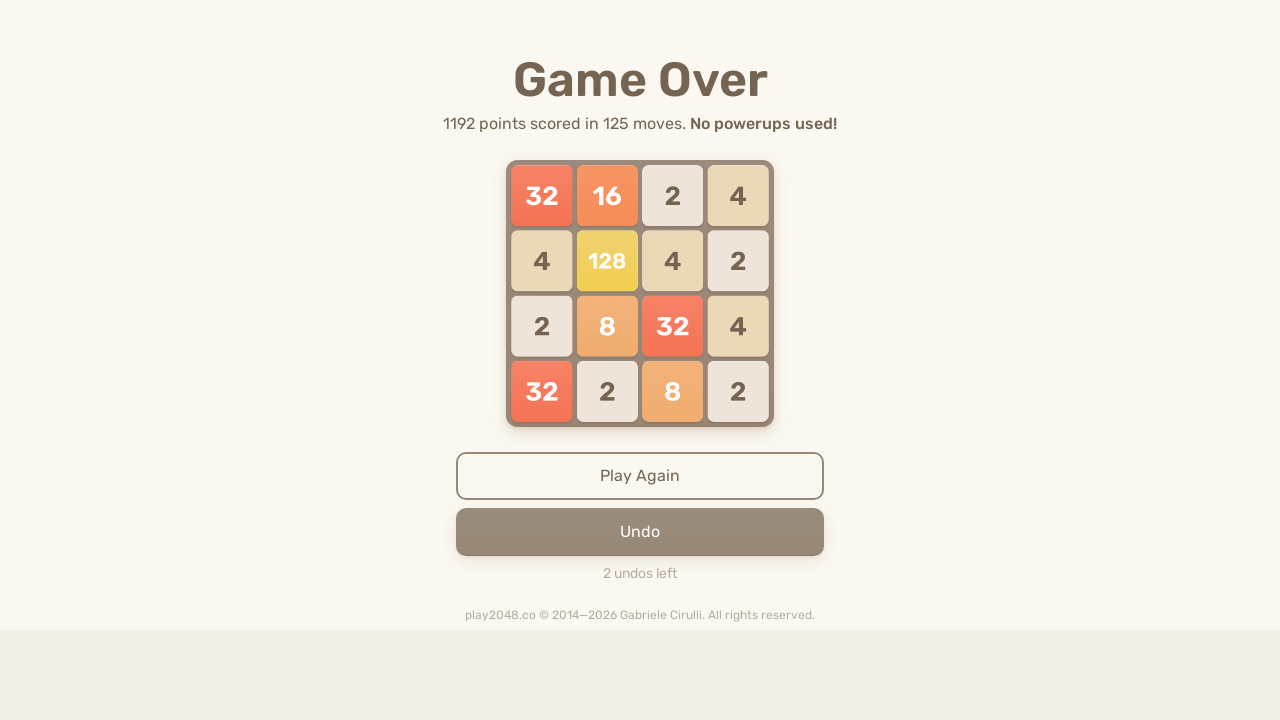

Waited 100ms for game to register moves
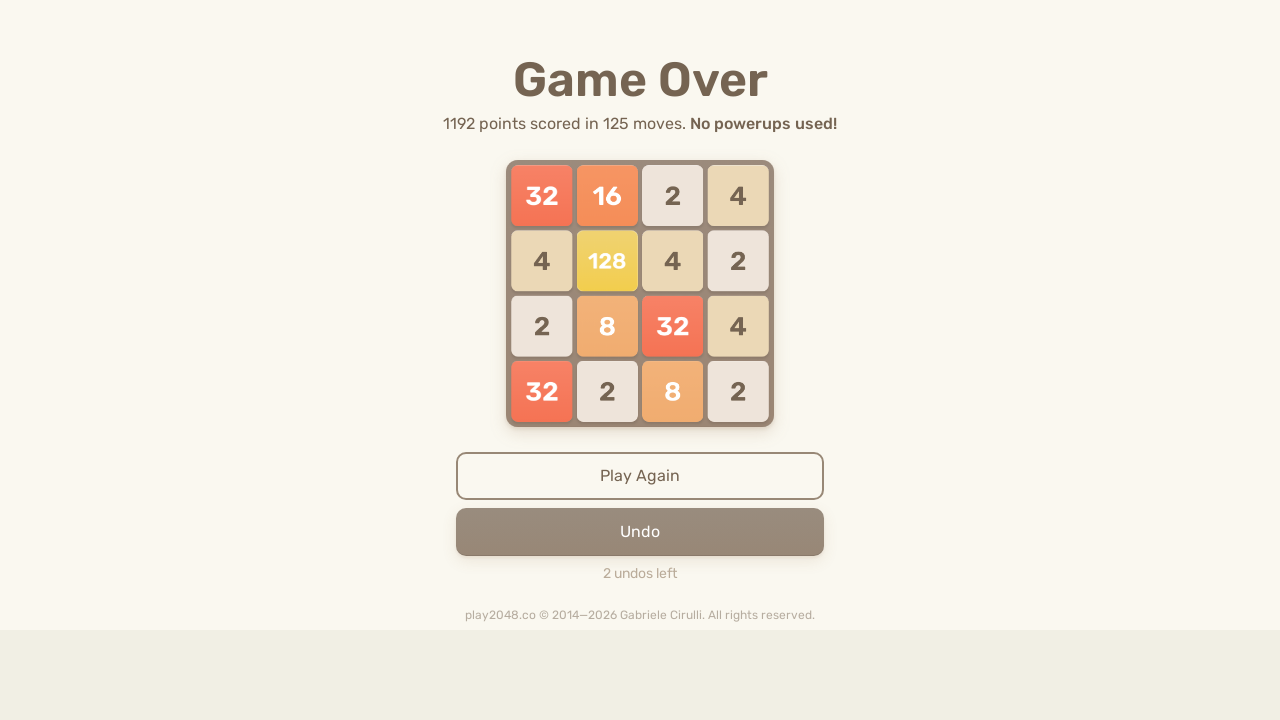

Located game-over element
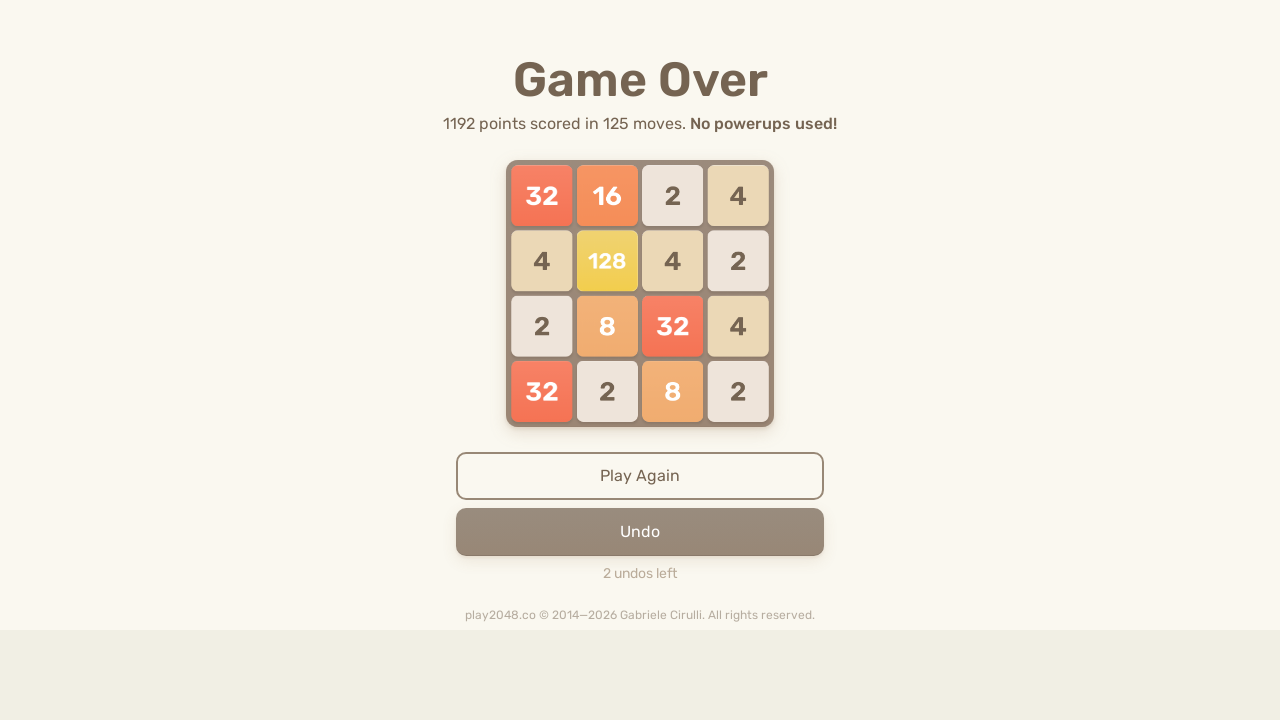

Pressed ArrowUp key on body
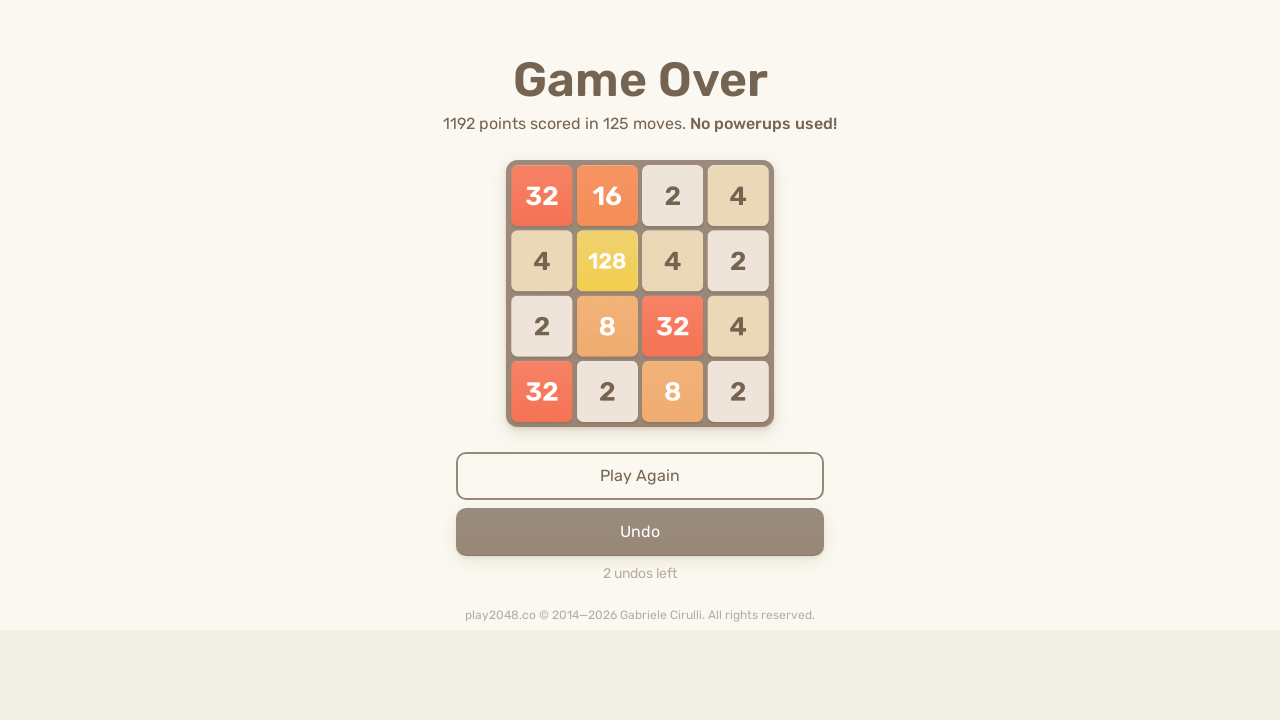

Pressed ArrowRight key on body
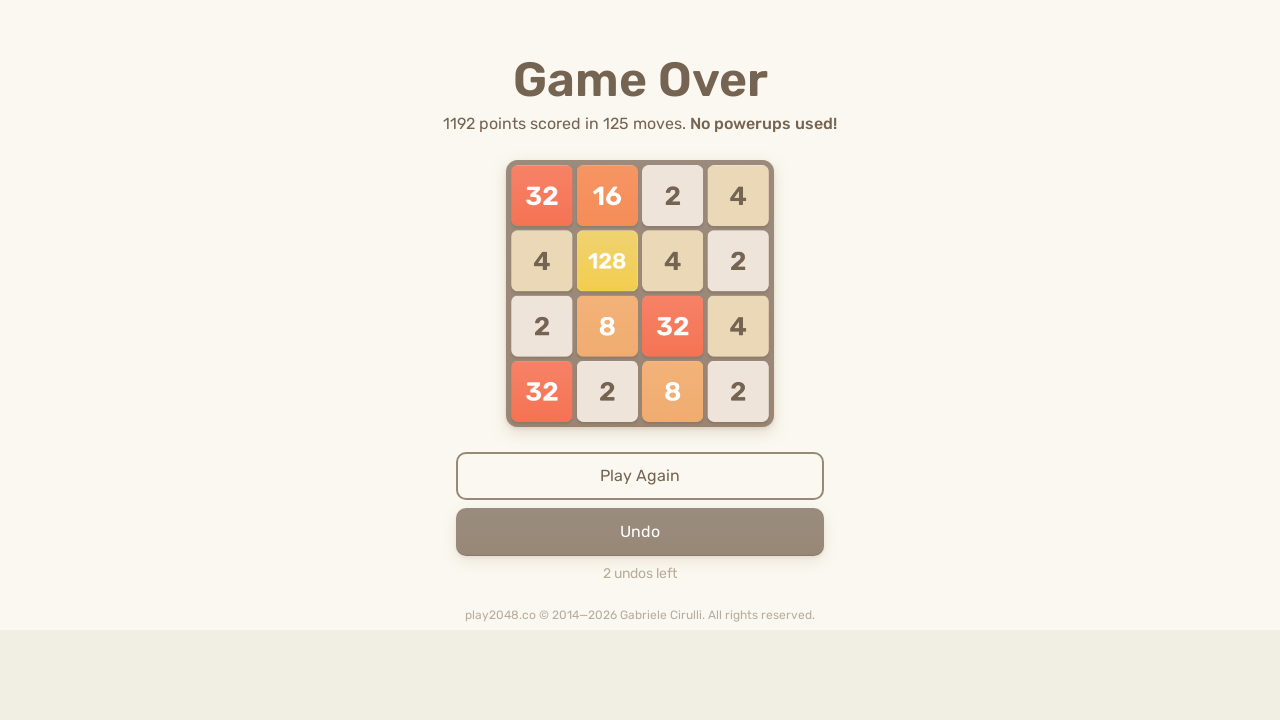

Pressed ArrowDown key on body
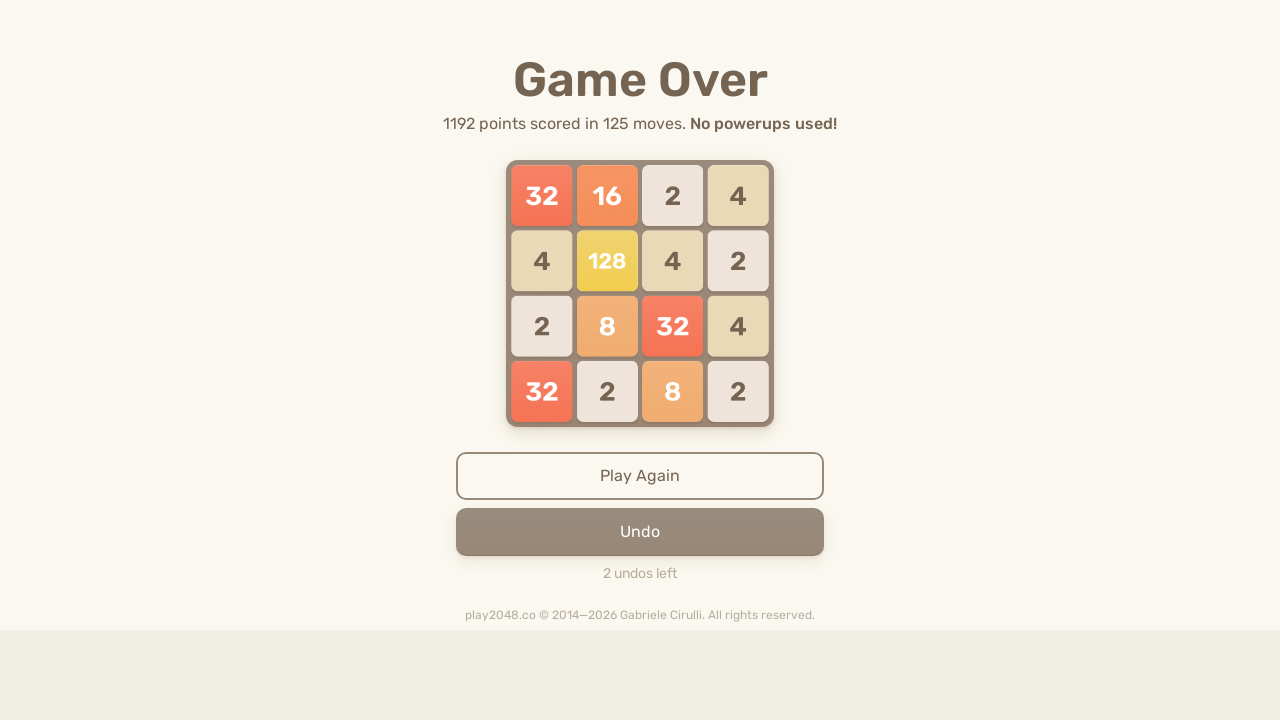

Pressed ArrowLeft key on body
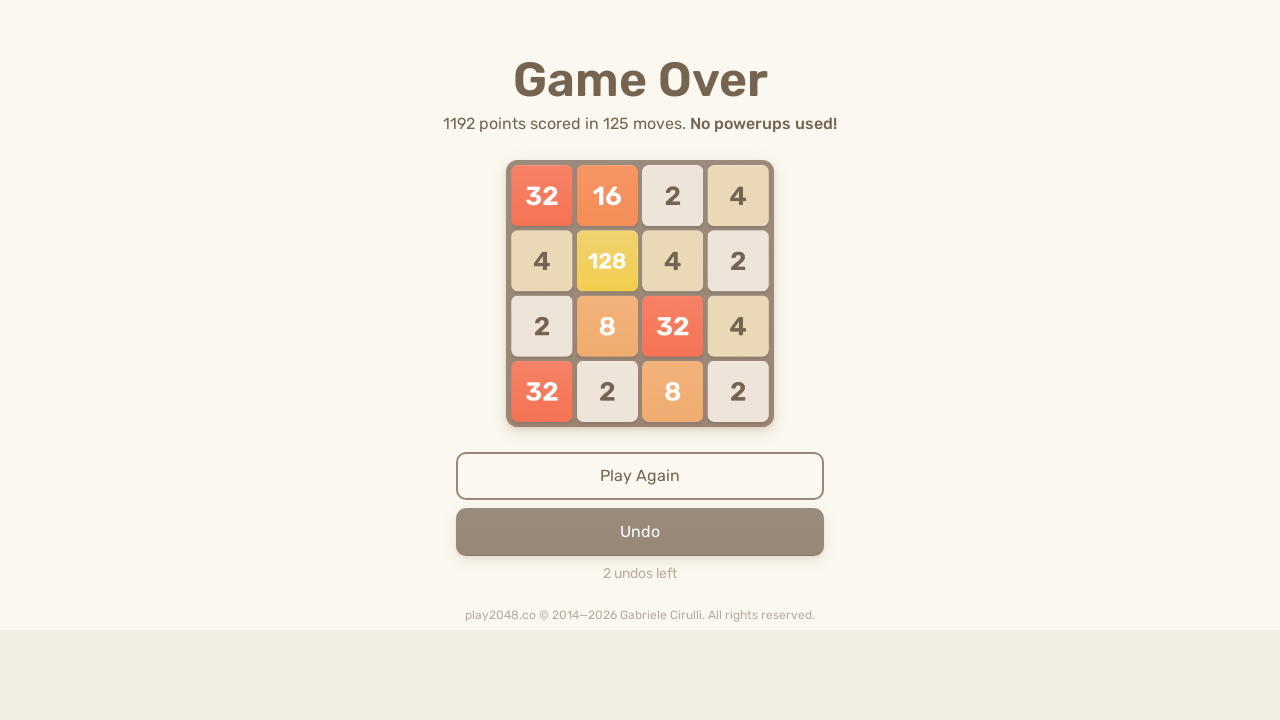

Waited 100ms for game to register moves
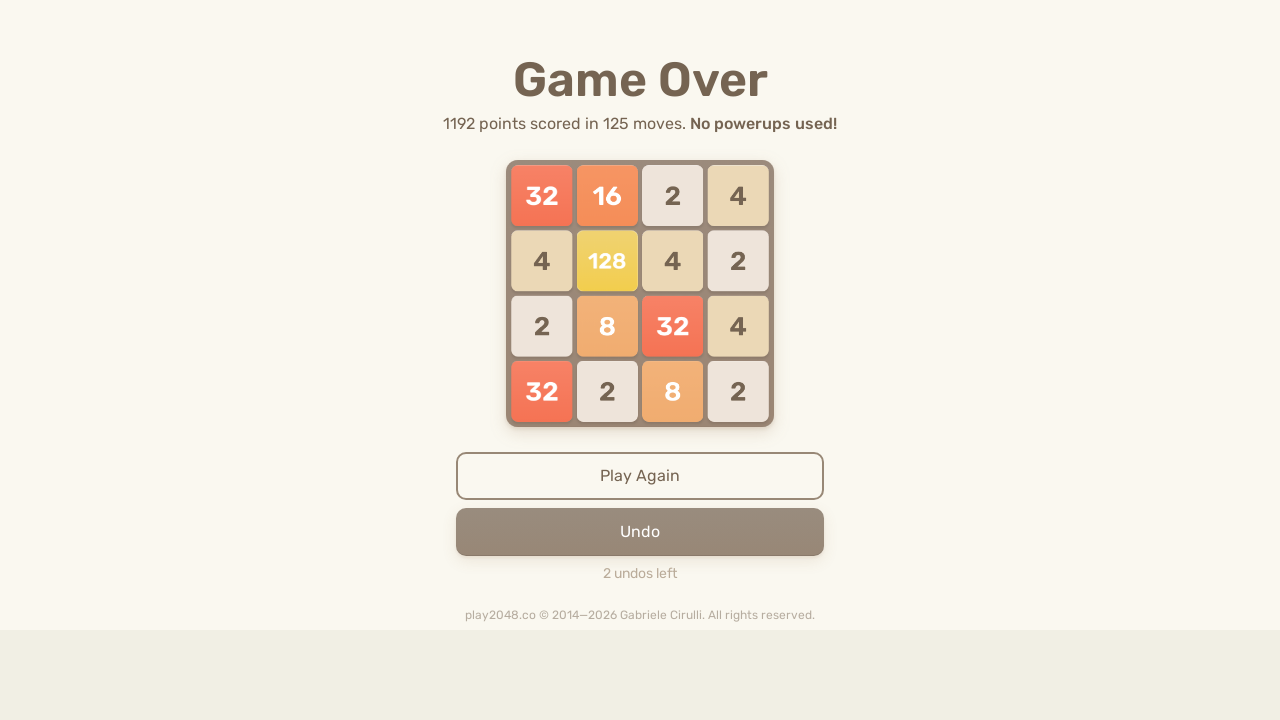

Located game-over element
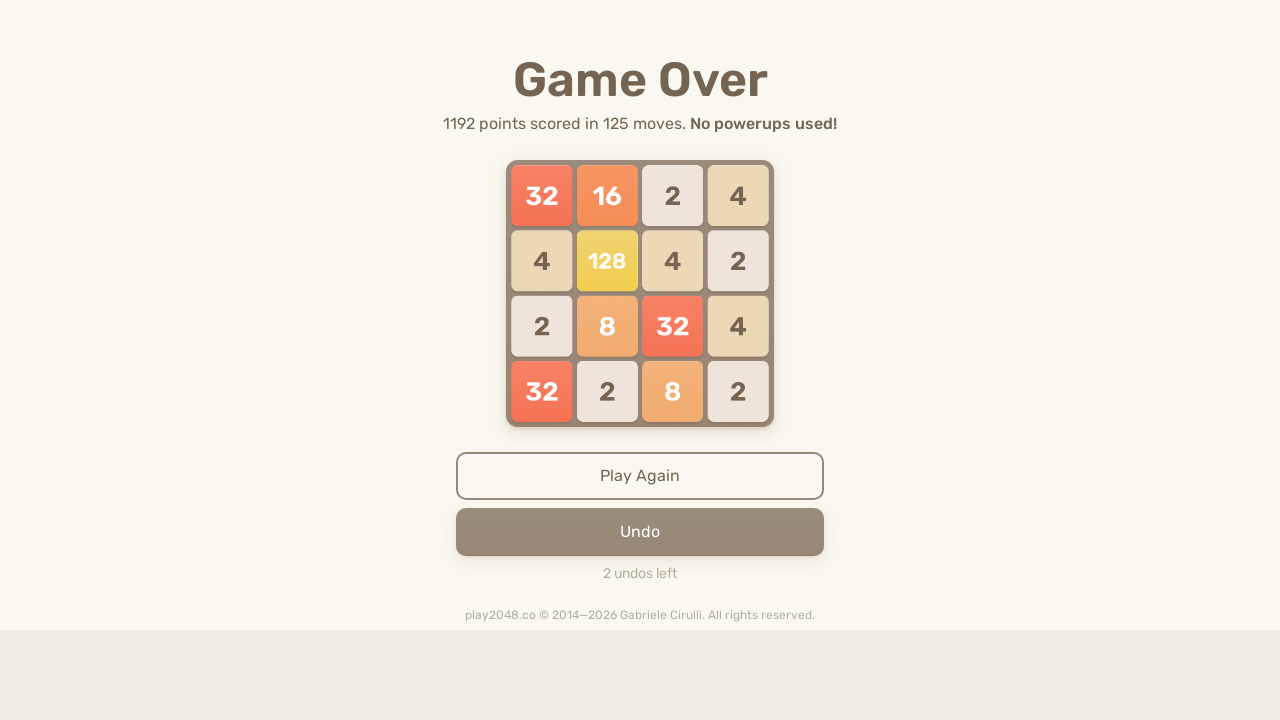

Pressed ArrowUp key on body
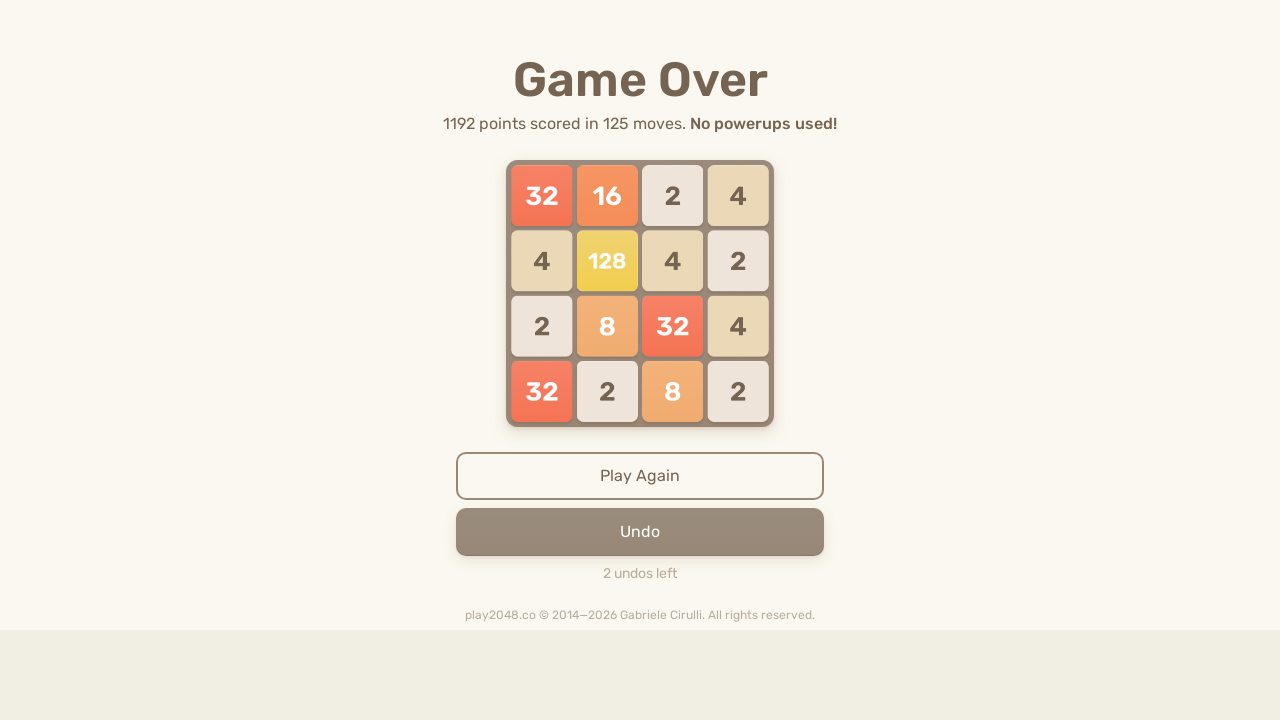

Pressed ArrowRight key on body
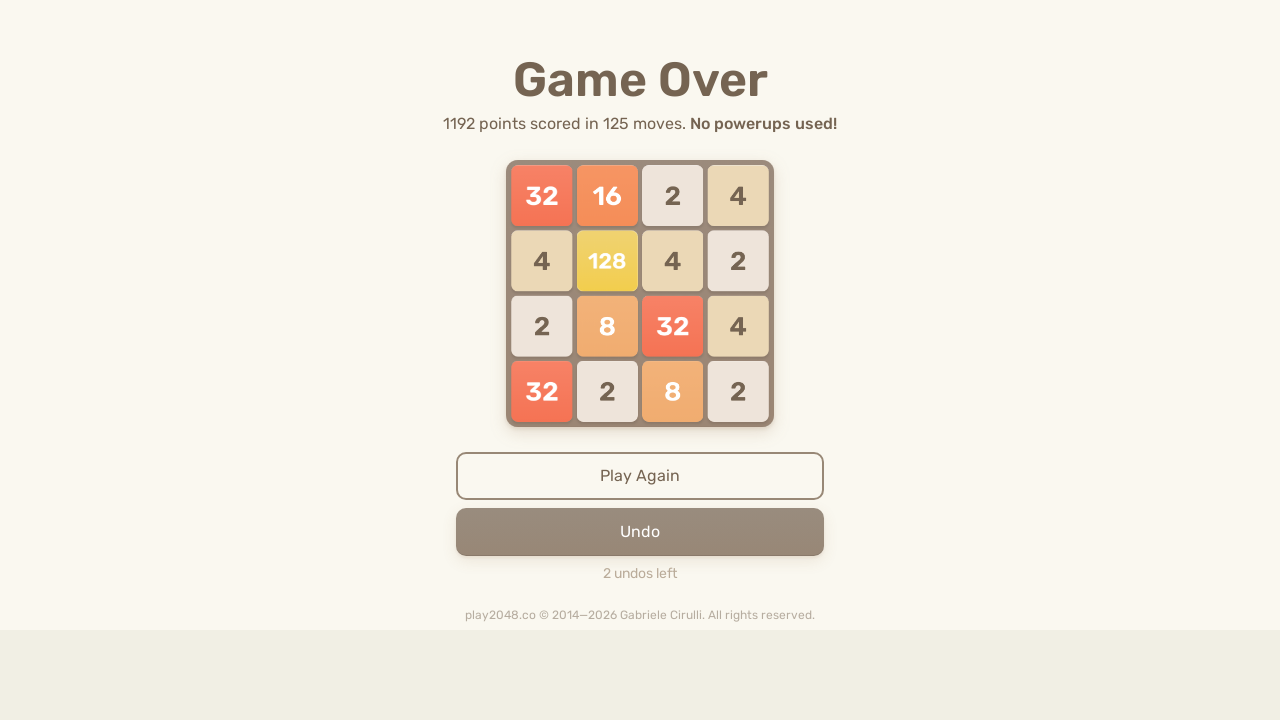

Pressed ArrowDown key on body
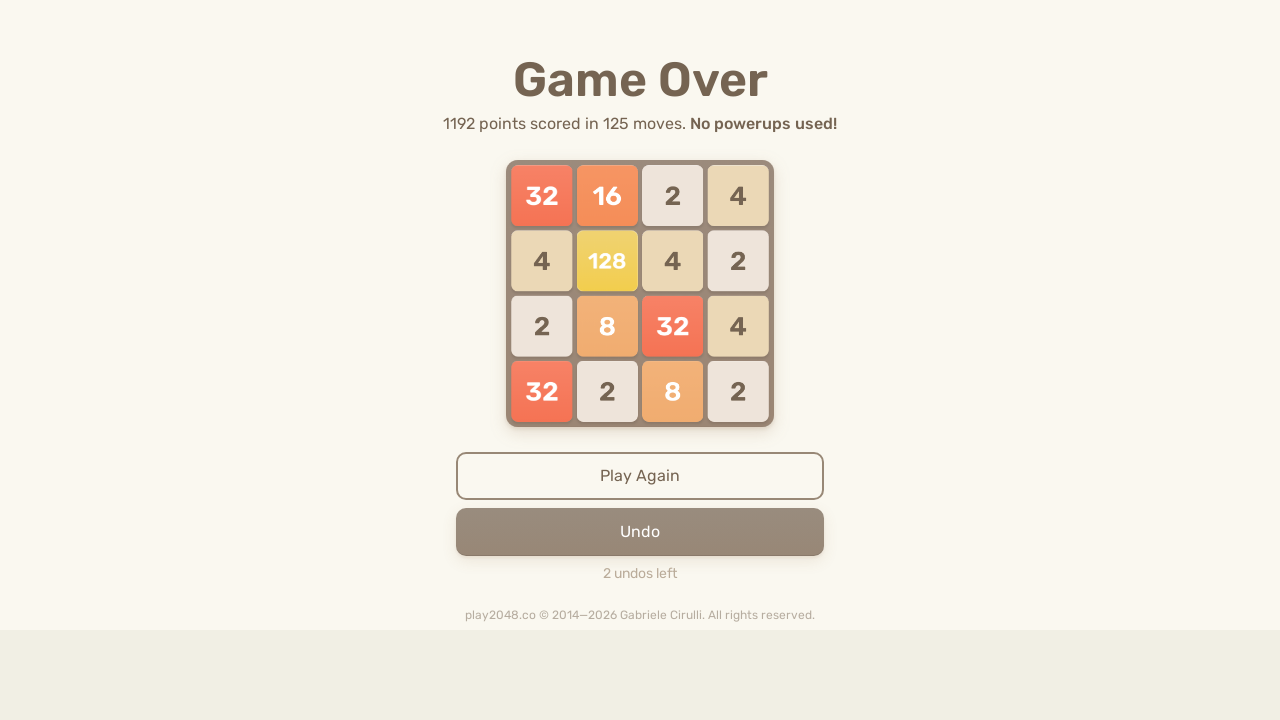

Pressed ArrowLeft key on body
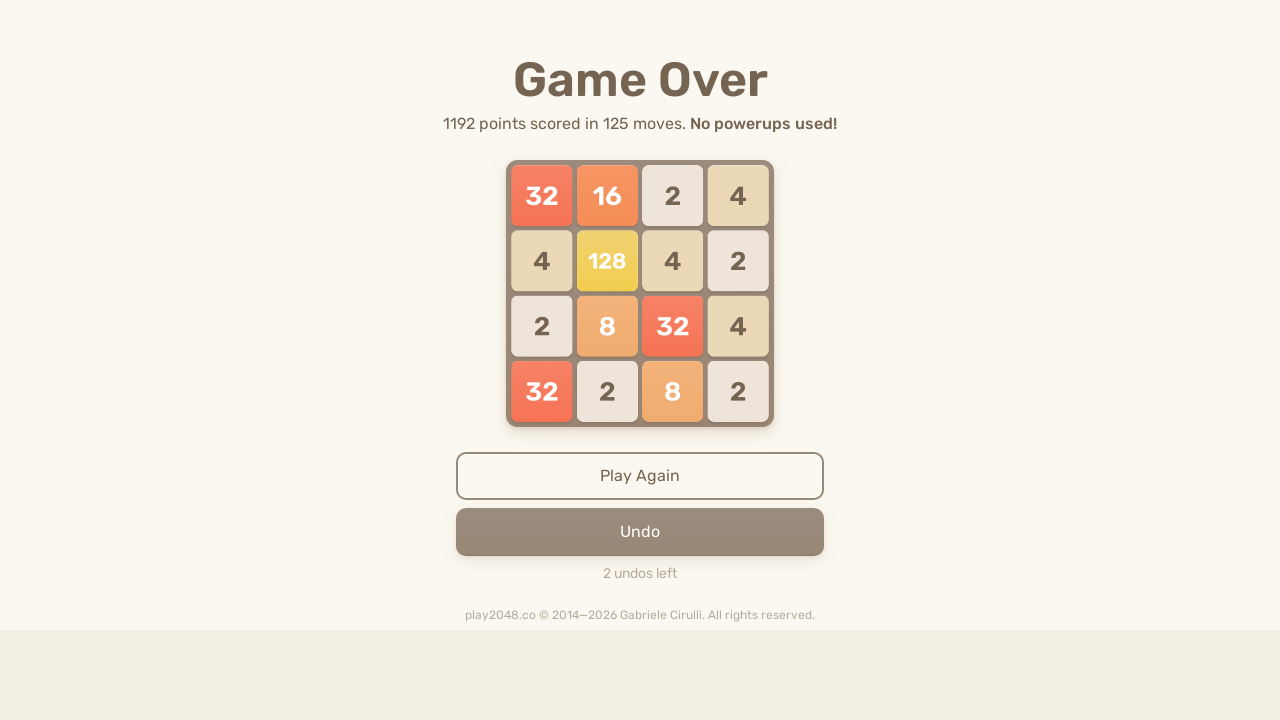

Waited 100ms for game to register moves
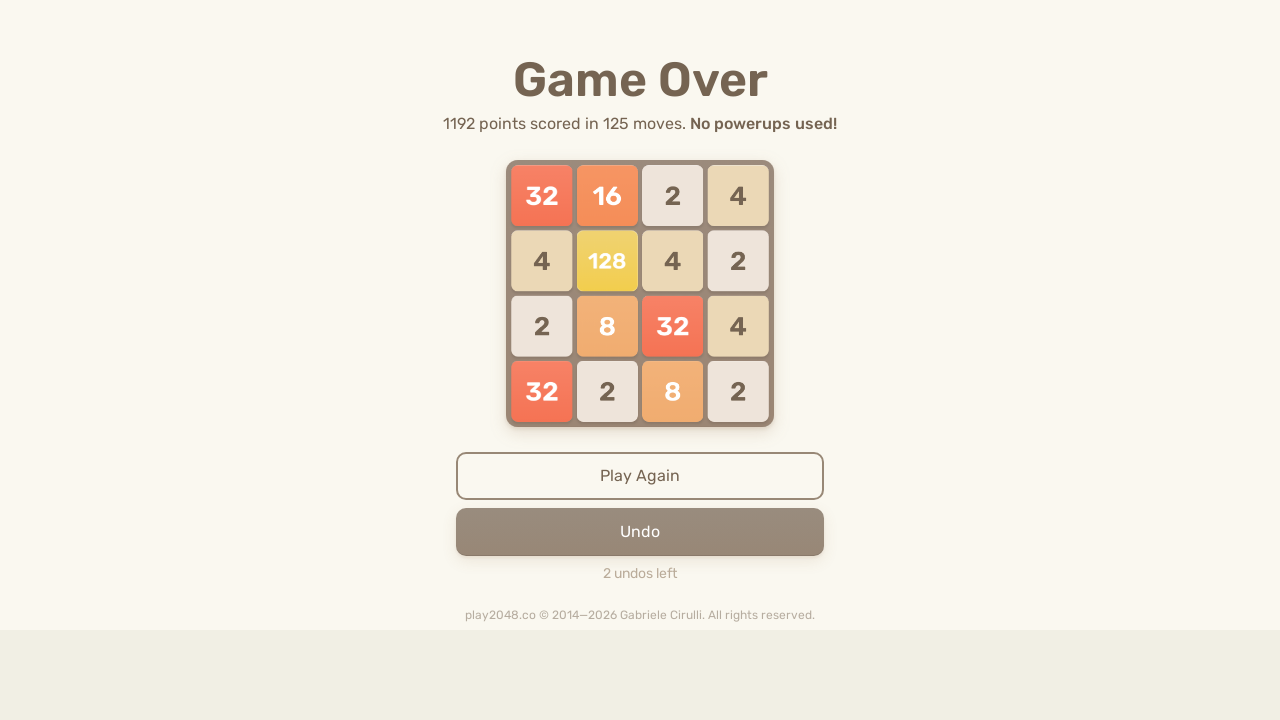

Located game-over element
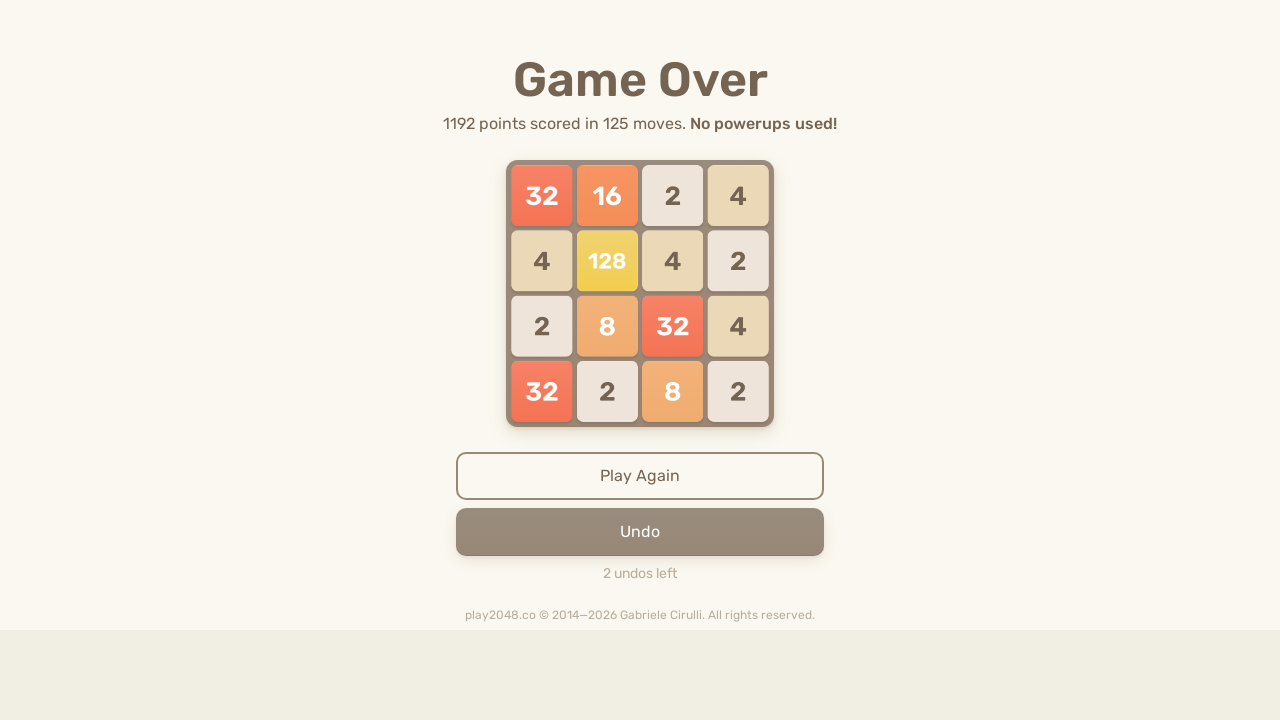

Pressed ArrowUp key on body
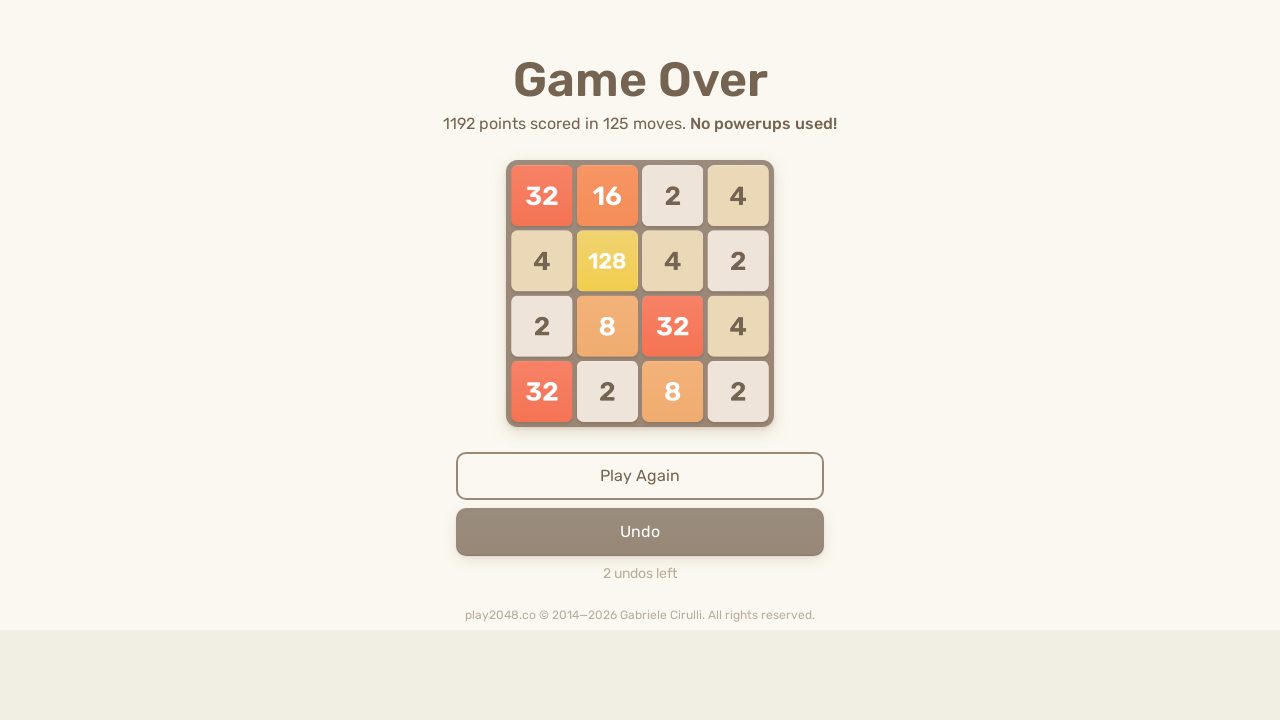

Pressed ArrowRight key on body
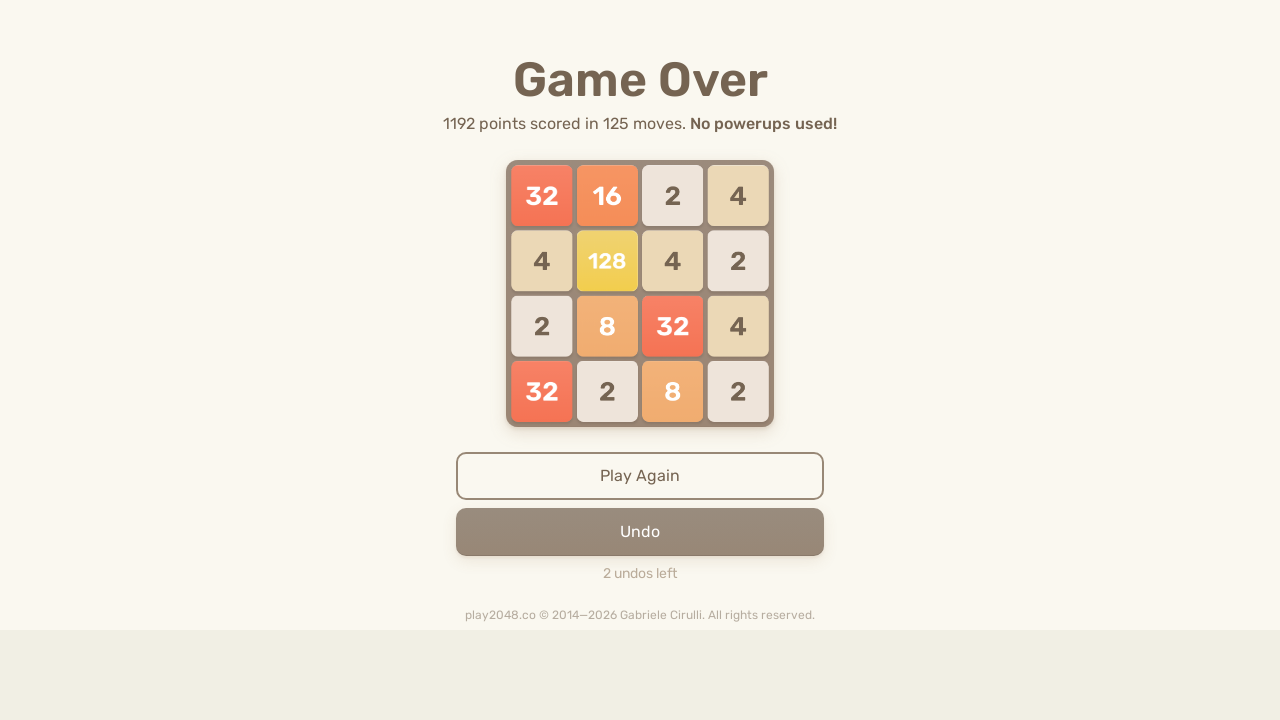

Pressed ArrowDown key on body
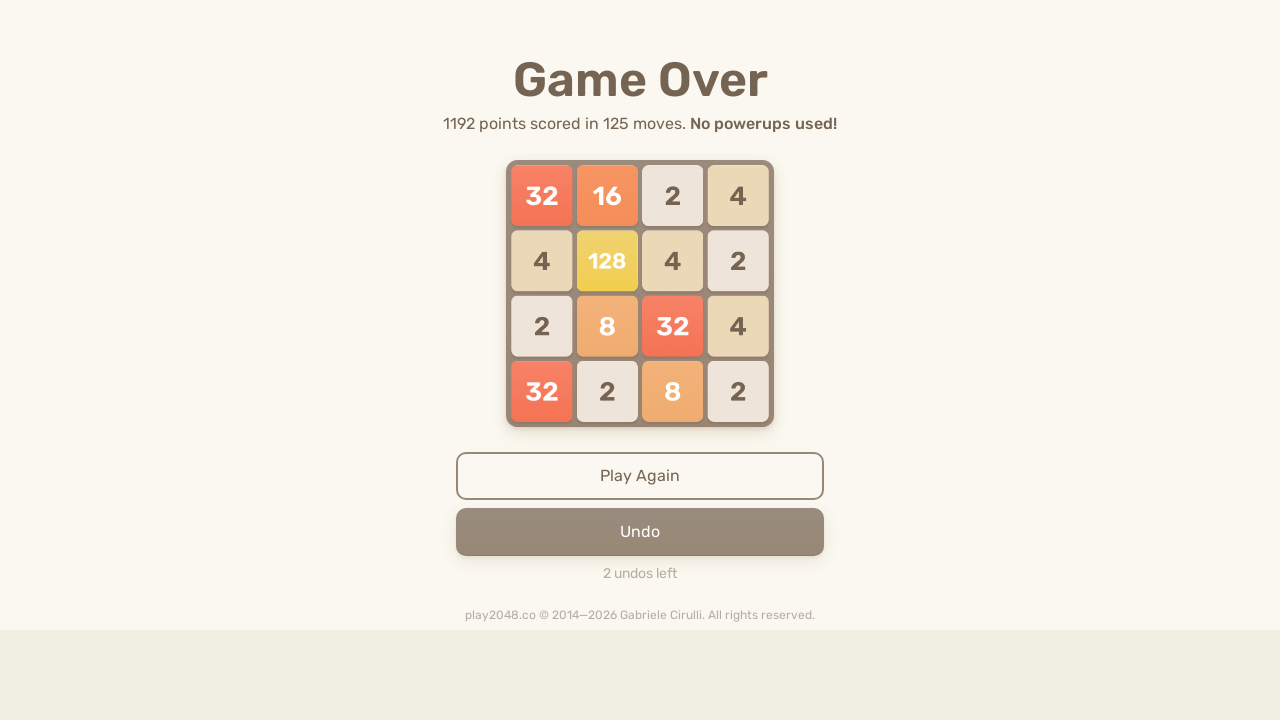

Pressed ArrowLeft key on body
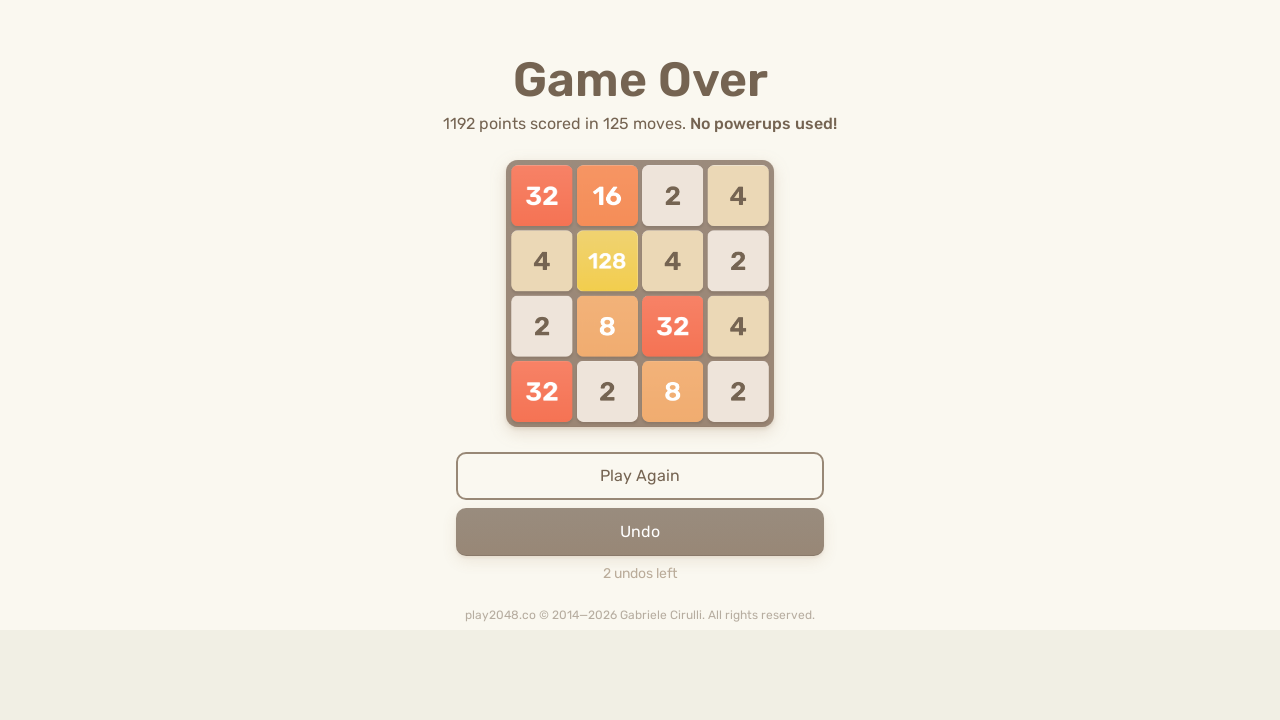

Waited 100ms for game to register moves
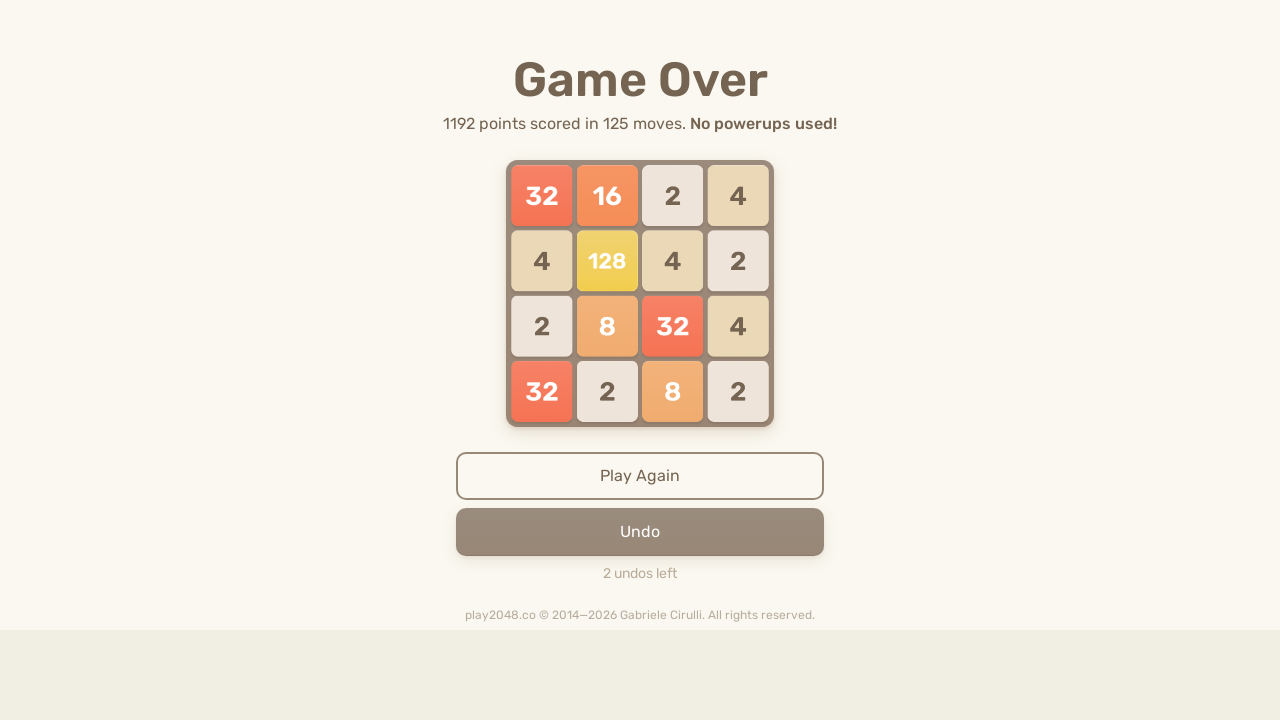

Located game-over element
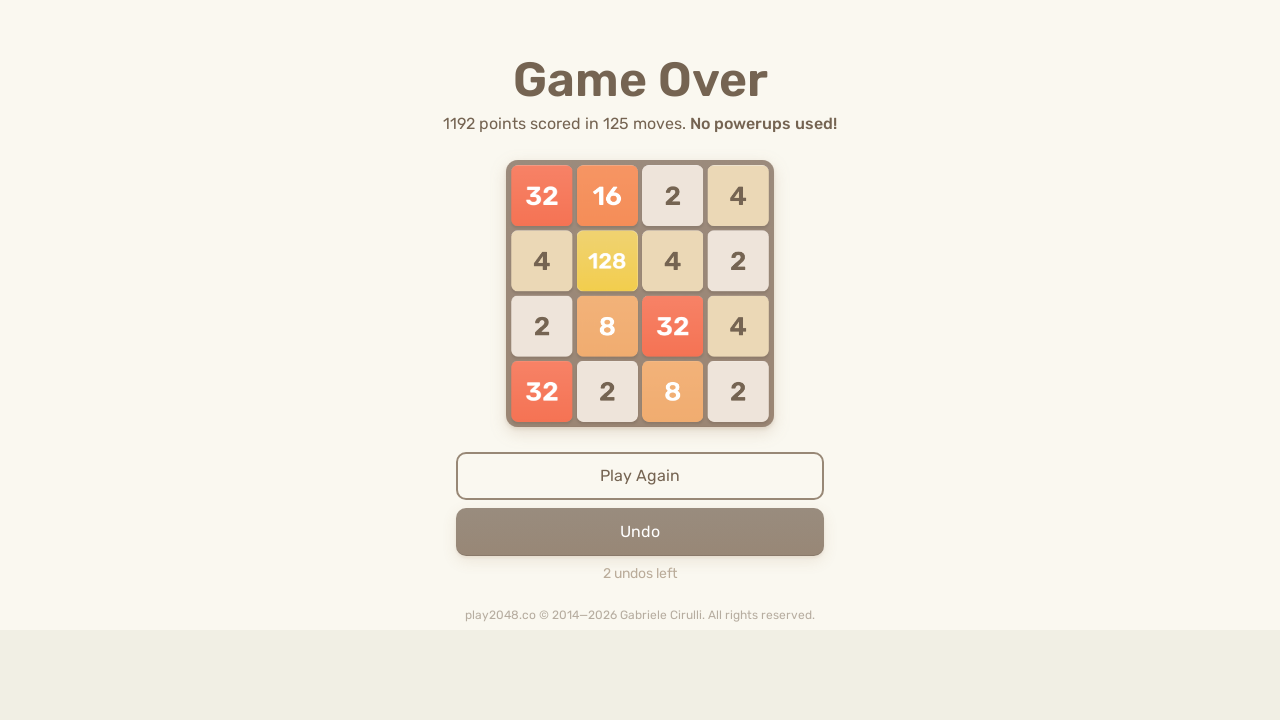

Pressed ArrowUp key on body
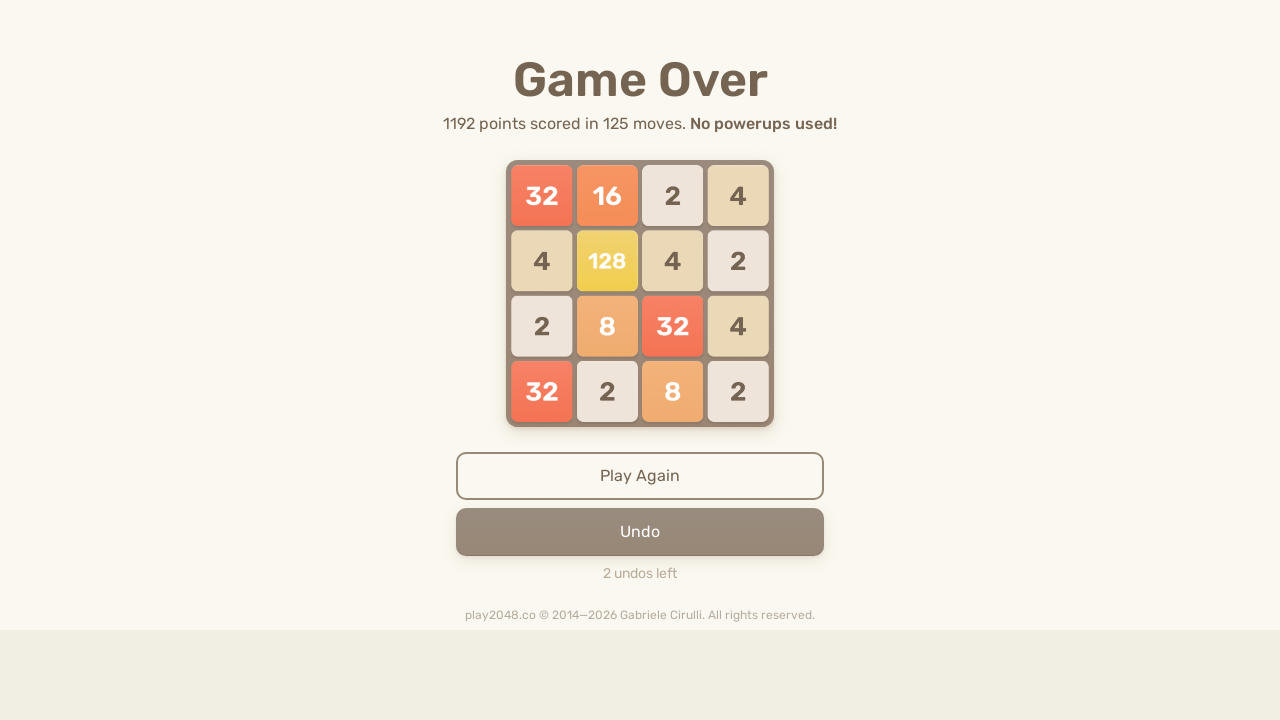

Pressed ArrowRight key on body
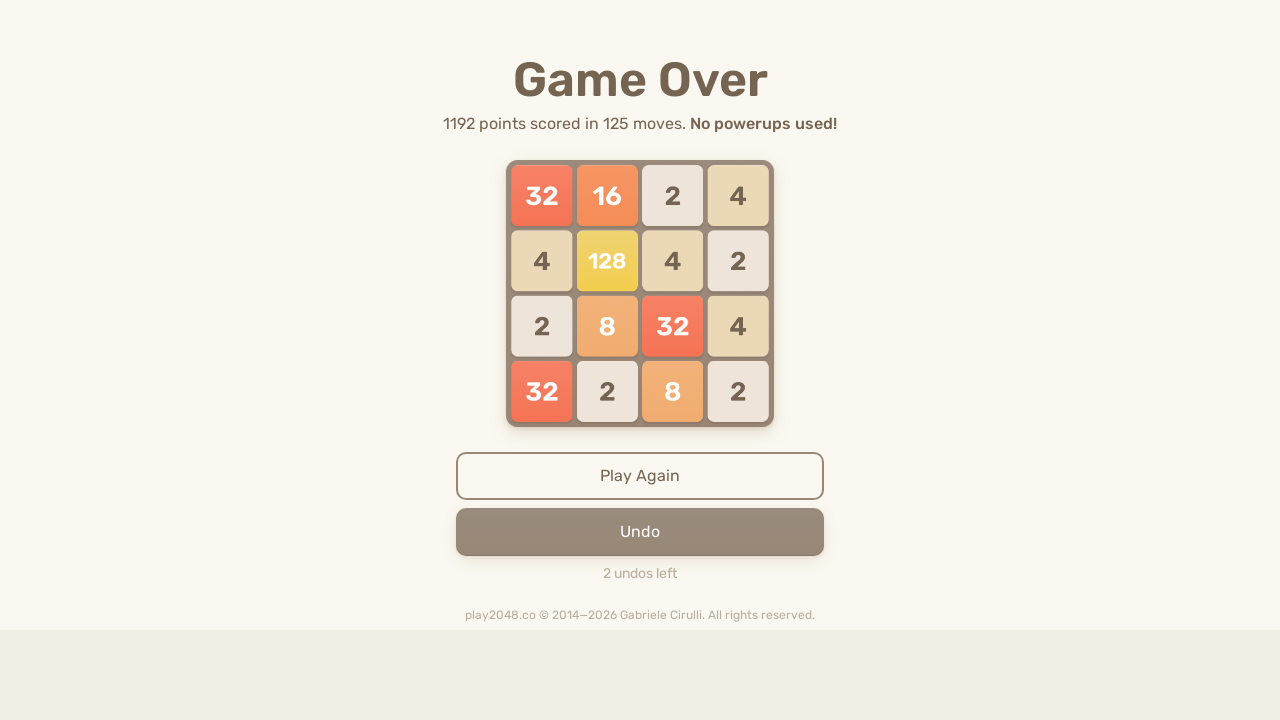

Pressed ArrowDown key on body
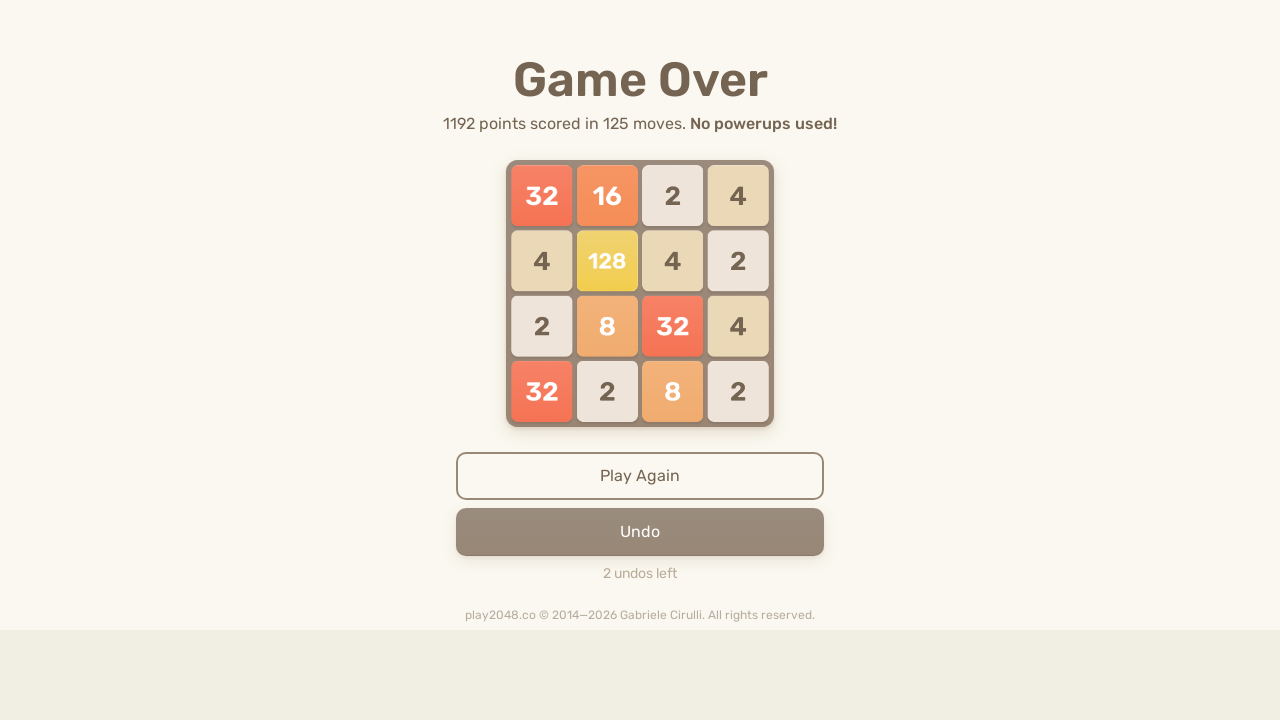

Pressed ArrowLeft key on body
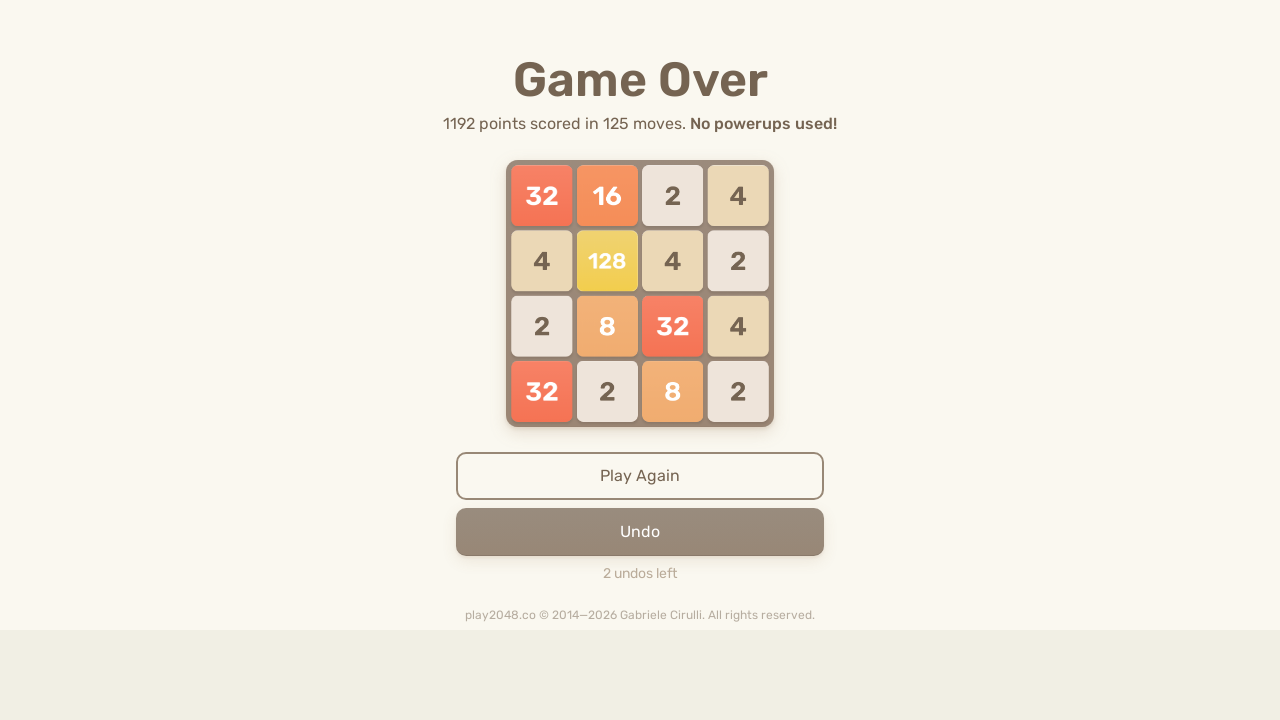

Waited 100ms for game to register moves
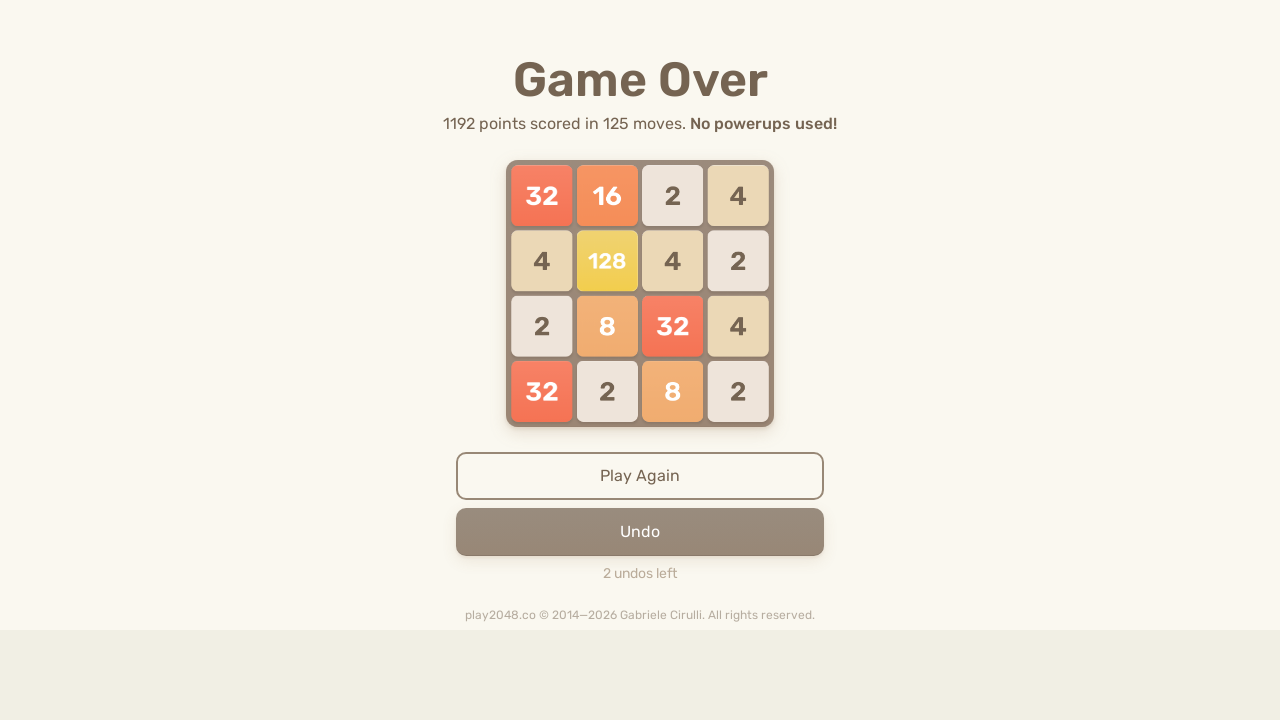

Located game-over element
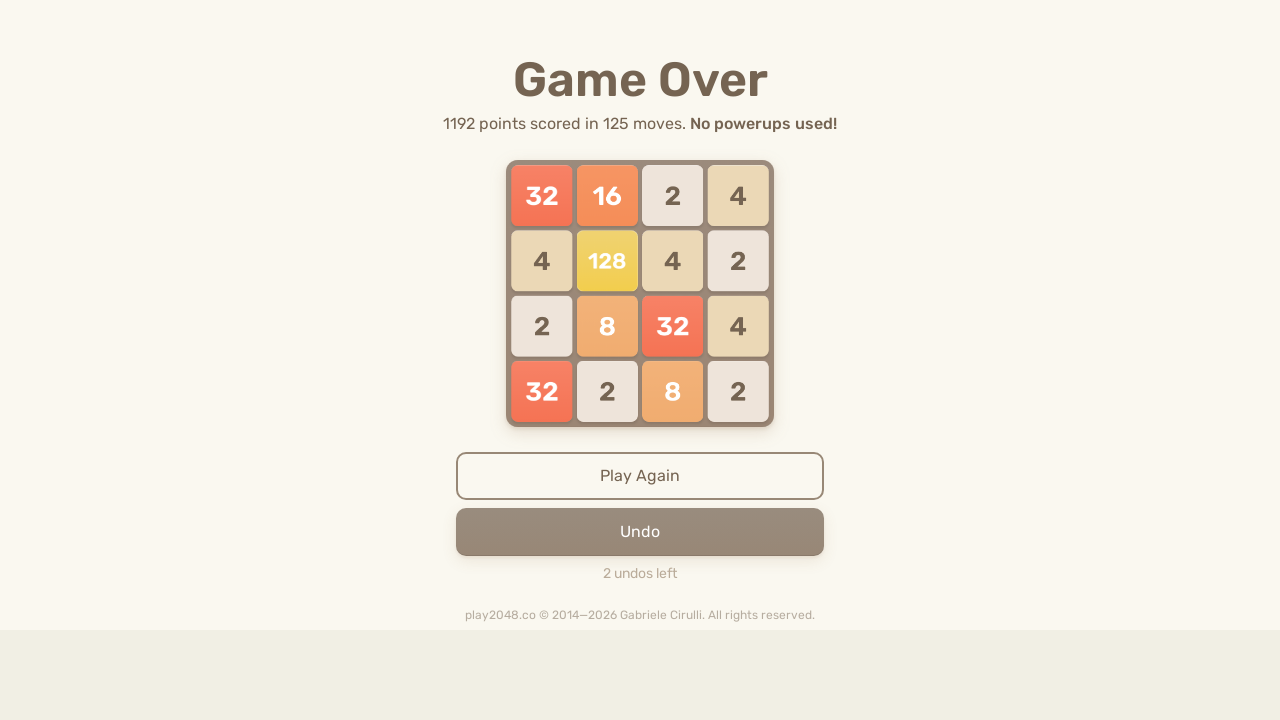

Pressed ArrowUp key on body
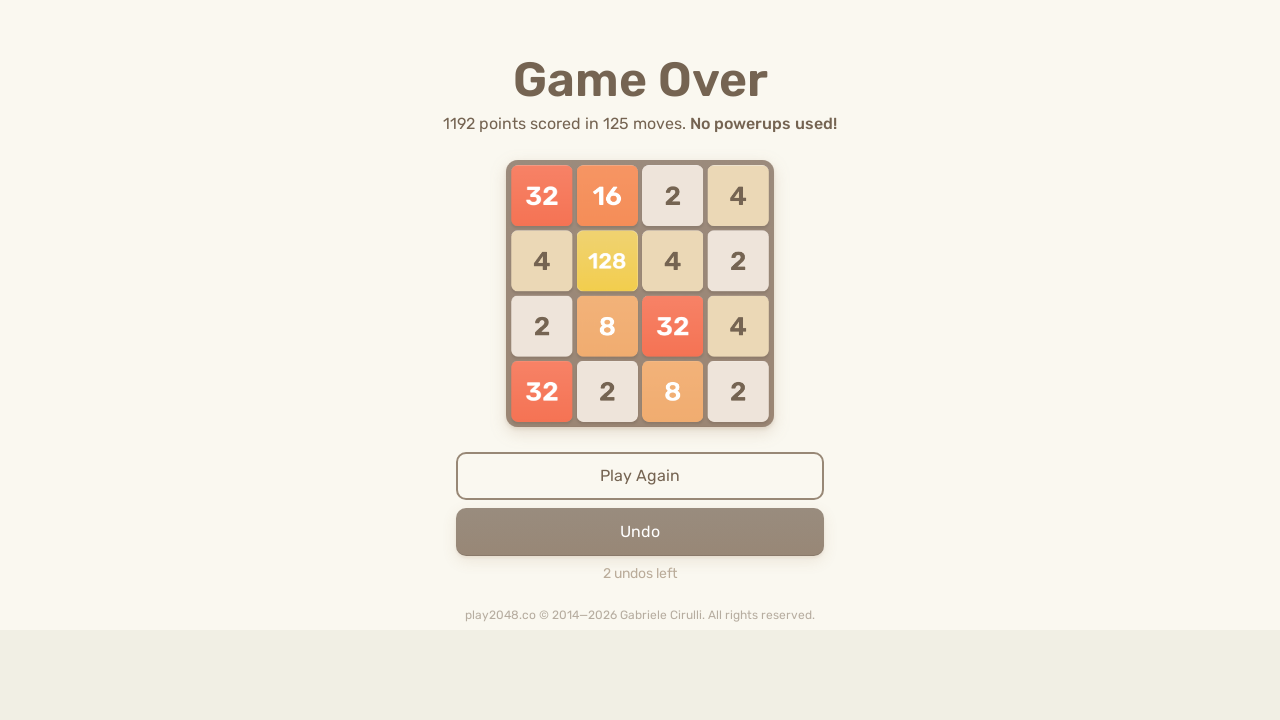

Pressed ArrowRight key on body
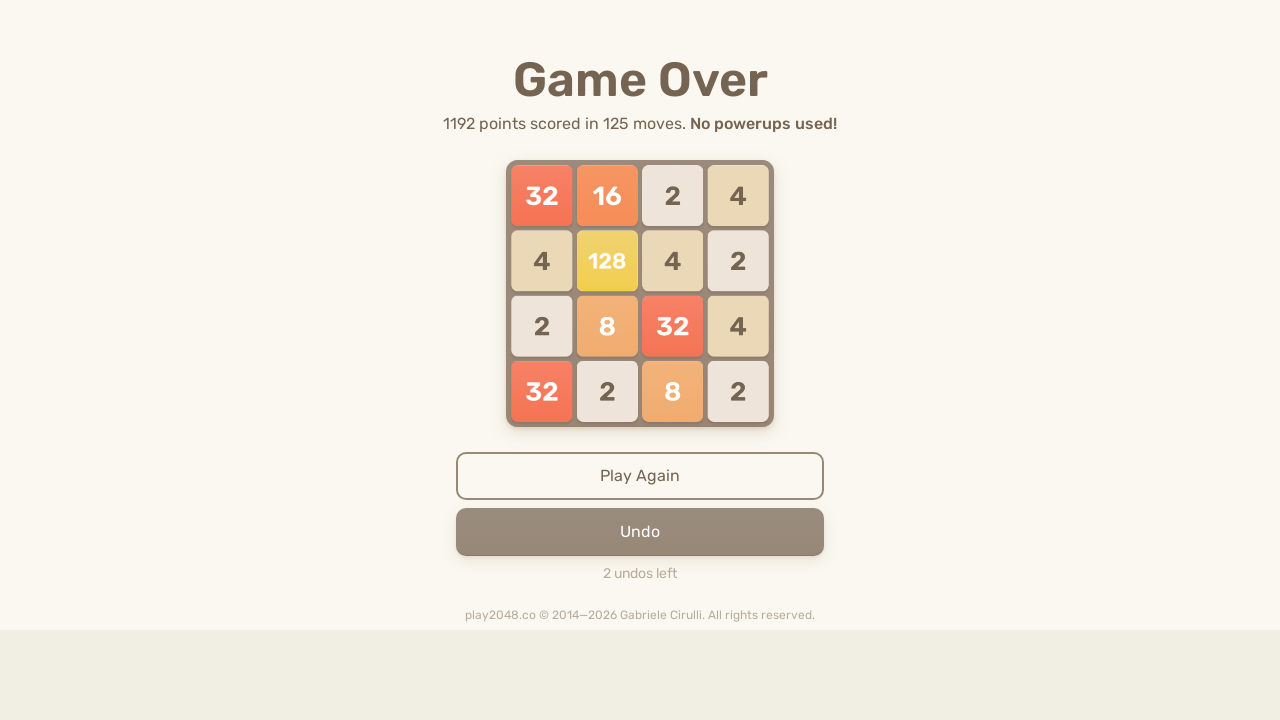

Pressed ArrowDown key on body
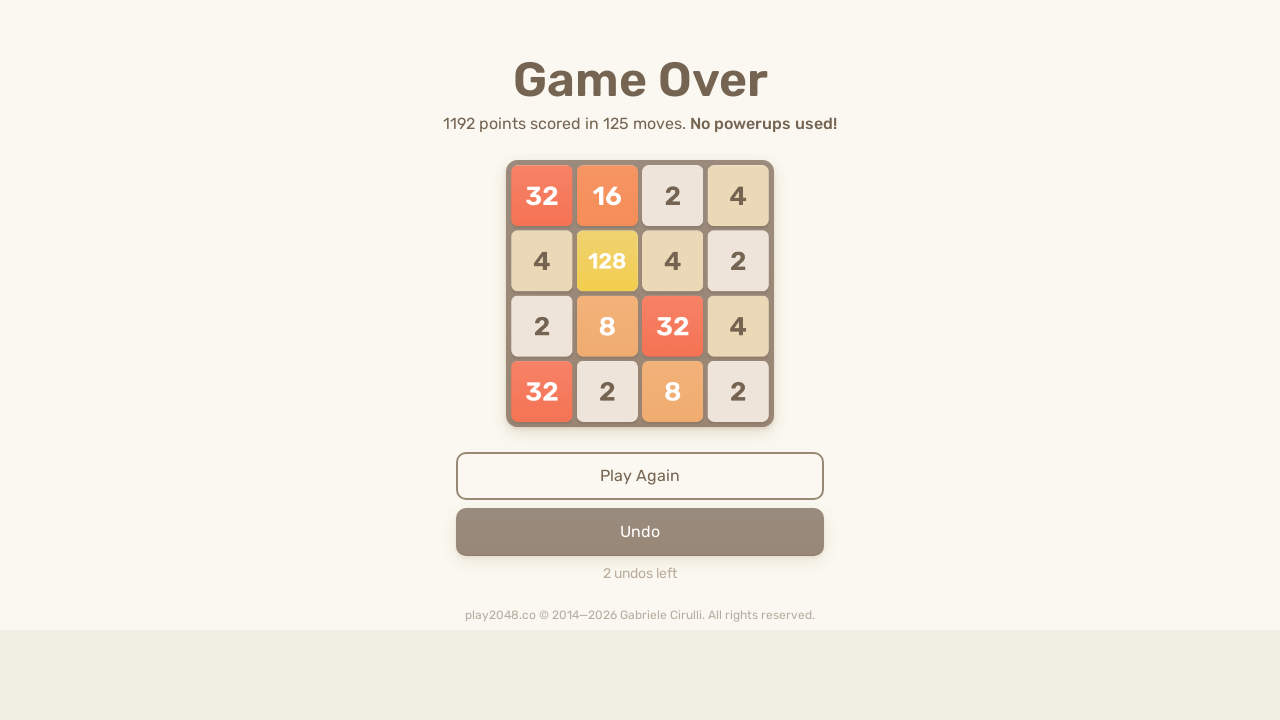

Pressed ArrowLeft key on body
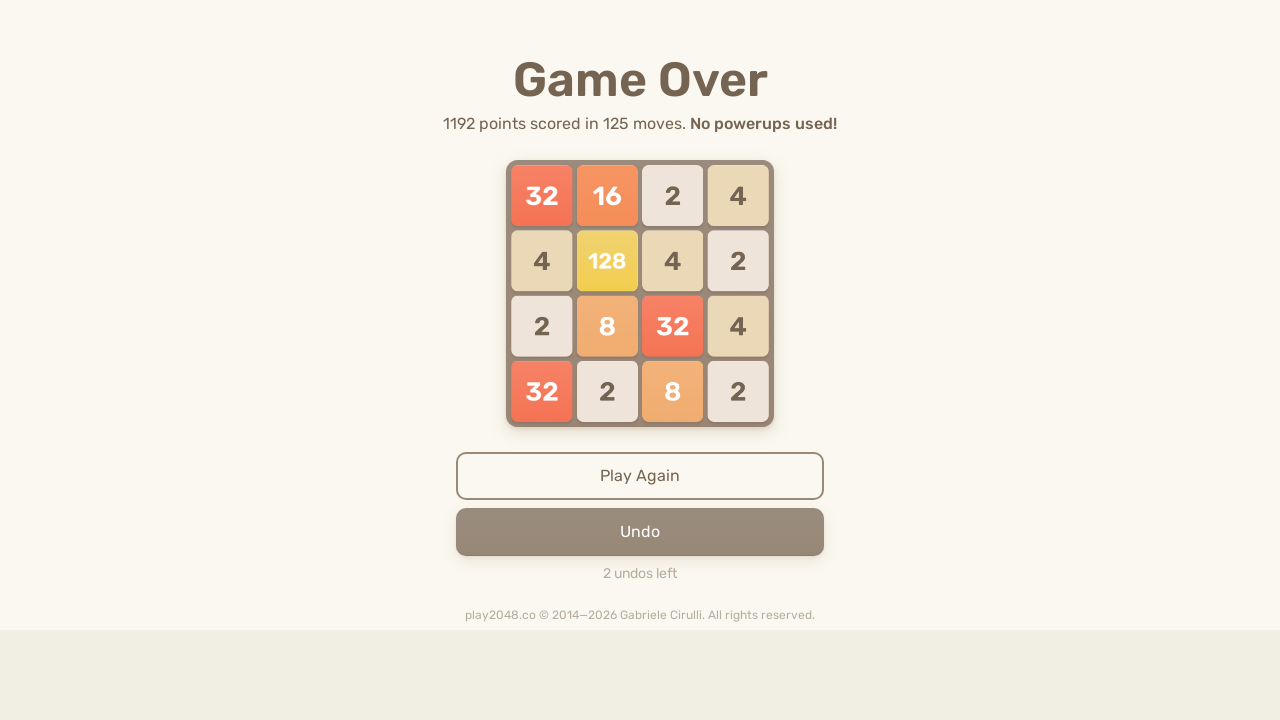

Waited 100ms for game to register moves
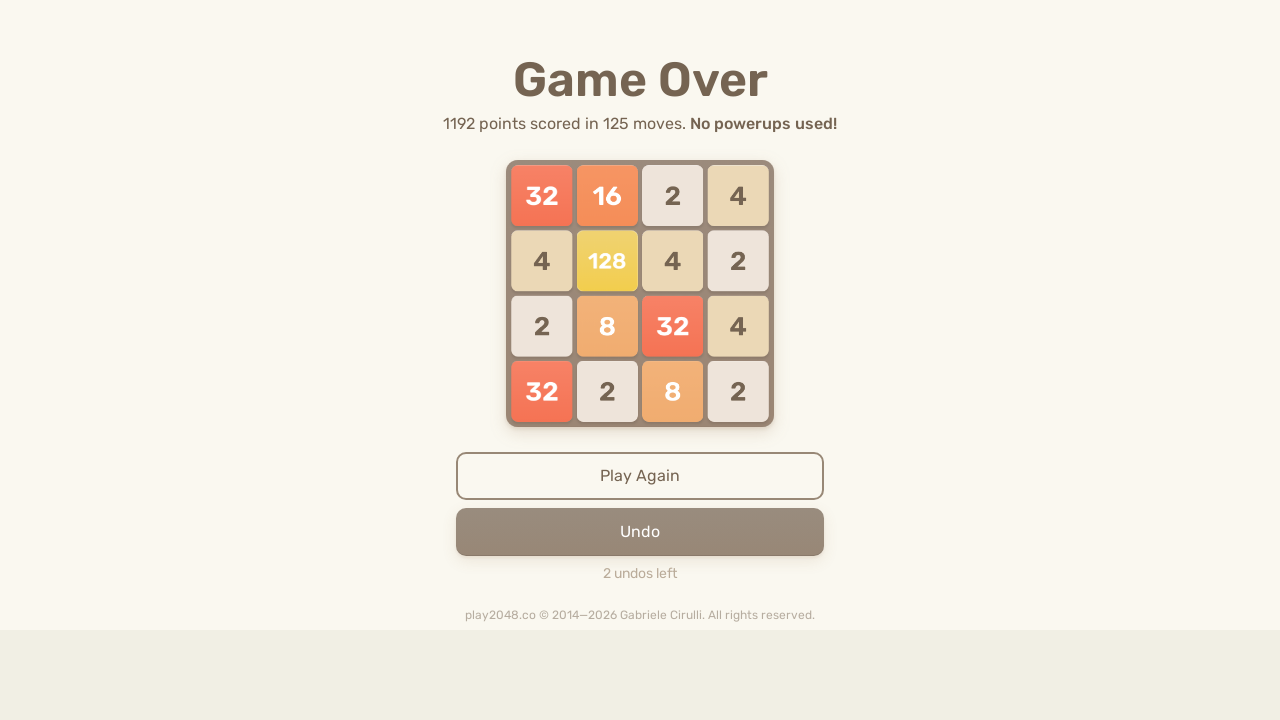

Located game-over element
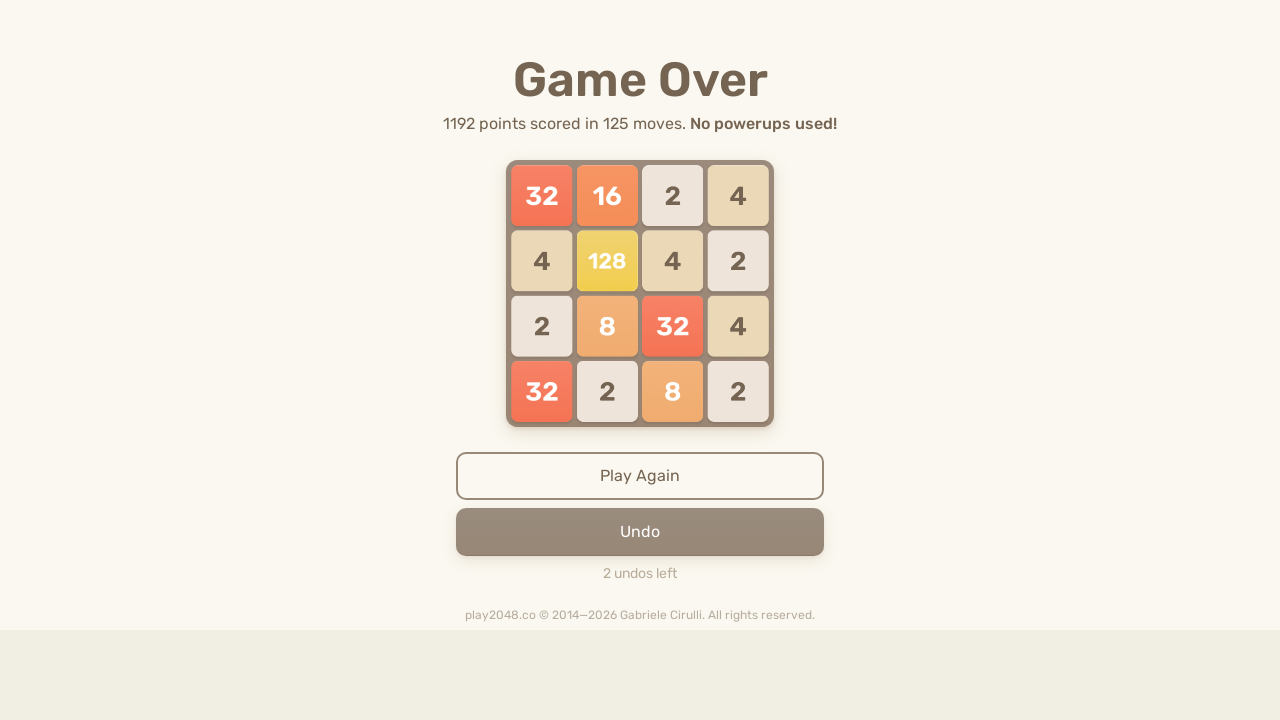

Pressed ArrowUp key on body
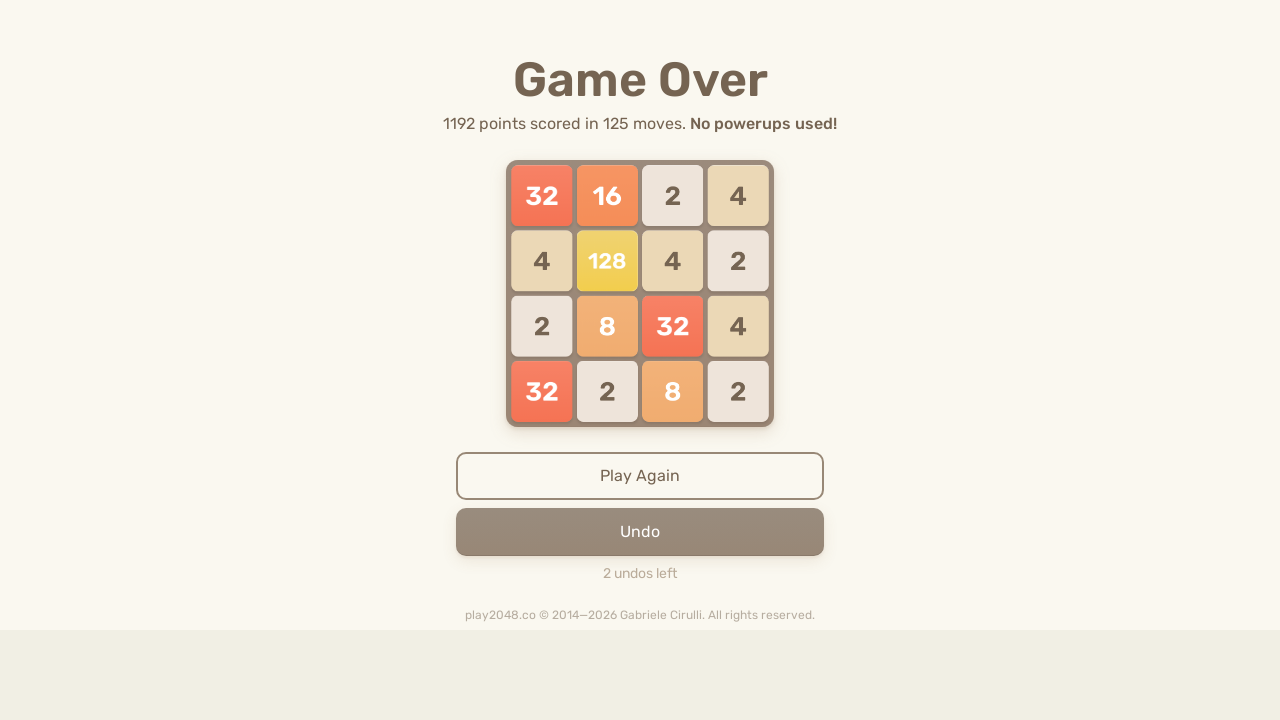

Pressed ArrowRight key on body
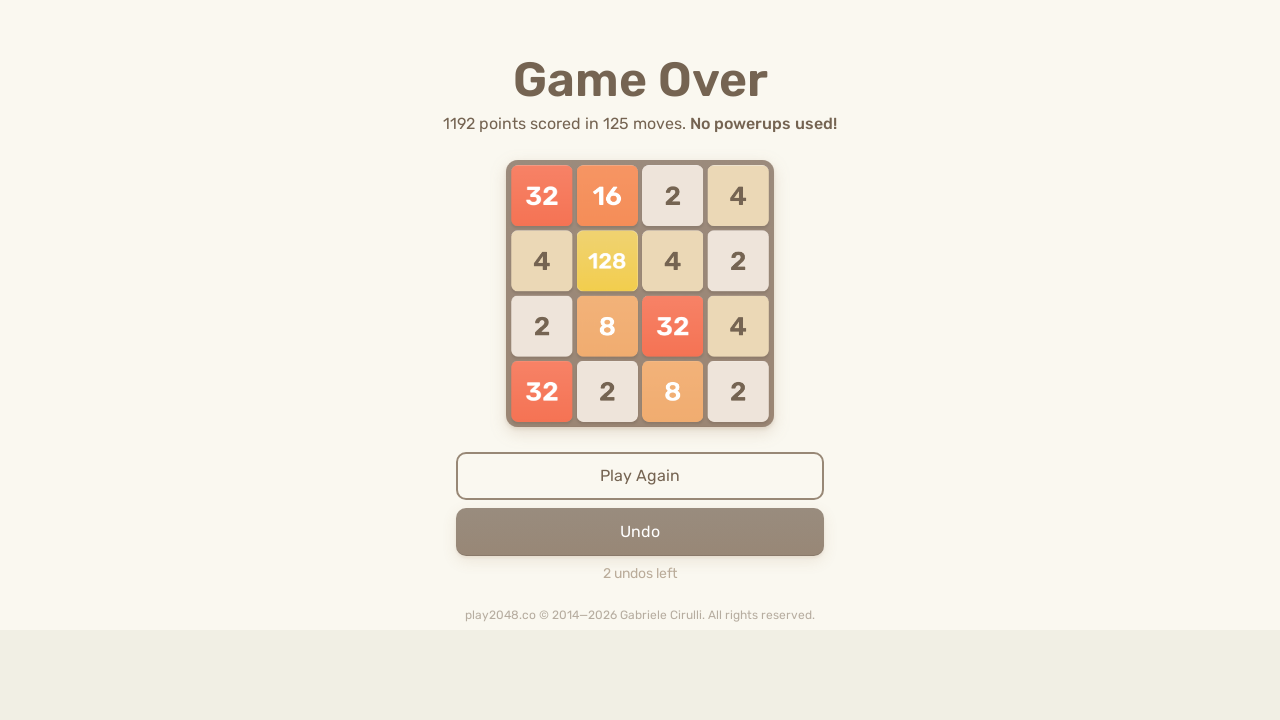

Pressed ArrowDown key on body
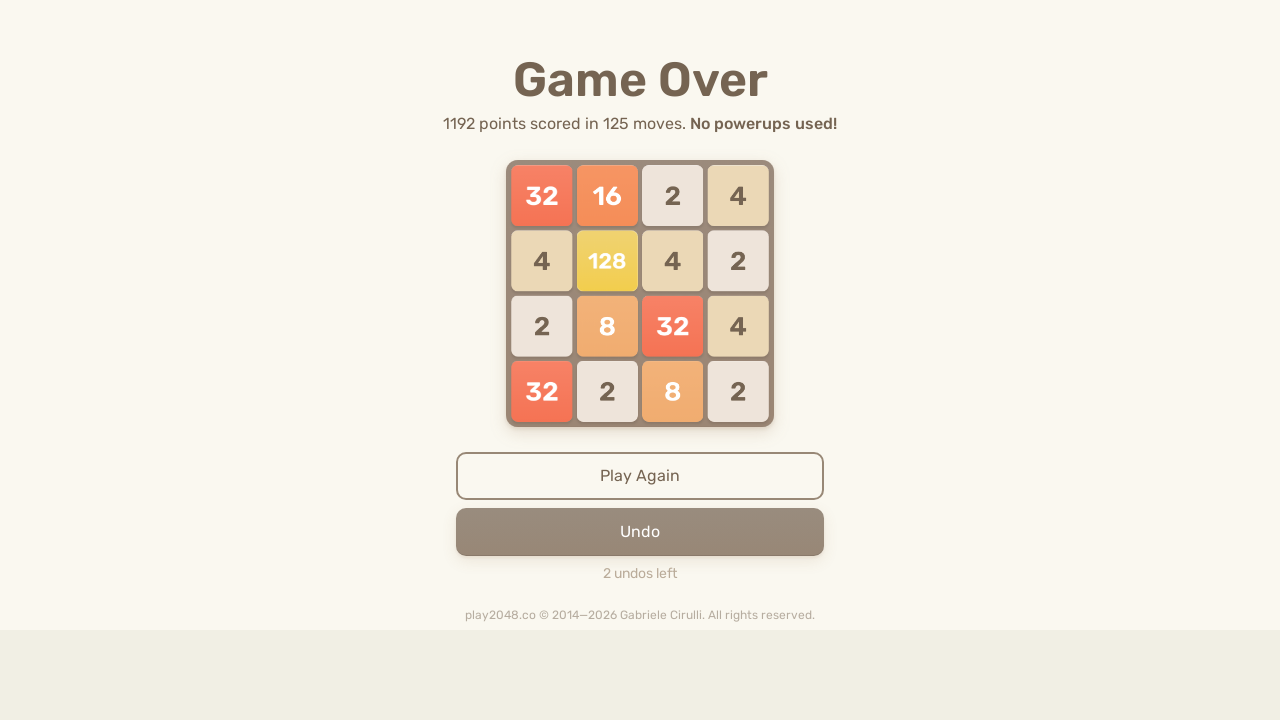

Pressed ArrowLeft key on body
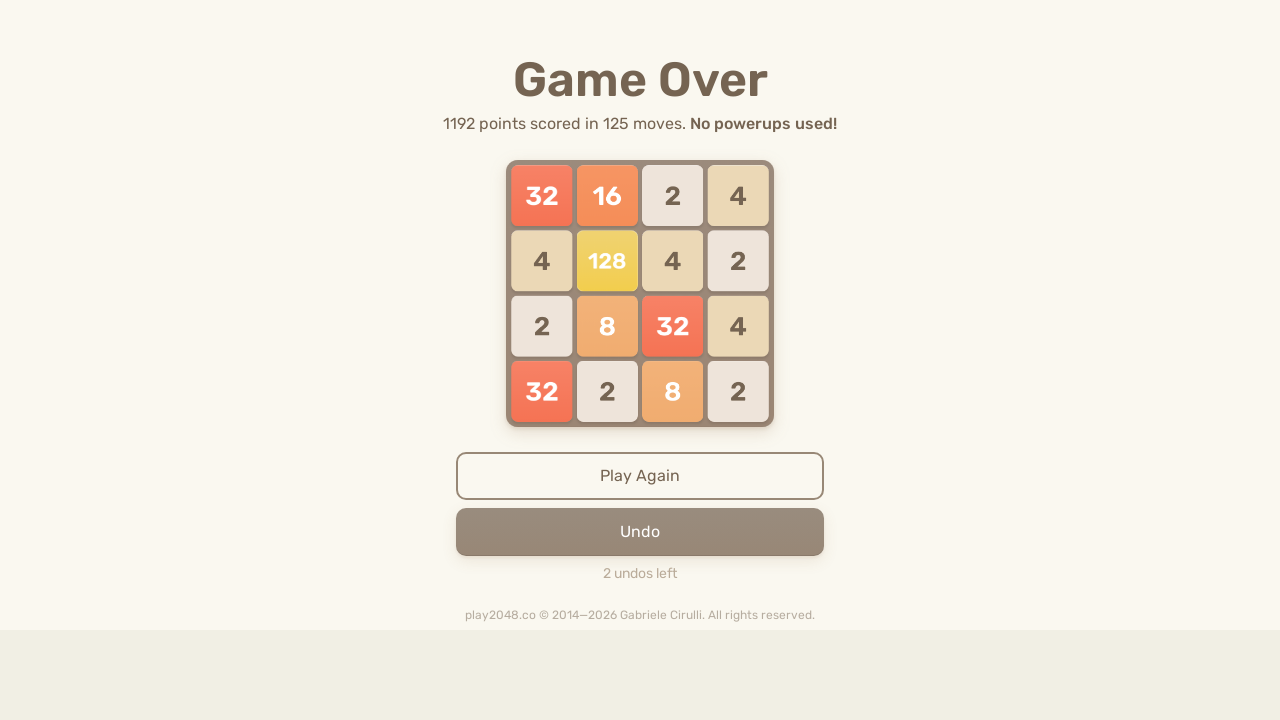

Waited 100ms for game to register moves
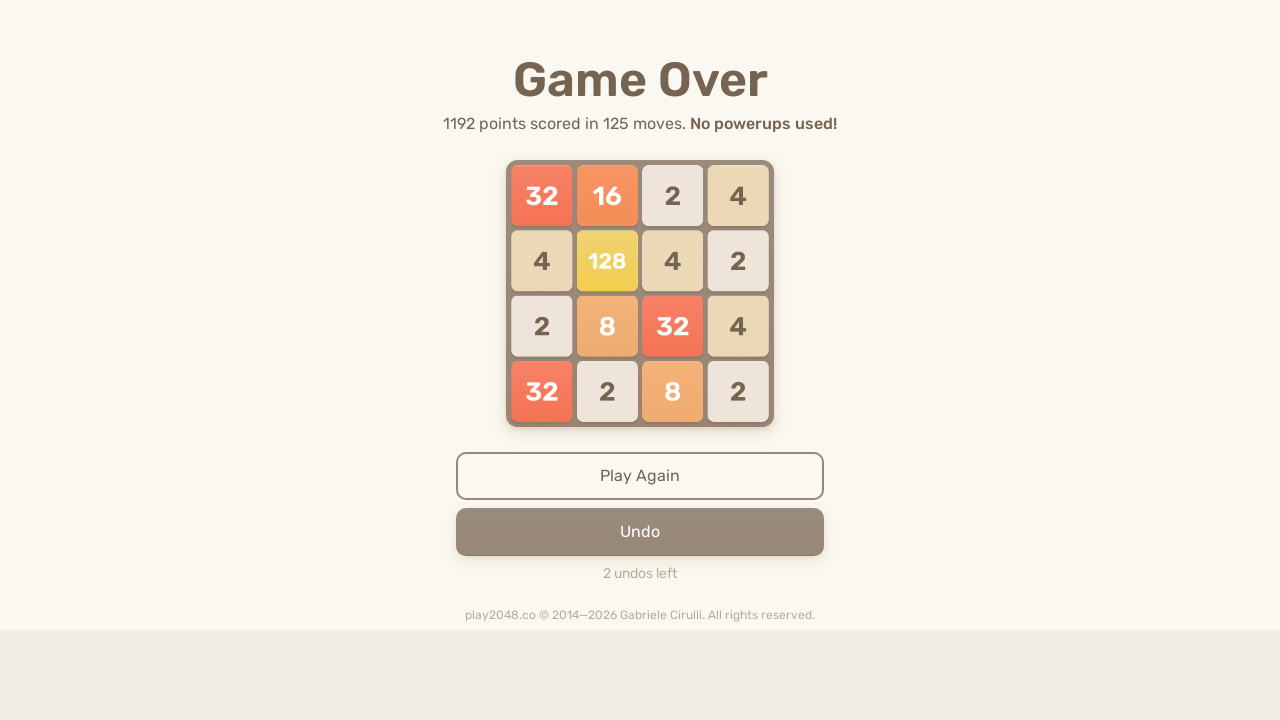

Located game-over element
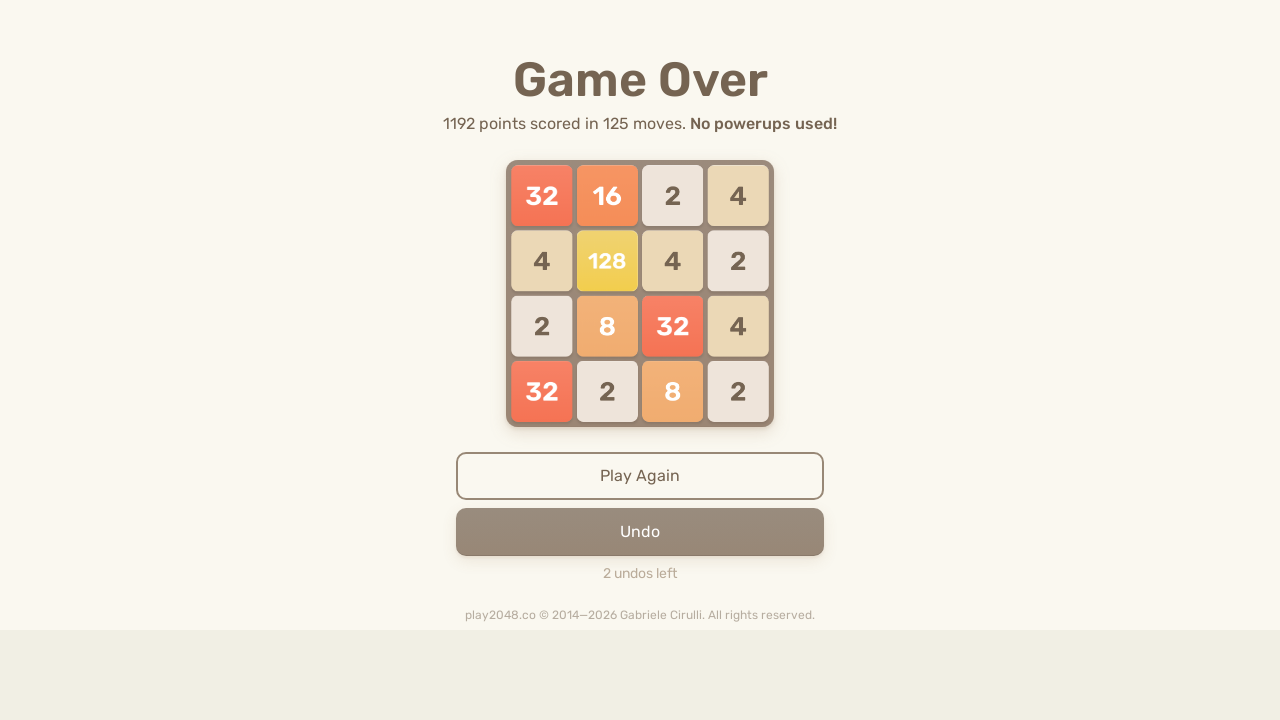

Pressed ArrowUp key on body
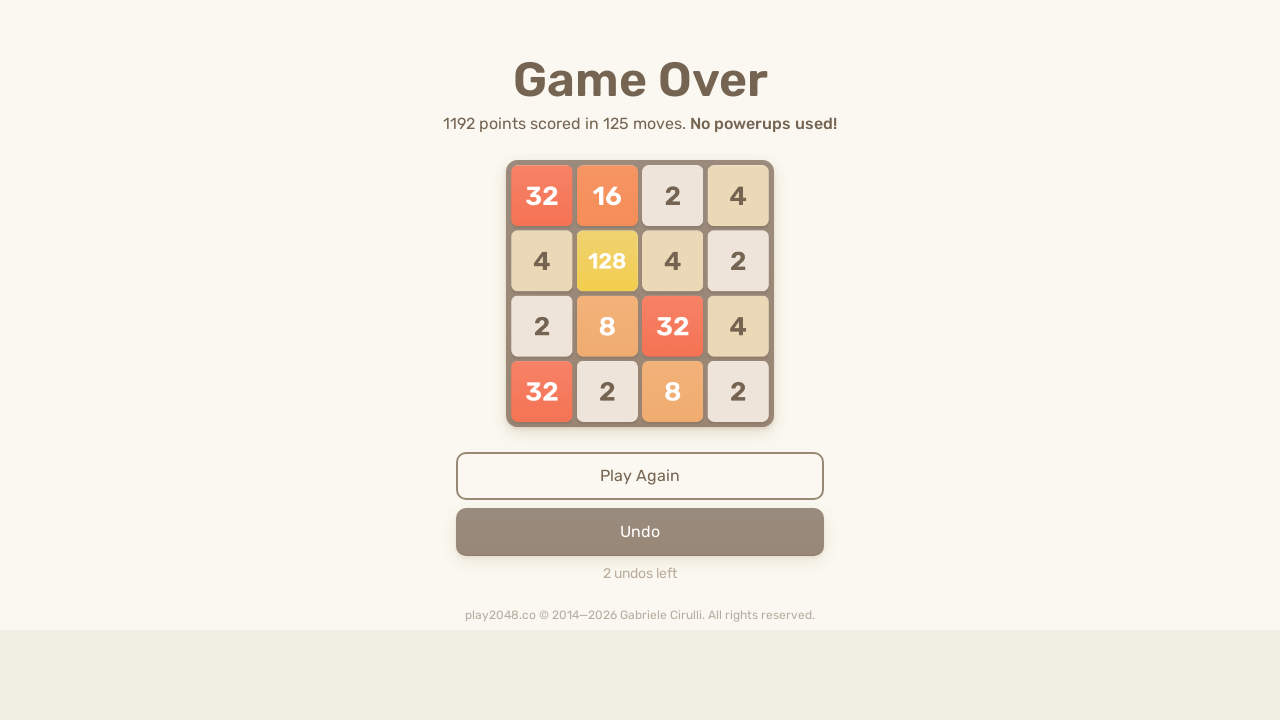

Pressed ArrowRight key on body
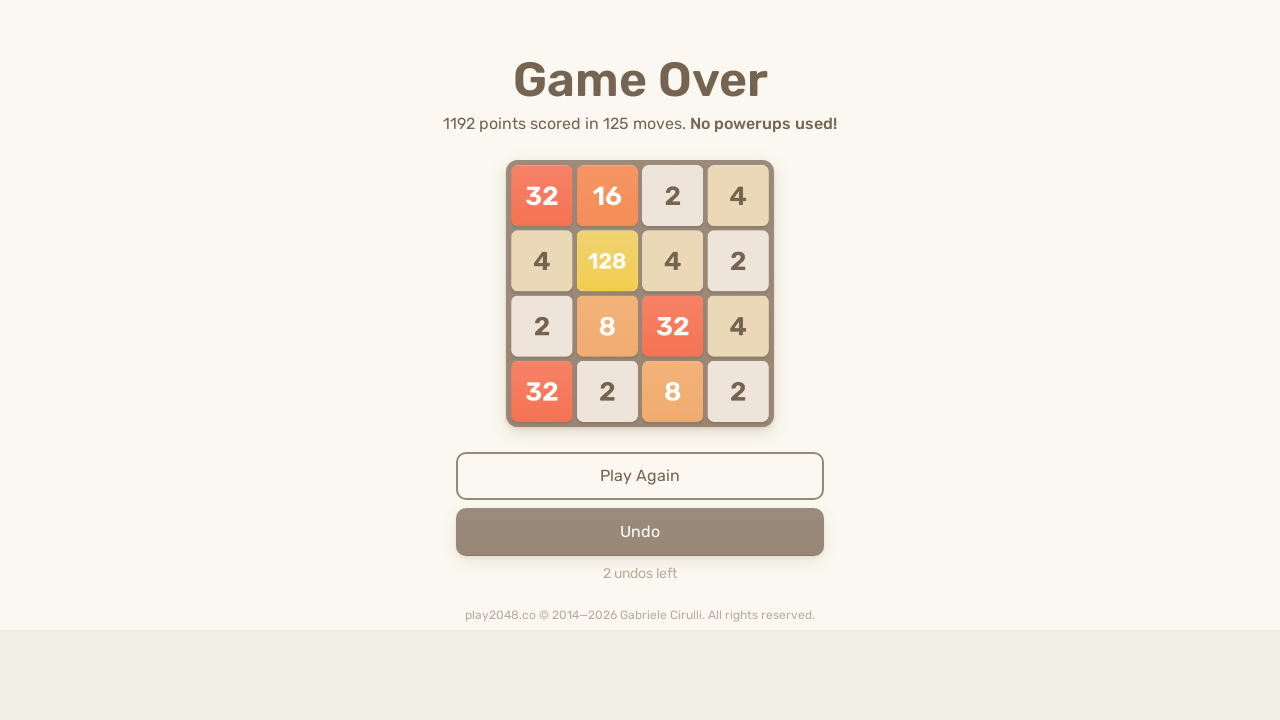

Pressed ArrowDown key on body
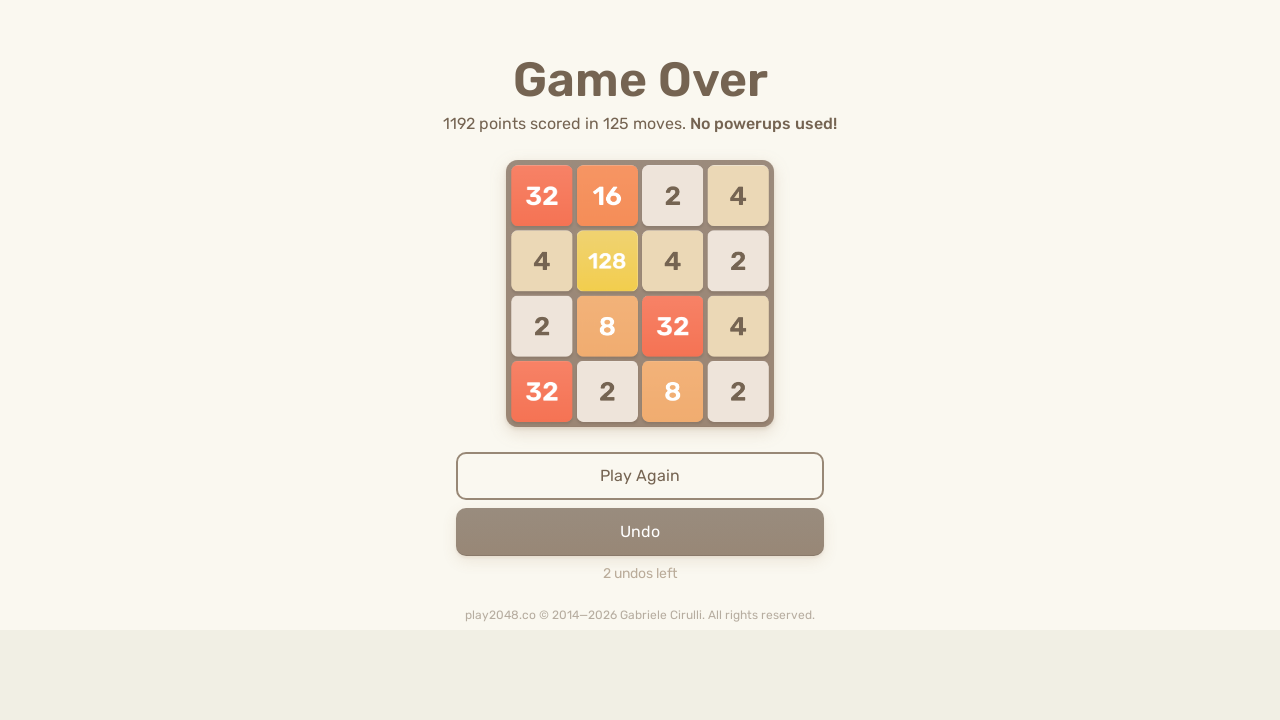

Pressed ArrowLeft key on body
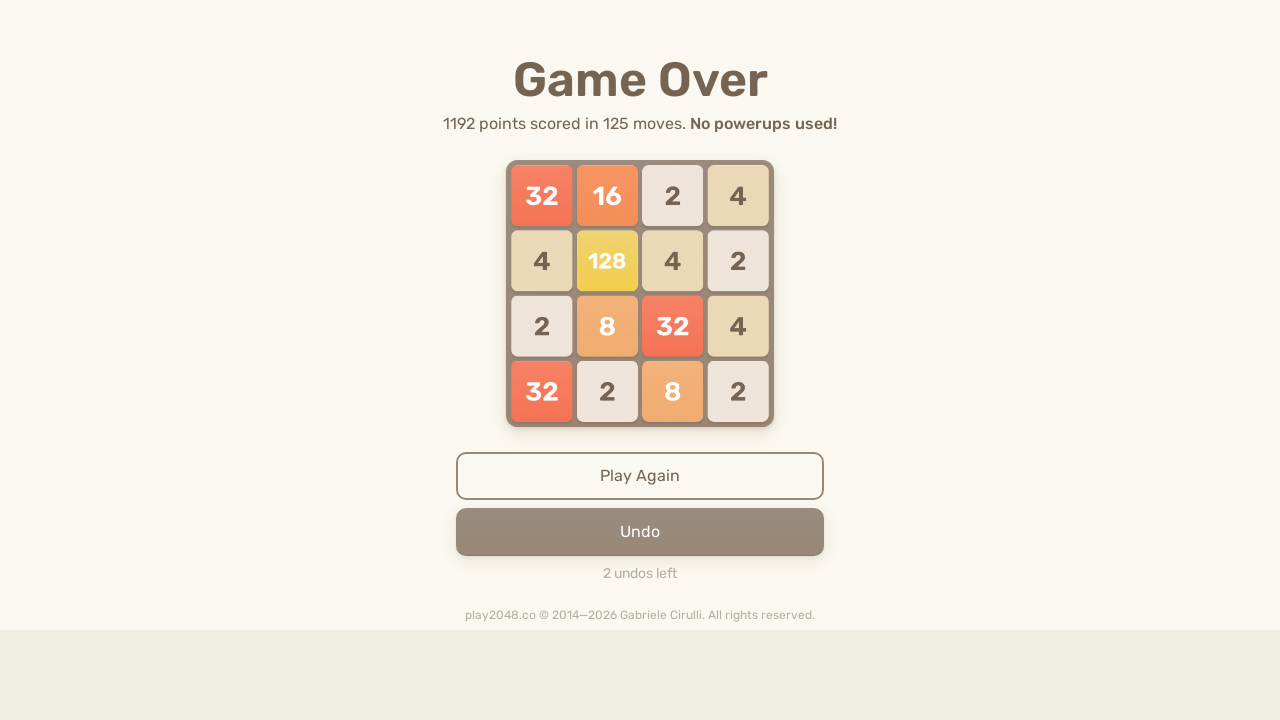

Waited 100ms for game to register moves
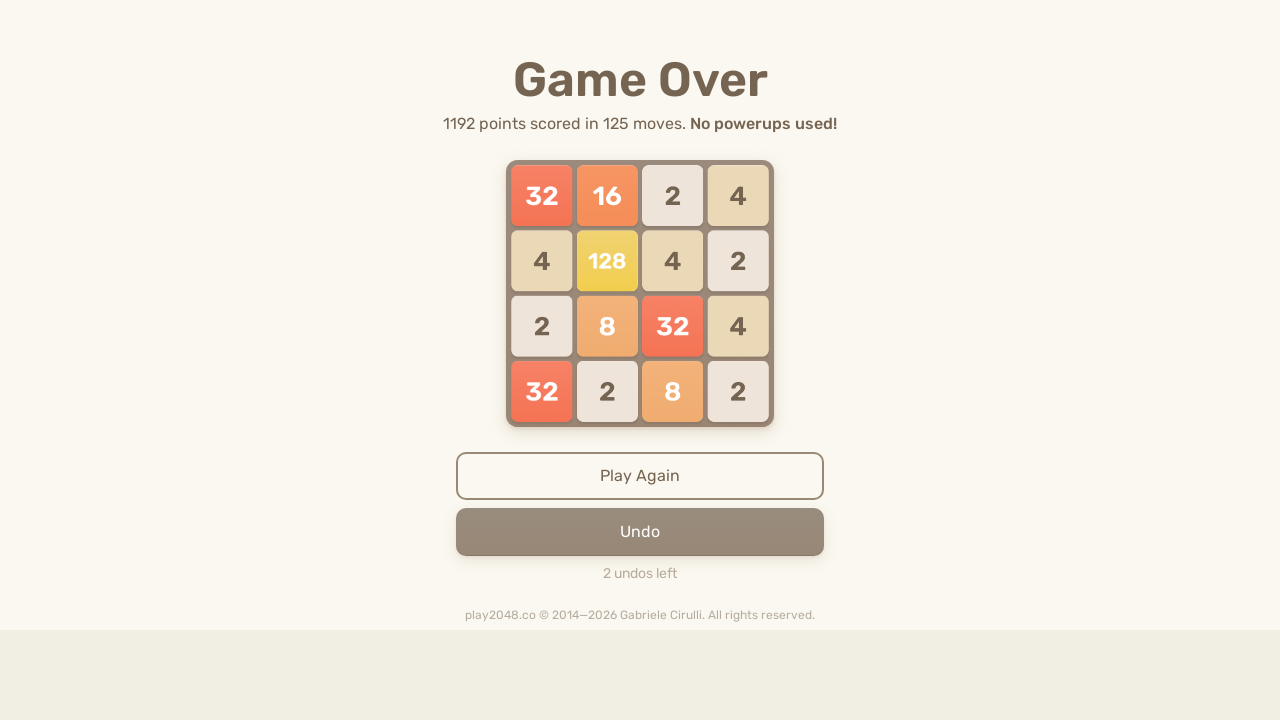

Located game-over element
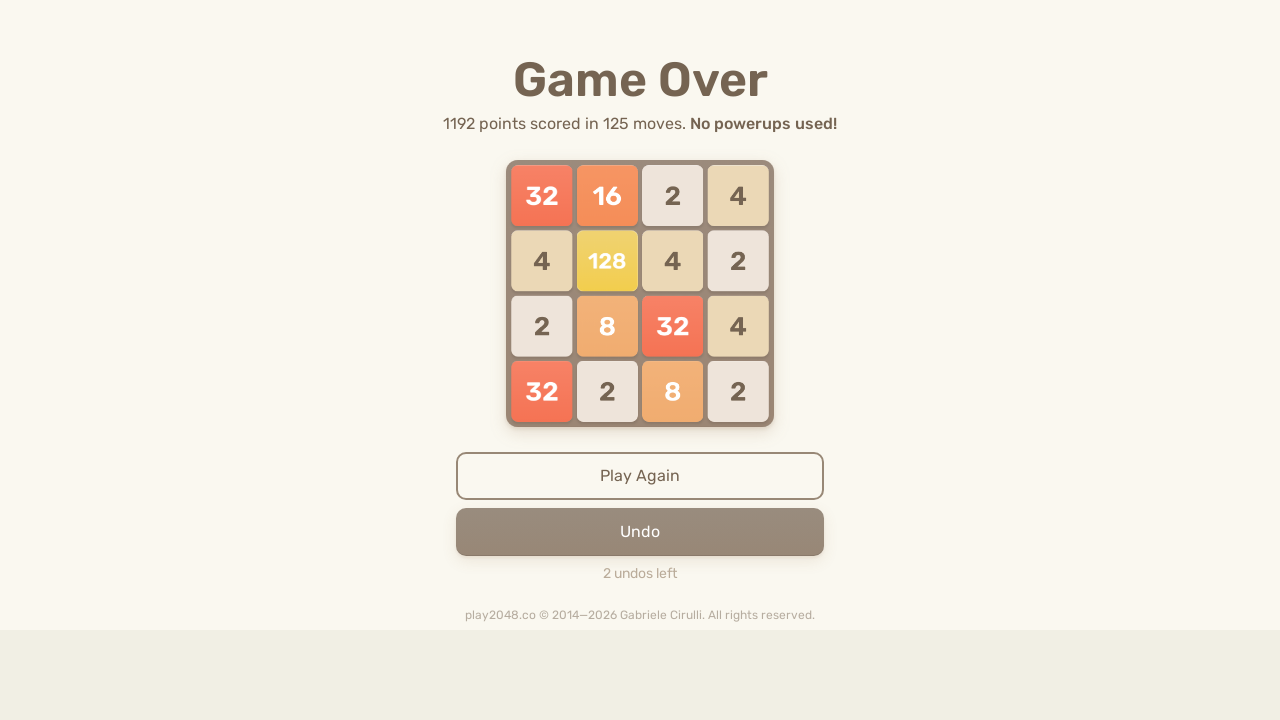

Pressed ArrowUp key on body
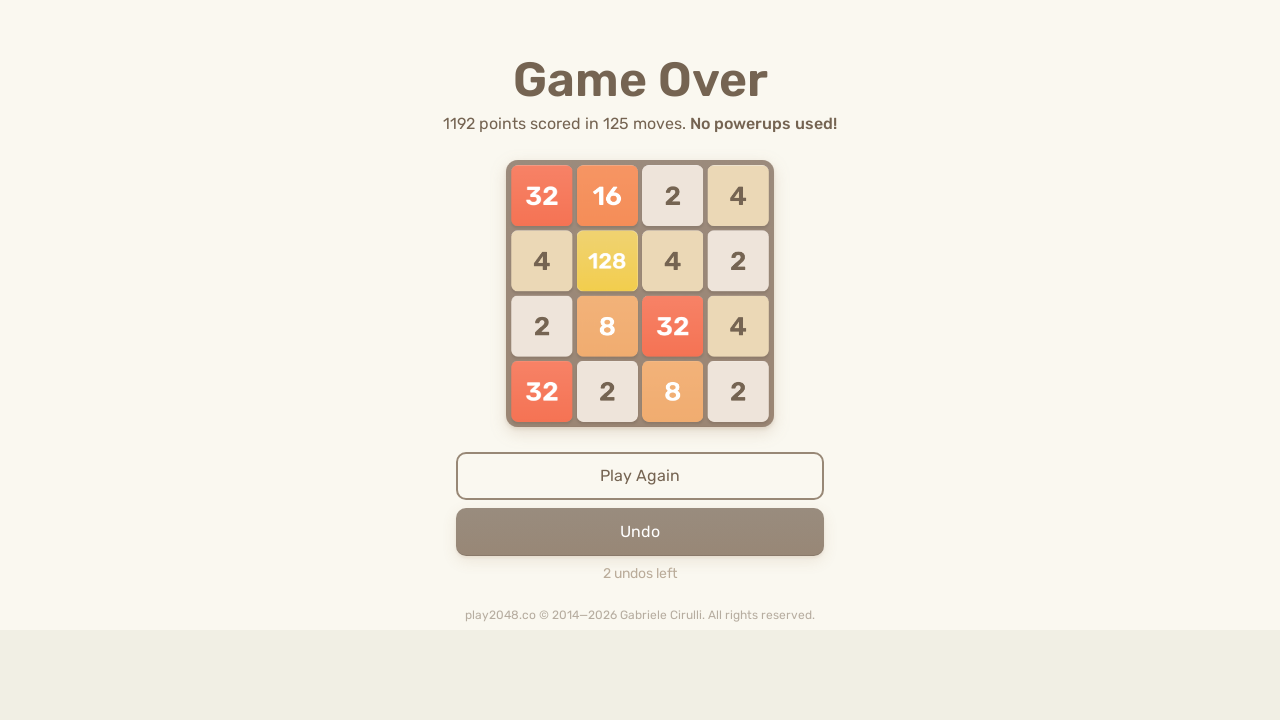

Pressed ArrowRight key on body
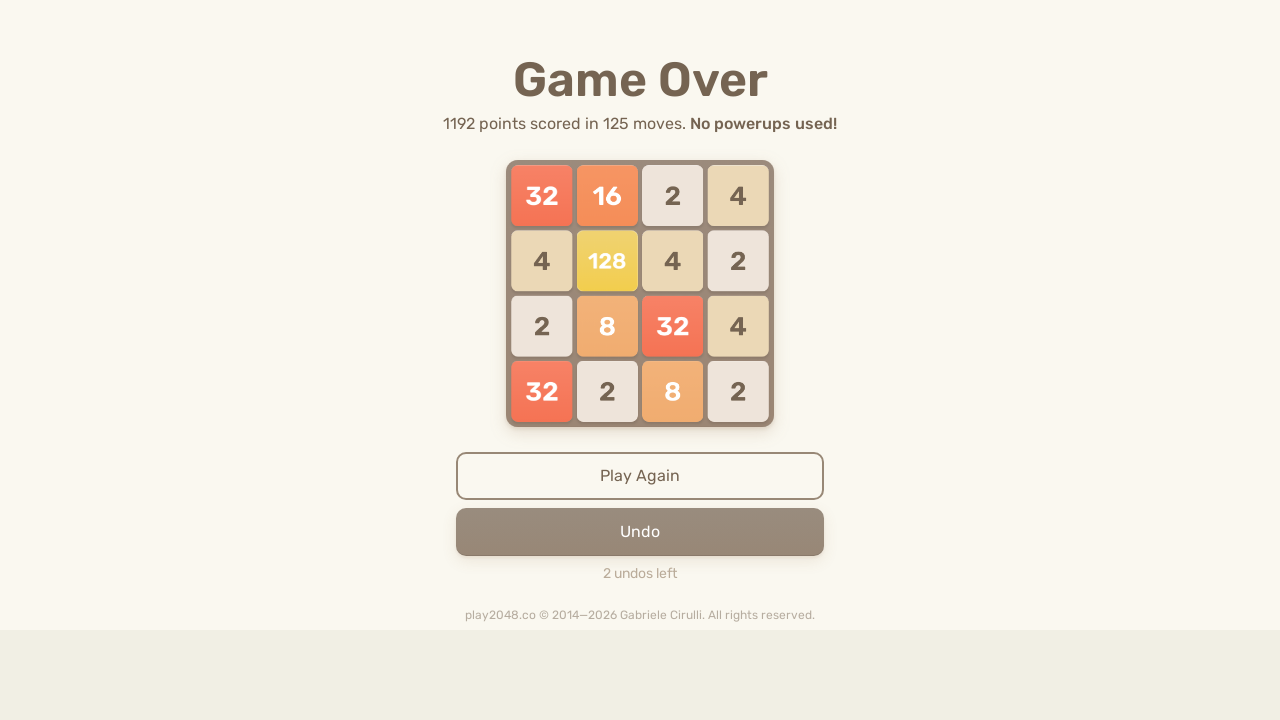

Pressed ArrowDown key on body
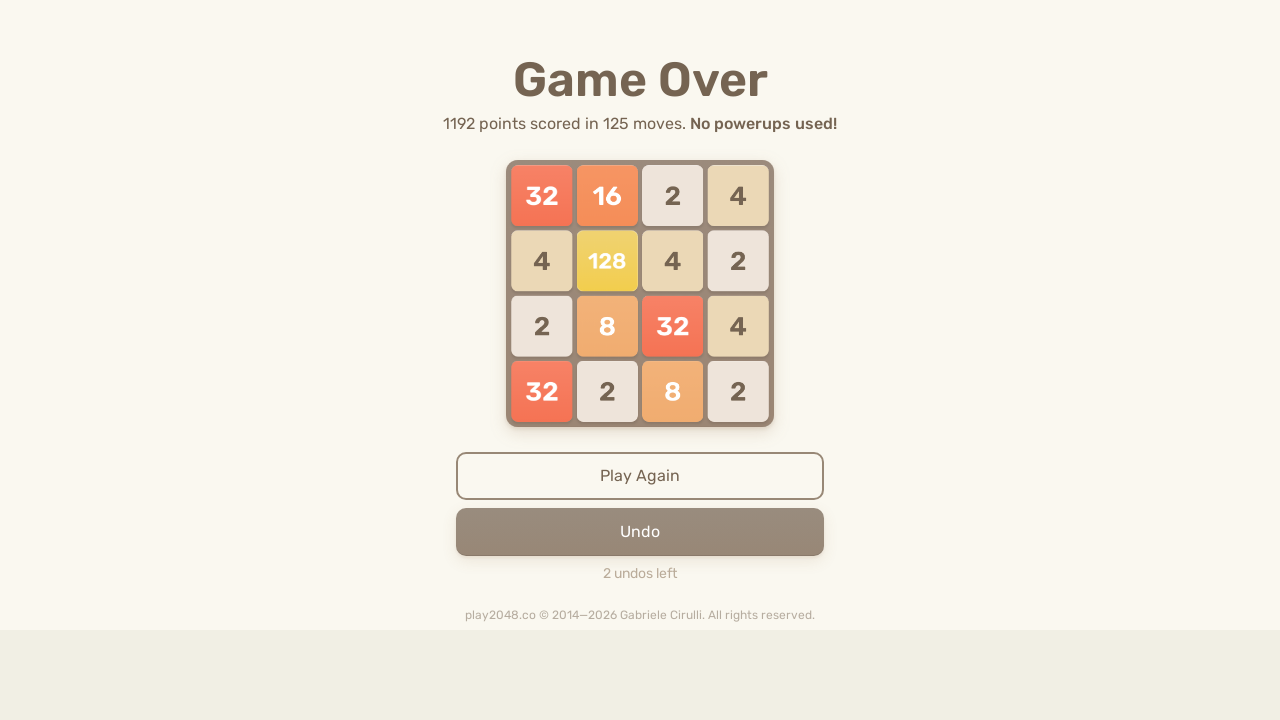

Pressed ArrowLeft key on body
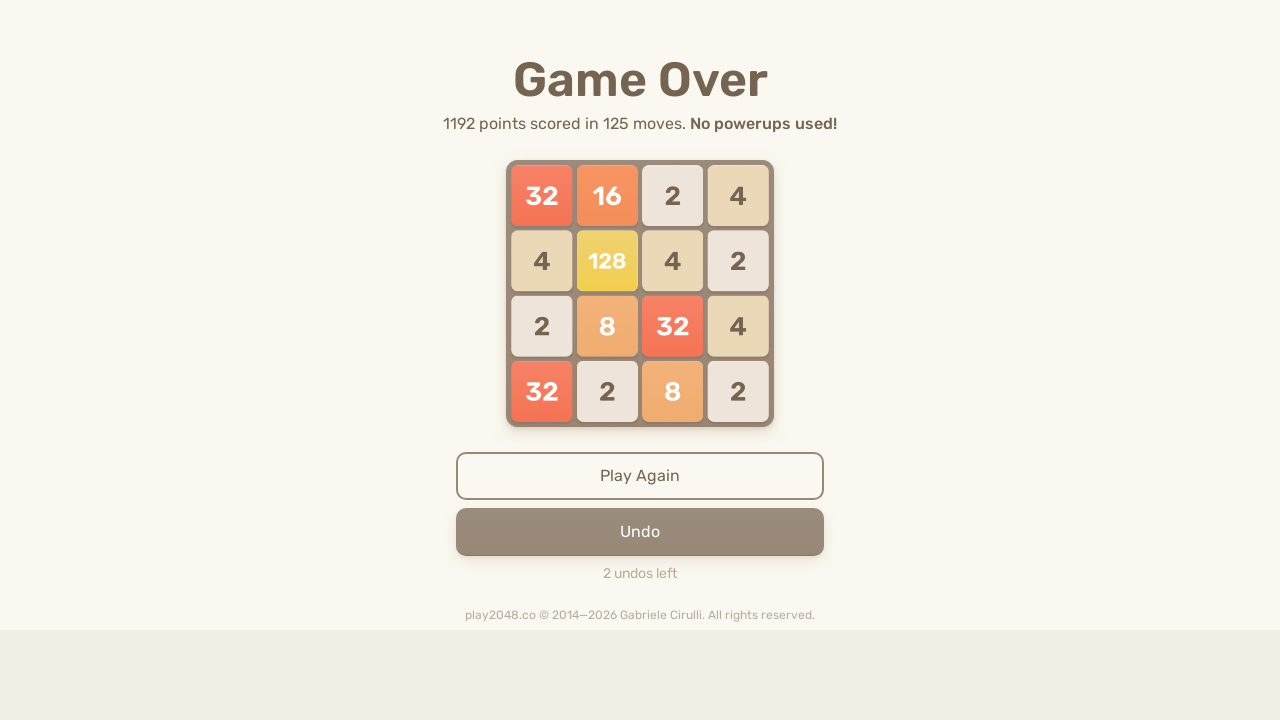

Waited 100ms for game to register moves
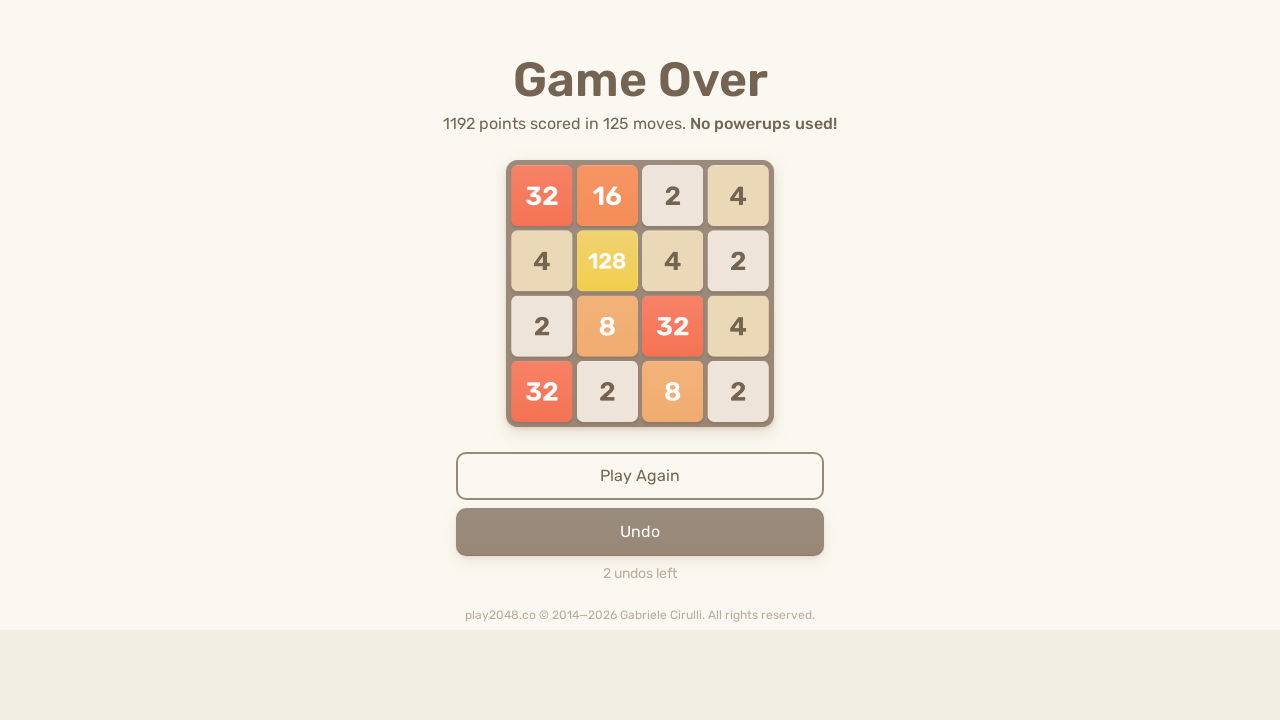

Located game-over element
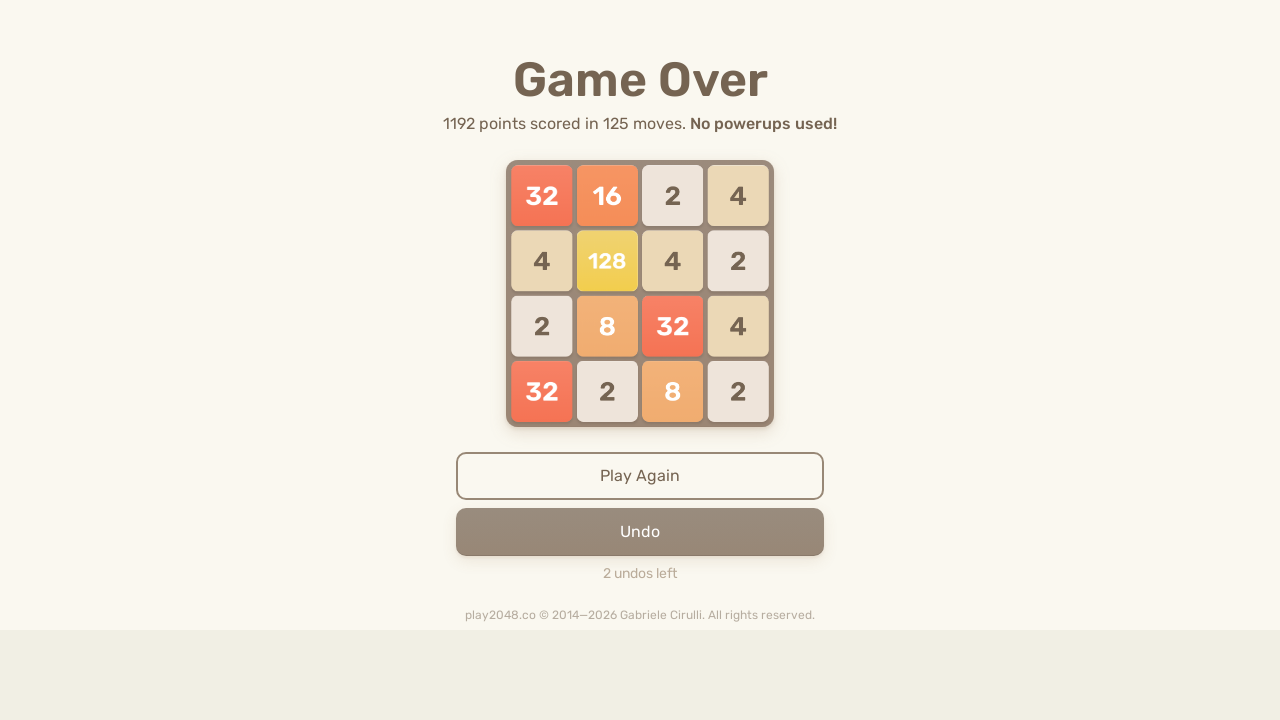

Pressed ArrowUp key on body
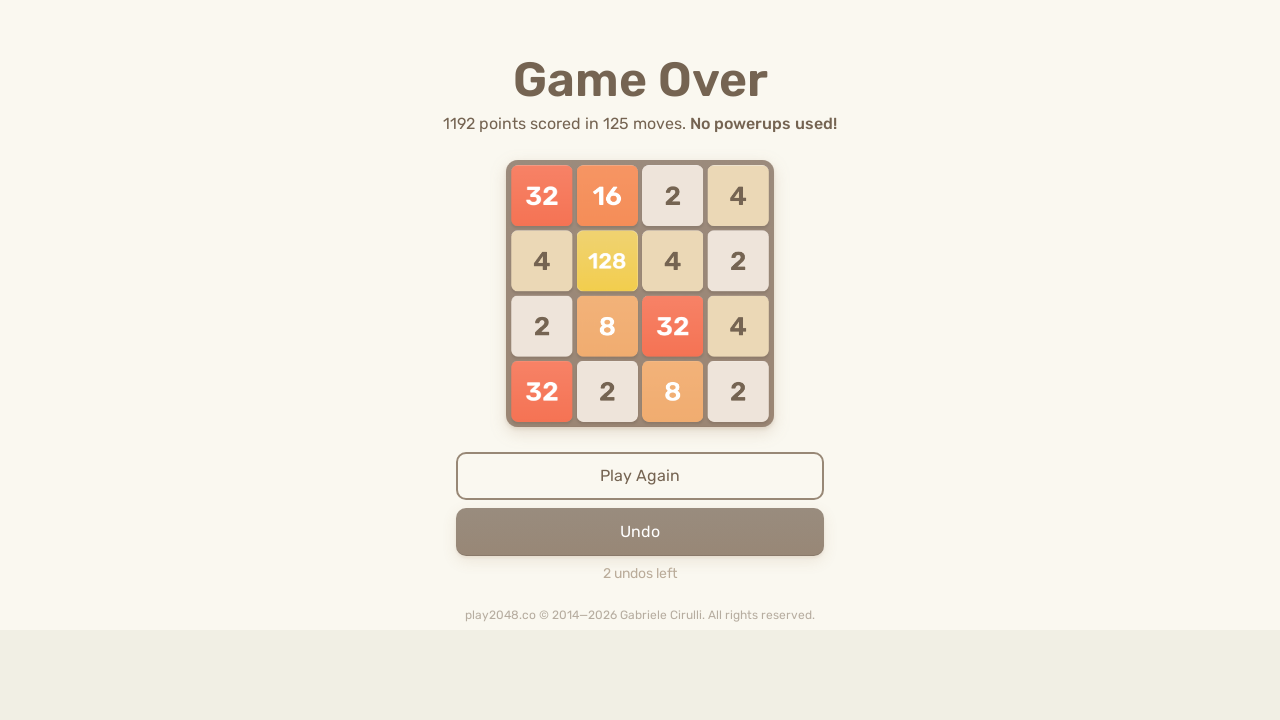

Pressed ArrowRight key on body
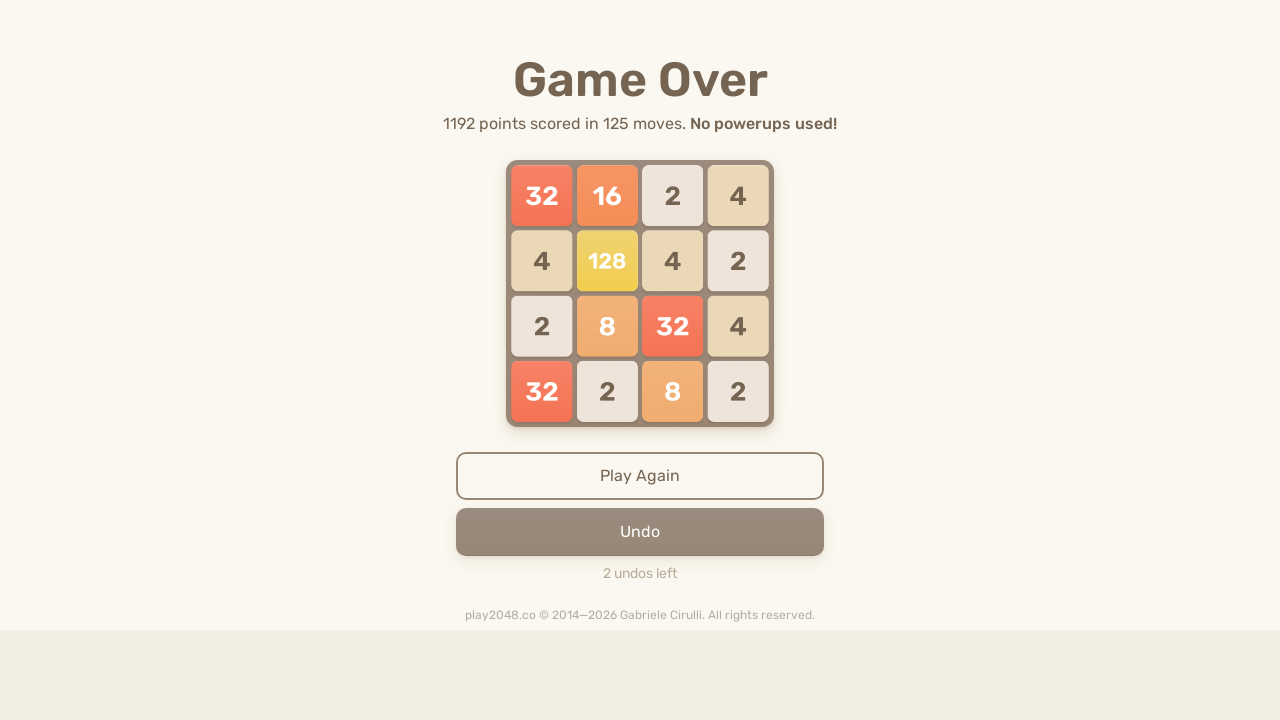

Pressed ArrowDown key on body
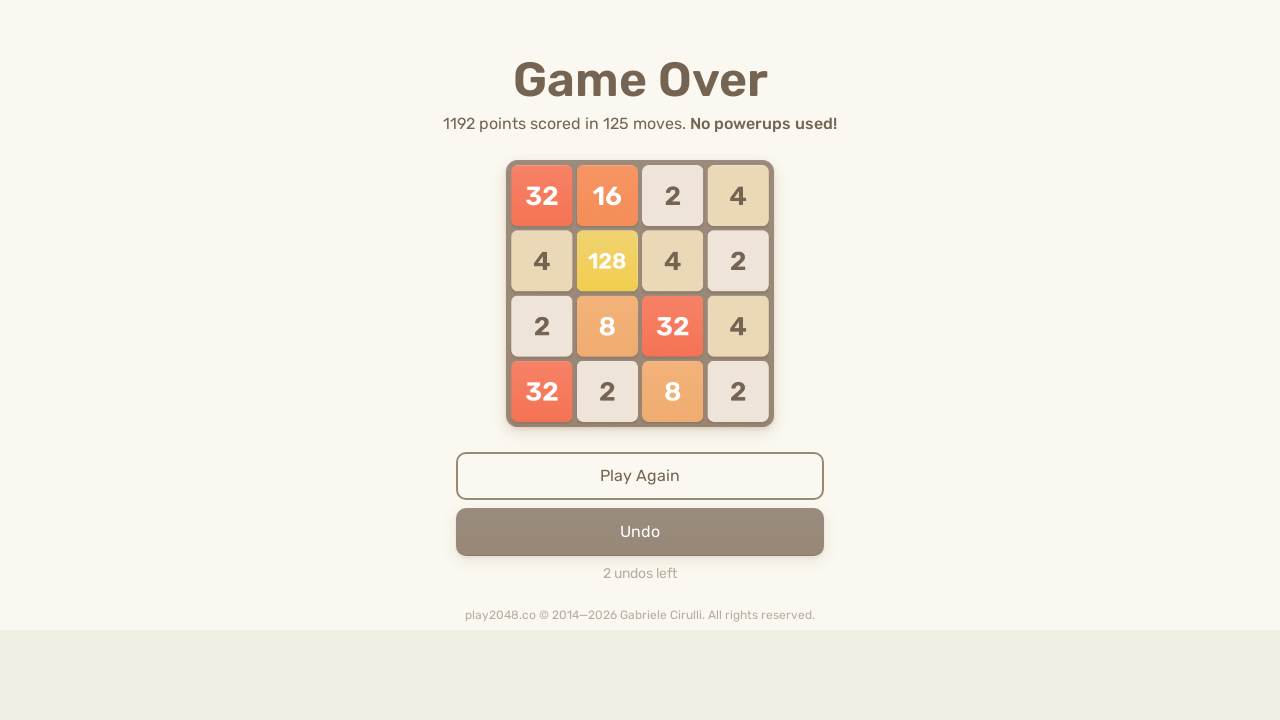

Pressed ArrowLeft key on body
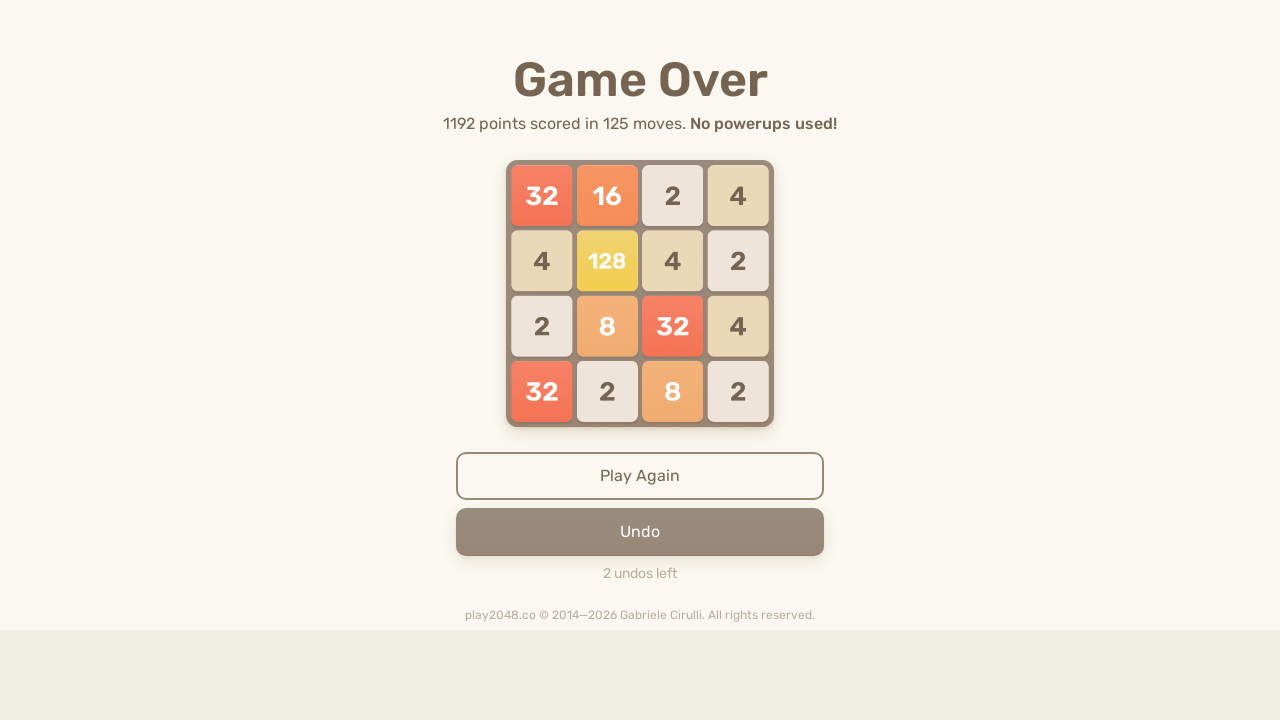

Waited 100ms for game to register moves
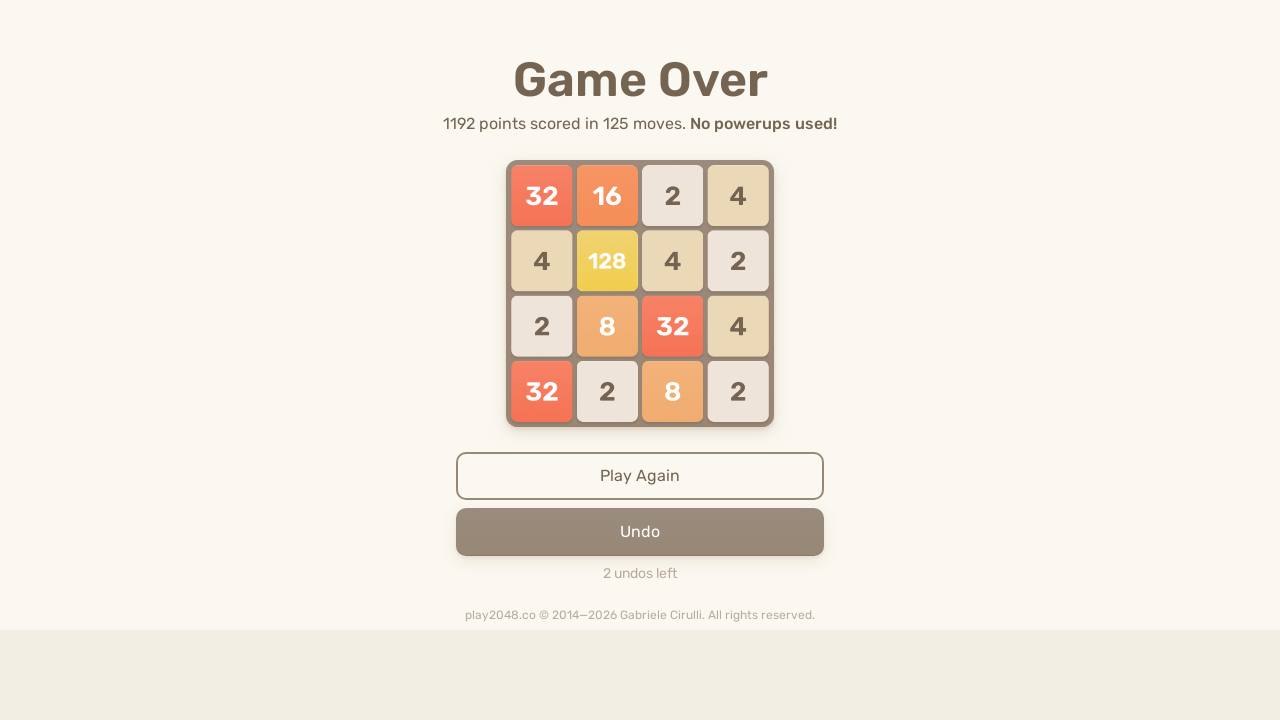

Located game-over element
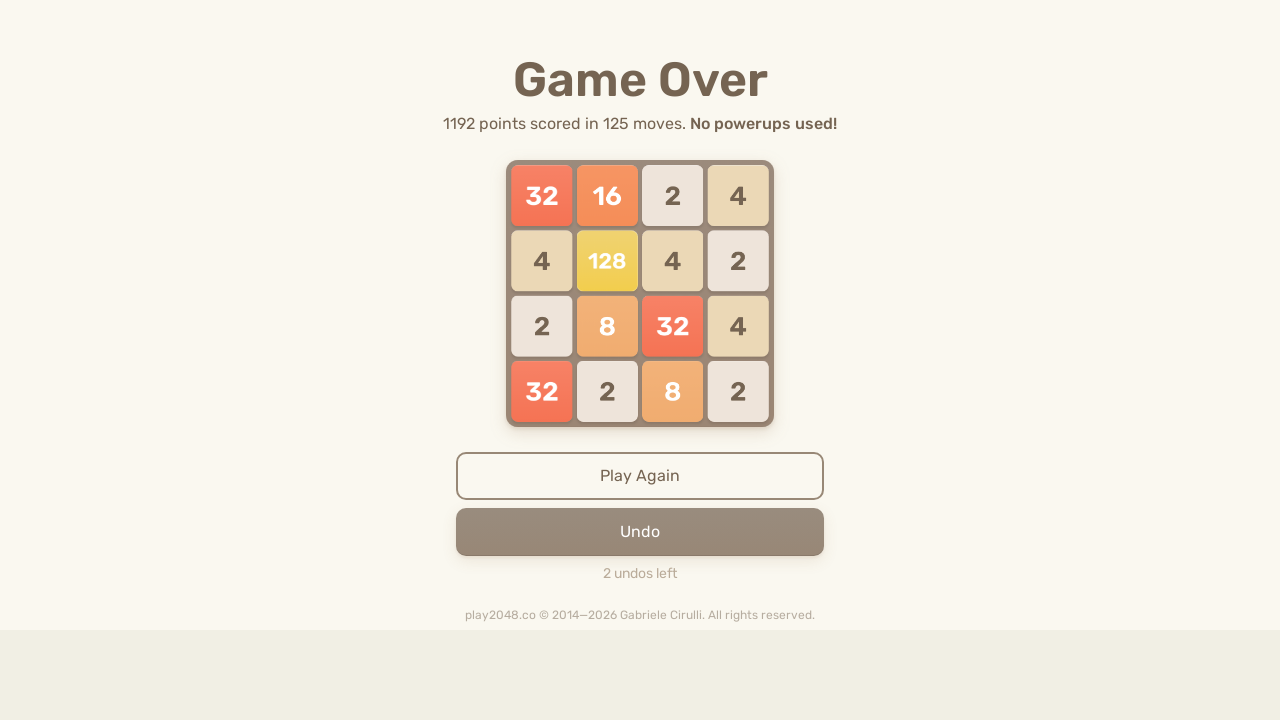

Pressed ArrowUp key on body
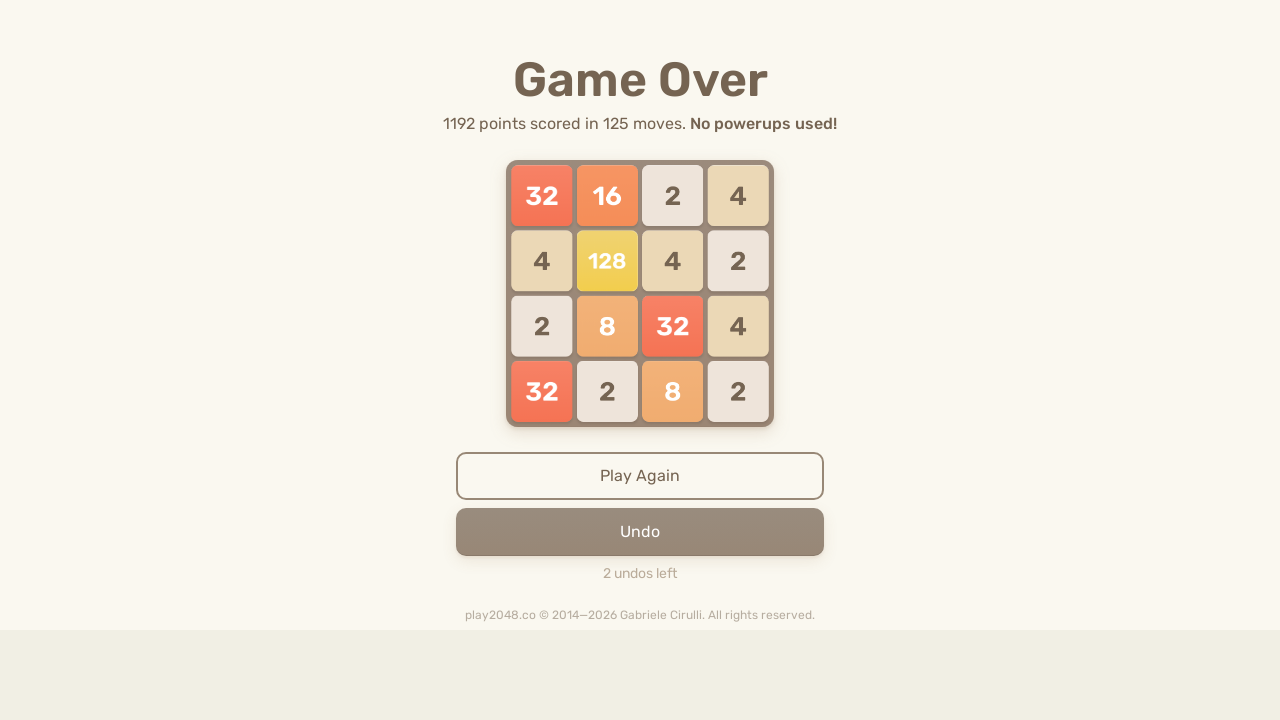

Pressed ArrowRight key on body
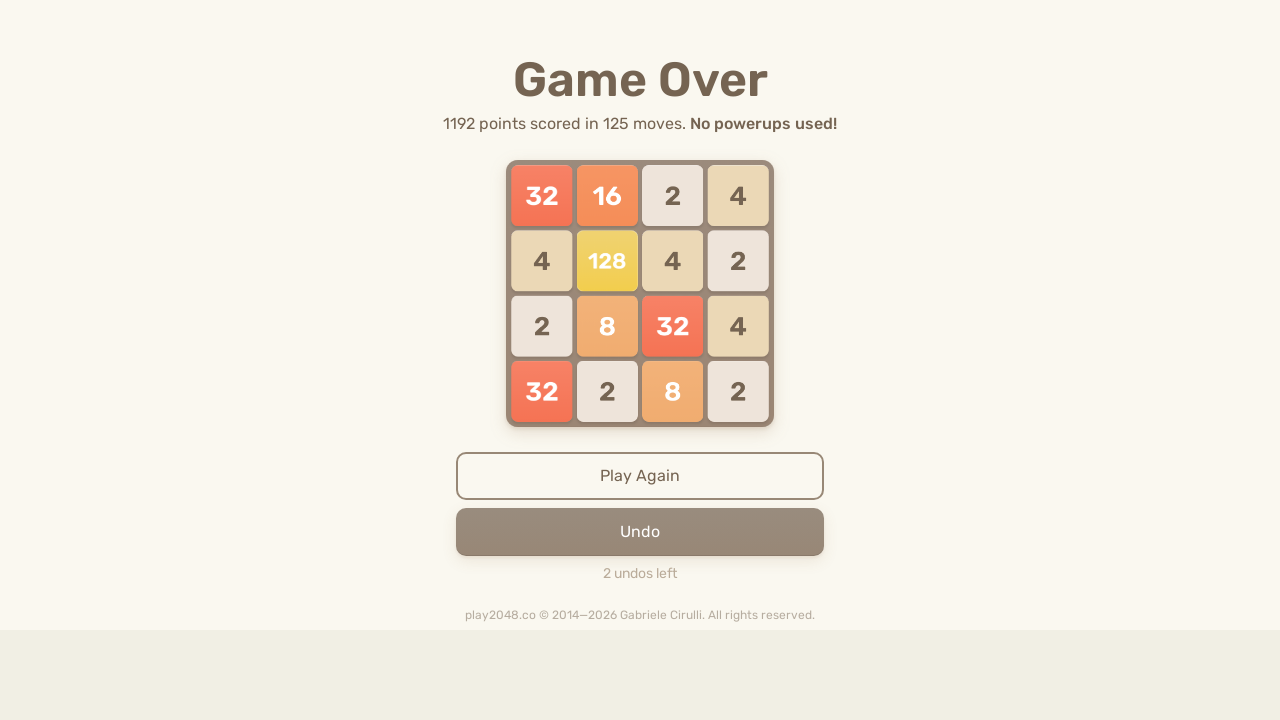

Pressed ArrowDown key on body
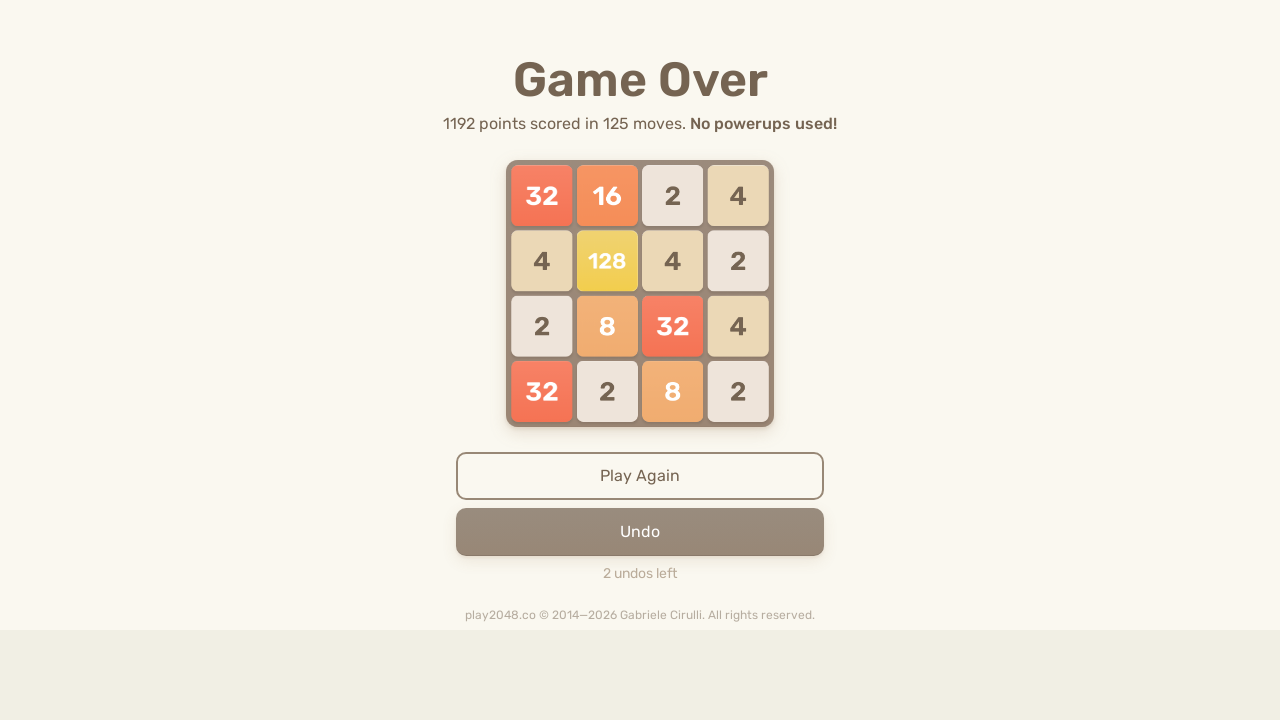

Pressed ArrowLeft key on body
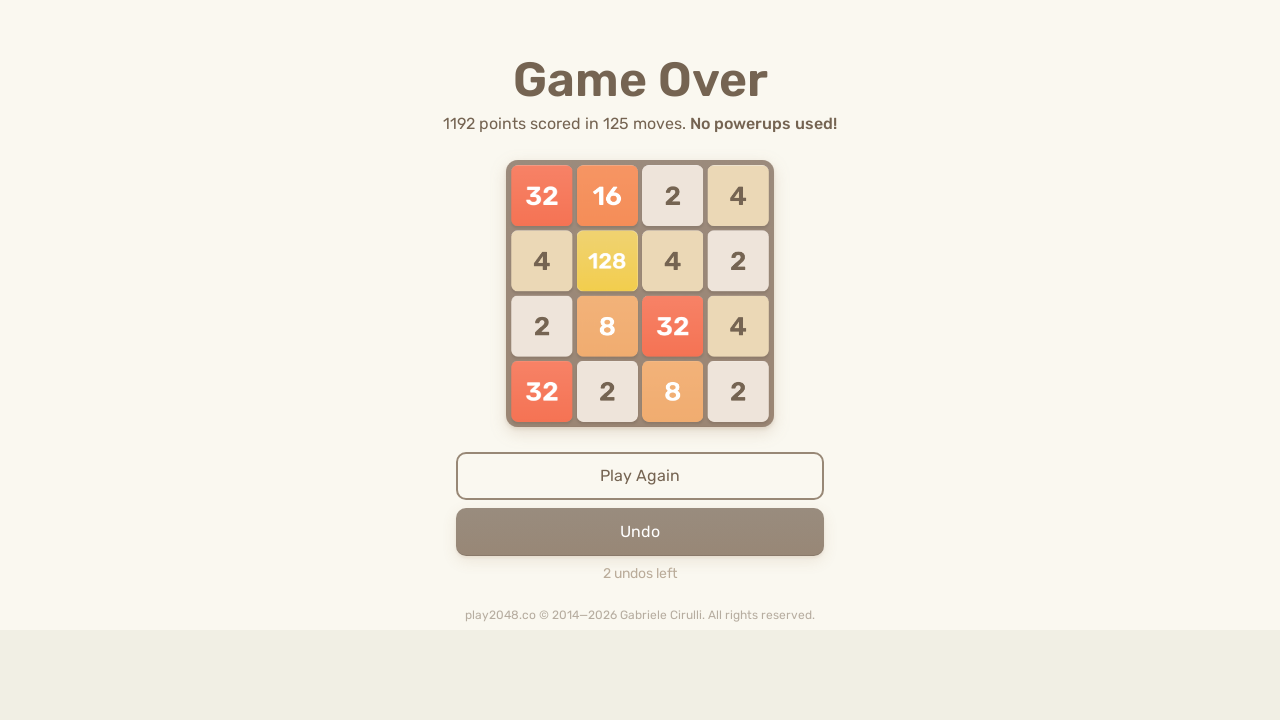

Waited 100ms for game to register moves
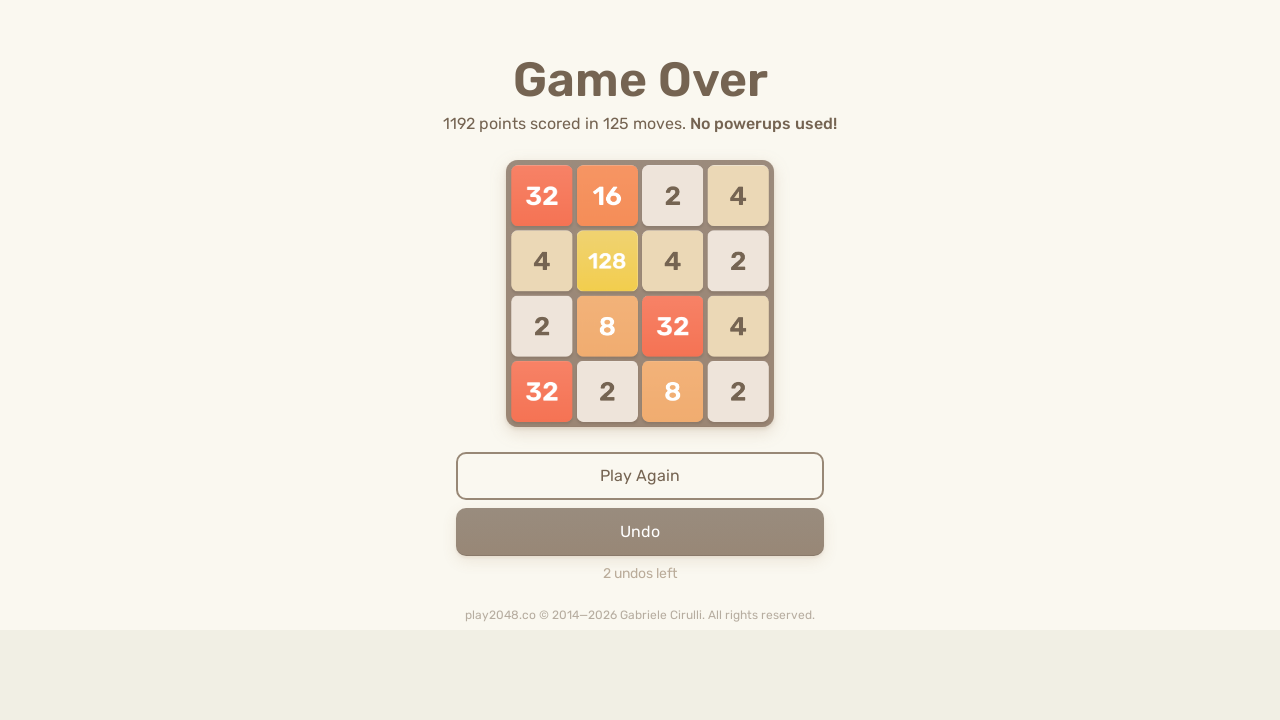

Located game-over element
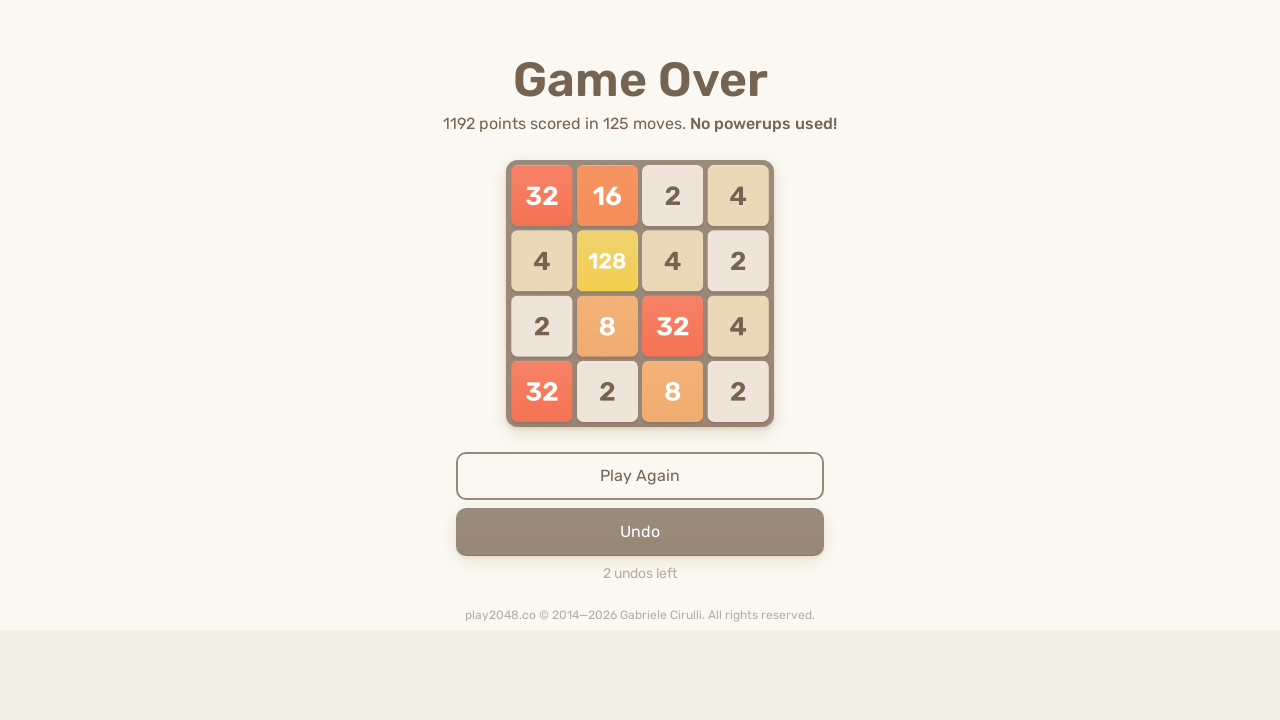

Pressed ArrowUp key on body
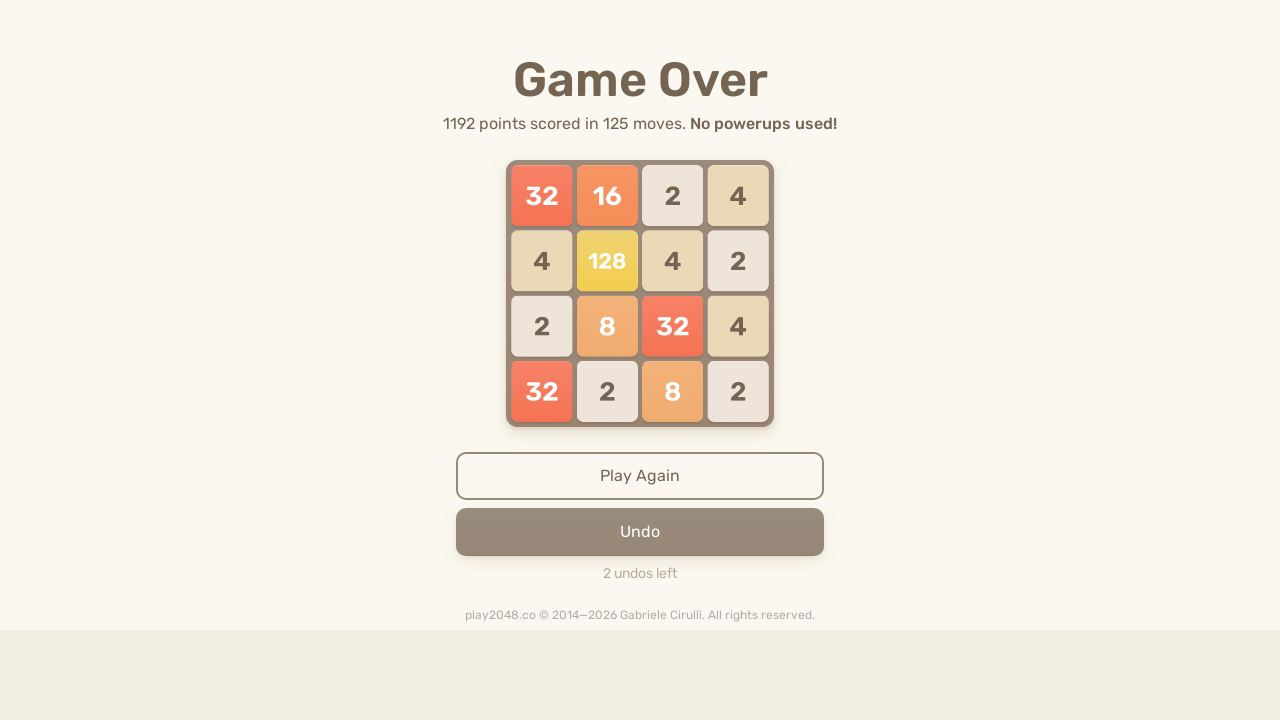

Pressed ArrowRight key on body
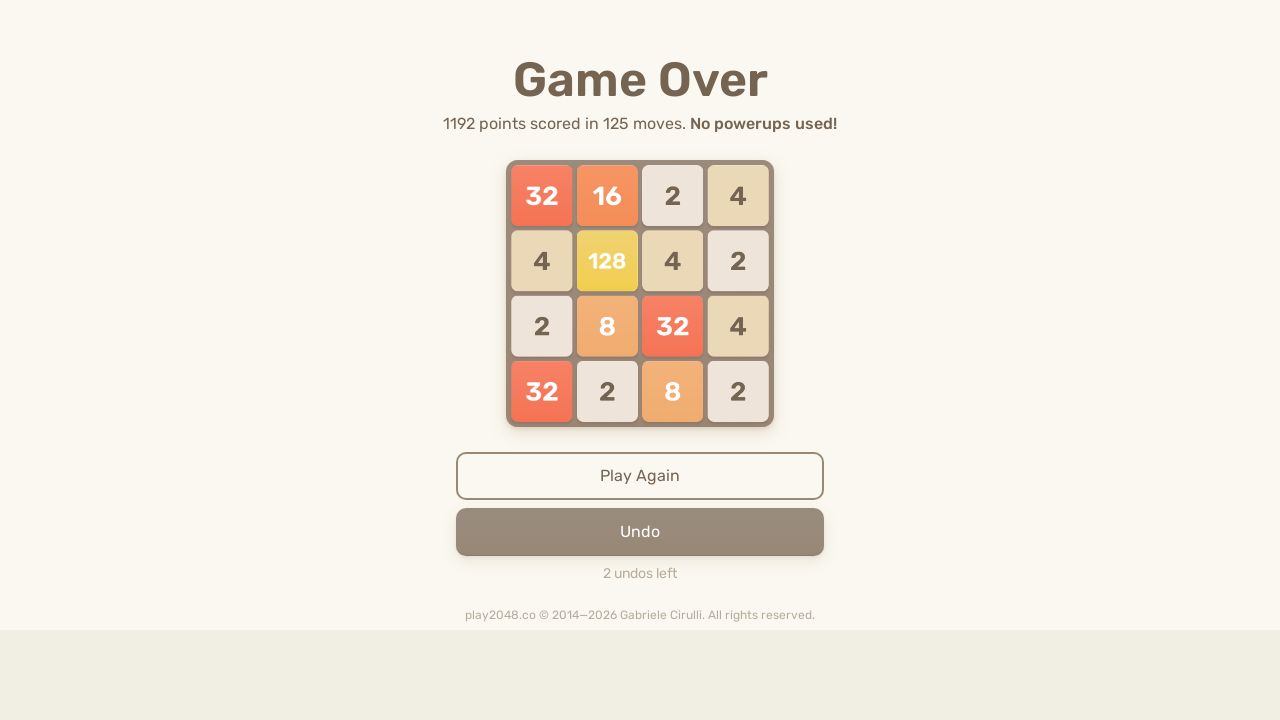

Pressed ArrowDown key on body
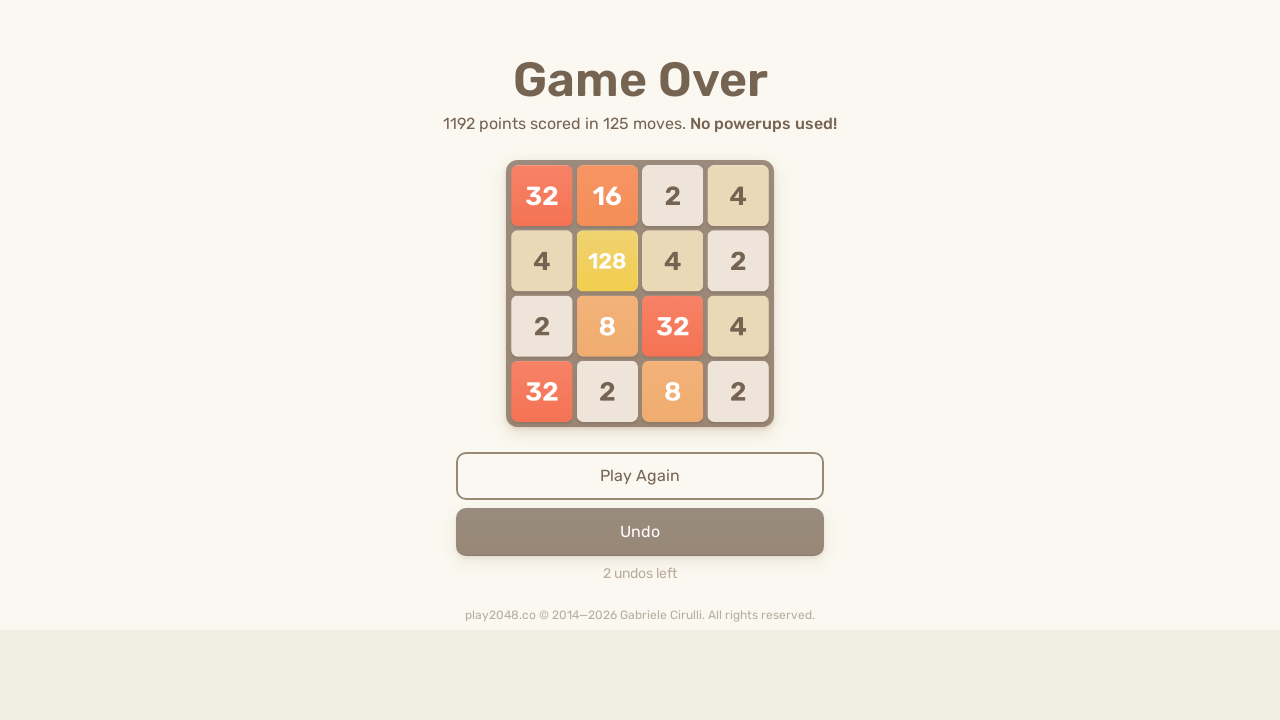

Pressed ArrowLeft key on body
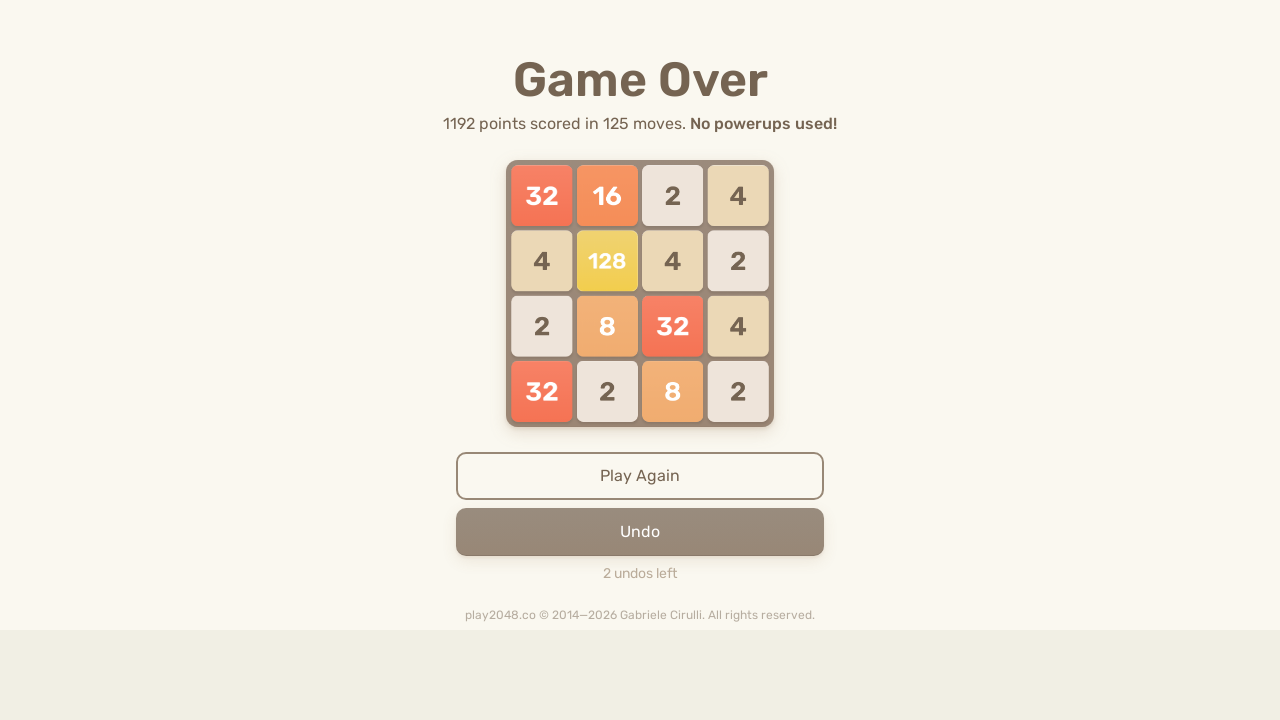

Waited 100ms for game to register moves
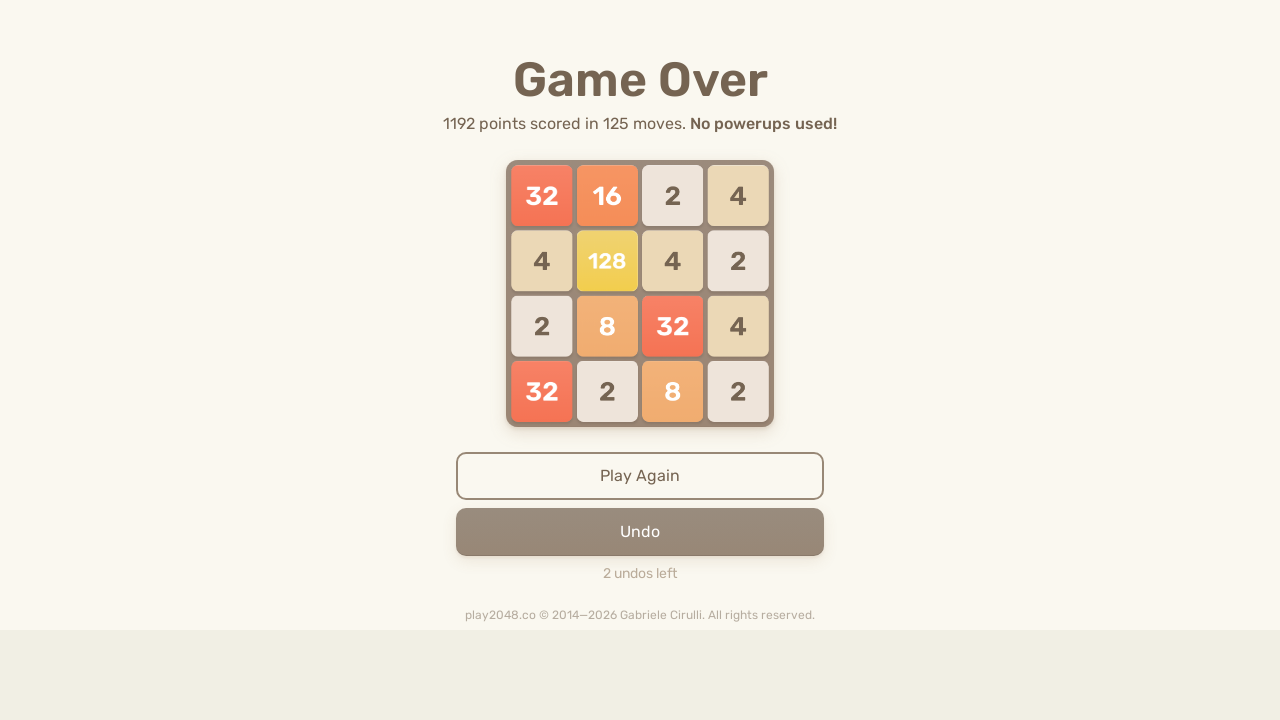

Located game-over element
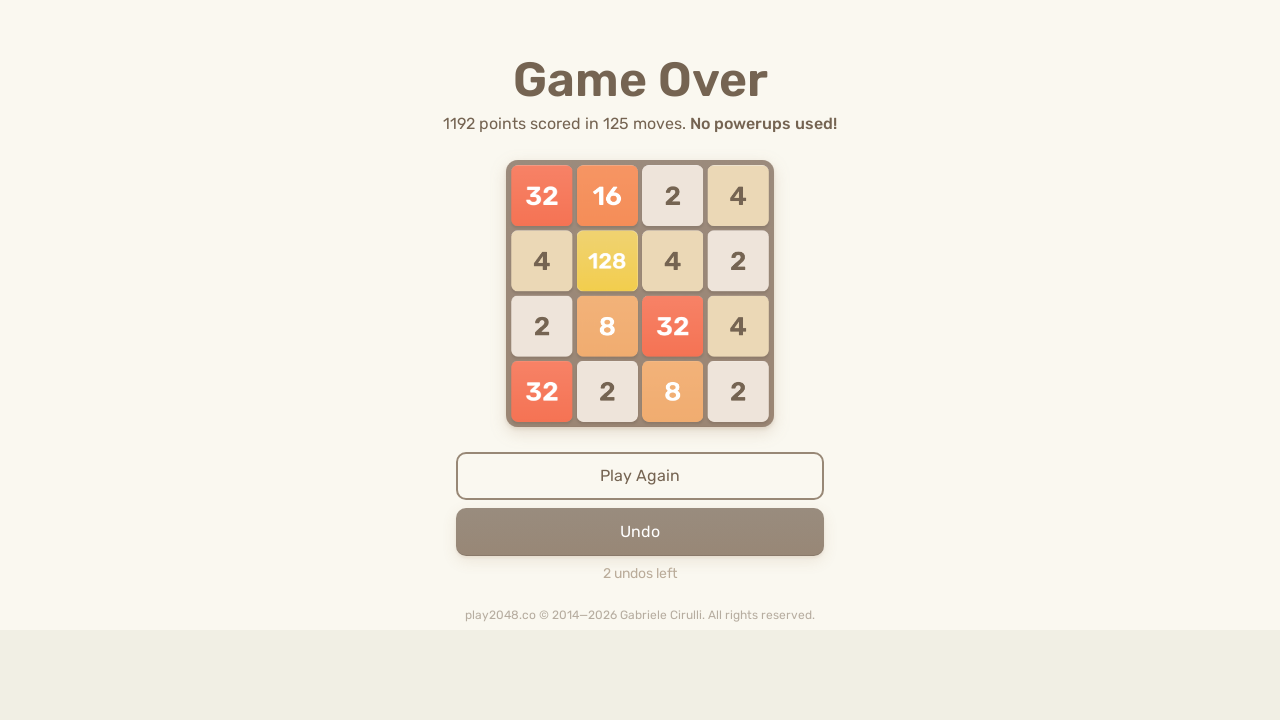

Pressed ArrowUp key on body
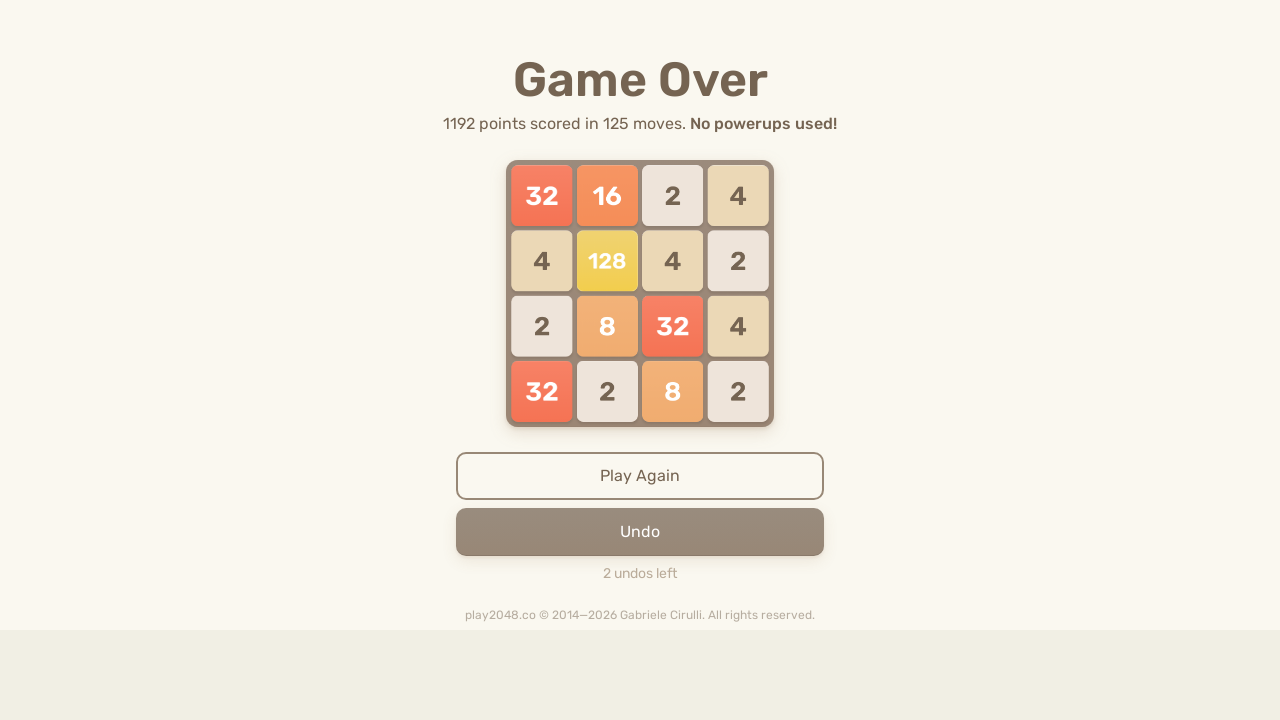

Pressed ArrowRight key on body
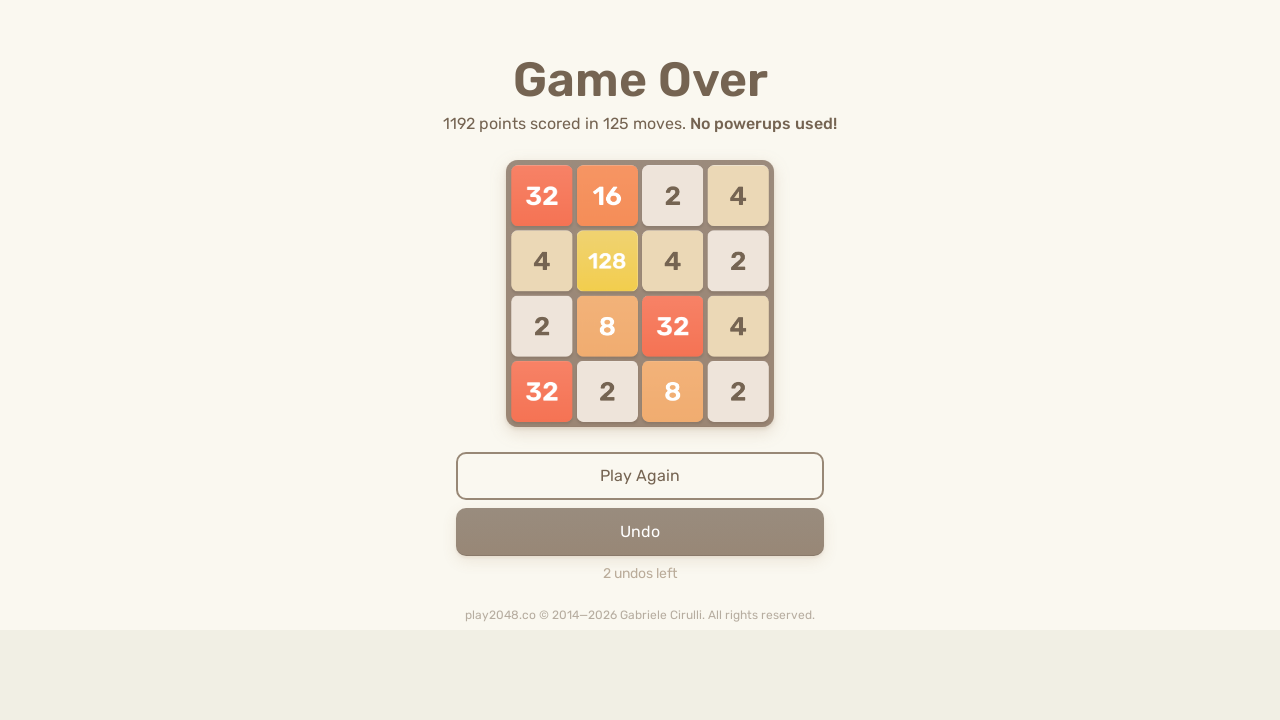

Pressed ArrowDown key on body
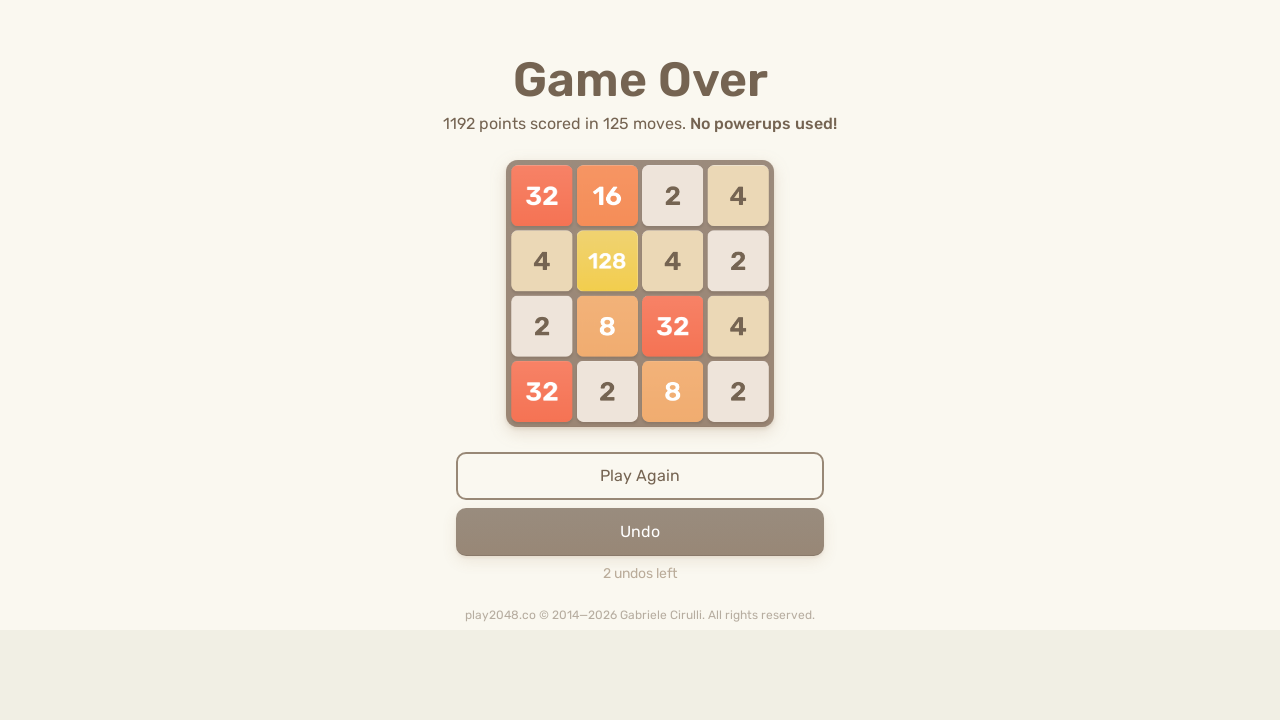

Pressed ArrowLeft key on body
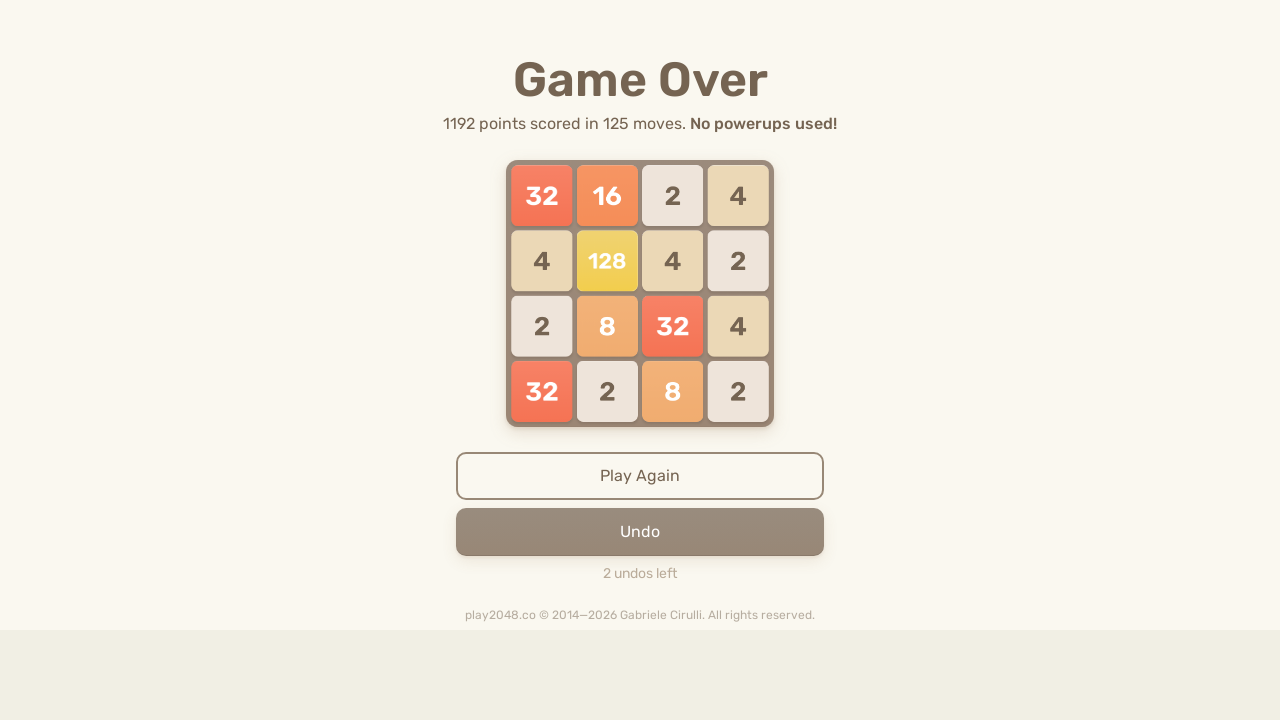

Waited 100ms for game to register moves
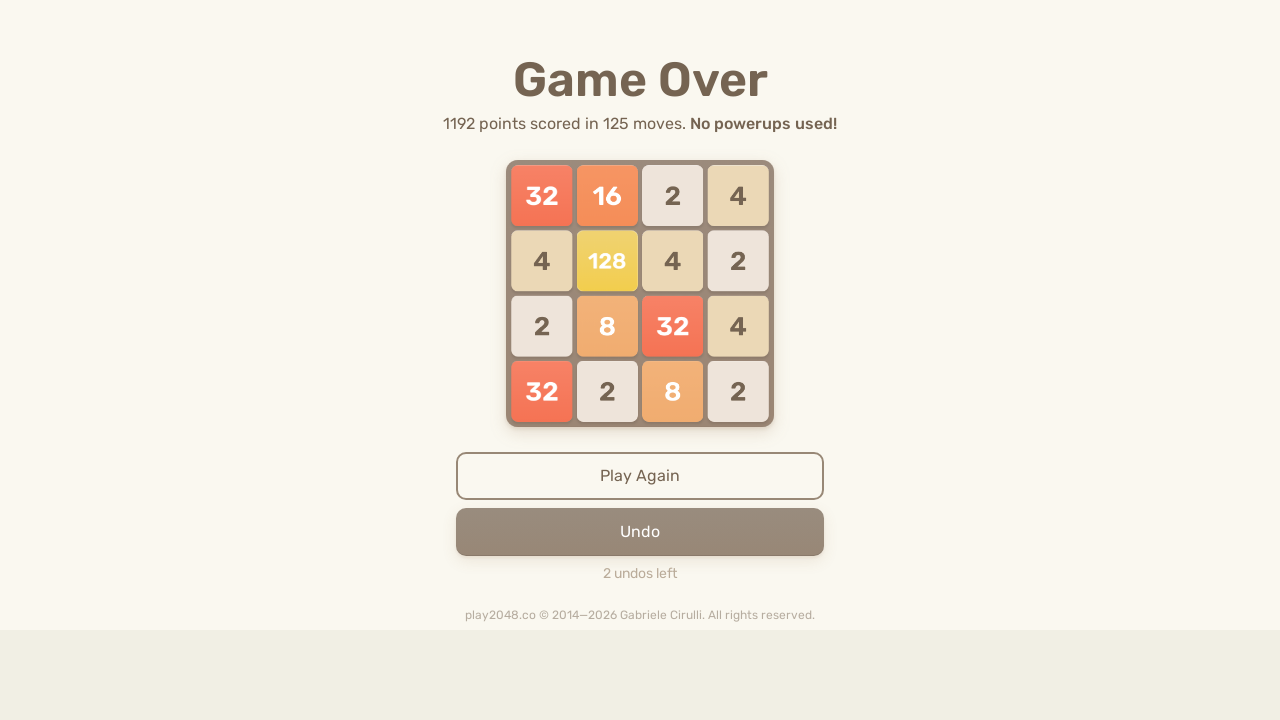

Located game-over element
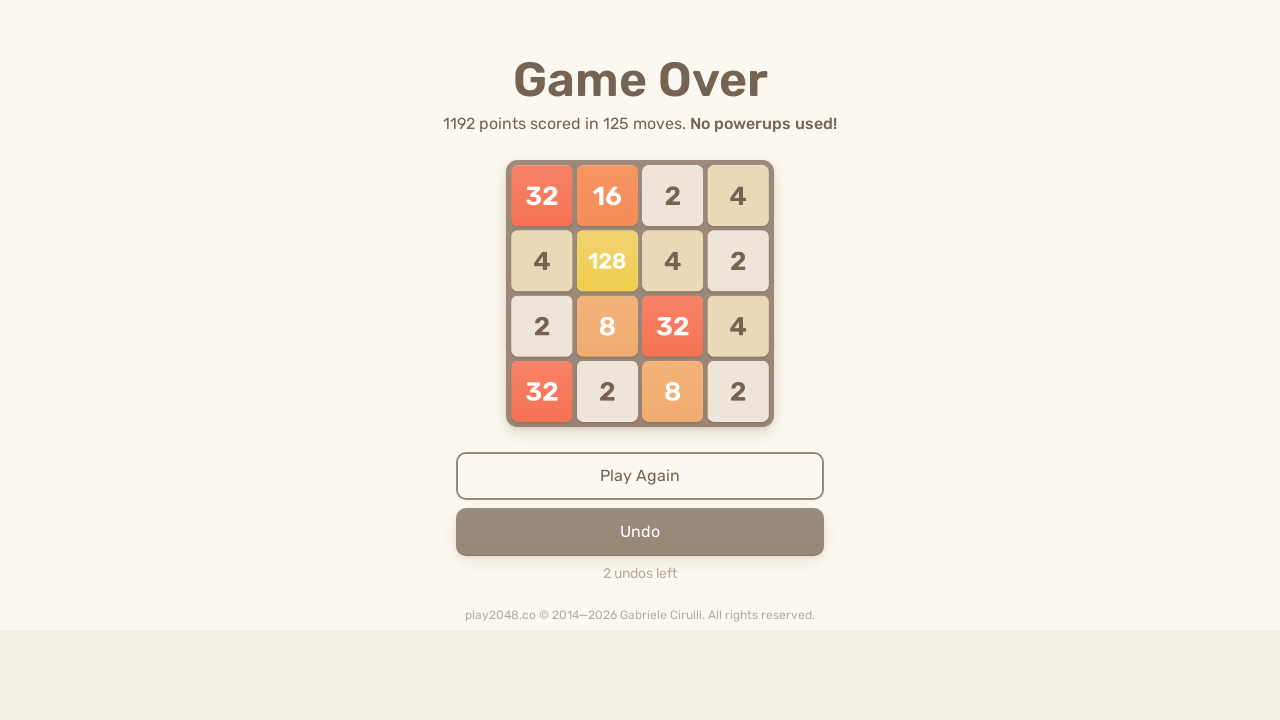

Pressed ArrowUp key on body
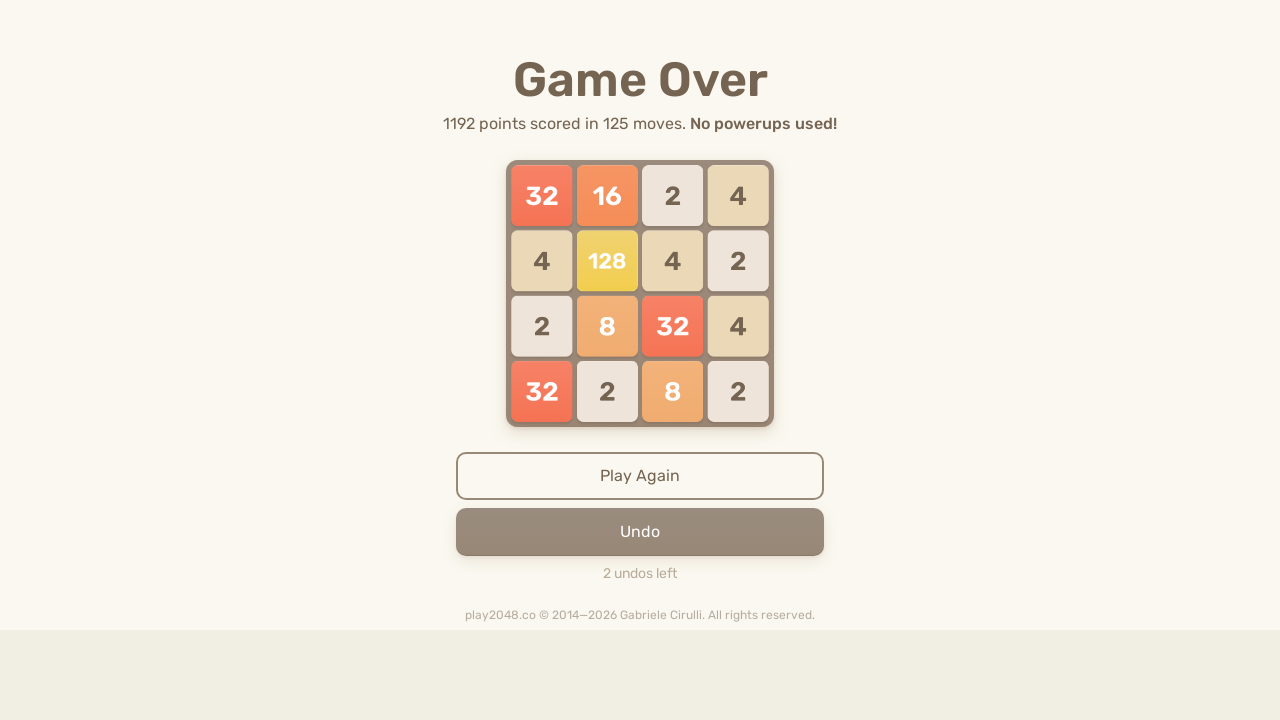

Pressed ArrowRight key on body
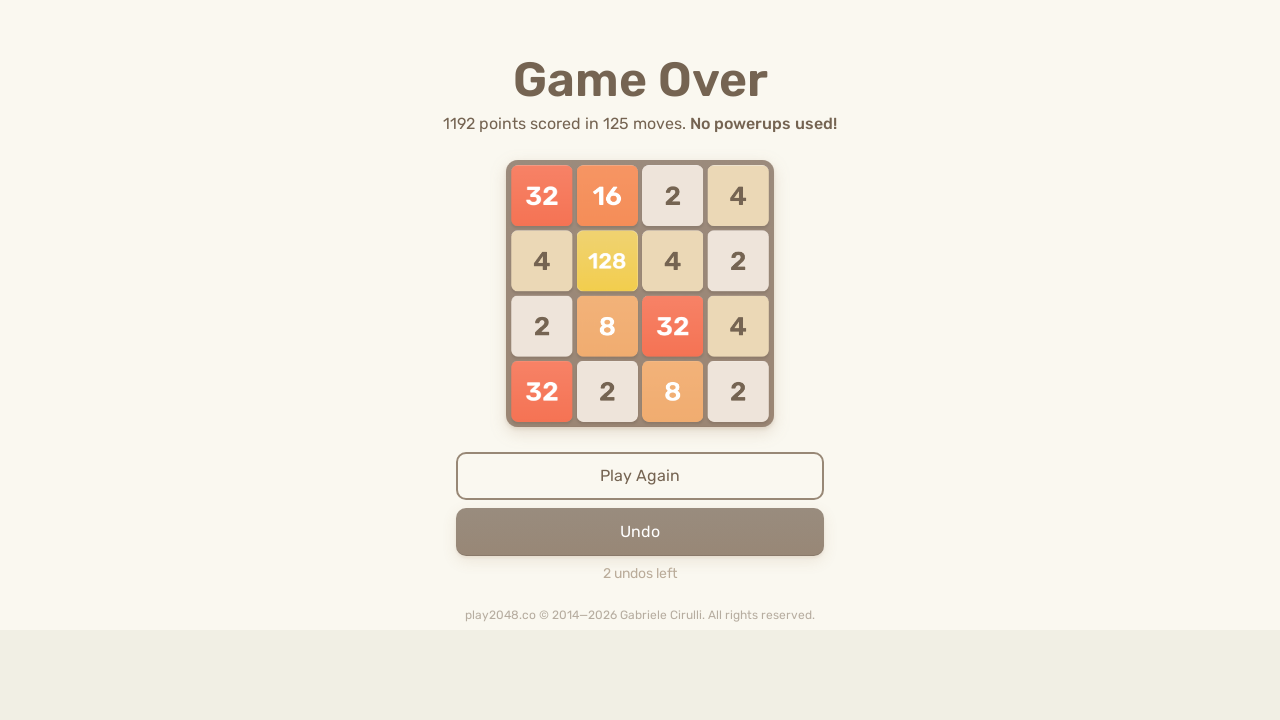

Pressed ArrowDown key on body
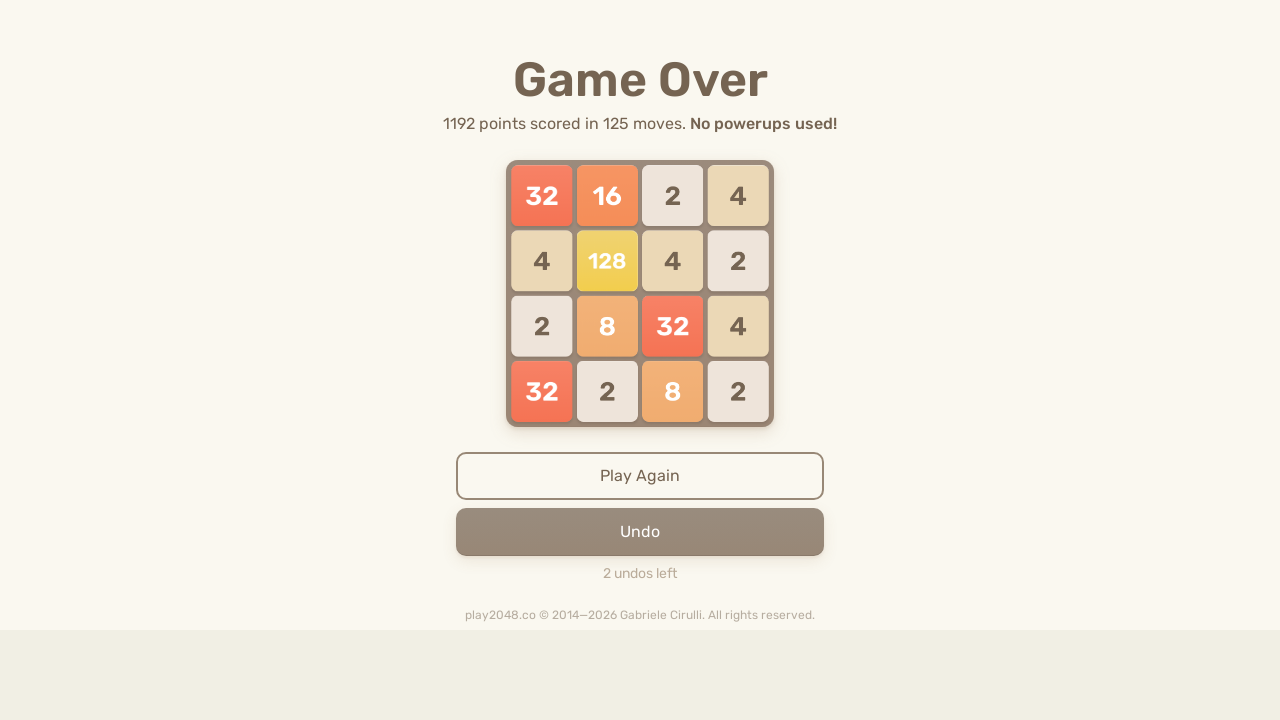

Pressed ArrowLeft key on body
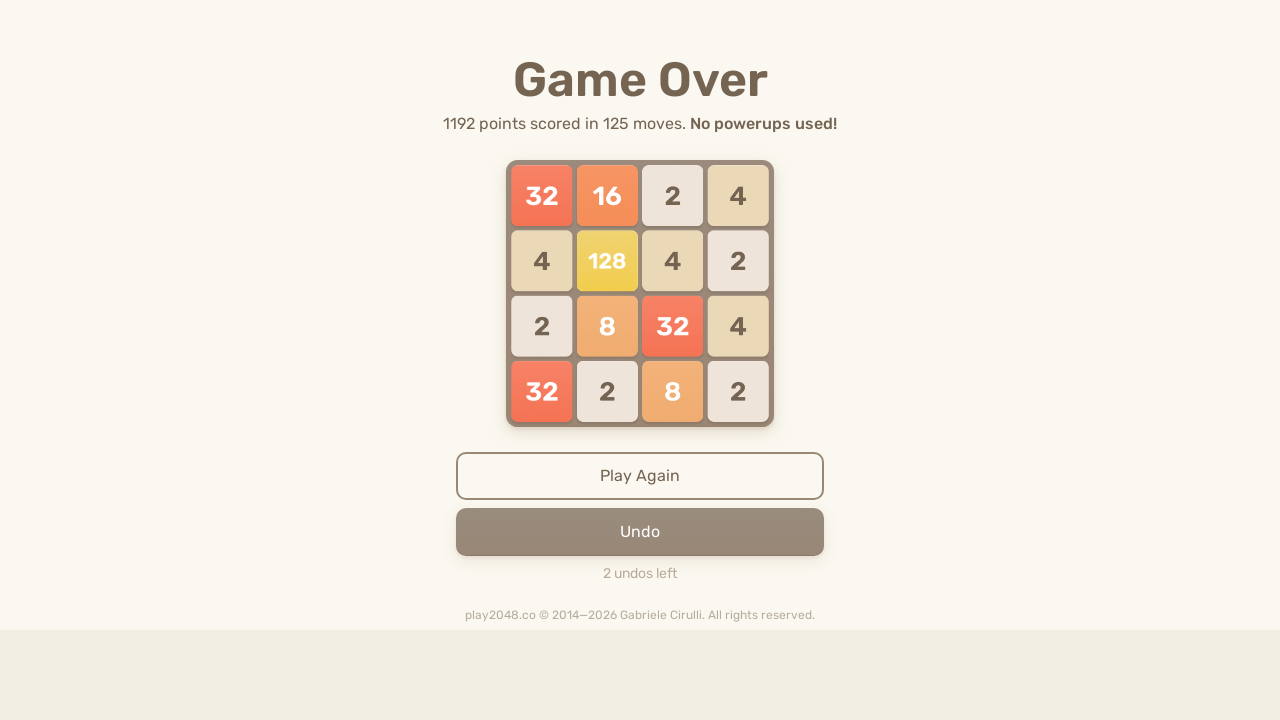

Waited 100ms for game to register moves
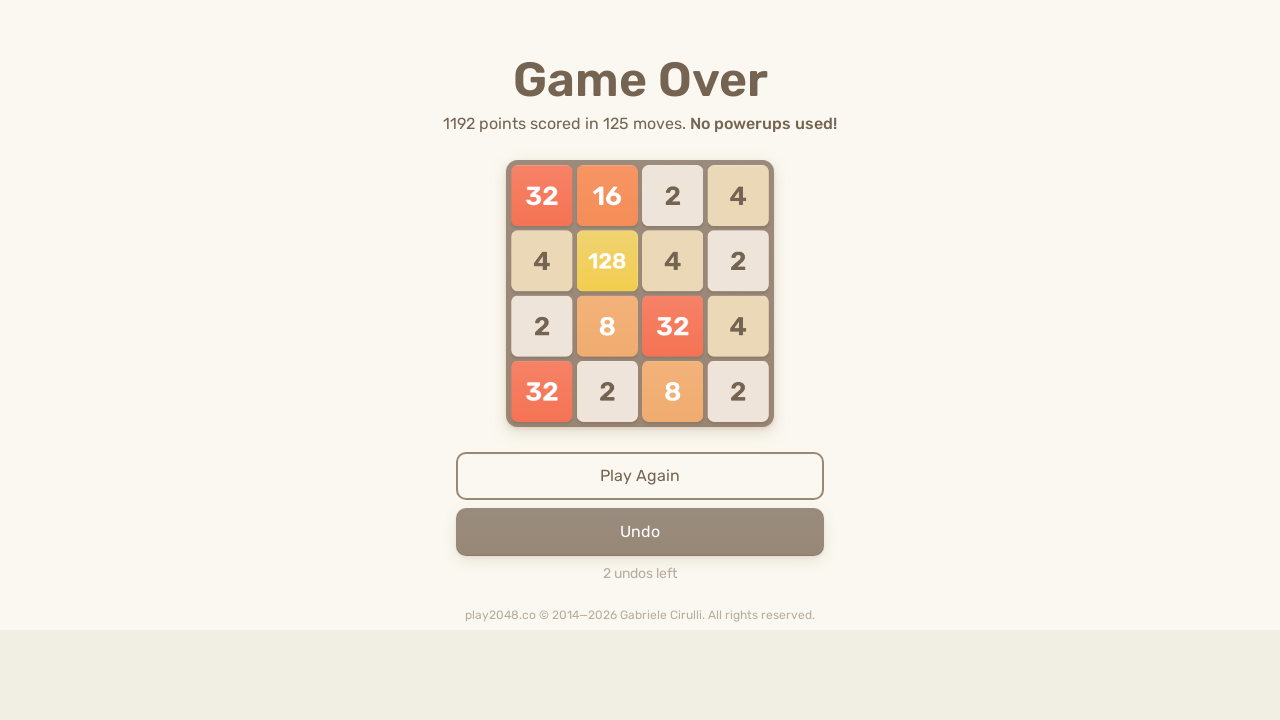

Located game-over element
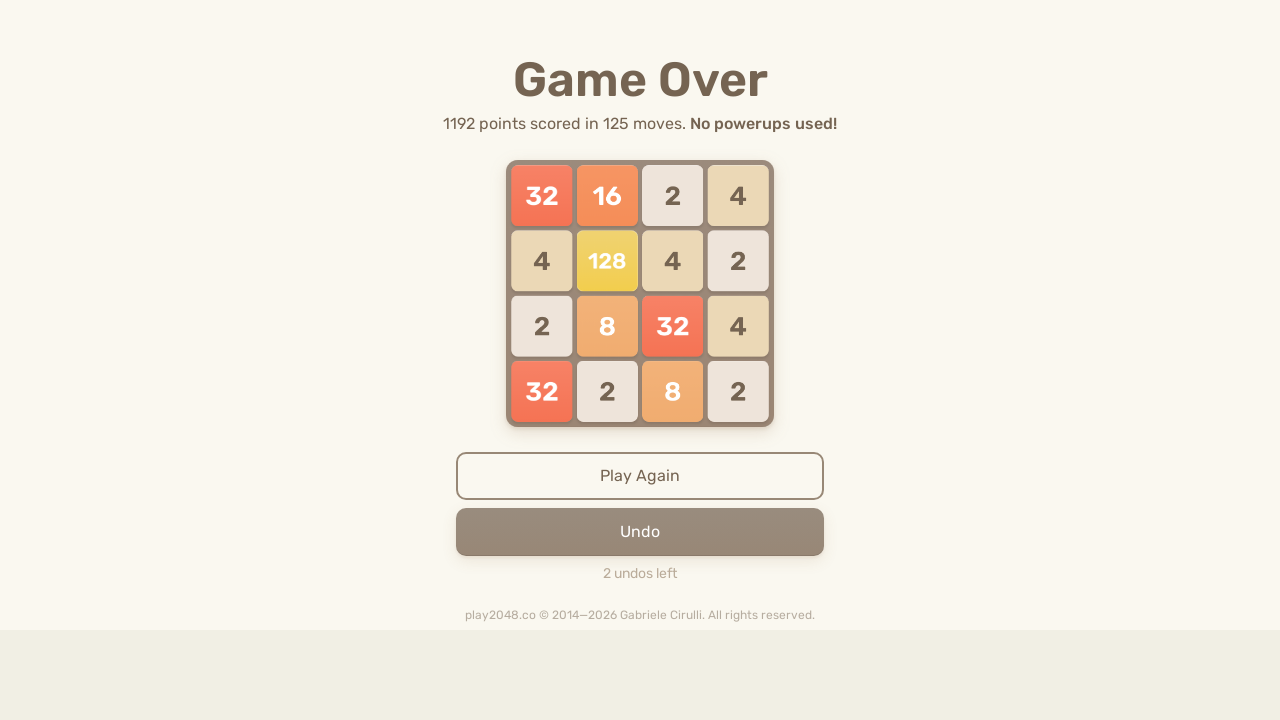

Pressed ArrowUp key on body
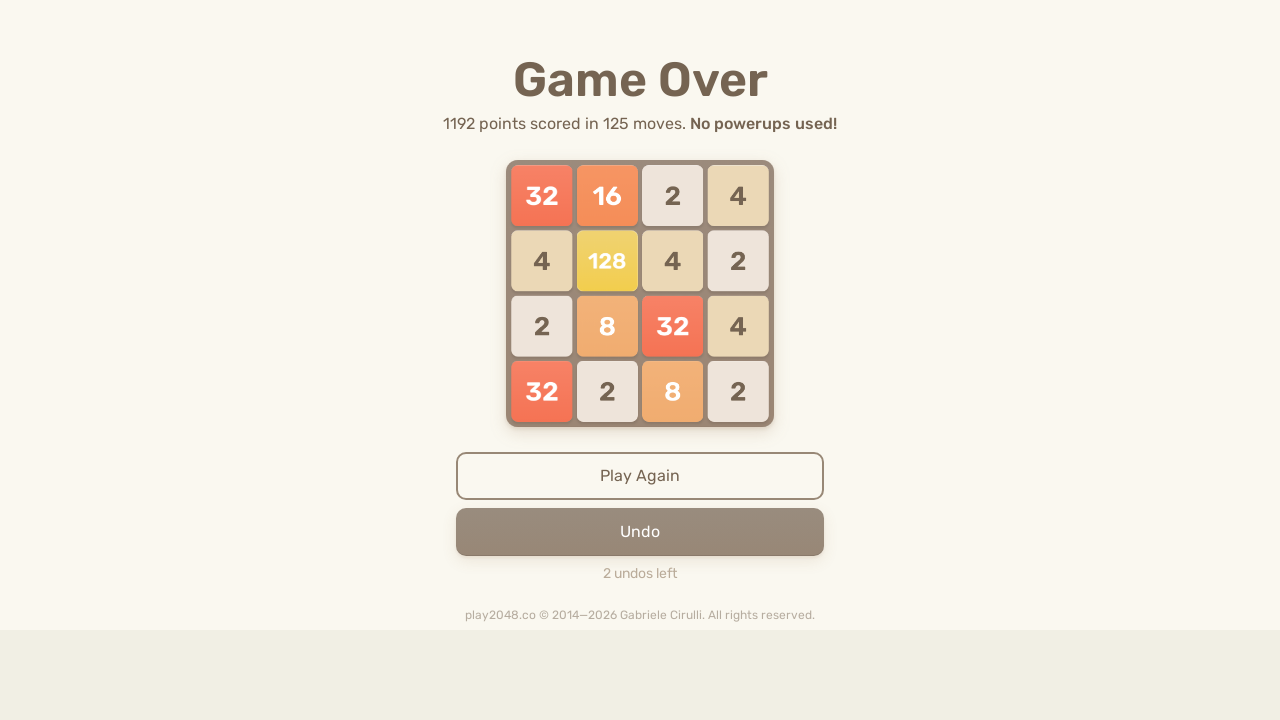

Pressed ArrowRight key on body
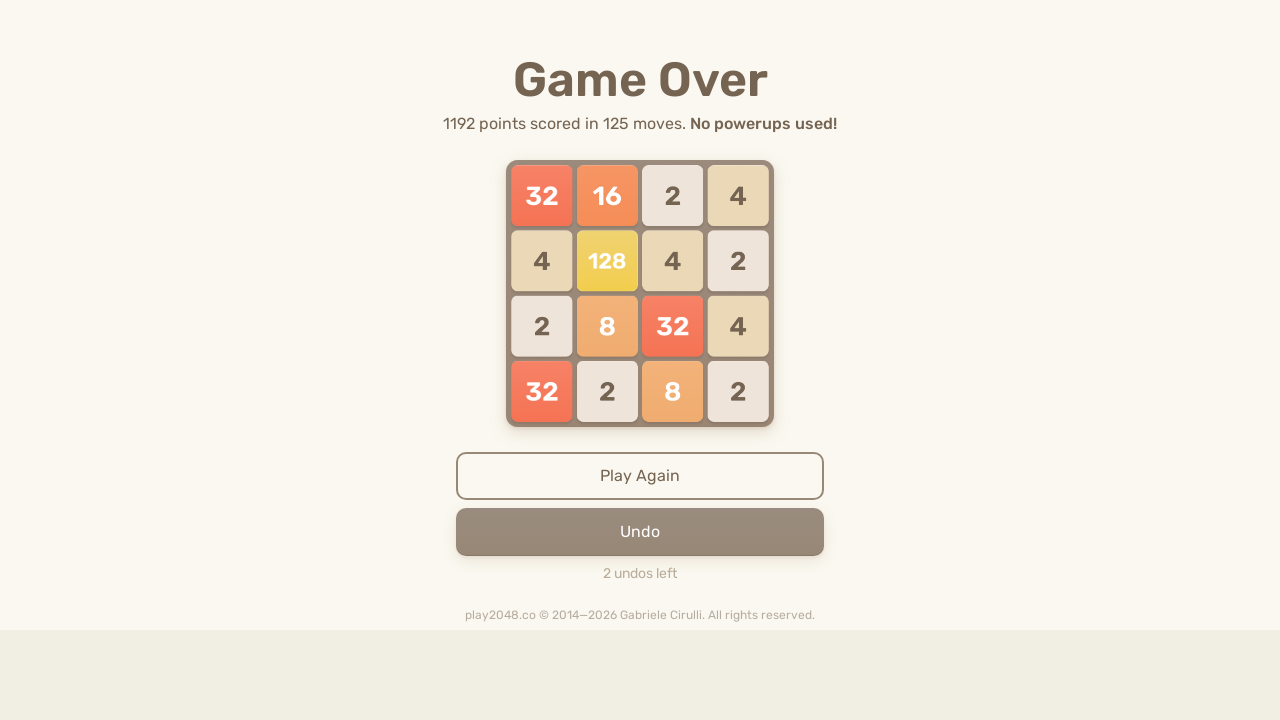

Pressed ArrowDown key on body
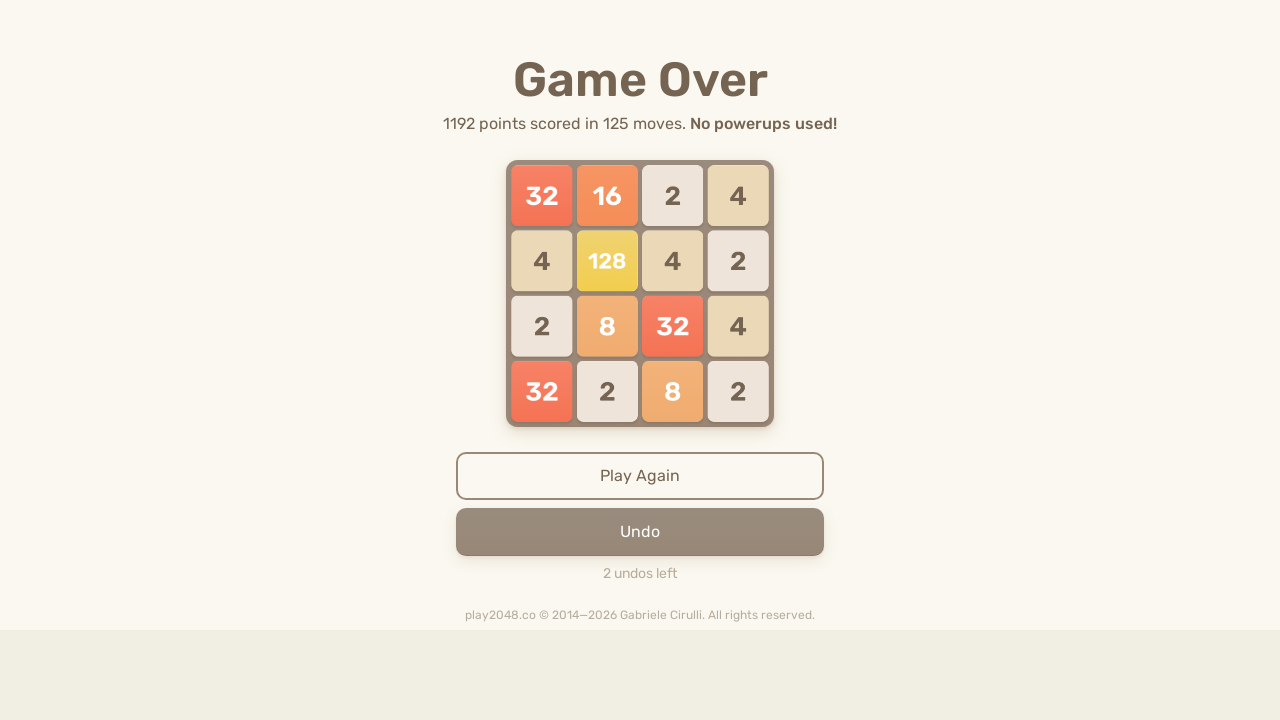

Pressed ArrowLeft key on body
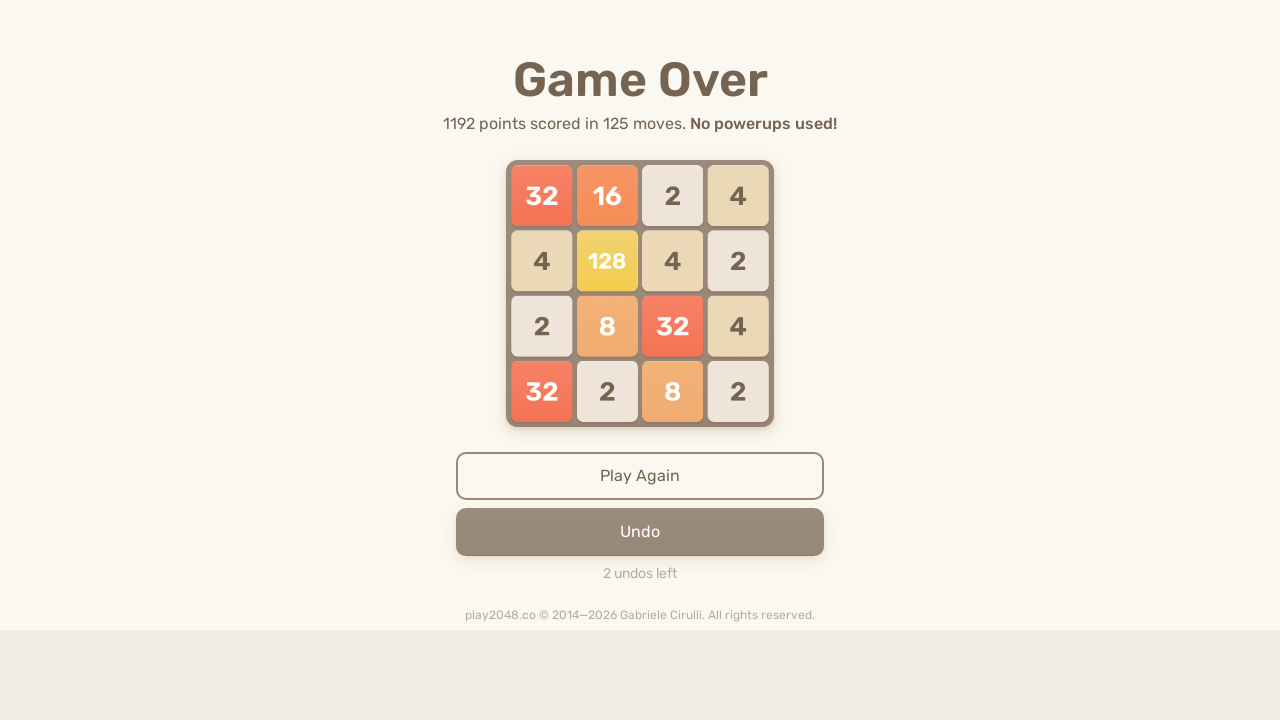

Waited 100ms for game to register moves
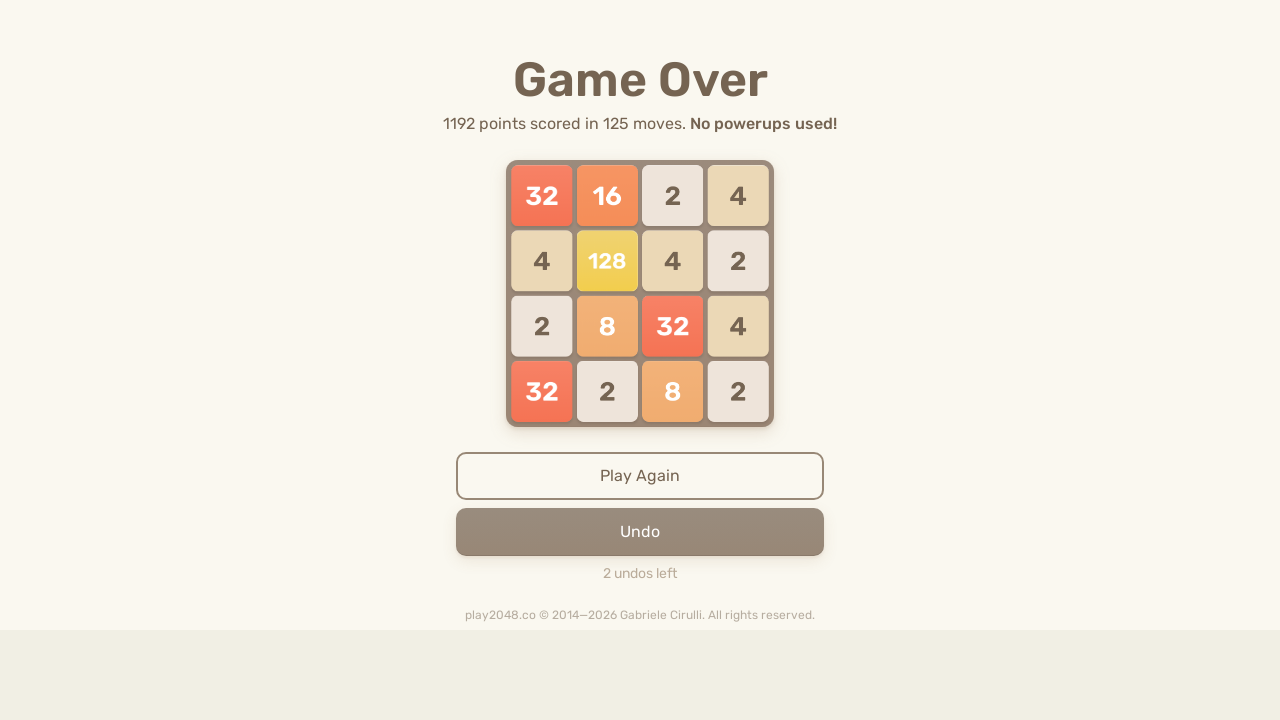

Located game-over element
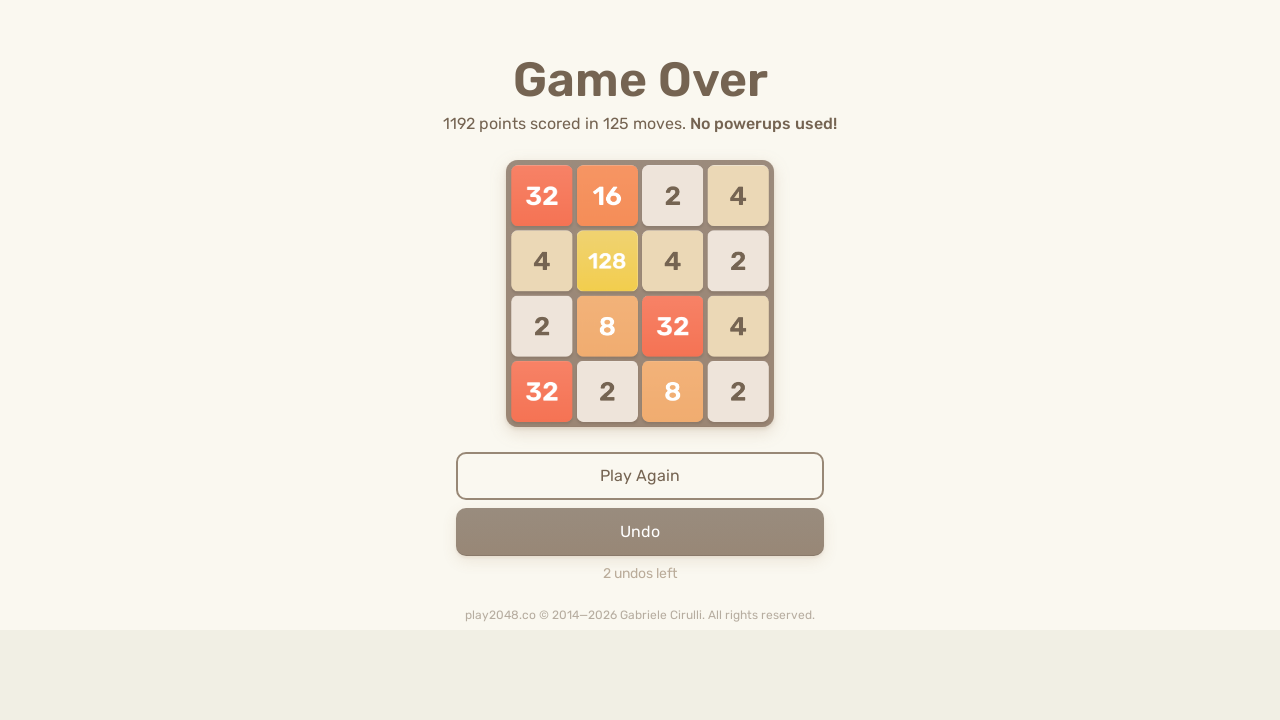

Pressed ArrowUp key on body
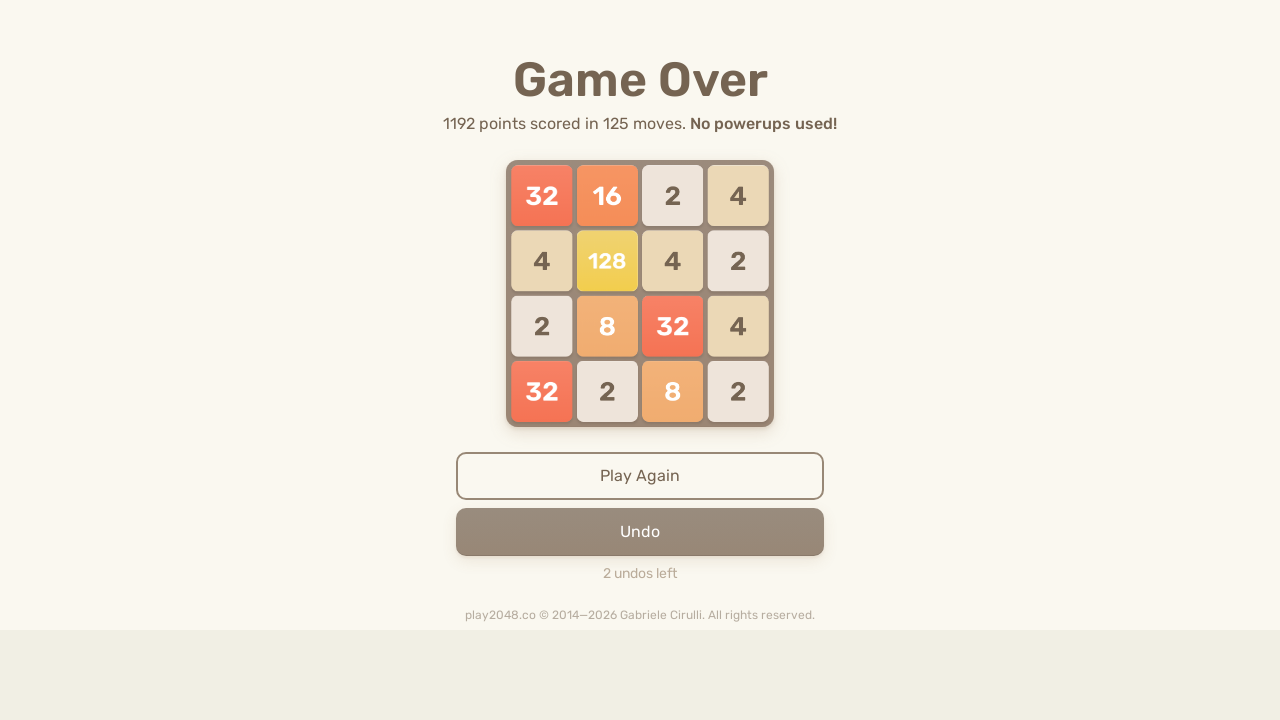

Pressed ArrowRight key on body
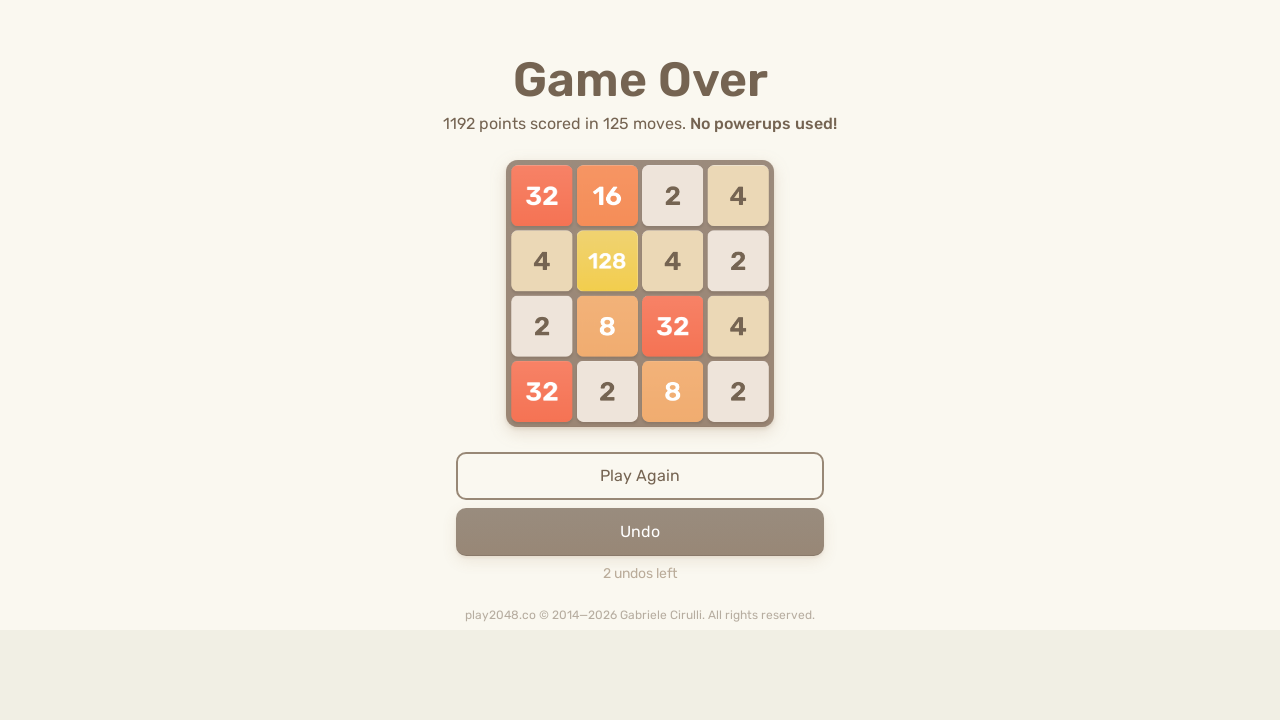

Pressed ArrowDown key on body
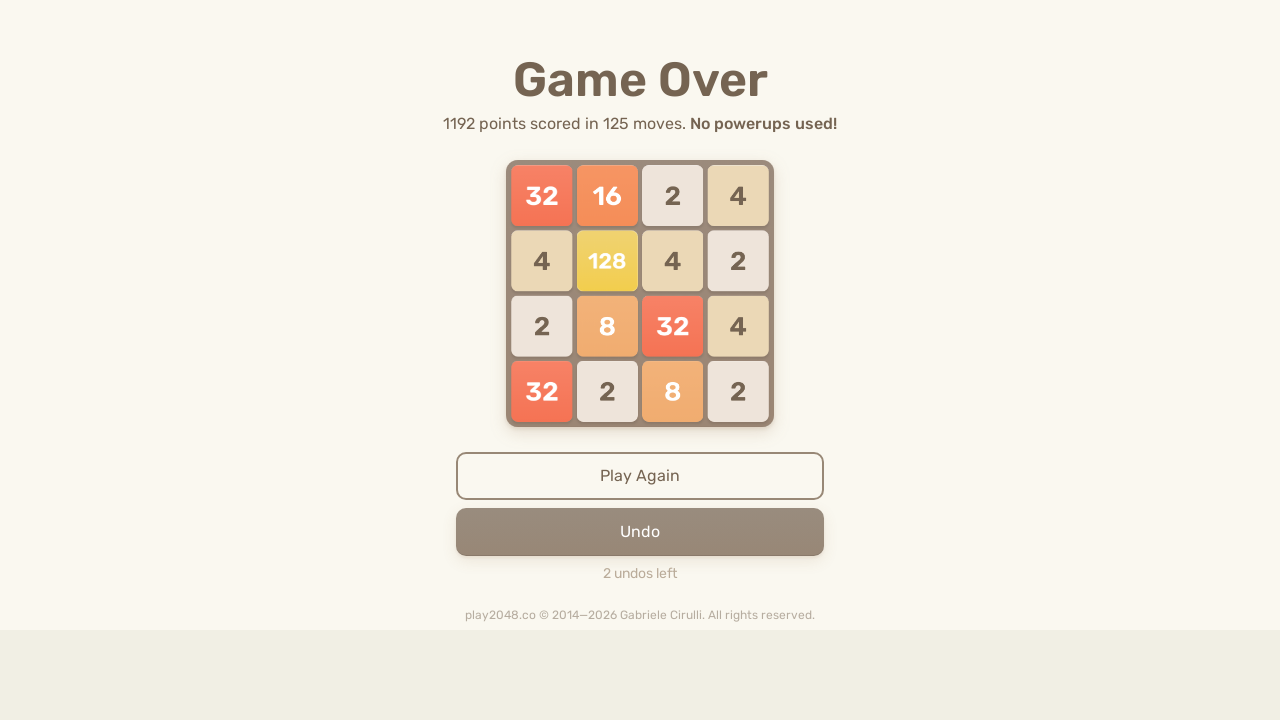

Pressed ArrowLeft key on body
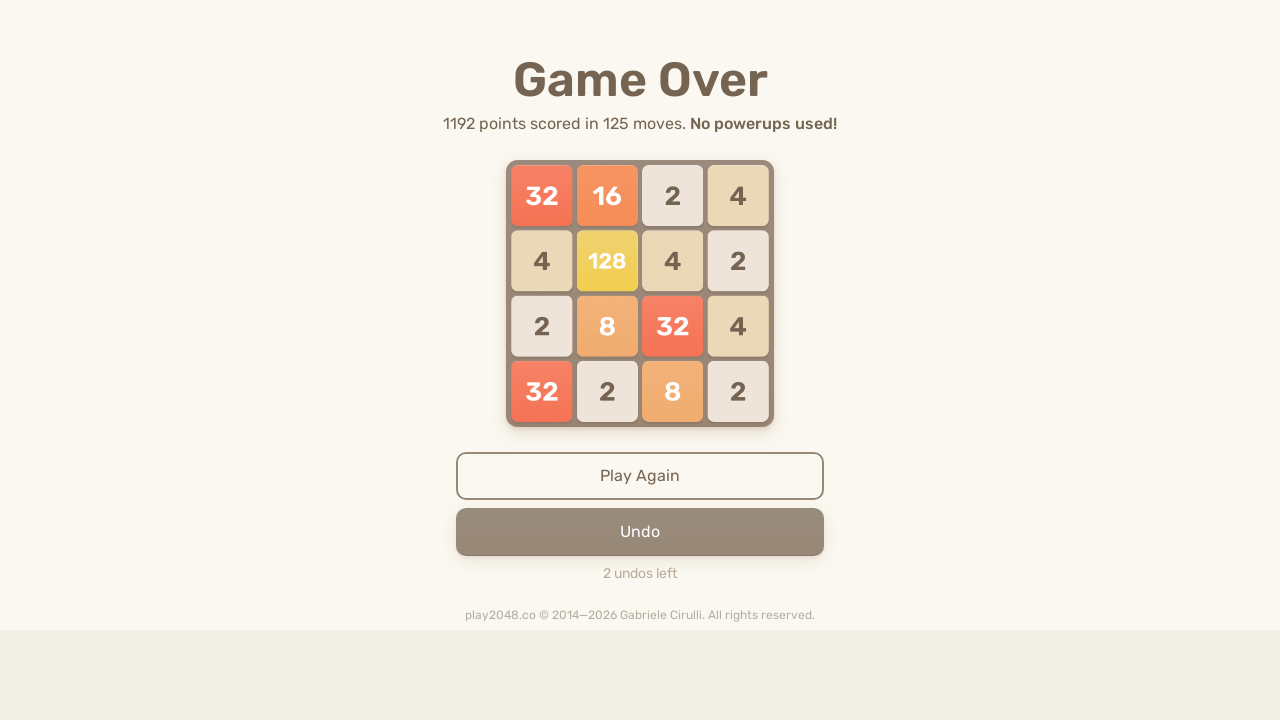

Waited 100ms for game to register moves
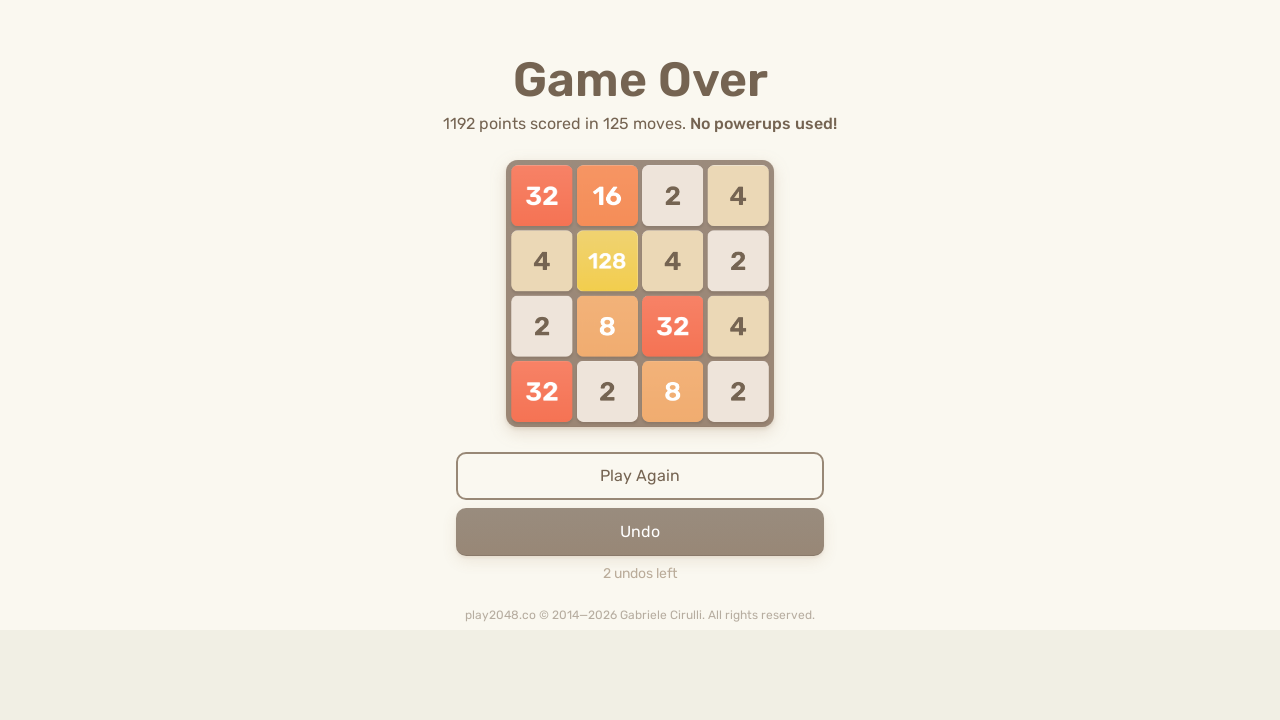

Located game-over element
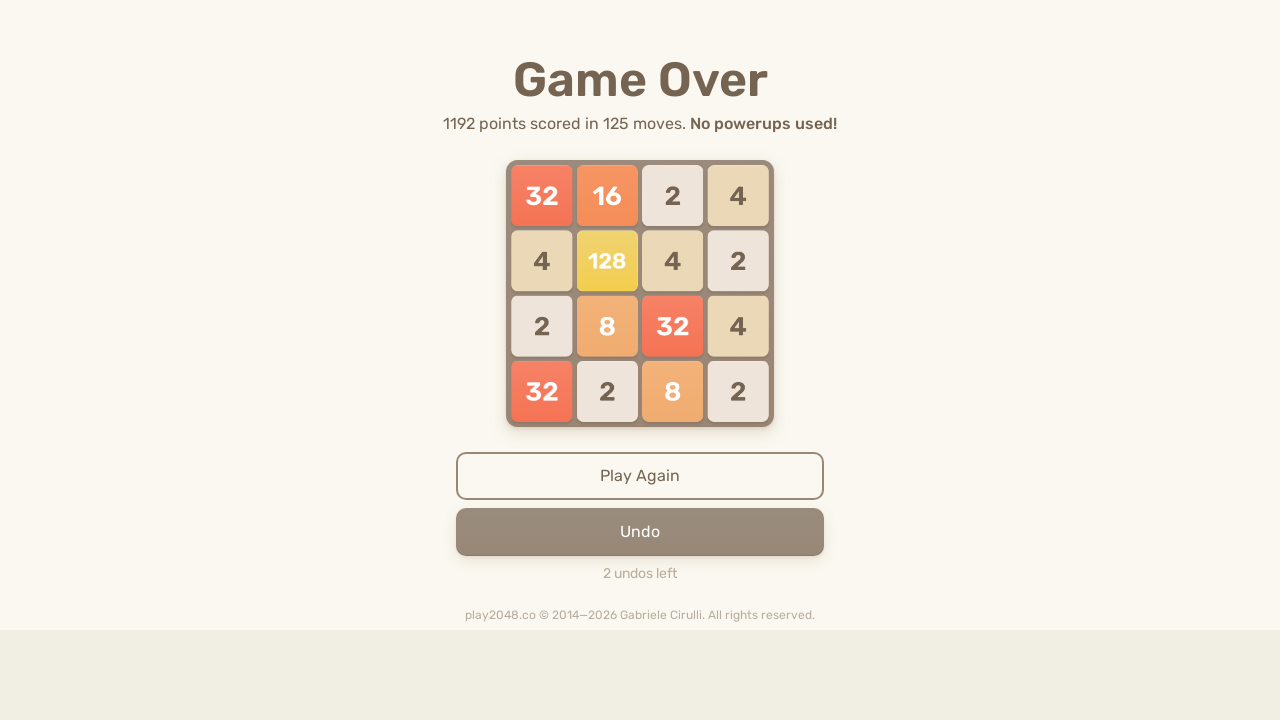

Pressed ArrowUp key on body
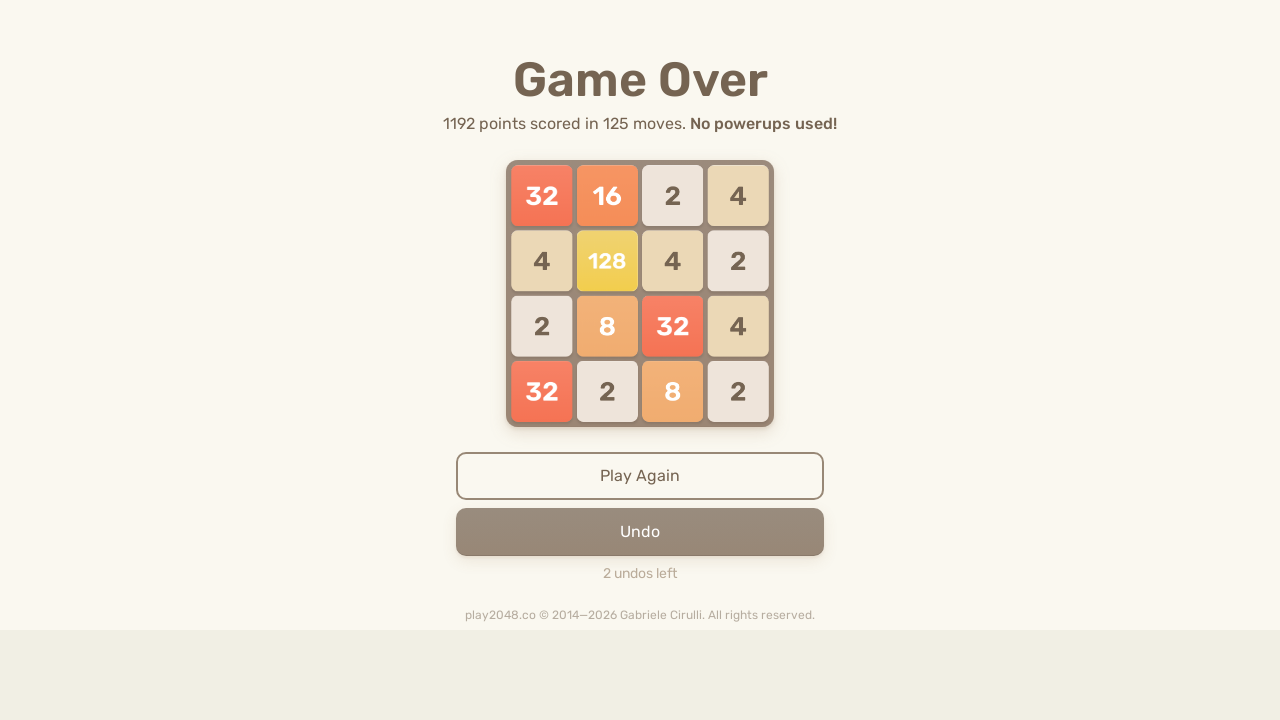

Pressed ArrowRight key on body
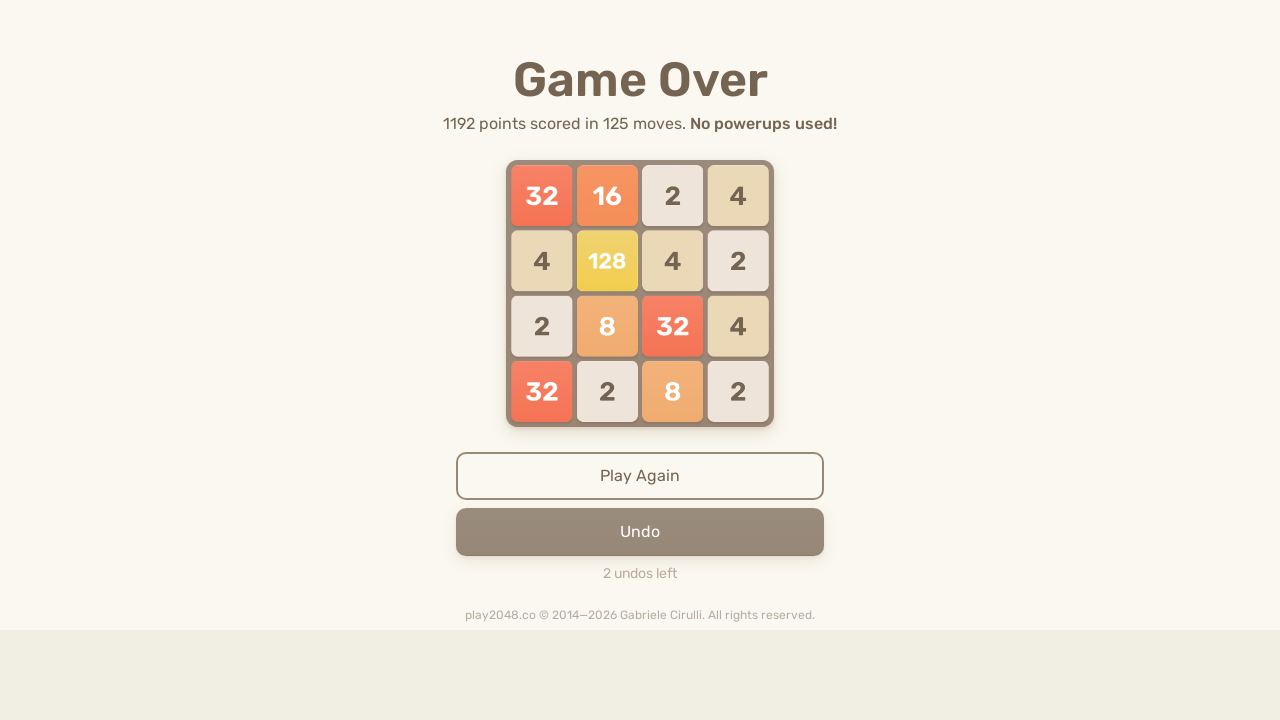

Pressed ArrowDown key on body
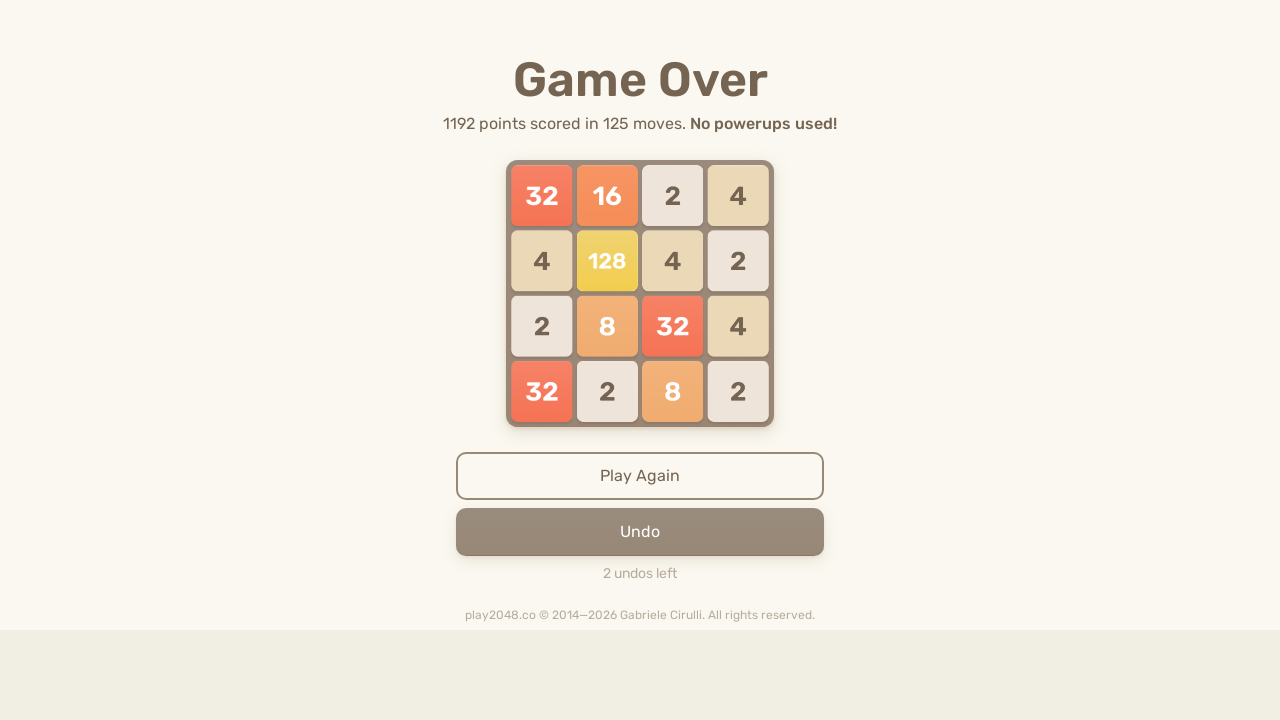

Pressed ArrowLeft key on body
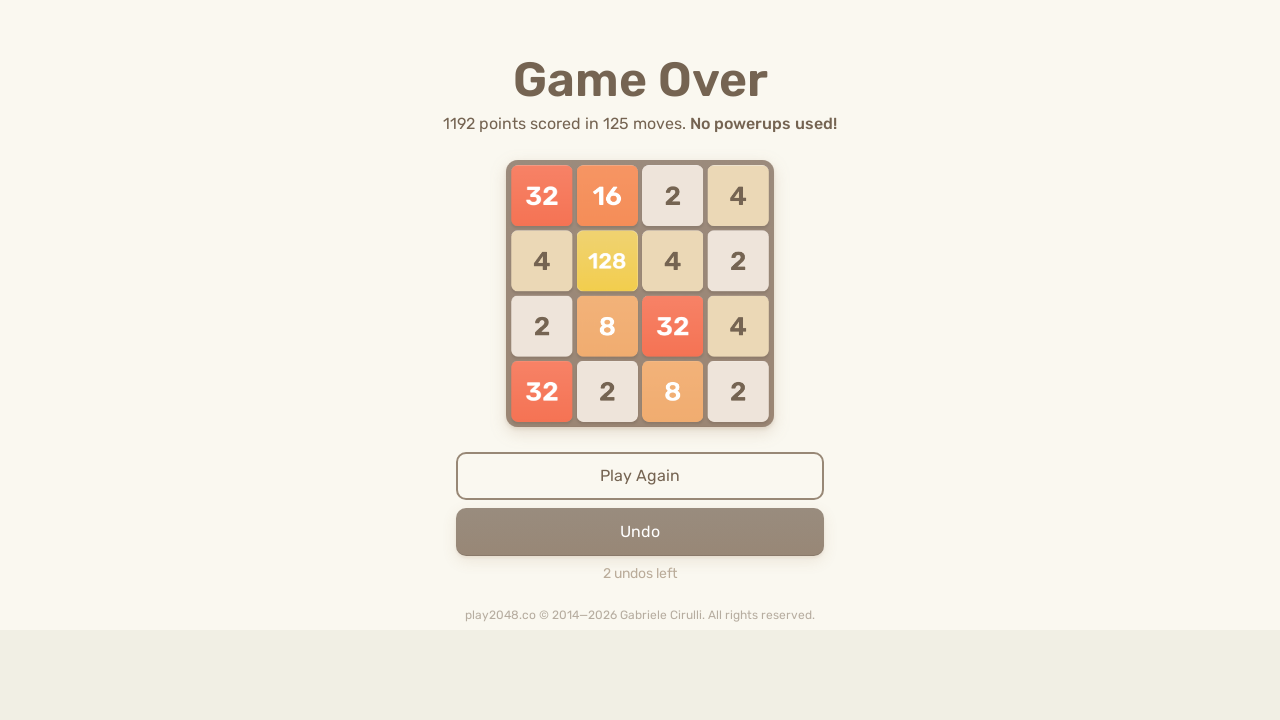

Waited 100ms for game to register moves
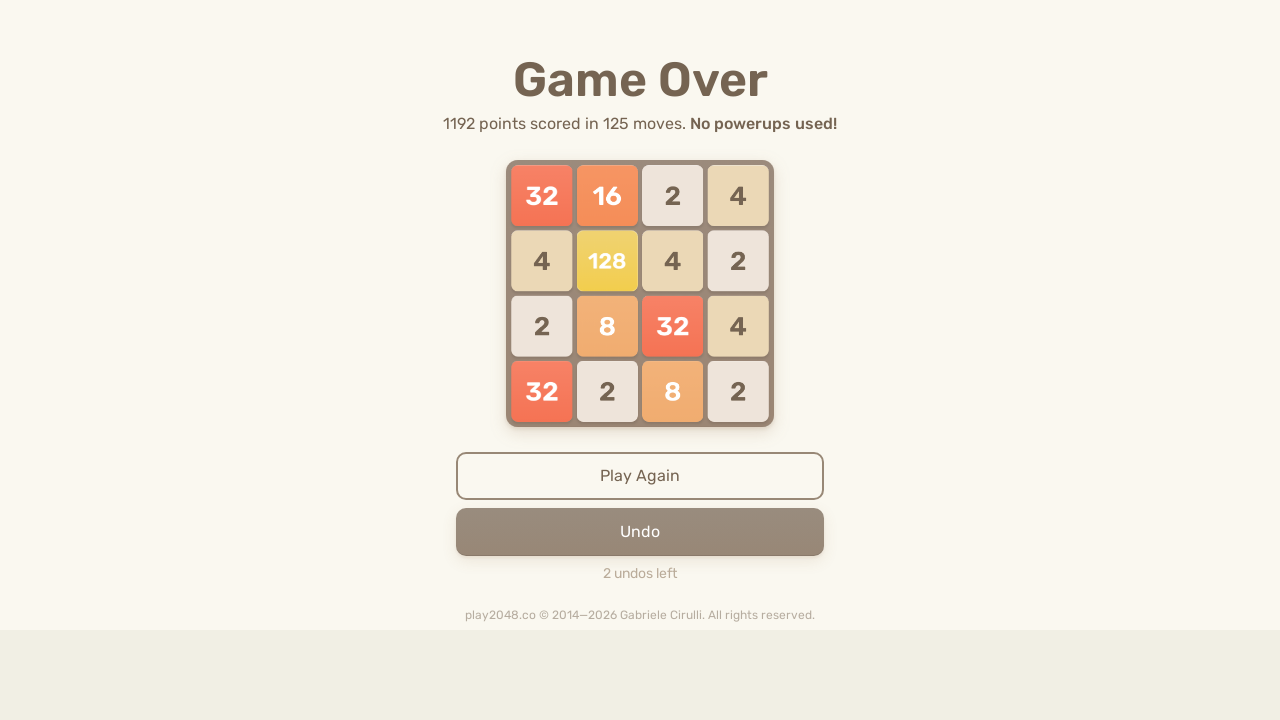

Located game-over element
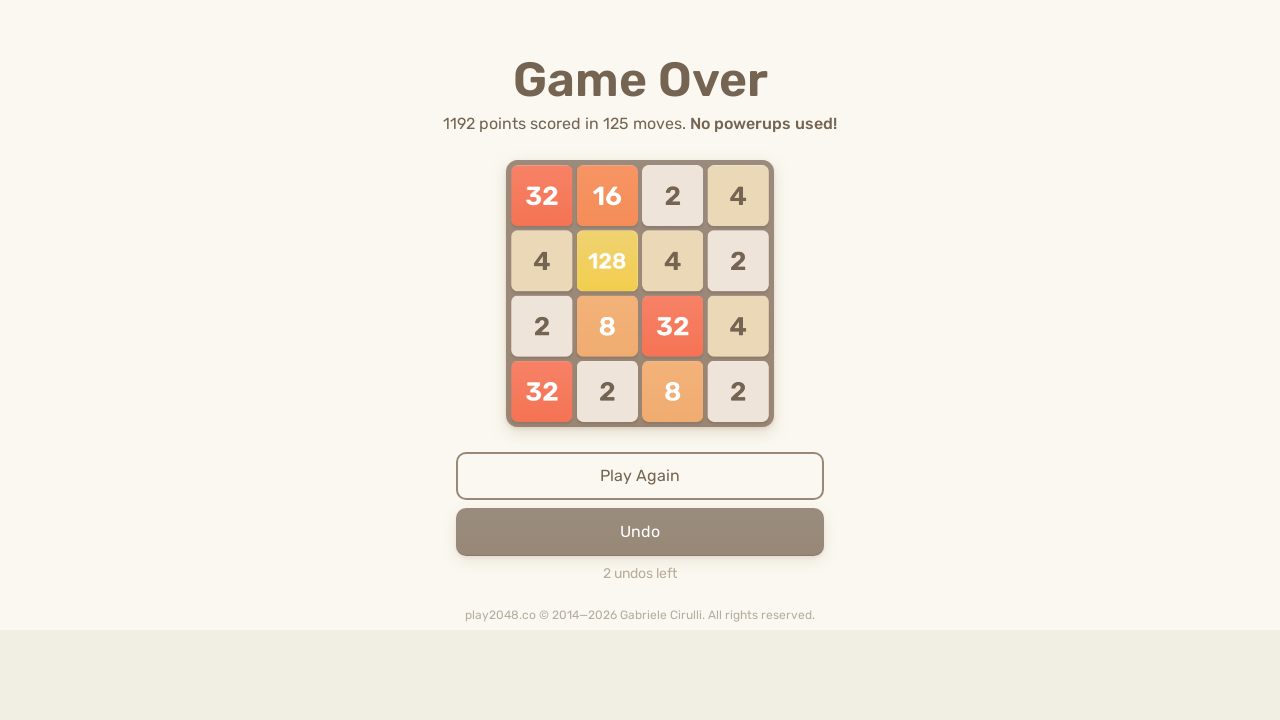

Pressed ArrowUp key on body
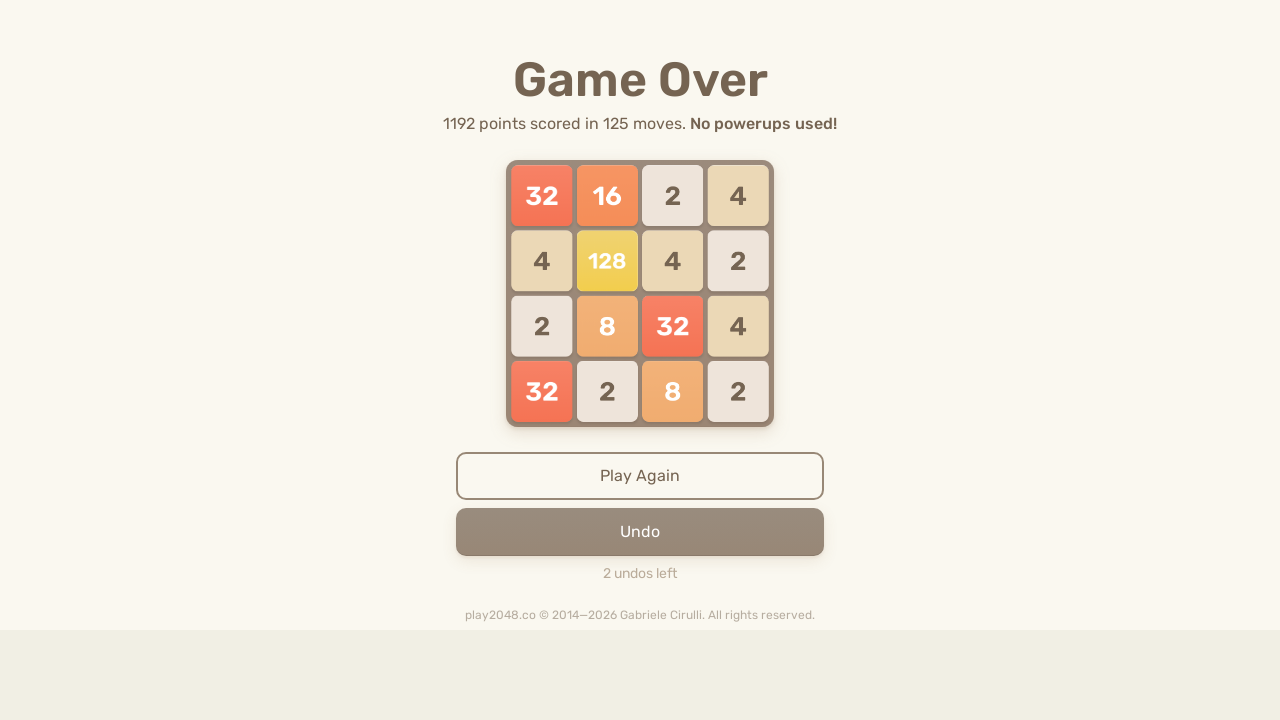

Pressed ArrowRight key on body
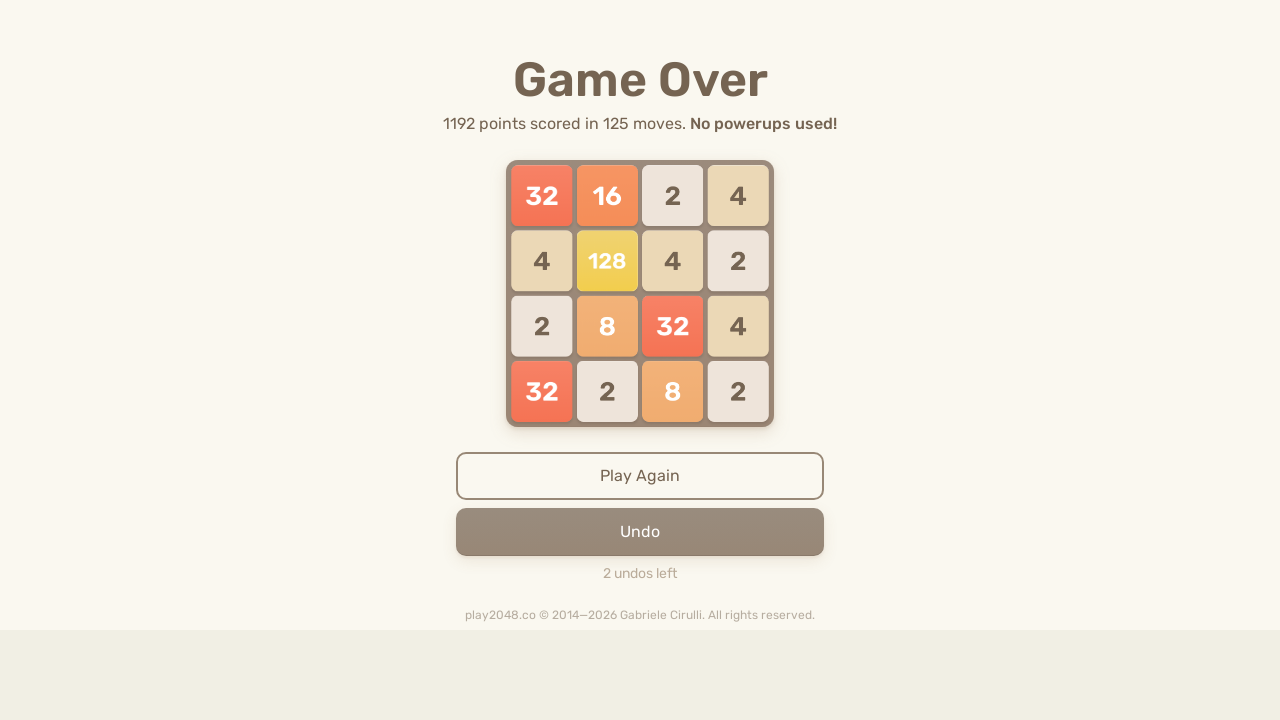

Pressed ArrowDown key on body
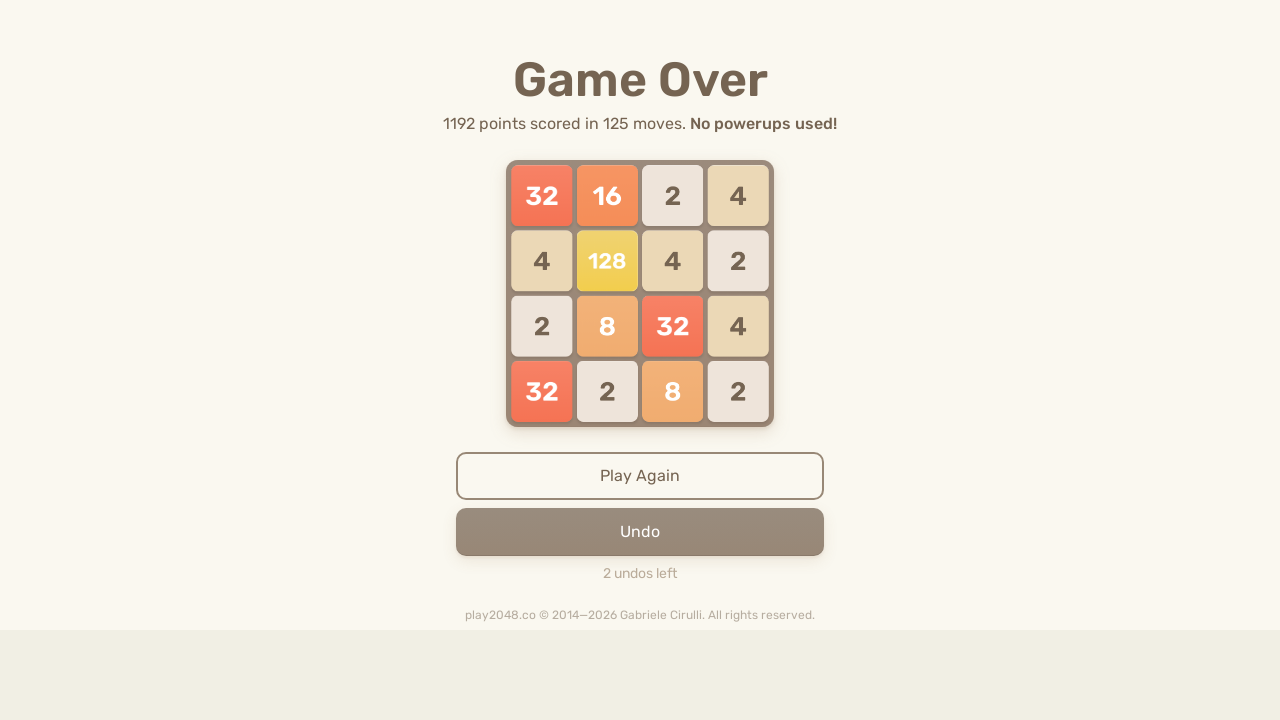

Pressed ArrowLeft key on body
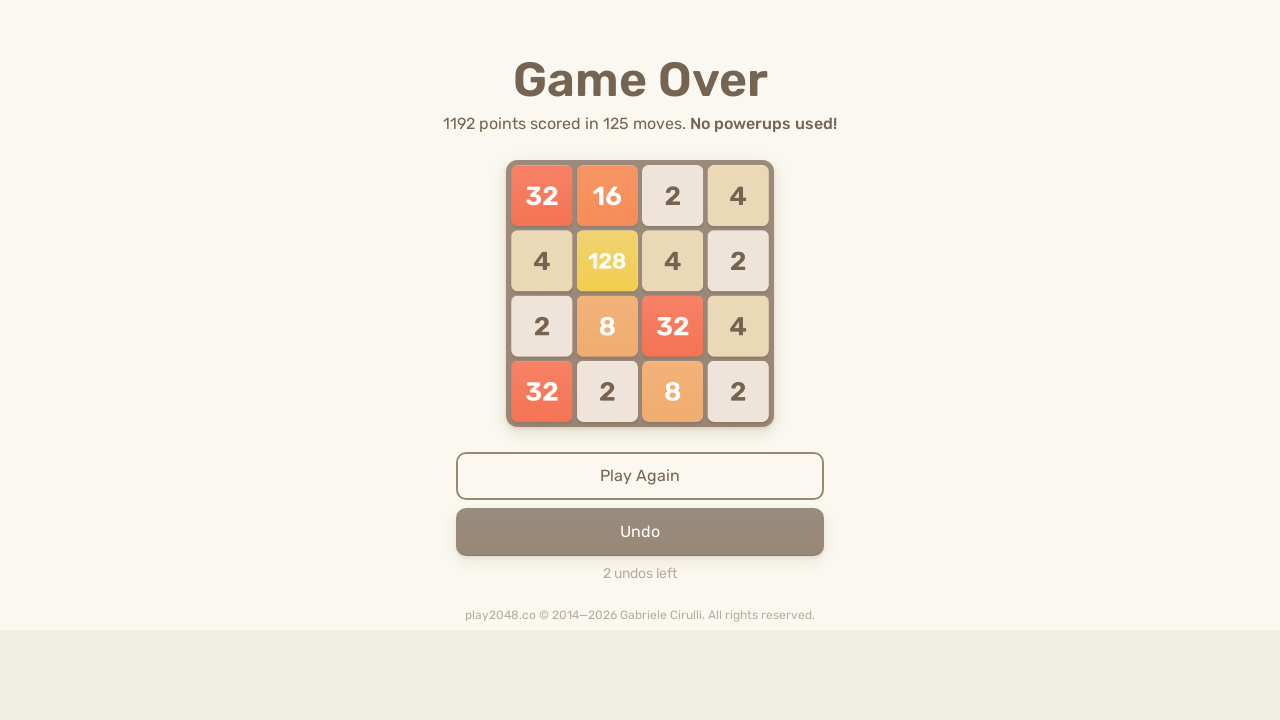

Waited 100ms for game to register moves
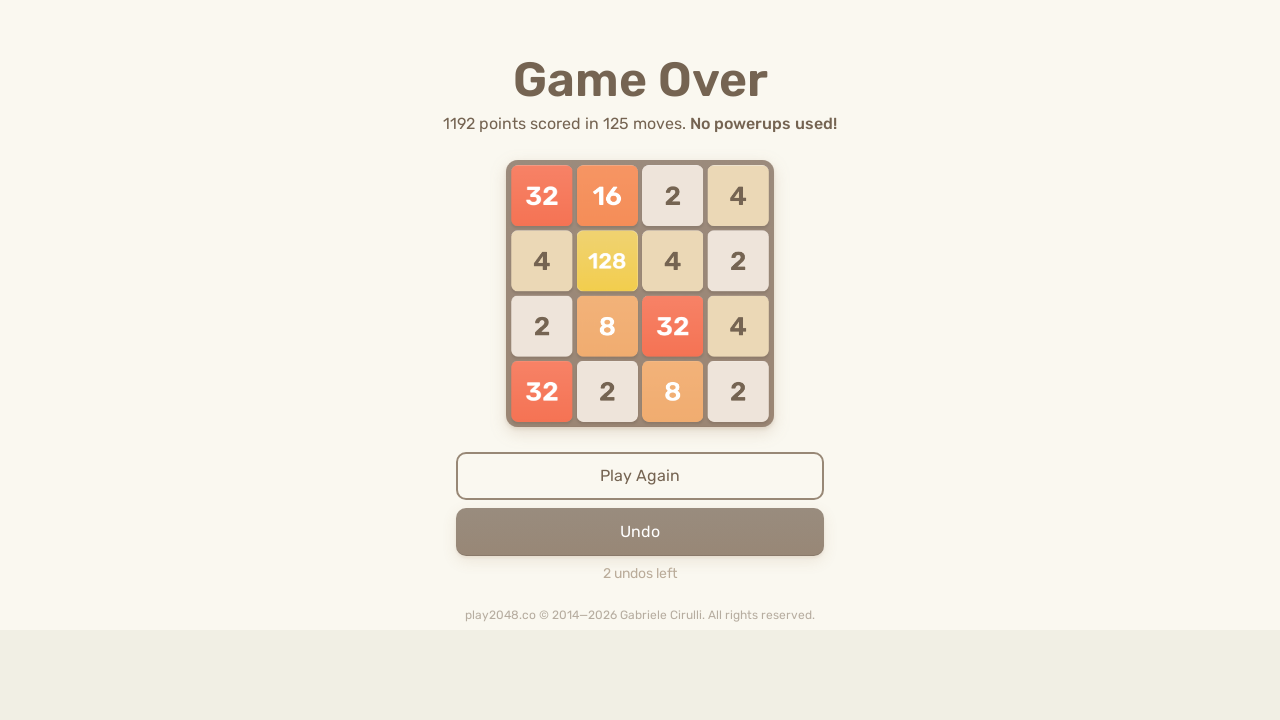

Located game-over element
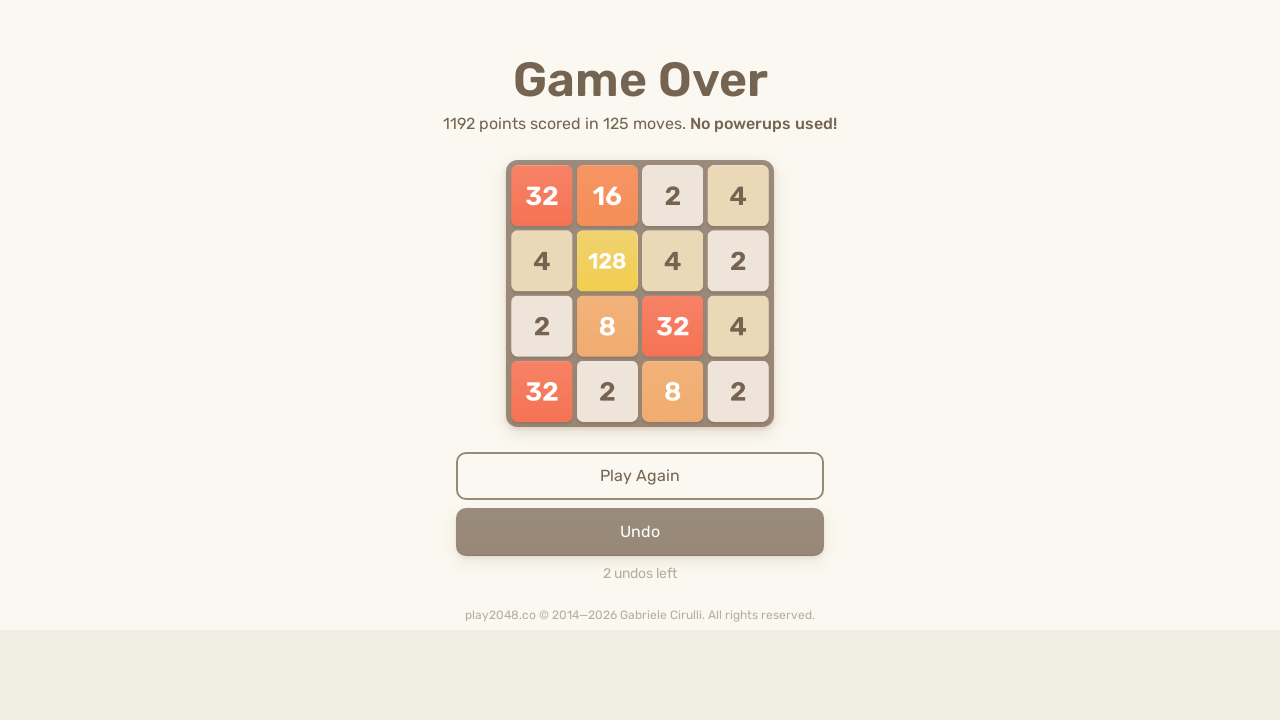

Pressed ArrowUp key on body
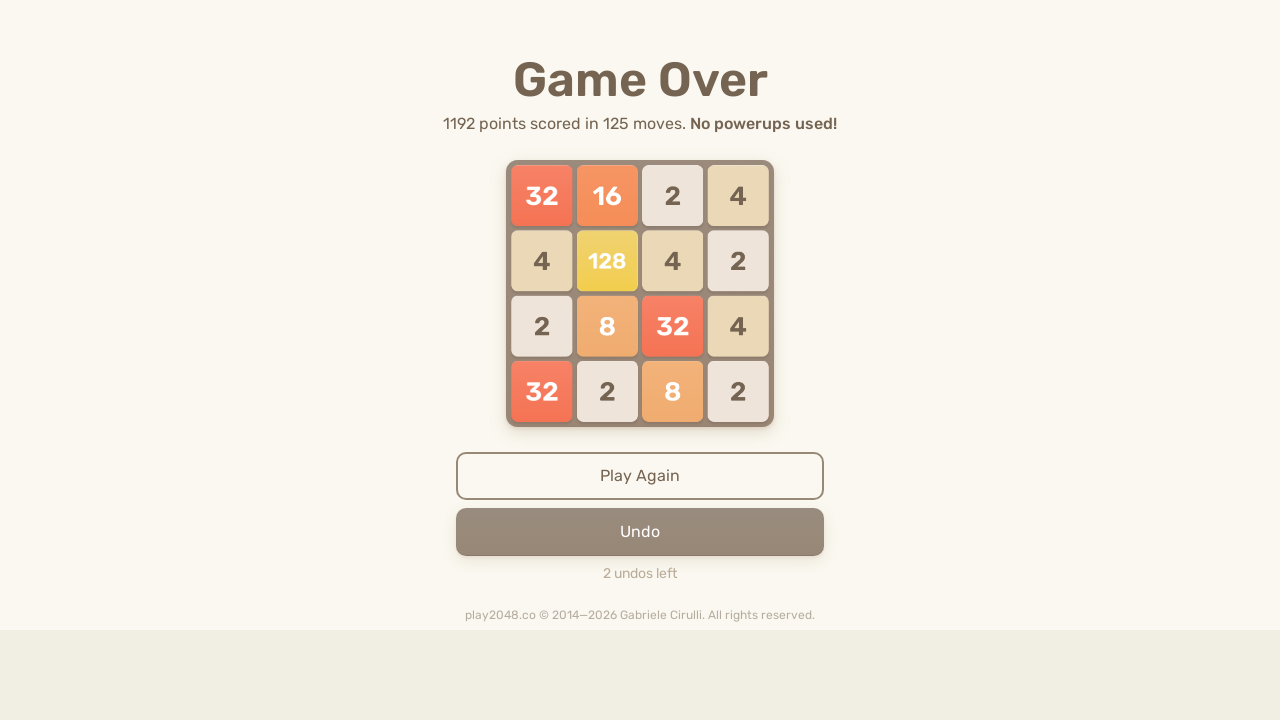

Pressed ArrowRight key on body
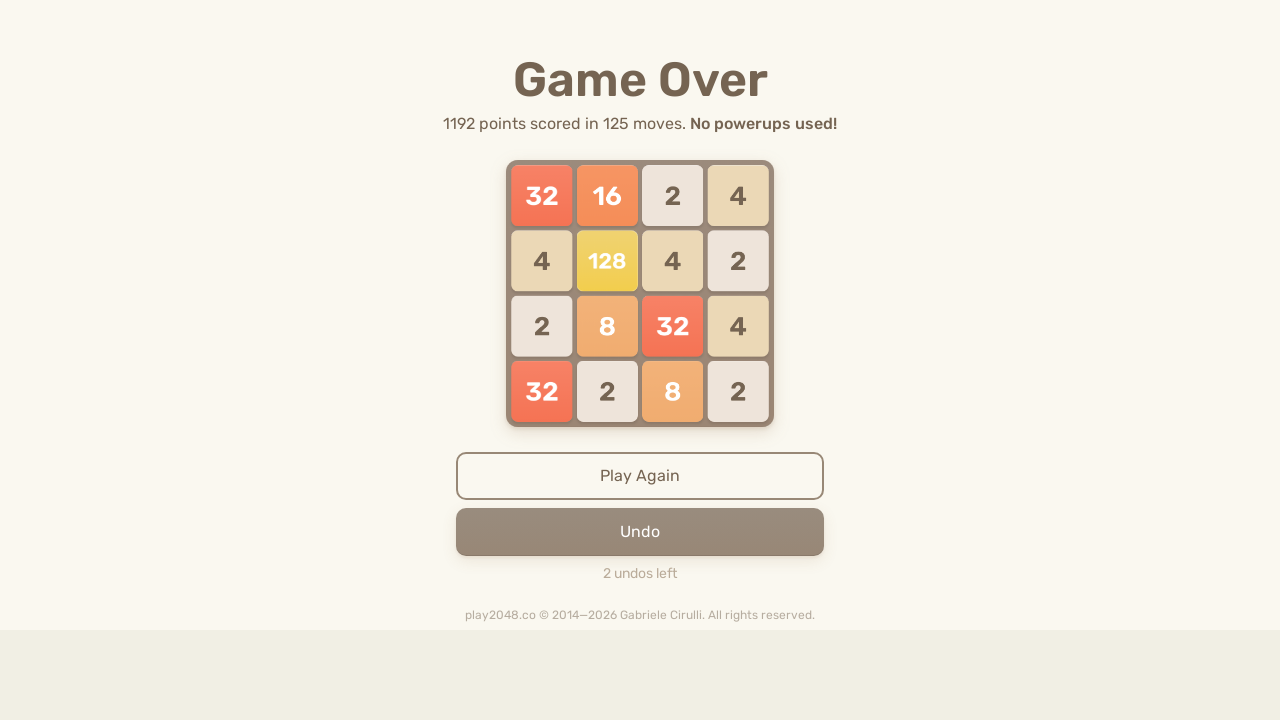

Pressed ArrowDown key on body
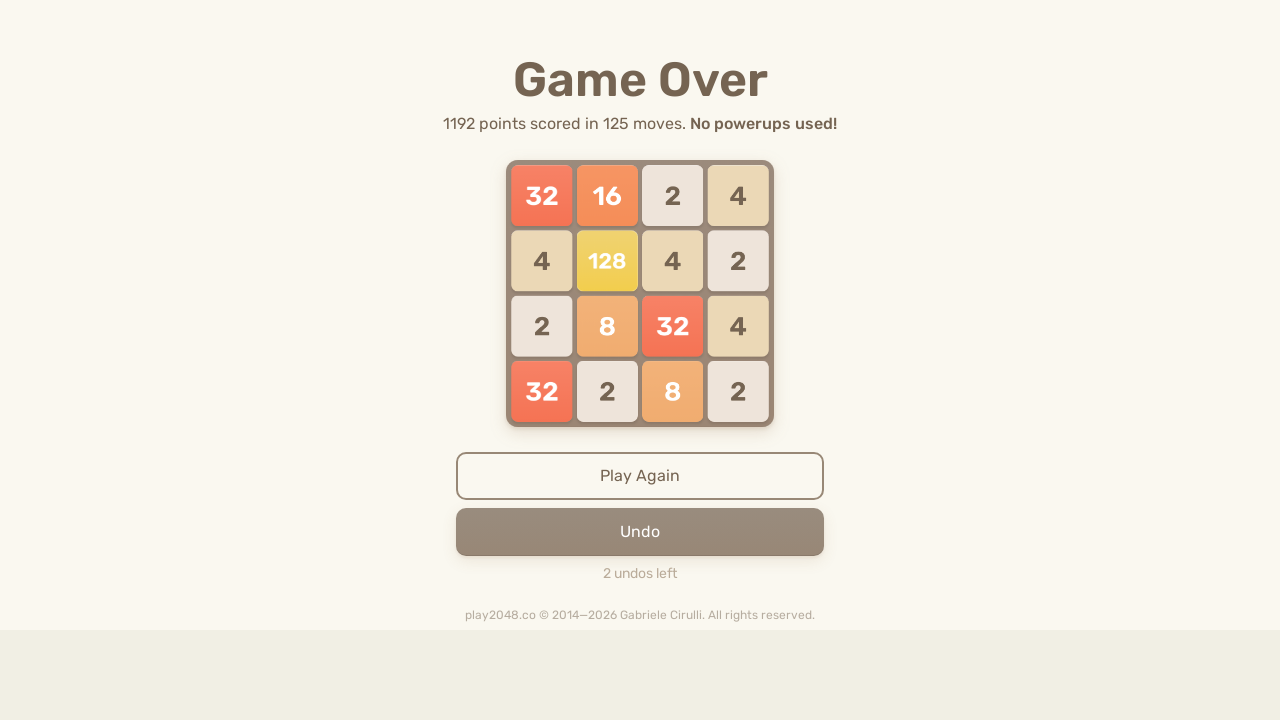

Pressed ArrowLeft key on body
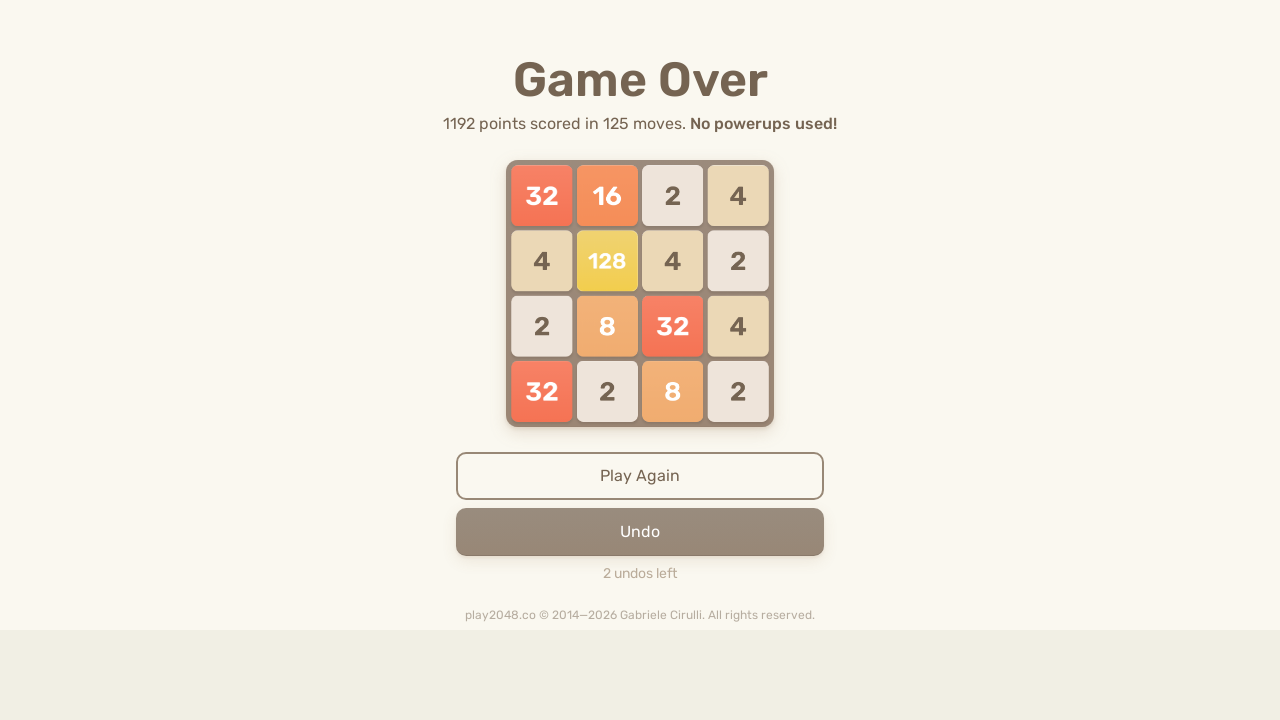

Waited 100ms for game to register moves
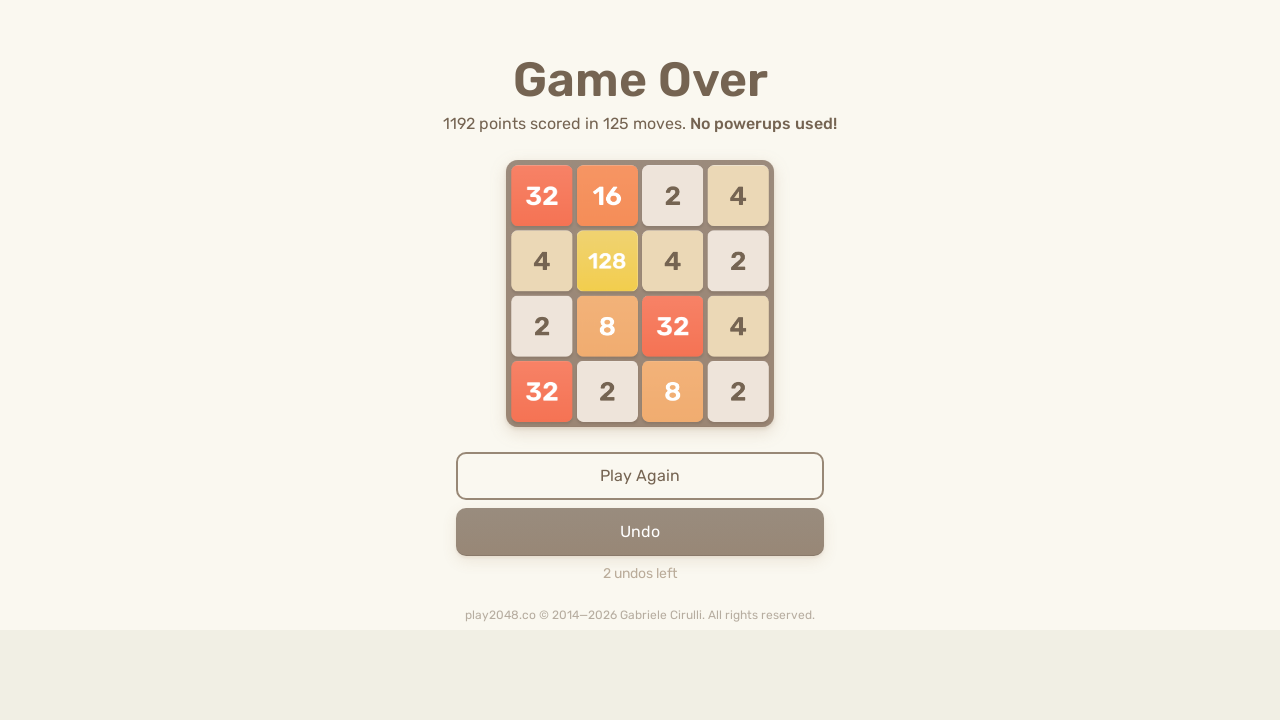

Located game-over element
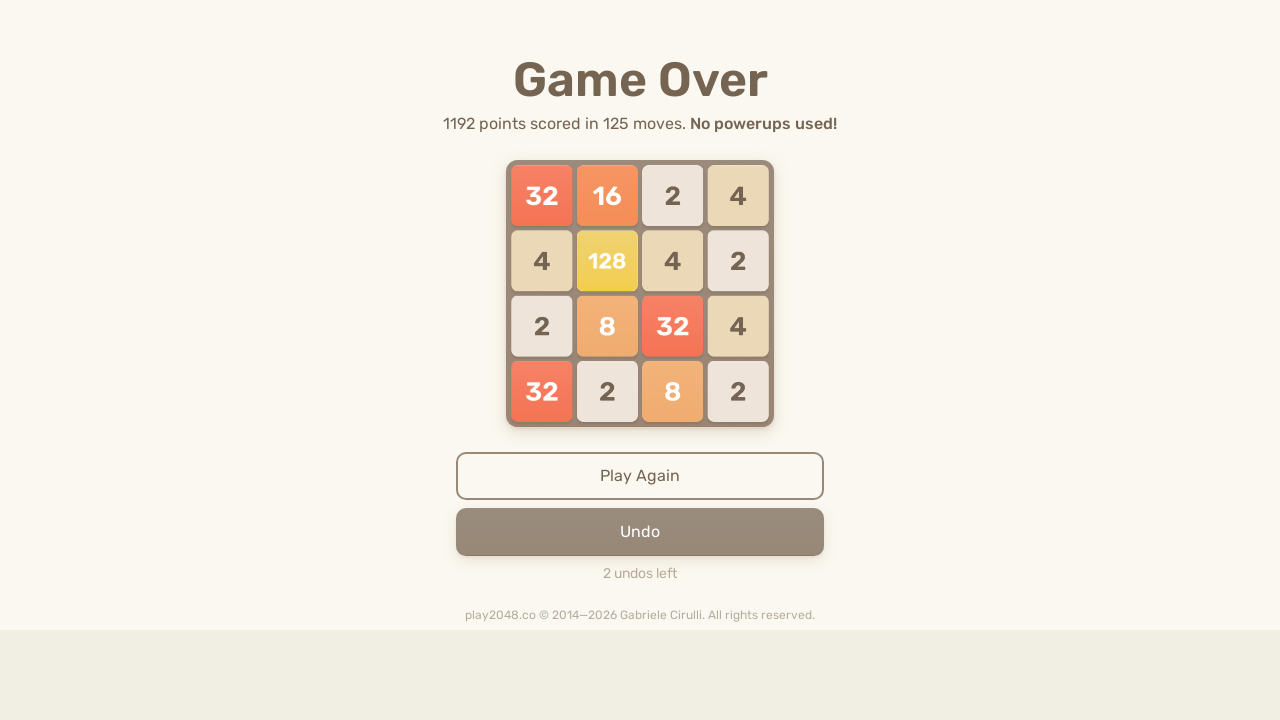

Pressed ArrowUp key on body
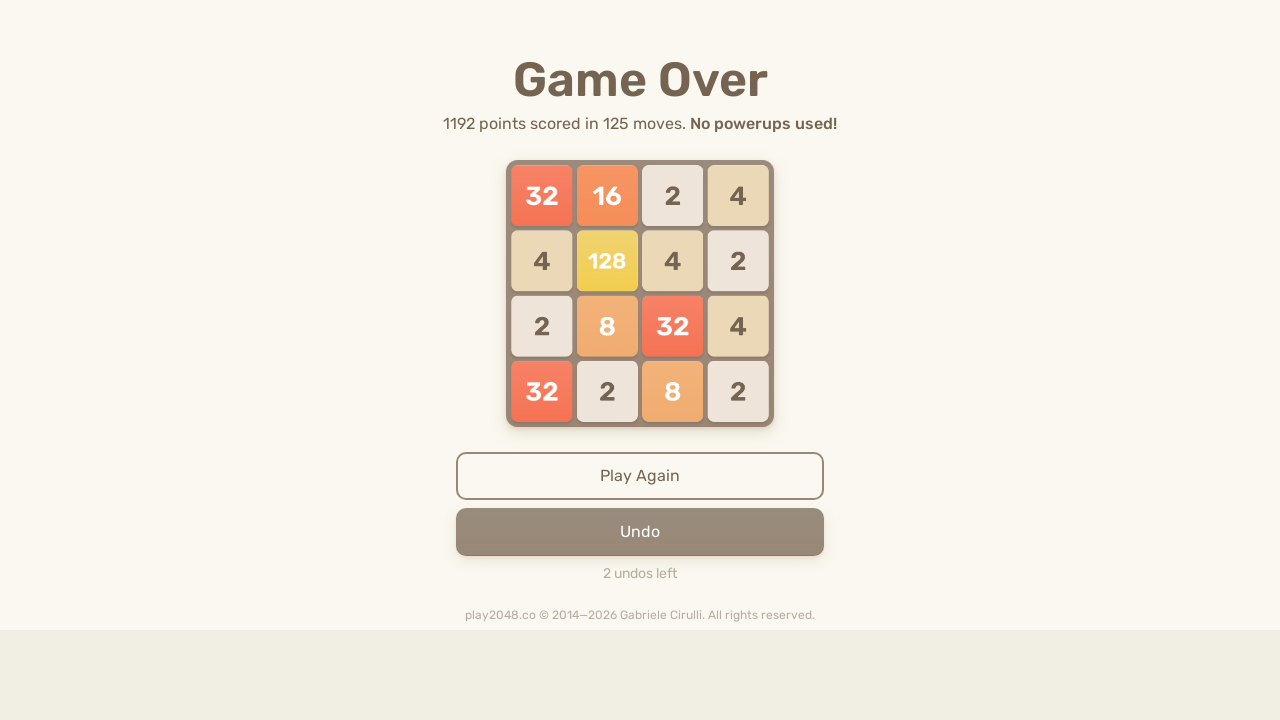

Pressed ArrowRight key on body
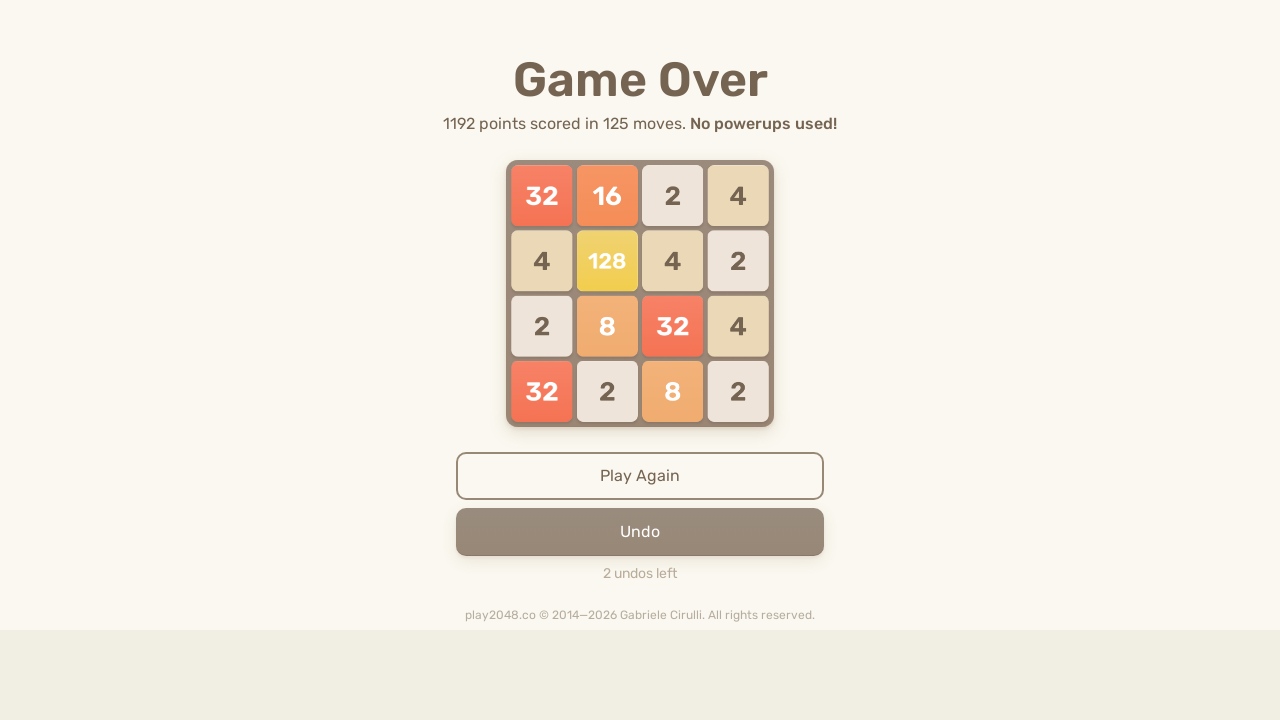

Pressed ArrowDown key on body
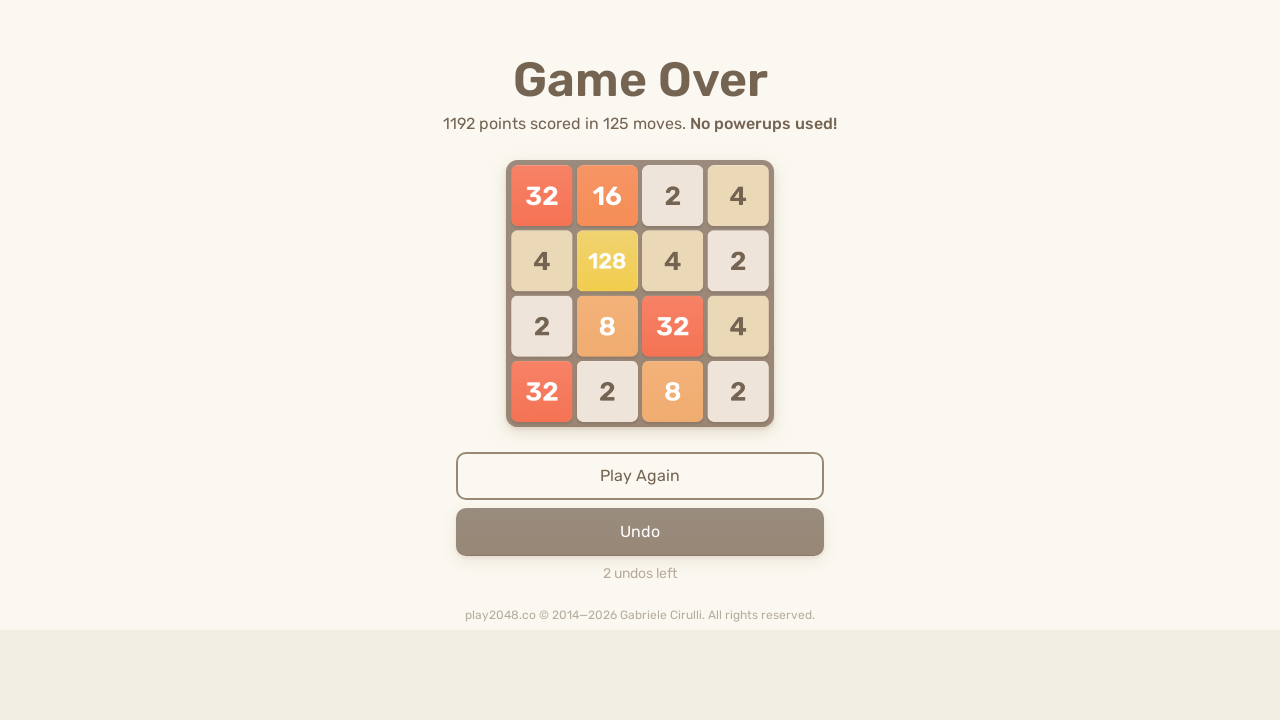

Pressed ArrowLeft key on body
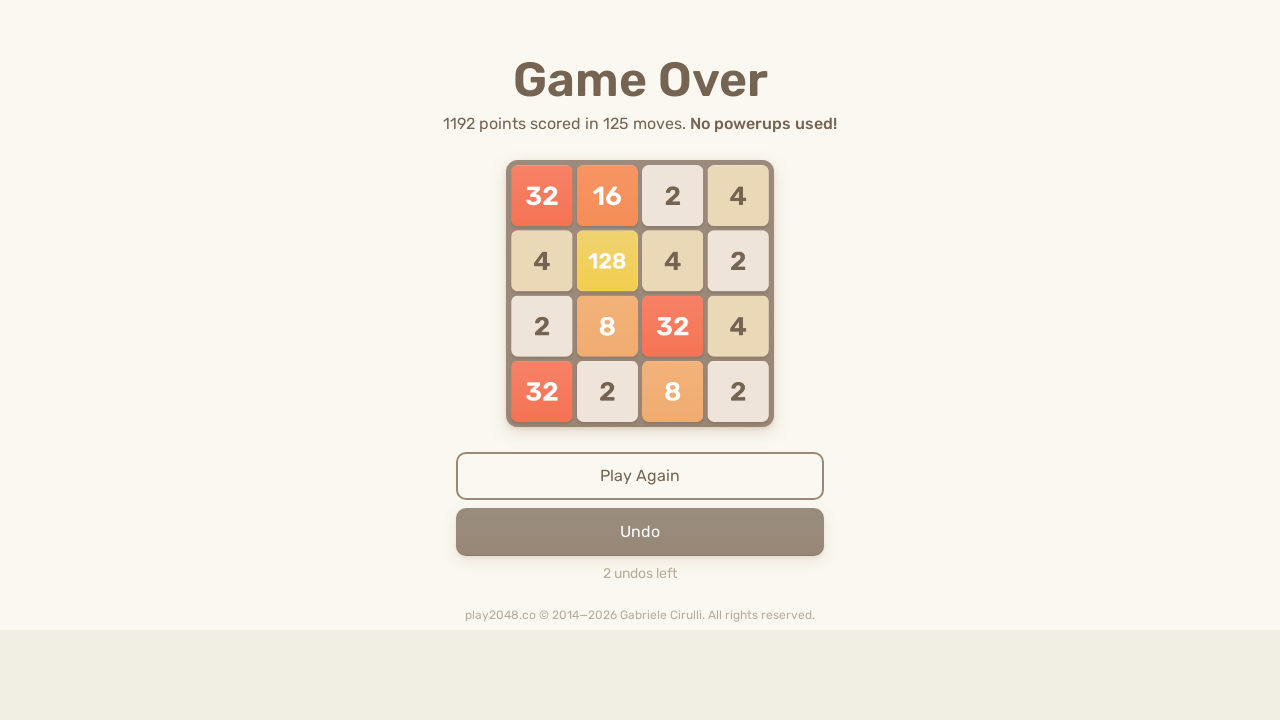

Waited 100ms for game to register moves
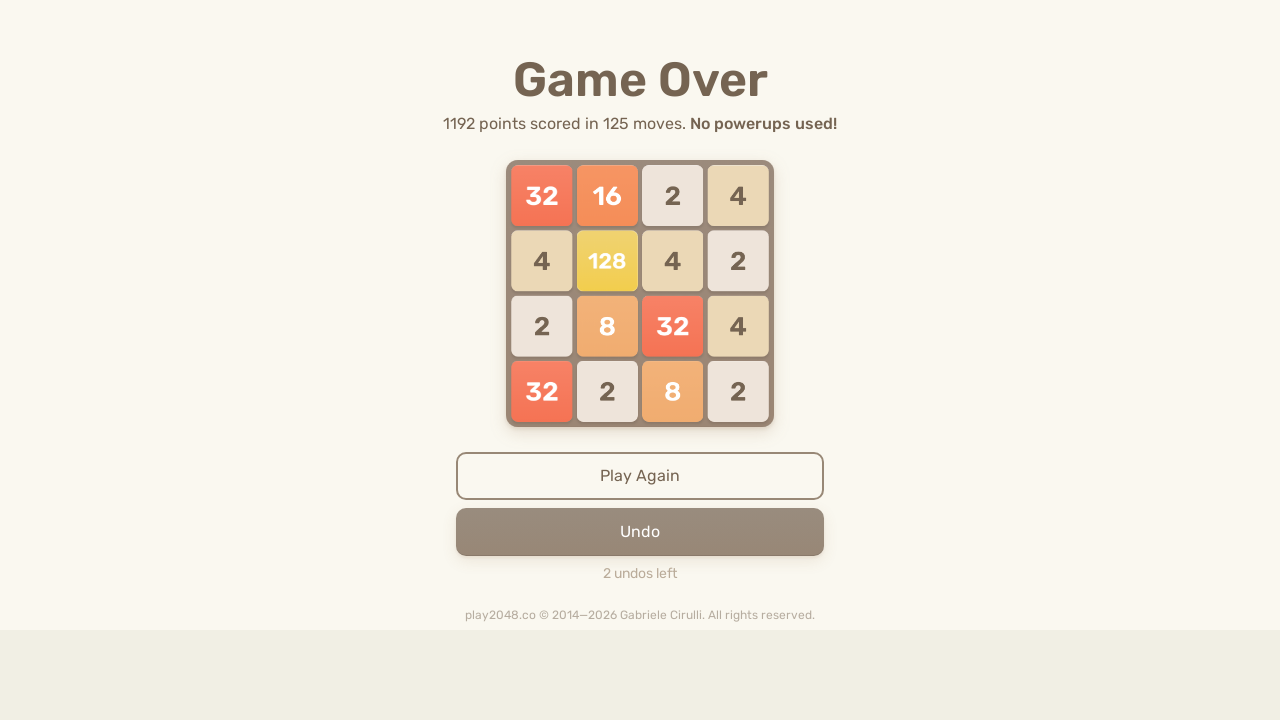

Located game-over element
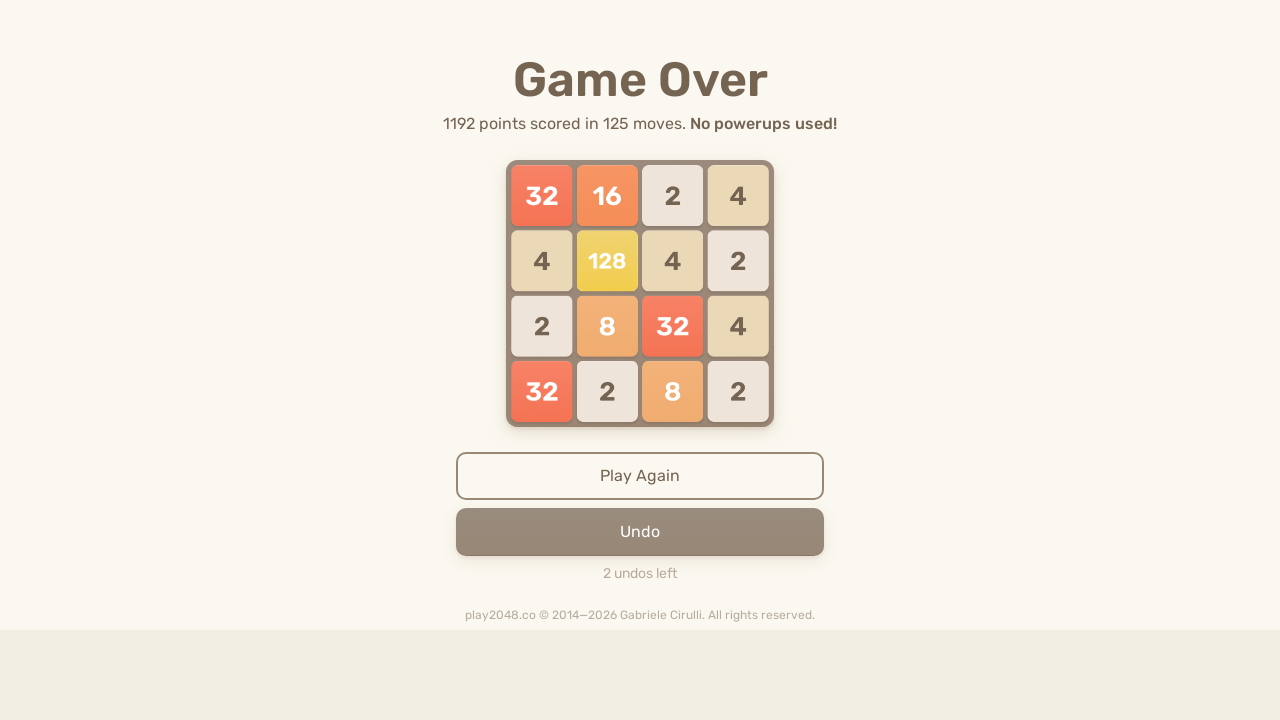

Pressed ArrowUp key on body
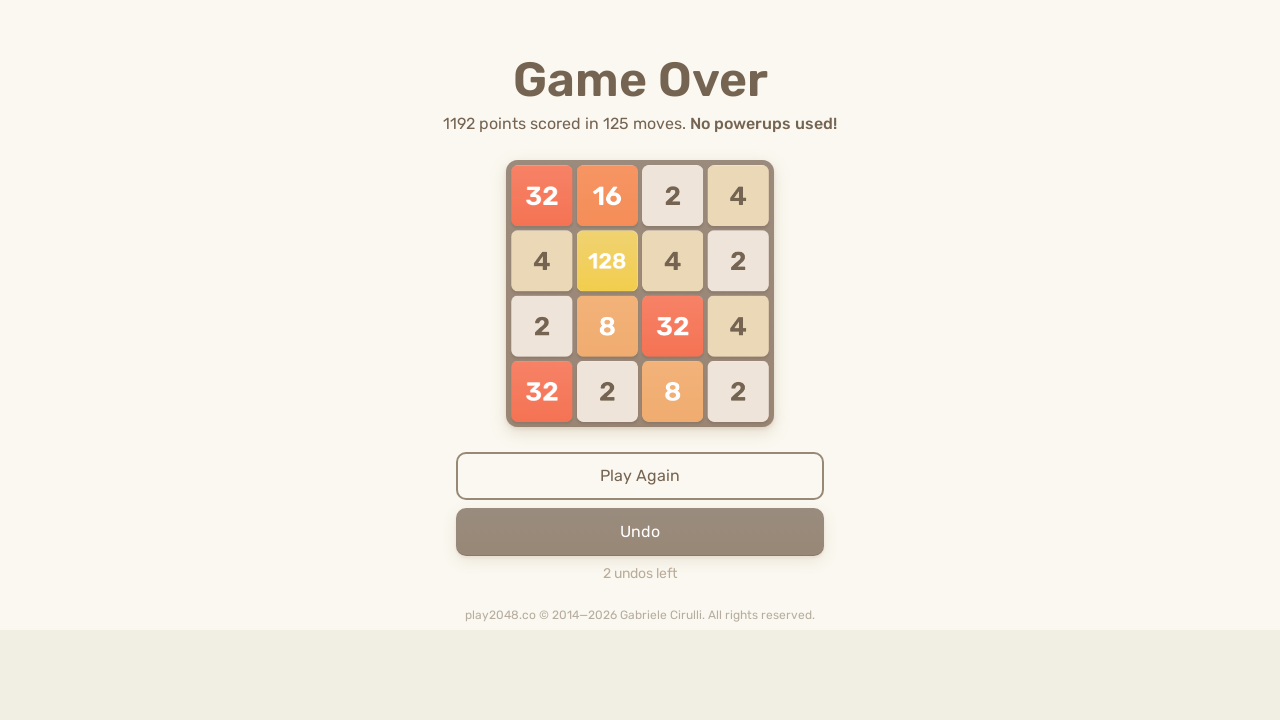

Pressed ArrowRight key on body
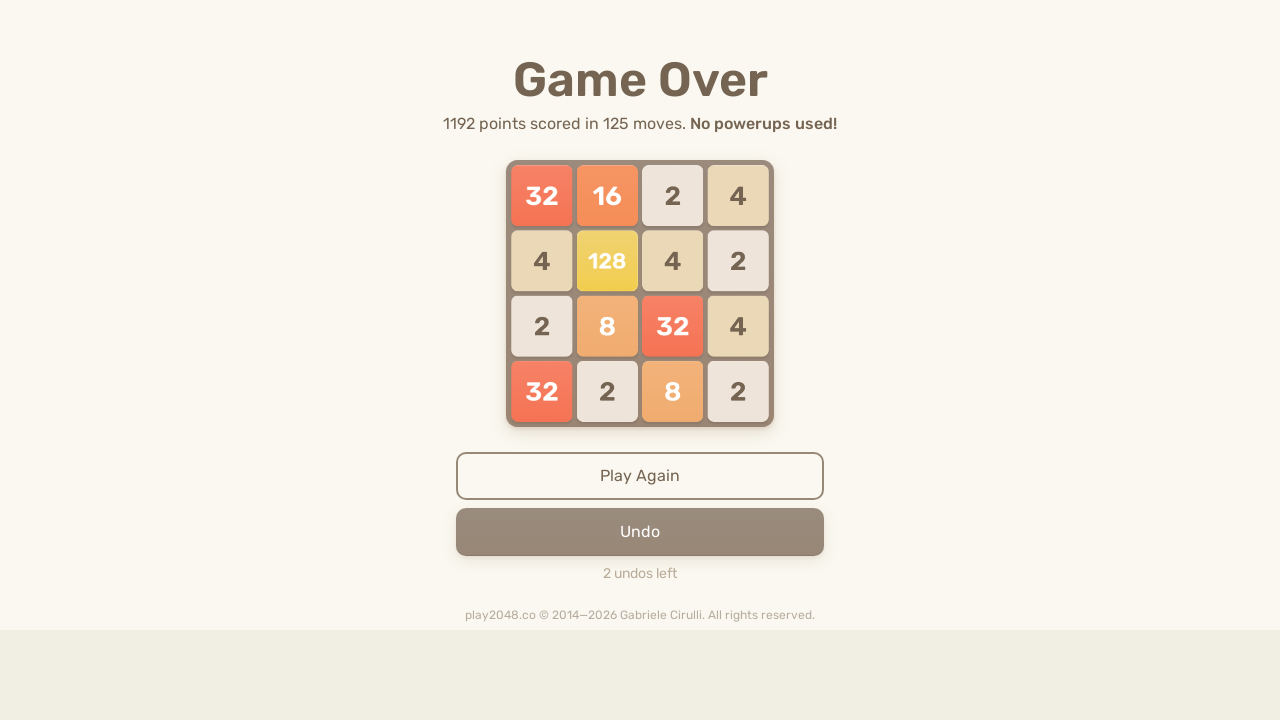

Pressed ArrowDown key on body
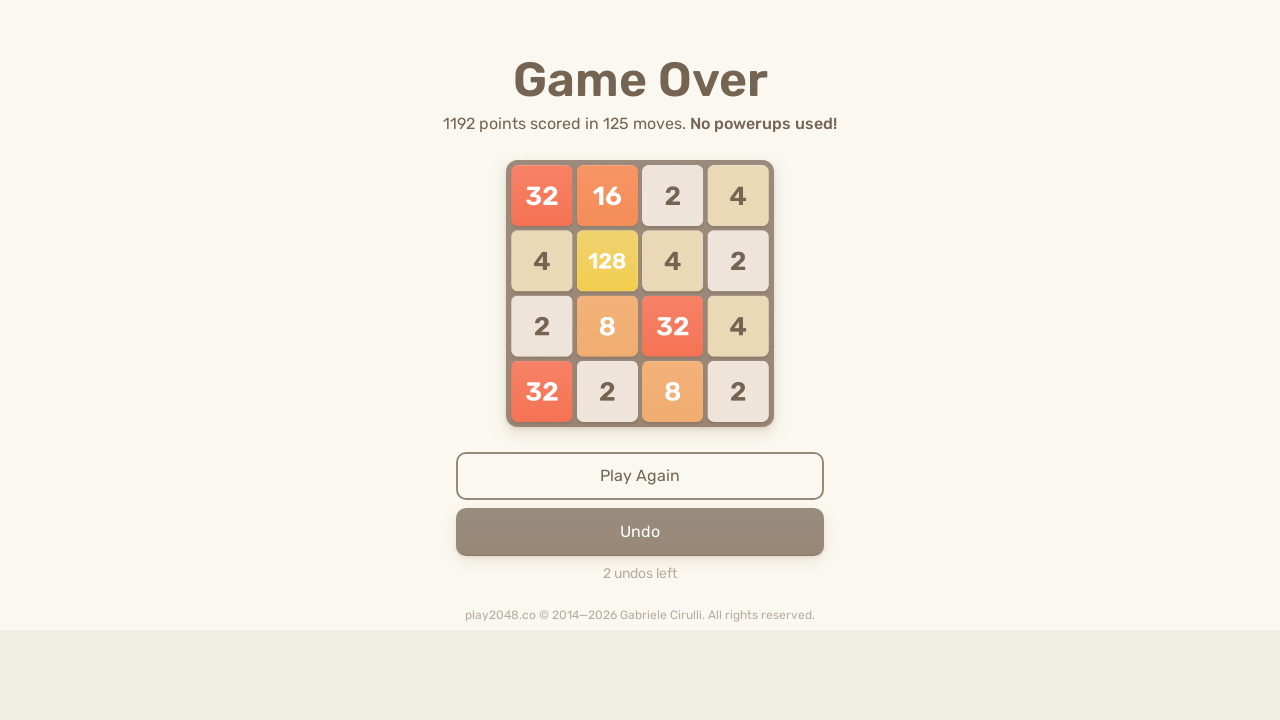

Pressed ArrowLeft key on body
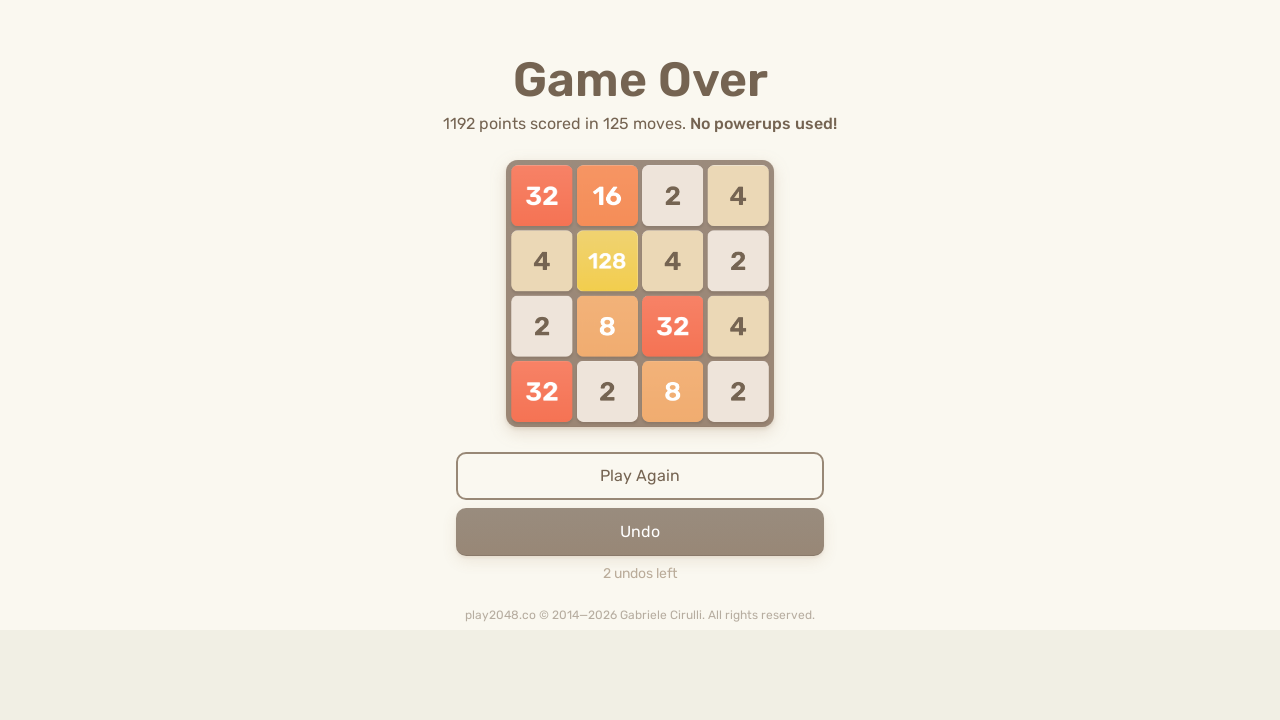

Waited 100ms for game to register moves
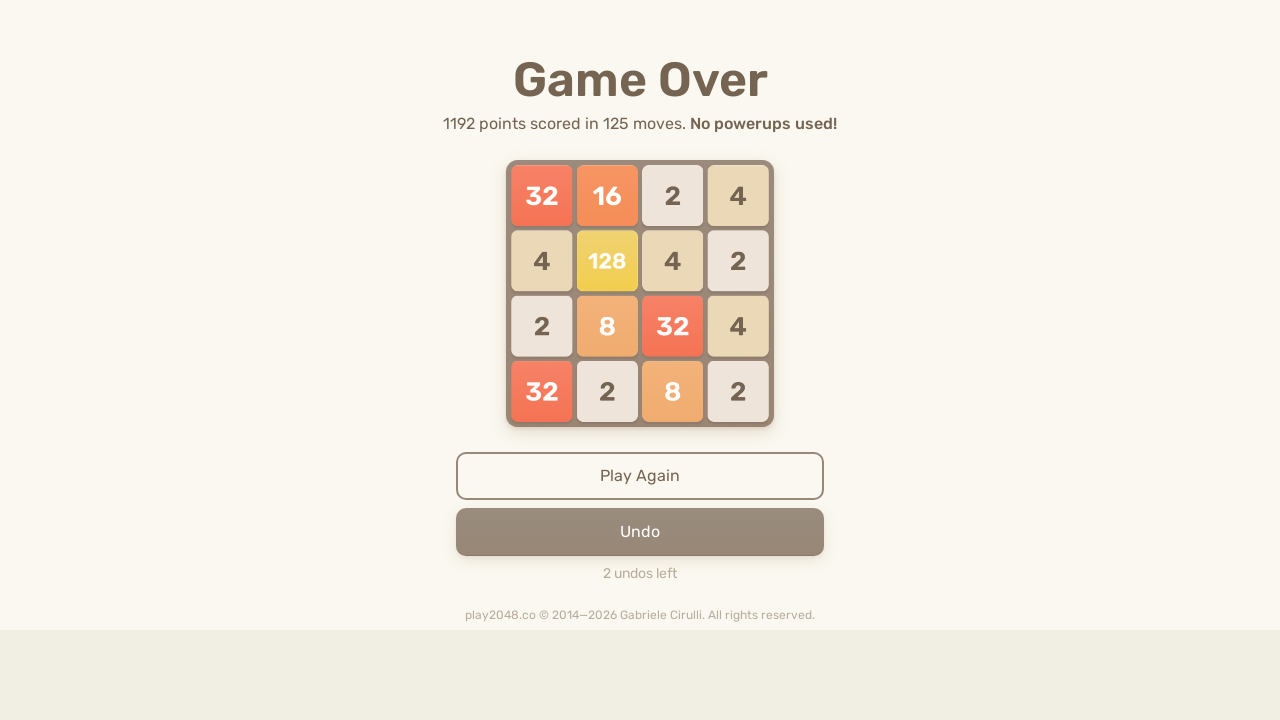

Located game-over element
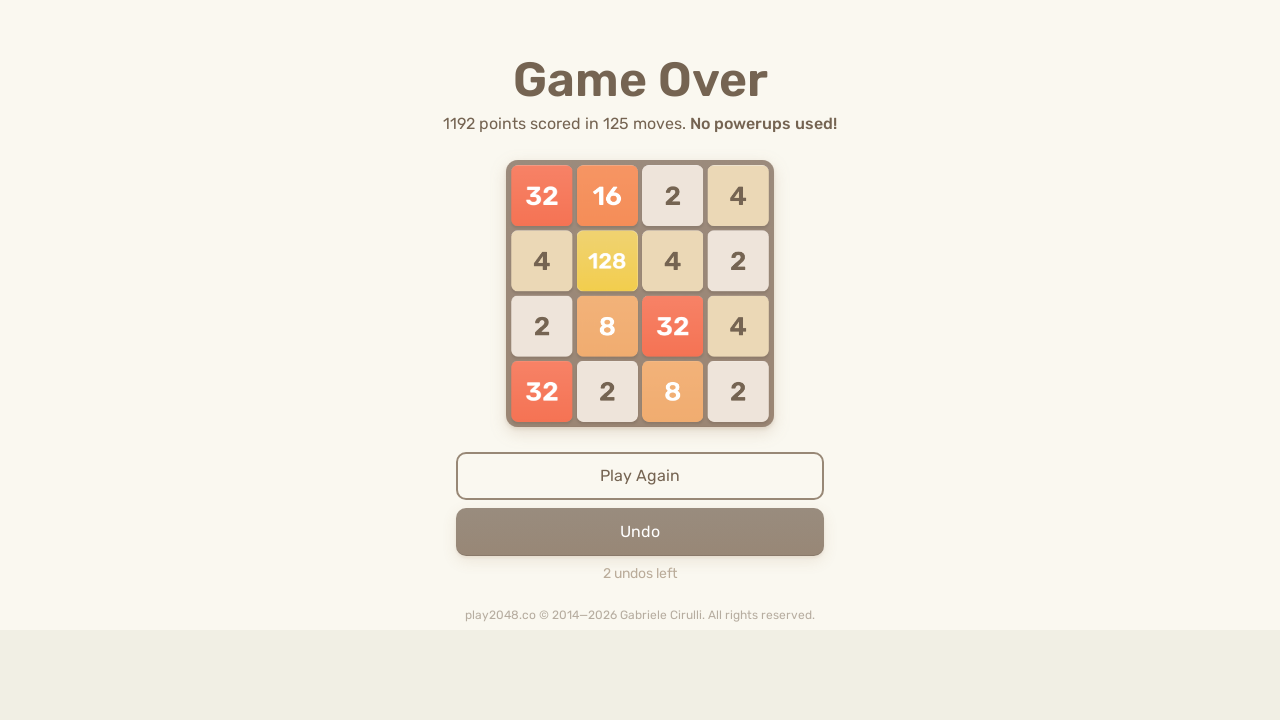

Pressed ArrowUp key on body
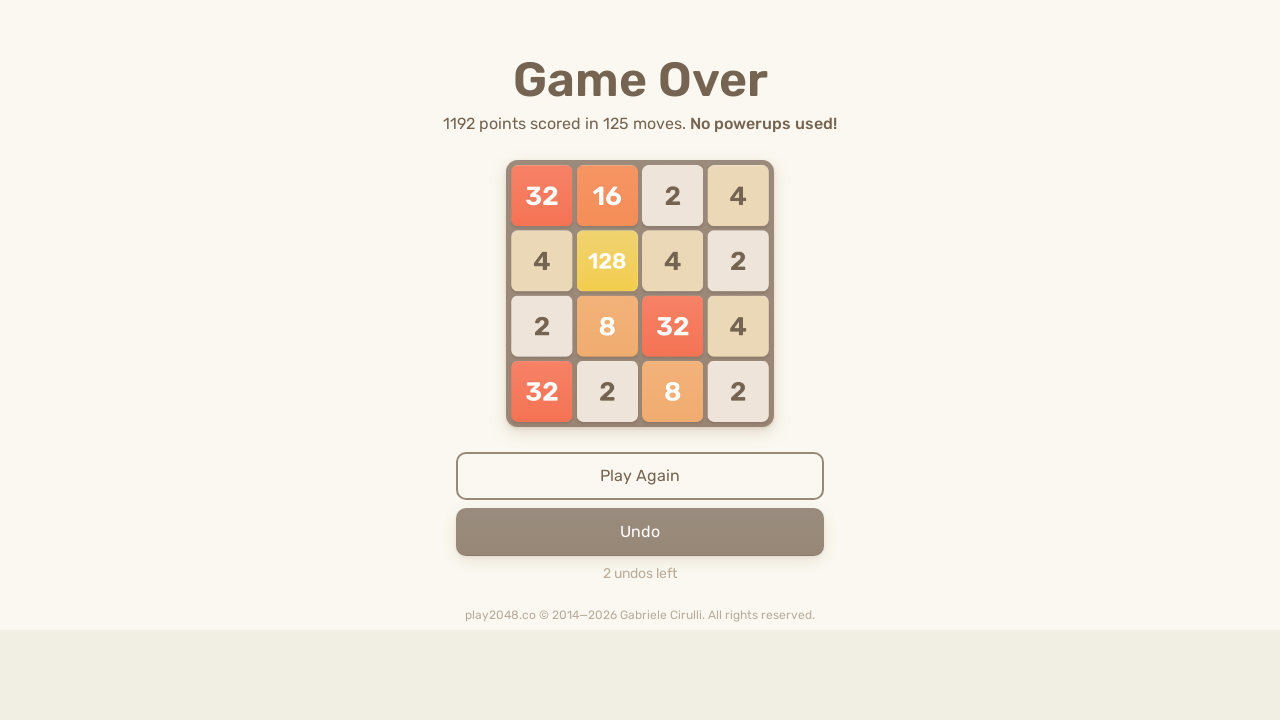

Pressed ArrowRight key on body
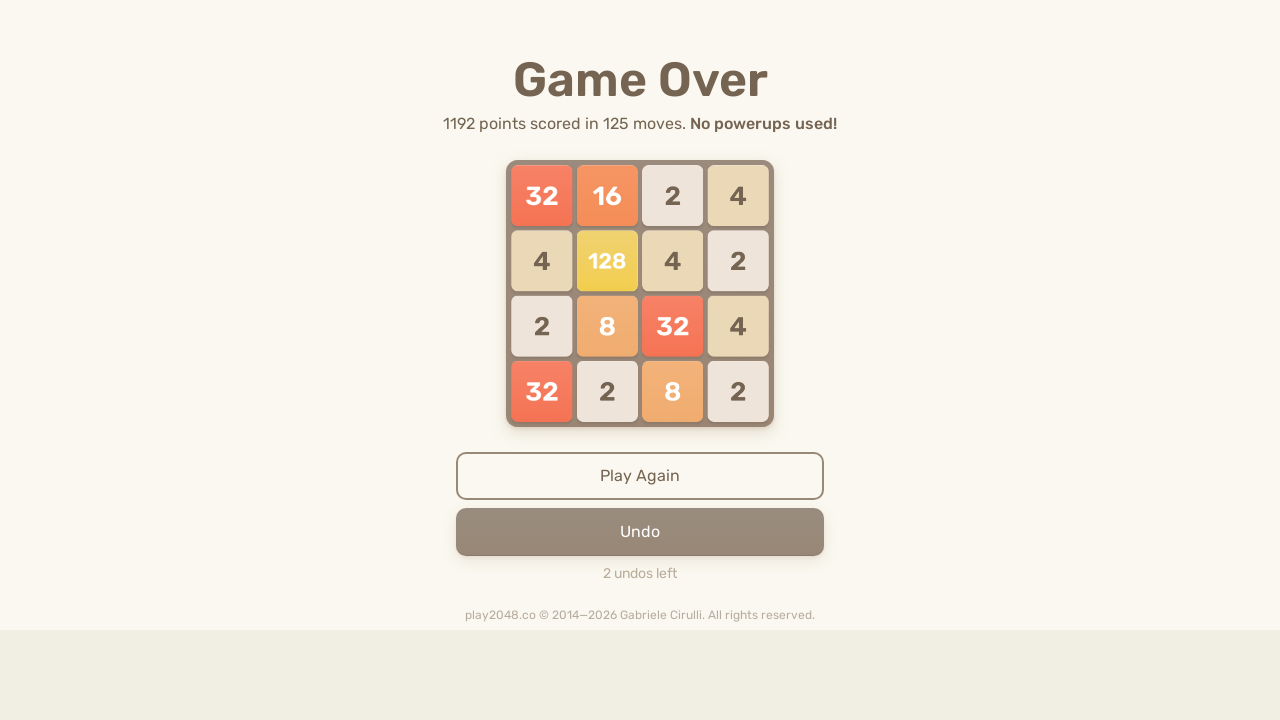

Pressed ArrowDown key on body
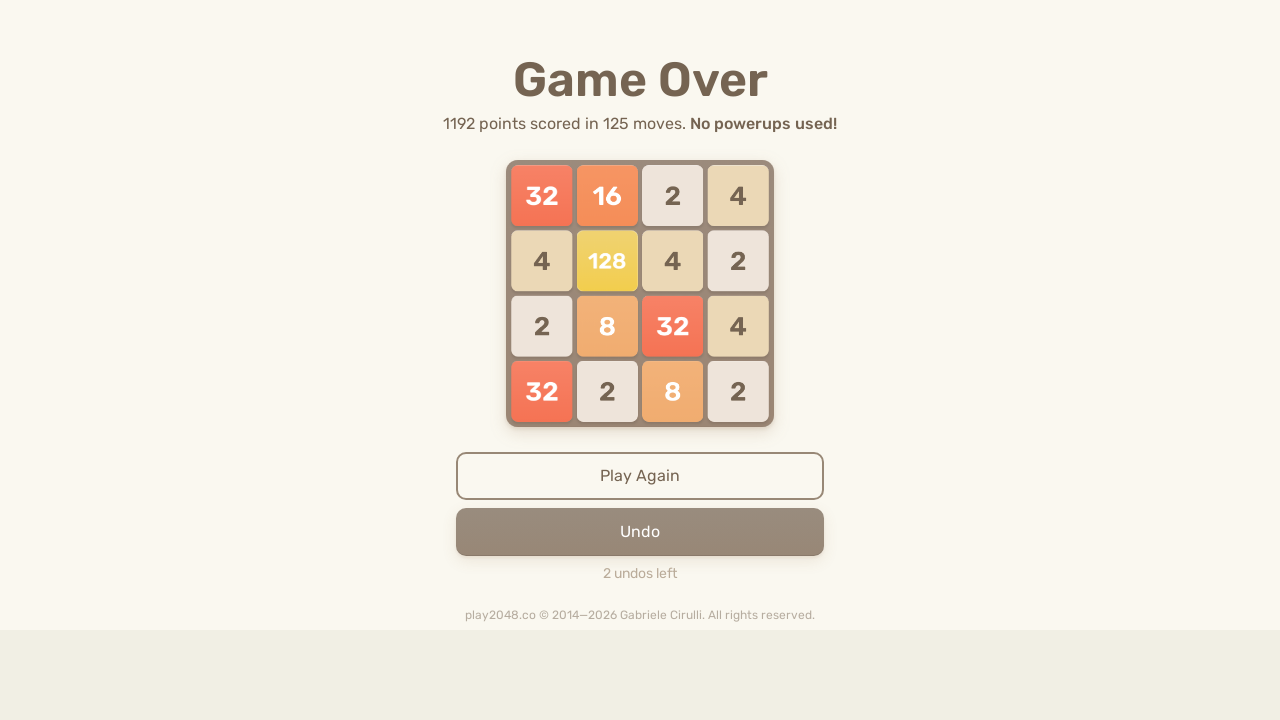

Pressed ArrowLeft key on body
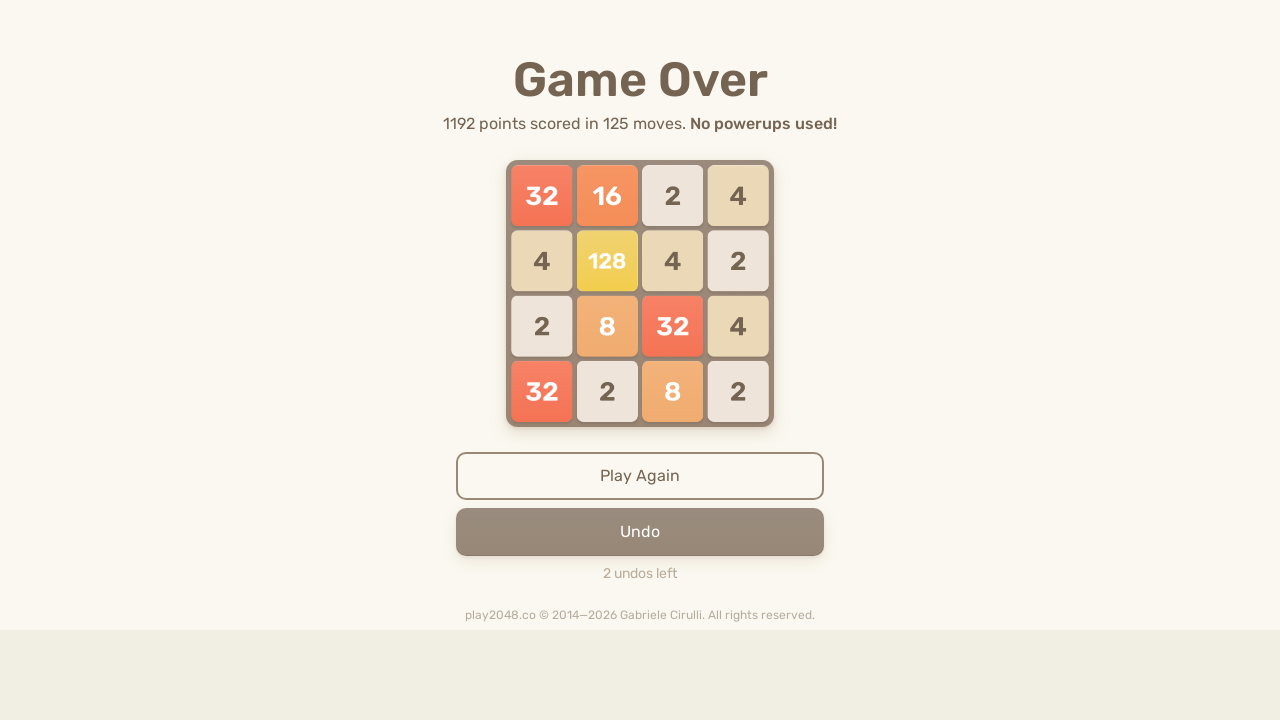

Waited 100ms for game to register moves
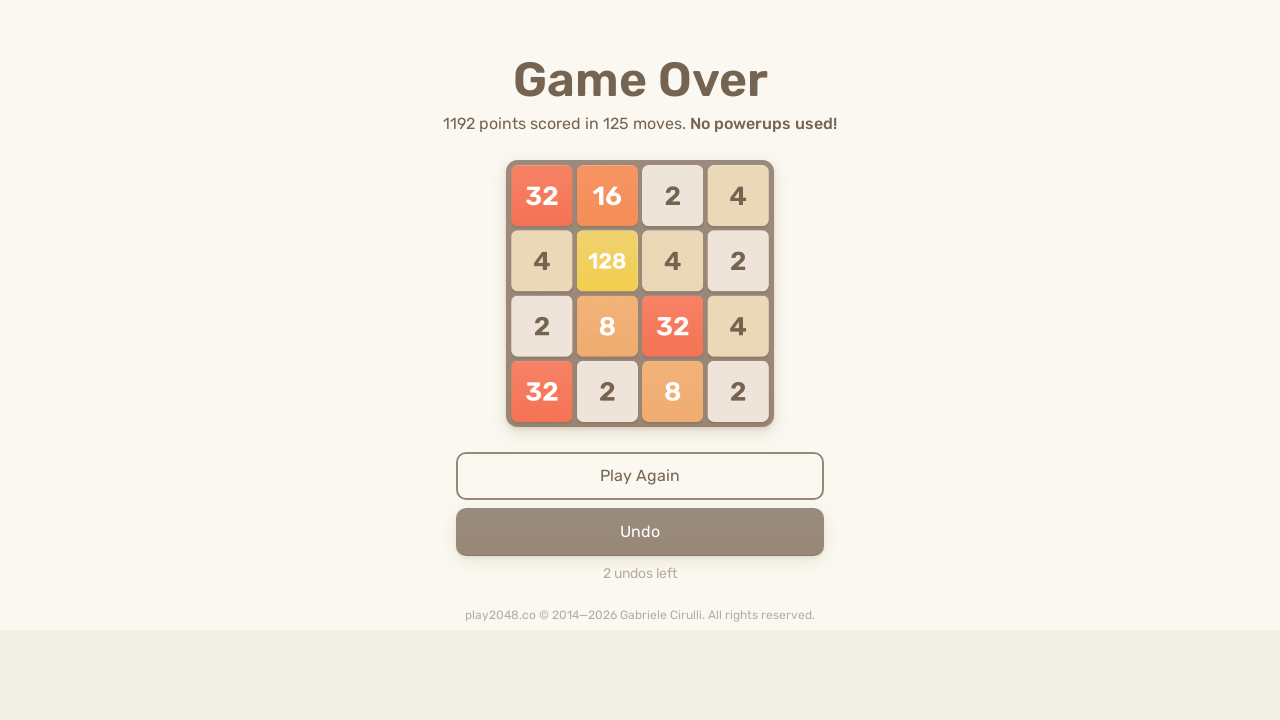

Located game-over element
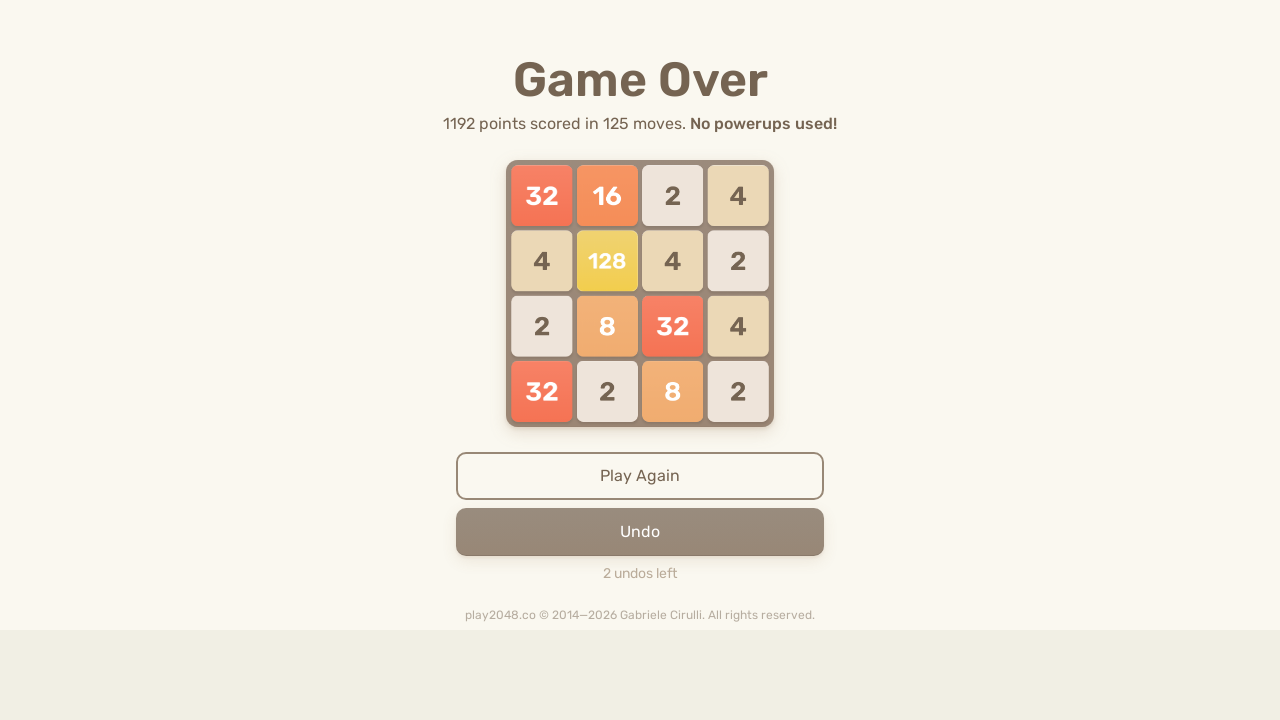

Pressed ArrowUp key on body
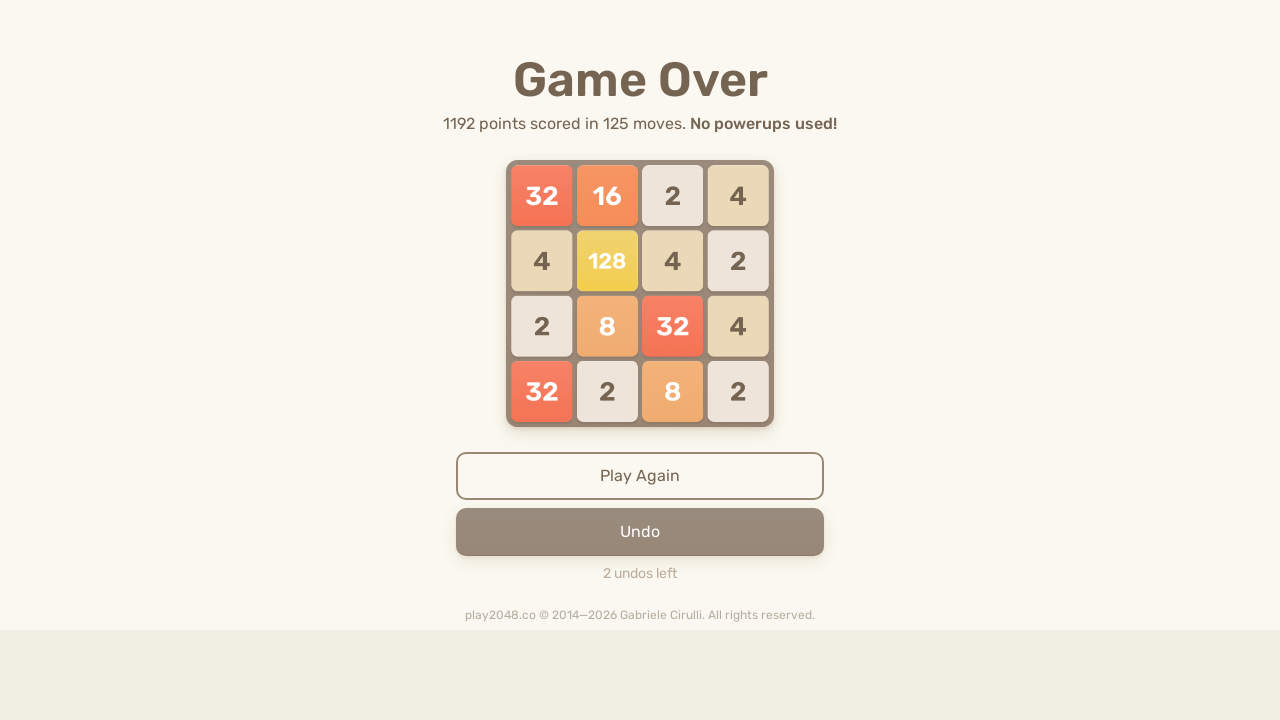

Pressed ArrowRight key on body
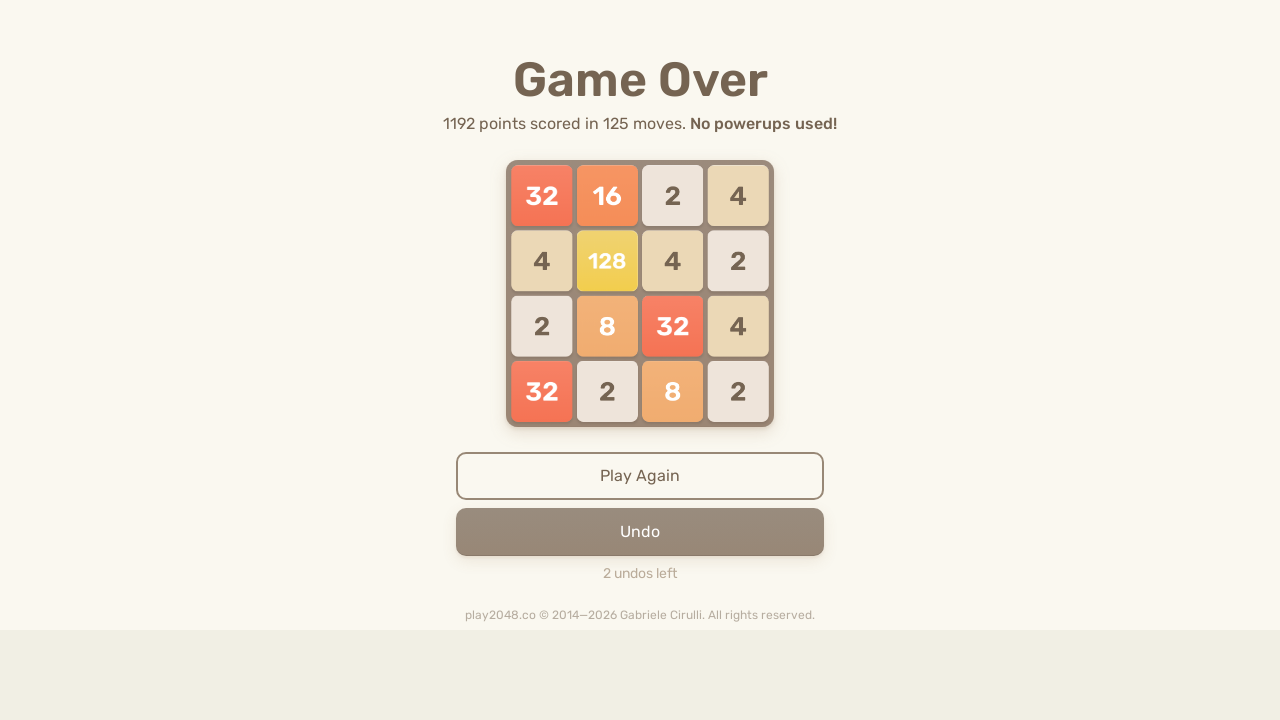

Pressed ArrowDown key on body
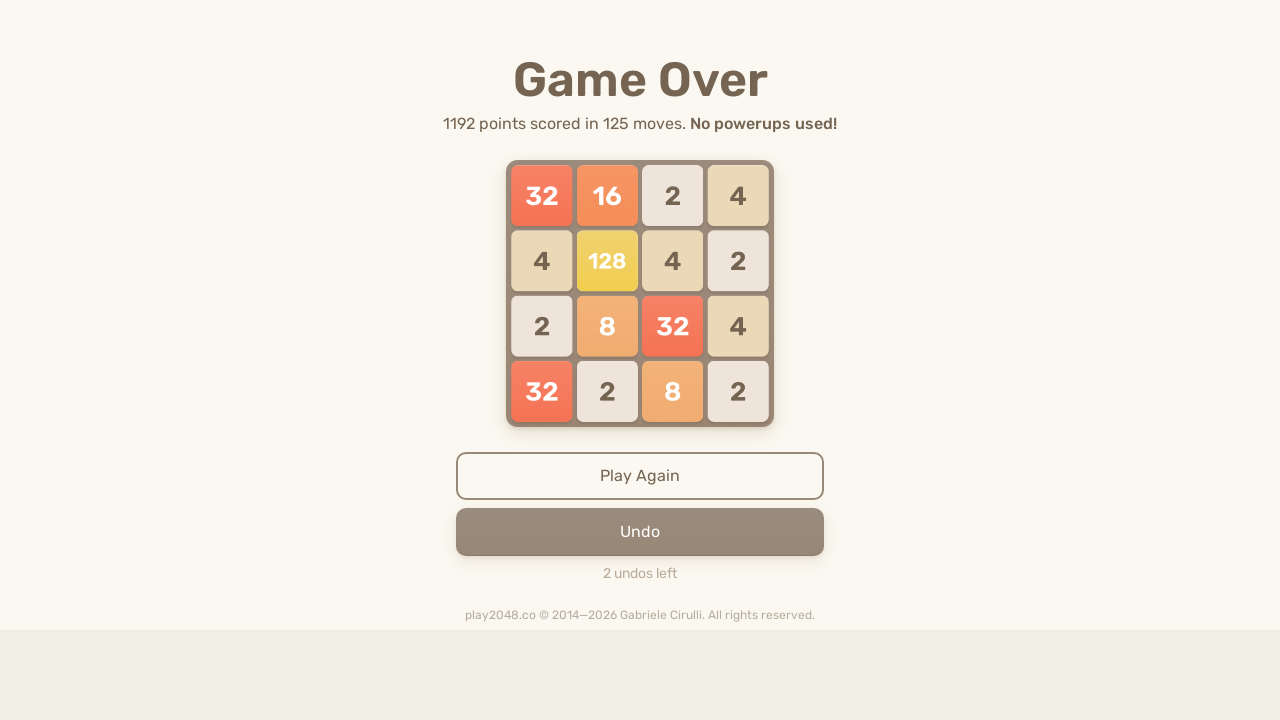

Pressed ArrowLeft key on body
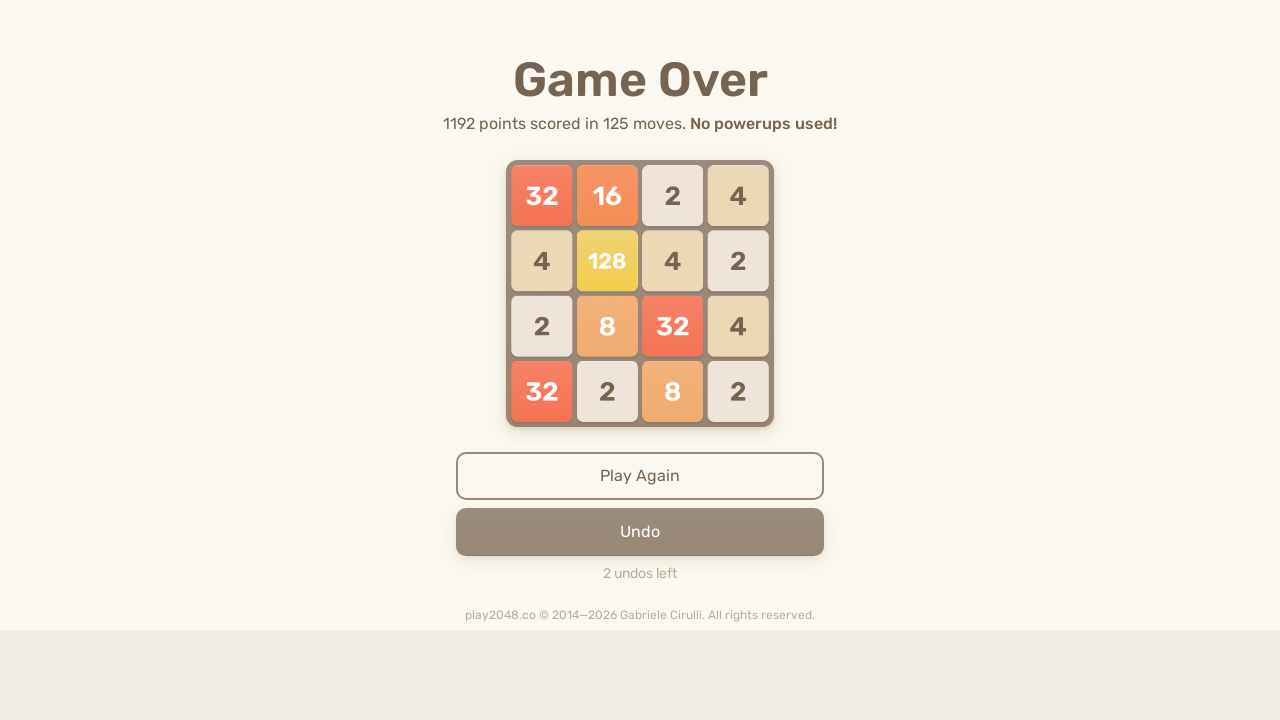

Waited 100ms for game to register moves
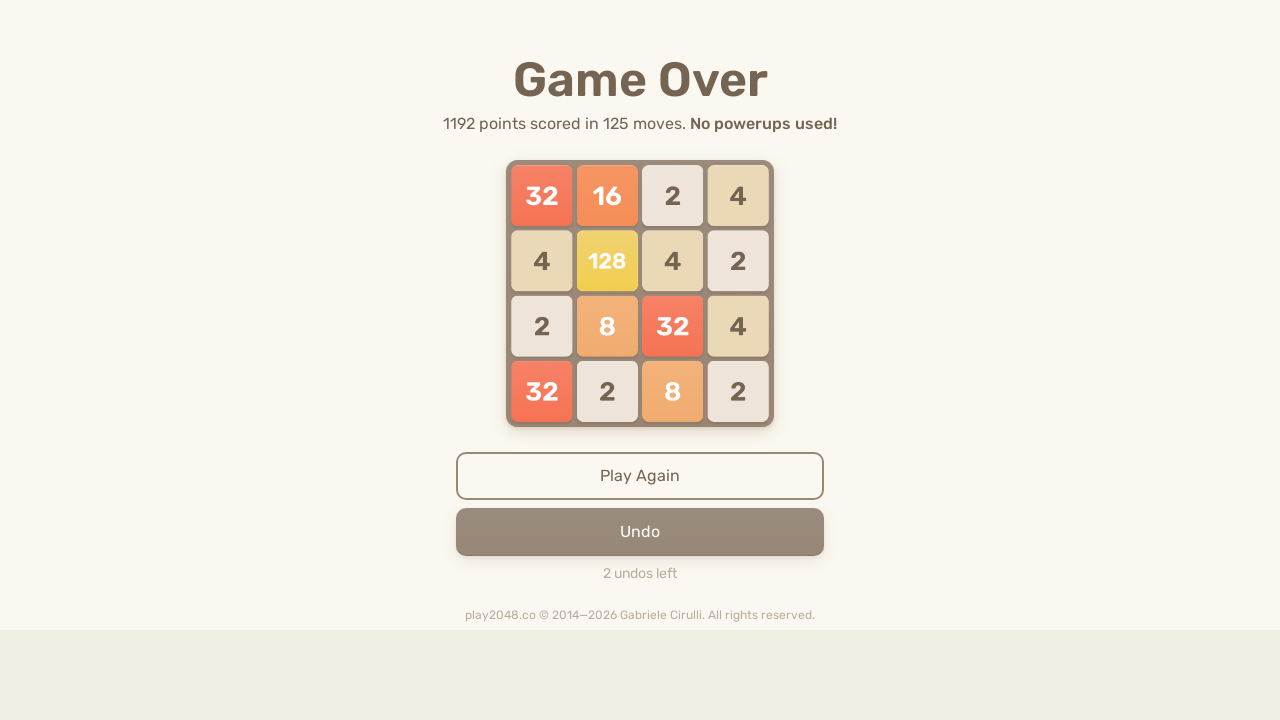

Located game-over element
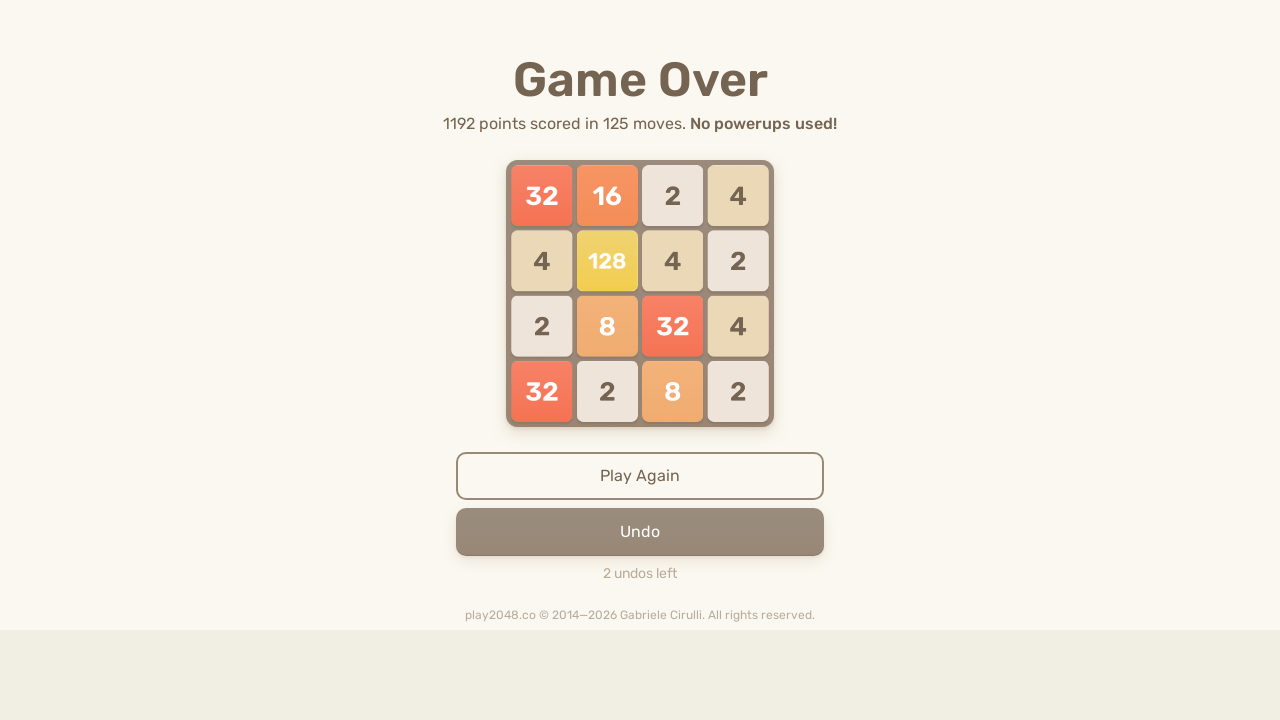

Pressed ArrowUp key on body
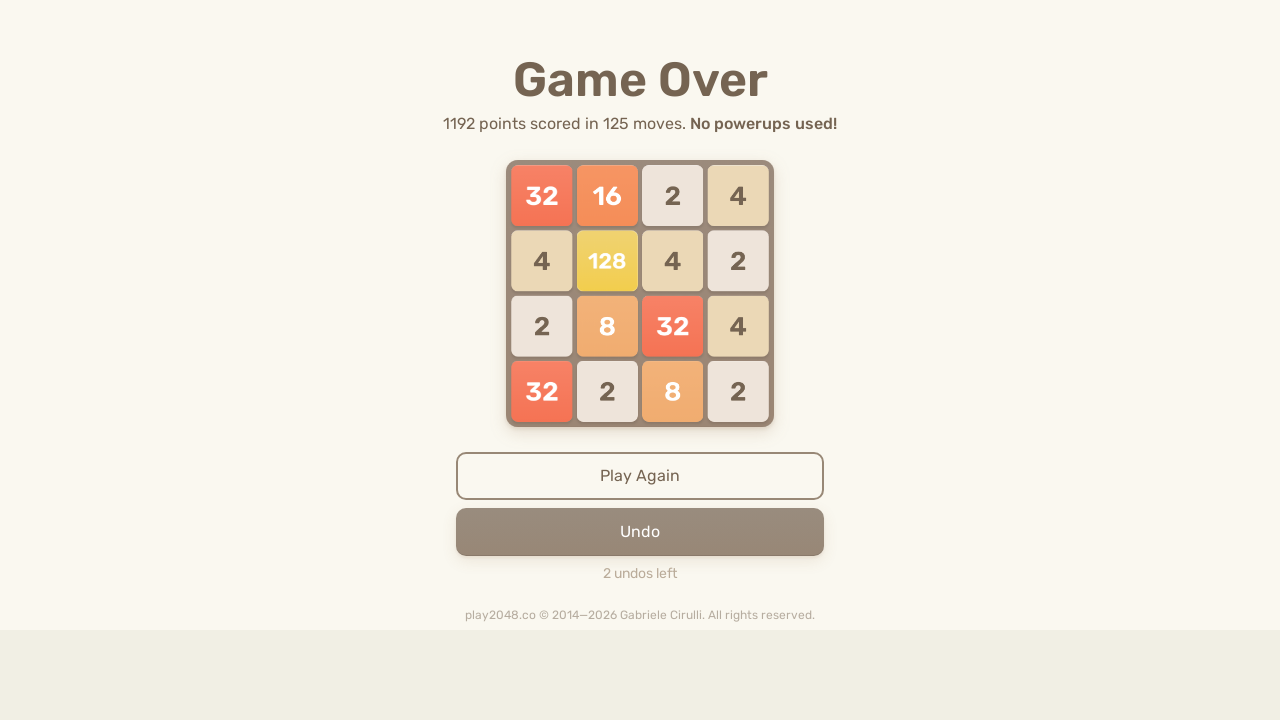

Pressed ArrowRight key on body
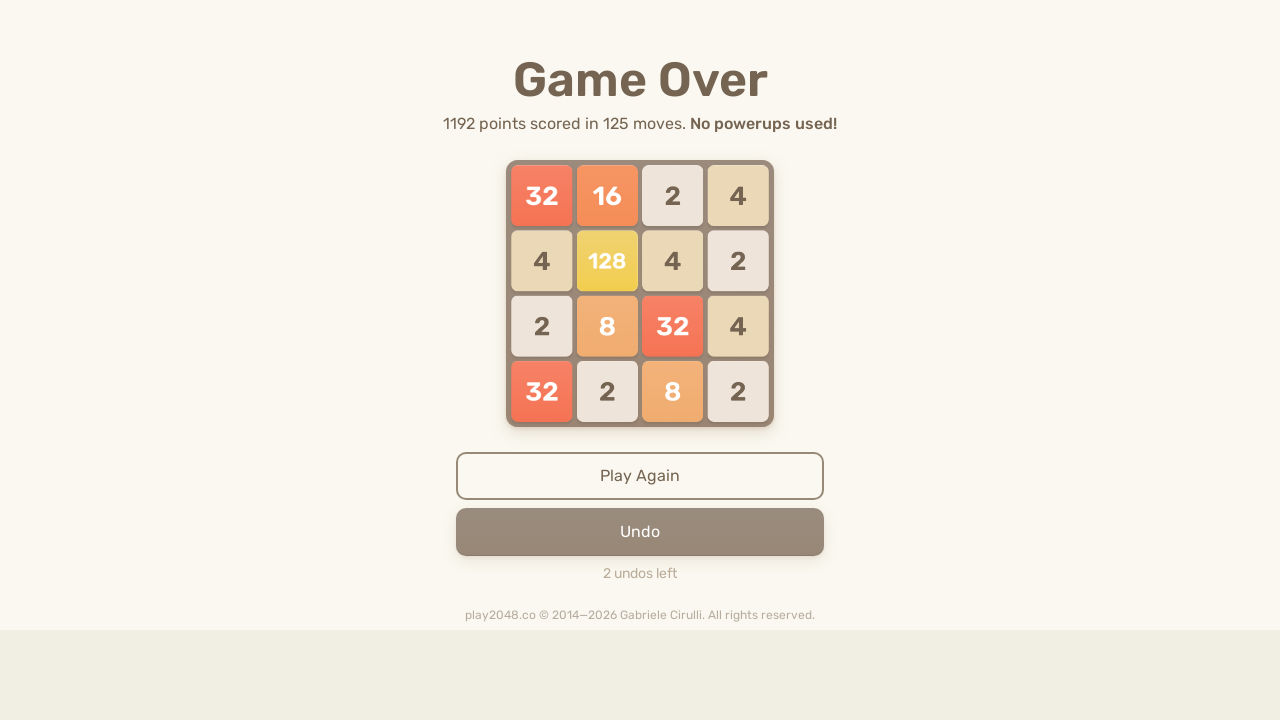

Pressed ArrowDown key on body
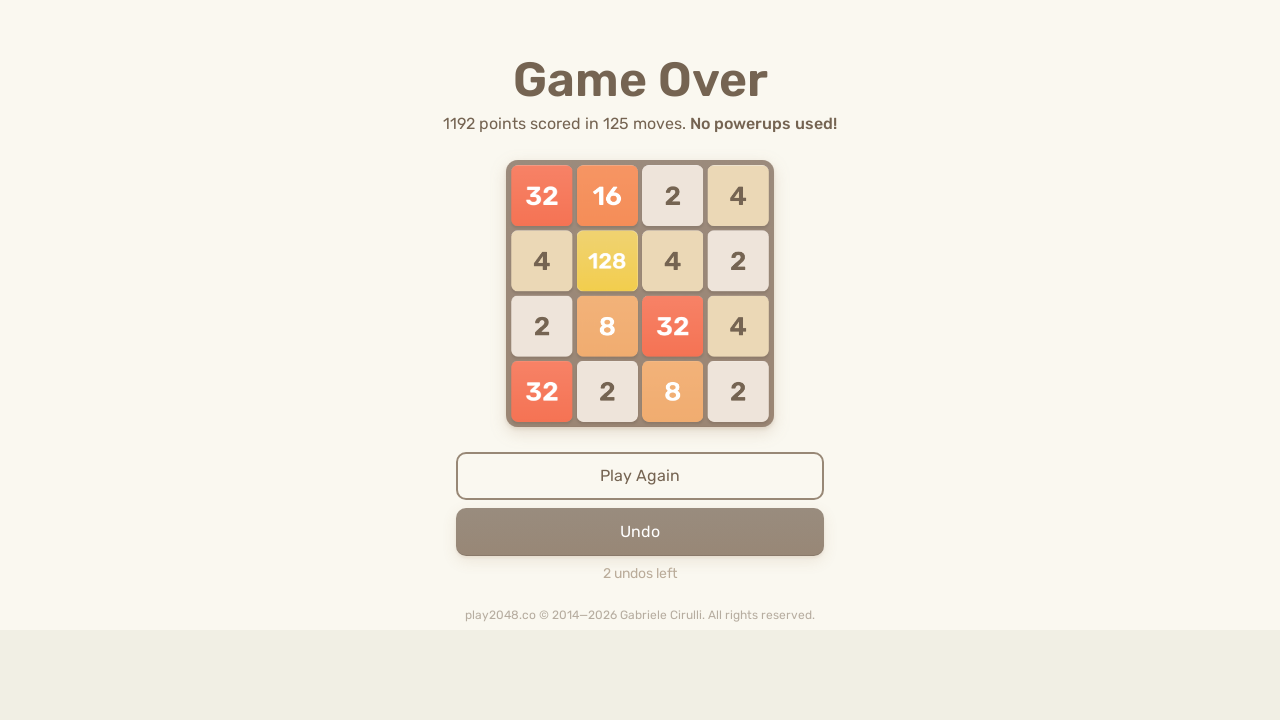

Pressed ArrowLeft key on body
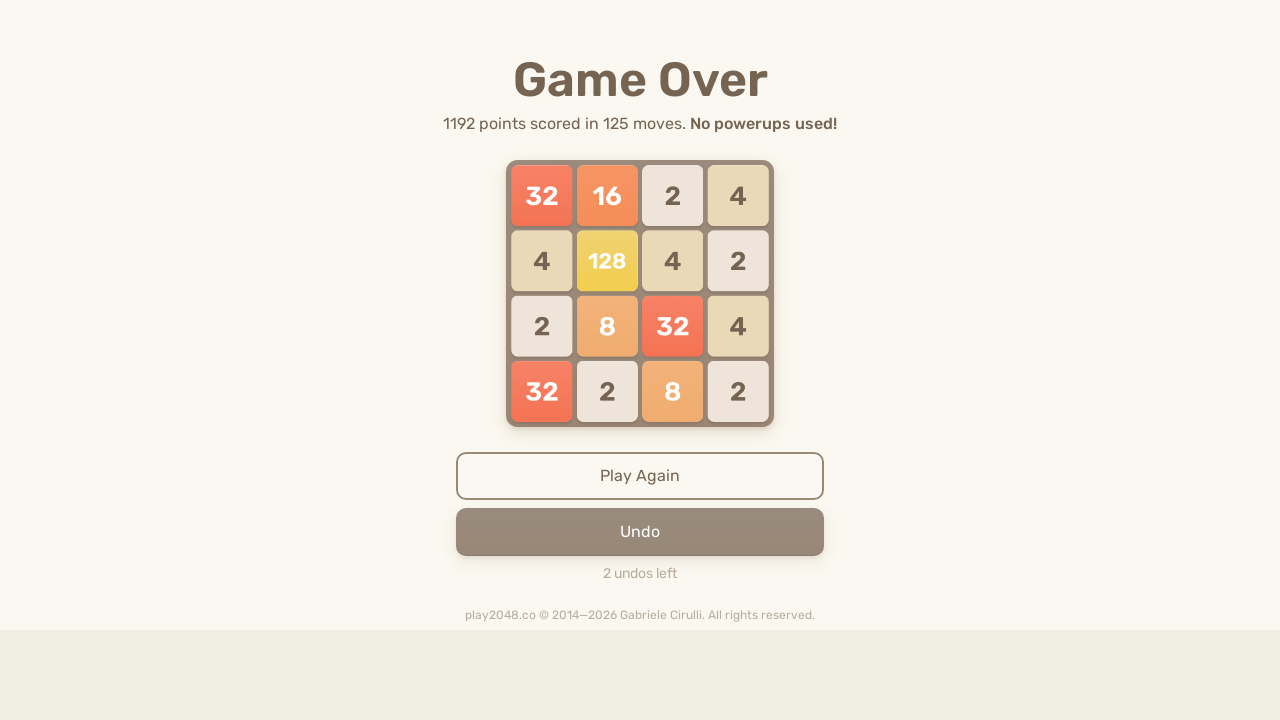

Waited 100ms for game to register moves
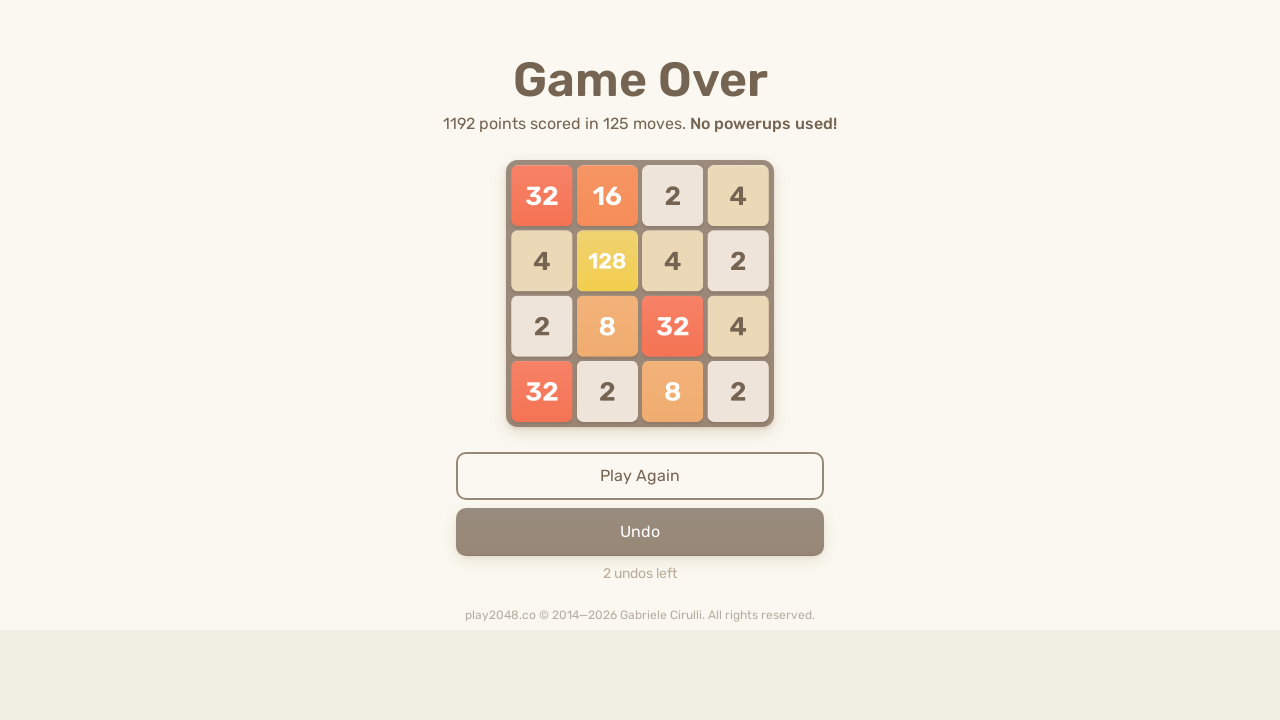

Located game-over element
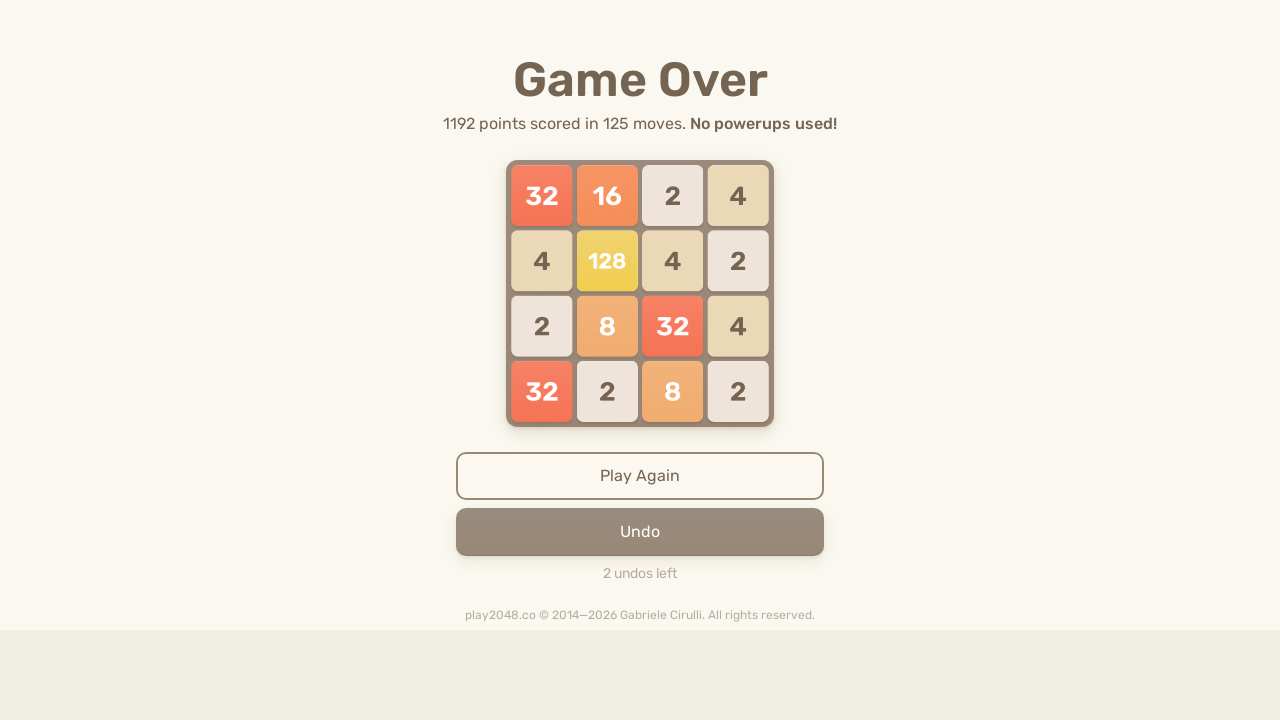

Pressed ArrowUp key on body
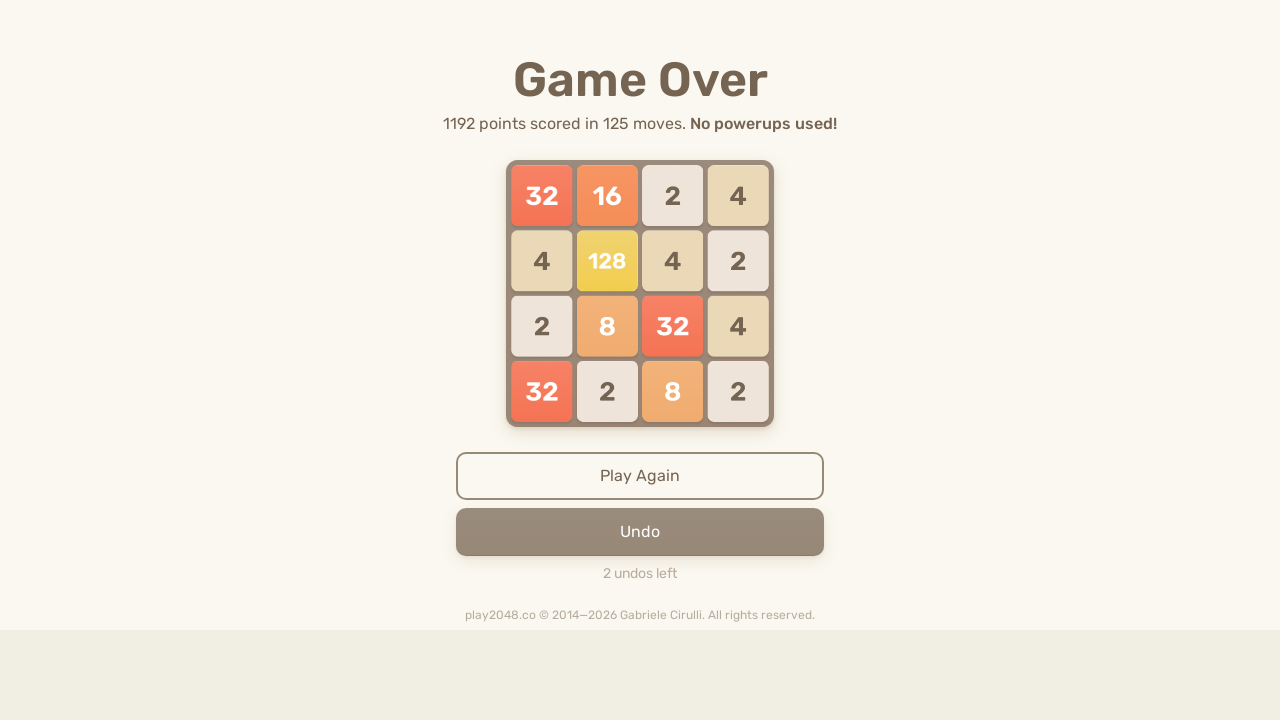

Pressed ArrowRight key on body
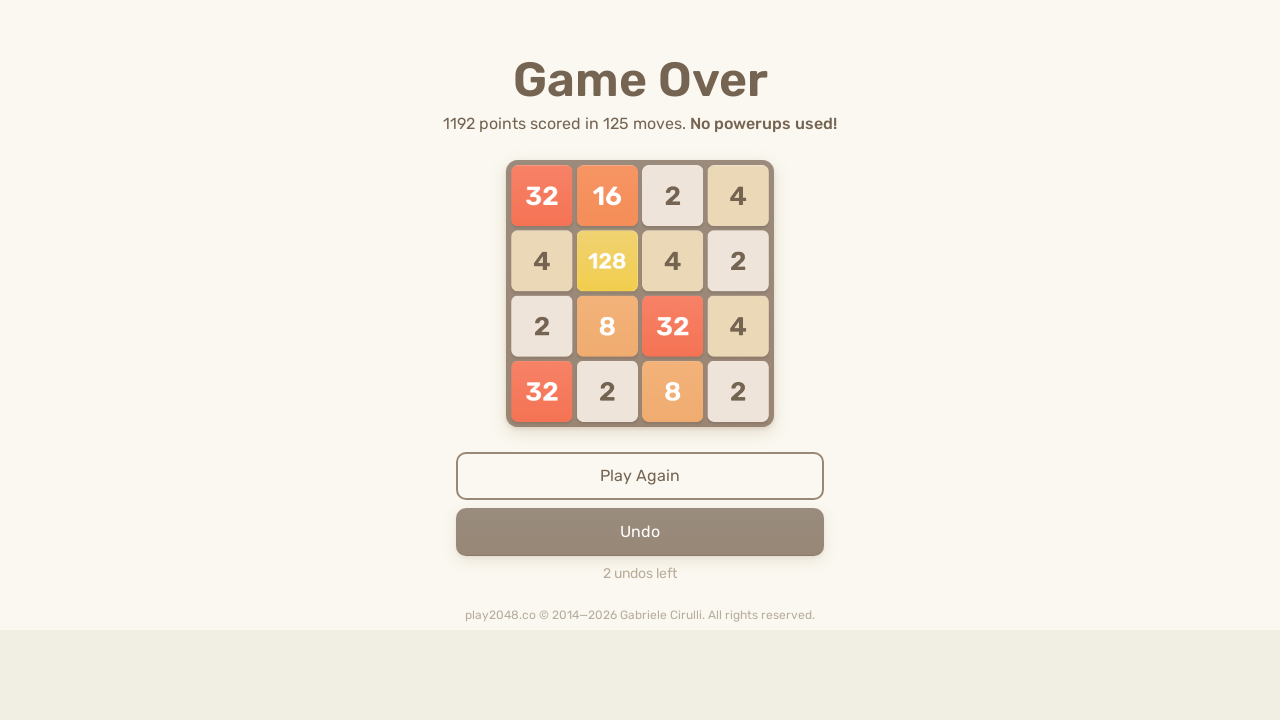

Pressed ArrowDown key on body
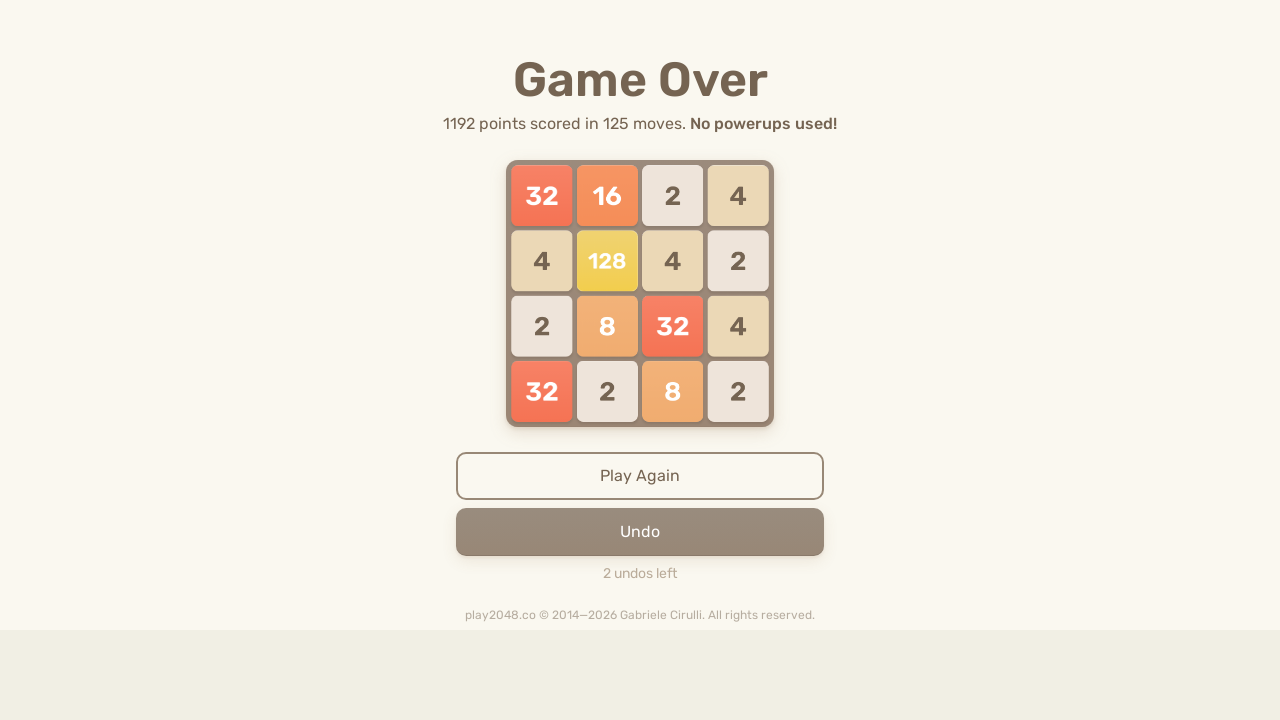

Pressed ArrowLeft key on body
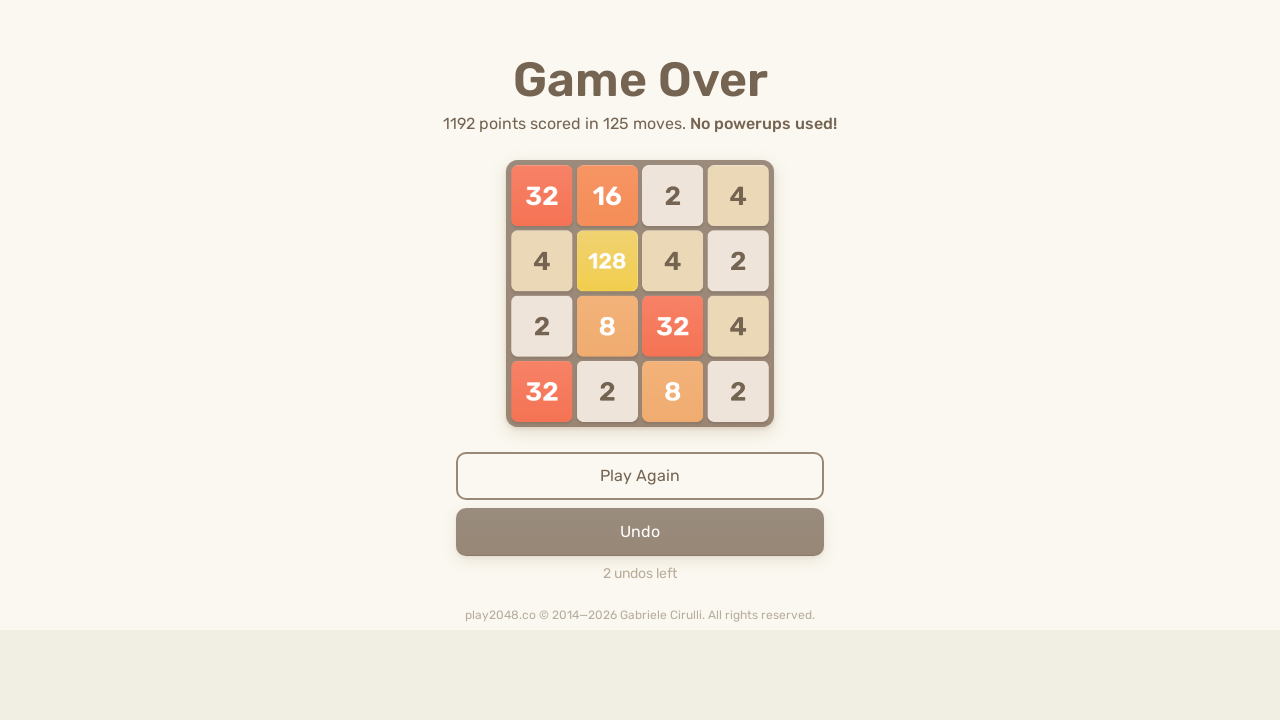

Waited 100ms for game to register moves
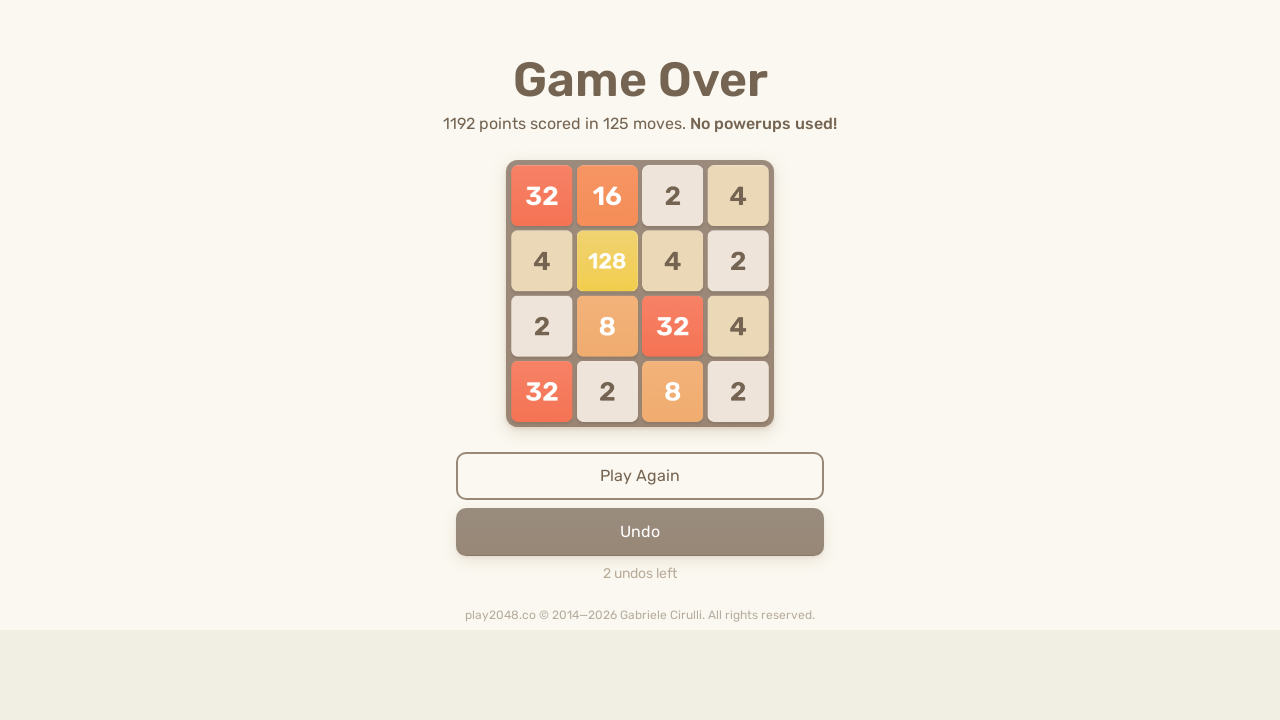

Located game-over element
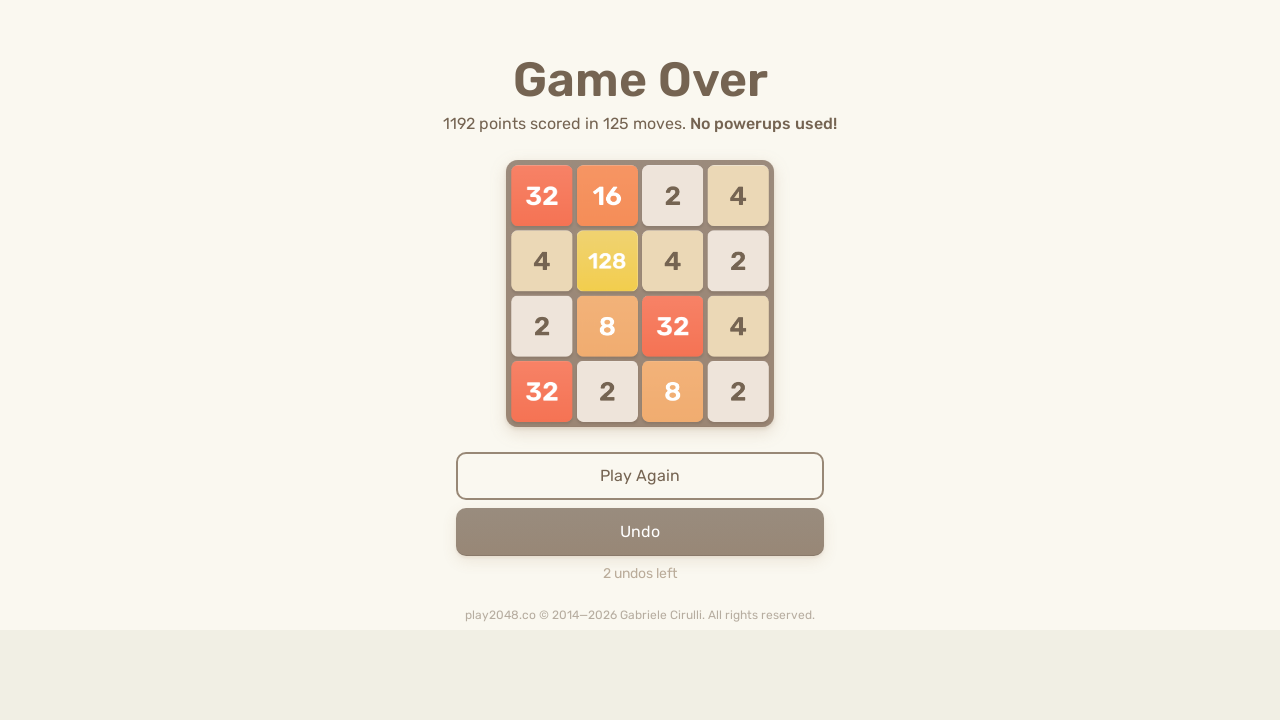

Pressed ArrowUp key on body
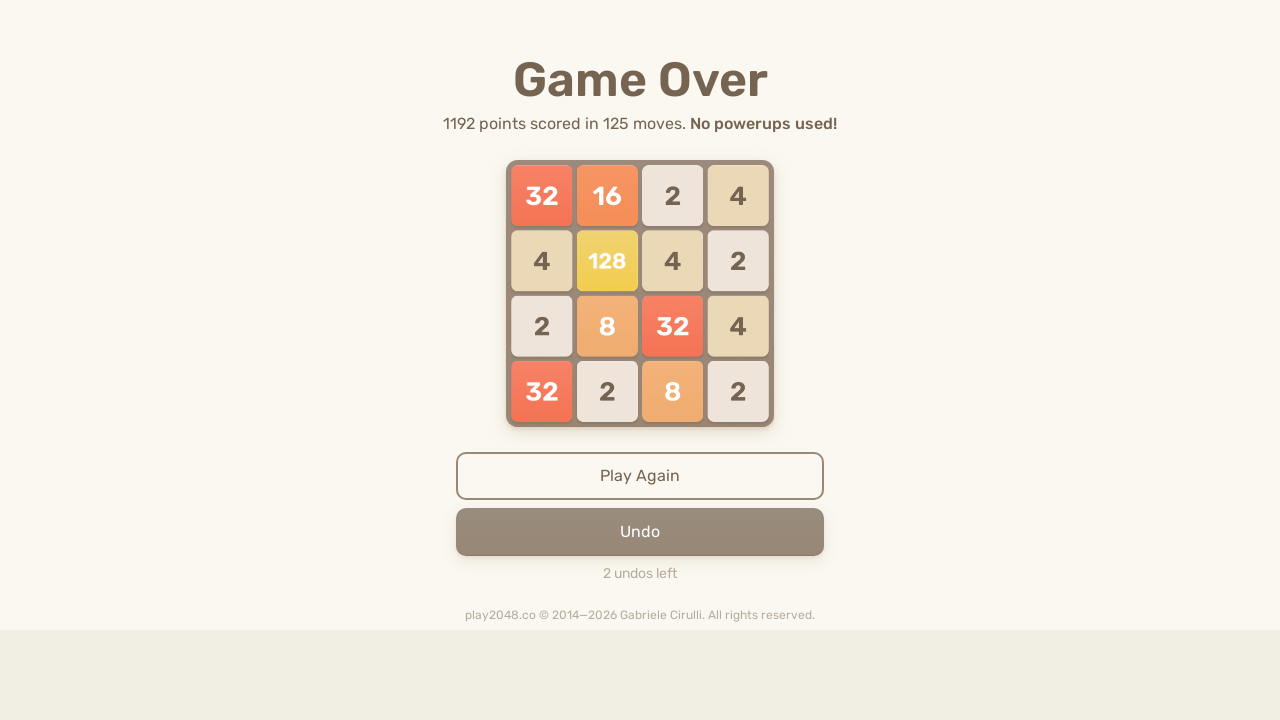

Pressed ArrowRight key on body
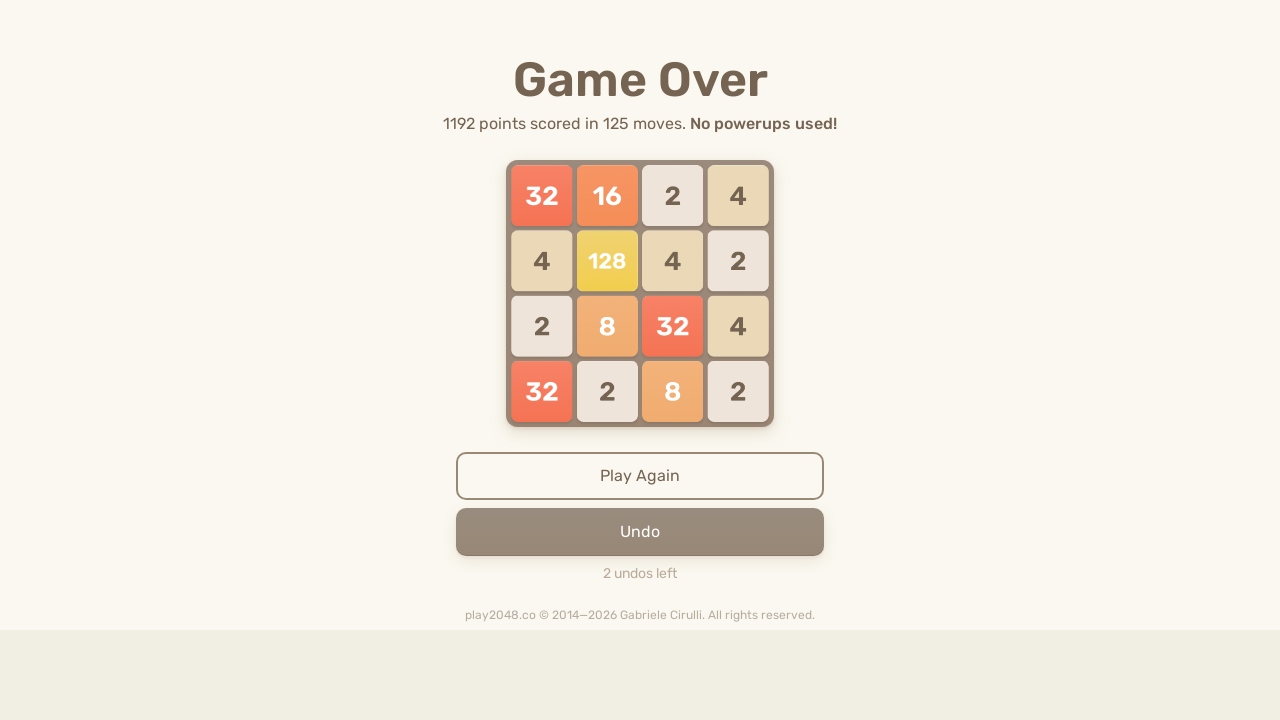

Pressed ArrowDown key on body
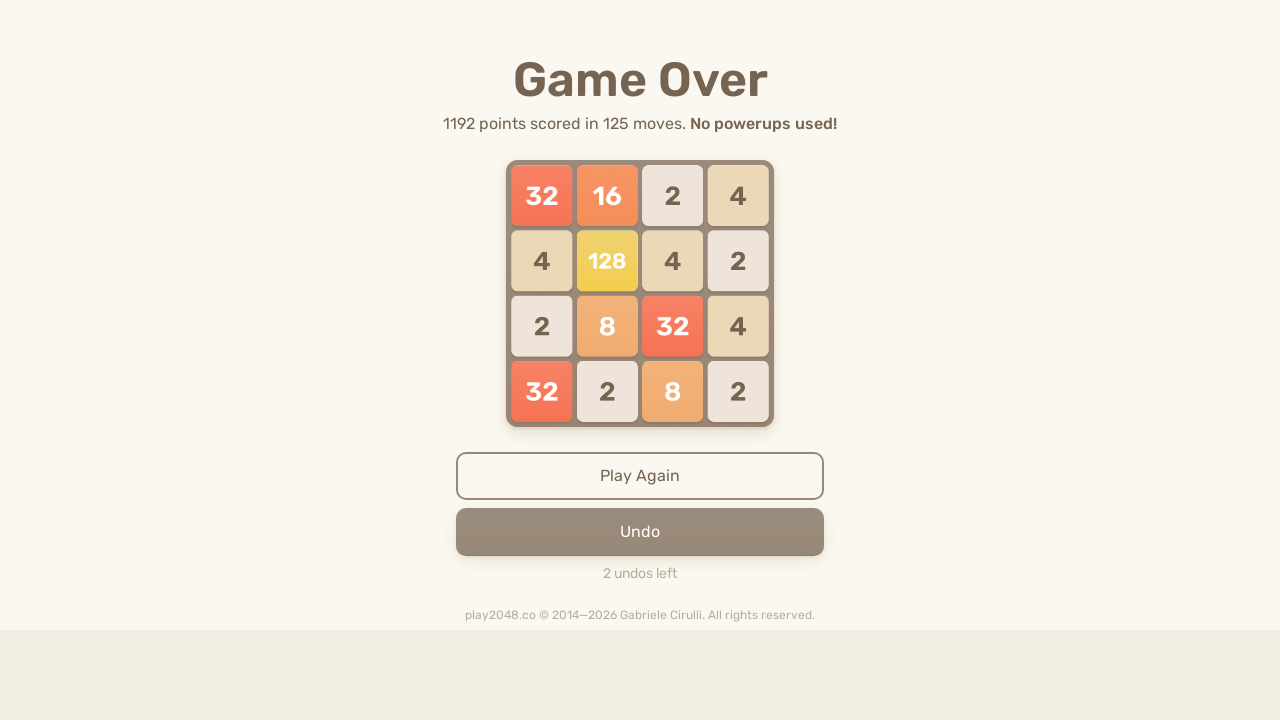

Pressed ArrowLeft key on body
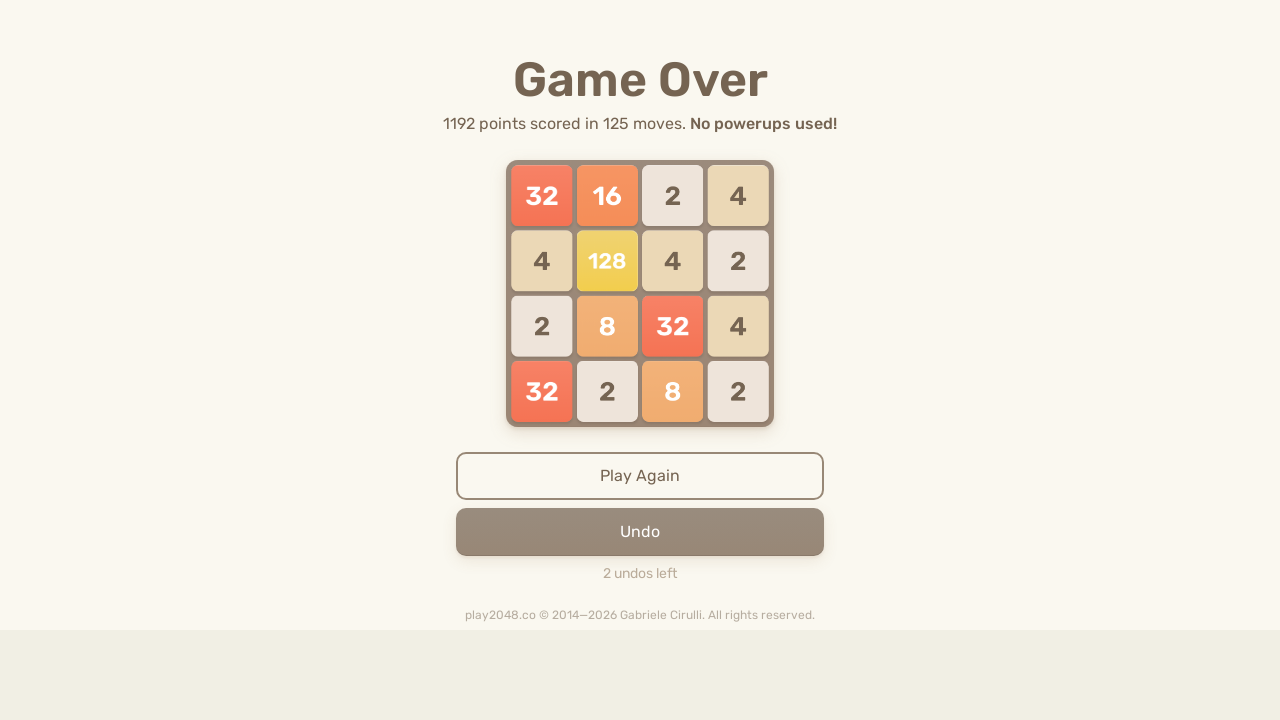

Waited 100ms for game to register moves
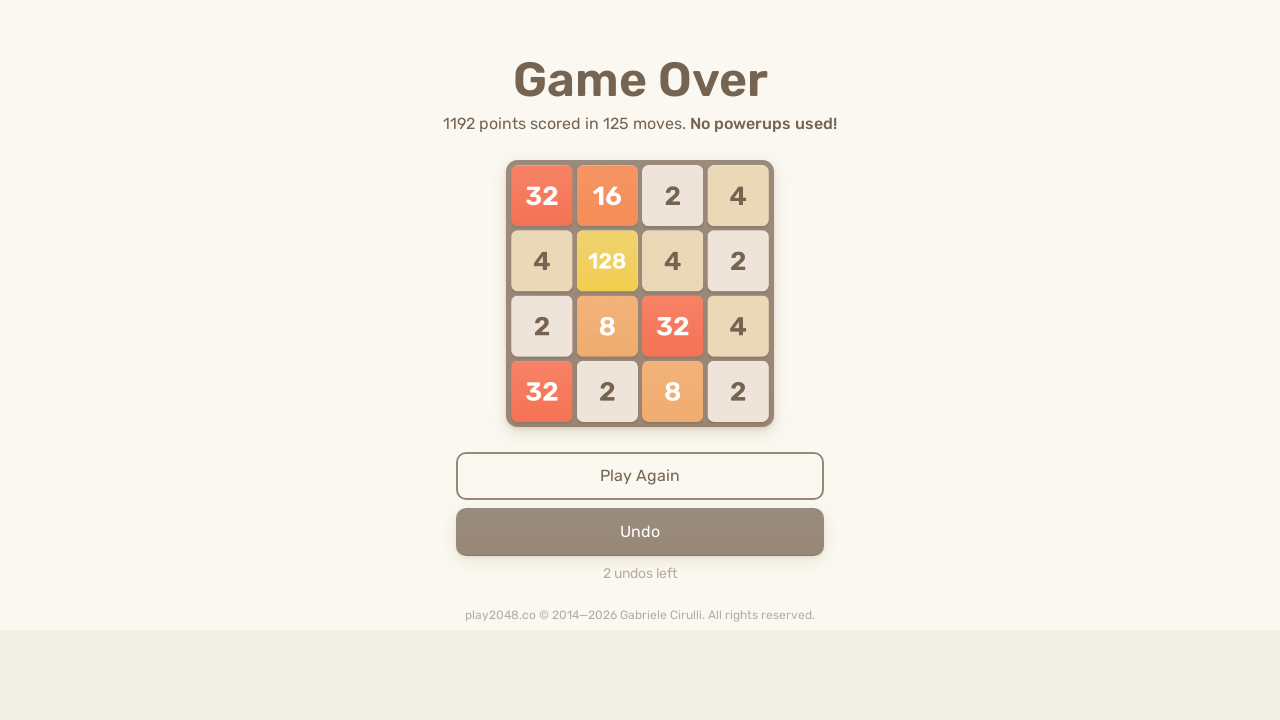

Located game-over element
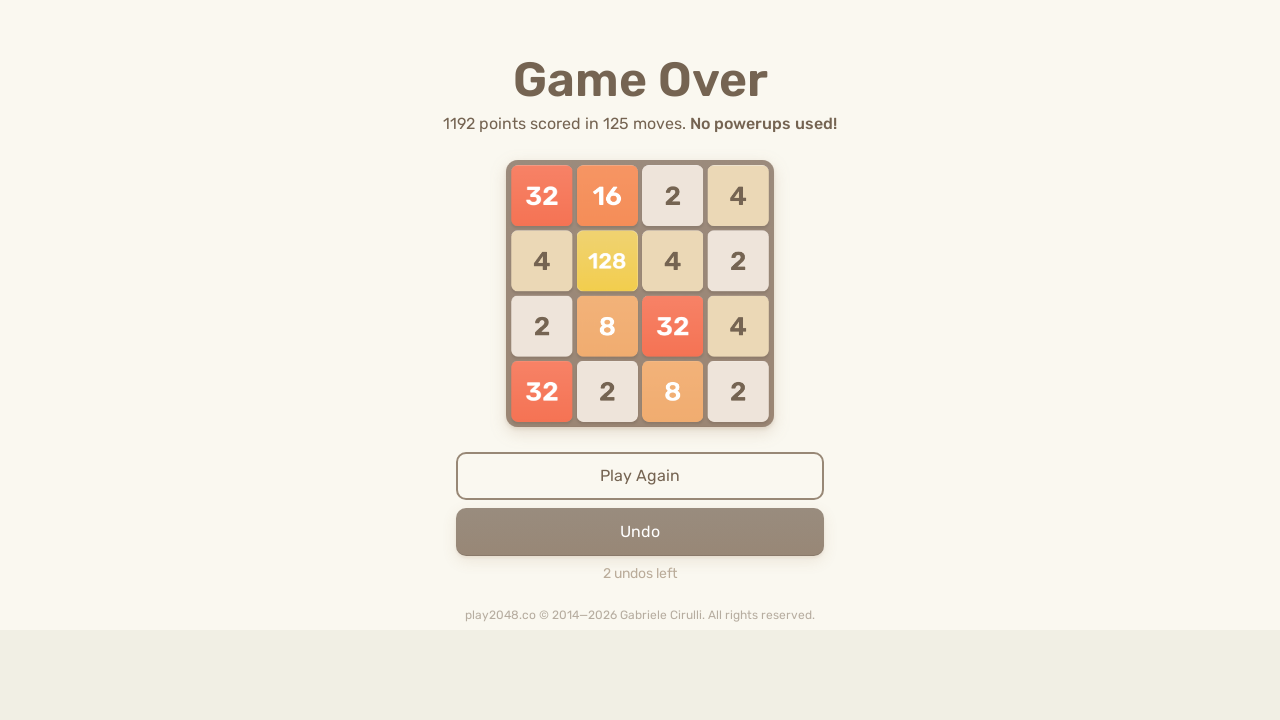

Pressed ArrowUp key on body
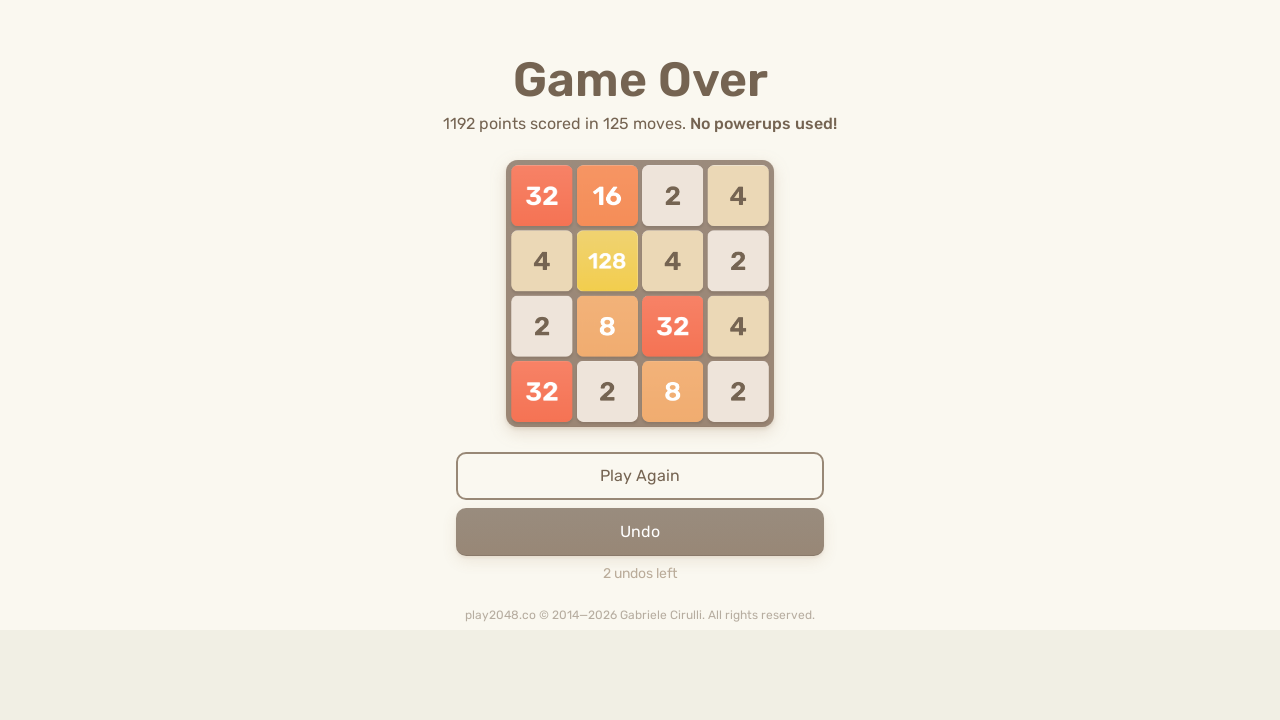

Pressed ArrowRight key on body
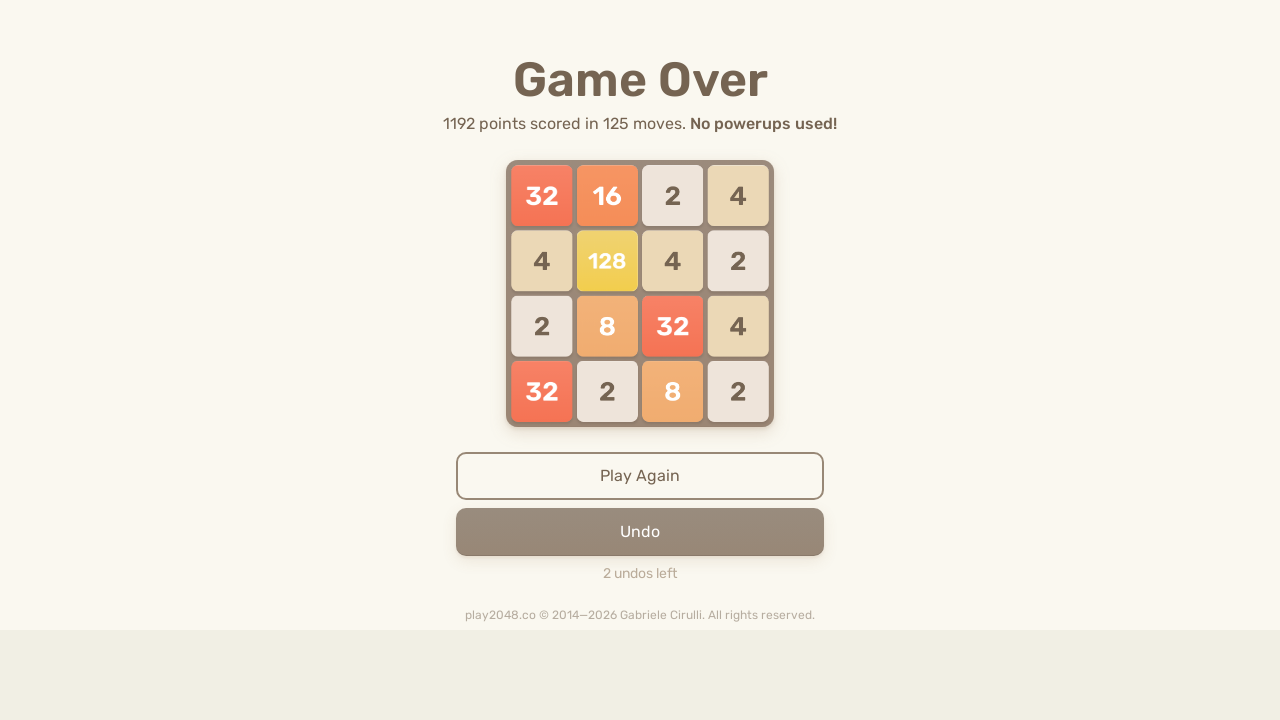

Pressed ArrowDown key on body
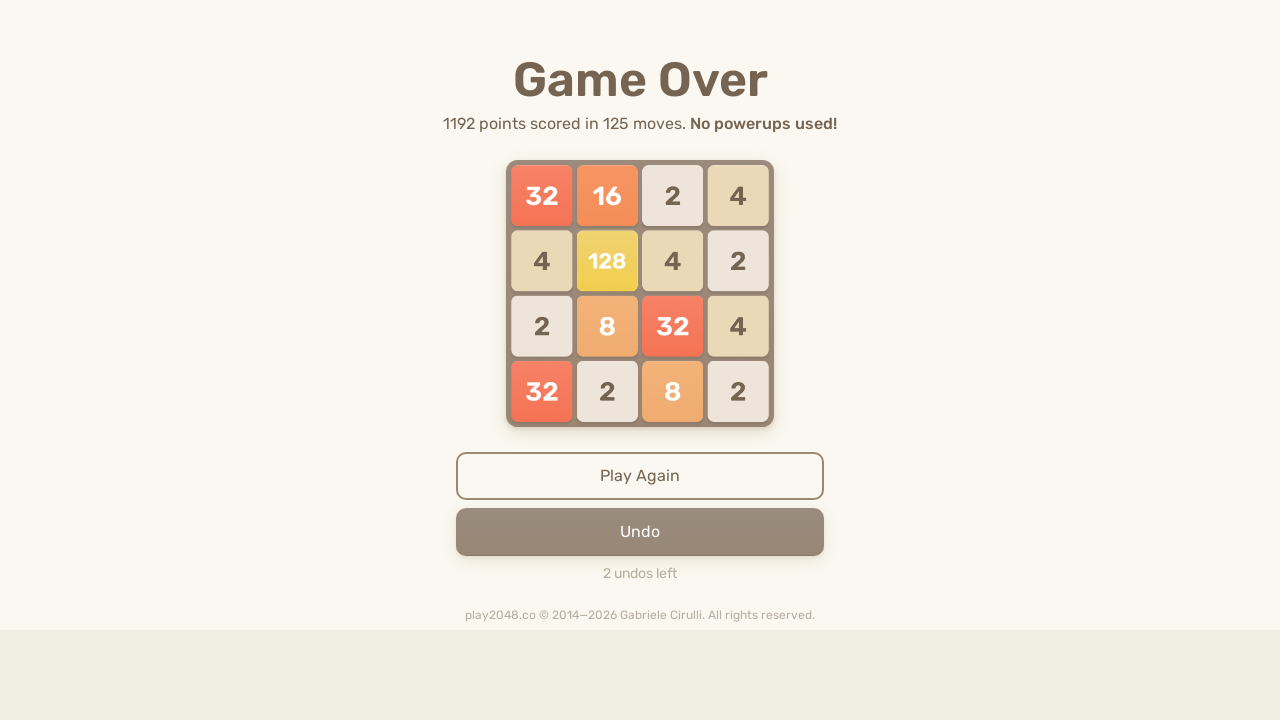

Pressed ArrowLeft key on body
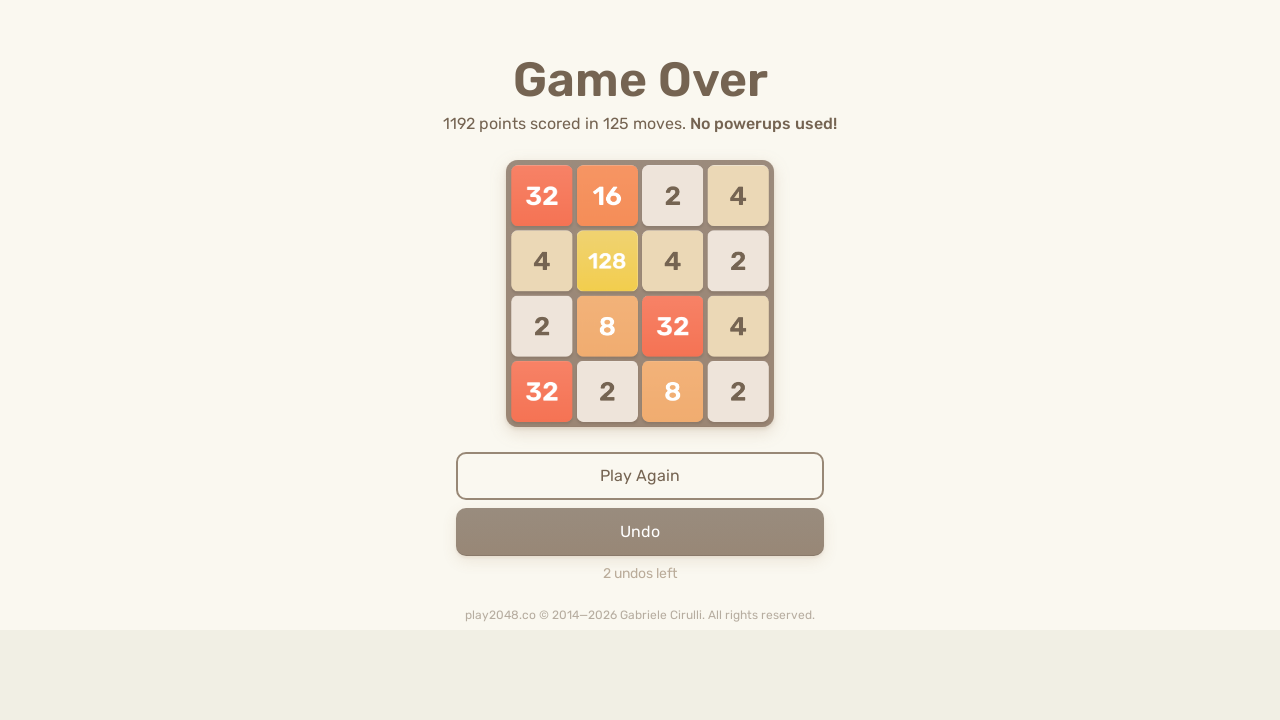

Waited 100ms for game to register moves
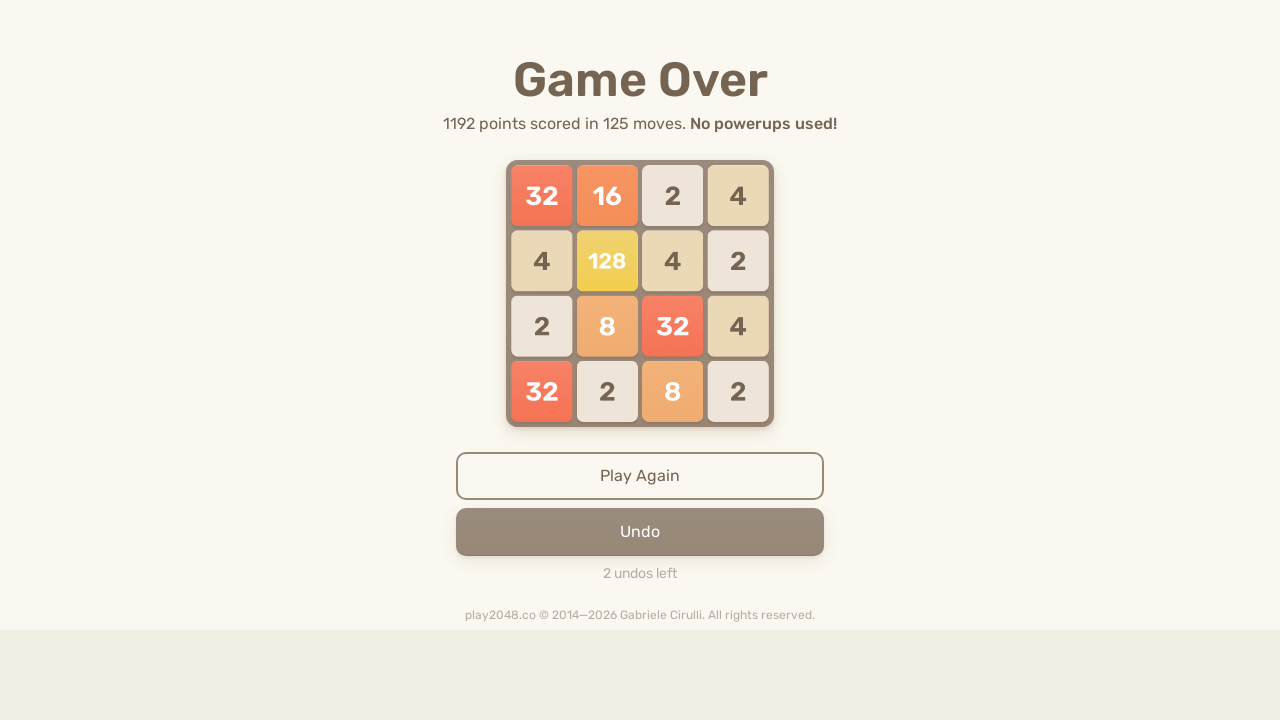

Located game-over element
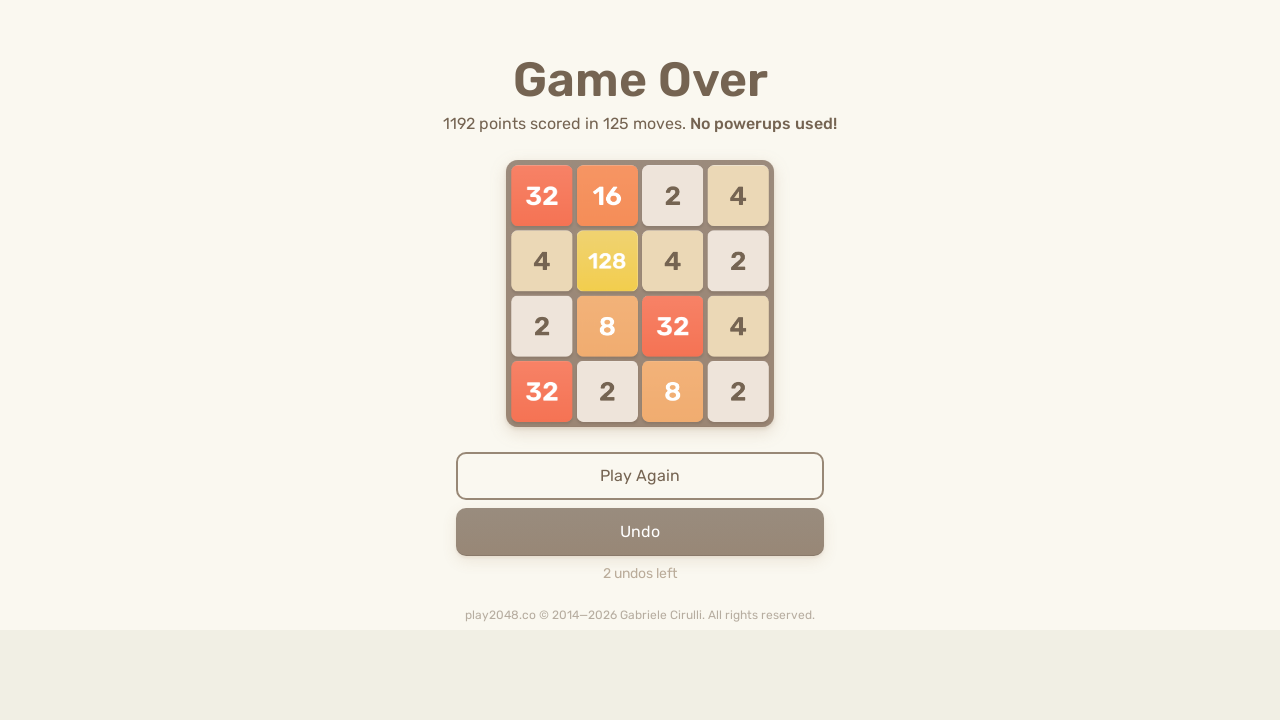

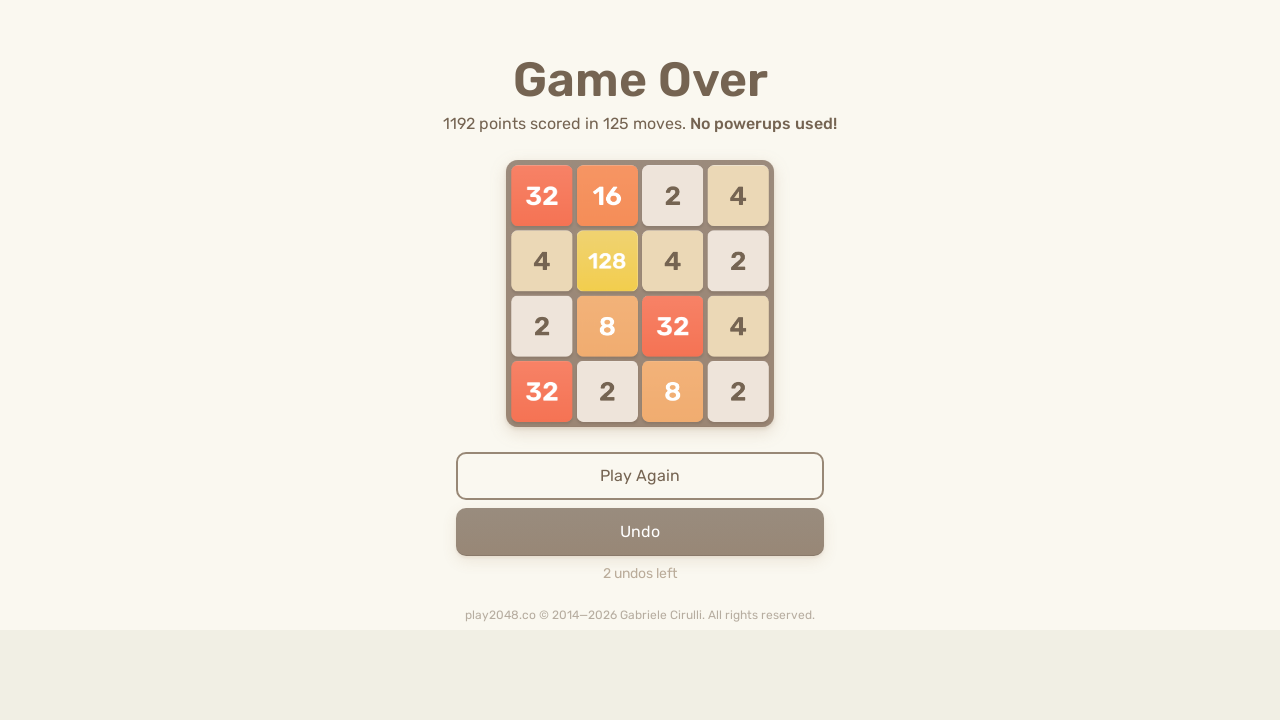